Navigates a robot through a maze challenge by checking wall positions and making turn/forward decisions until reaching the finish line.

Starting URL: https://showdownspace-rpa-challenge.vercel.app/challenge-robot-d34b4b04/

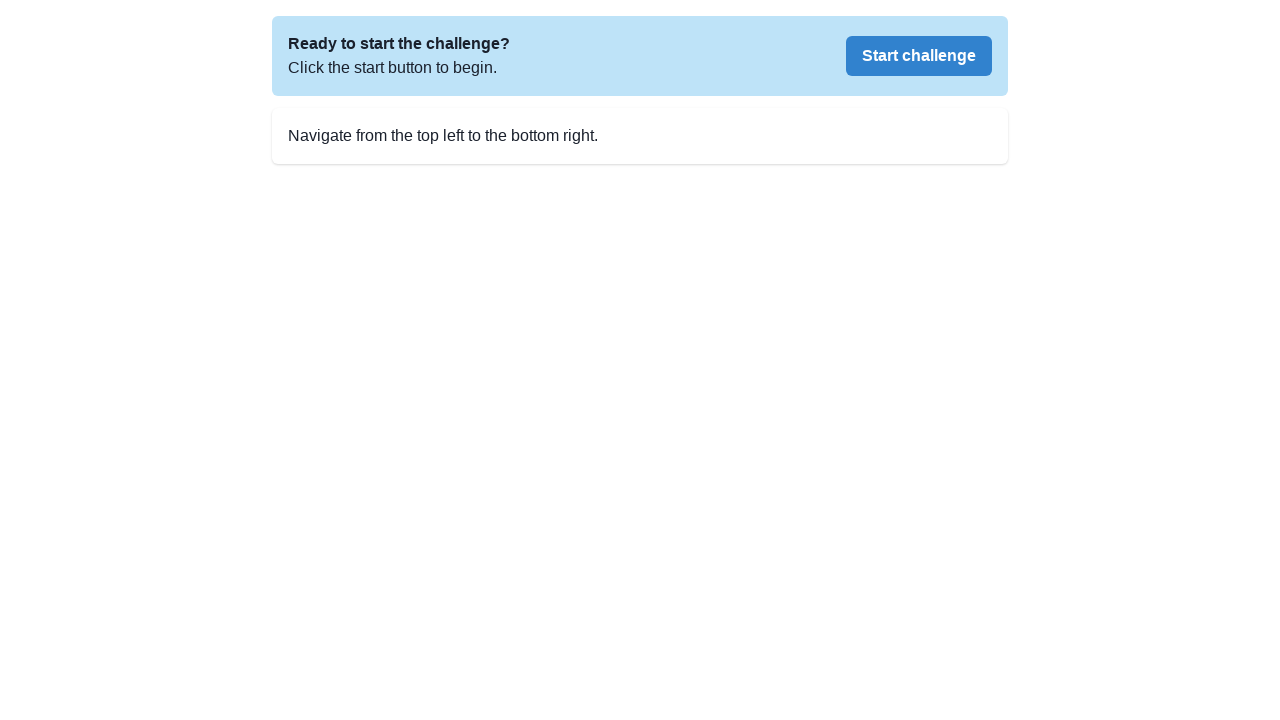

Clicked 'Start challenge' button to begin the maze navigation at (919, 56) on internal:role=button[name="Start challenge"i]
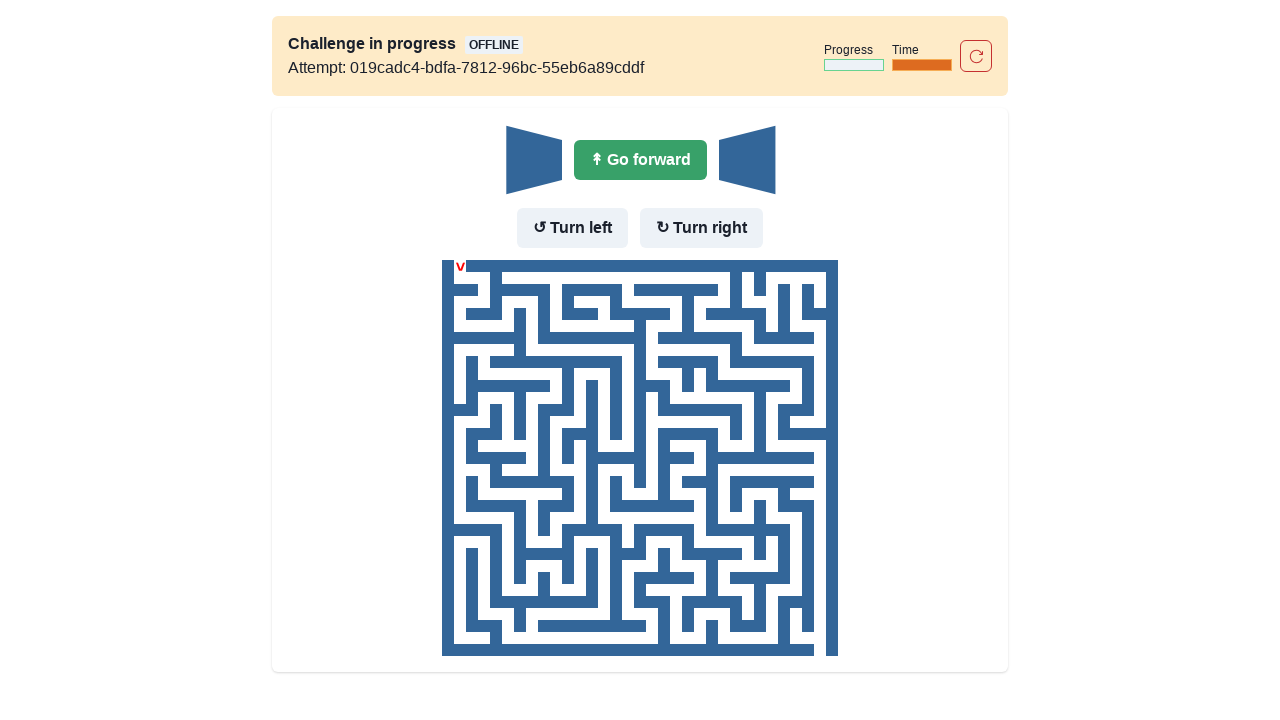

Moved forward (no wall in front) at (640, 160) on internal:role=button[name="Go forward"i]
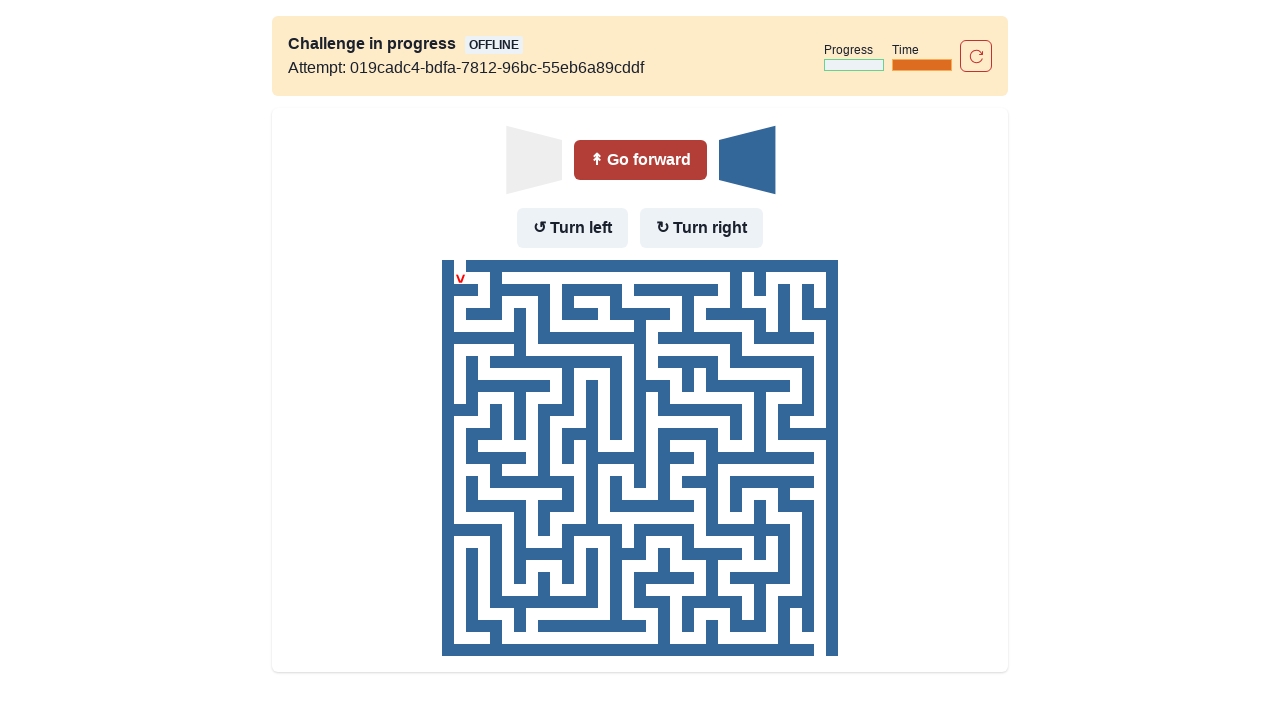

Turned left (wall in front but no wall to the left) at (572, 228) on internal:role=button[name="Turn left"i]
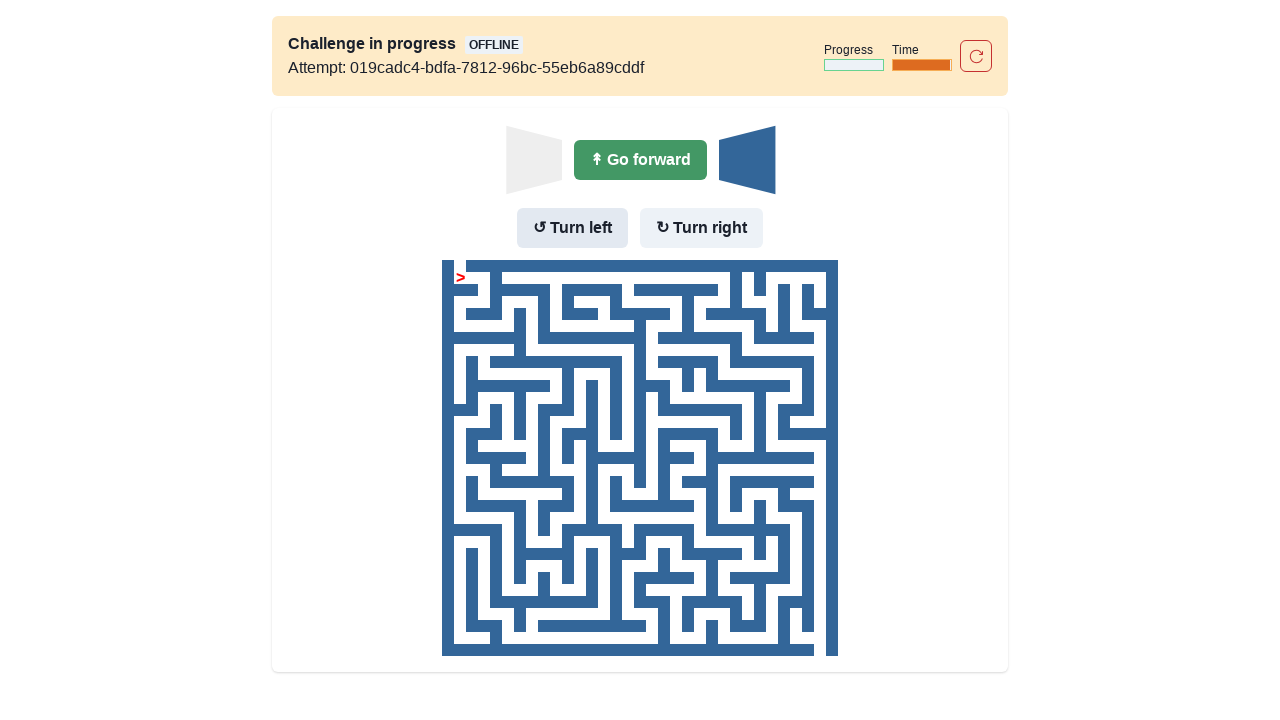

Moved forward after turning left at (640, 160) on internal:role=button[name="Go forward"i]
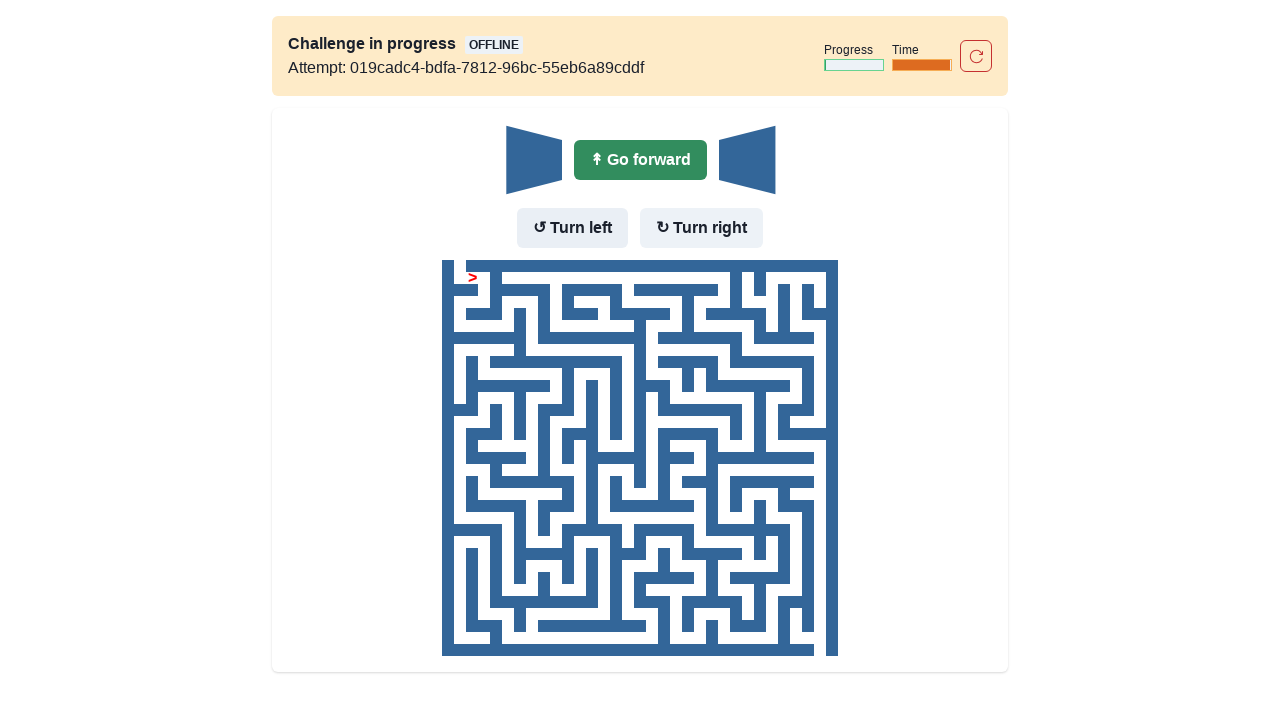

Moved forward (no wall in front) at (640, 160) on internal:role=button[name="Go forward"i]
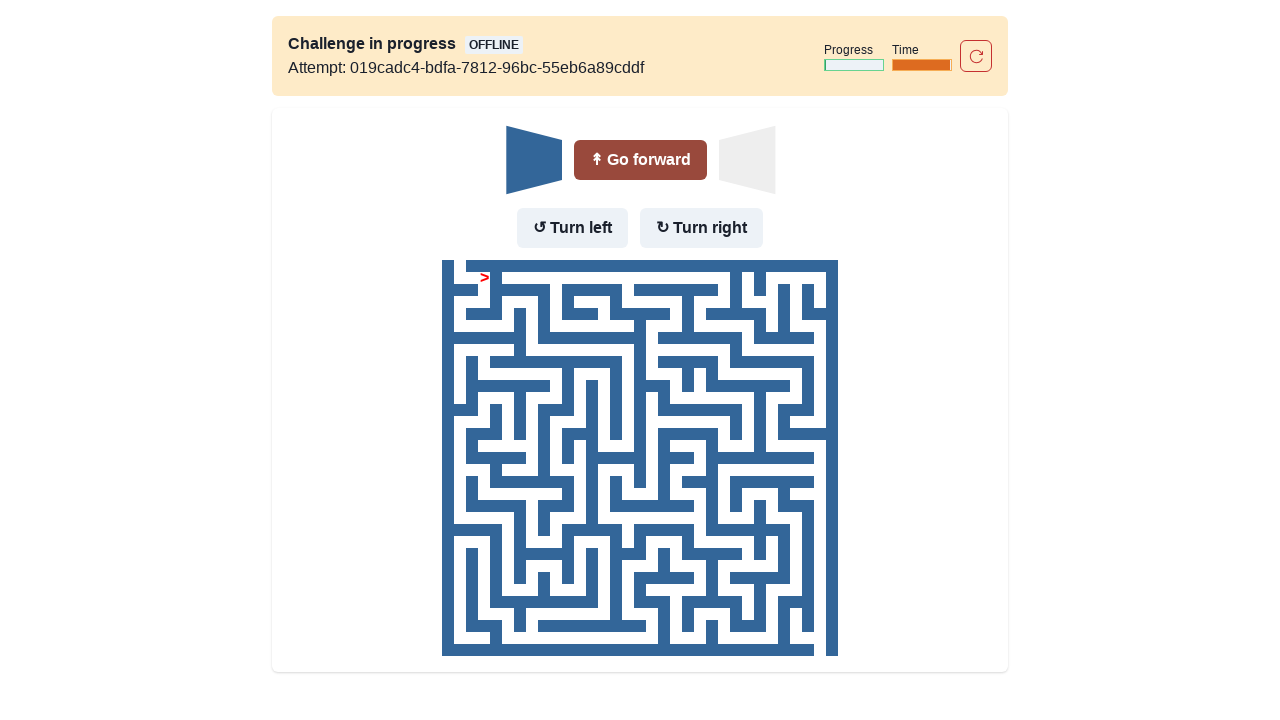

Turned right (wall in front and to the left, but not to the right) at (702, 228) on internal:role=button[name="Turn right"i]
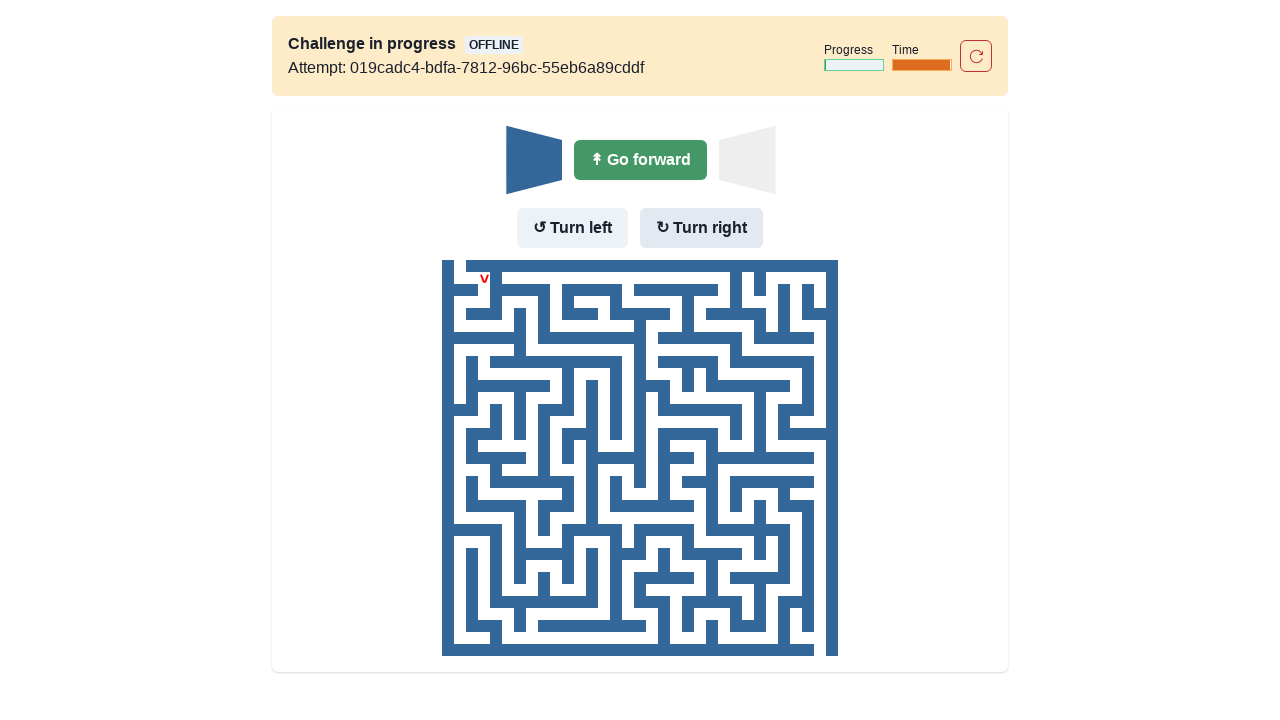

Moved forward after turning right at (640, 160) on internal:role=button[name="Go forward"i]
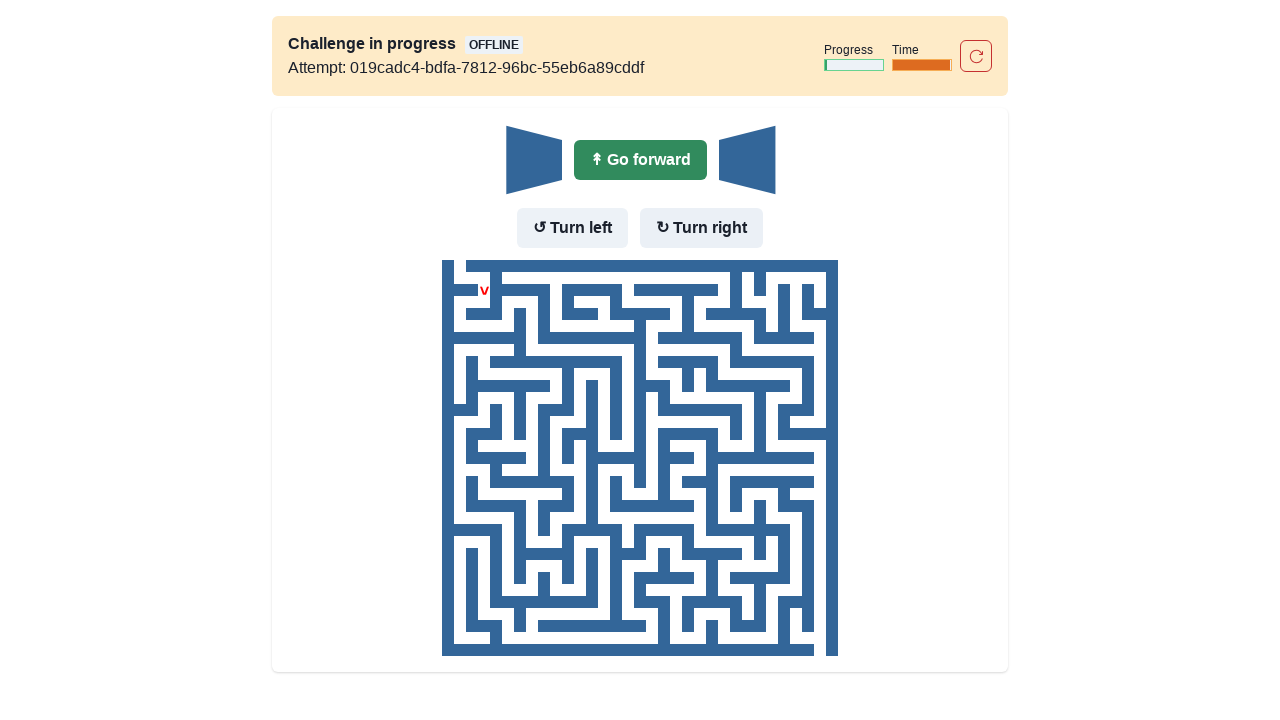

Moved forward (no wall in front) at (640, 160) on internal:role=button[name="Go forward"i]
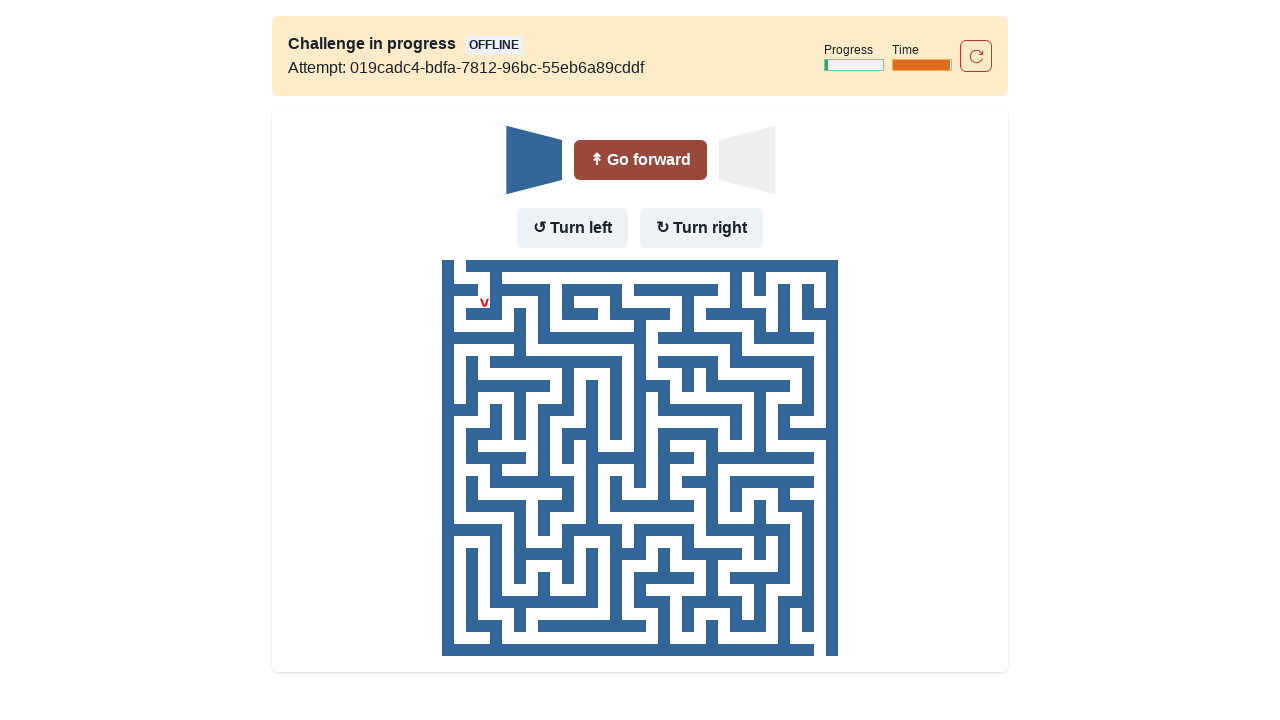

Turned right (wall in front and to the left, but not to the right) at (702, 228) on internal:role=button[name="Turn right"i]
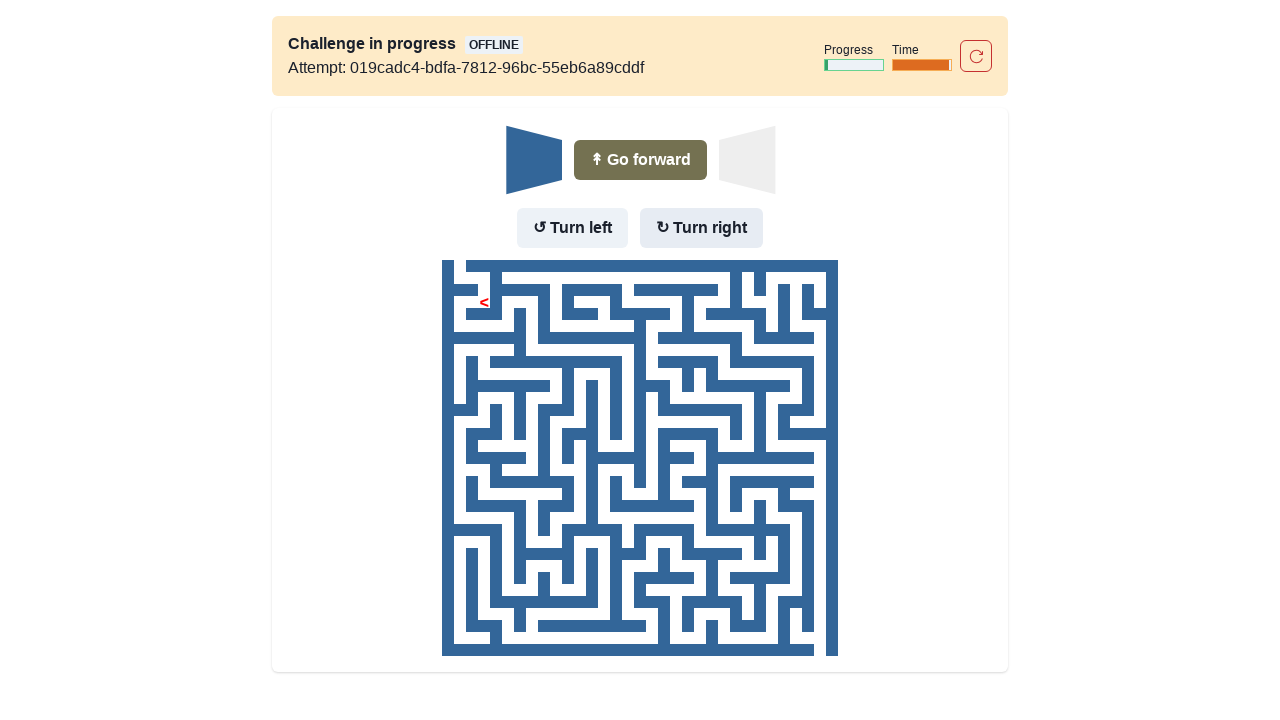

Moved forward after turning right at (640, 160) on internal:role=button[name="Go forward"i]
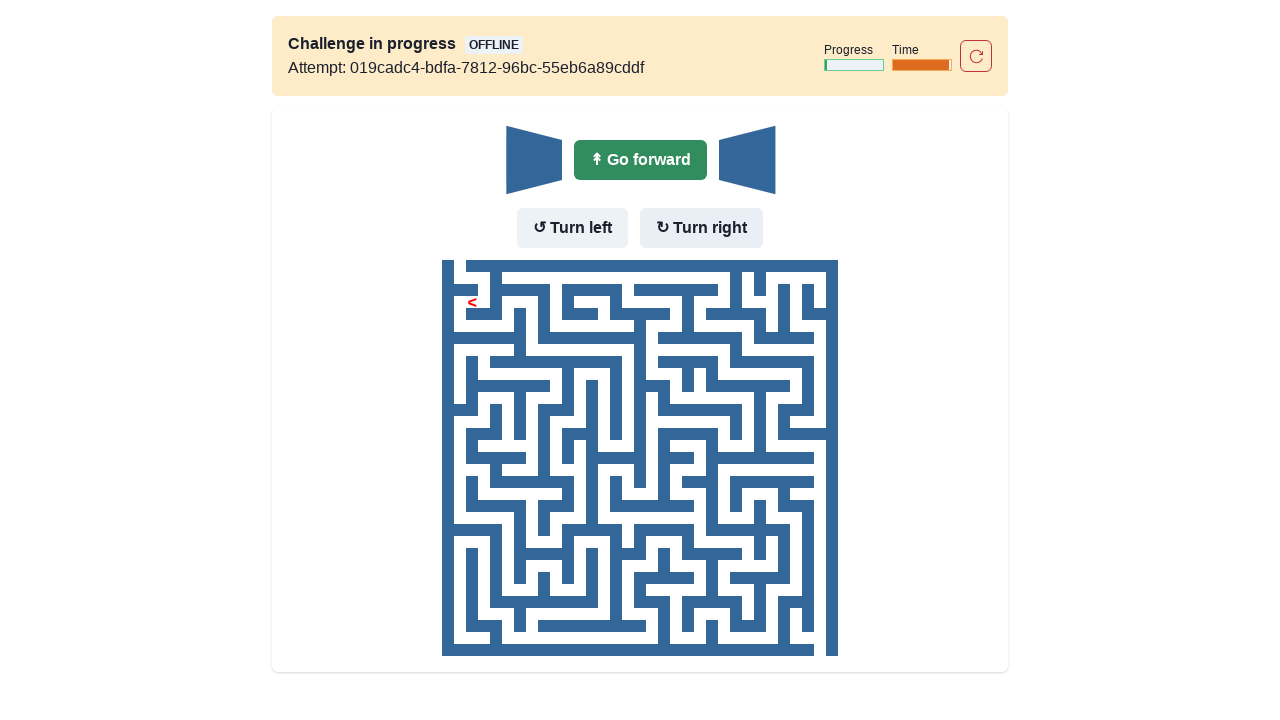

Moved forward (no wall in front) at (640, 160) on internal:role=button[name="Go forward"i]
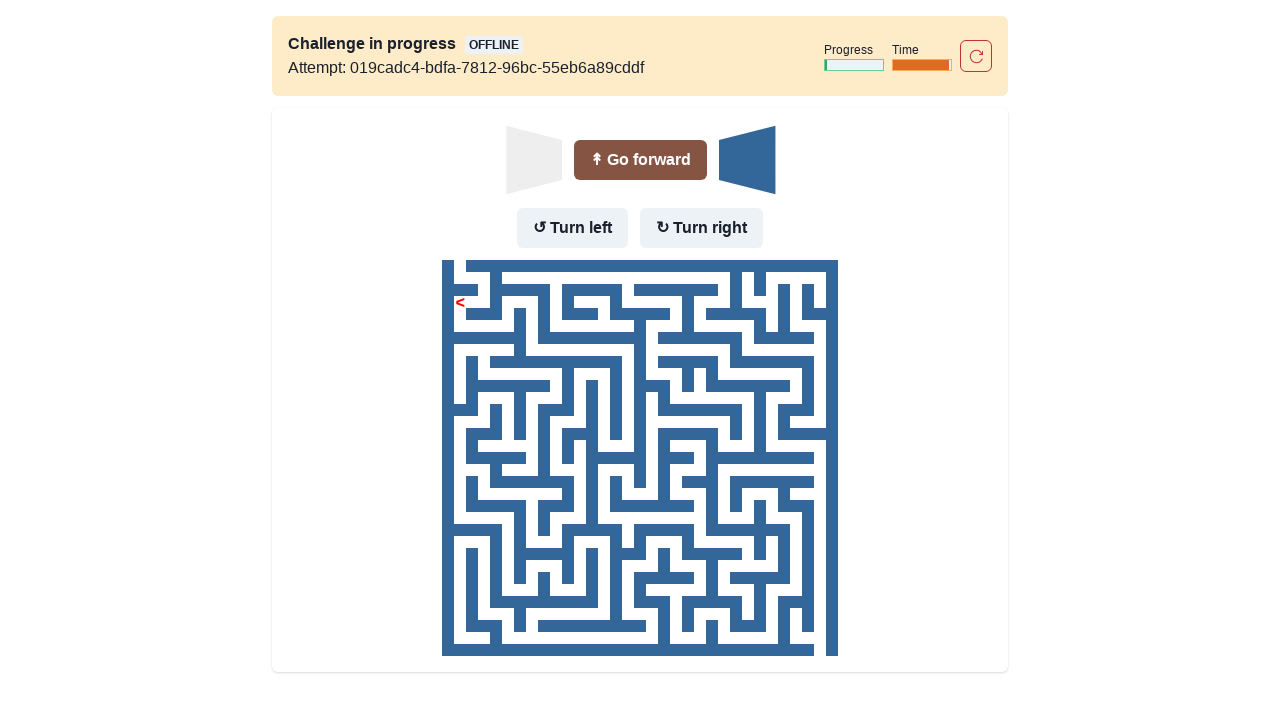

Turned left (wall in front but no wall to the left) at (572, 228) on internal:role=button[name="Turn left"i]
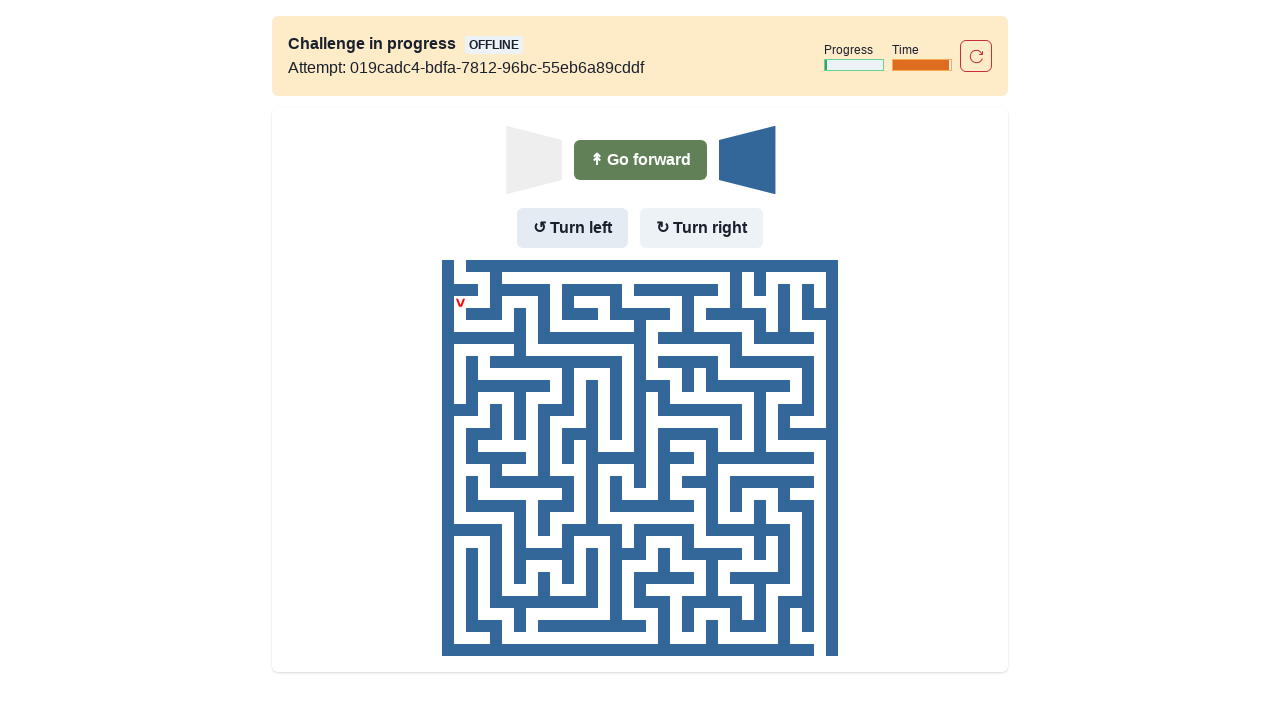

Moved forward after turning left at (640, 160) on internal:role=button[name="Go forward"i]
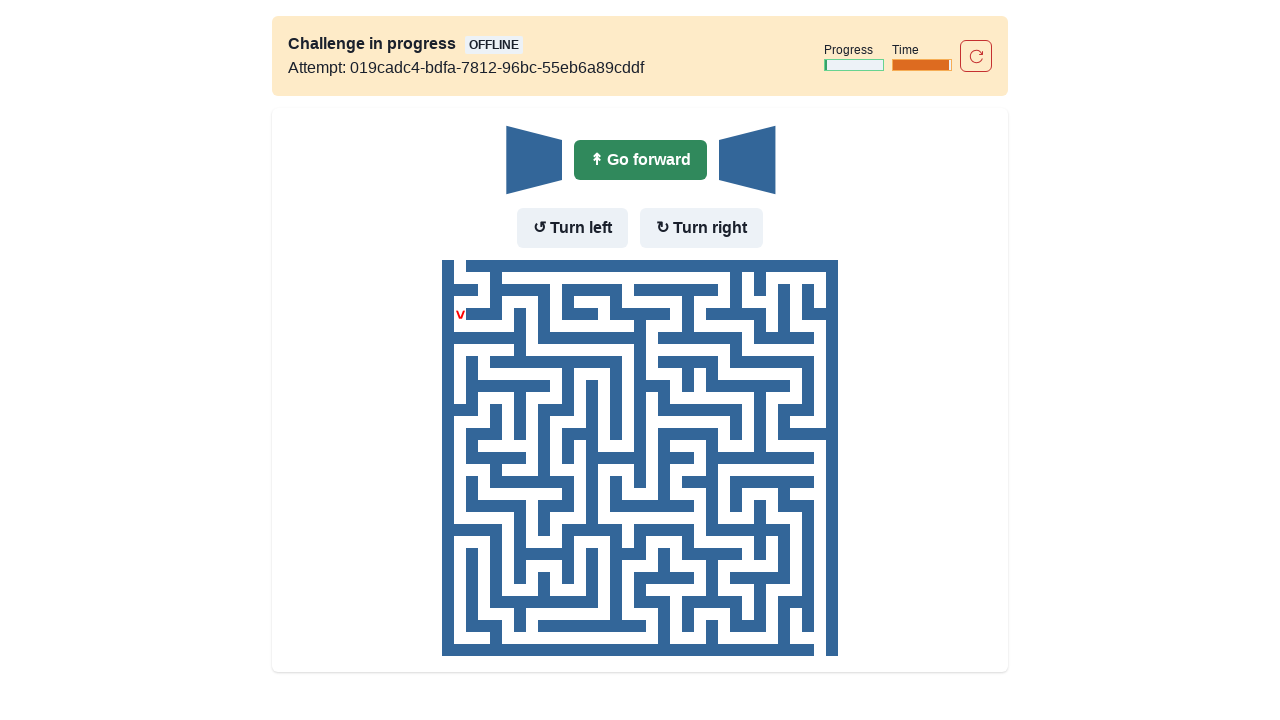

Moved forward (no wall in front) at (640, 160) on internal:role=button[name="Go forward"i]
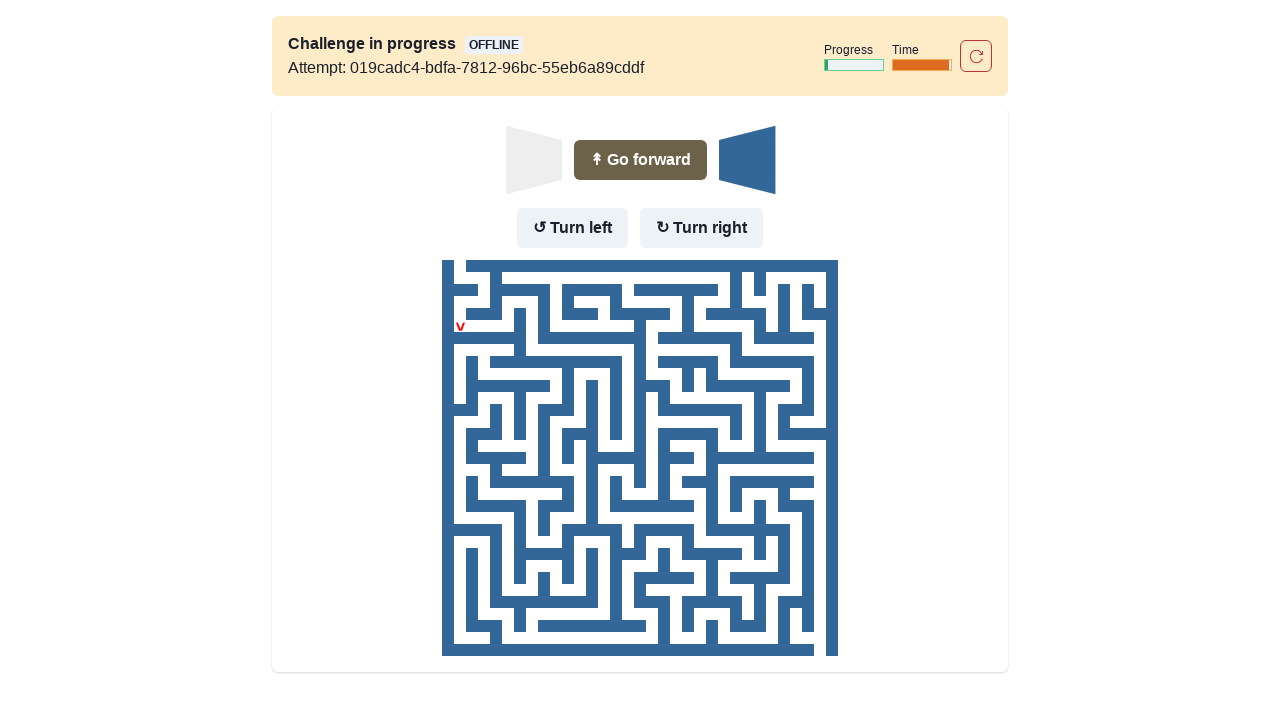

Turned left (wall in front but no wall to the left) at (572, 228) on internal:role=button[name="Turn left"i]
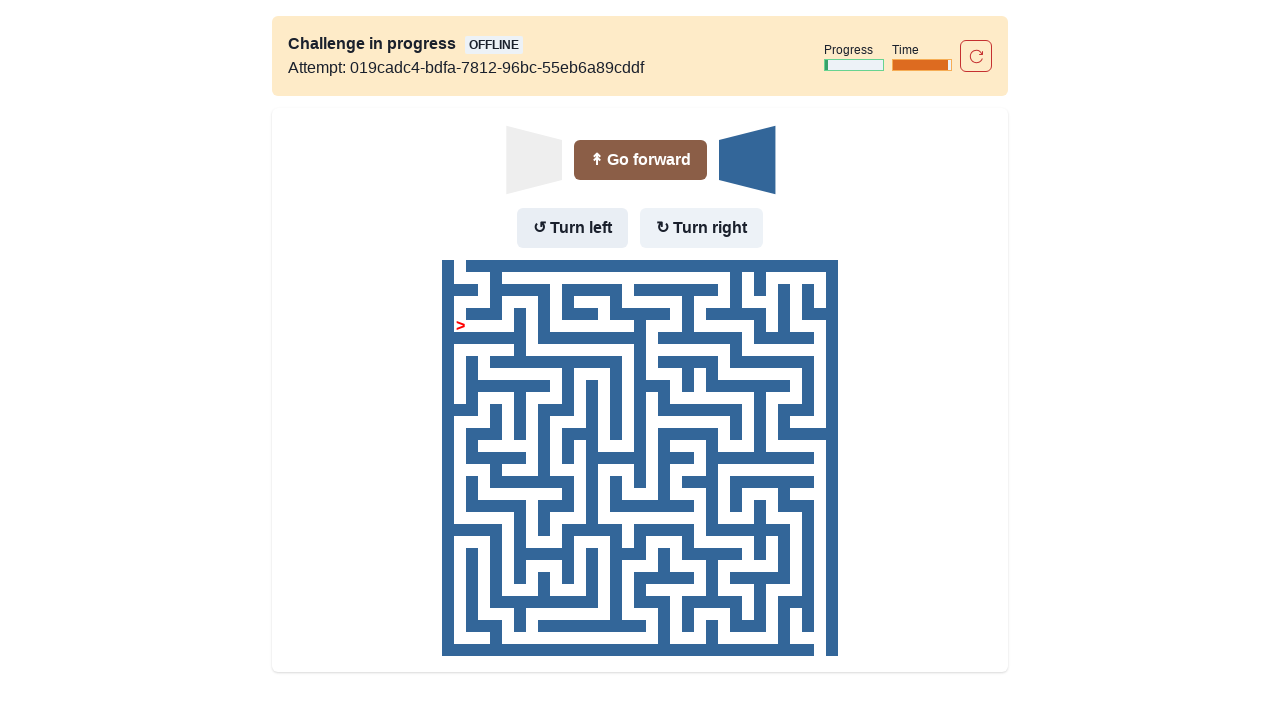

Moved forward after turning left at (640, 160) on internal:role=button[name="Go forward"i]
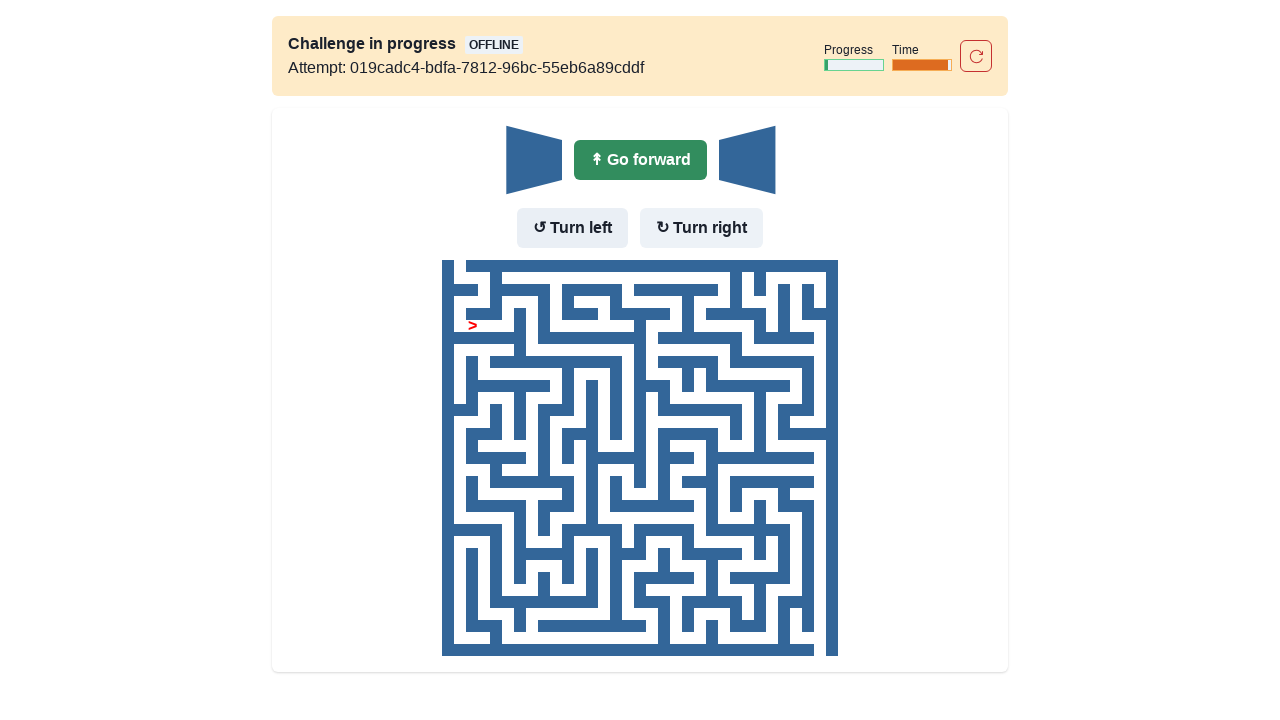

Moved forward (no wall in front) at (640, 160) on internal:role=button[name="Go forward"i]
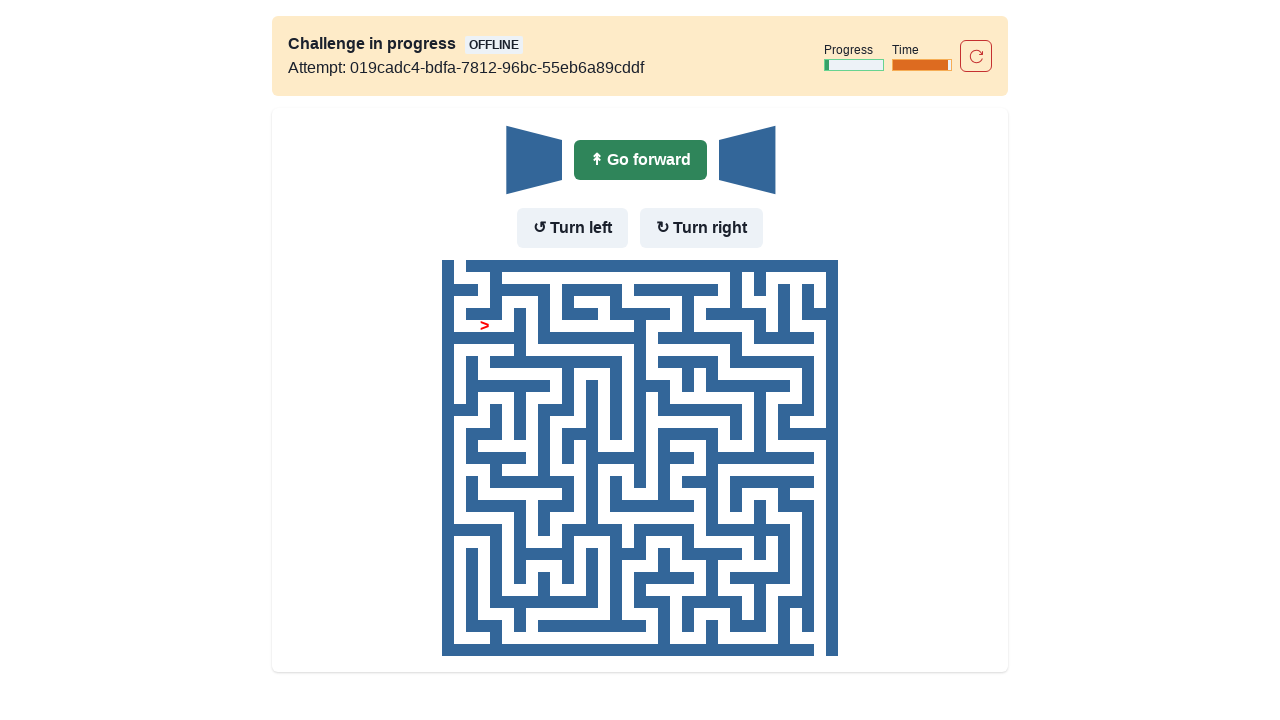

Moved forward (no wall in front) at (640, 160) on internal:role=button[name="Go forward"i]
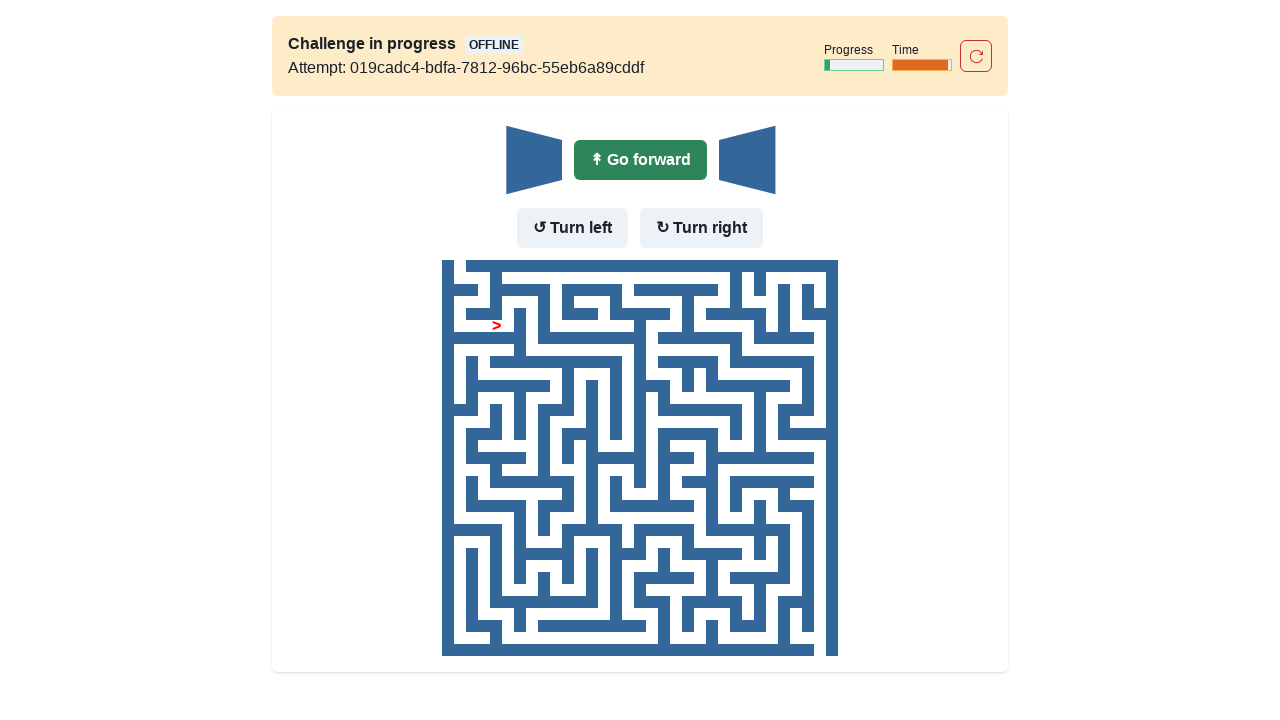

Moved forward (no wall in front) at (640, 160) on internal:role=button[name="Go forward"i]
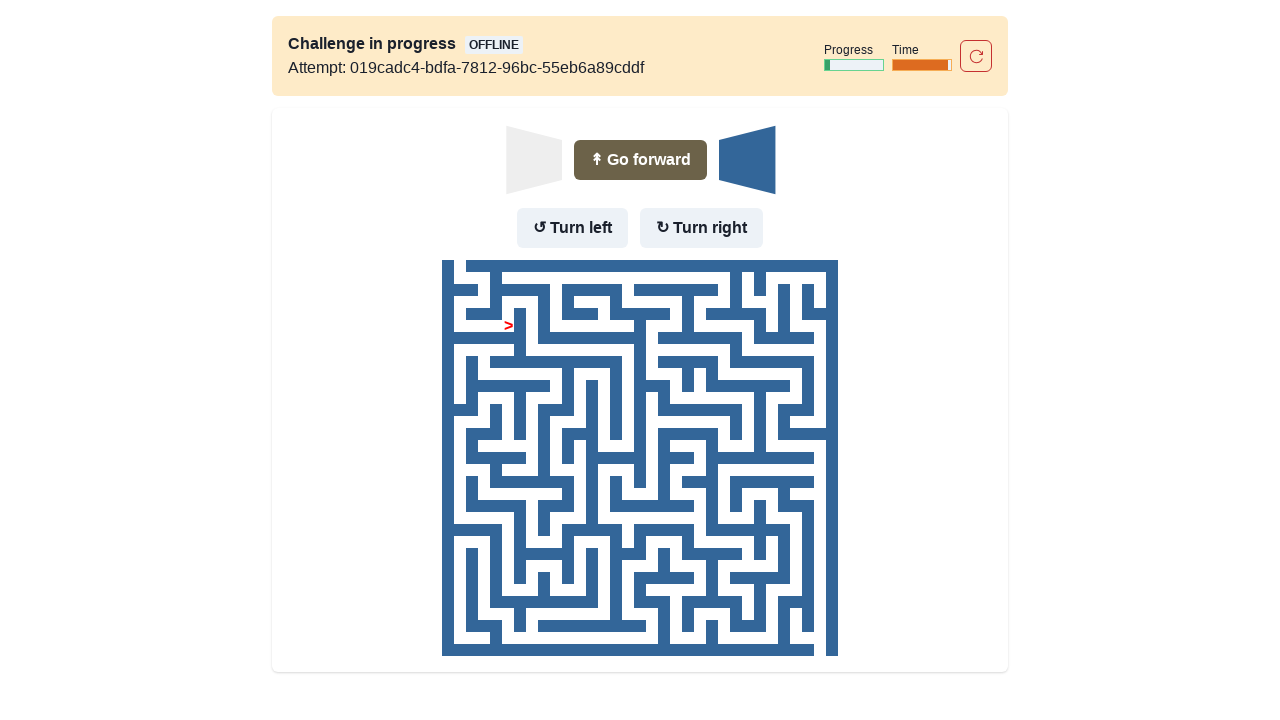

Turned left (wall in front but no wall to the left) at (572, 228) on internal:role=button[name="Turn left"i]
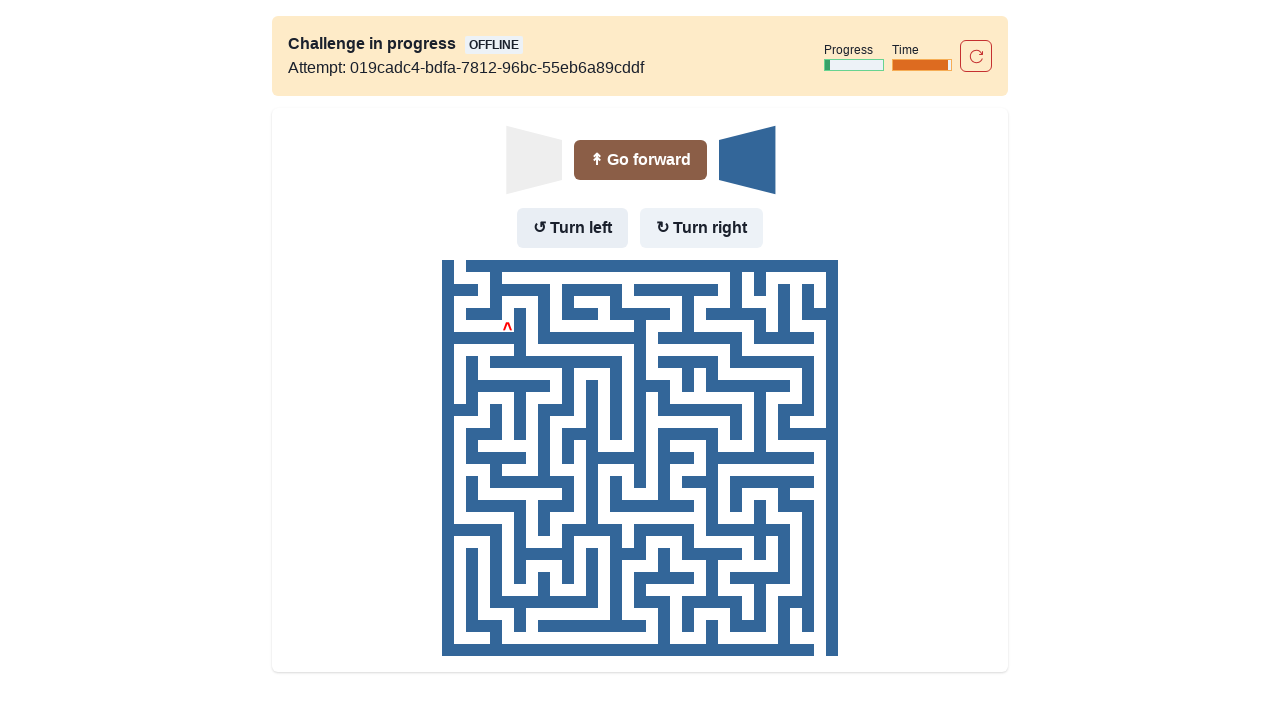

Moved forward after turning left at (640, 160) on internal:role=button[name="Go forward"i]
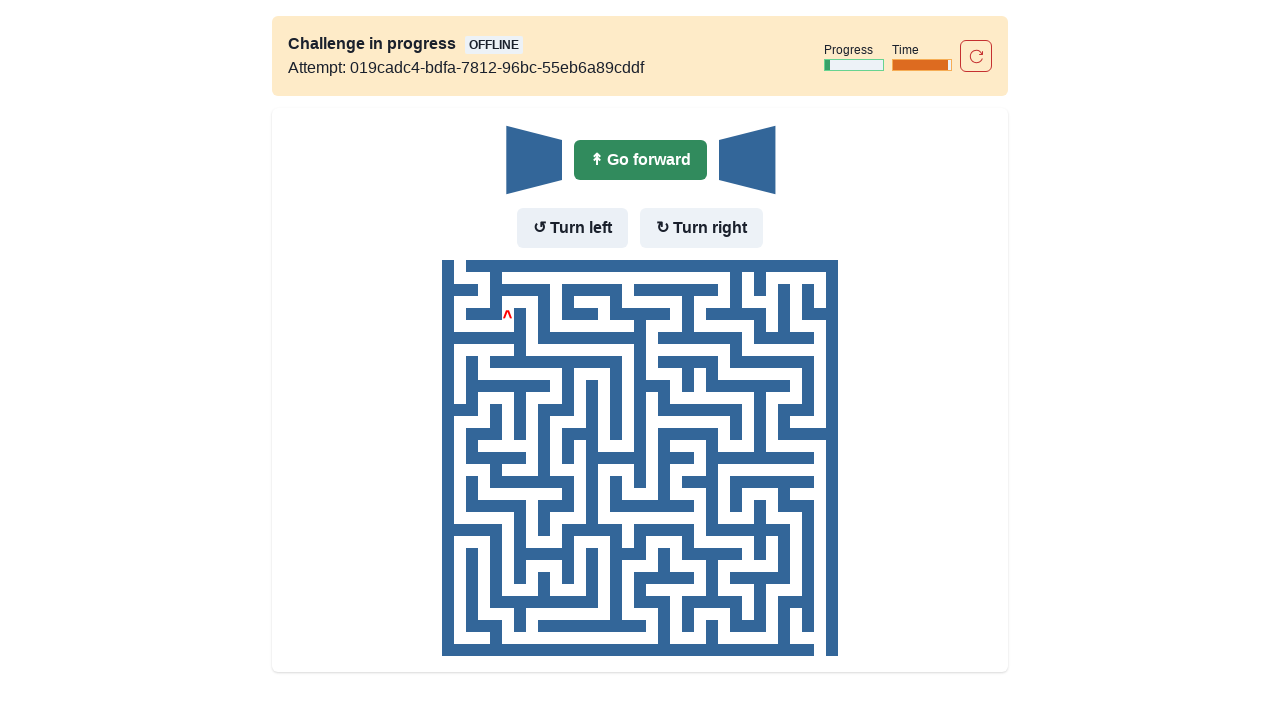

Moved forward (no wall in front) at (640, 160) on internal:role=button[name="Go forward"i]
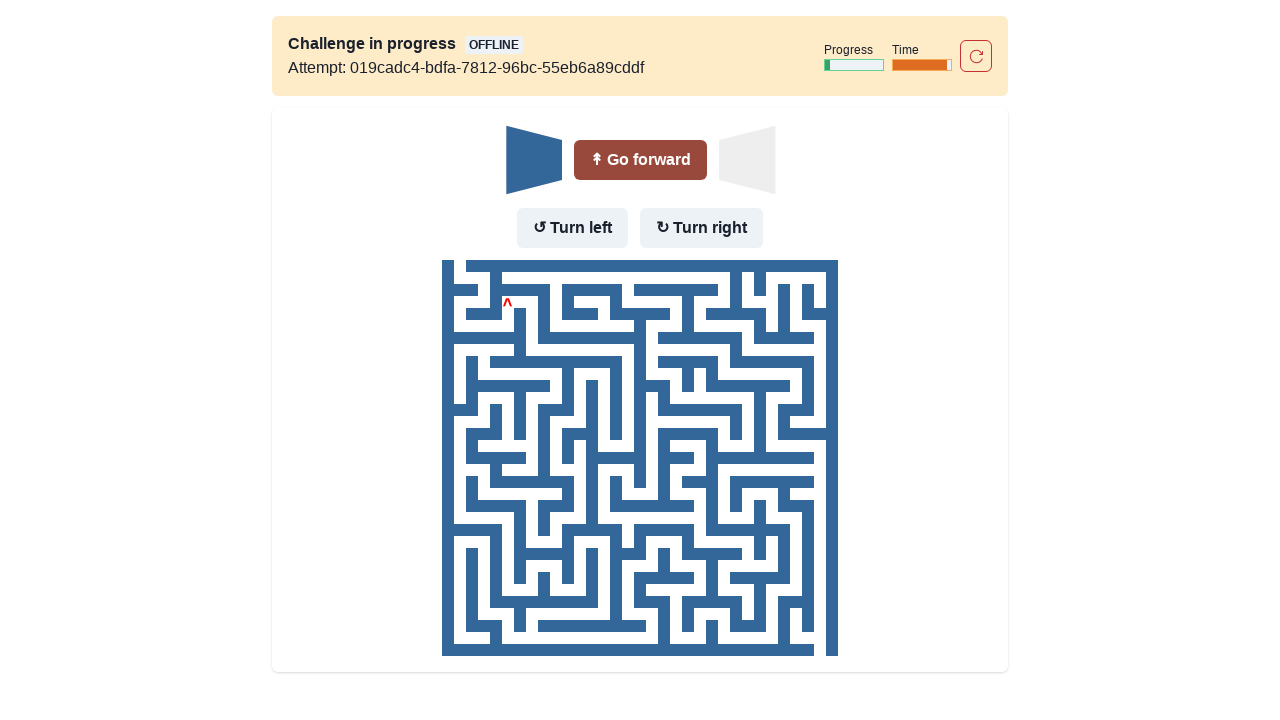

Turned right (wall in front and to the left, but not to the right) at (702, 228) on internal:role=button[name="Turn right"i]
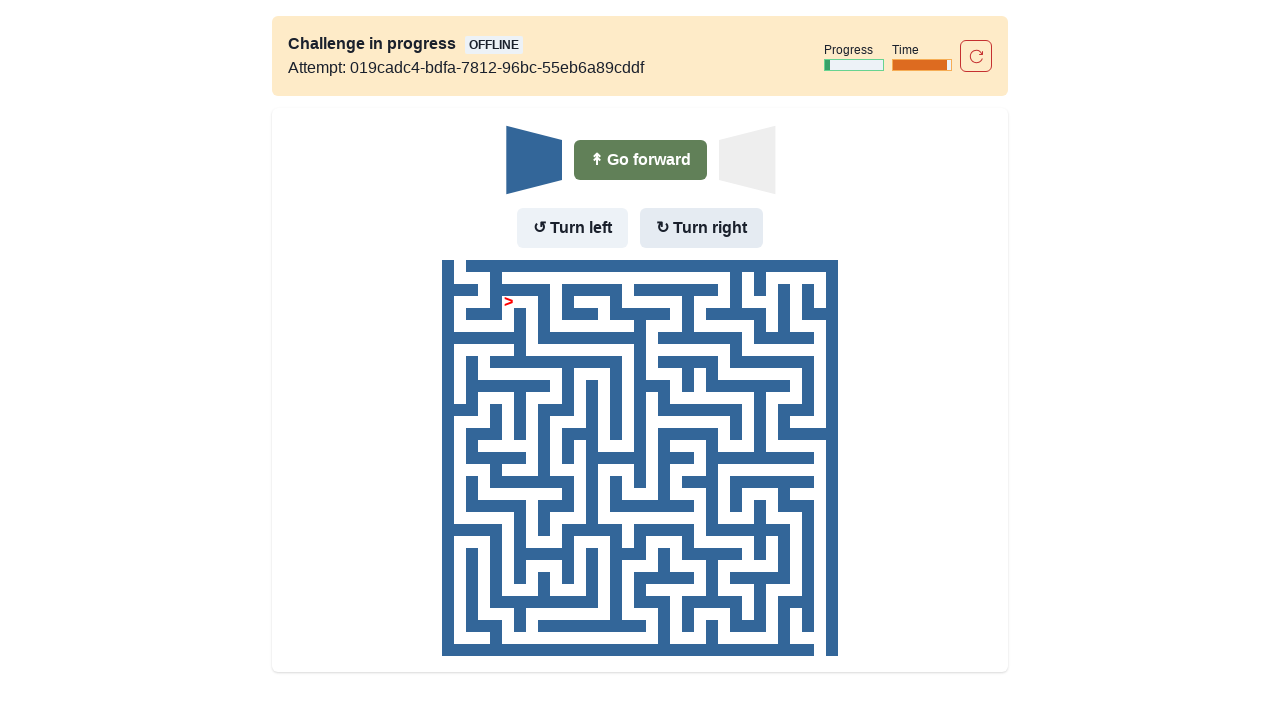

Moved forward after turning right at (640, 160) on internal:role=button[name="Go forward"i]
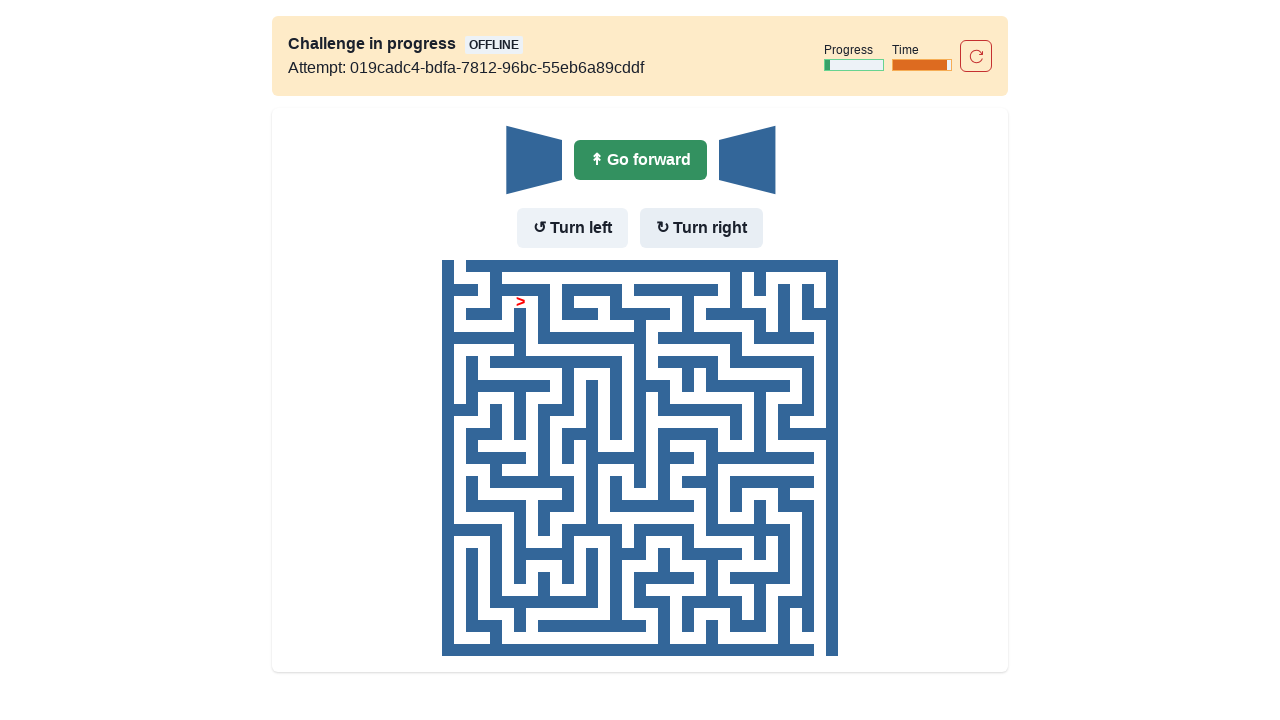

Moved forward (no wall in front) at (640, 160) on internal:role=button[name="Go forward"i]
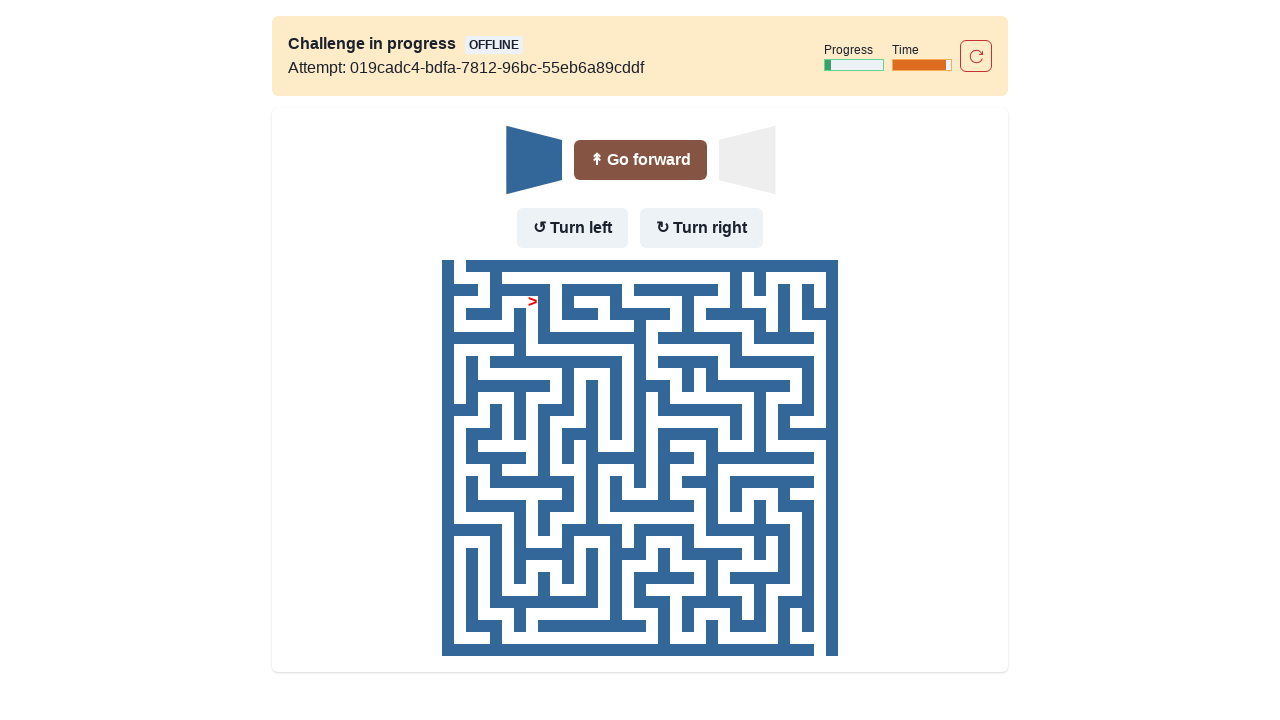

Turned right (wall in front and to the left, but not to the right) at (702, 228) on internal:role=button[name="Turn right"i]
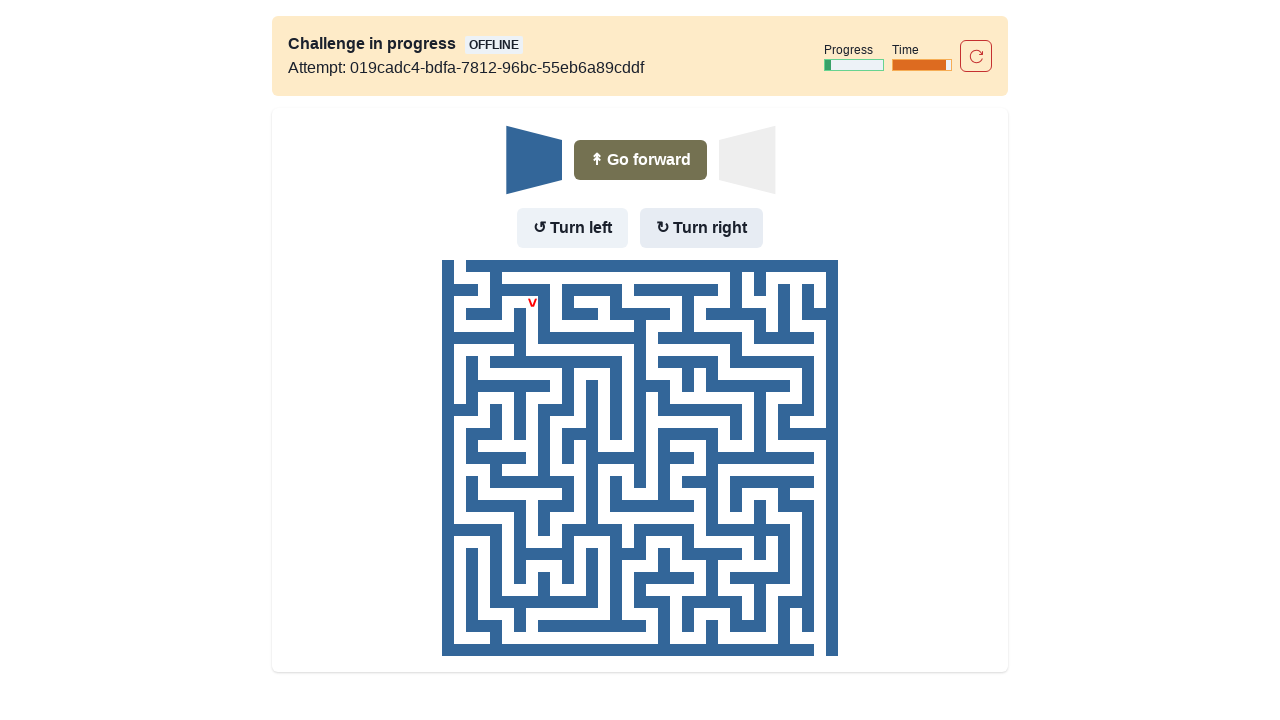

Moved forward after turning right at (640, 160) on internal:role=button[name="Go forward"i]
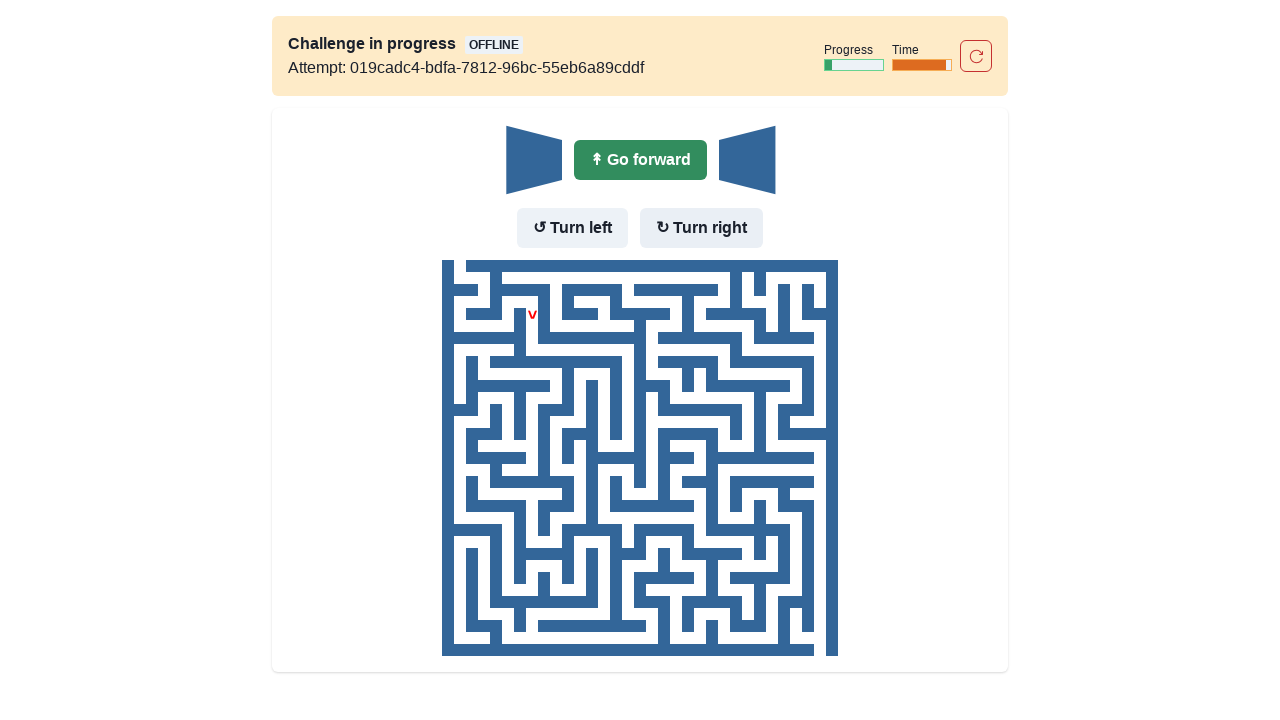

Moved forward (no wall in front) at (640, 160) on internal:role=button[name="Go forward"i]
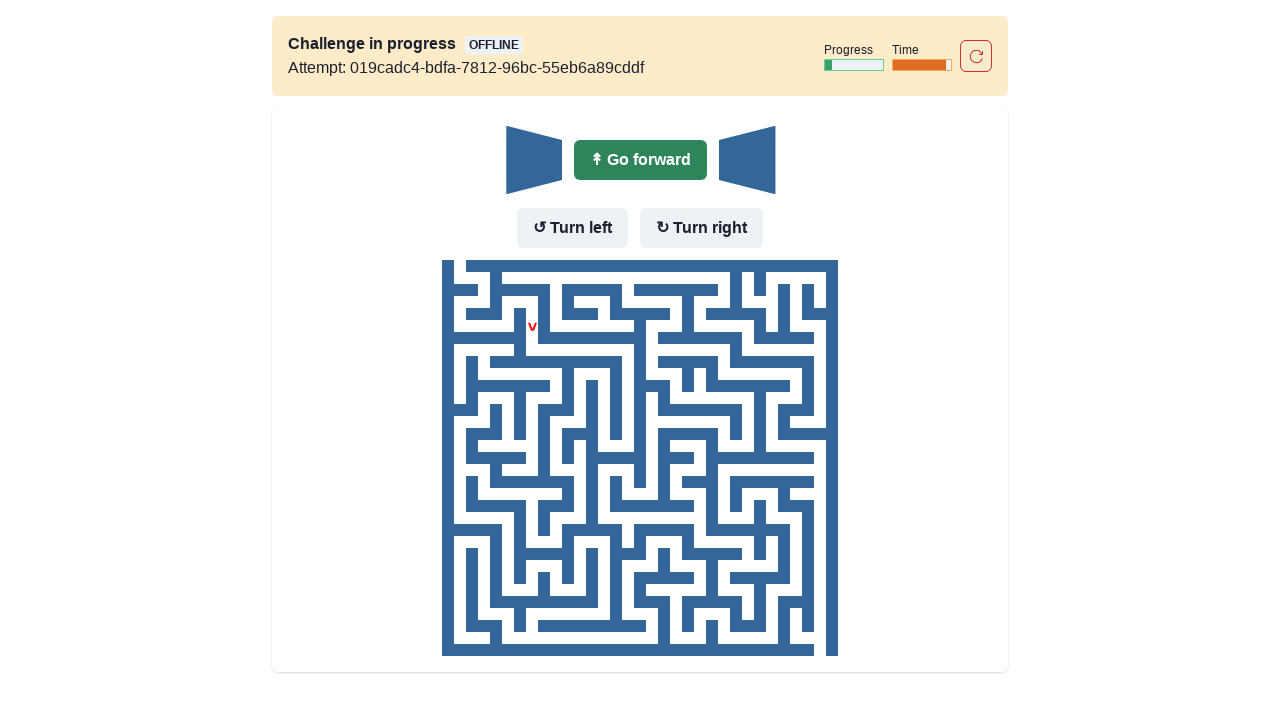

Moved forward (no wall in front) at (640, 160) on internal:role=button[name="Go forward"i]
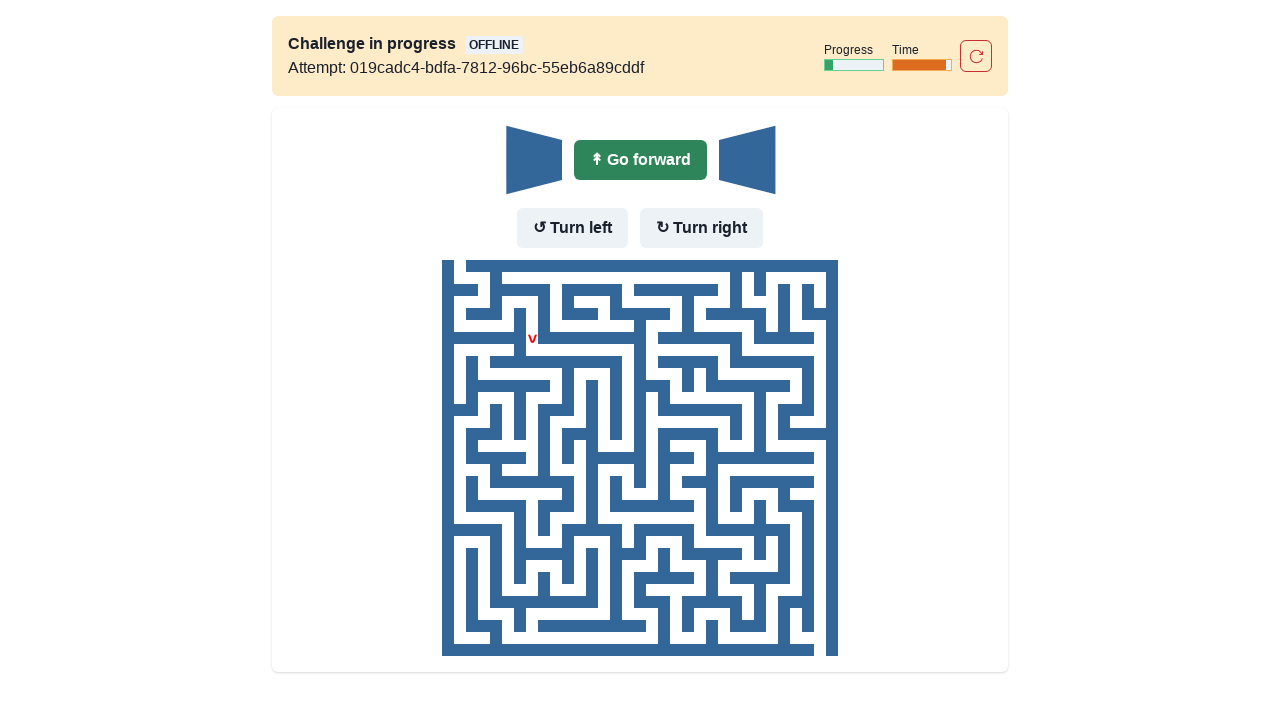

Moved forward (no wall in front) at (640, 160) on internal:role=button[name="Go forward"i]
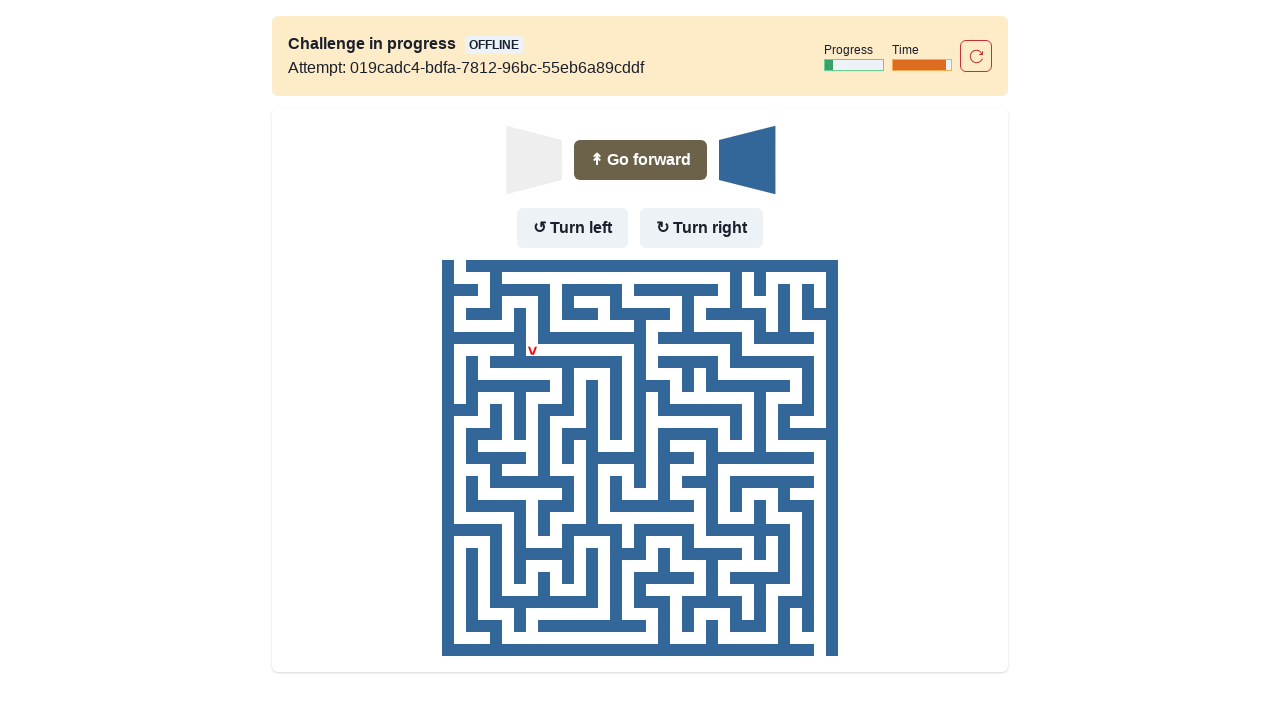

Turned left (wall in front but no wall to the left) at (572, 228) on internal:role=button[name="Turn left"i]
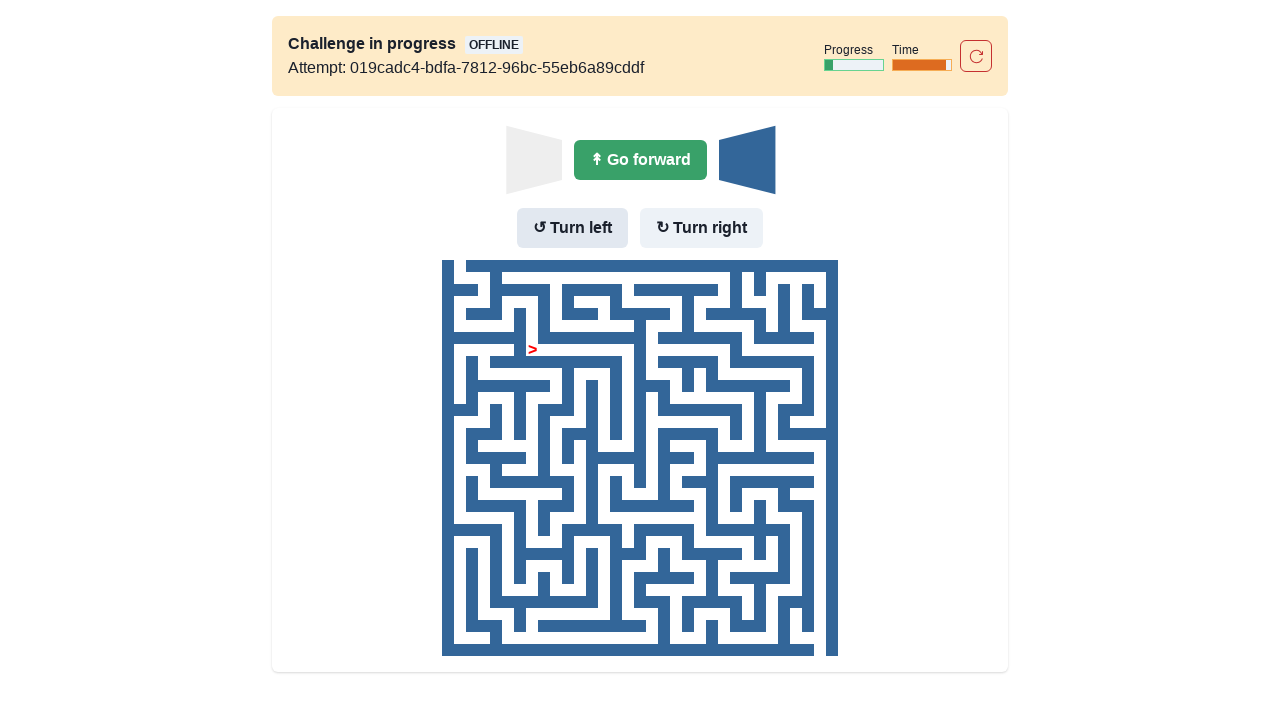

Moved forward after turning left at (640, 160) on internal:role=button[name="Go forward"i]
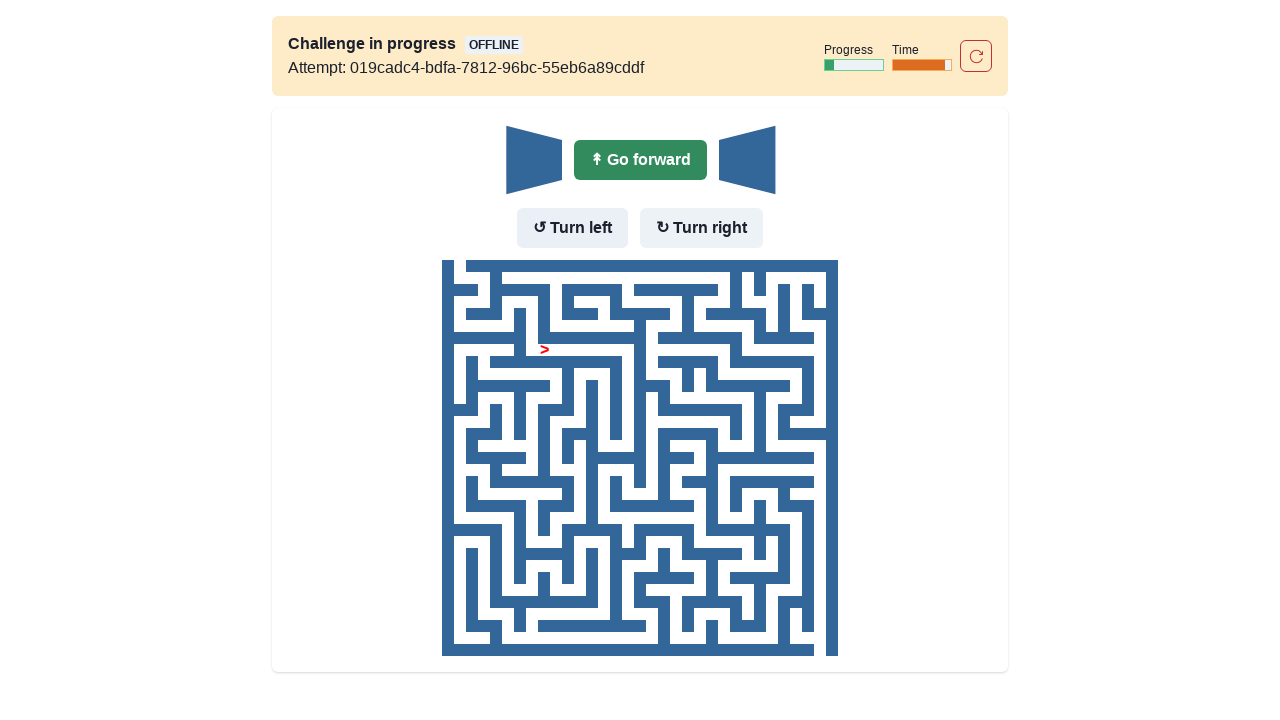

Moved forward (no wall in front) at (640, 160) on internal:role=button[name="Go forward"i]
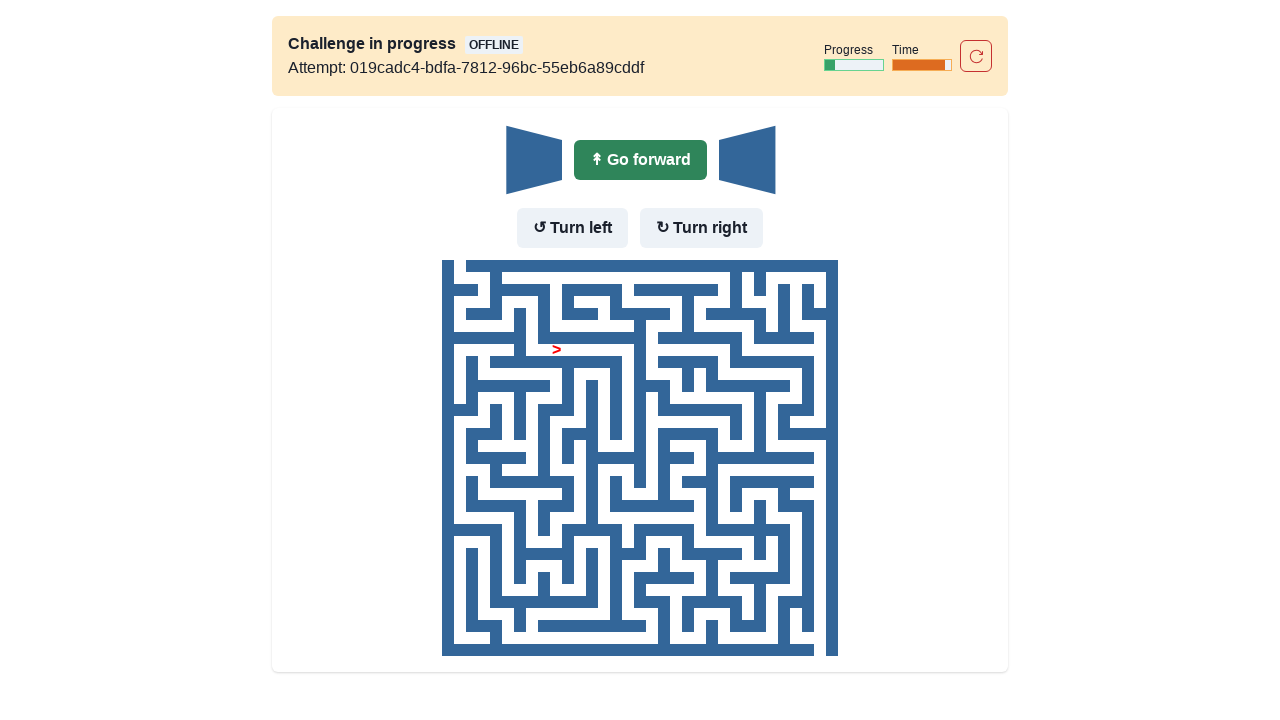

Moved forward (no wall in front) at (640, 160) on internal:role=button[name="Go forward"i]
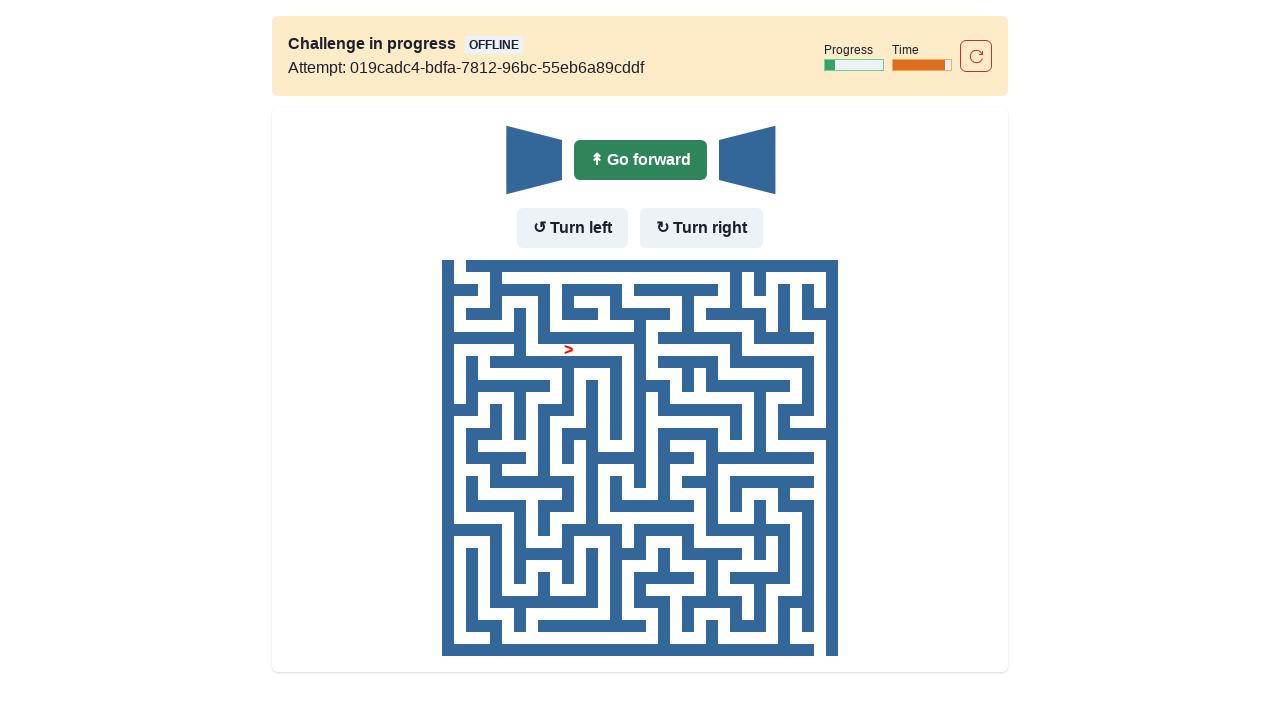

Moved forward (no wall in front) at (640, 160) on internal:role=button[name="Go forward"i]
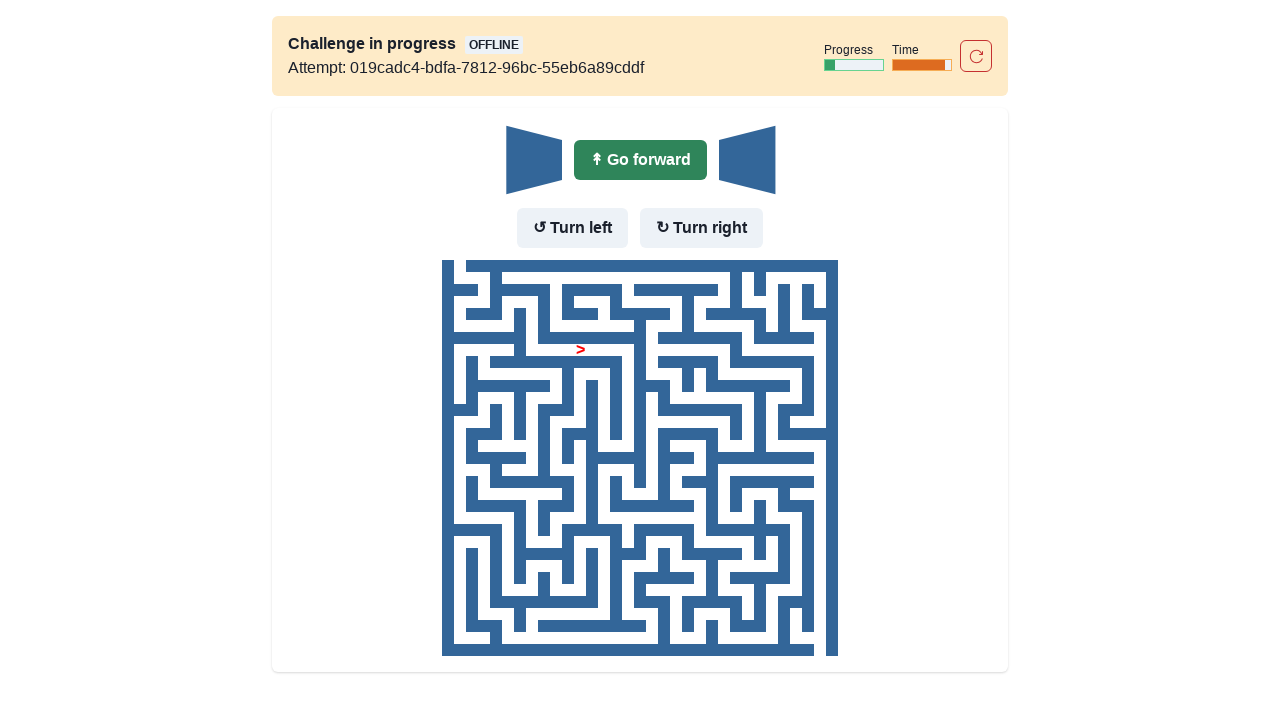

Moved forward (no wall in front) at (640, 160) on internal:role=button[name="Go forward"i]
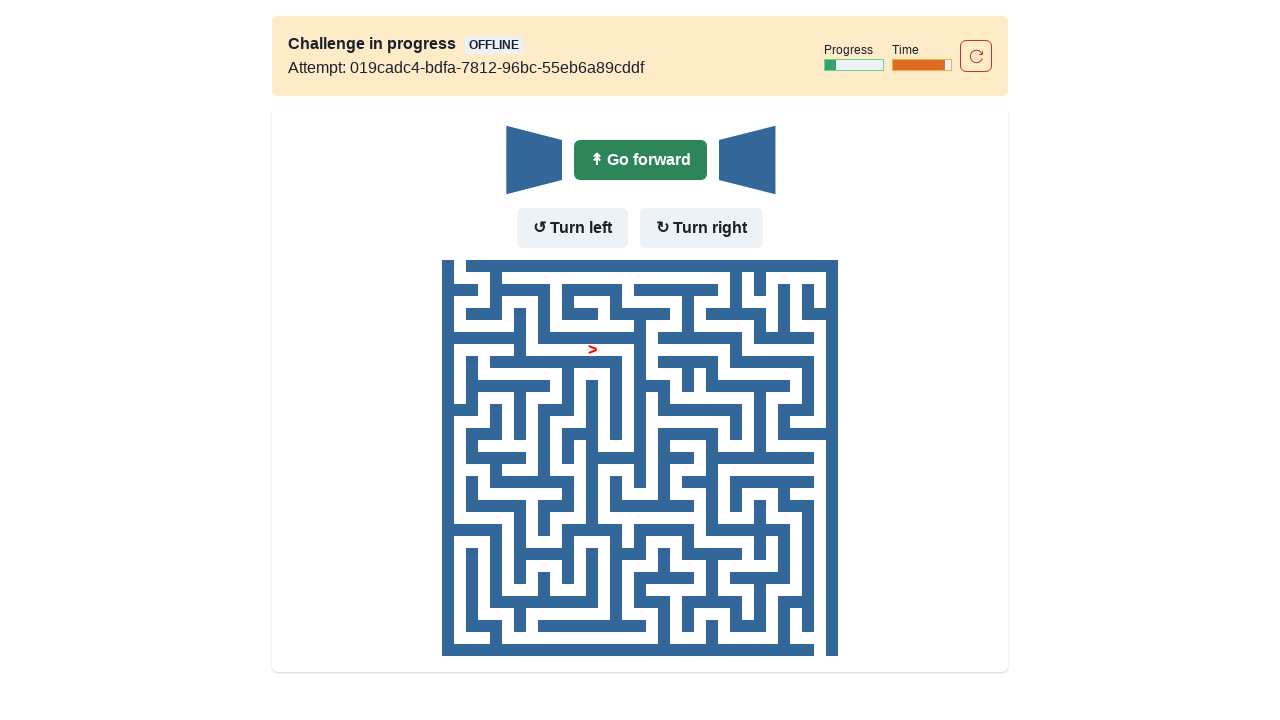

Moved forward (no wall in front) at (640, 160) on internal:role=button[name="Go forward"i]
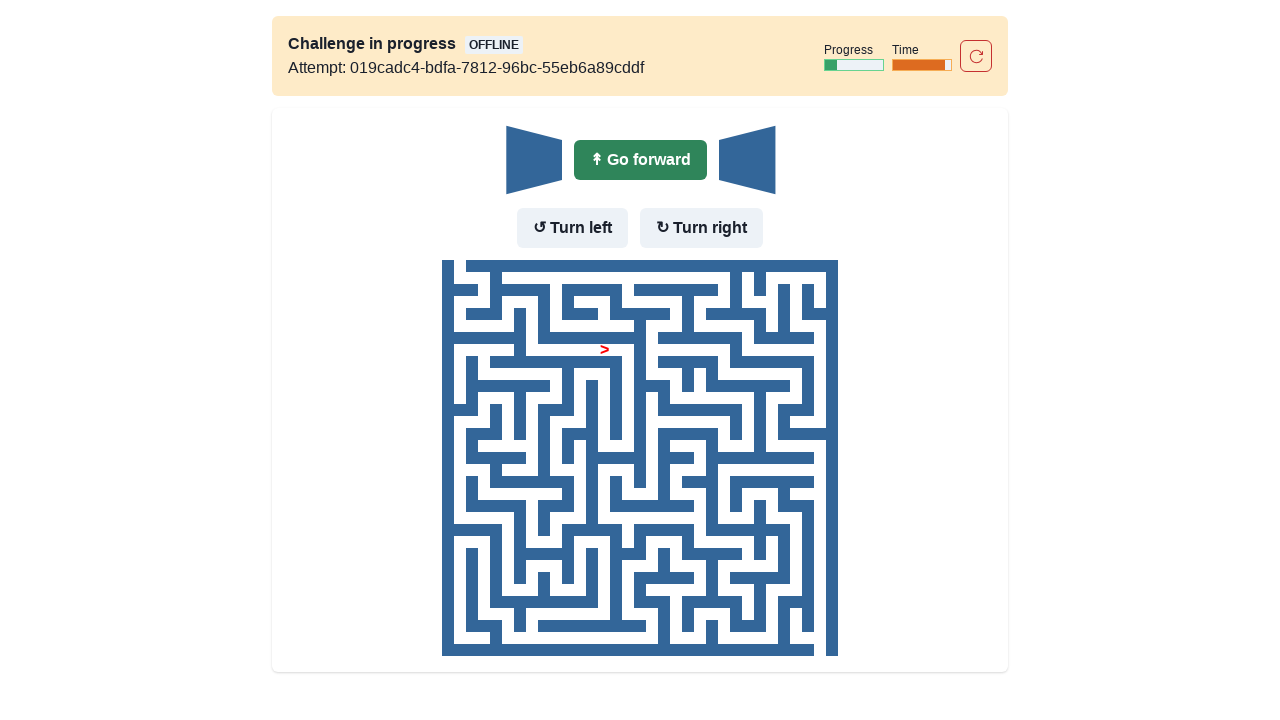

Moved forward (no wall in front) at (640, 160) on internal:role=button[name="Go forward"i]
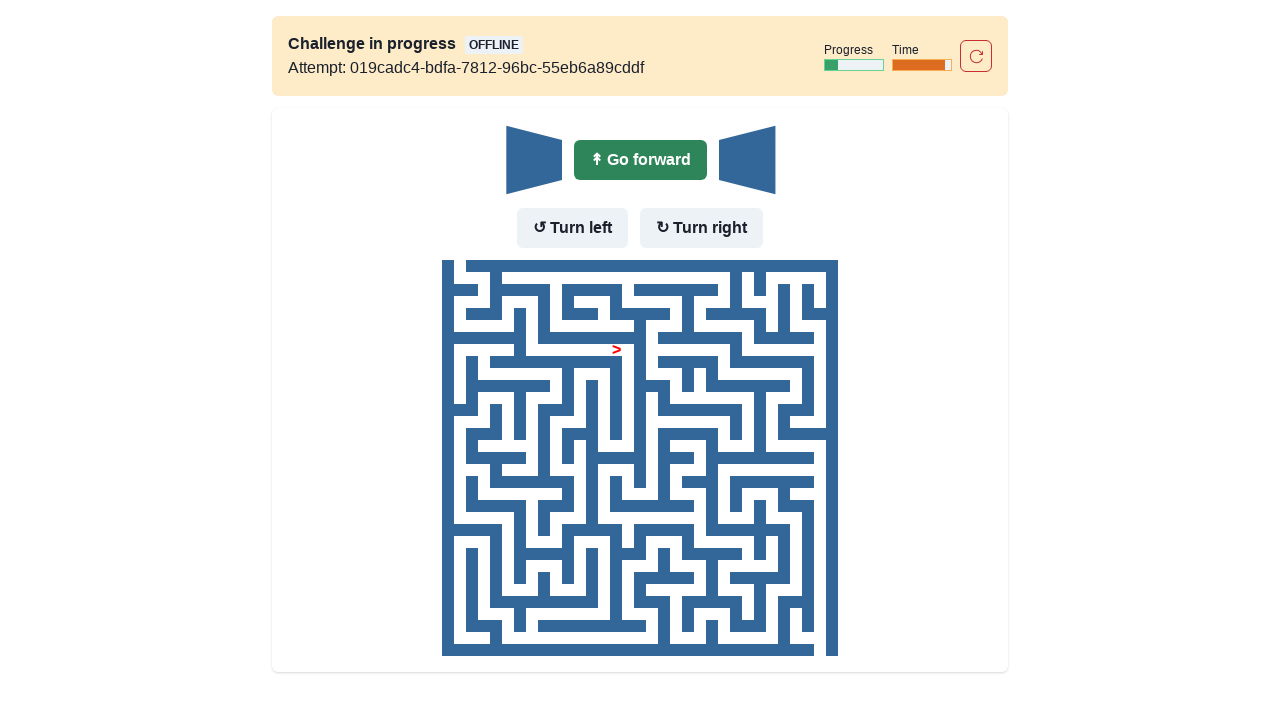

Moved forward (no wall in front) at (640, 160) on internal:role=button[name="Go forward"i]
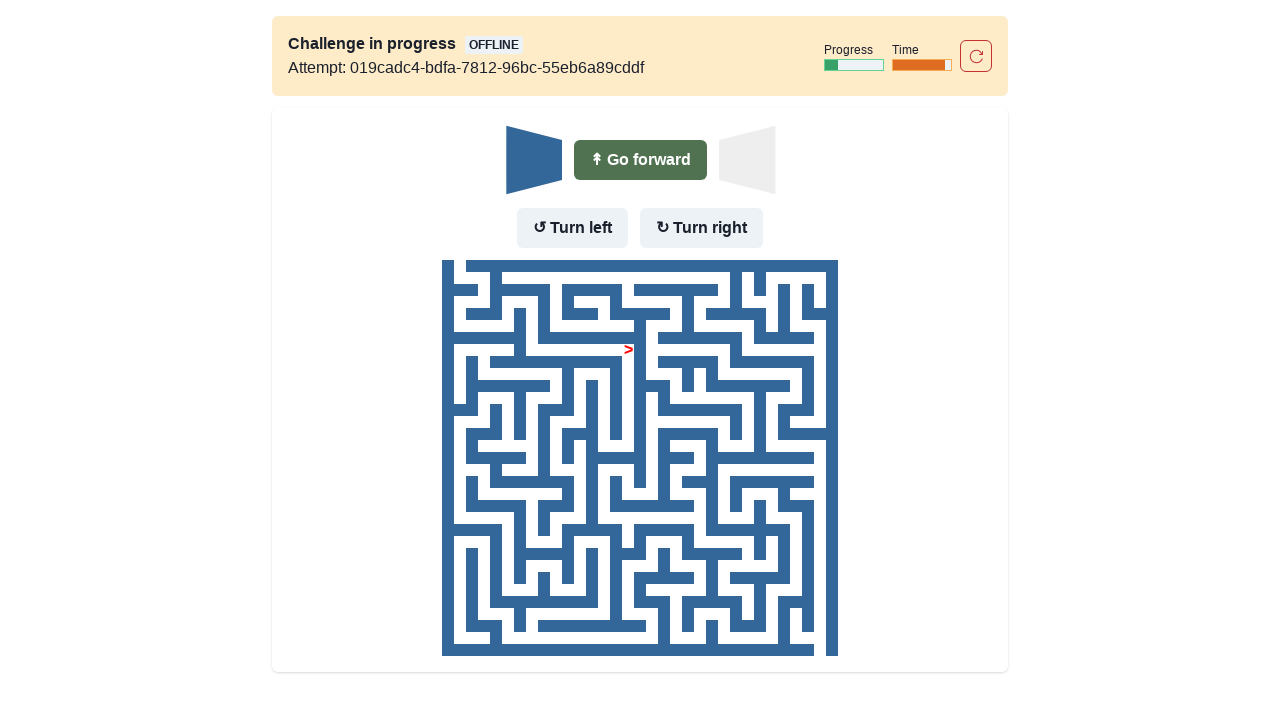

Turned right (wall in front and to the left, but not to the right) at (702, 228) on internal:role=button[name="Turn right"i]
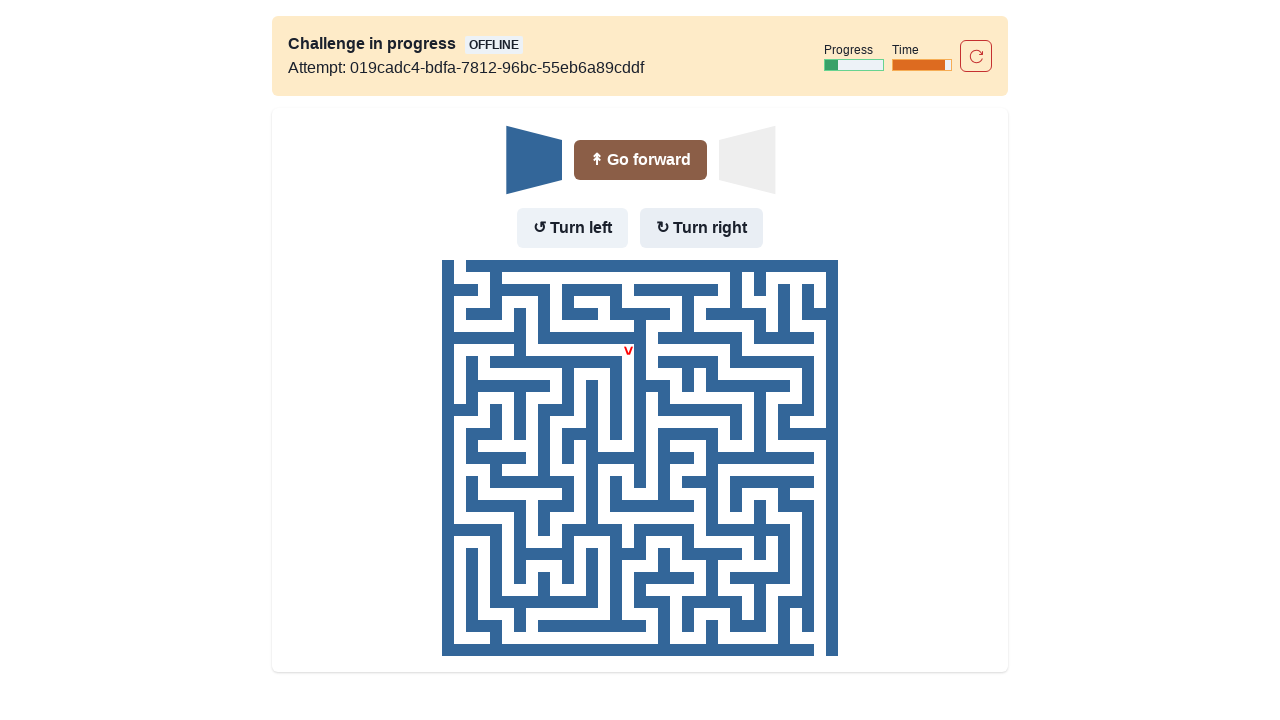

Moved forward after turning right at (640, 160) on internal:role=button[name="Go forward"i]
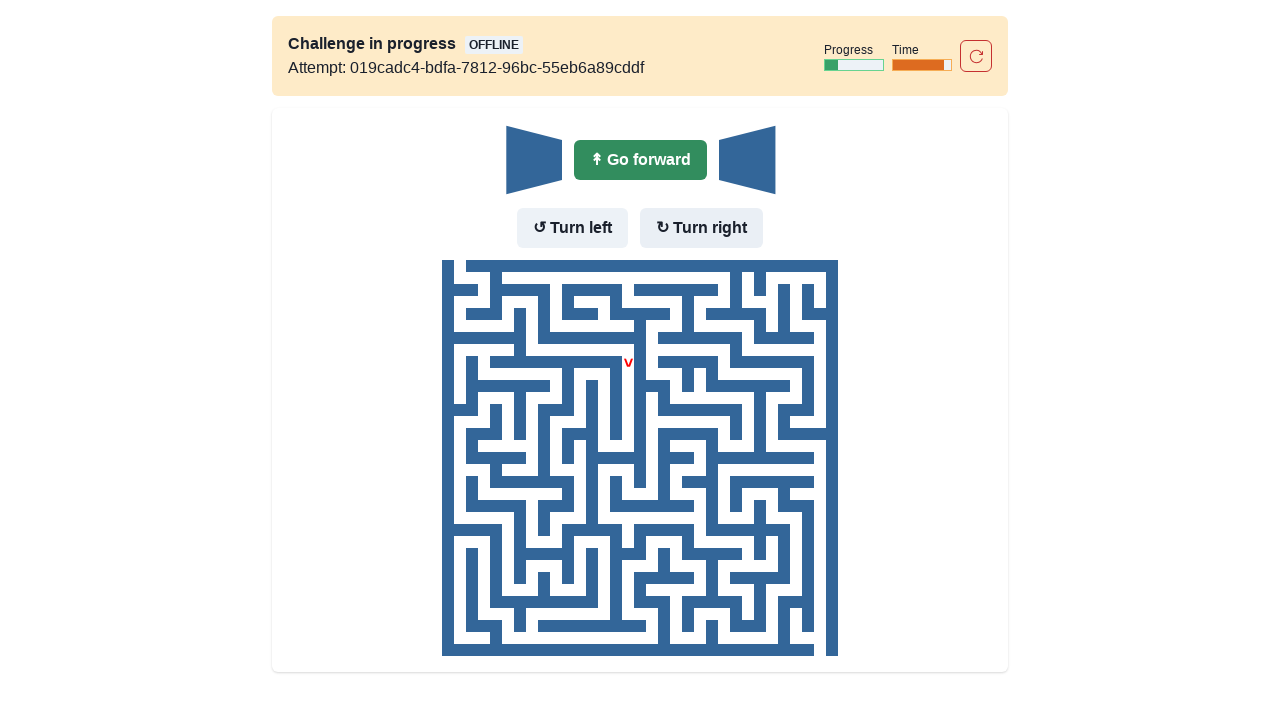

Moved forward (no wall in front) at (640, 160) on internal:role=button[name="Go forward"i]
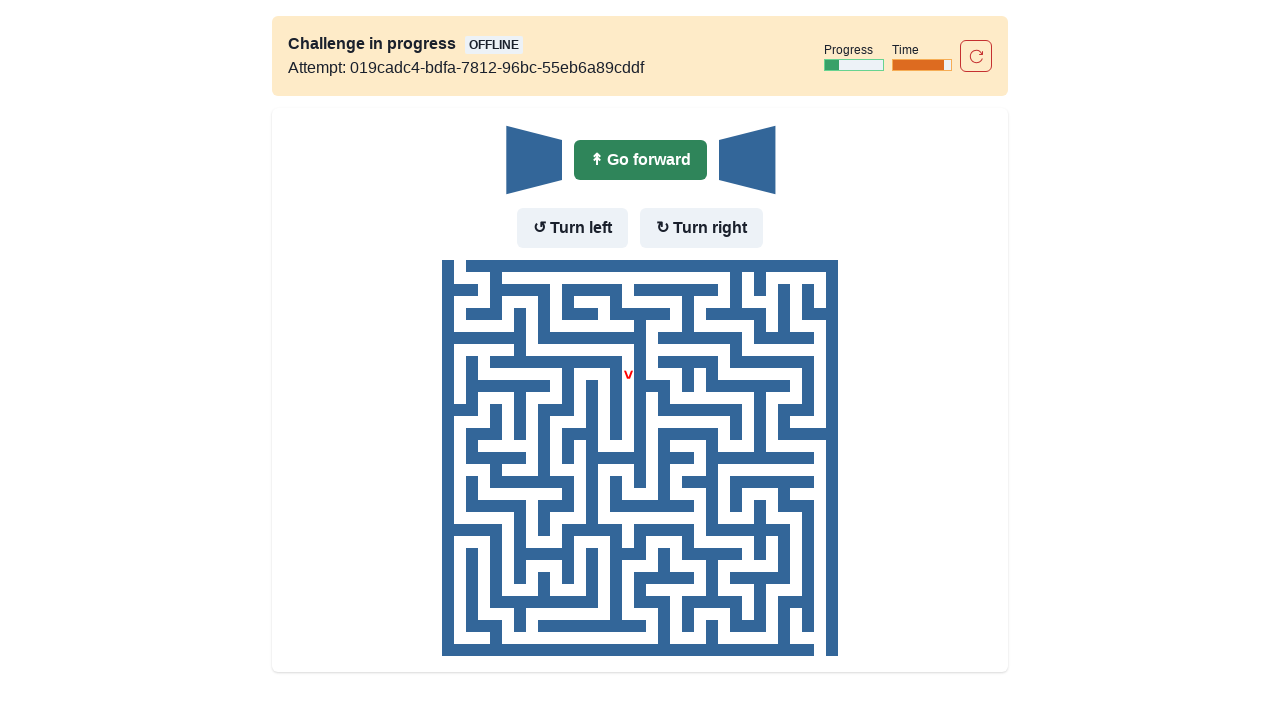

Moved forward (no wall in front) at (640, 160) on internal:role=button[name="Go forward"i]
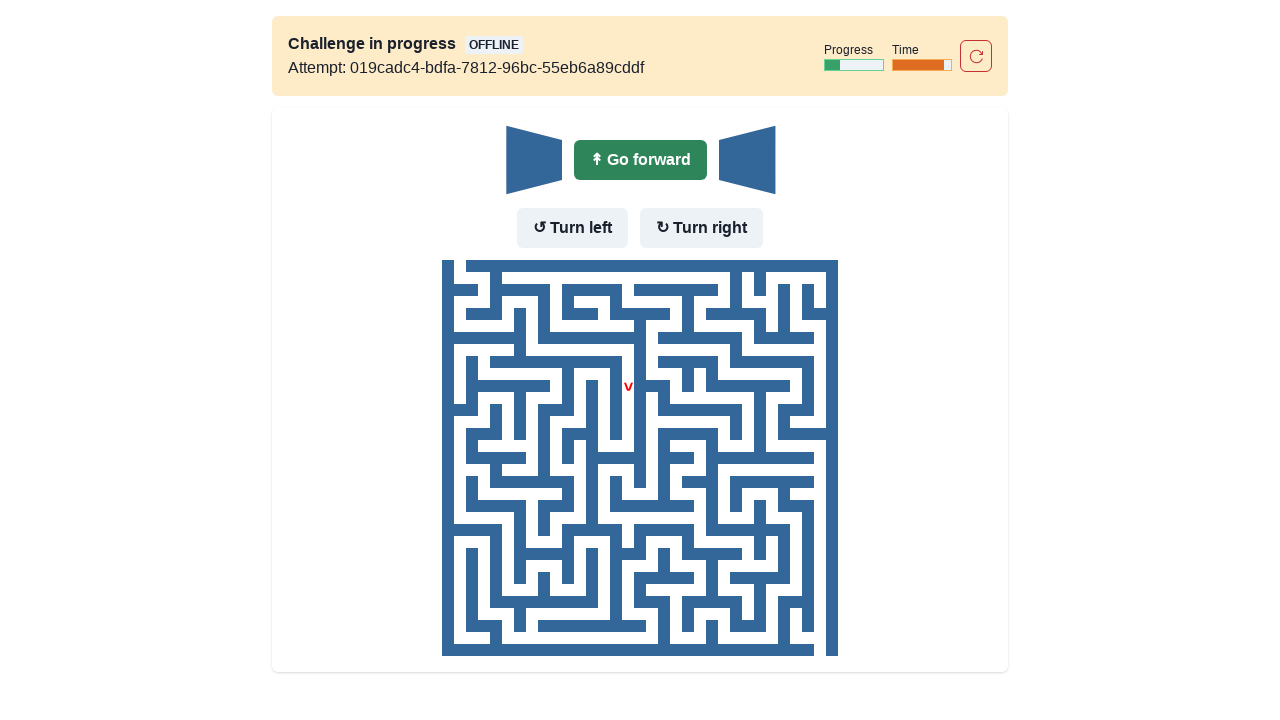

Moved forward (no wall in front) at (640, 160) on internal:role=button[name="Go forward"i]
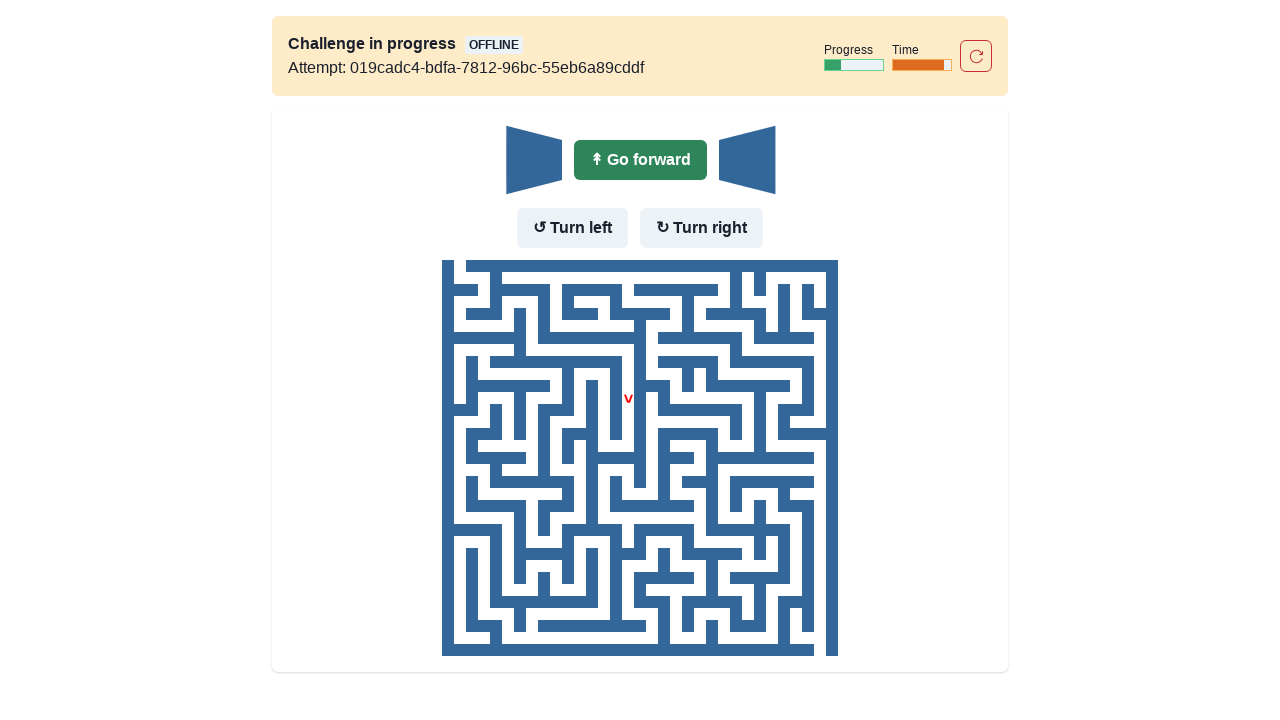

Moved forward (no wall in front) at (640, 160) on internal:role=button[name="Go forward"i]
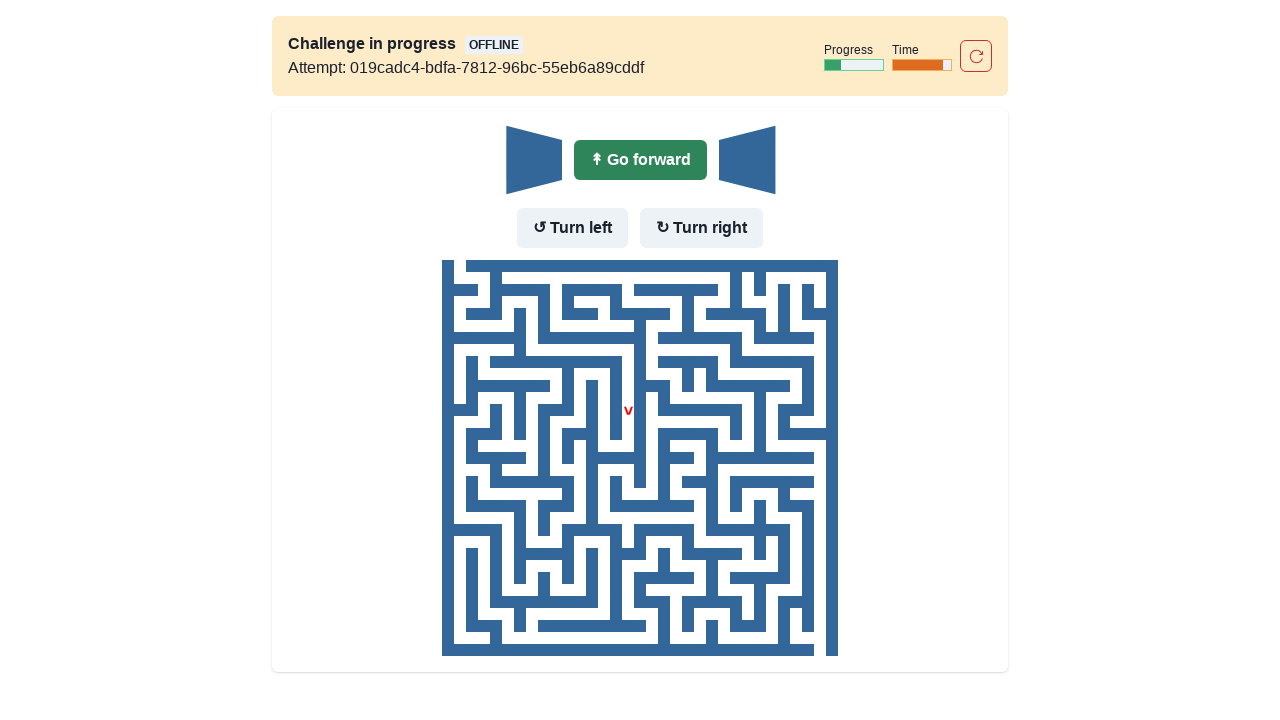

Moved forward (no wall in front) at (640, 160) on internal:role=button[name="Go forward"i]
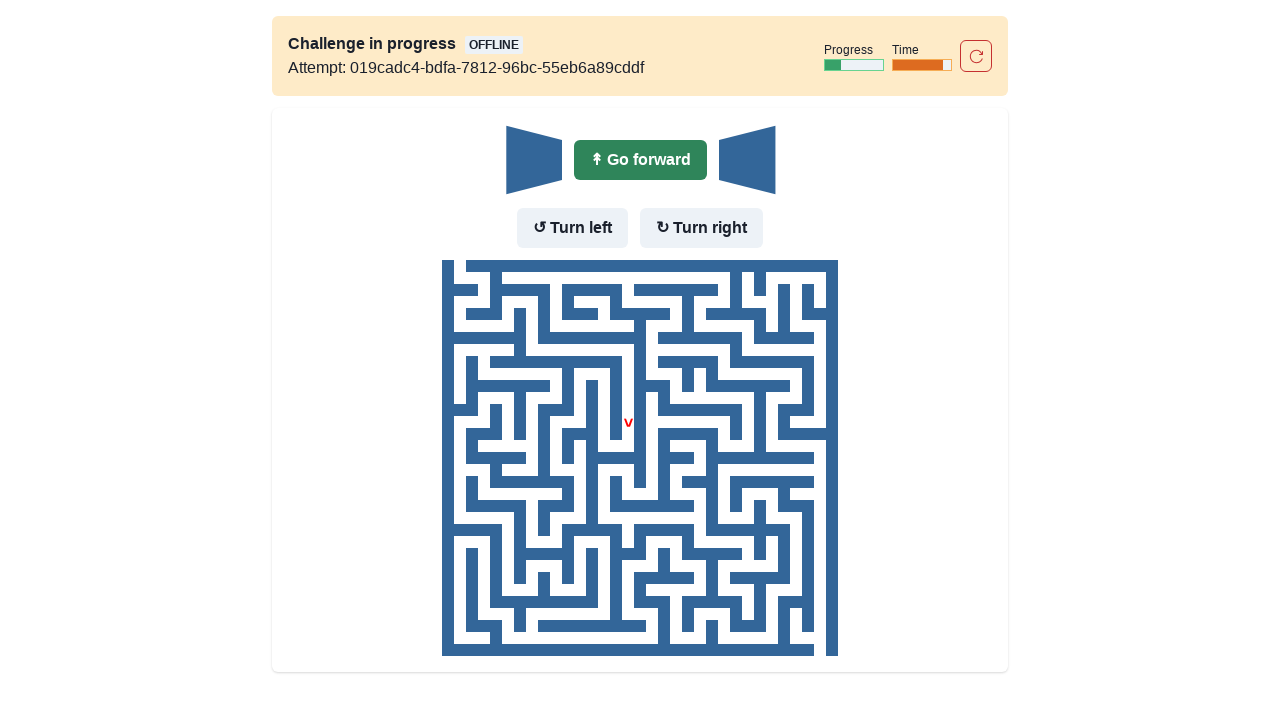

Moved forward (no wall in front) at (640, 160) on internal:role=button[name="Go forward"i]
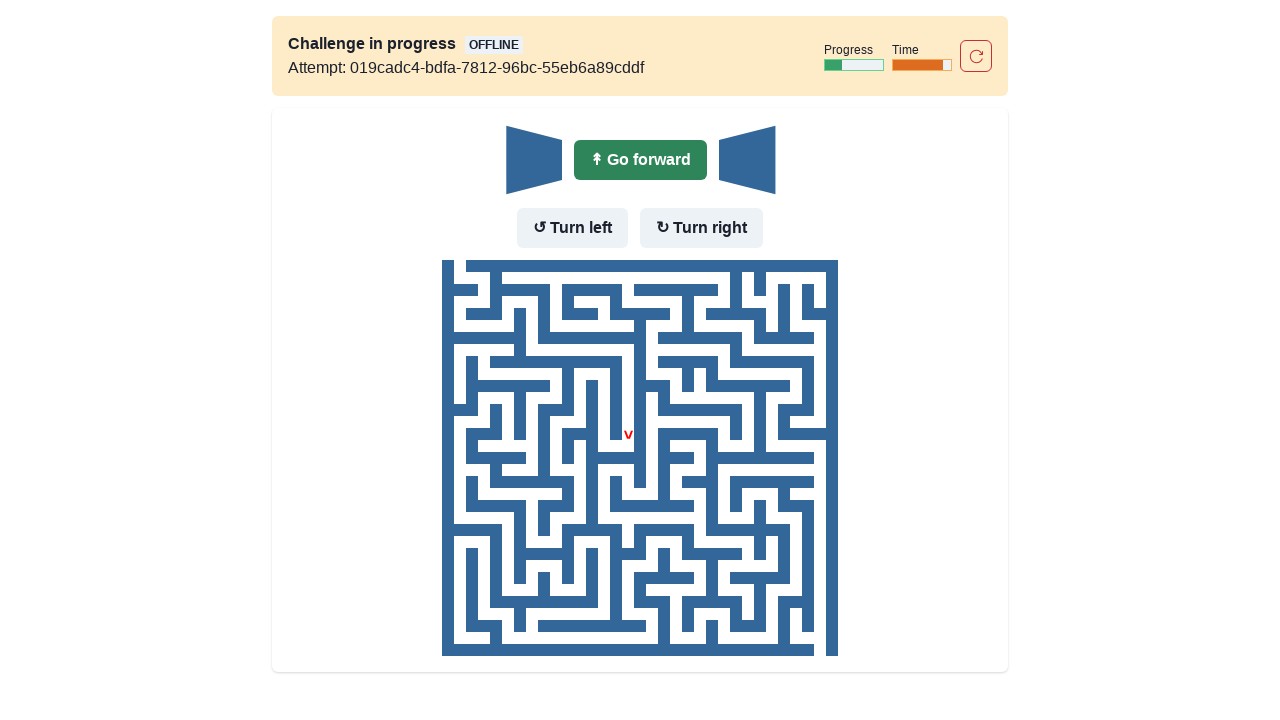

Moved forward (no wall in front) at (640, 160) on internal:role=button[name="Go forward"i]
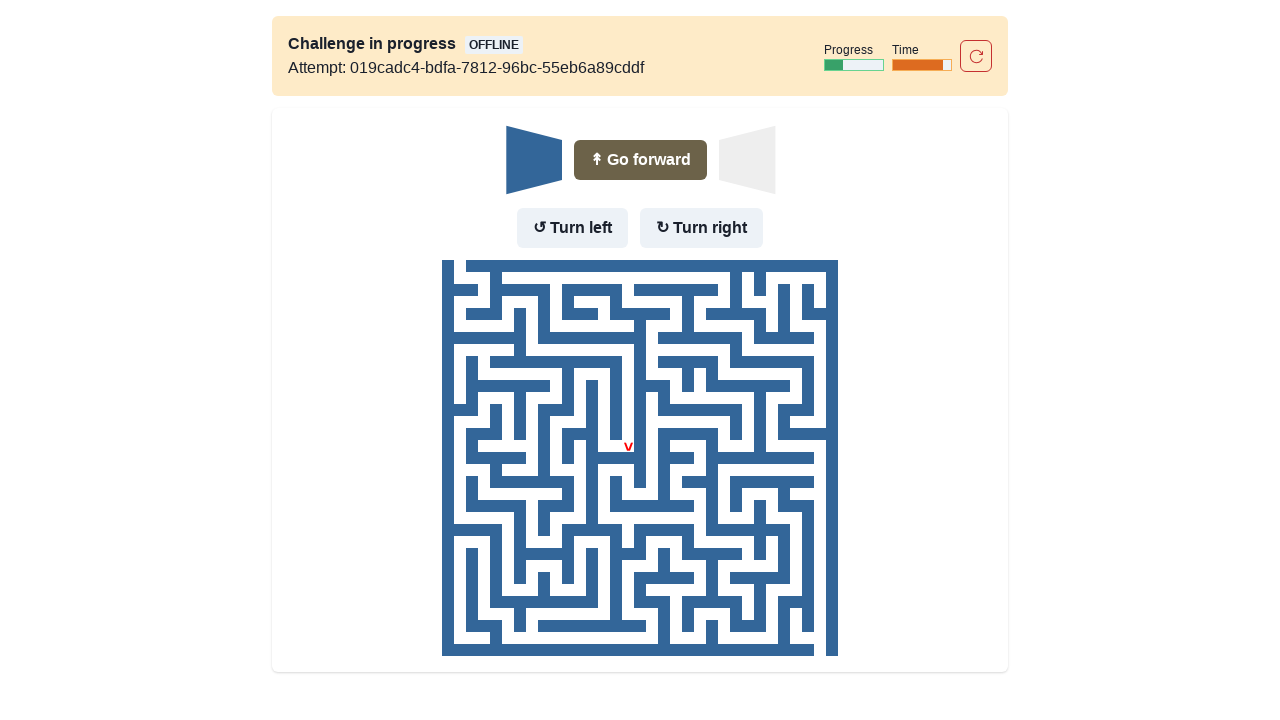

Turned right (wall in front and to the left, but not to the right) at (702, 228) on internal:role=button[name="Turn right"i]
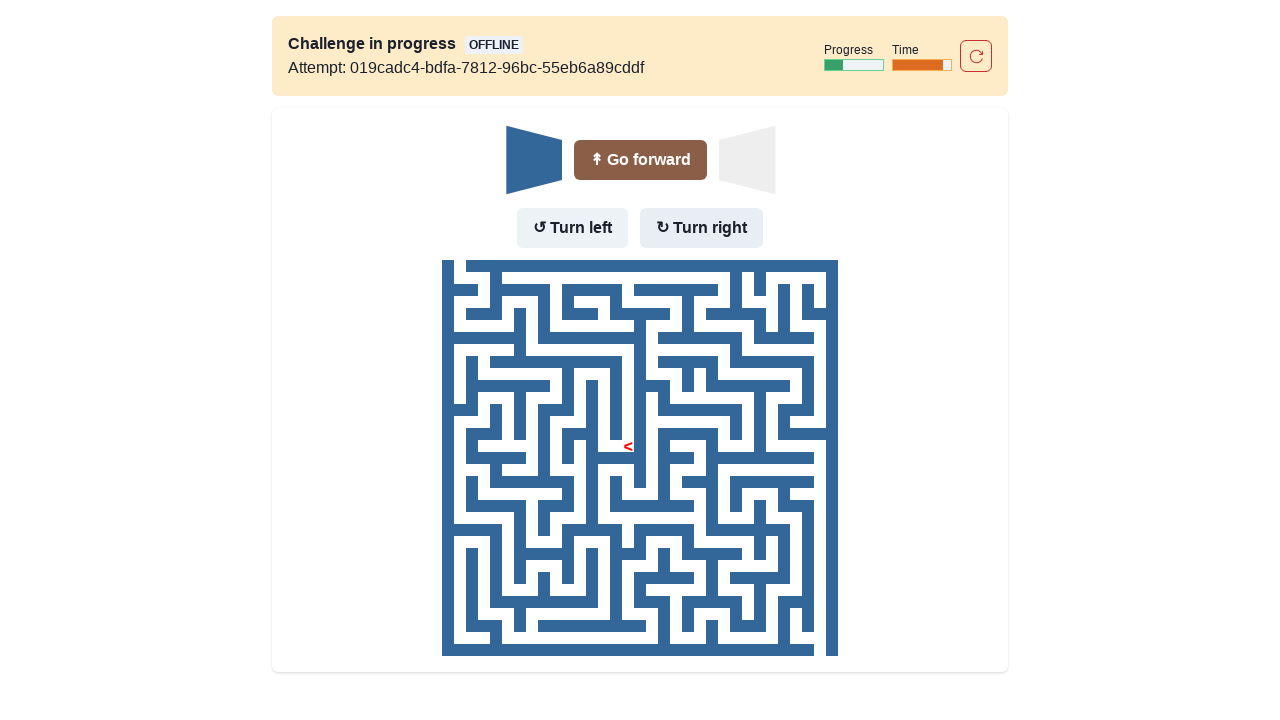

Moved forward after turning right at (640, 160) on internal:role=button[name="Go forward"i]
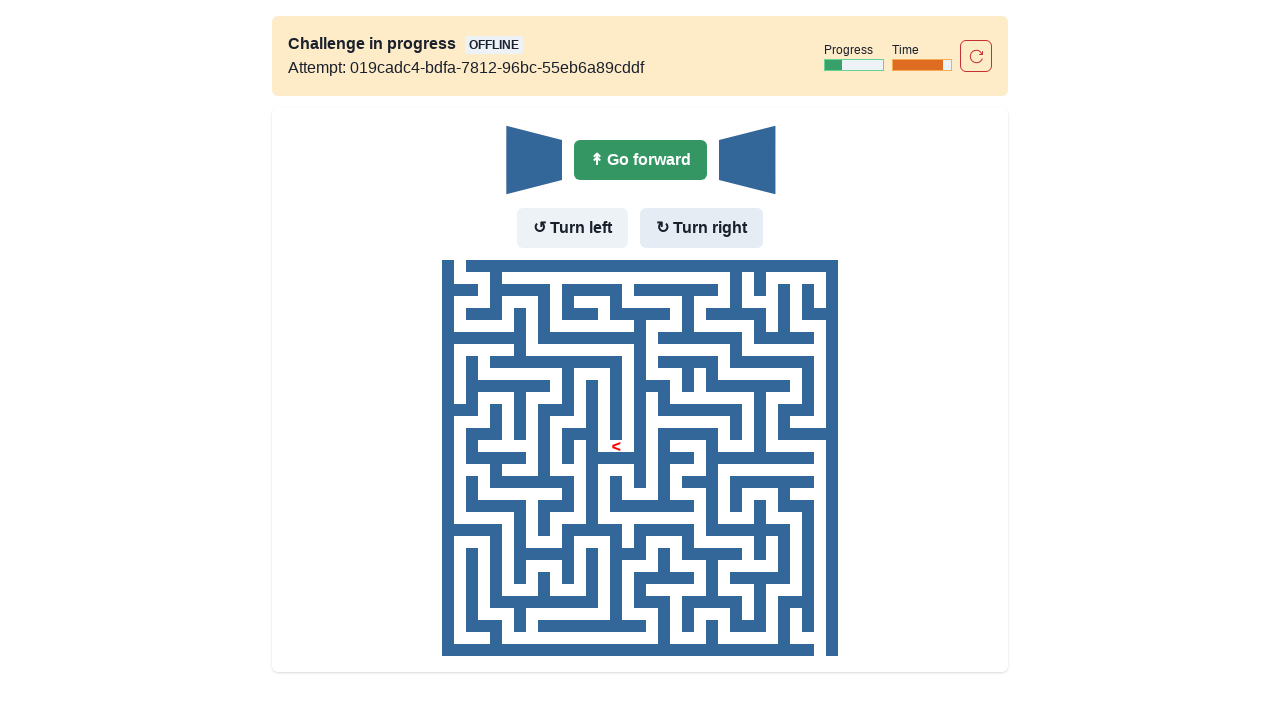

Moved forward (no wall in front) at (640, 160) on internal:role=button[name="Go forward"i]
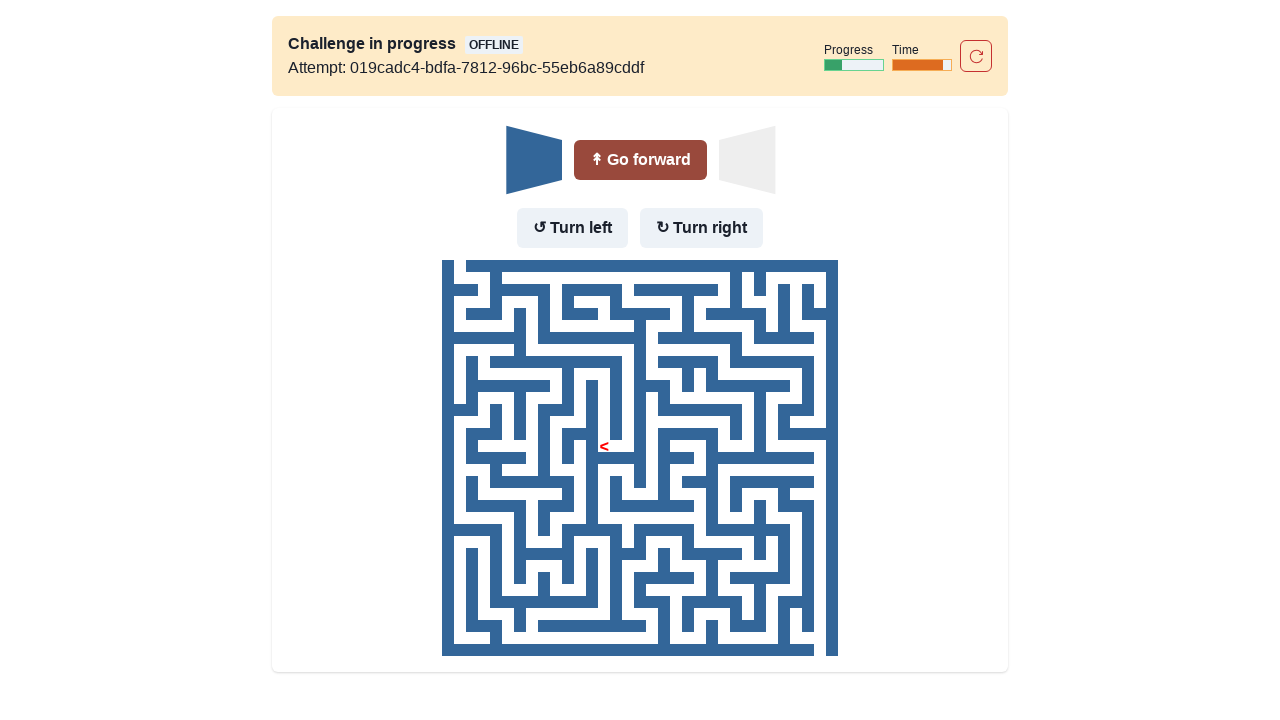

Turned right (wall in front and to the left, but not to the right) at (702, 228) on internal:role=button[name="Turn right"i]
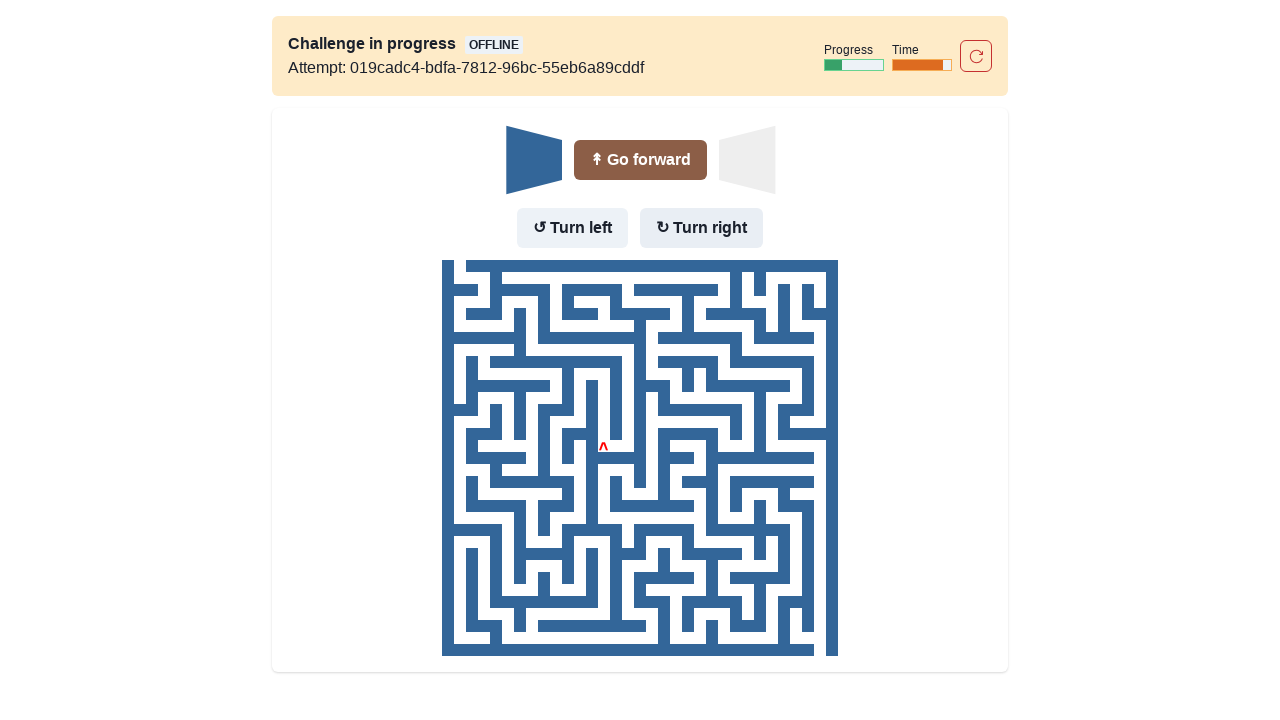

Moved forward after turning right at (640, 160) on internal:role=button[name="Go forward"i]
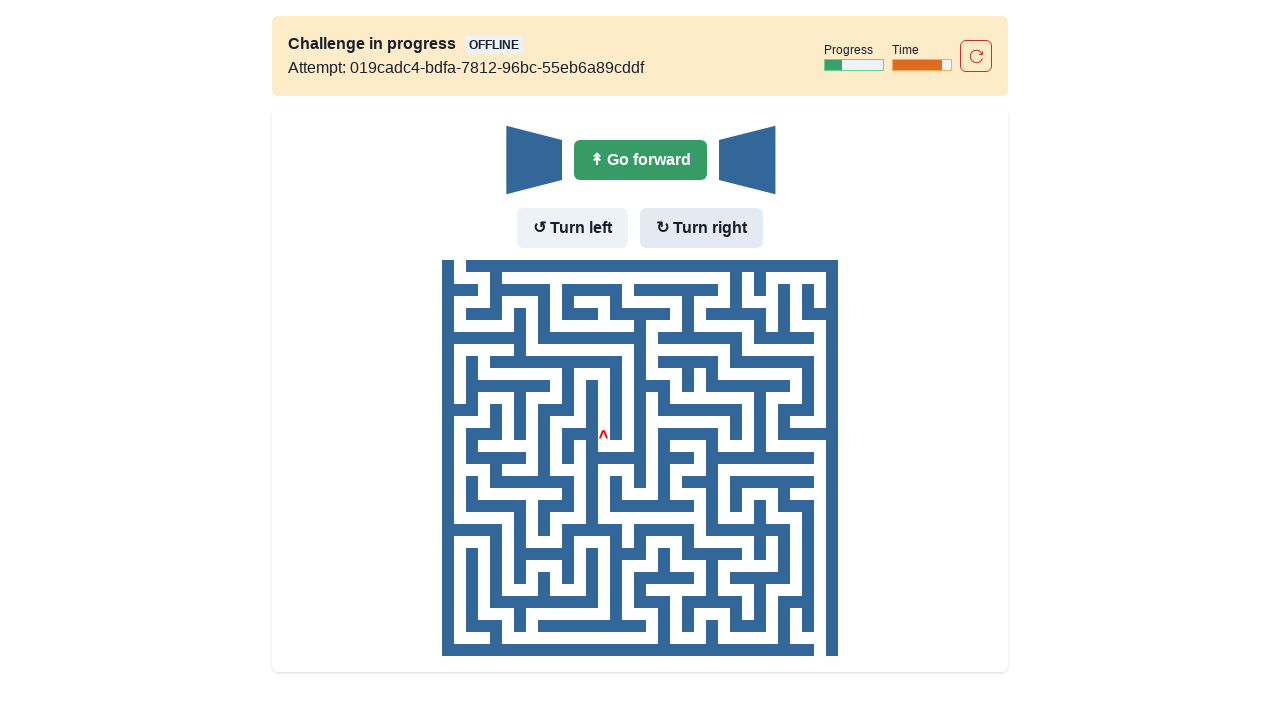

Moved forward (no wall in front) at (640, 160) on internal:role=button[name="Go forward"i]
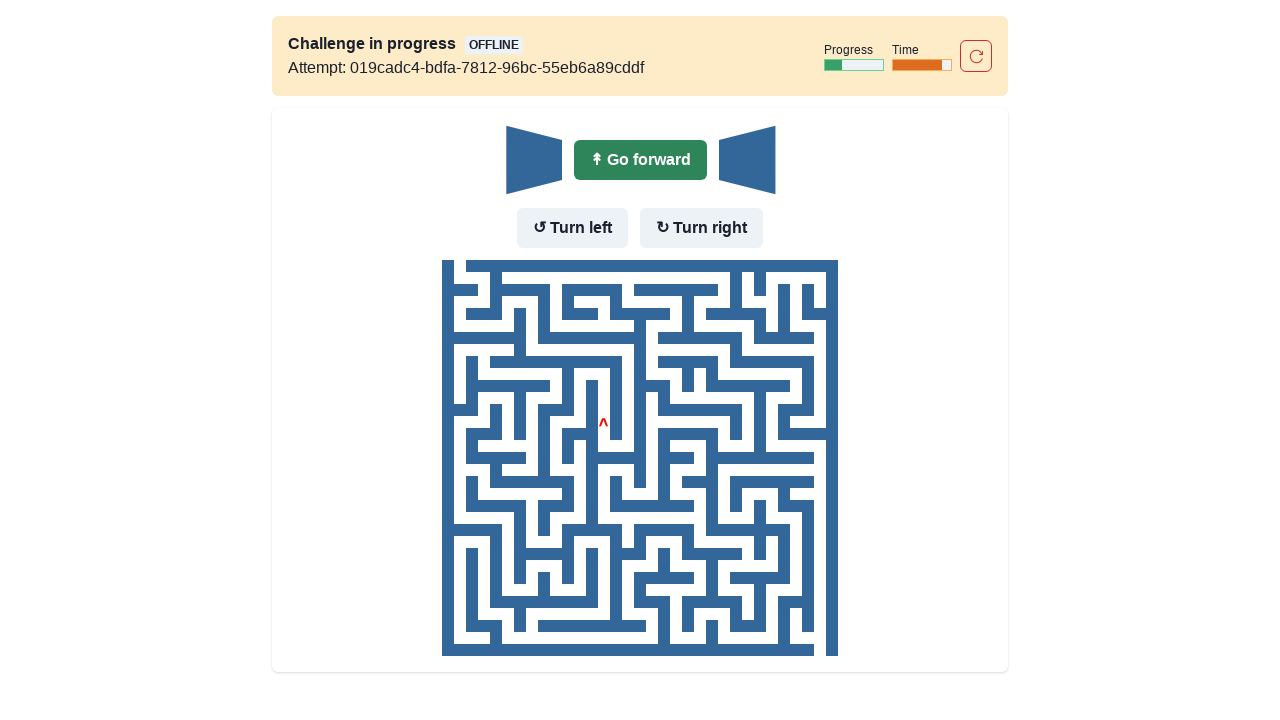

Moved forward (no wall in front) at (640, 160) on internal:role=button[name="Go forward"i]
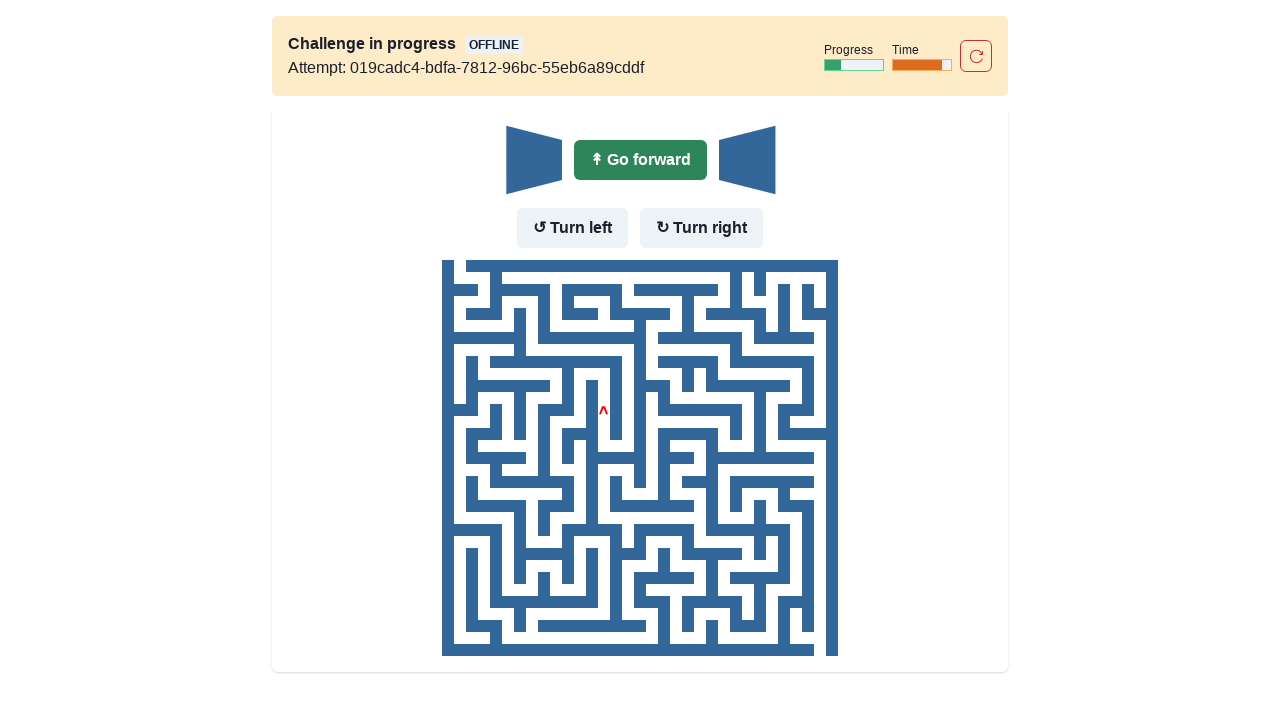

Moved forward (no wall in front) at (640, 160) on internal:role=button[name="Go forward"i]
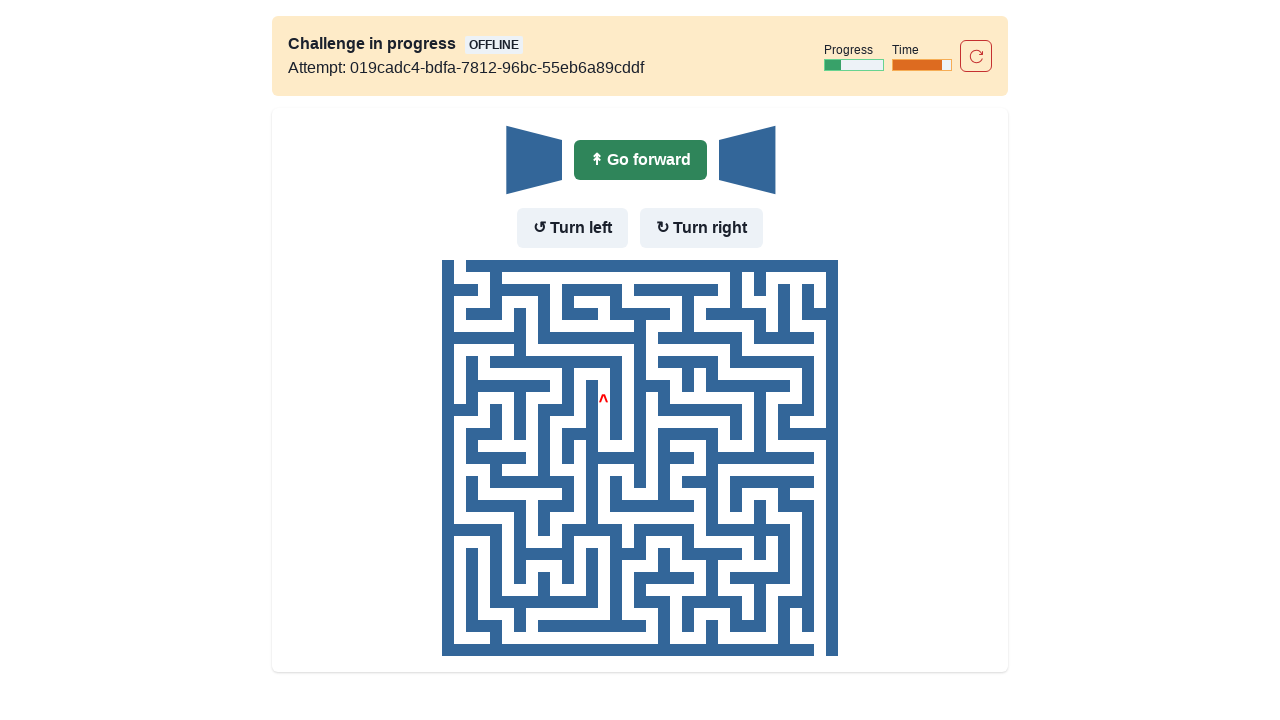

Moved forward (no wall in front) at (640, 160) on internal:role=button[name="Go forward"i]
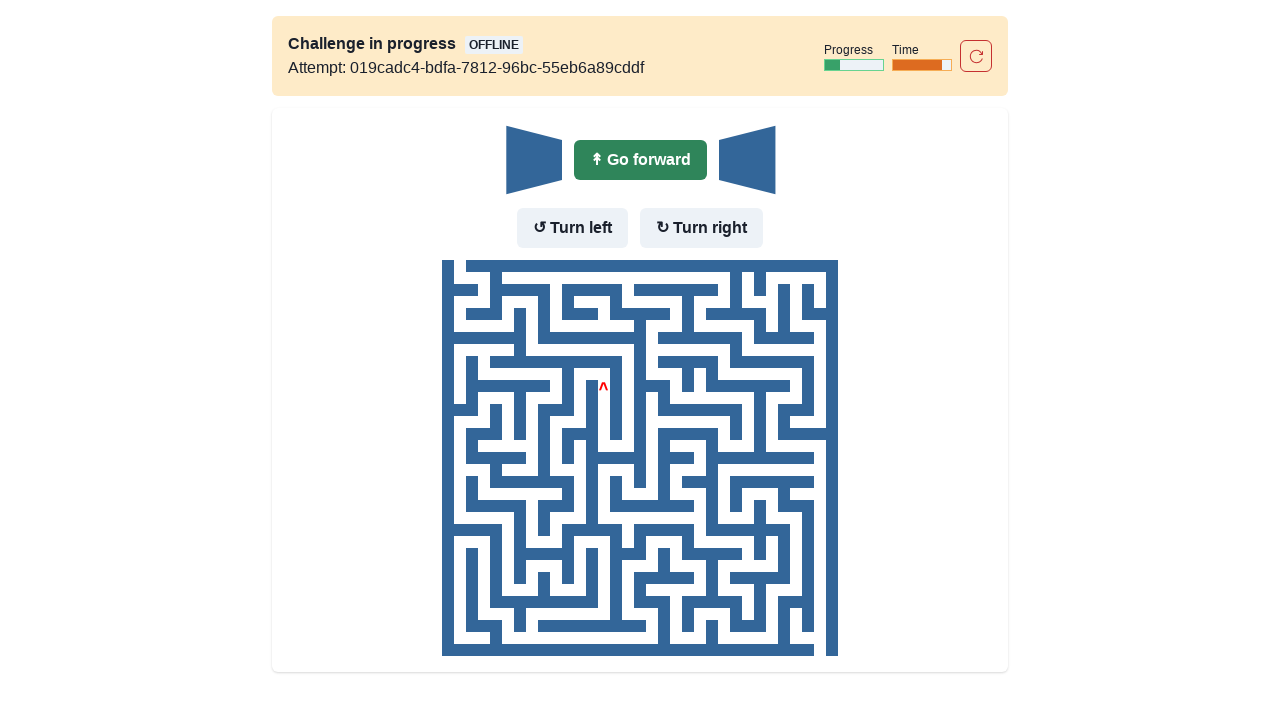

Moved forward (no wall in front) at (640, 160) on internal:role=button[name="Go forward"i]
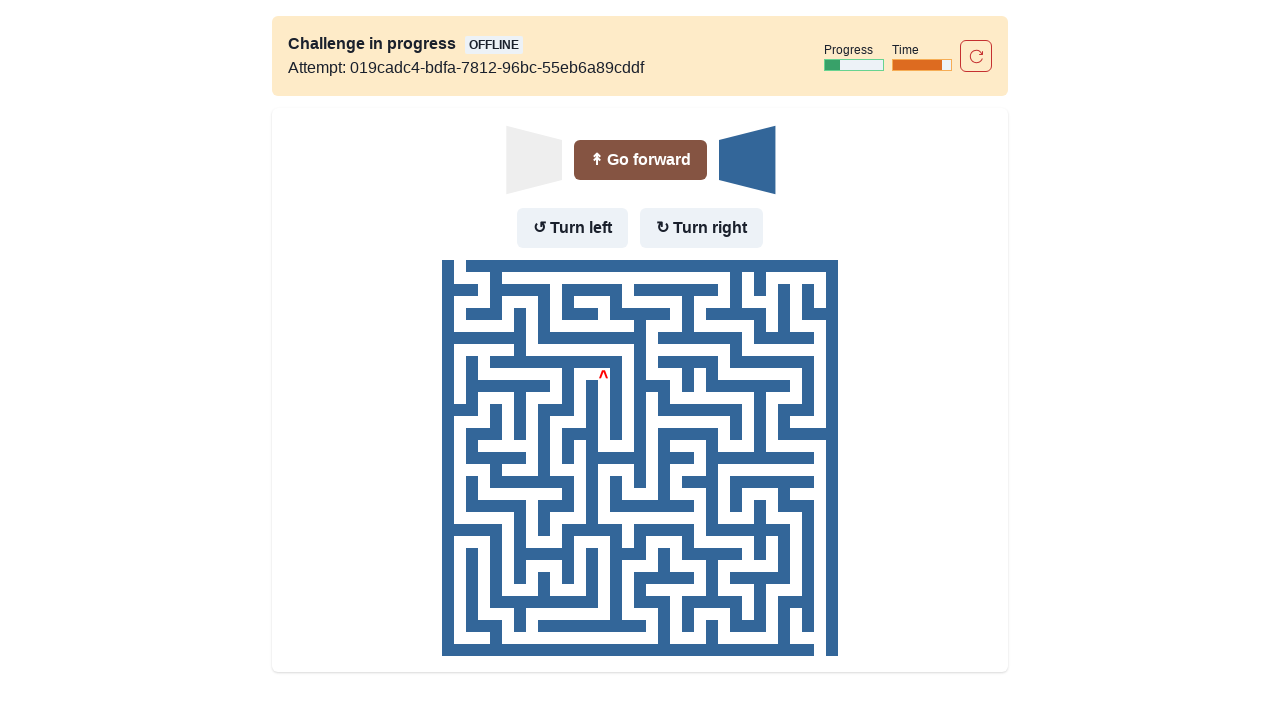

Turned left (wall in front but no wall to the left) at (572, 228) on internal:role=button[name="Turn left"i]
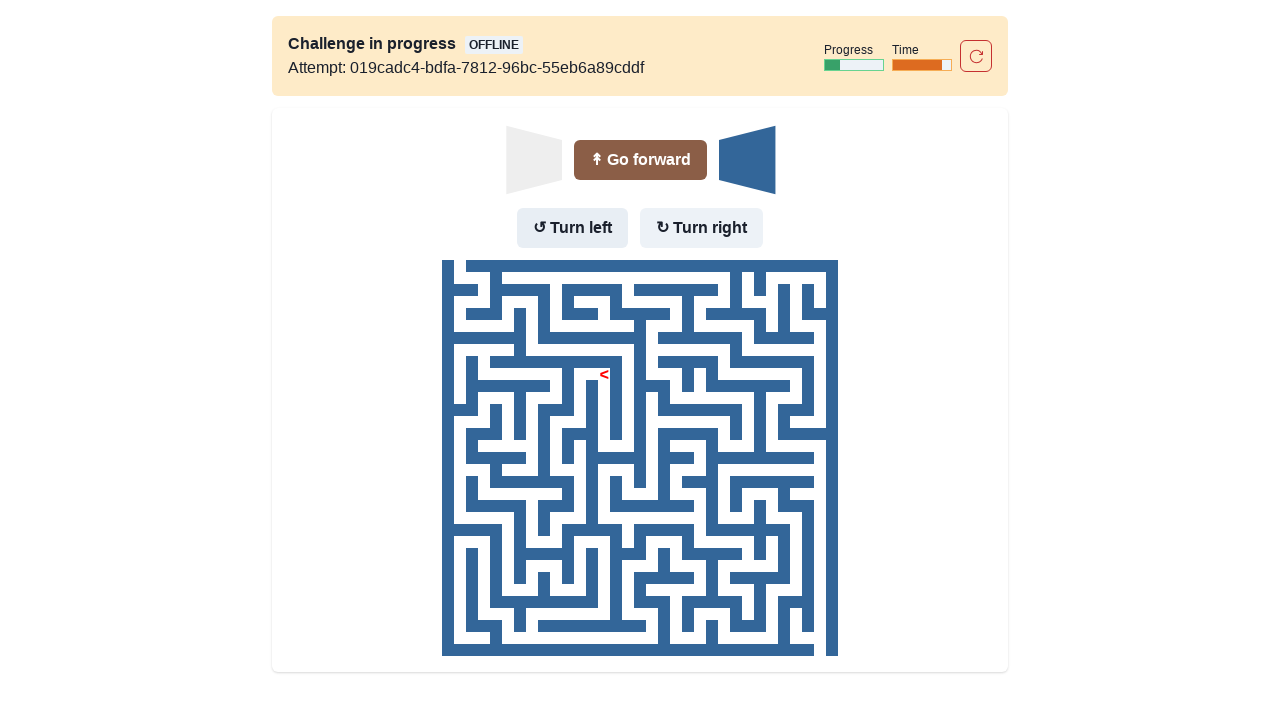

Moved forward after turning left at (640, 160) on internal:role=button[name="Go forward"i]
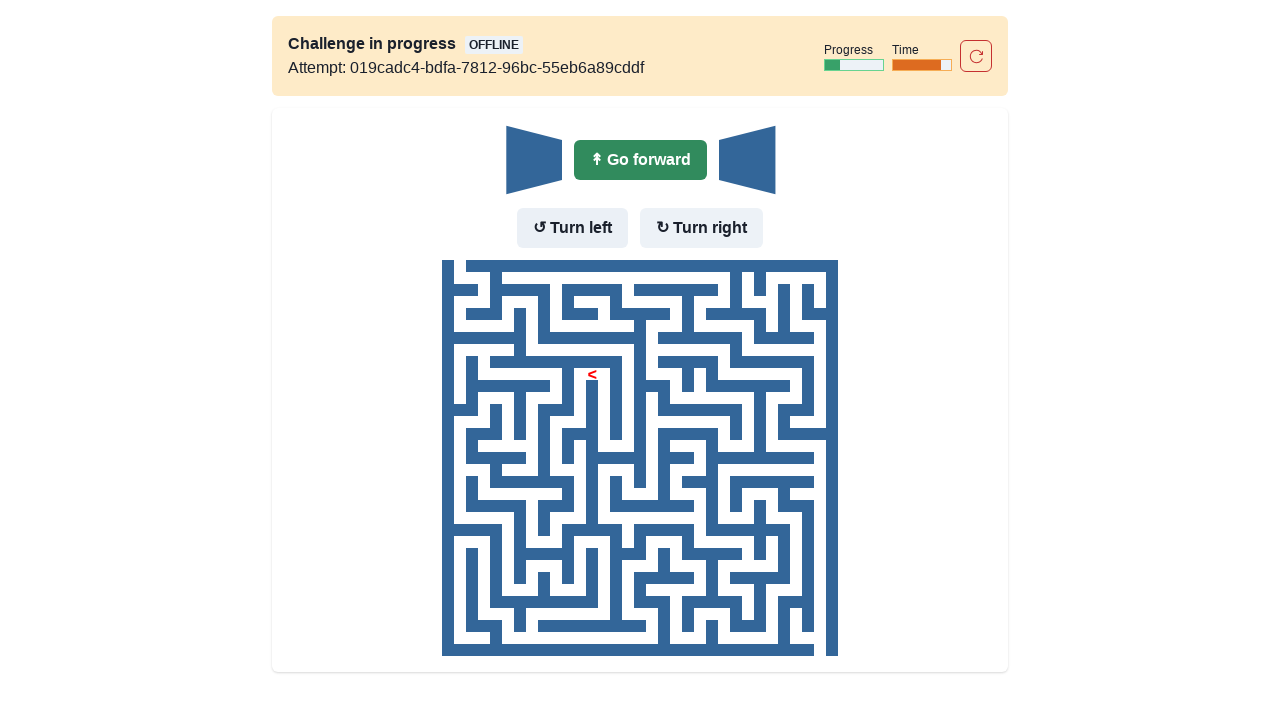

Moved forward (no wall in front) at (640, 160) on internal:role=button[name="Go forward"i]
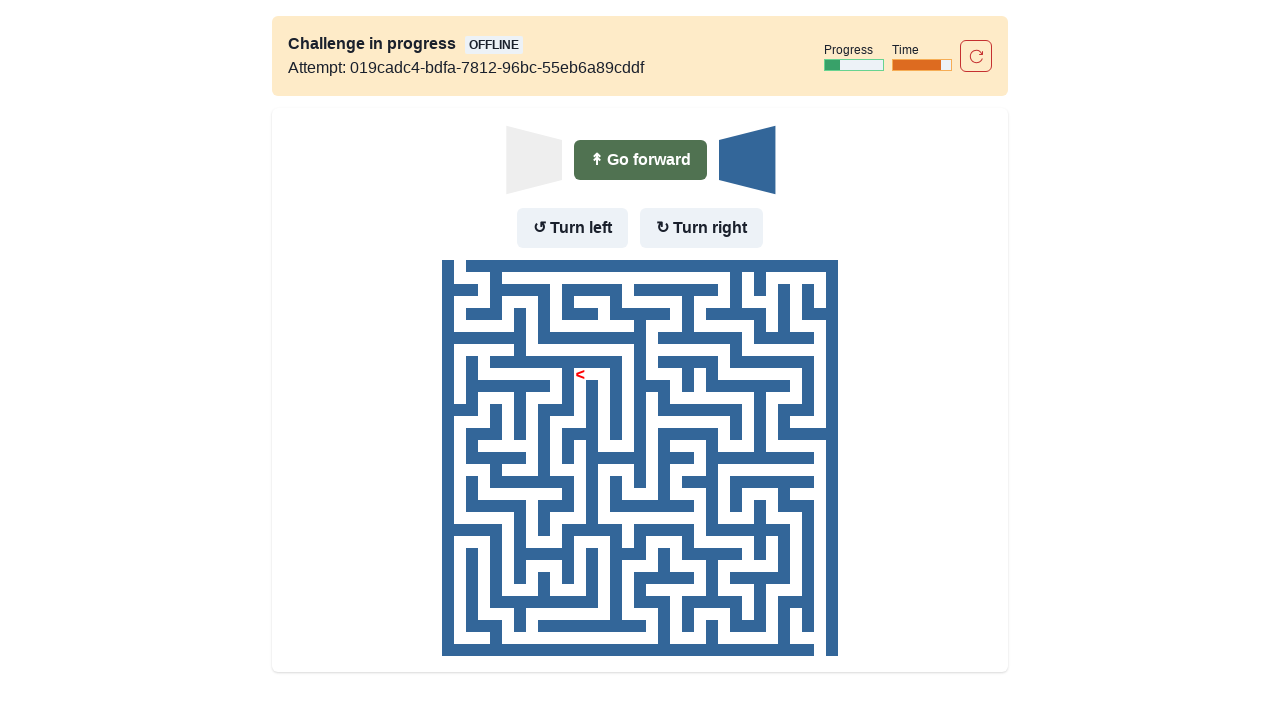

Turned left (wall in front but no wall to the left) at (572, 228) on internal:role=button[name="Turn left"i]
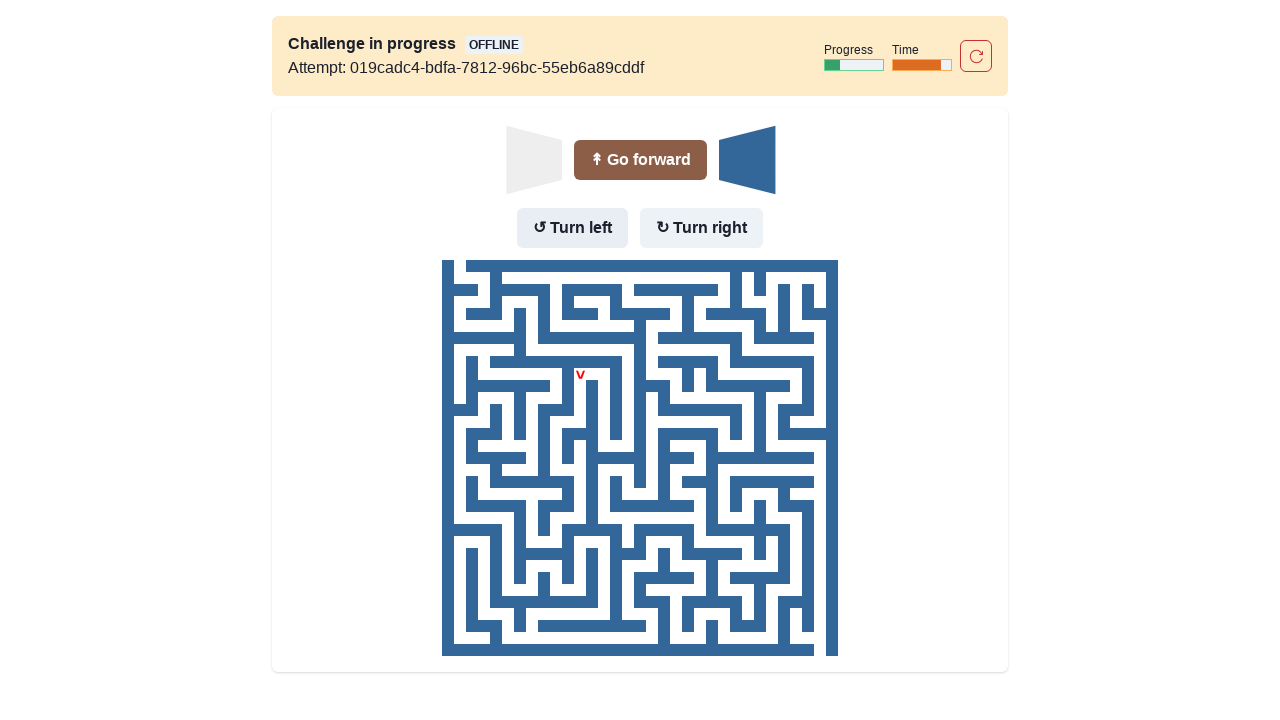

Moved forward after turning left at (640, 160) on internal:role=button[name="Go forward"i]
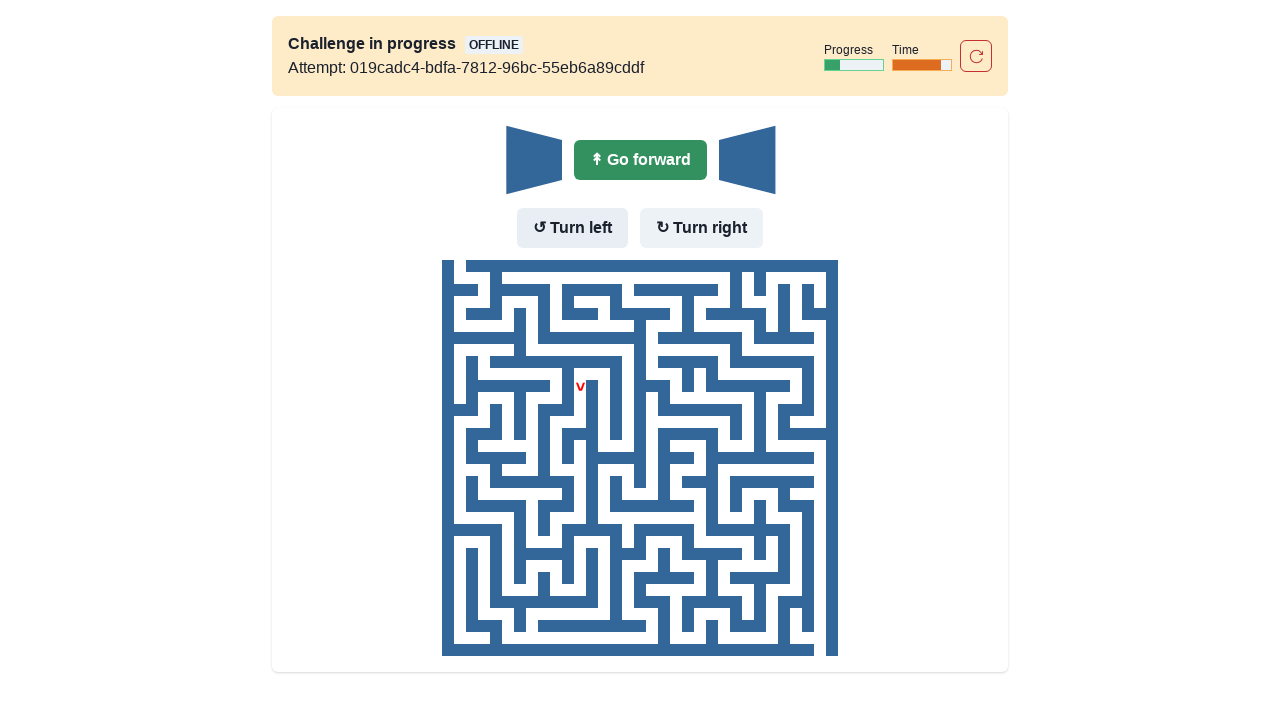

Moved forward (no wall in front) at (640, 160) on internal:role=button[name="Go forward"i]
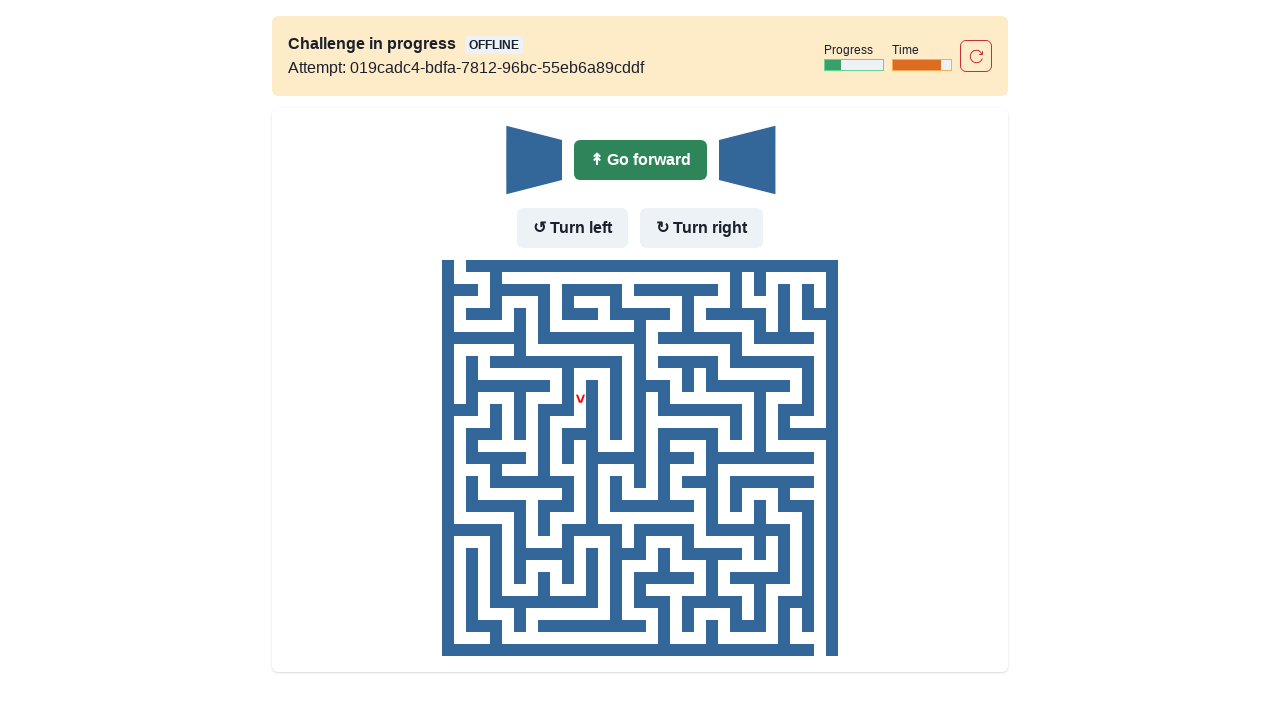

Moved forward (no wall in front) at (640, 160) on internal:role=button[name="Go forward"i]
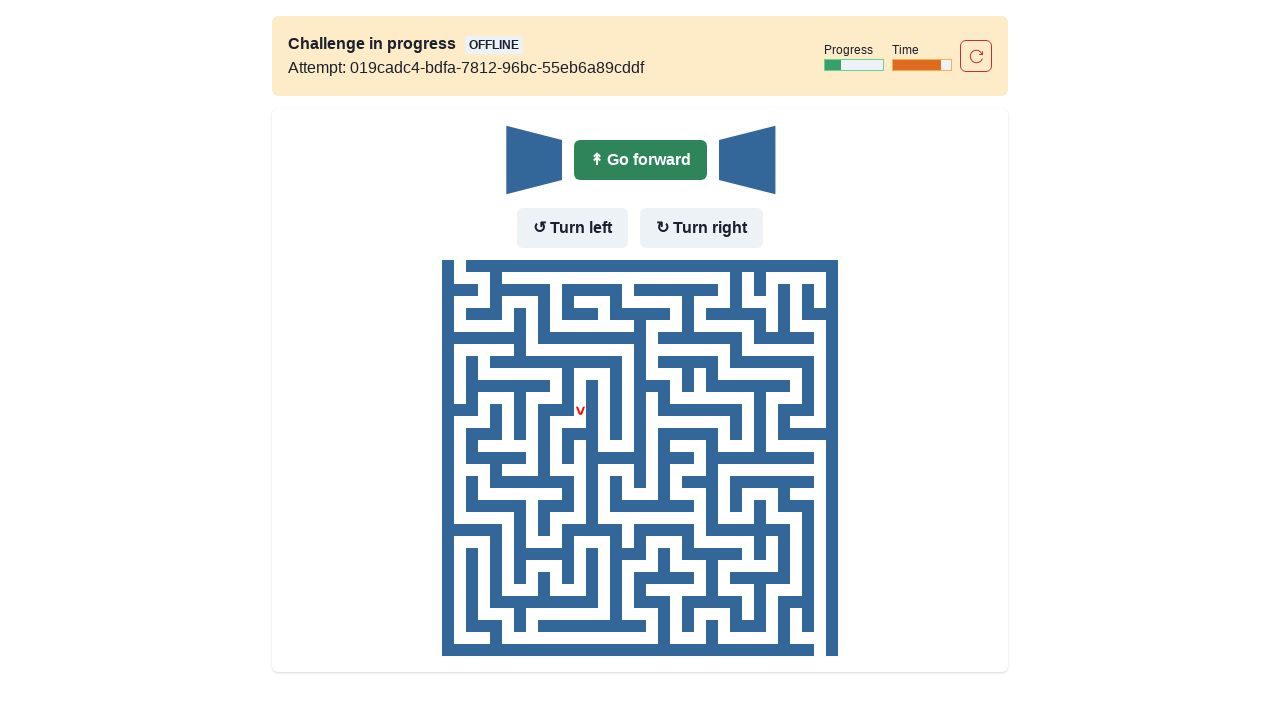

Moved forward (no wall in front) at (640, 160) on internal:role=button[name="Go forward"i]
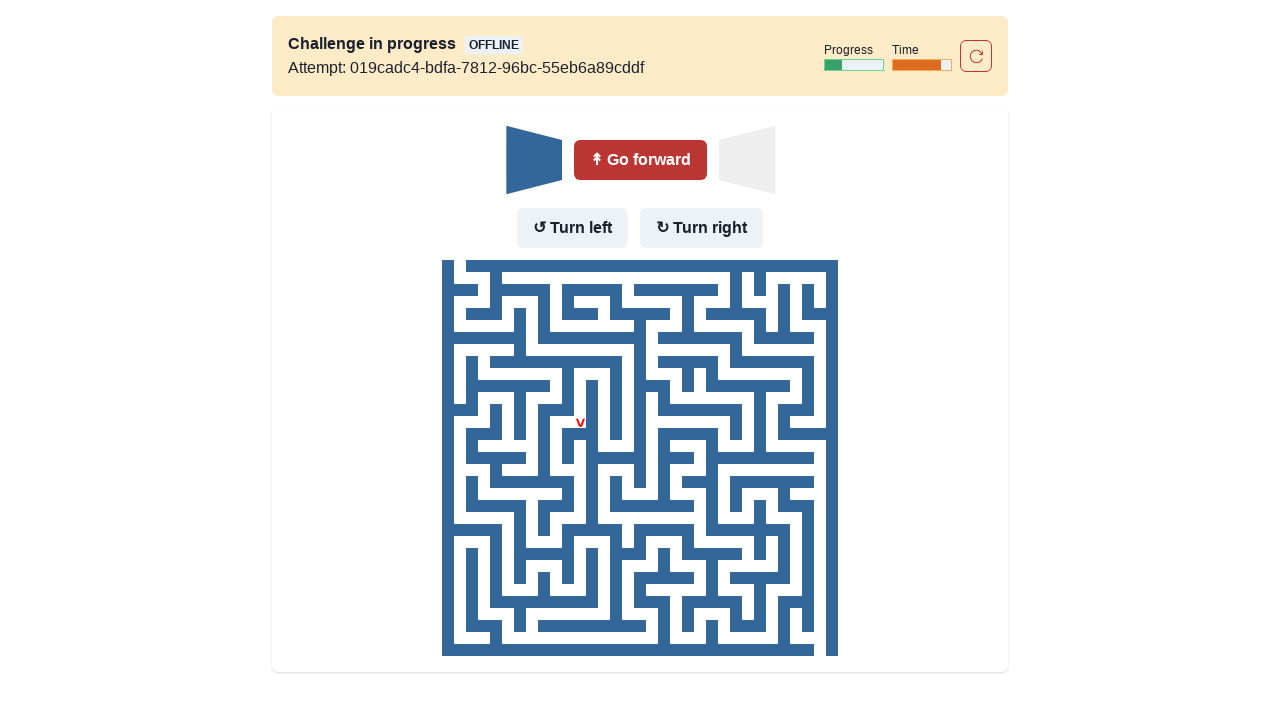

Turned right (wall in front and to the left, but not to the right) at (702, 228) on internal:role=button[name="Turn right"i]
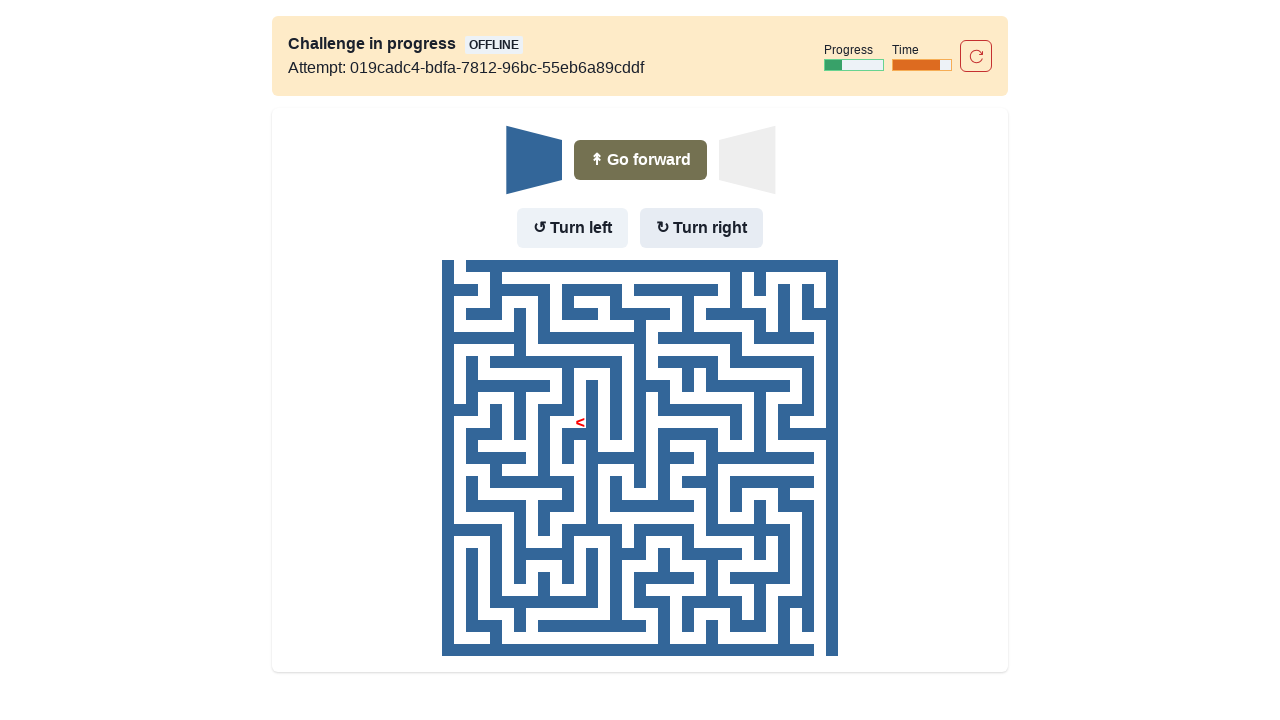

Moved forward after turning right at (640, 160) on internal:role=button[name="Go forward"i]
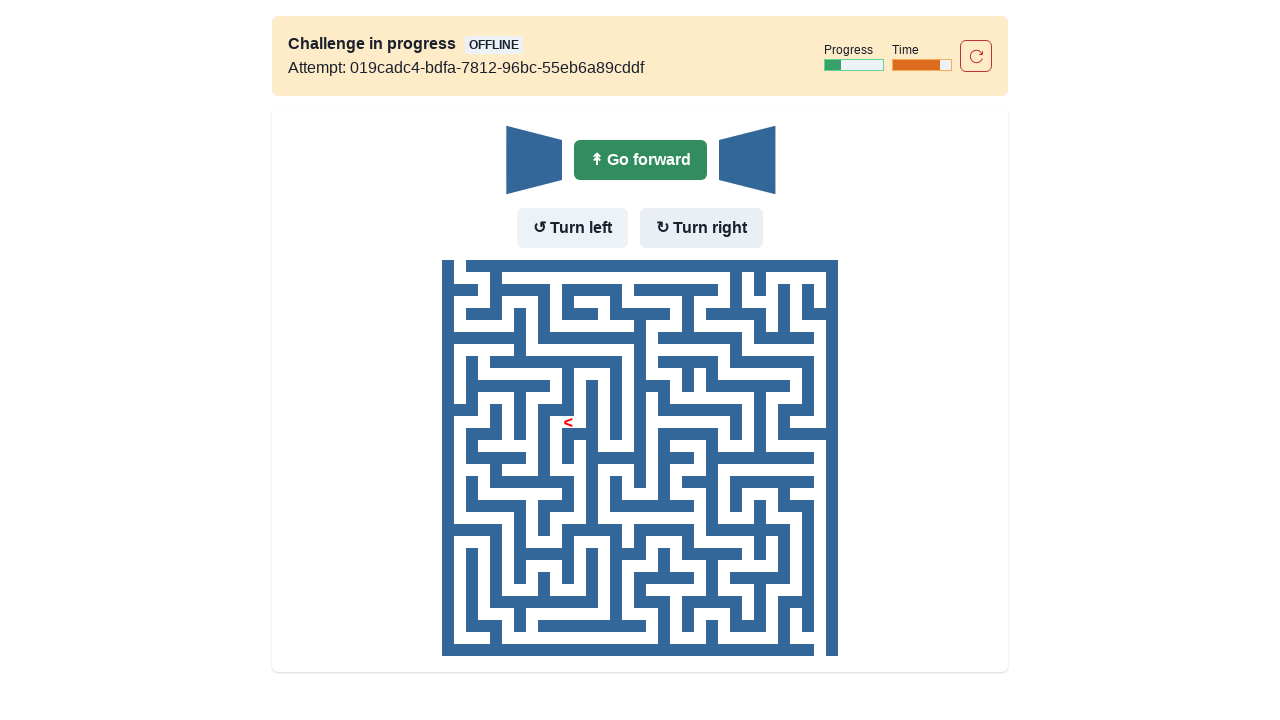

Moved forward (no wall in front) at (640, 160) on internal:role=button[name="Go forward"i]
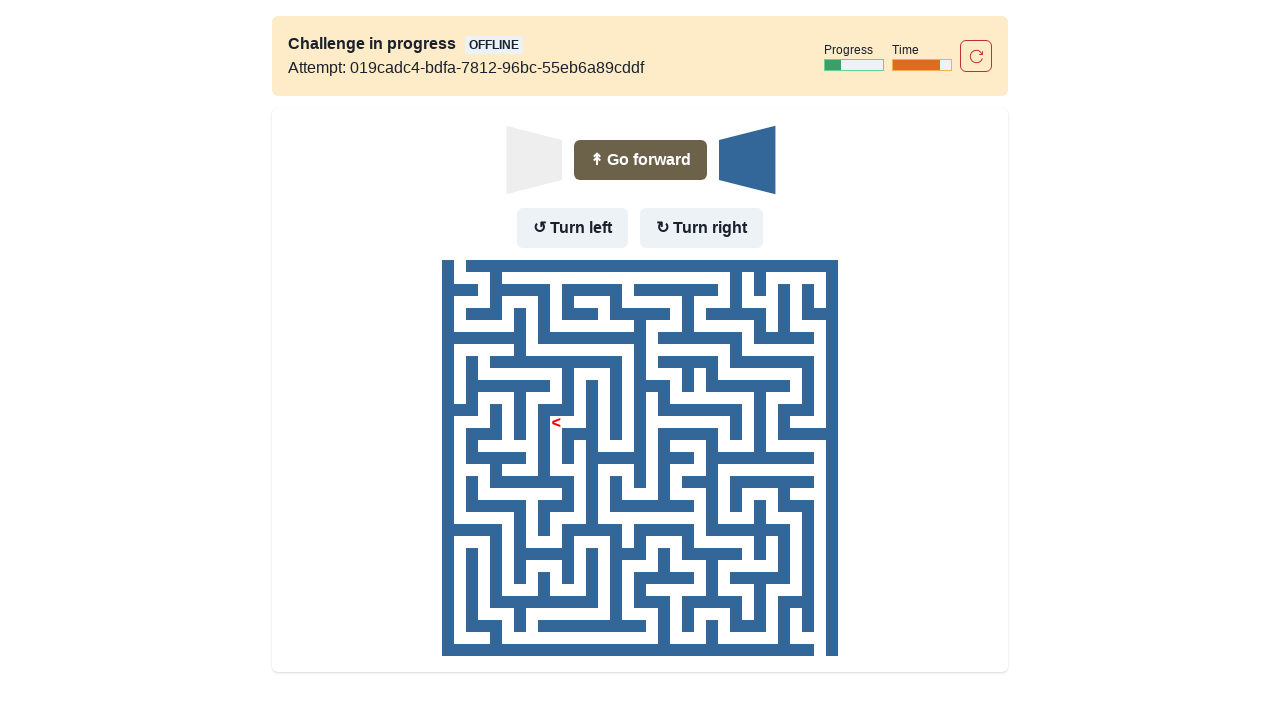

Turned left (wall in front but no wall to the left) at (572, 228) on internal:role=button[name="Turn left"i]
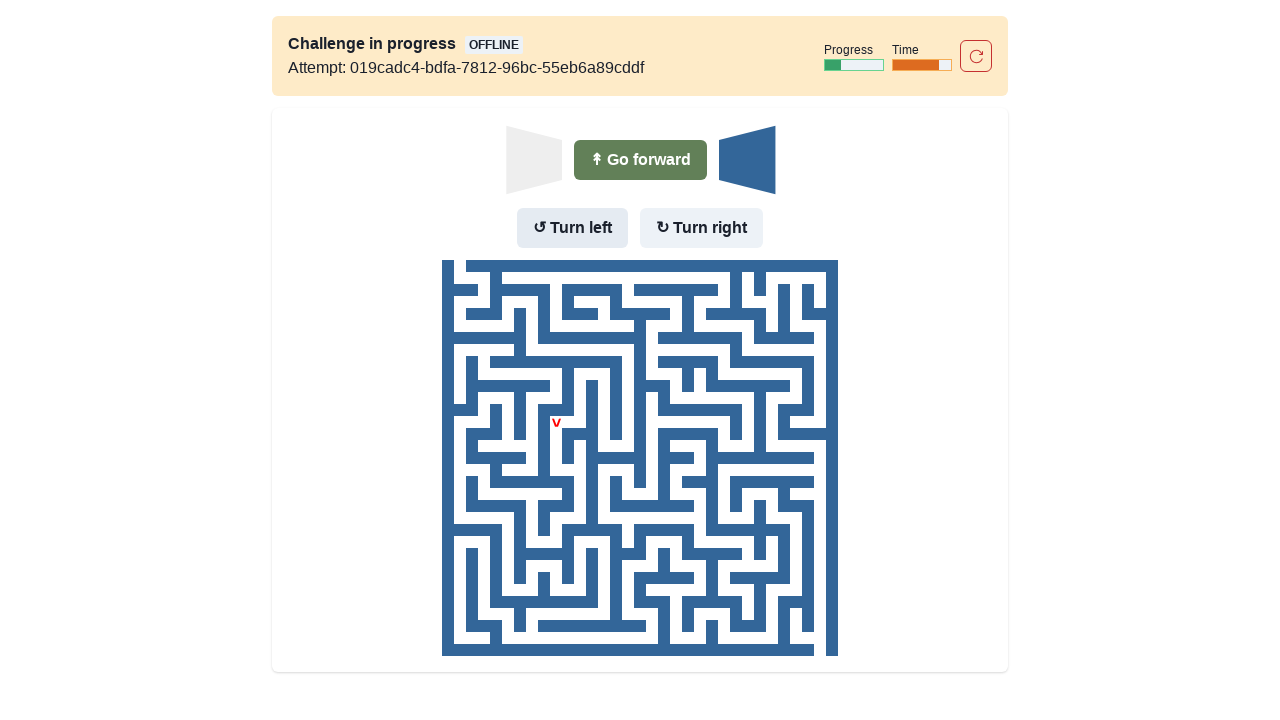

Moved forward after turning left at (640, 160) on internal:role=button[name="Go forward"i]
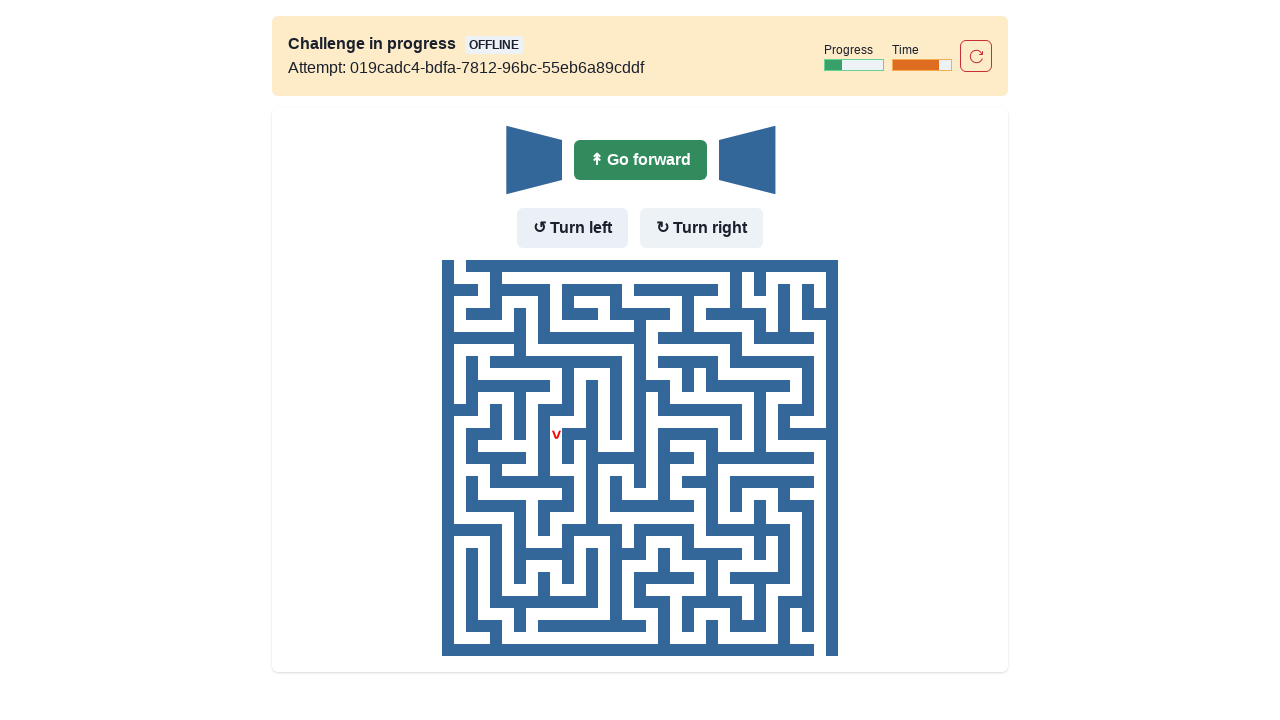

Moved forward (no wall in front) at (640, 160) on internal:role=button[name="Go forward"i]
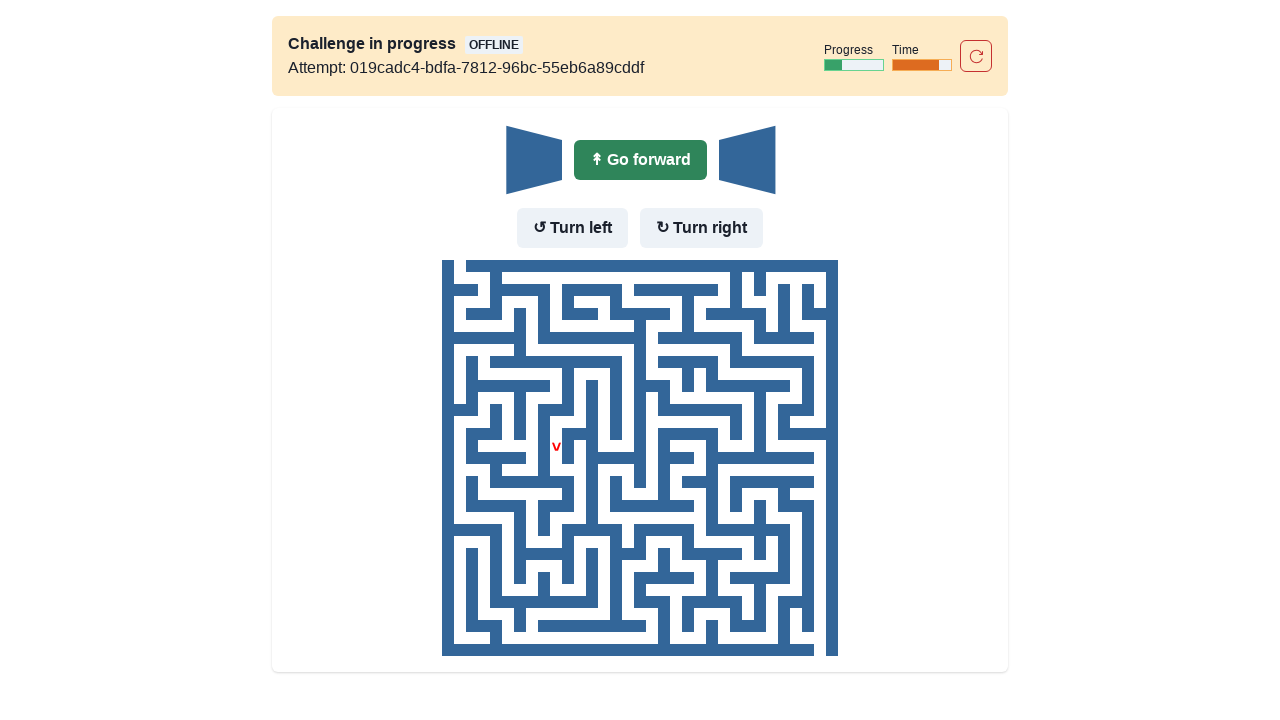

Moved forward (no wall in front) at (640, 160) on internal:role=button[name="Go forward"i]
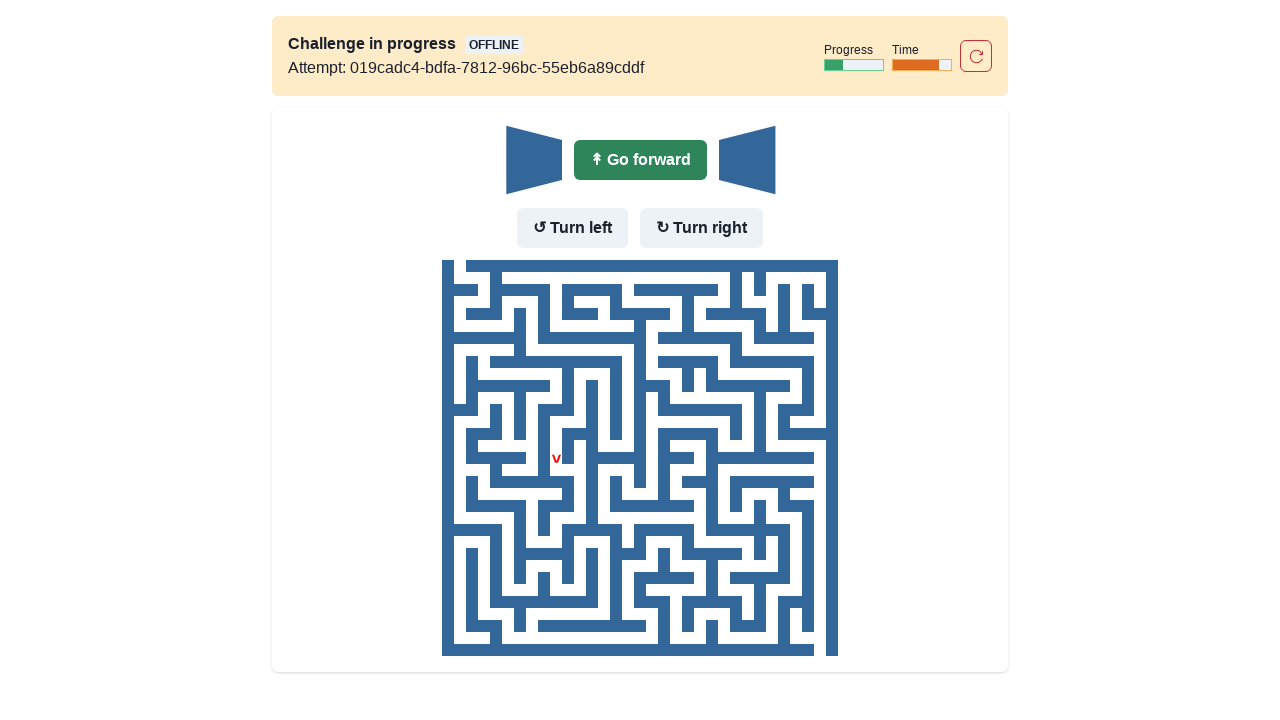

Moved forward (no wall in front) at (640, 160) on internal:role=button[name="Go forward"i]
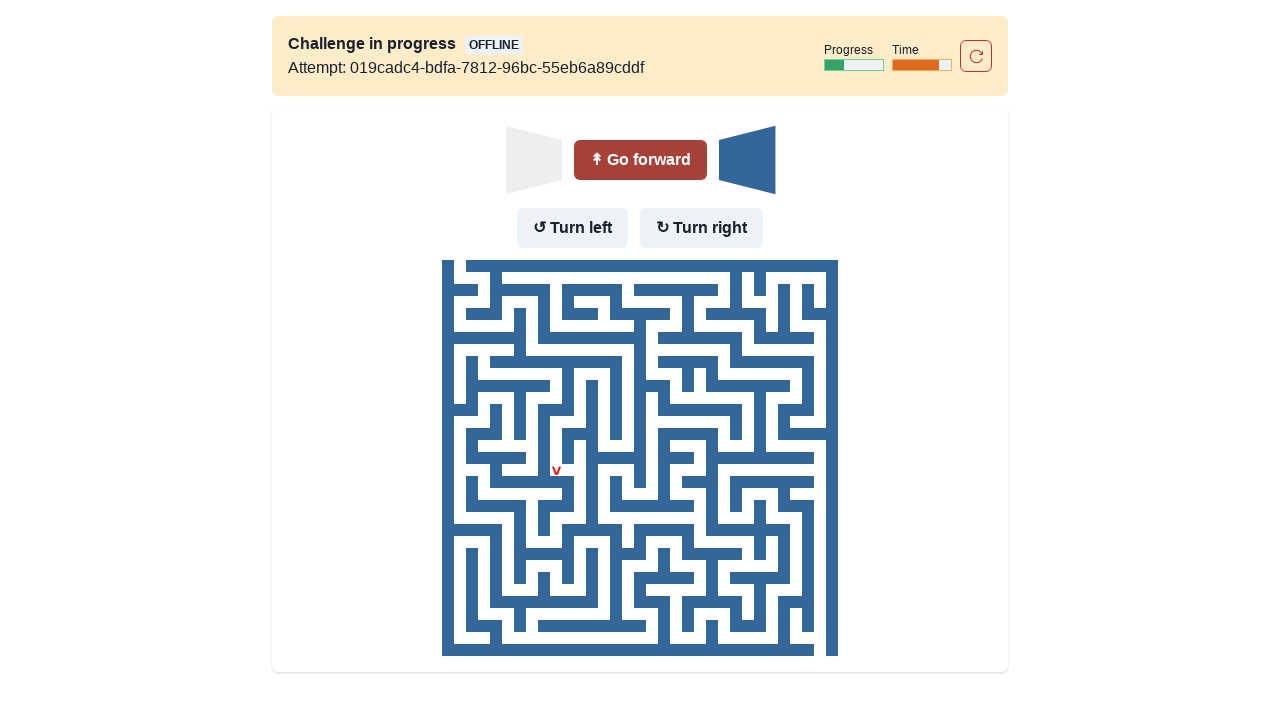

Turned left (wall in front but no wall to the left) at (572, 228) on internal:role=button[name="Turn left"i]
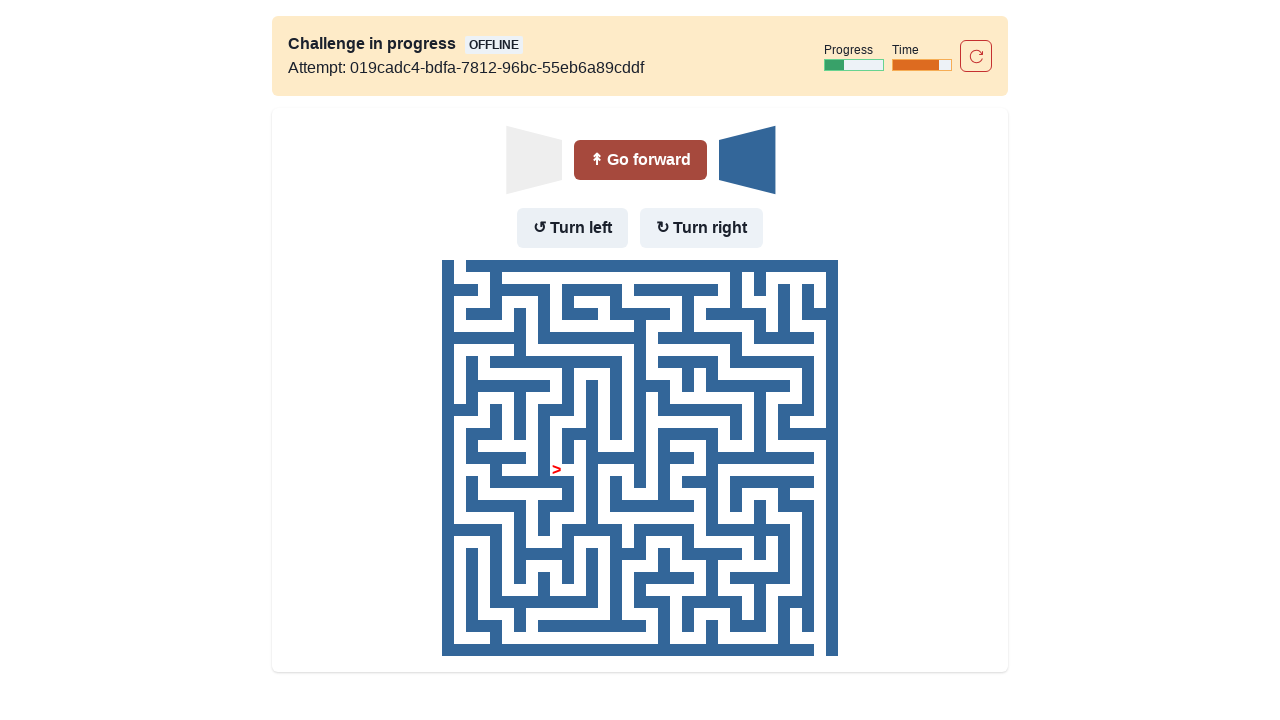

Moved forward after turning left at (640, 160) on internal:role=button[name="Go forward"i]
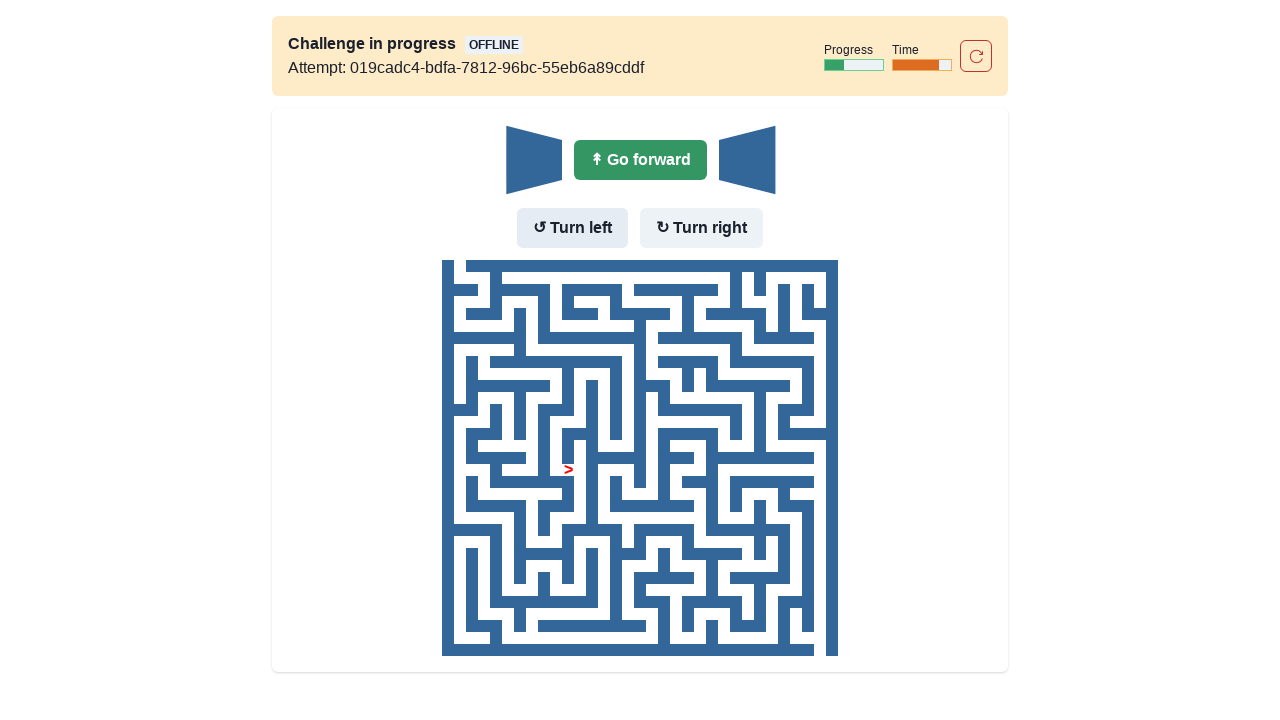

Moved forward (no wall in front) at (640, 160) on internal:role=button[name="Go forward"i]
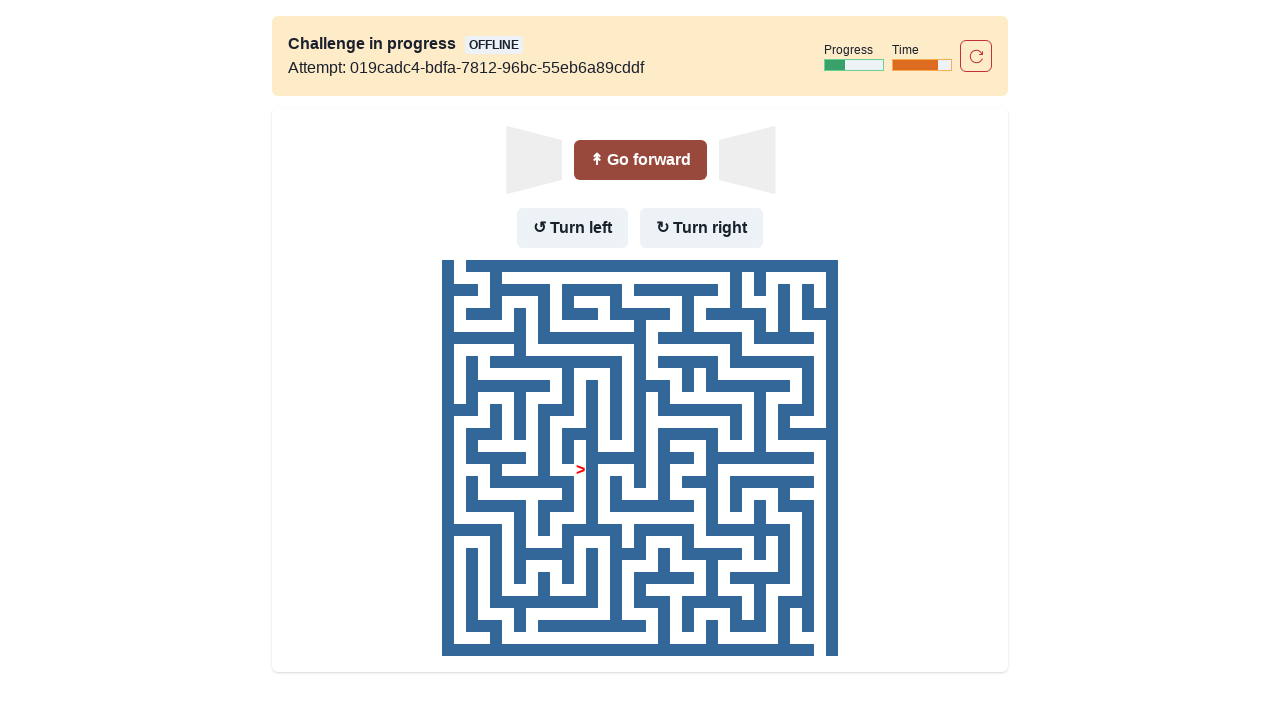

Turned left (wall in front but no wall to the left) at (572, 228) on internal:role=button[name="Turn left"i]
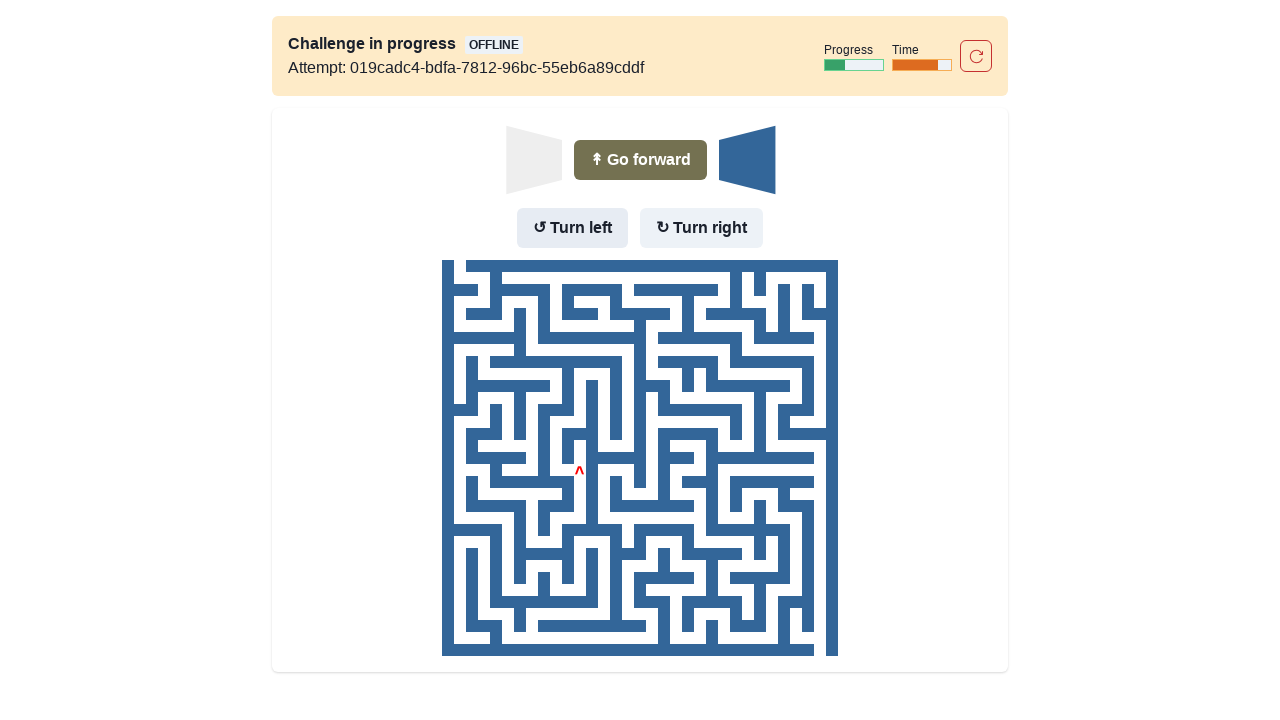

Moved forward after turning left at (640, 160) on internal:role=button[name="Go forward"i]
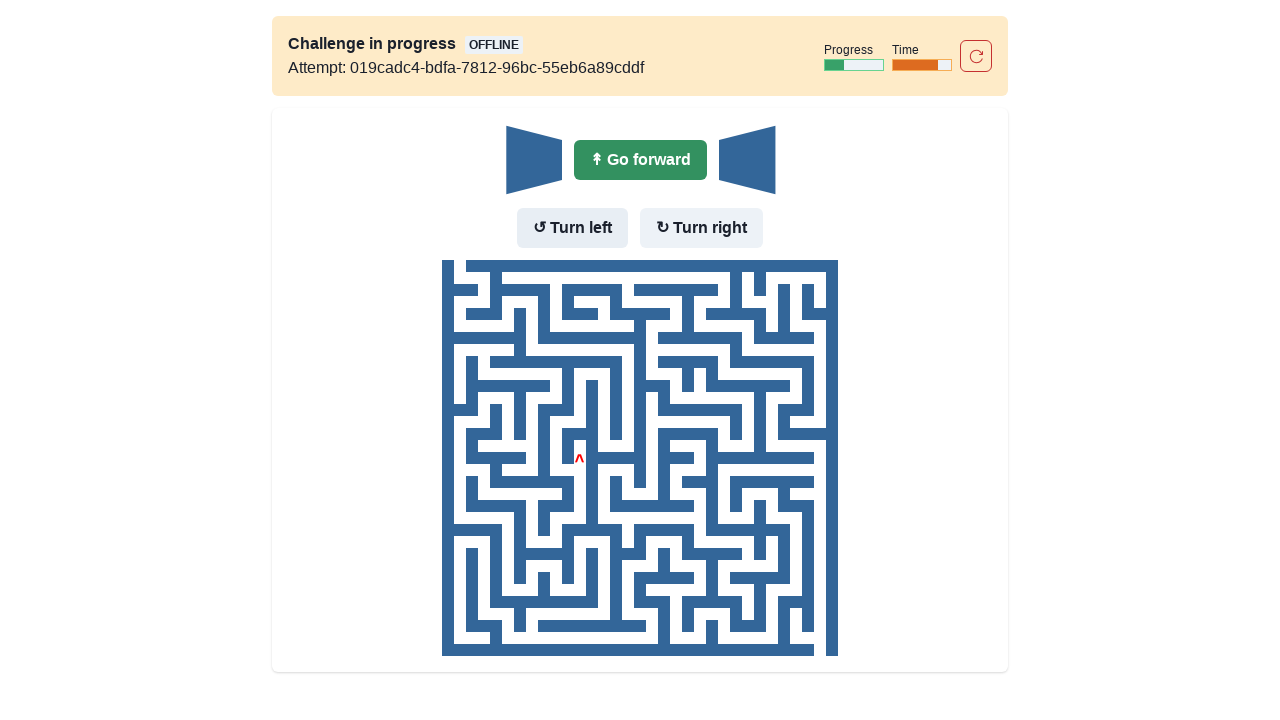

Moved forward (no wall in front) at (640, 160) on internal:role=button[name="Go forward"i]
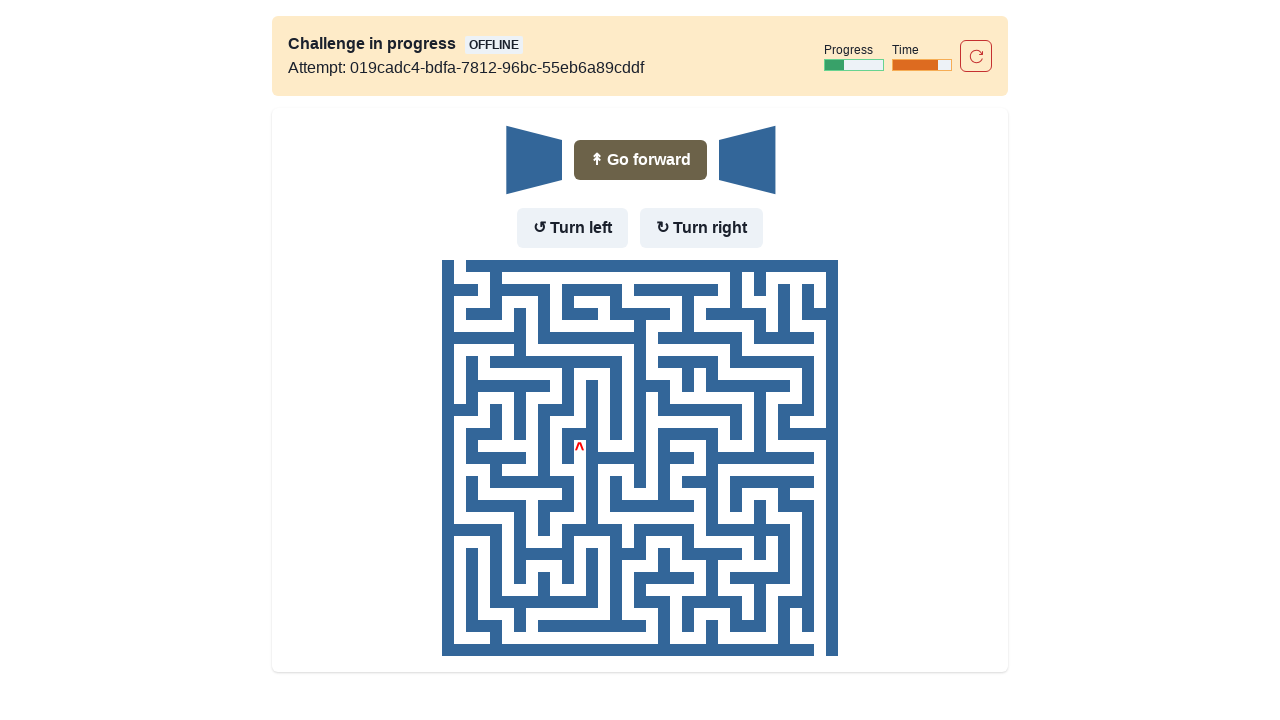

Turned left from dead end (walls on all three sides) at (572, 228) on internal:role=button[name="Turn left"i]
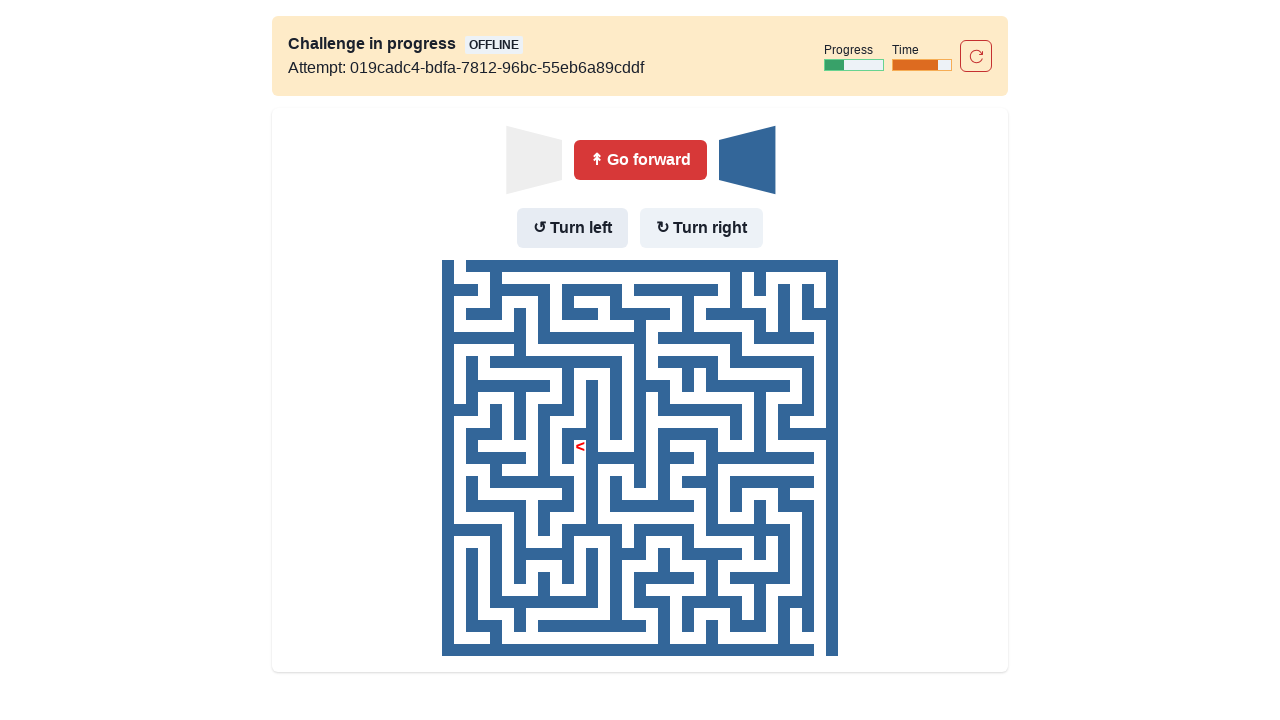

Turned left (wall in front but no wall to the left) at (572, 228) on internal:role=button[name="Turn left"i]
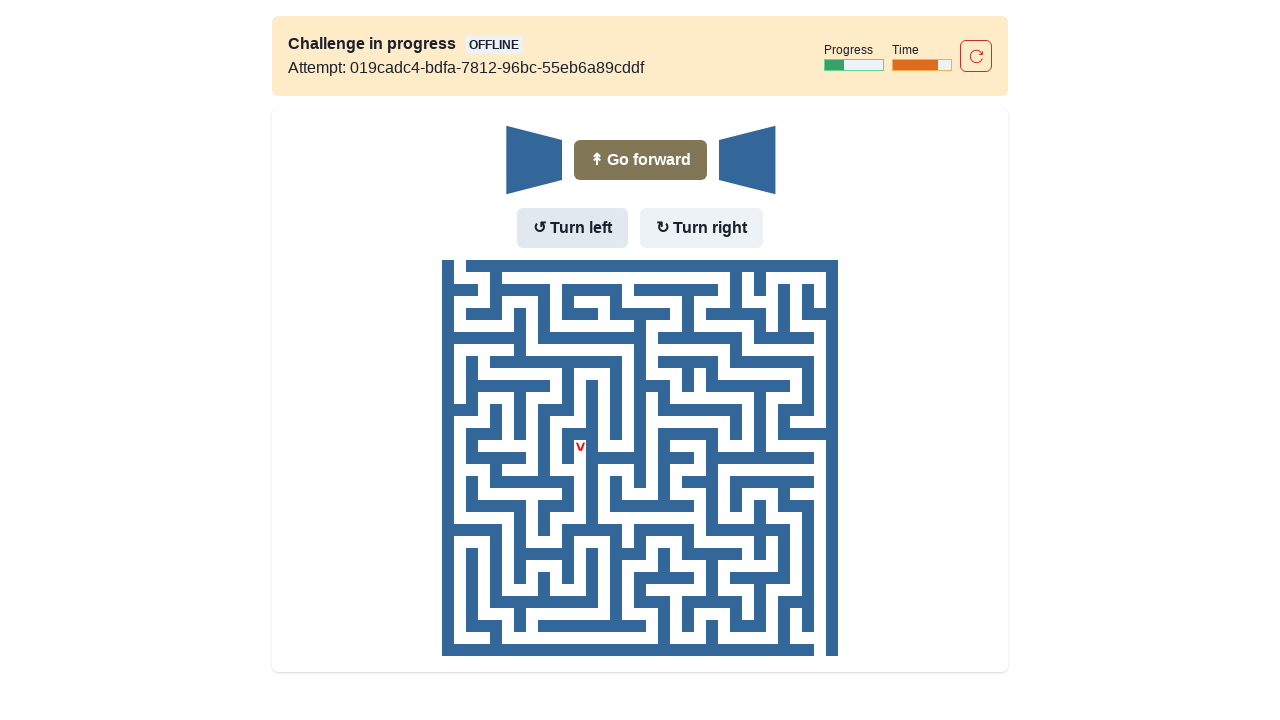

Moved forward after turning left at (640, 160) on internal:role=button[name="Go forward"i]
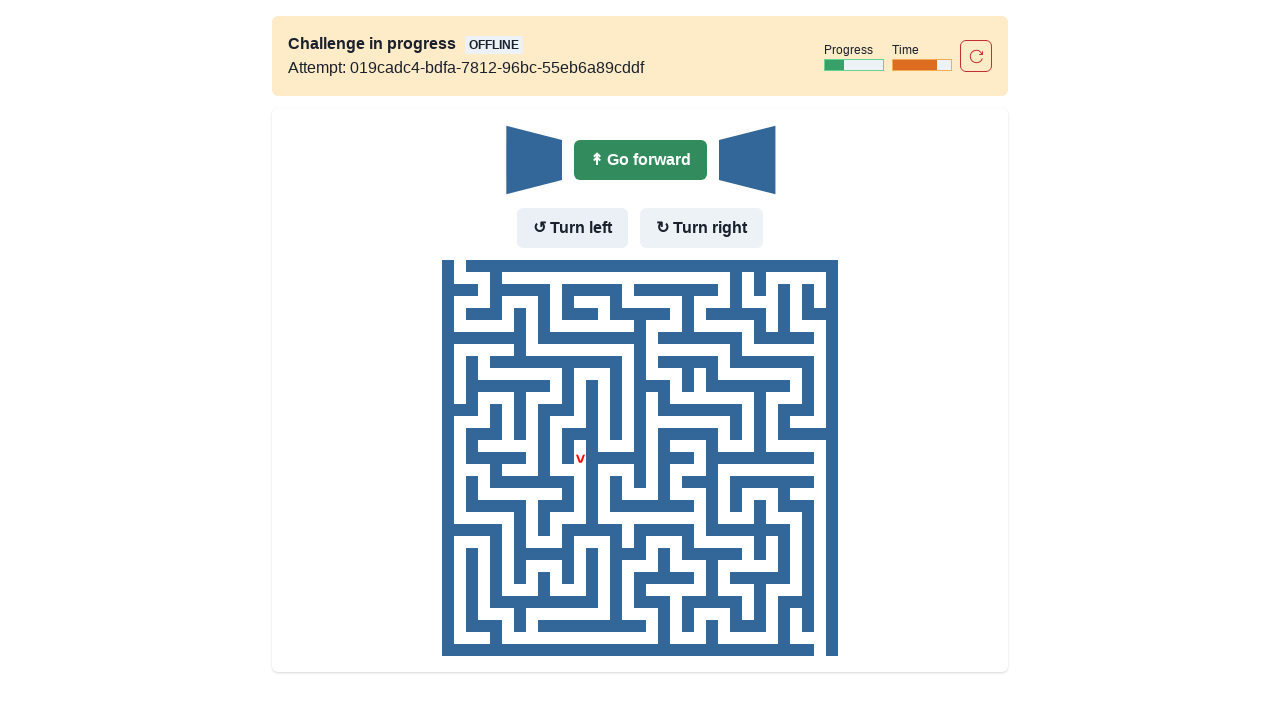

Moved forward (no wall in front) at (640, 160) on internal:role=button[name="Go forward"i]
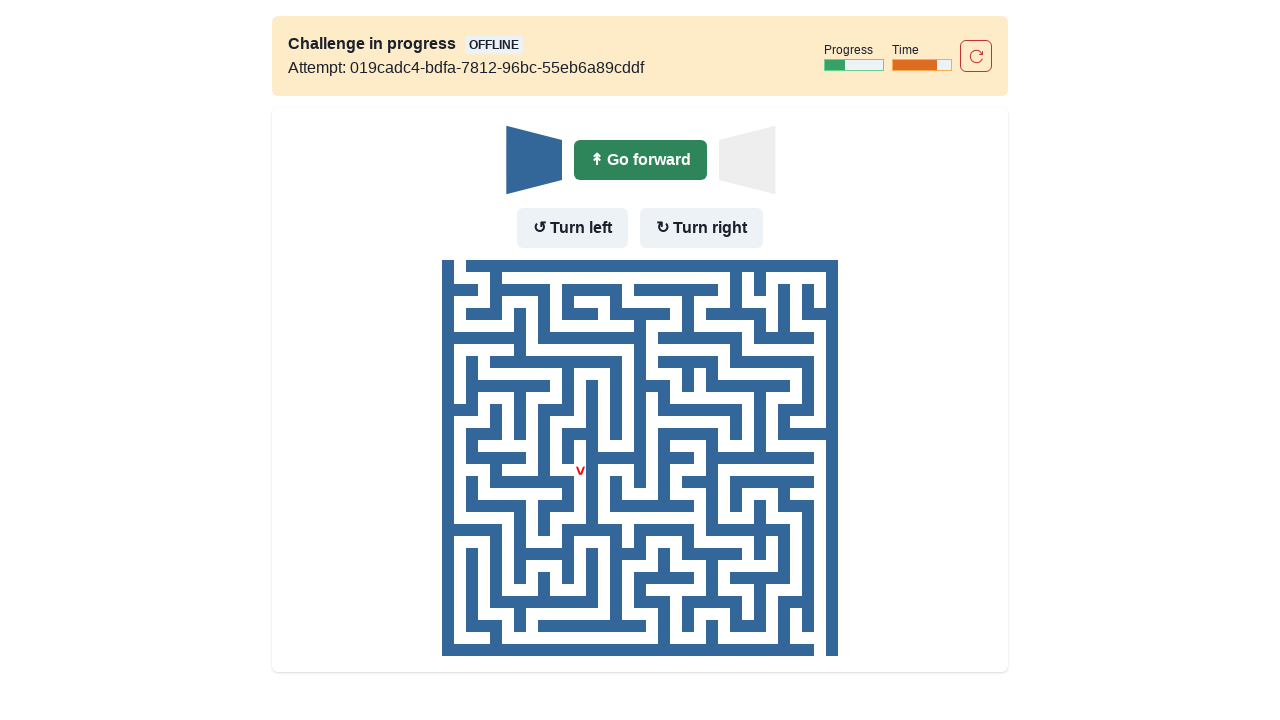

Moved forward (no wall in front) at (640, 160) on internal:role=button[name="Go forward"i]
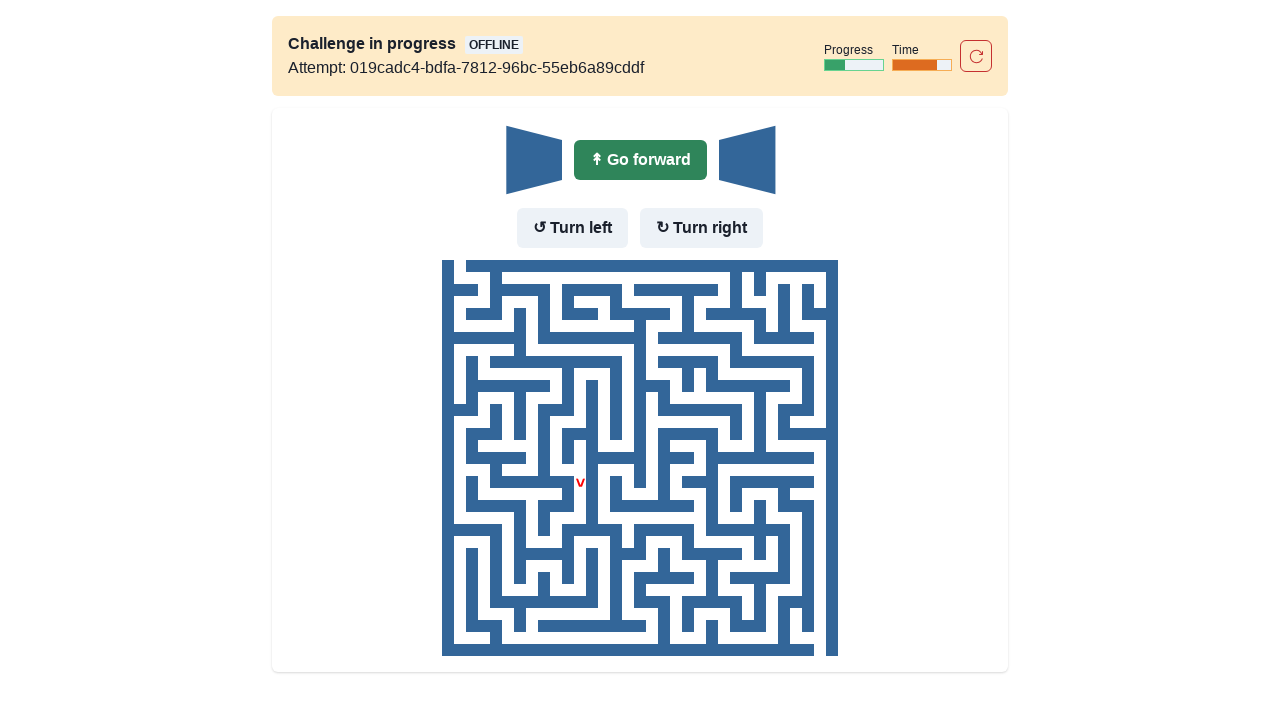

Moved forward (no wall in front) at (640, 160) on internal:role=button[name="Go forward"i]
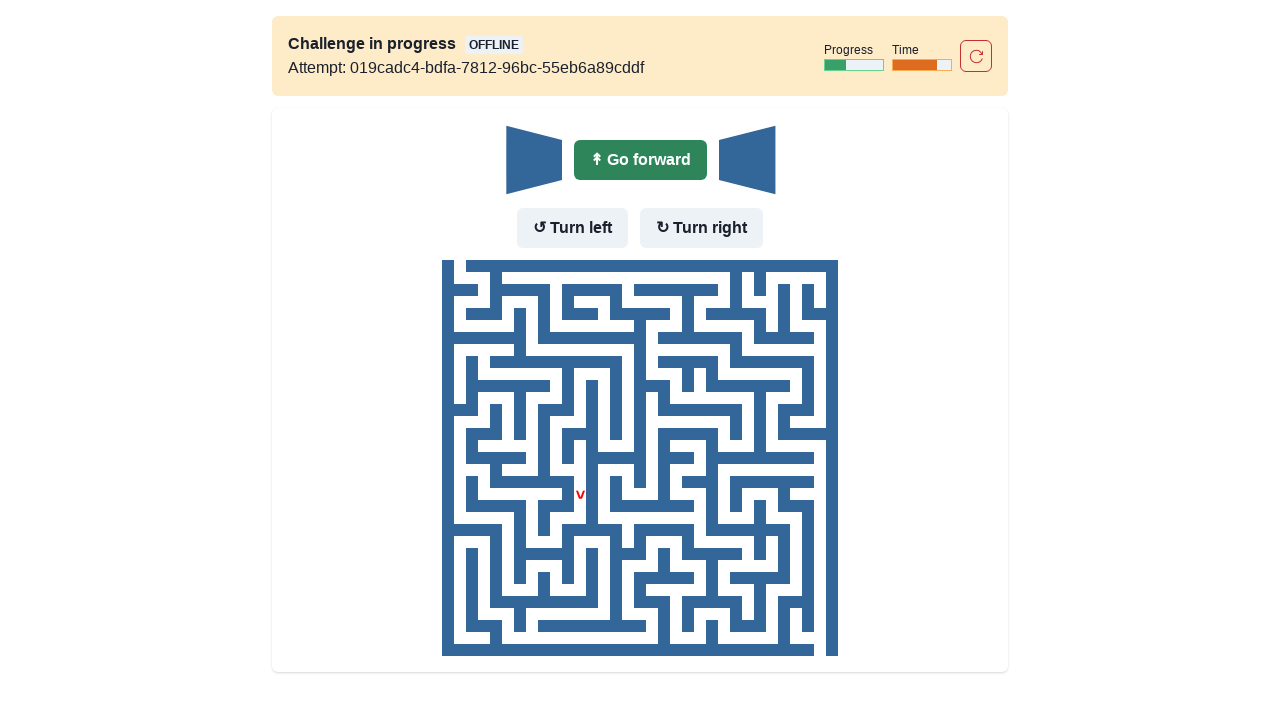

Moved forward (no wall in front) at (640, 160) on internal:role=button[name="Go forward"i]
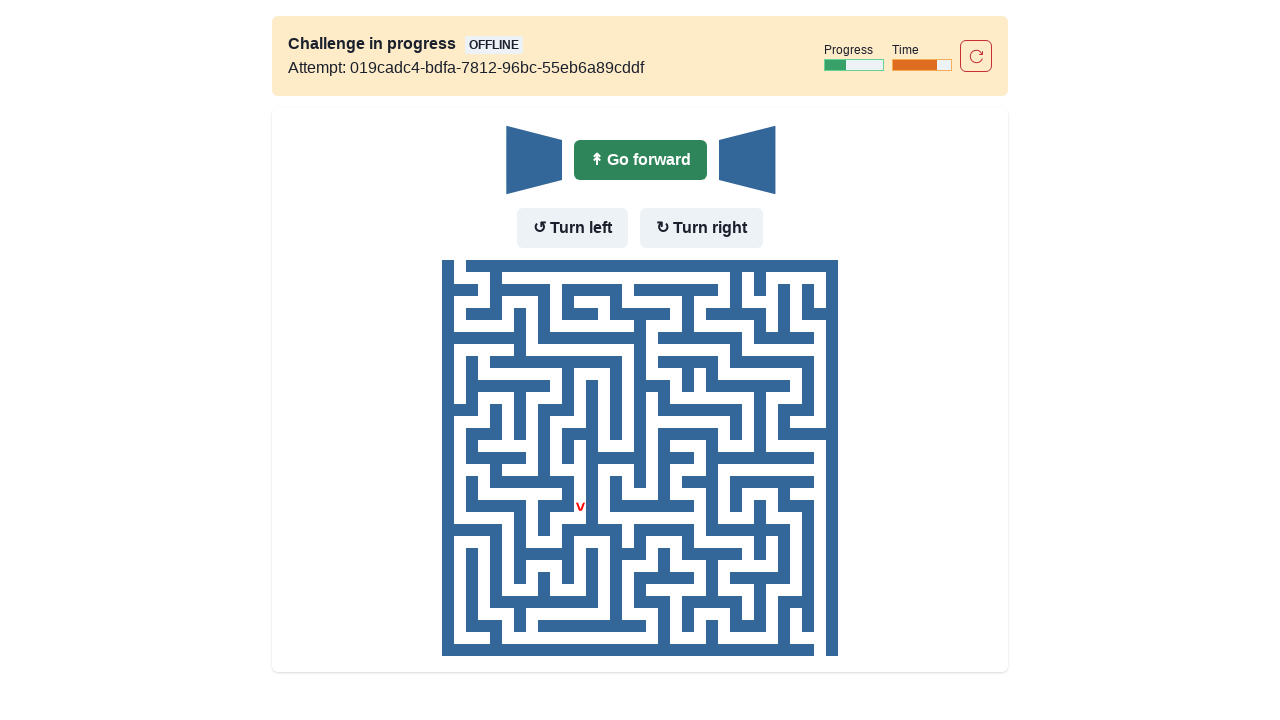

Moved forward (no wall in front) at (640, 160) on internal:role=button[name="Go forward"i]
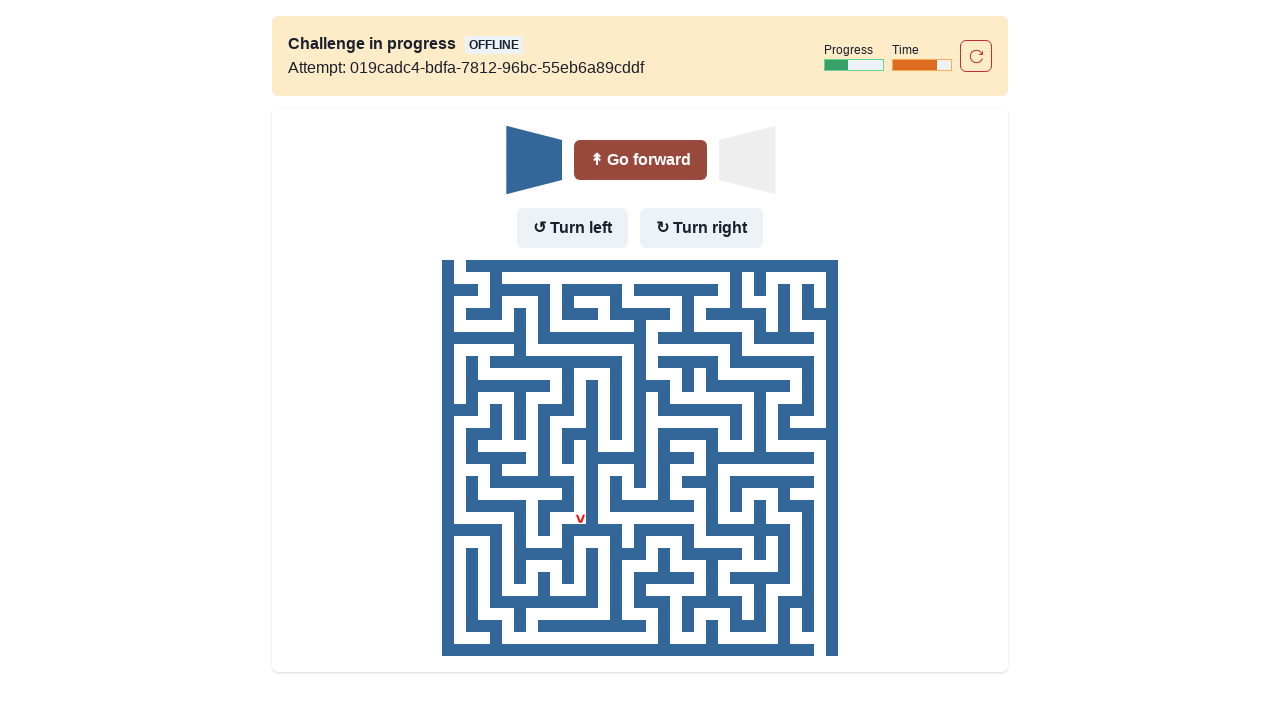

Turned right (wall in front and to the left, but not to the right) at (702, 228) on internal:role=button[name="Turn right"i]
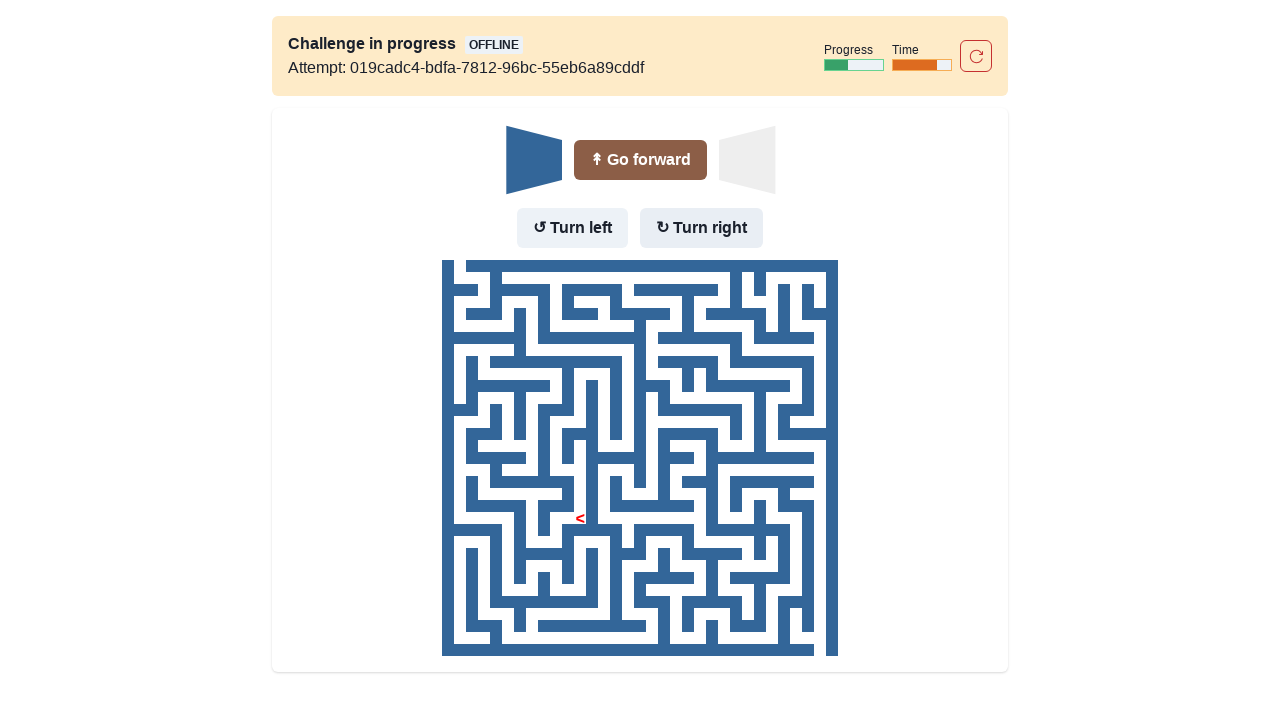

Moved forward after turning right at (640, 160) on internal:role=button[name="Go forward"i]
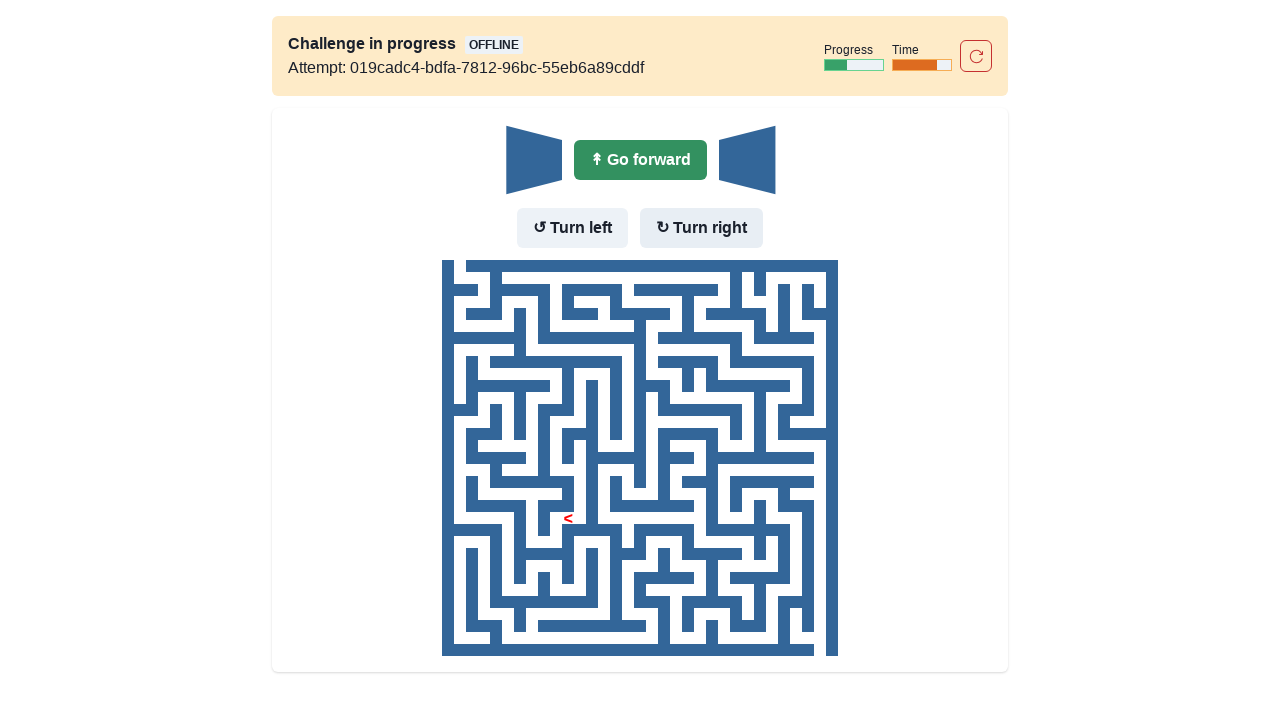

Moved forward (no wall in front) at (640, 160) on internal:role=button[name="Go forward"i]
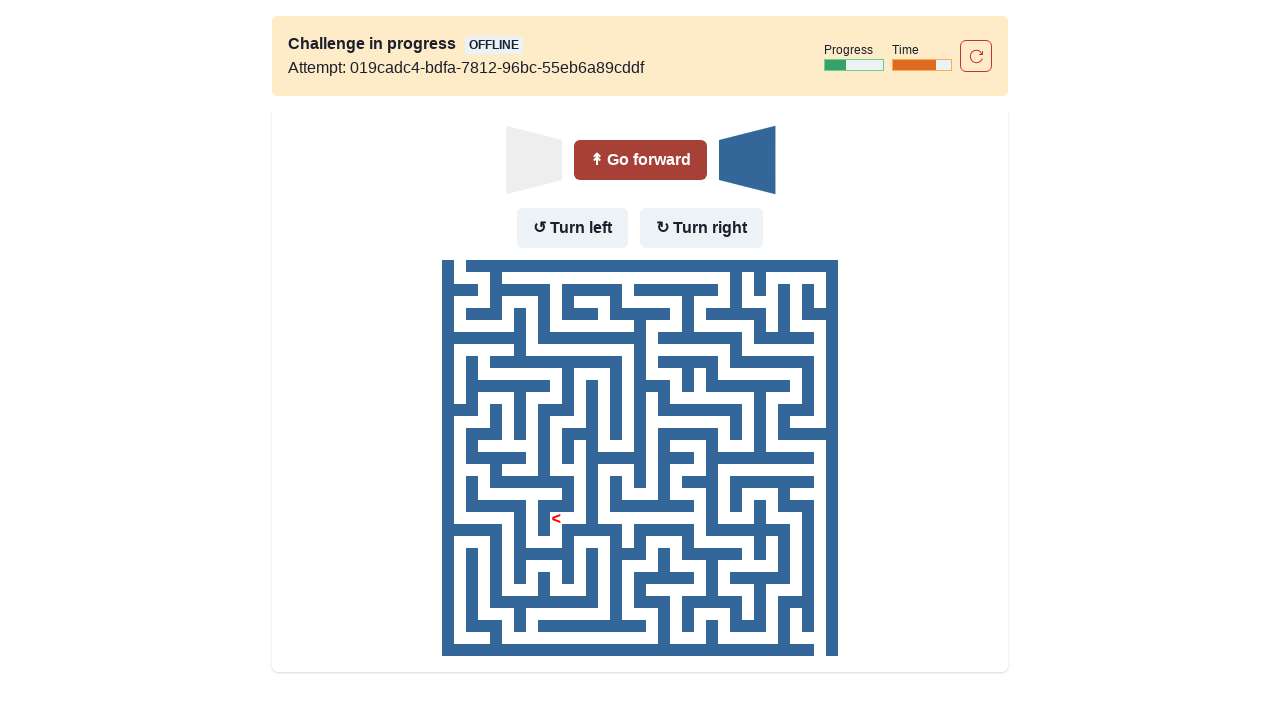

Turned left (wall in front but no wall to the left) at (572, 228) on internal:role=button[name="Turn left"i]
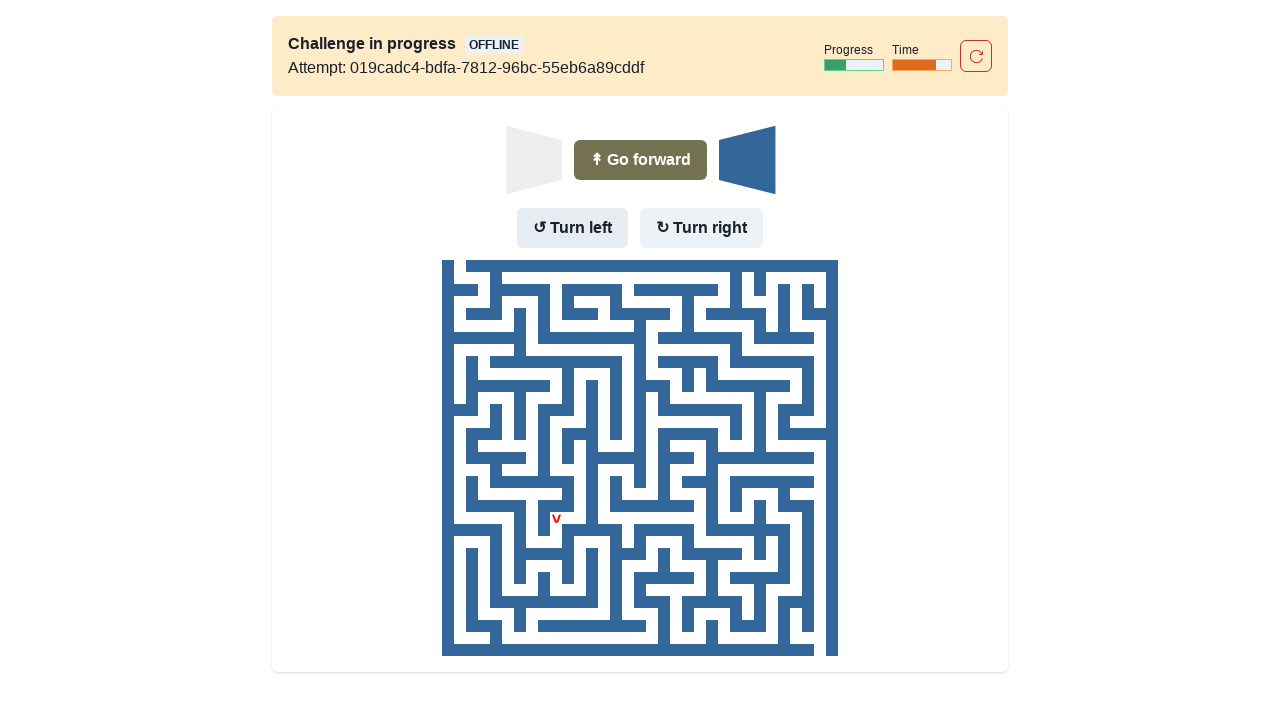

Moved forward after turning left at (640, 160) on internal:role=button[name="Go forward"i]
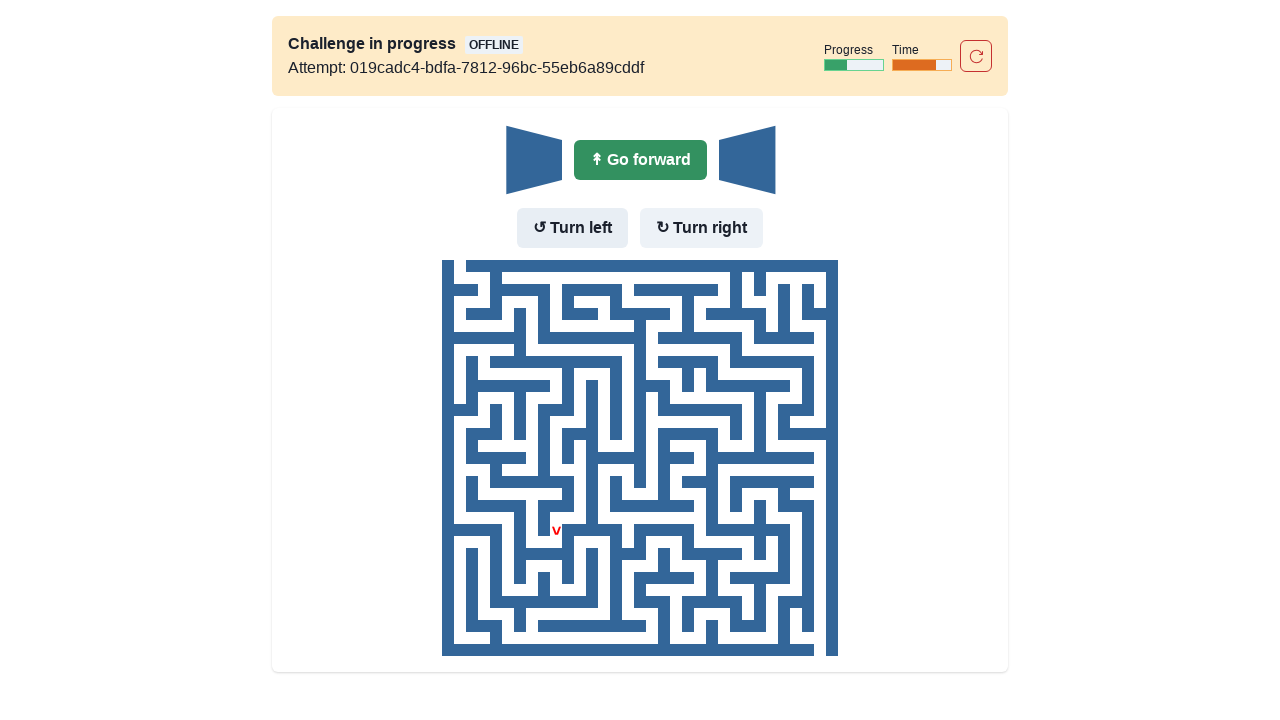

Moved forward (no wall in front) at (640, 160) on internal:role=button[name="Go forward"i]
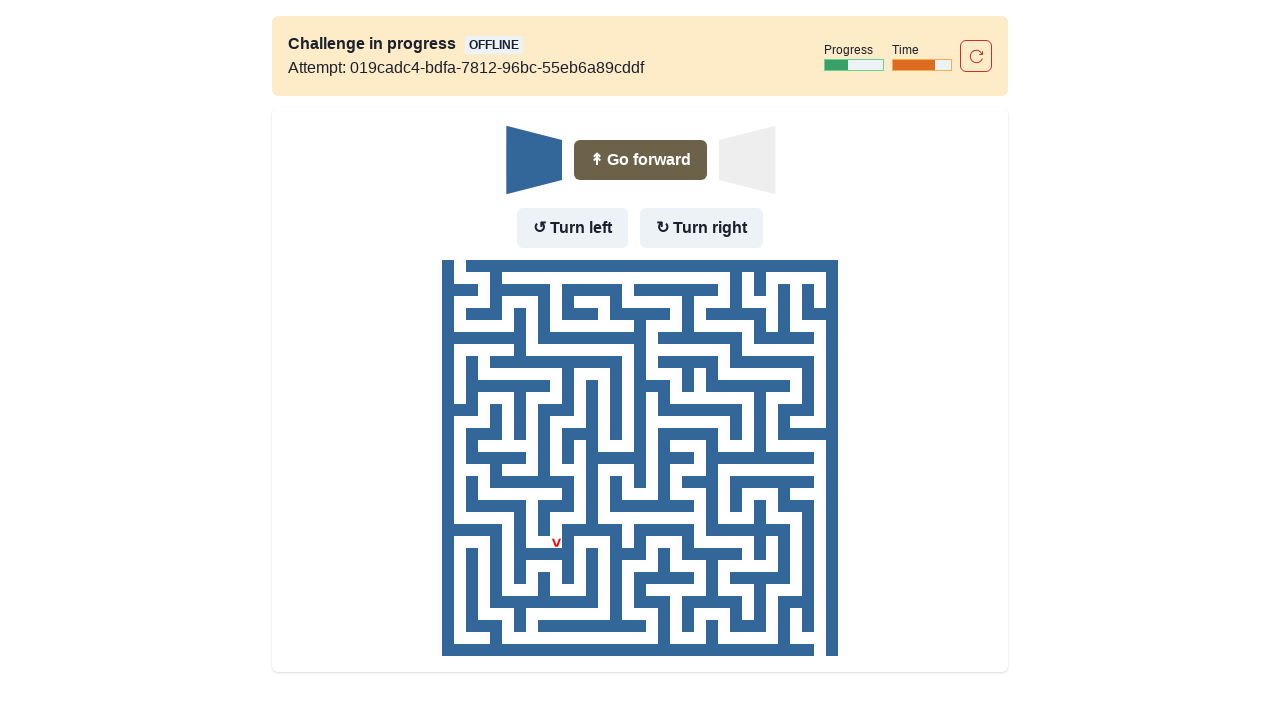

Turned right (wall in front and to the left, but not to the right) at (702, 228) on internal:role=button[name="Turn right"i]
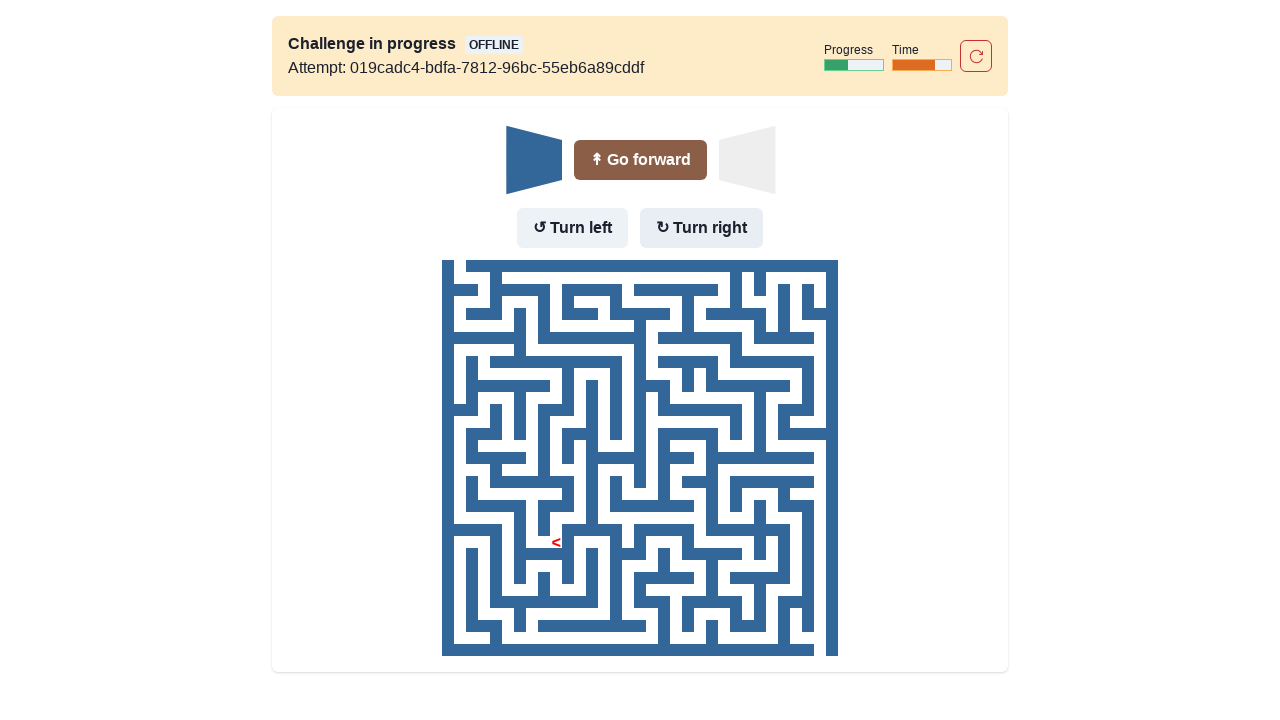

Moved forward after turning right at (640, 160) on internal:role=button[name="Go forward"i]
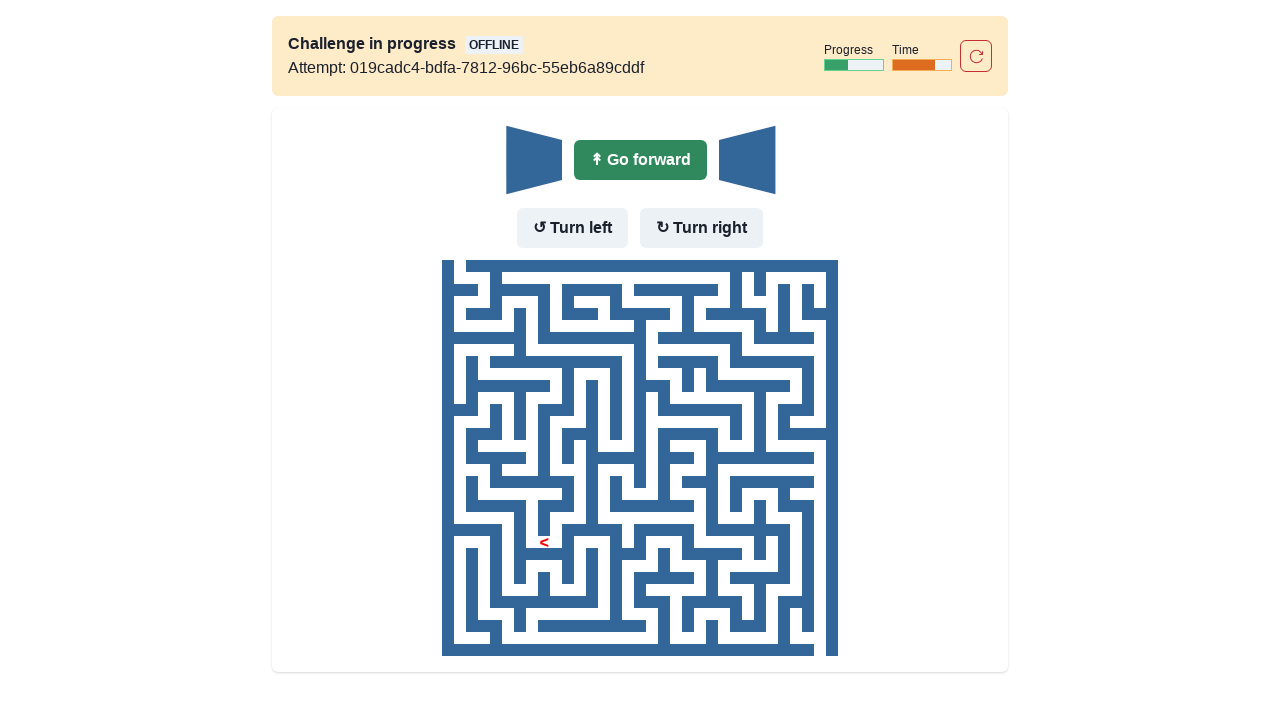

Moved forward (no wall in front) at (640, 160) on internal:role=button[name="Go forward"i]
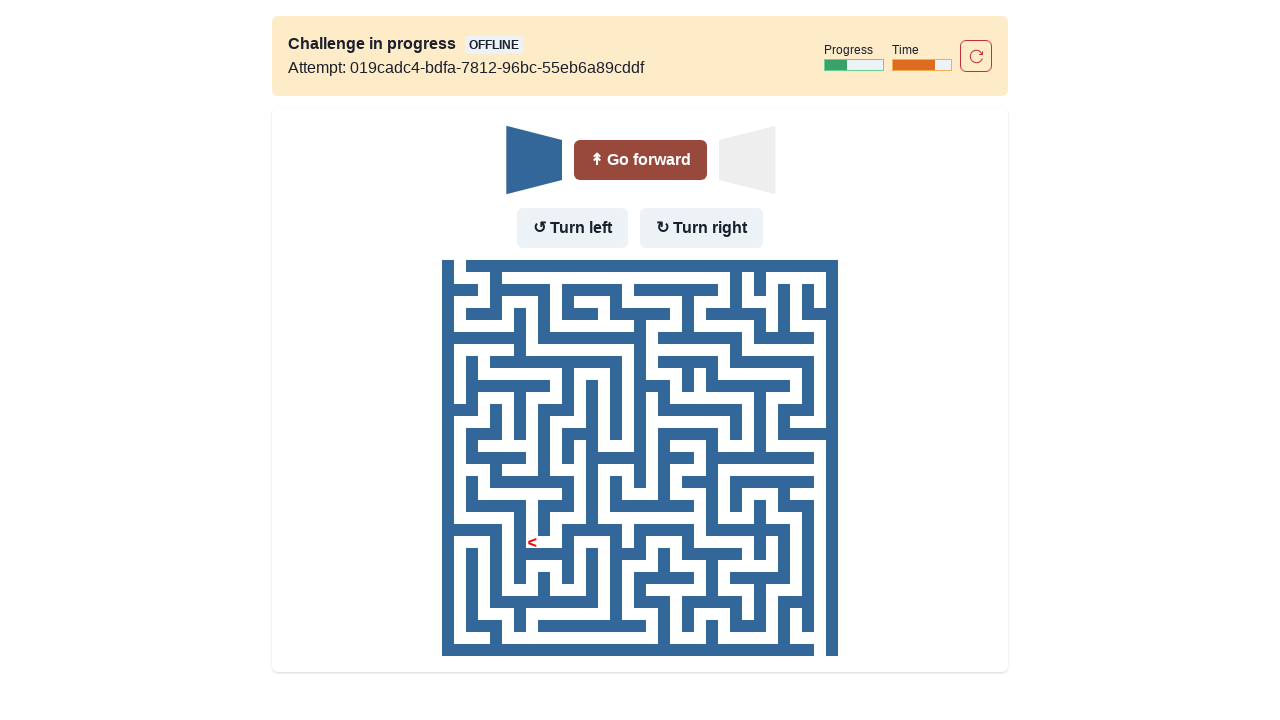

Turned right (wall in front and to the left, but not to the right) at (702, 228) on internal:role=button[name="Turn right"i]
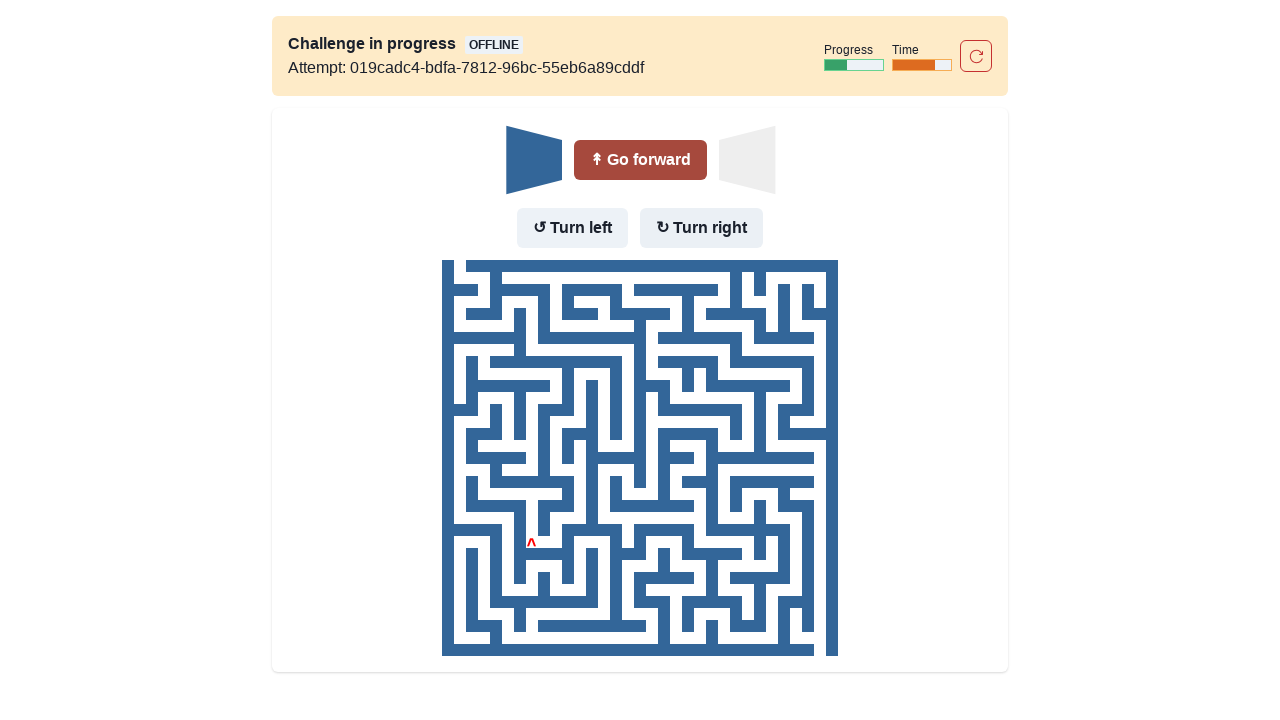

Moved forward after turning right at (640, 160) on internal:role=button[name="Go forward"i]
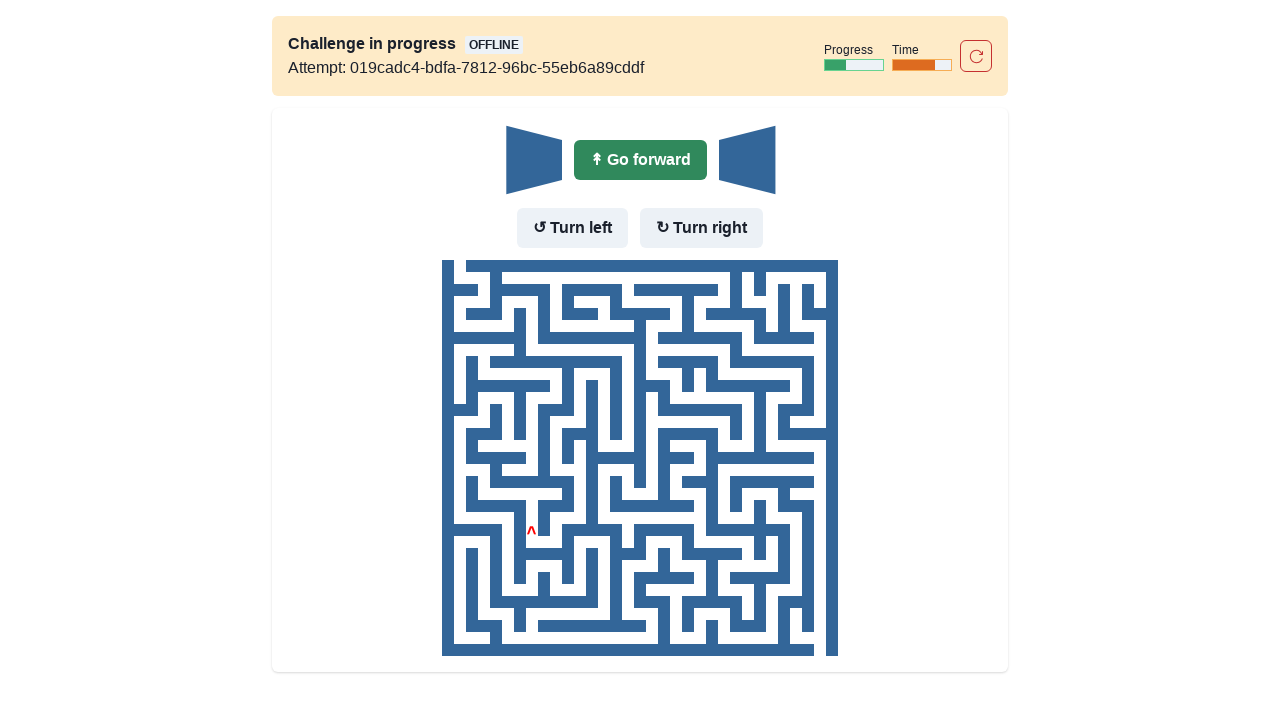

Moved forward (no wall in front) at (640, 160) on internal:role=button[name="Go forward"i]
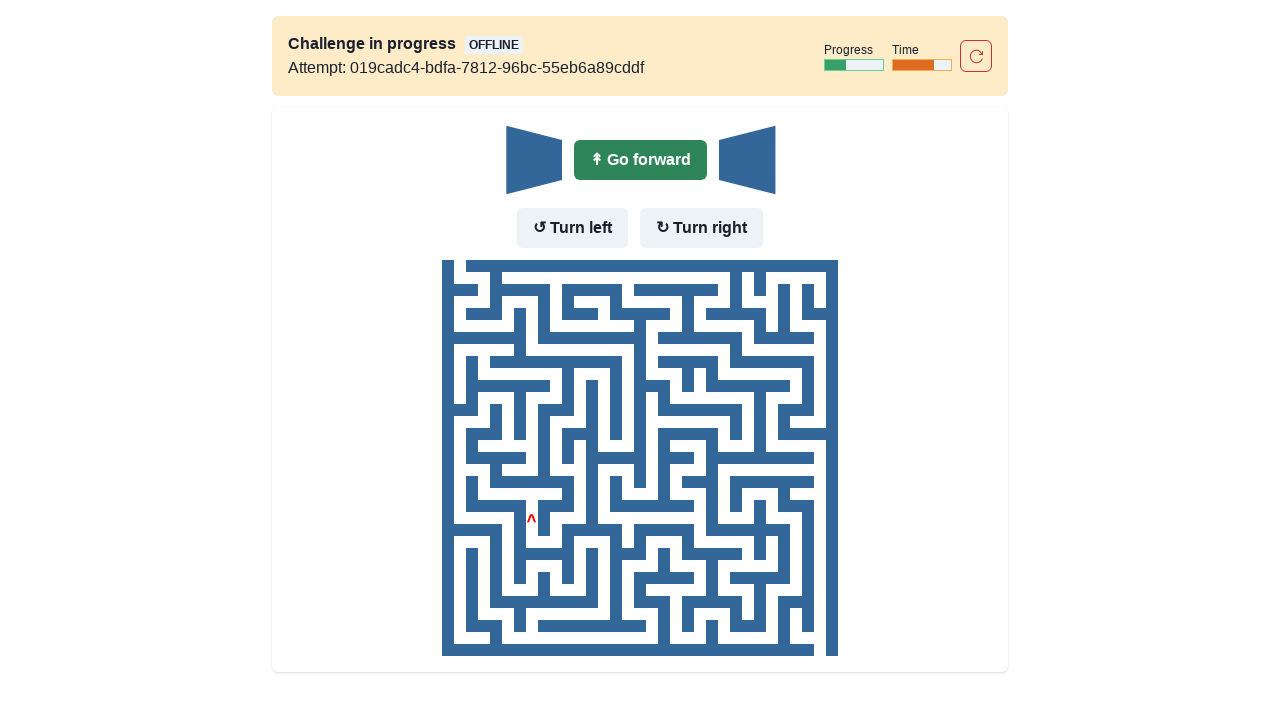

Moved forward (no wall in front) at (640, 160) on internal:role=button[name="Go forward"i]
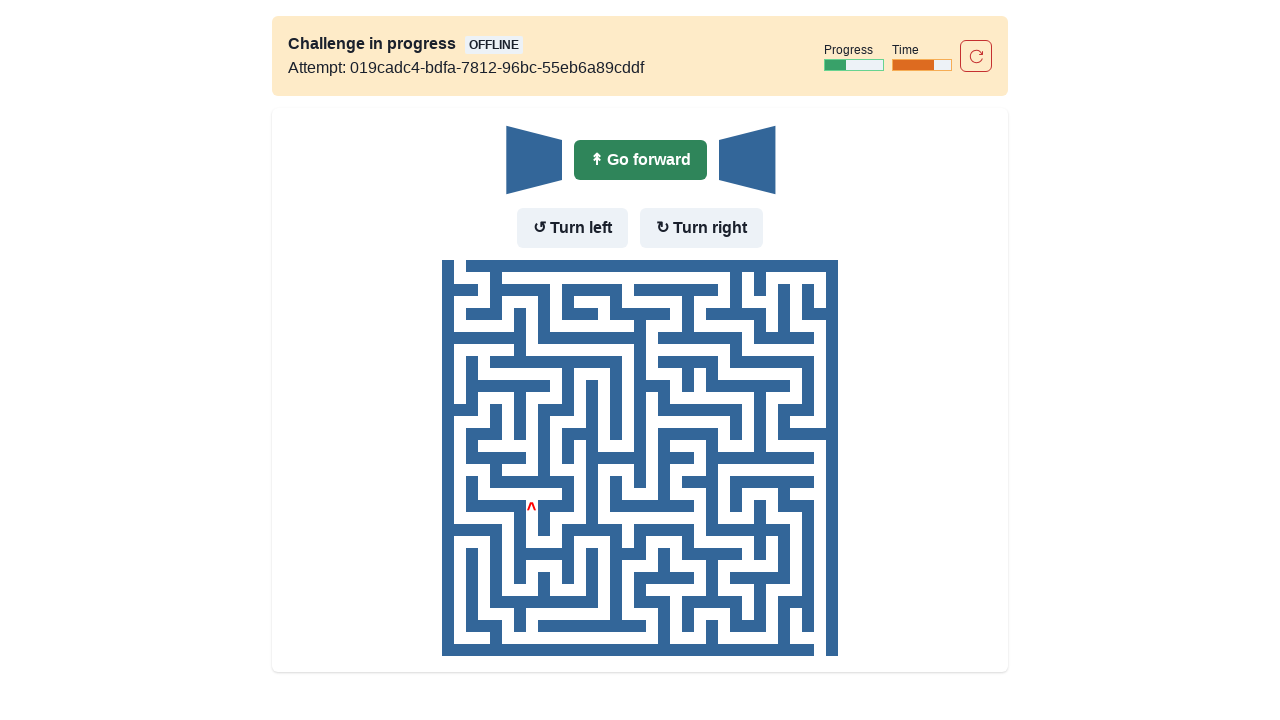

Moved forward (no wall in front) at (640, 160) on internal:role=button[name="Go forward"i]
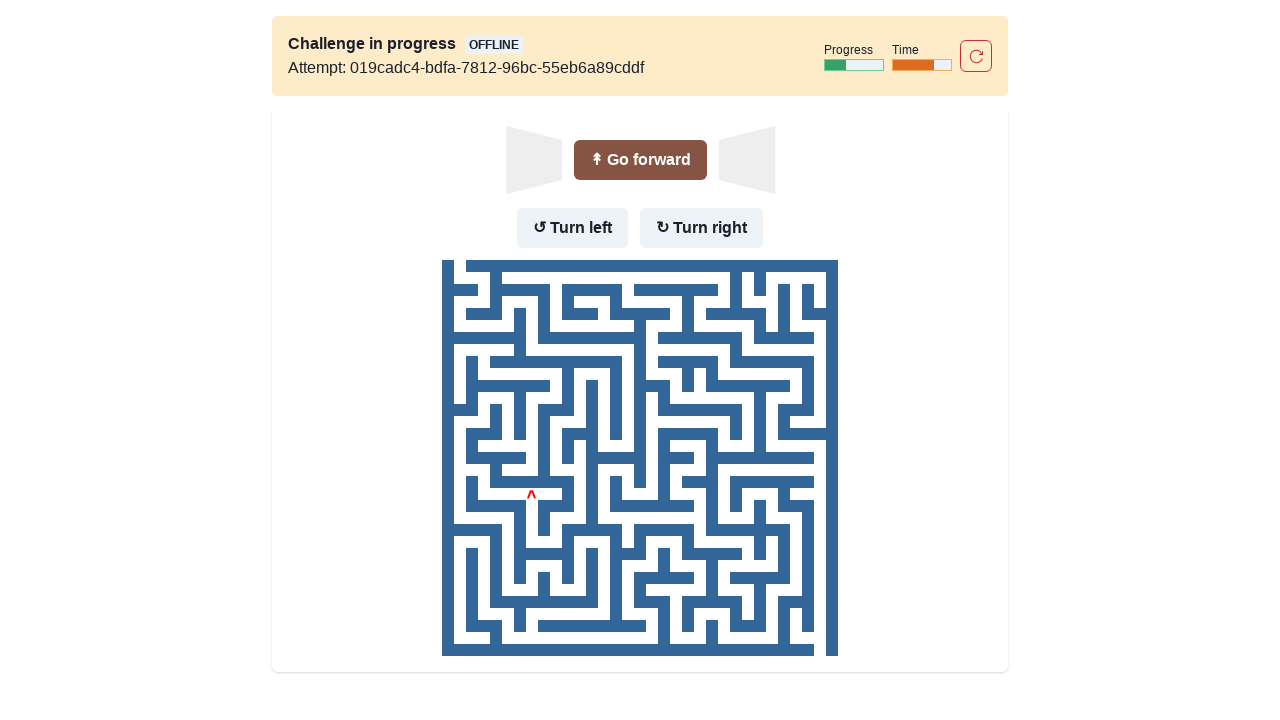

Turned left (wall in front but no wall to the left) at (572, 228) on internal:role=button[name="Turn left"i]
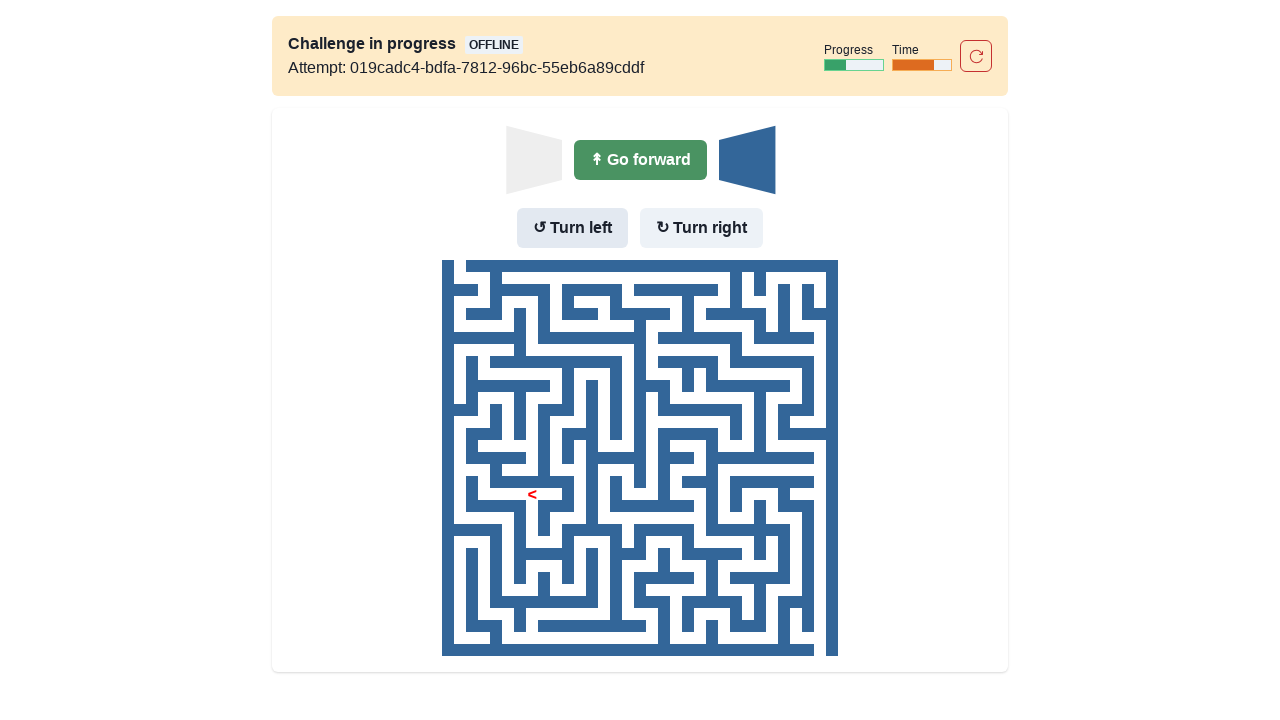

Moved forward after turning left at (640, 160) on internal:role=button[name="Go forward"i]
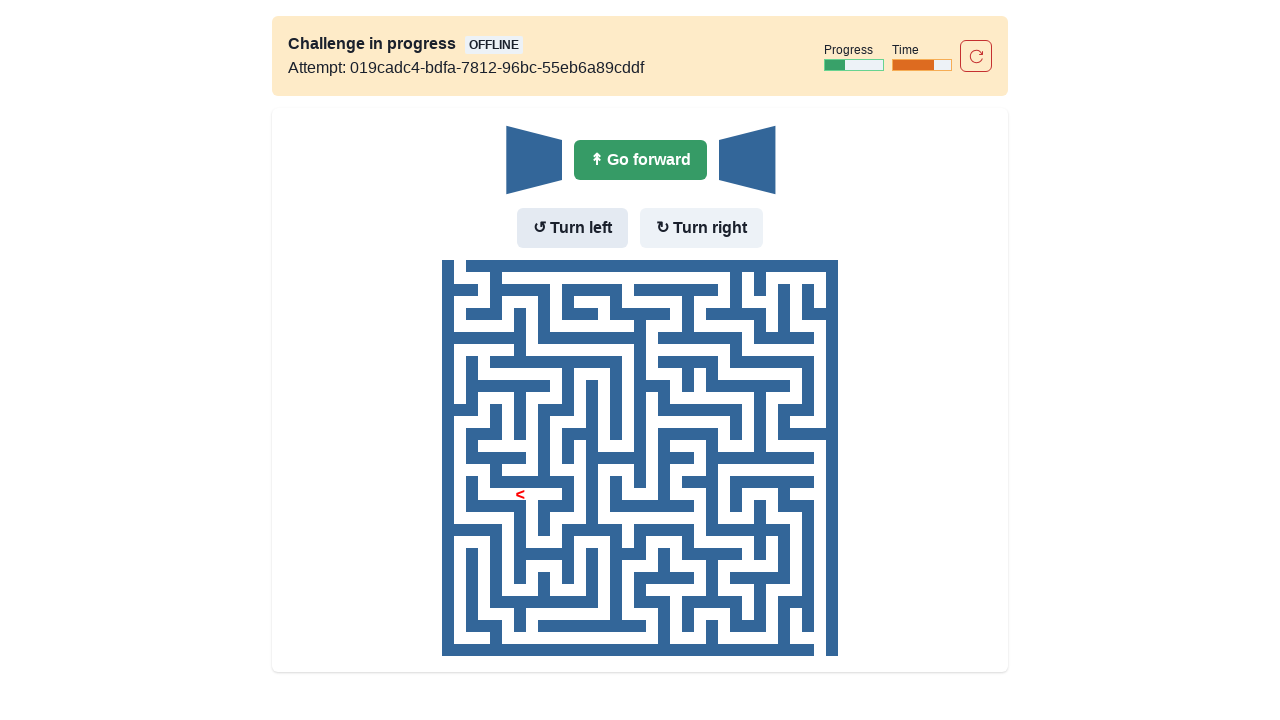

Moved forward (no wall in front) at (640, 160) on internal:role=button[name="Go forward"i]
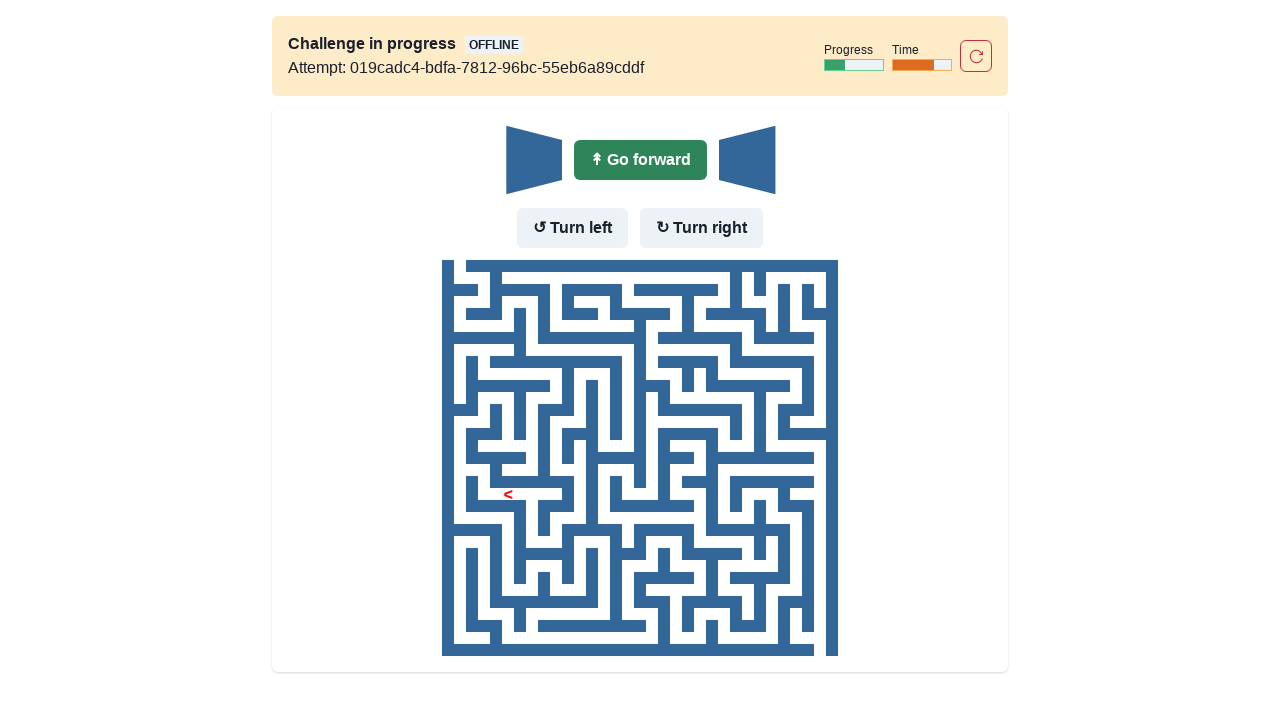

Moved forward (no wall in front) at (640, 160) on internal:role=button[name="Go forward"i]
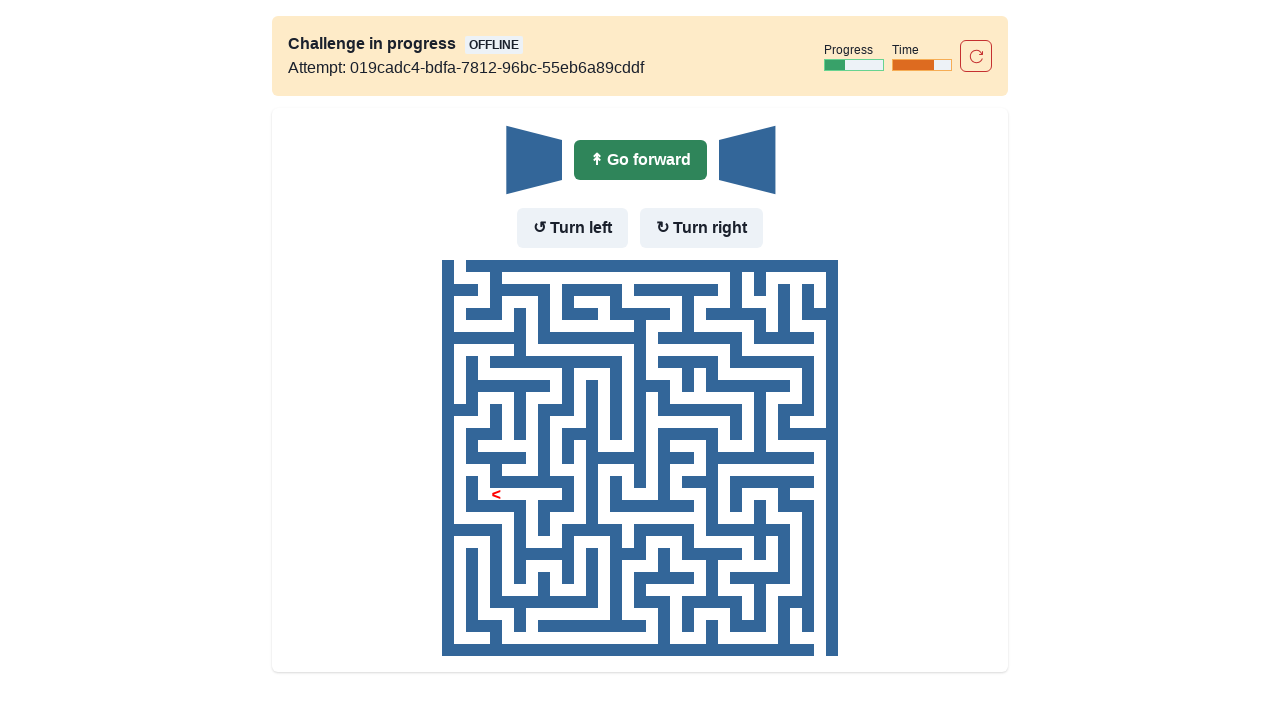

Moved forward (no wall in front) at (640, 160) on internal:role=button[name="Go forward"i]
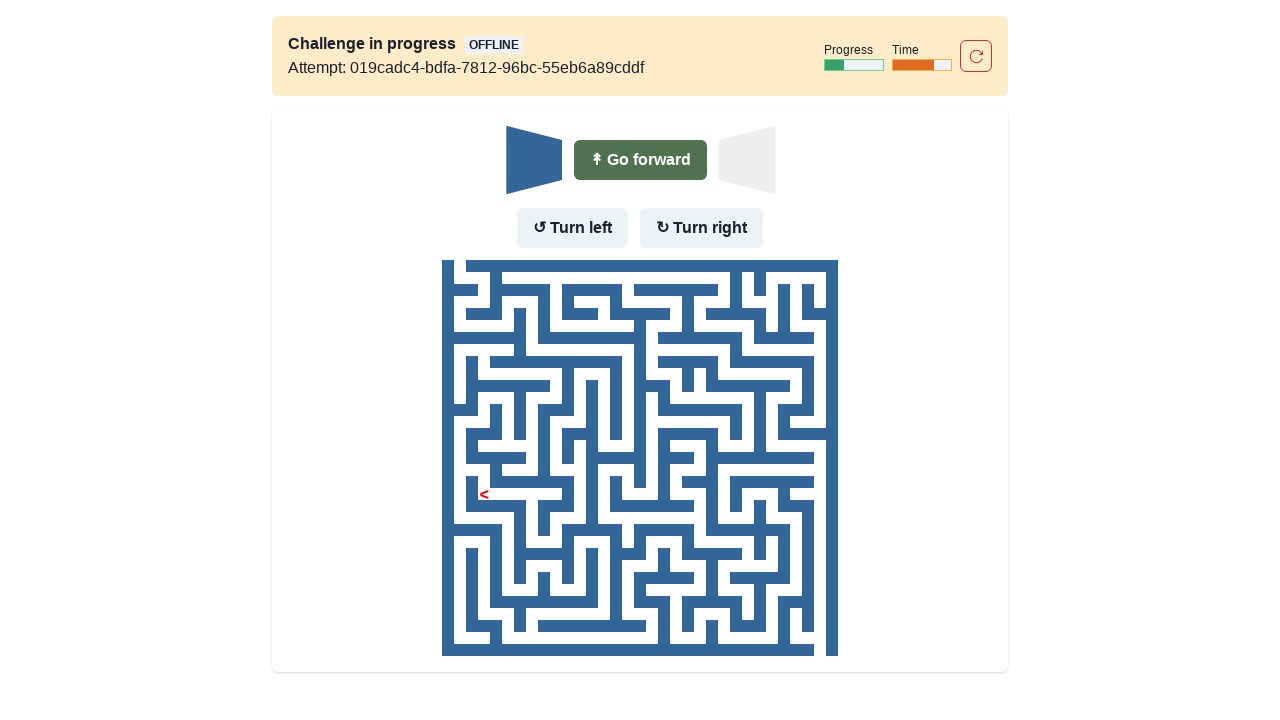

Turned right (wall in front and to the left, but not to the right) at (702, 228) on internal:role=button[name="Turn right"i]
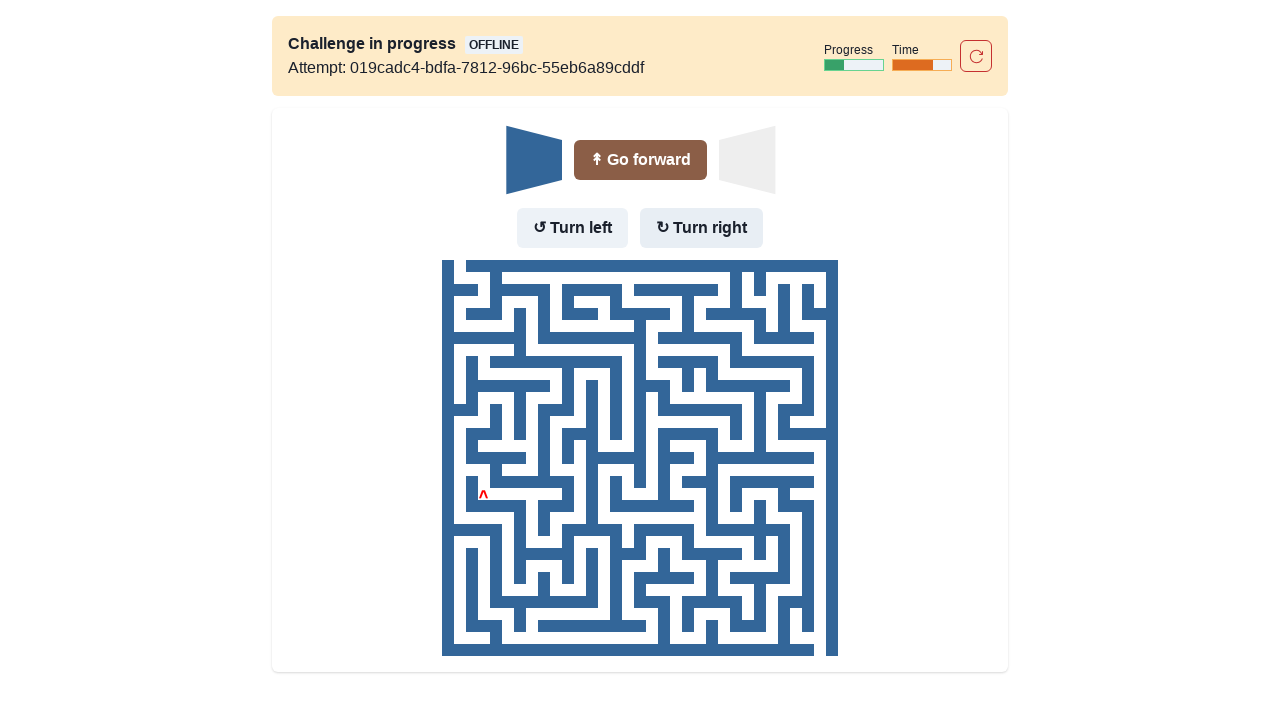

Moved forward after turning right at (640, 160) on internal:role=button[name="Go forward"i]
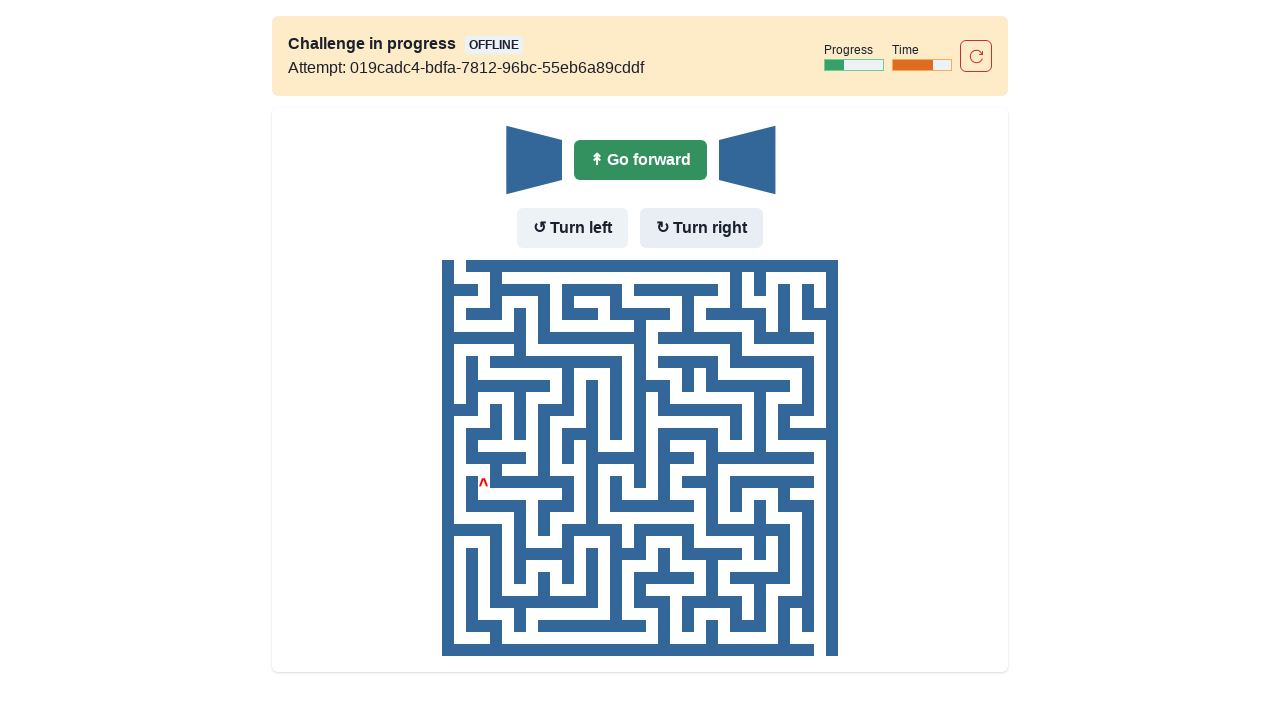

Moved forward (no wall in front) at (640, 160) on internal:role=button[name="Go forward"i]
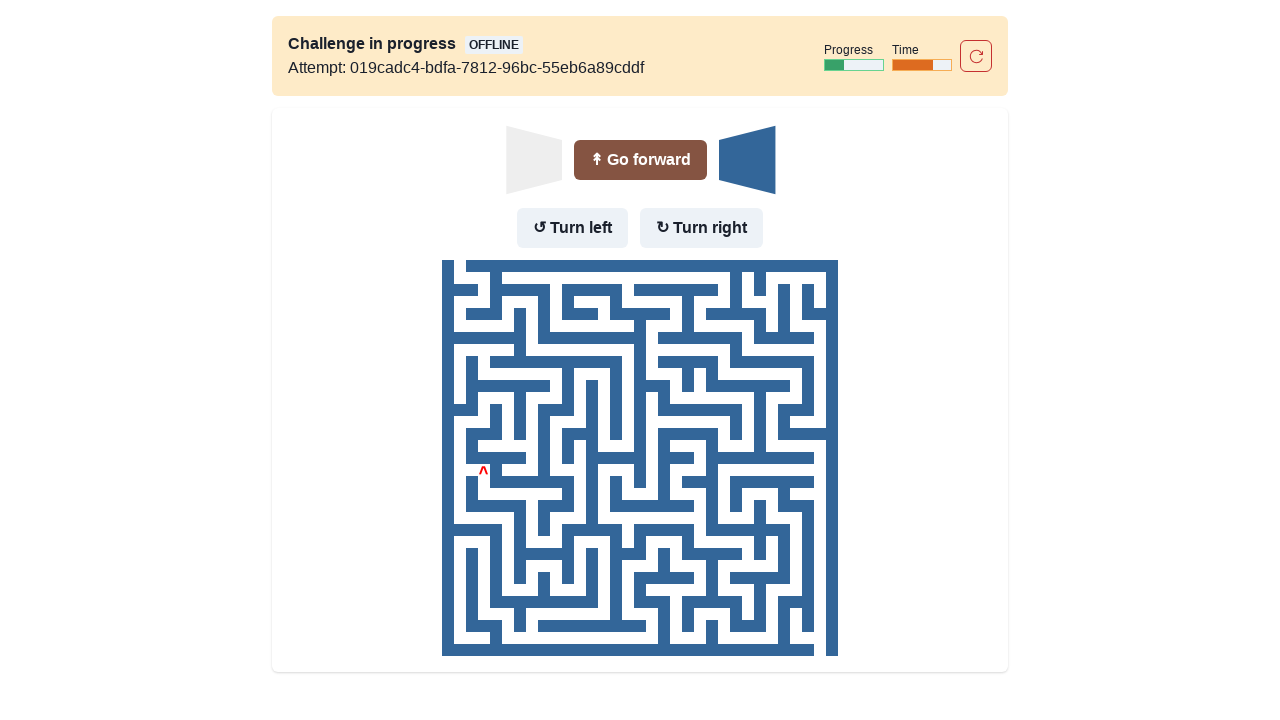

Turned left (wall in front but no wall to the left) at (572, 228) on internal:role=button[name="Turn left"i]
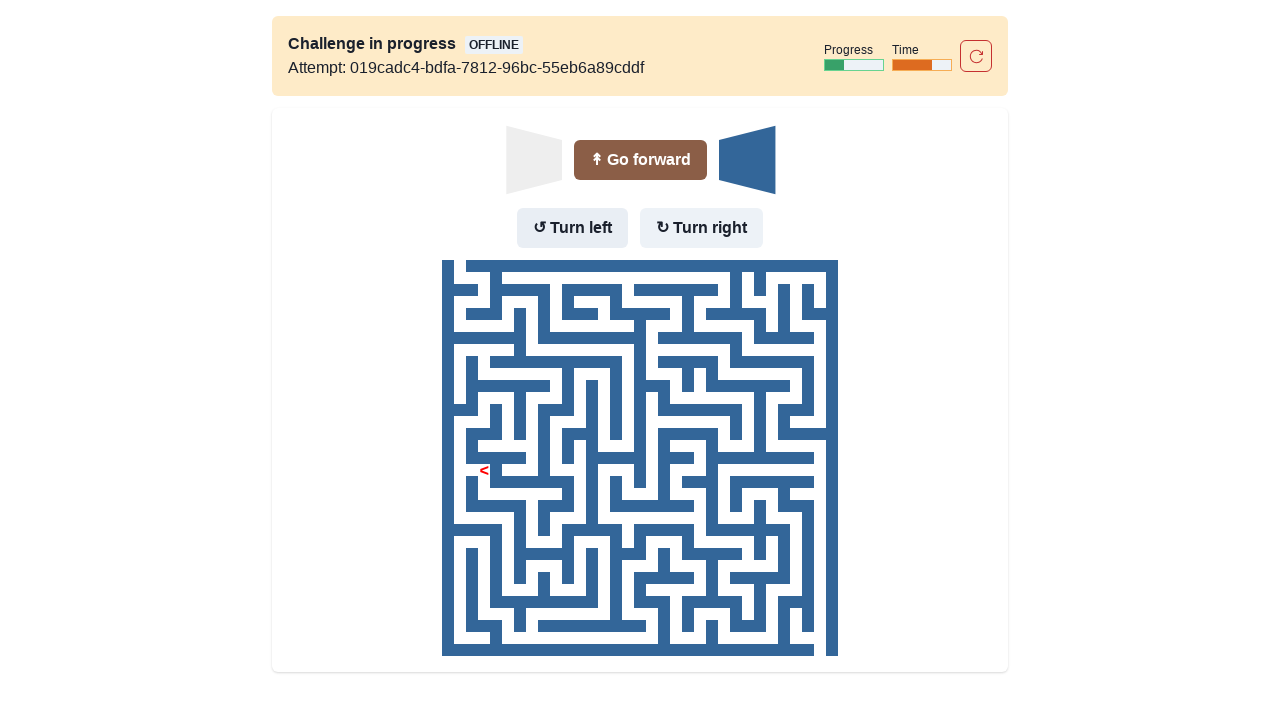

Moved forward after turning left at (640, 160) on internal:role=button[name="Go forward"i]
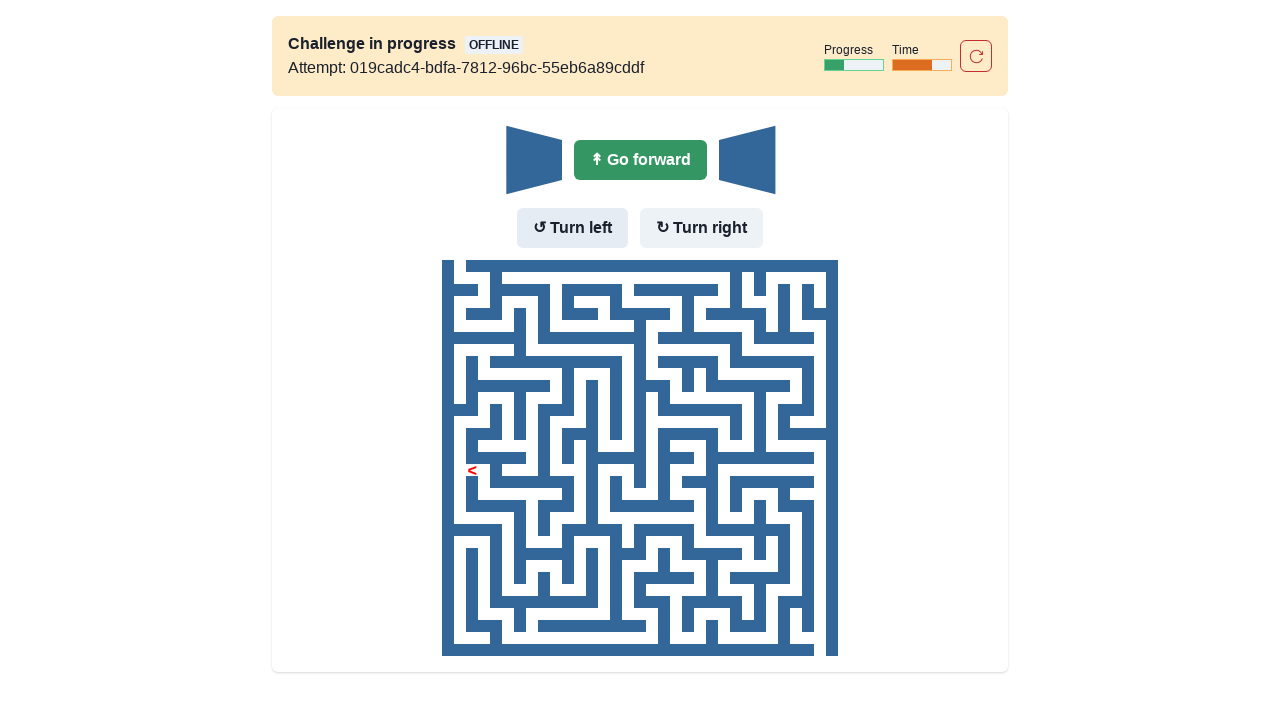

Moved forward (no wall in front) at (640, 160) on internal:role=button[name="Go forward"i]
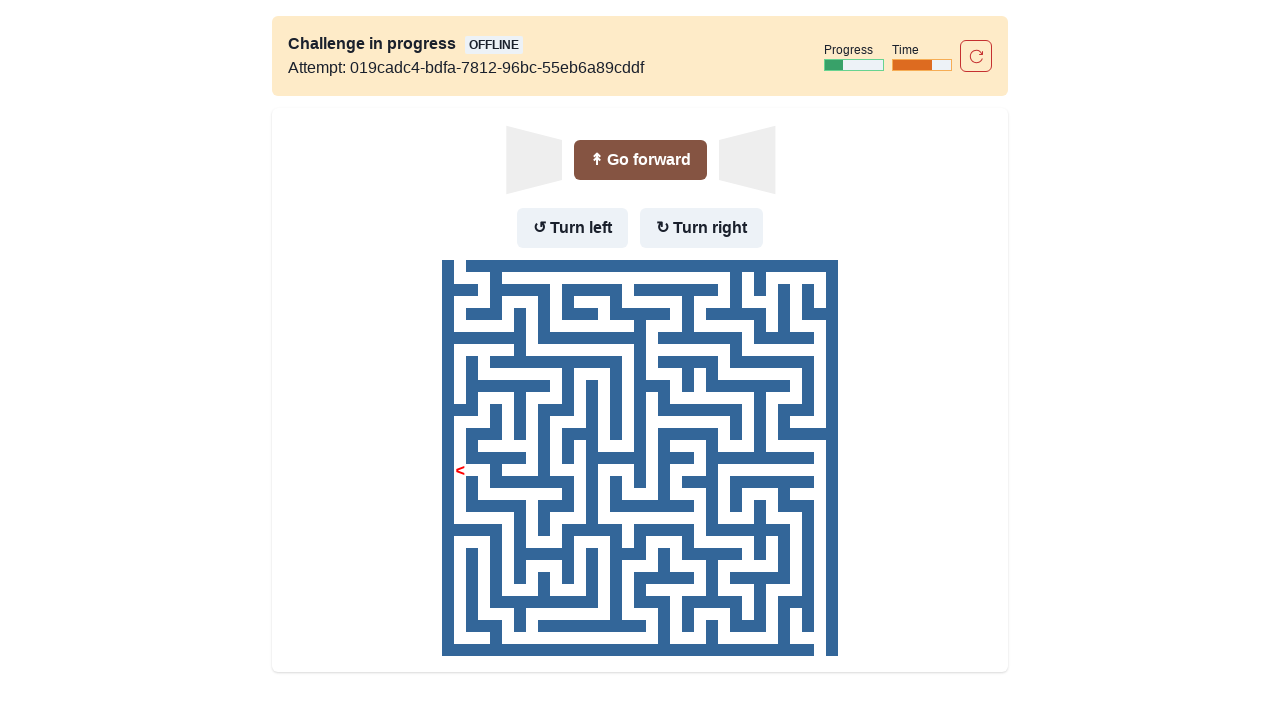

Turned left (wall in front but no wall to the left) at (572, 228) on internal:role=button[name="Turn left"i]
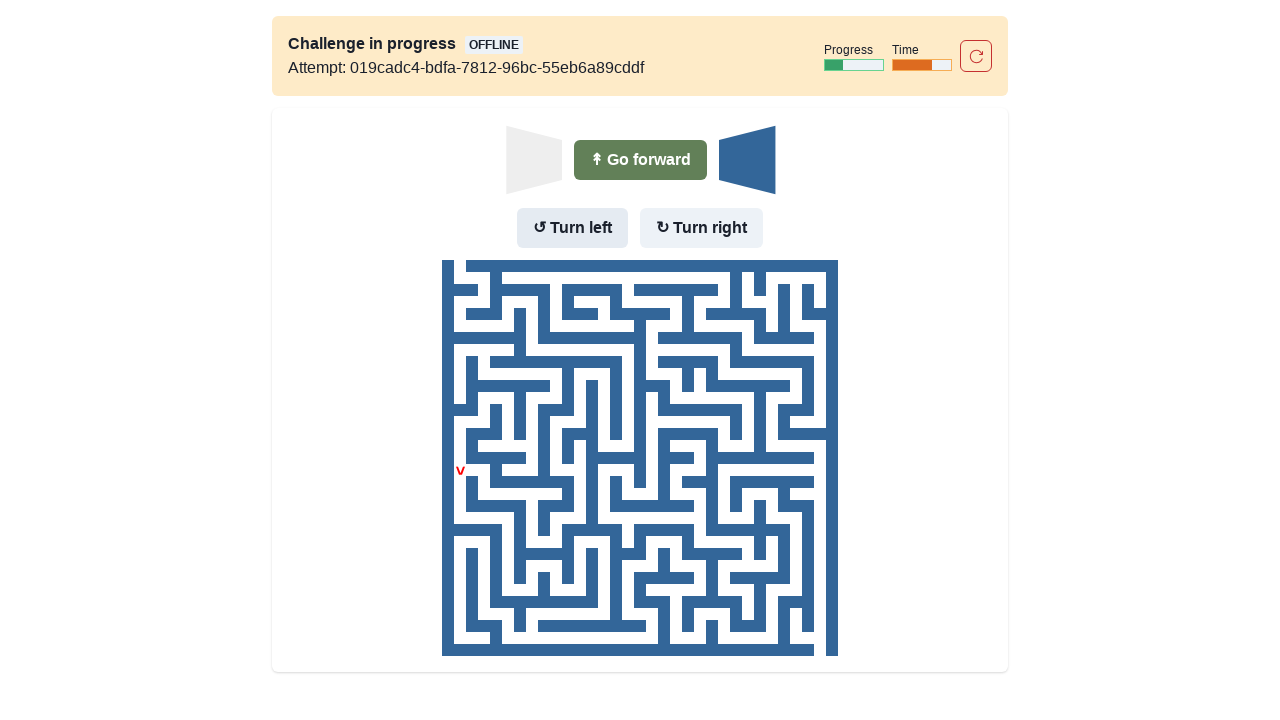

Moved forward after turning left at (640, 160) on internal:role=button[name="Go forward"i]
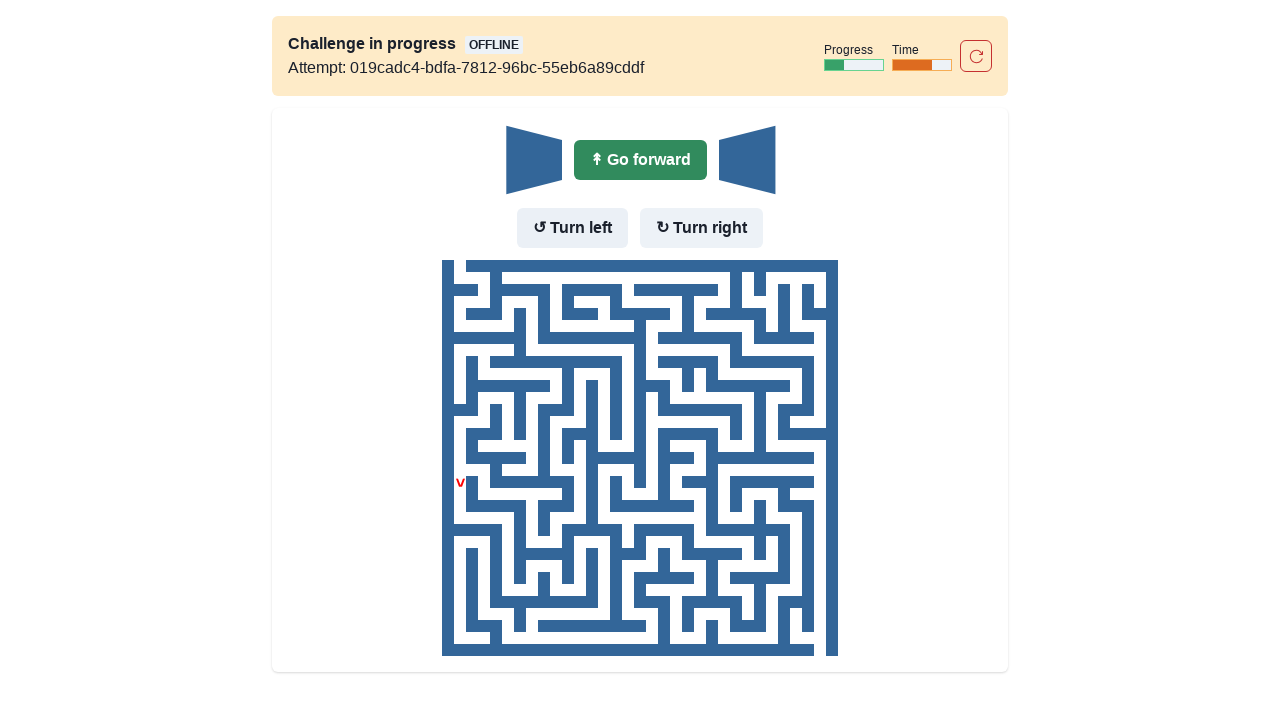

Moved forward (no wall in front) at (640, 160) on internal:role=button[name="Go forward"i]
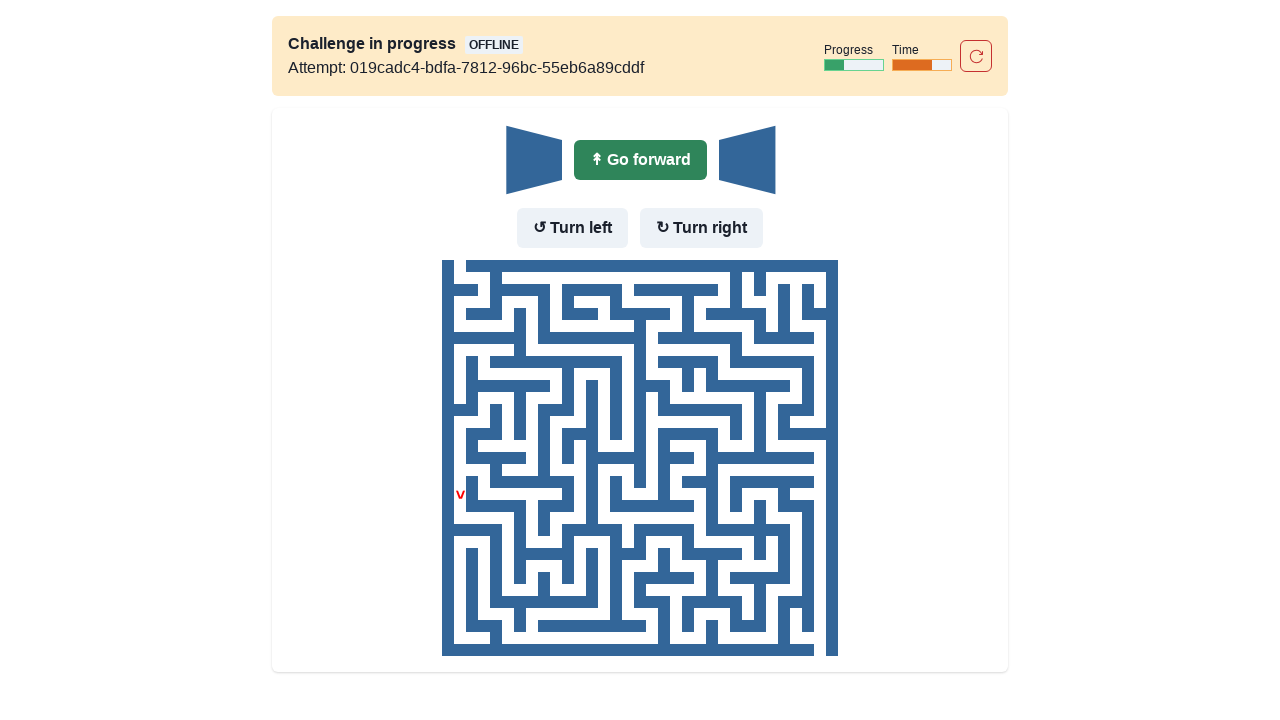

Moved forward (no wall in front) at (640, 160) on internal:role=button[name="Go forward"i]
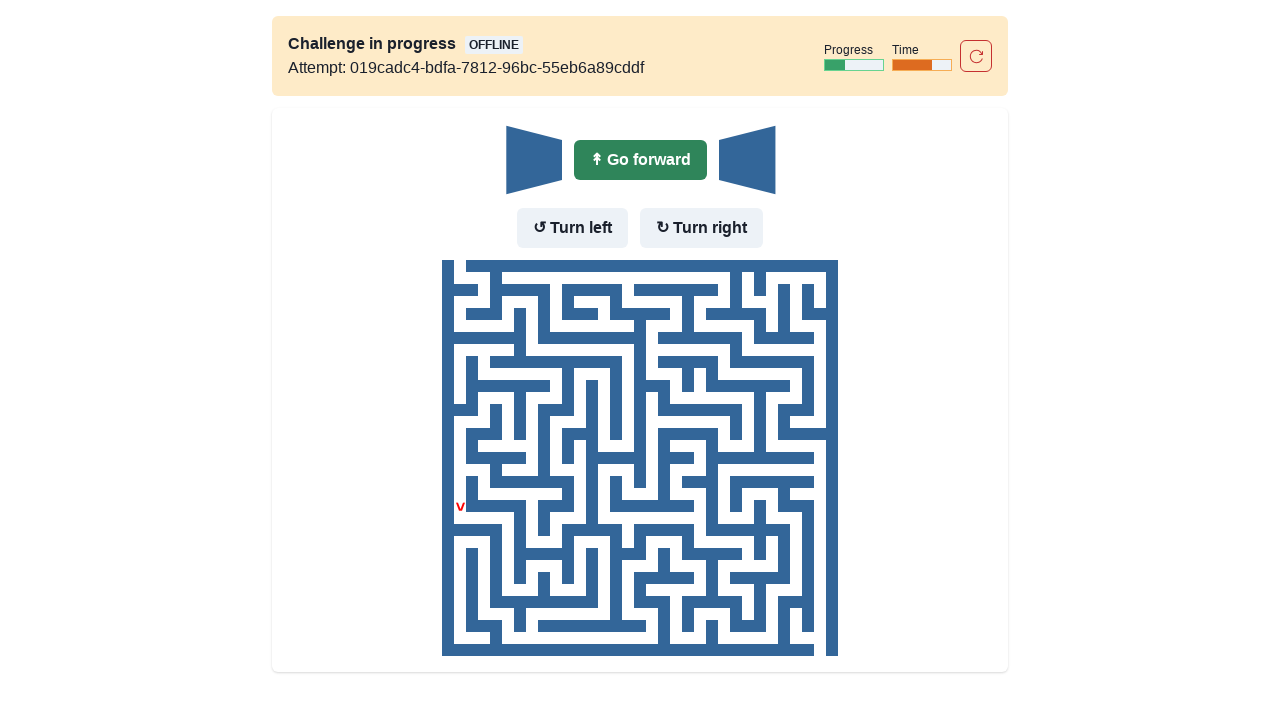

Moved forward (no wall in front) at (640, 160) on internal:role=button[name="Go forward"i]
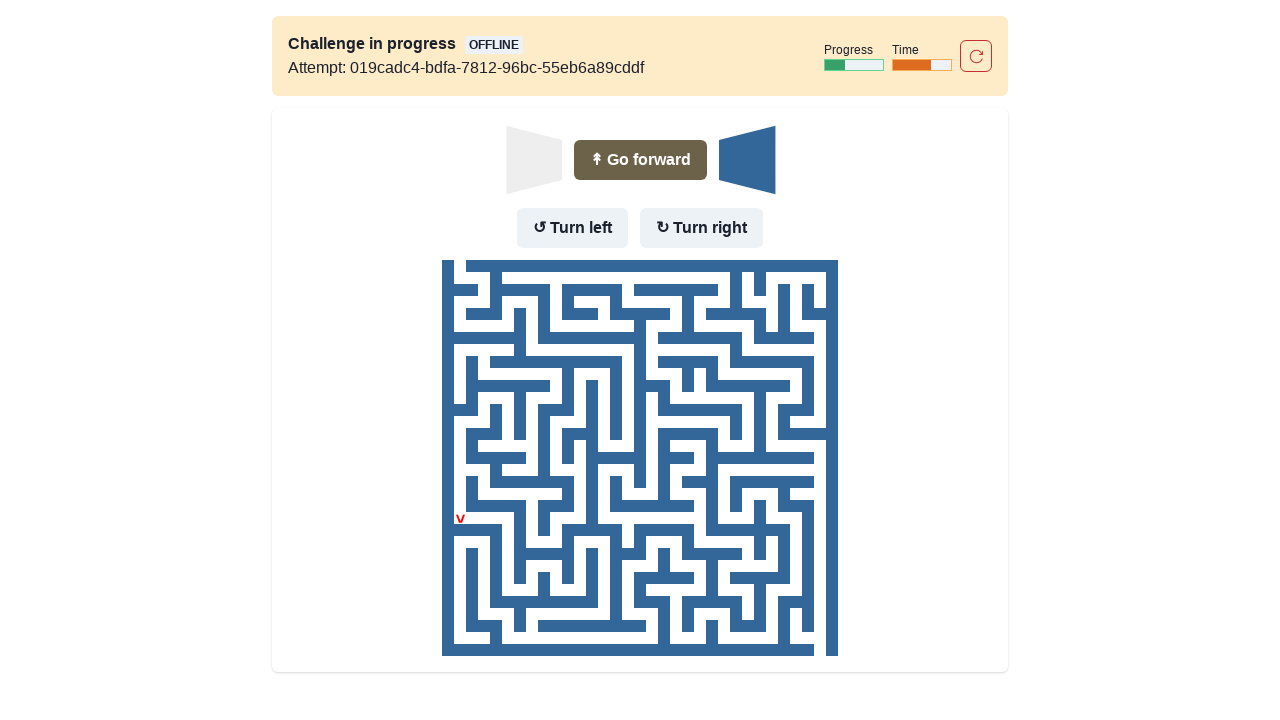

Turned left (wall in front but no wall to the left) at (572, 228) on internal:role=button[name="Turn left"i]
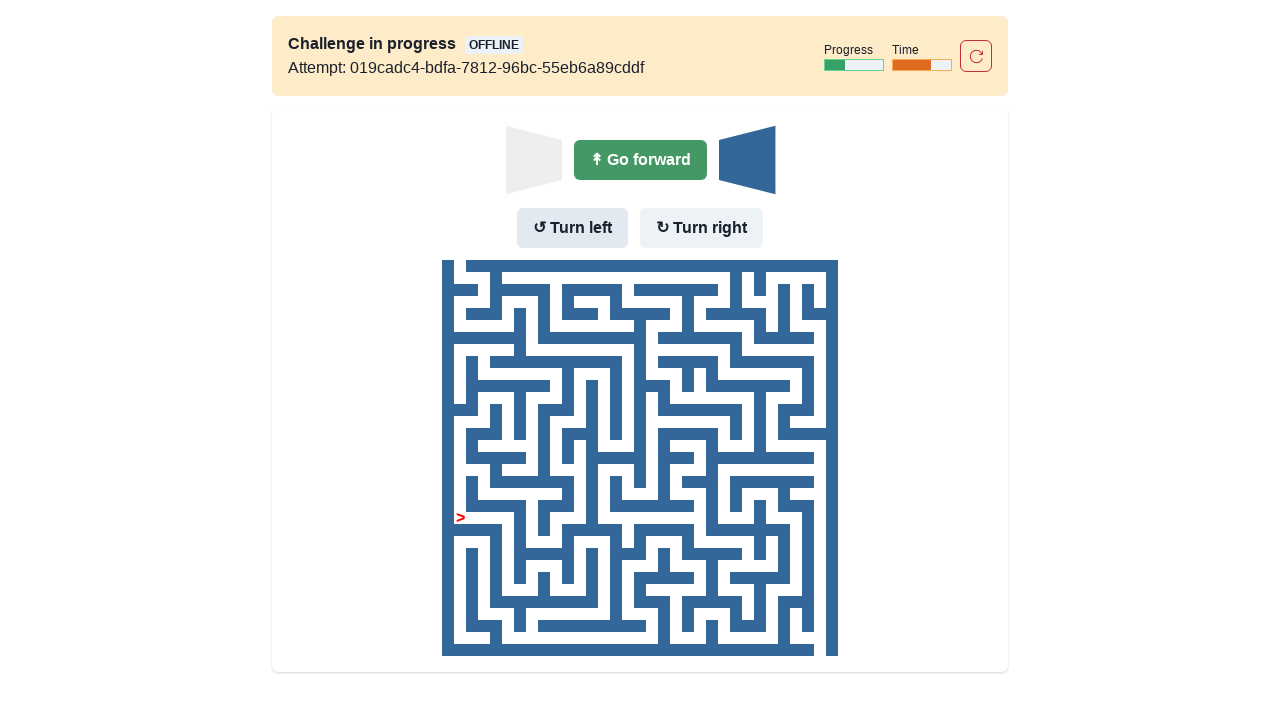

Moved forward after turning left at (640, 160) on internal:role=button[name="Go forward"i]
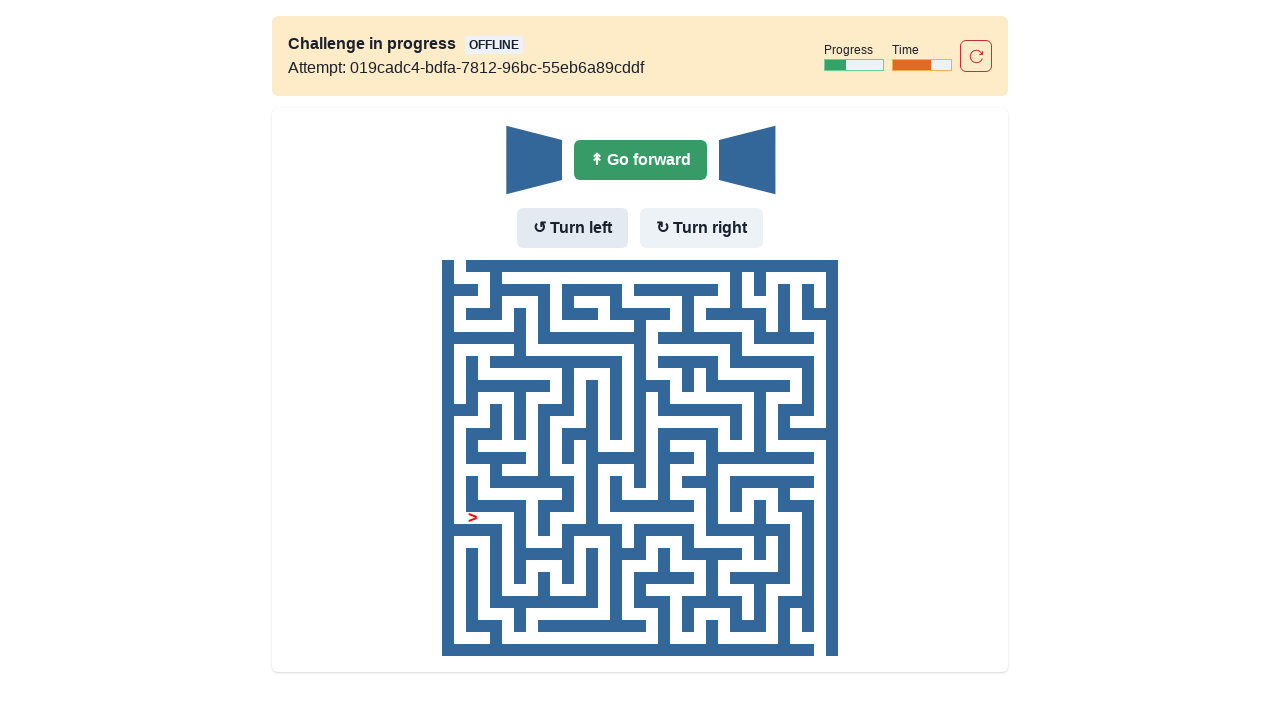

Moved forward (no wall in front) at (640, 160) on internal:role=button[name="Go forward"i]
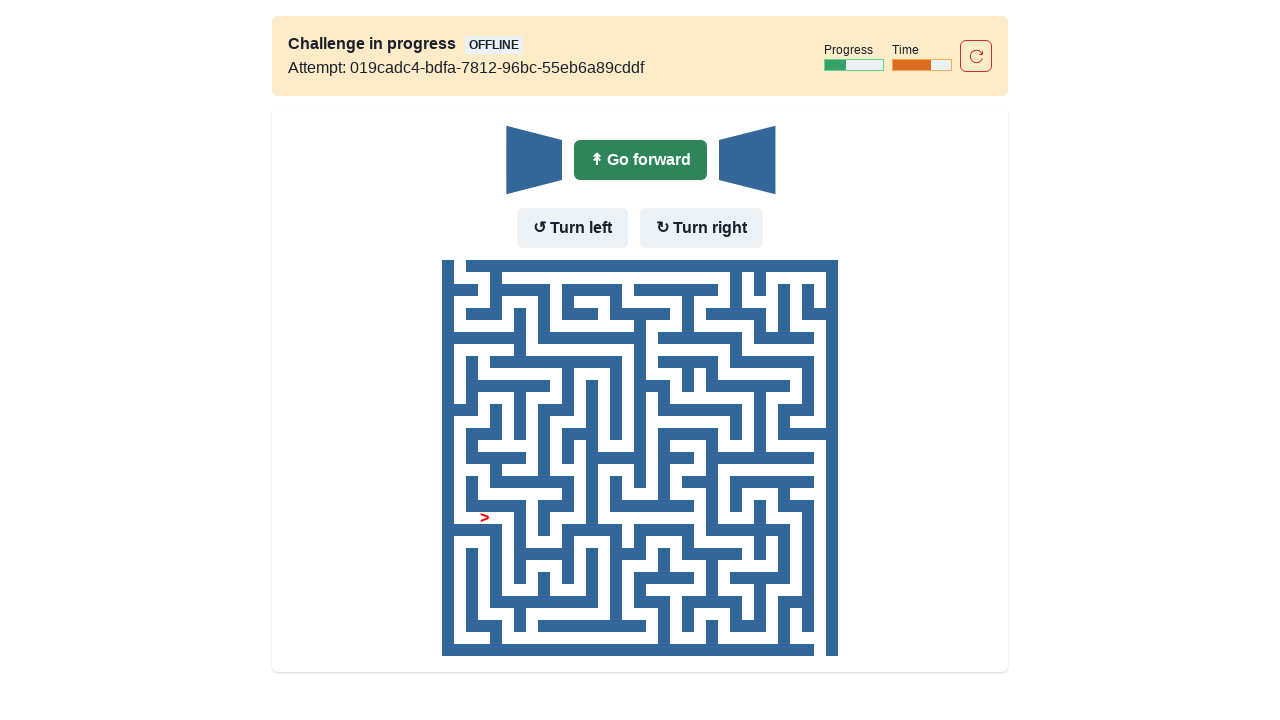

Moved forward (no wall in front) at (640, 160) on internal:role=button[name="Go forward"i]
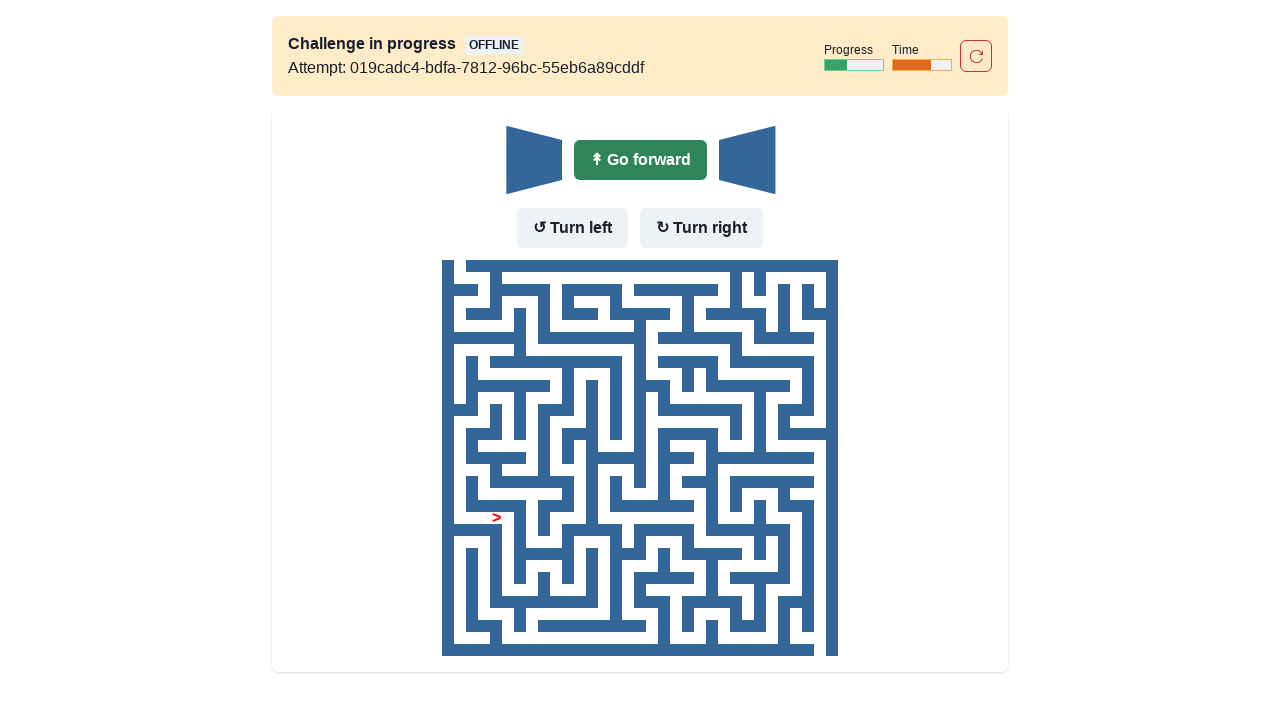

Moved forward (no wall in front) at (640, 160) on internal:role=button[name="Go forward"i]
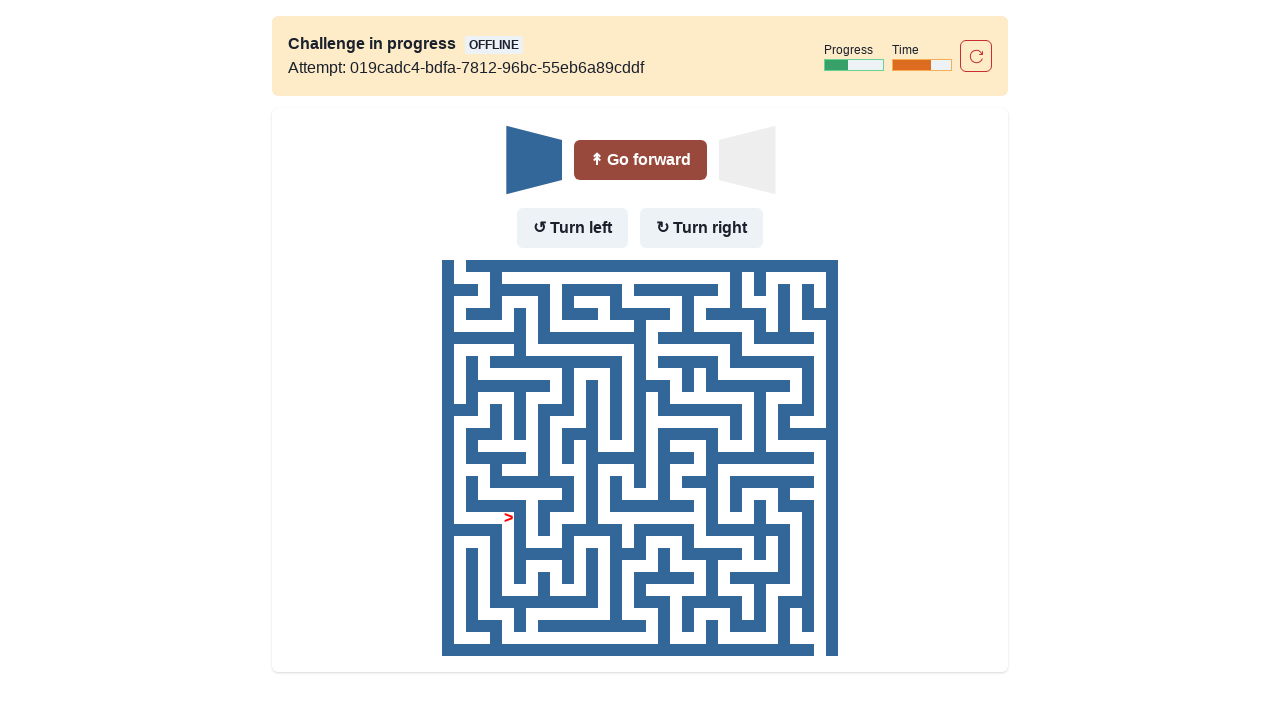

Turned right (wall in front and to the left, but not to the right) at (702, 228) on internal:role=button[name="Turn right"i]
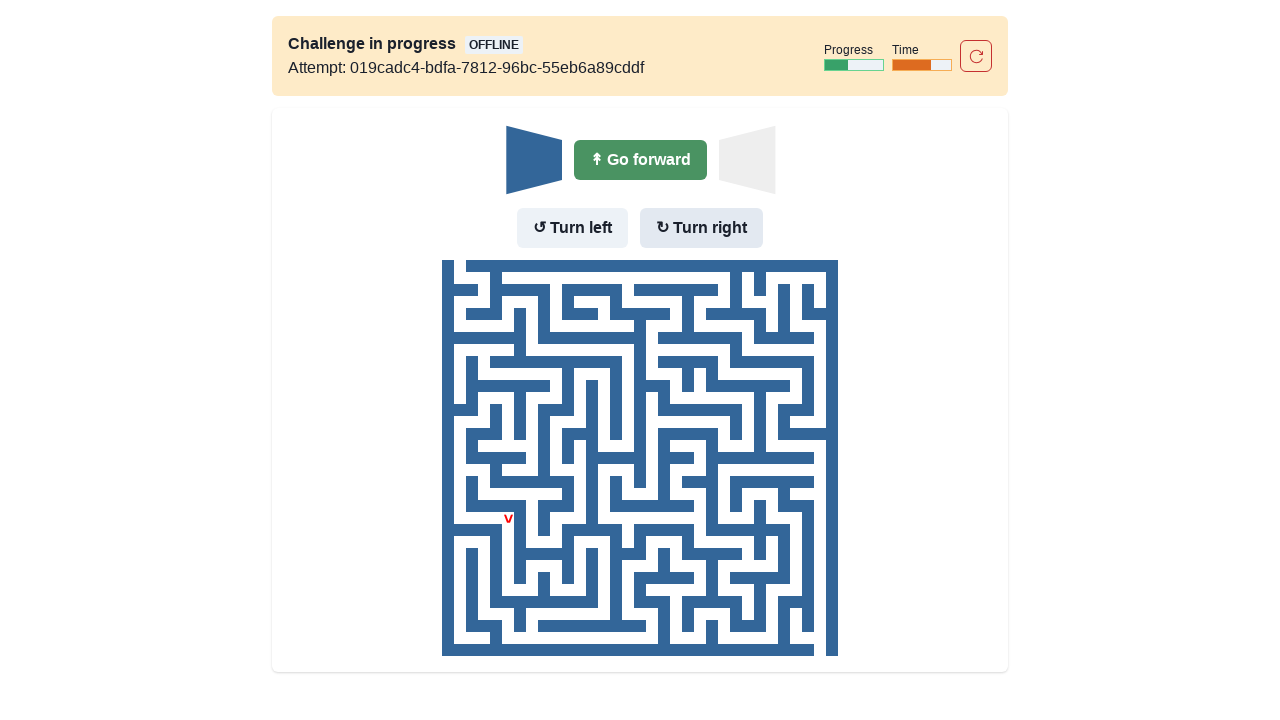

Moved forward after turning right at (640, 160) on internal:role=button[name="Go forward"i]
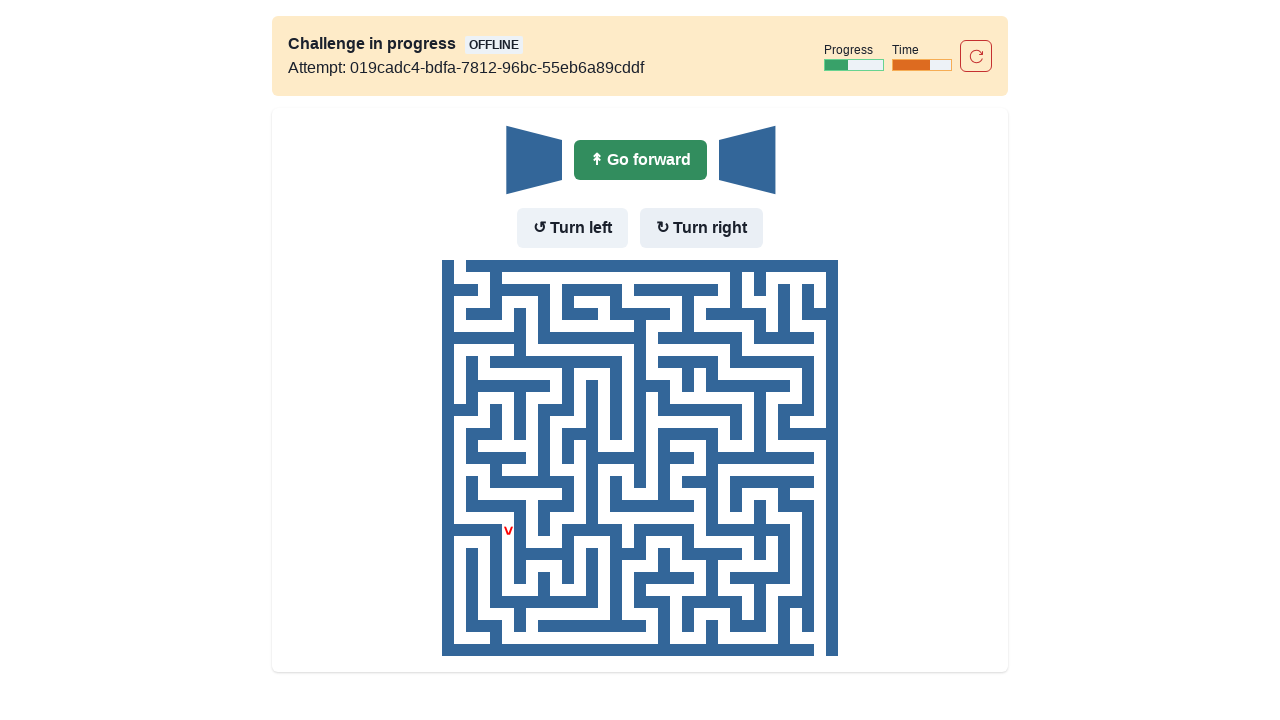

Moved forward (no wall in front) at (640, 160) on internal:role=button[name="Go forward"i]
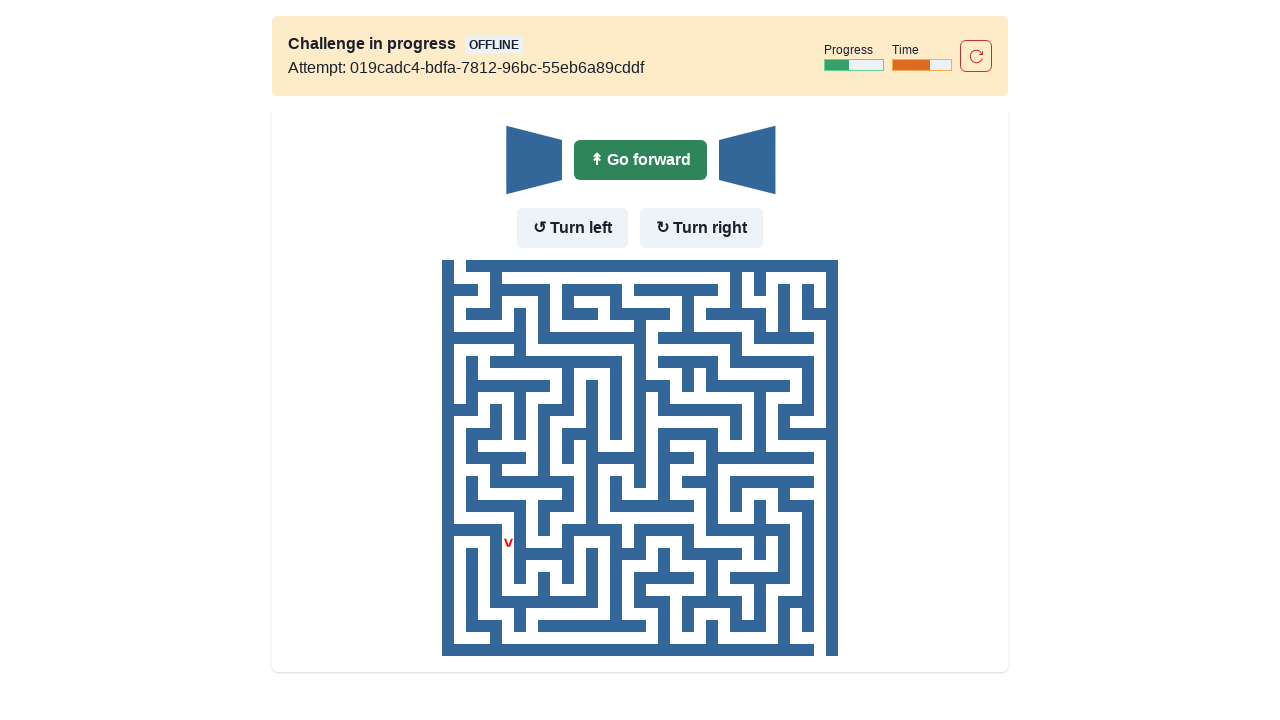

Moved forward (no wall in front) at (640, 160) on internal:role=button[name="Go forward"i]
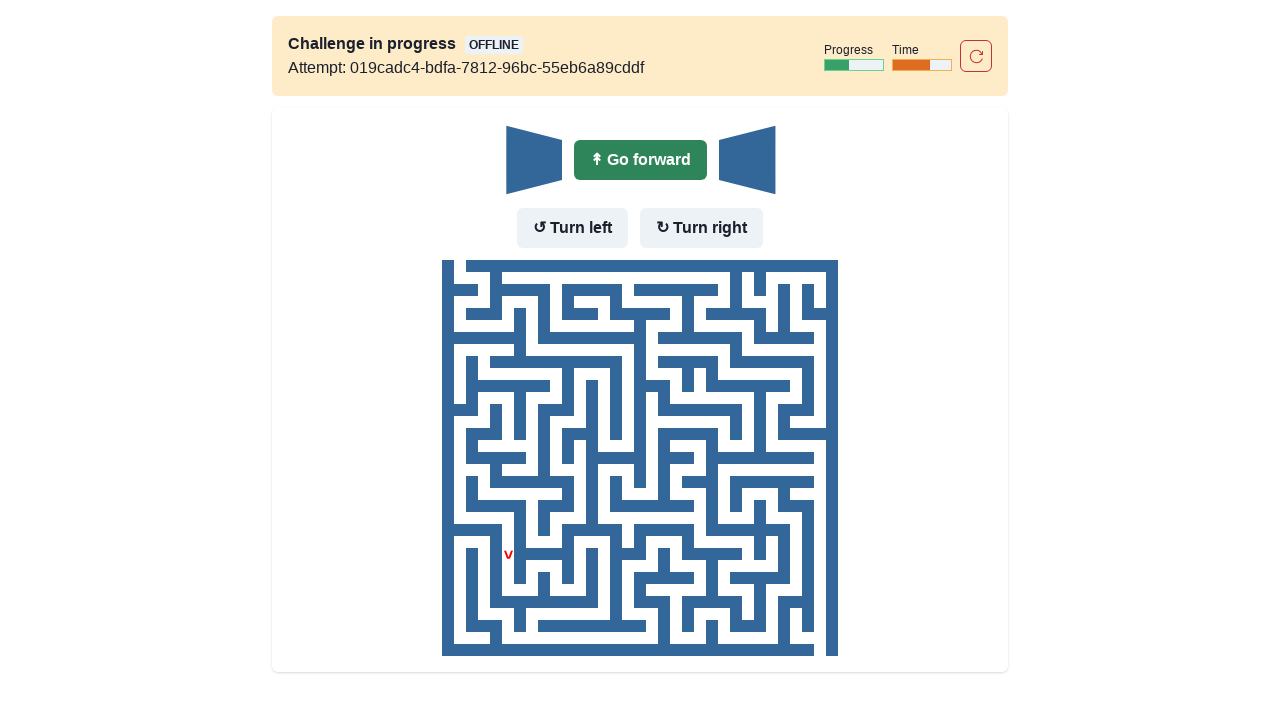

Moved forward (no wall in front) at (640, 160) on internal:role=button[name="Go forward"i]
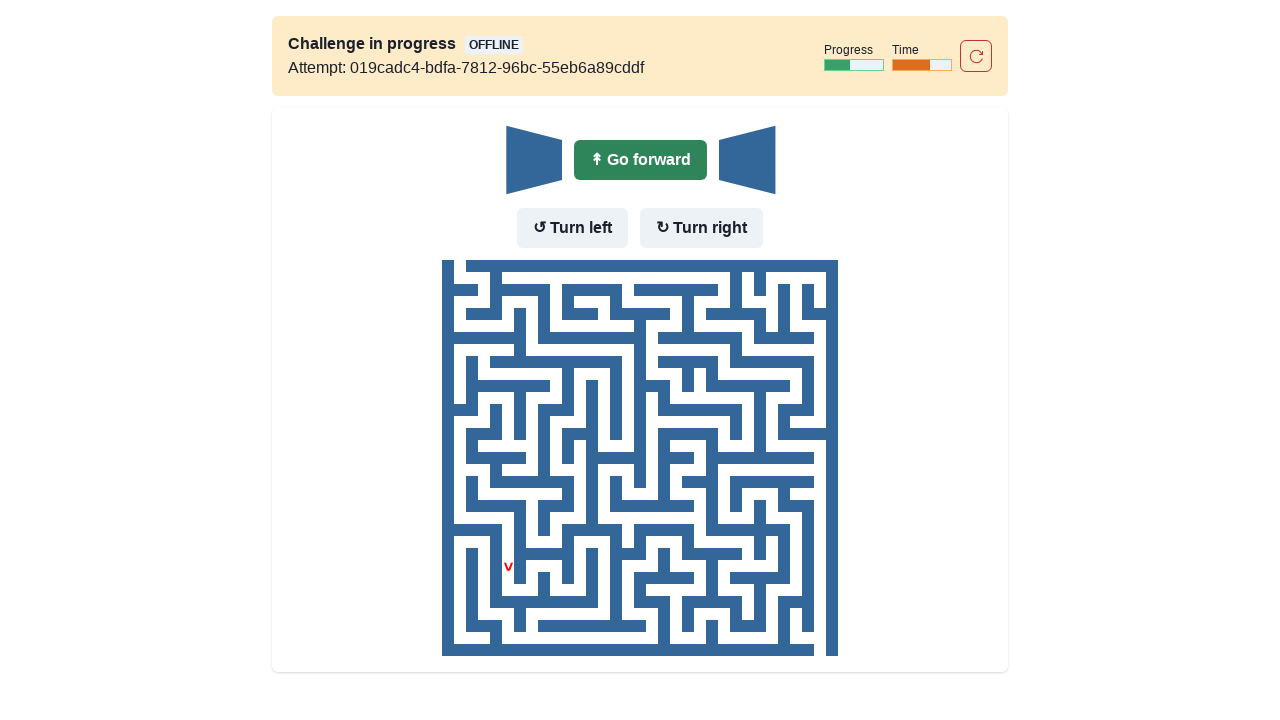

Moved forward (no wall in front) at (640, 160) on internal:role=button[name="Go forward"i]
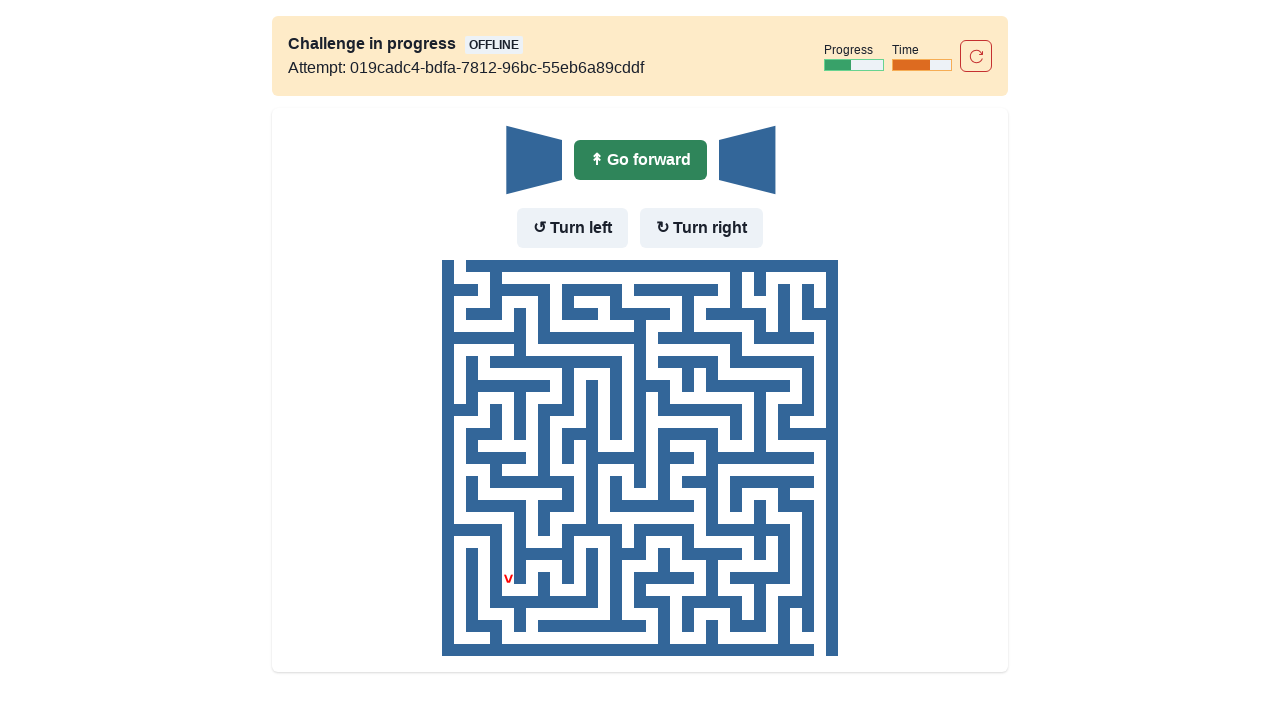

Moved forward (no wall in front) at (640, 160) on internal:role=button[name="Go forward"i]
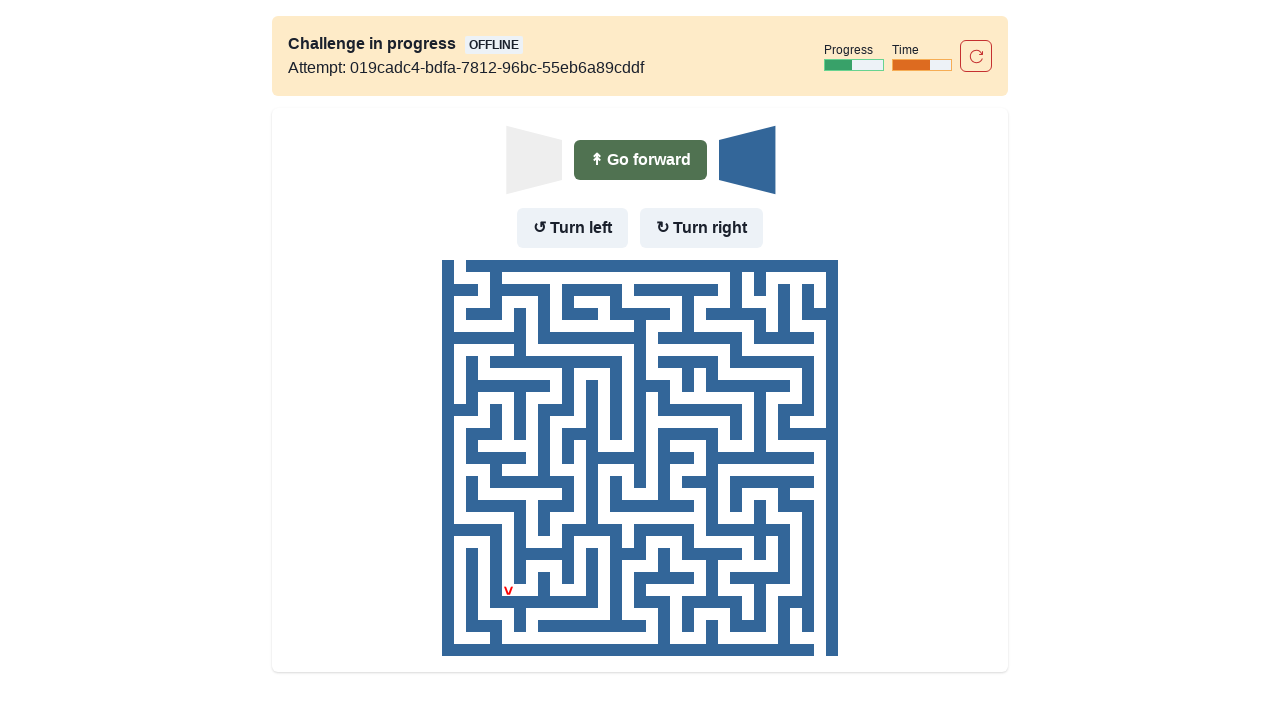

Turned left (wall in front but no wall to the left) at (572, 228) on internal:role=button[name="Turn left"i]
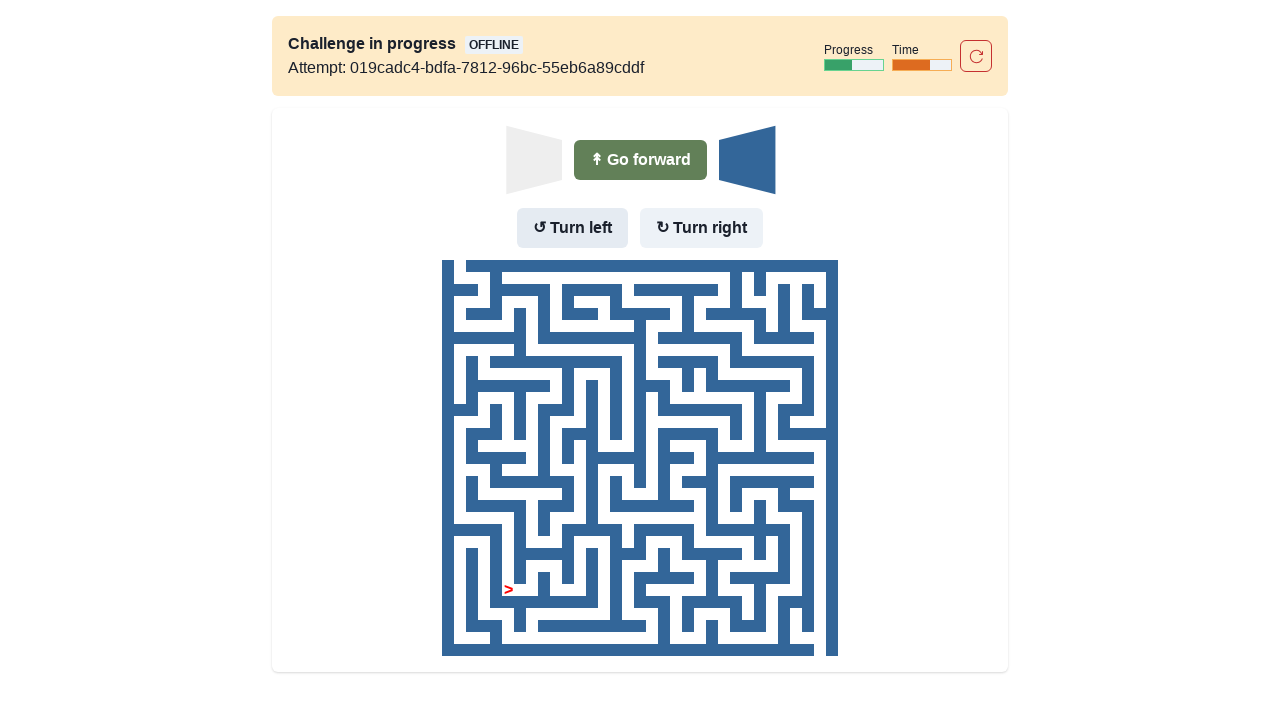

Moved forward after turning left at (640, 160) on internal:role=button[name="Go forward"i]
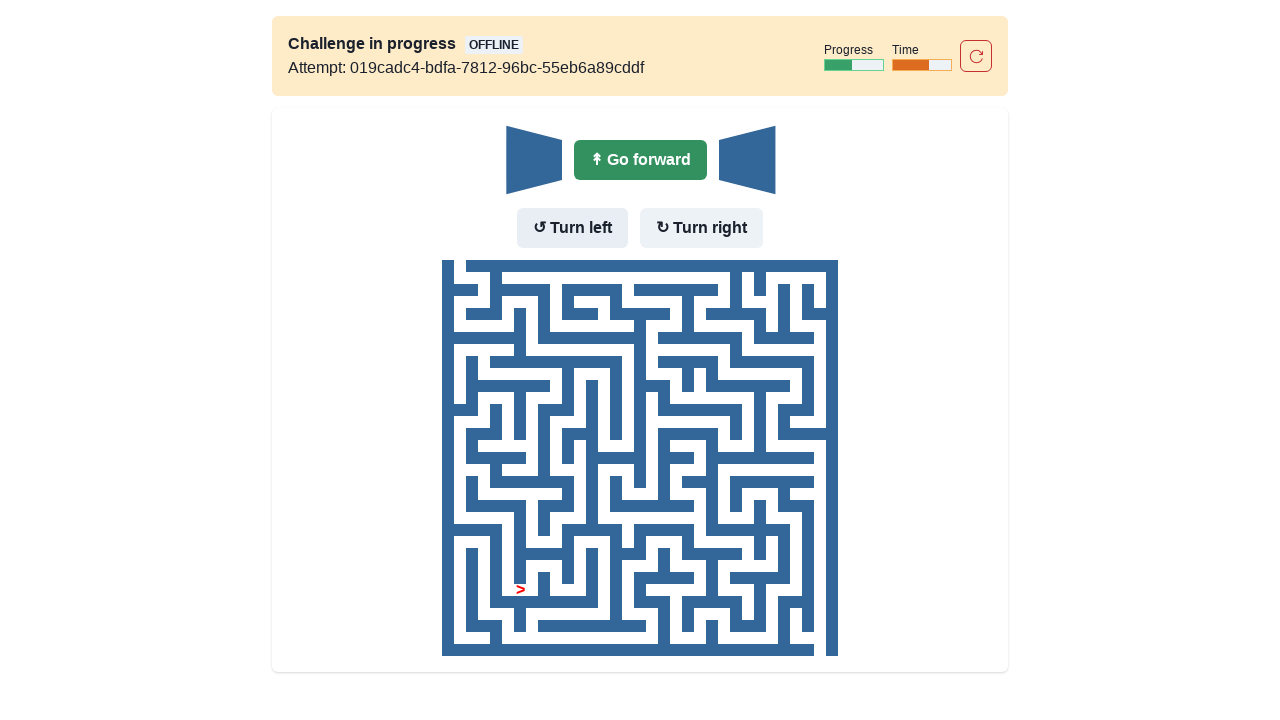

Moved forward (no wall in front) at (640, 160) on internal:role=button[name="Go forward"i]
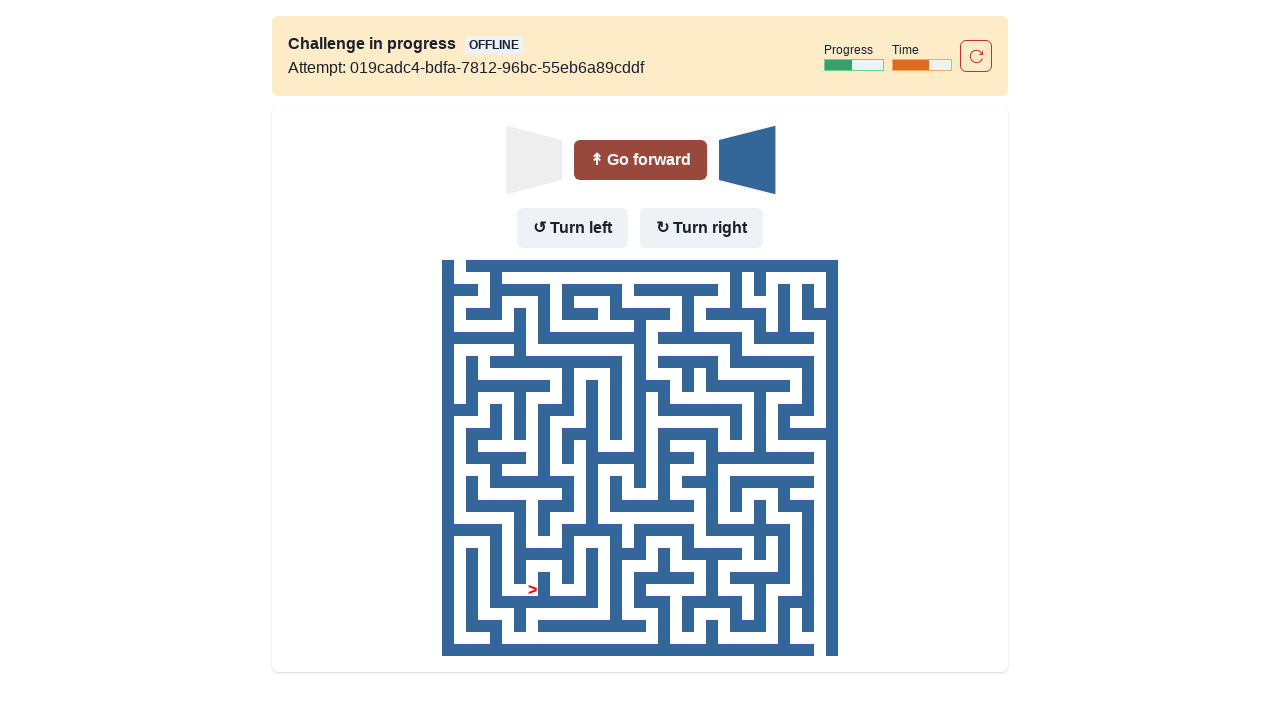

Turned left (wall in front but no wall to the left) at (572, 228) on internal:role=button[name="Turn left"i]
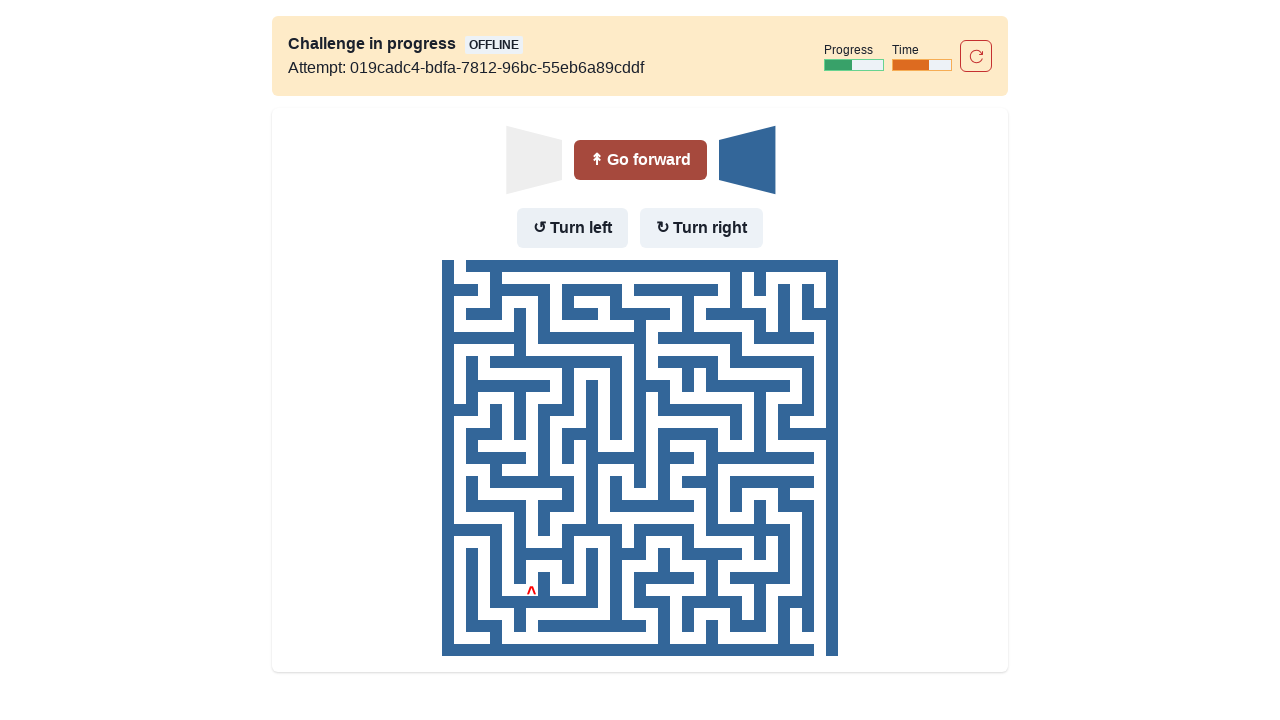

Moved forward after turning left at (640, 160) on internal:role=button[name="Go forward"i]
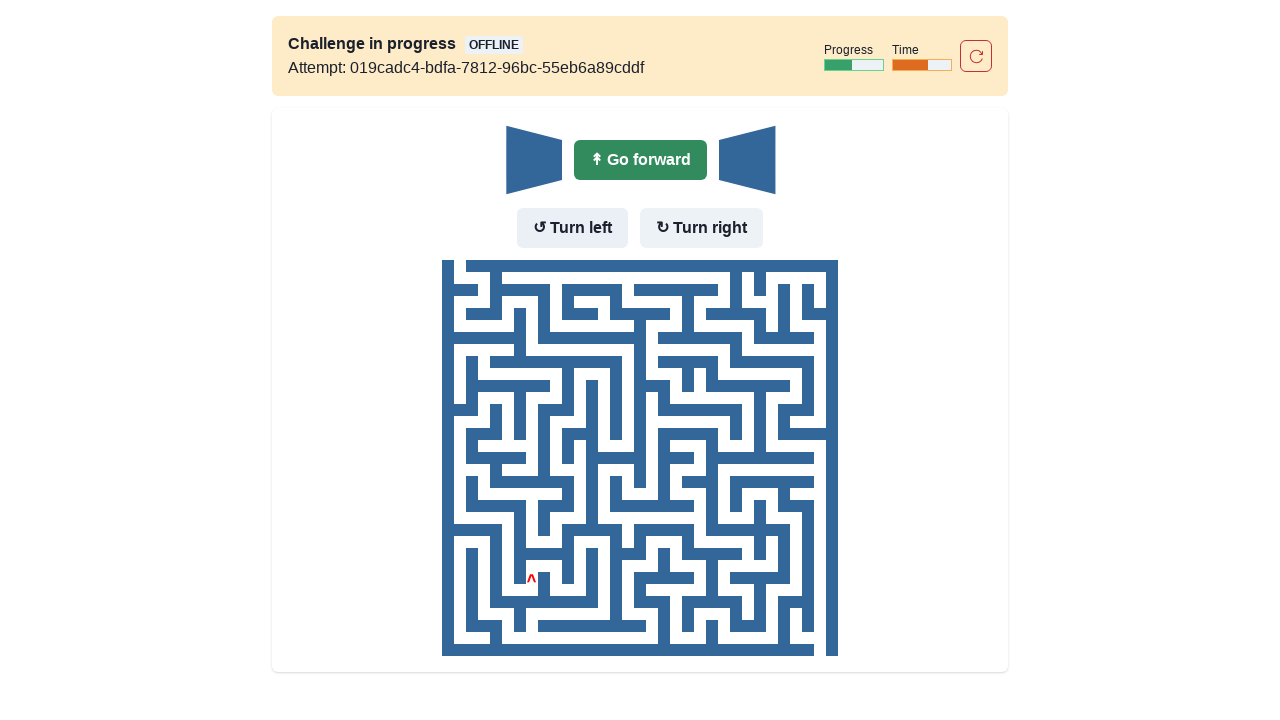

Moved forward (no wall in front) at (640, 160) on internal:role=button[name="Go forward"i]
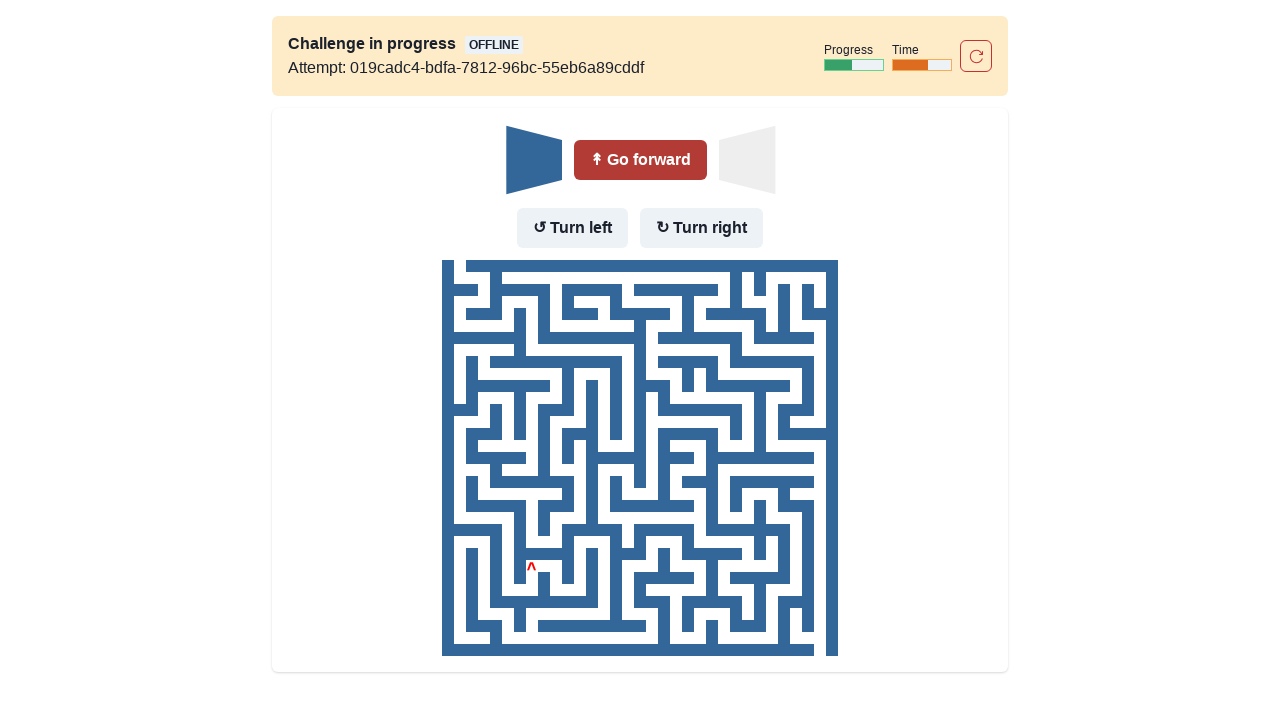

Turned right (wall in front and to the left, but not to the right) at (702, 228) on internal:role=button[name="Turn right"i]
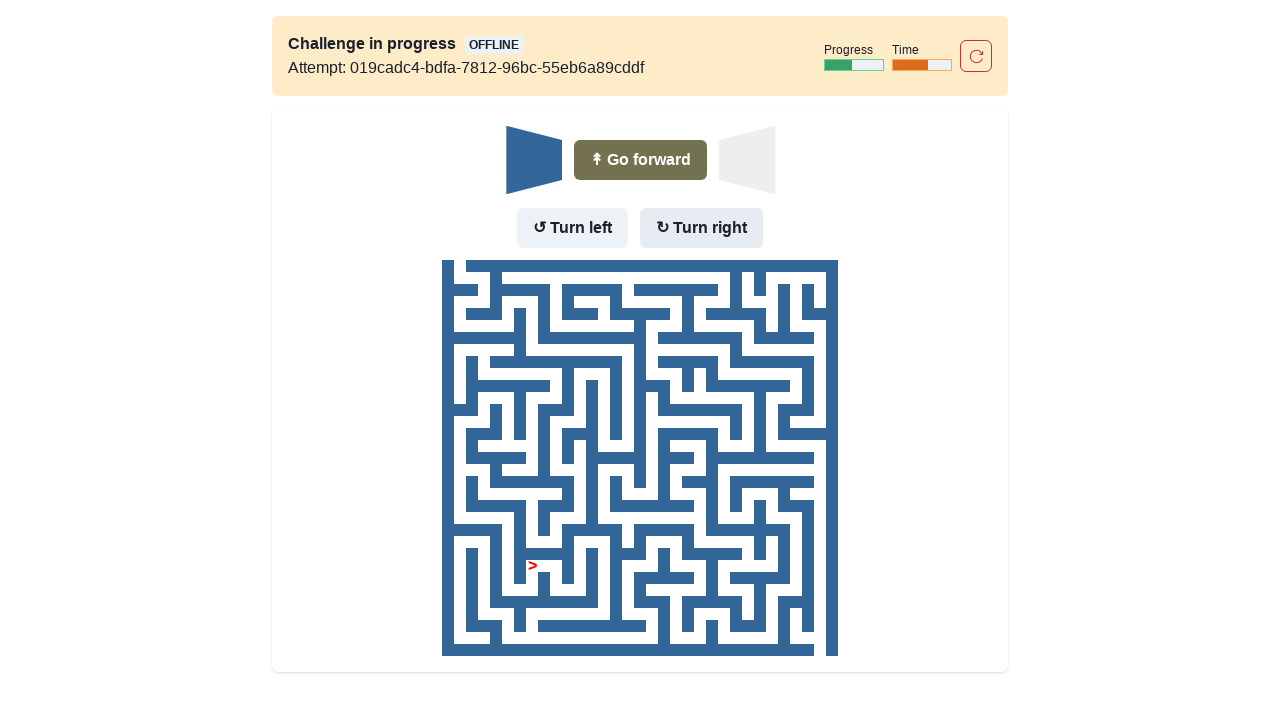

Moved forward after turning right at (640, 160) on internal:role=button[name="Go forward"i]
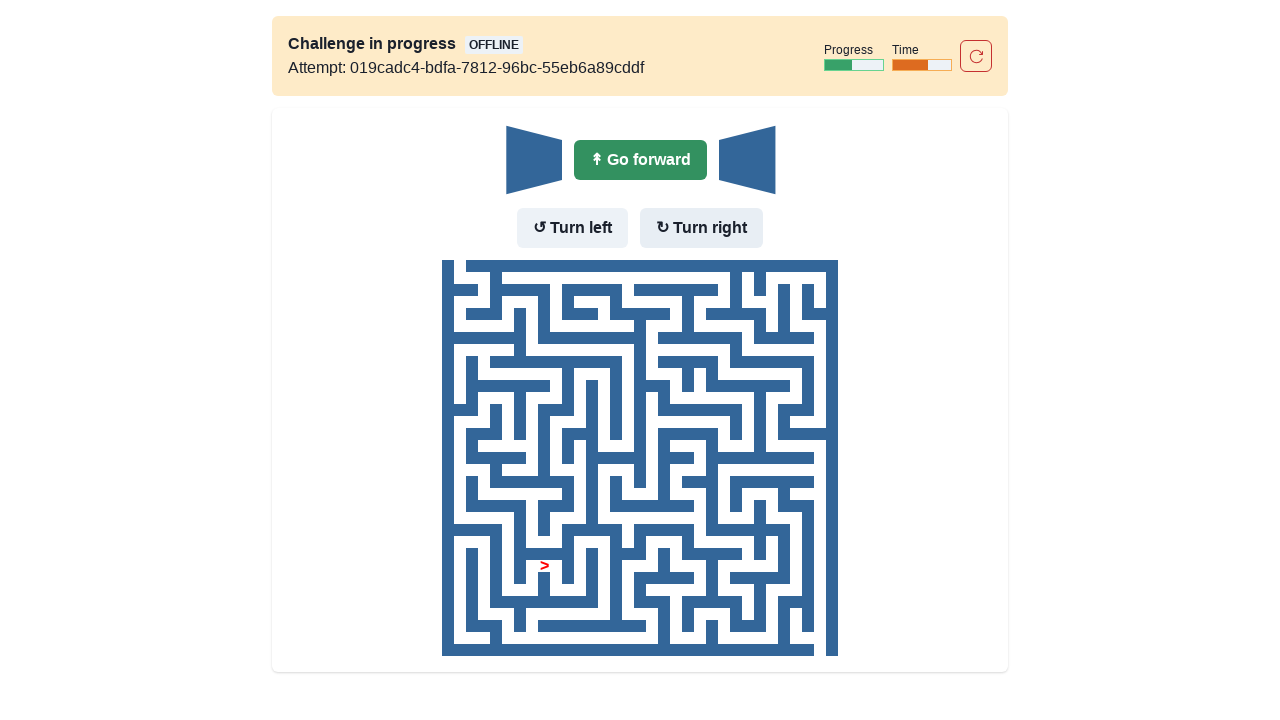

Moved forward (no wall in front) at (640, 160) on internal:role=button[name="Go forward"i]
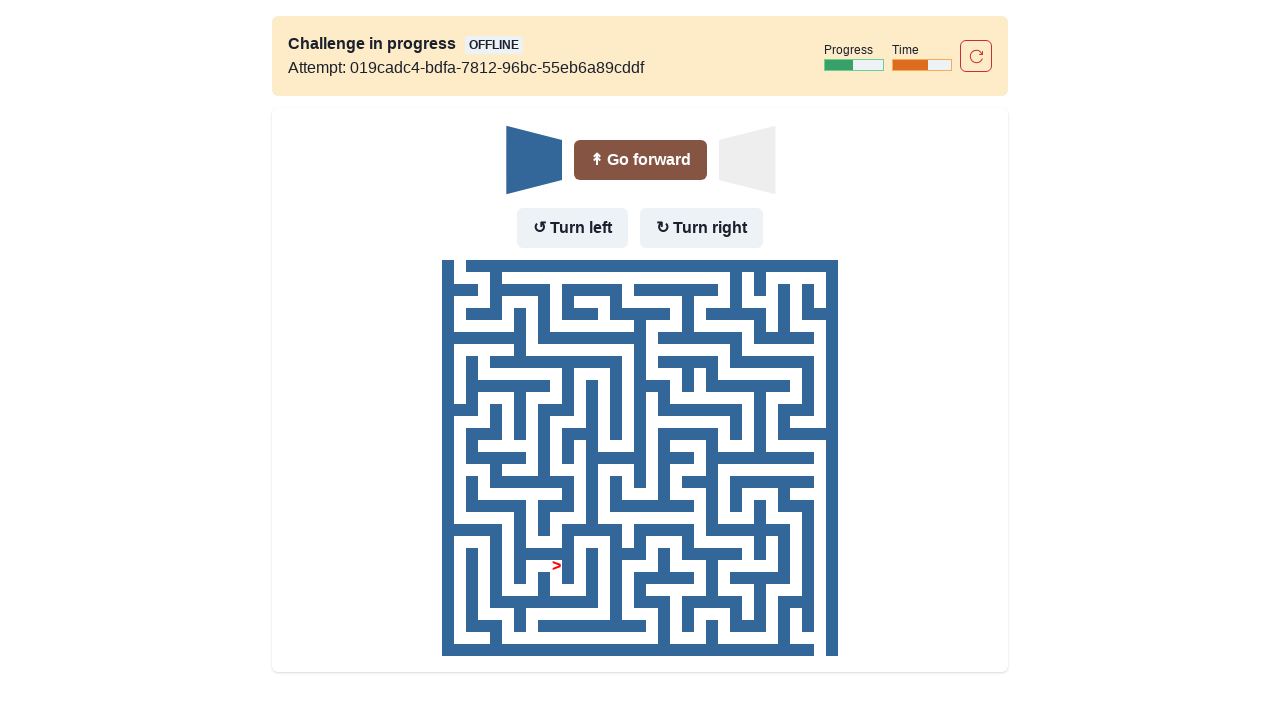

Turned right (wall in front and to the left, but not to the right) at (702, 228) on internal:role=button[name="Turn right"i]
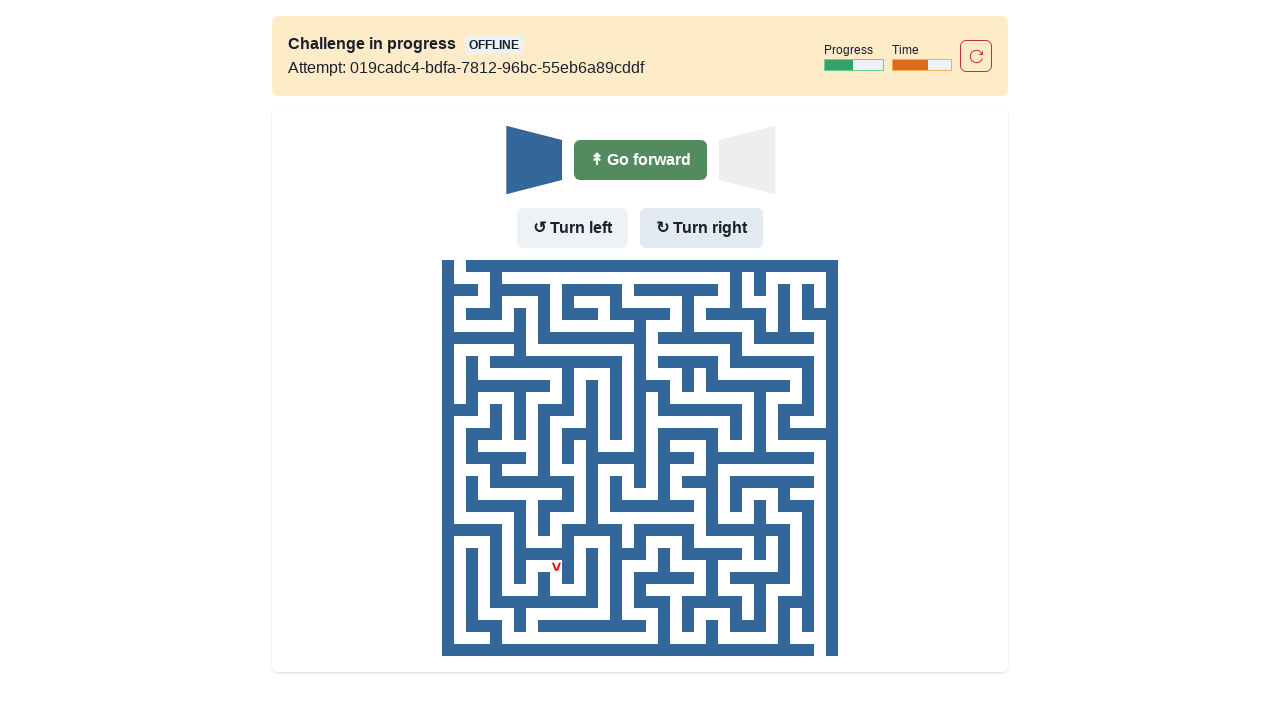

Moved forward after turning right at (640, 160) on internal:role=button[name="Go forward"i]
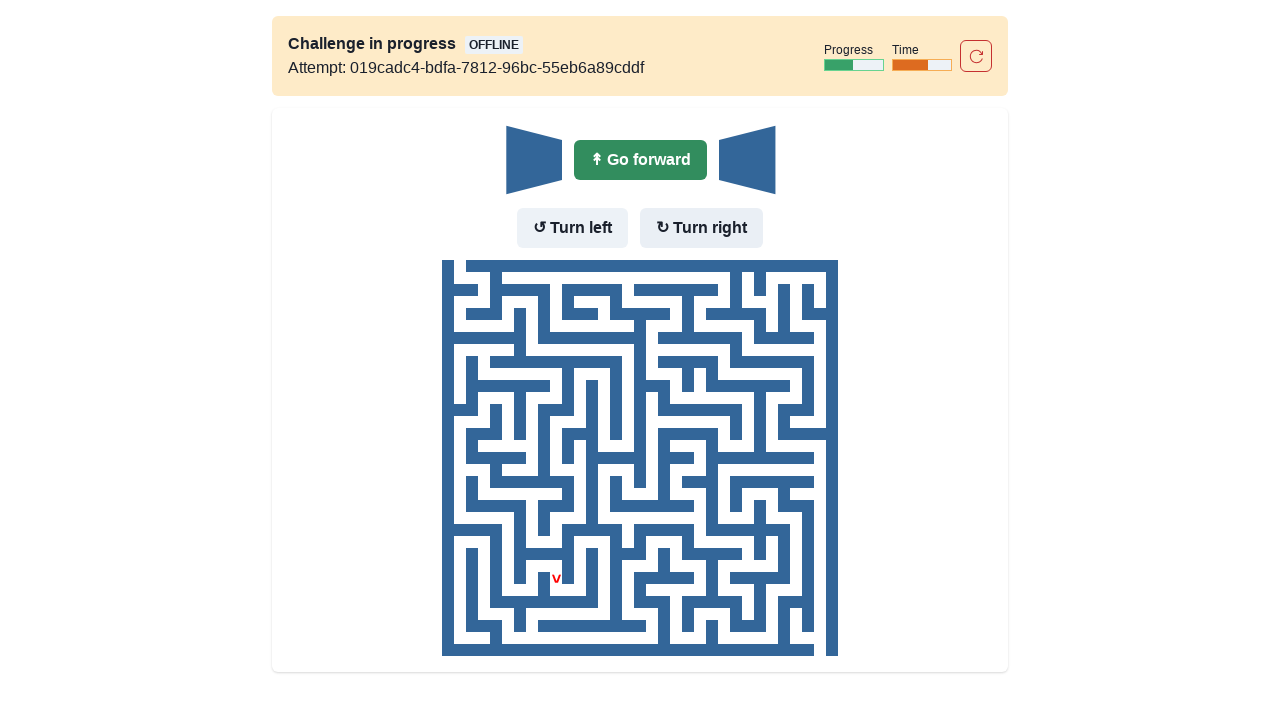

Moved forward (no wall in front) at (640, 160) on internal:role=button[name="Go forward"i]
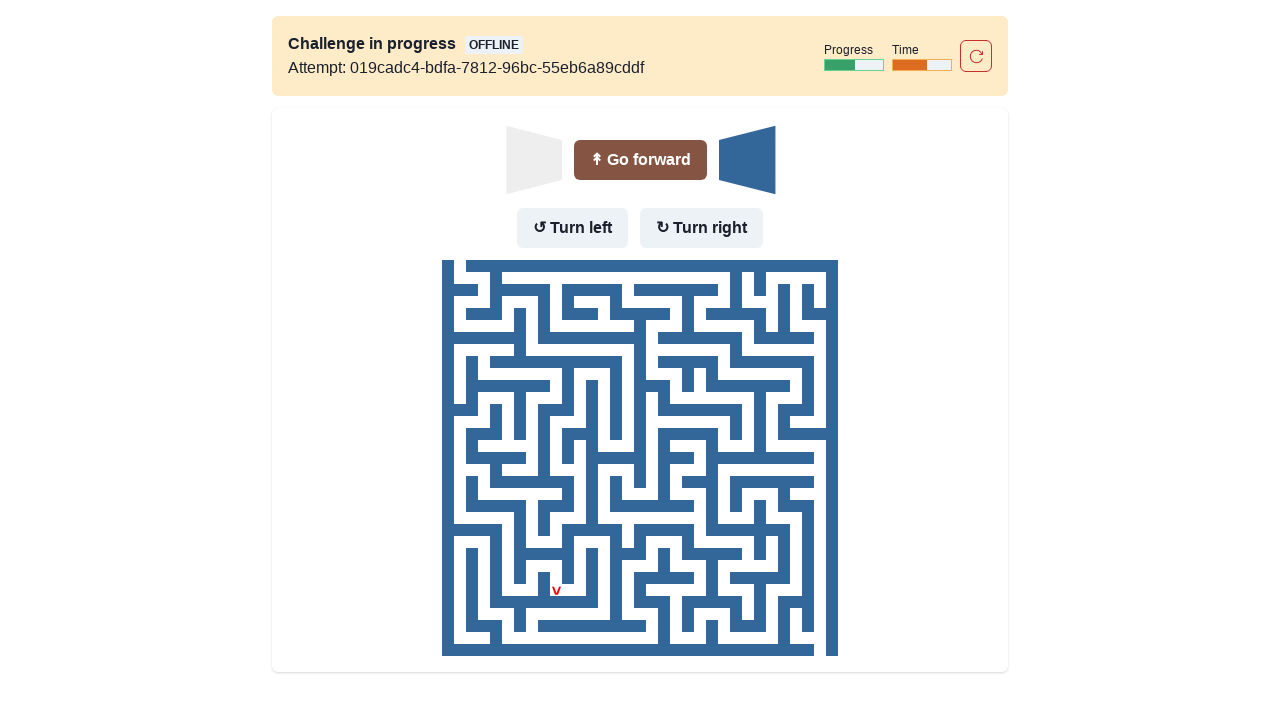

Turned left (wall in front but no wall to the left) at (572, 228) on internal:role=button[name="Turn left"i]
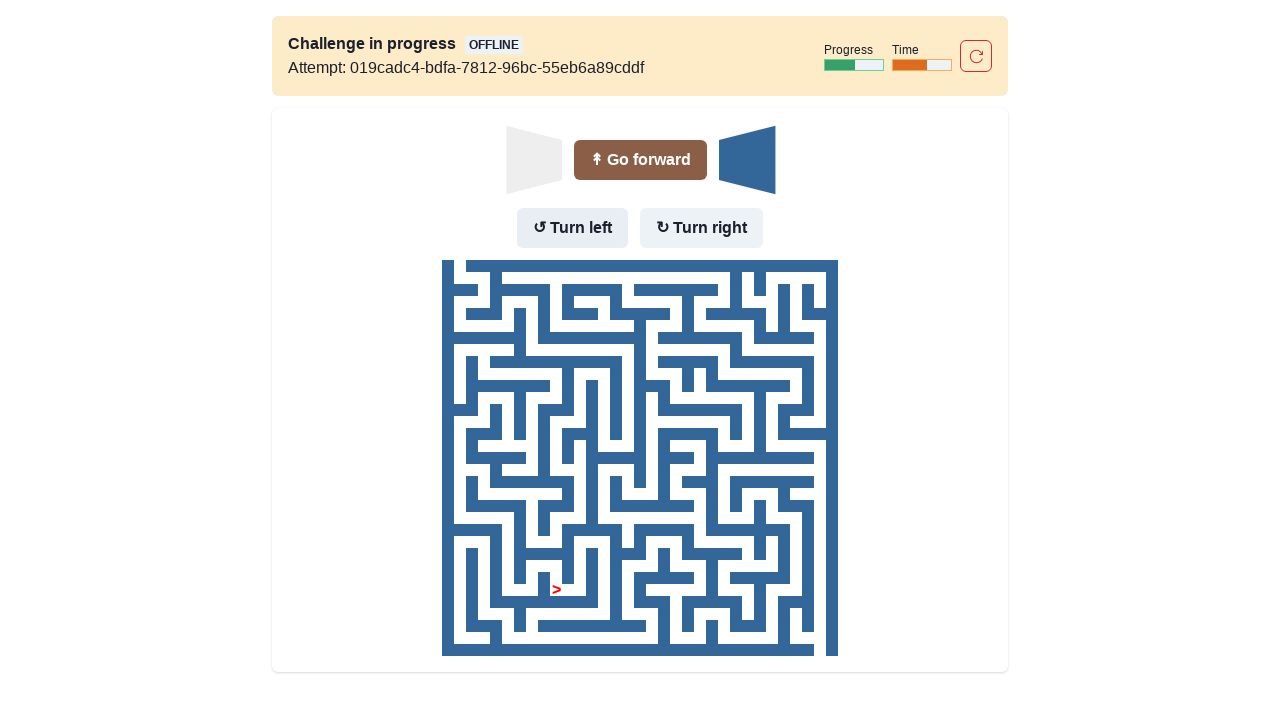

Moved forward after turning left at (640, 160) on internal:role=button[name="Go forward"i]
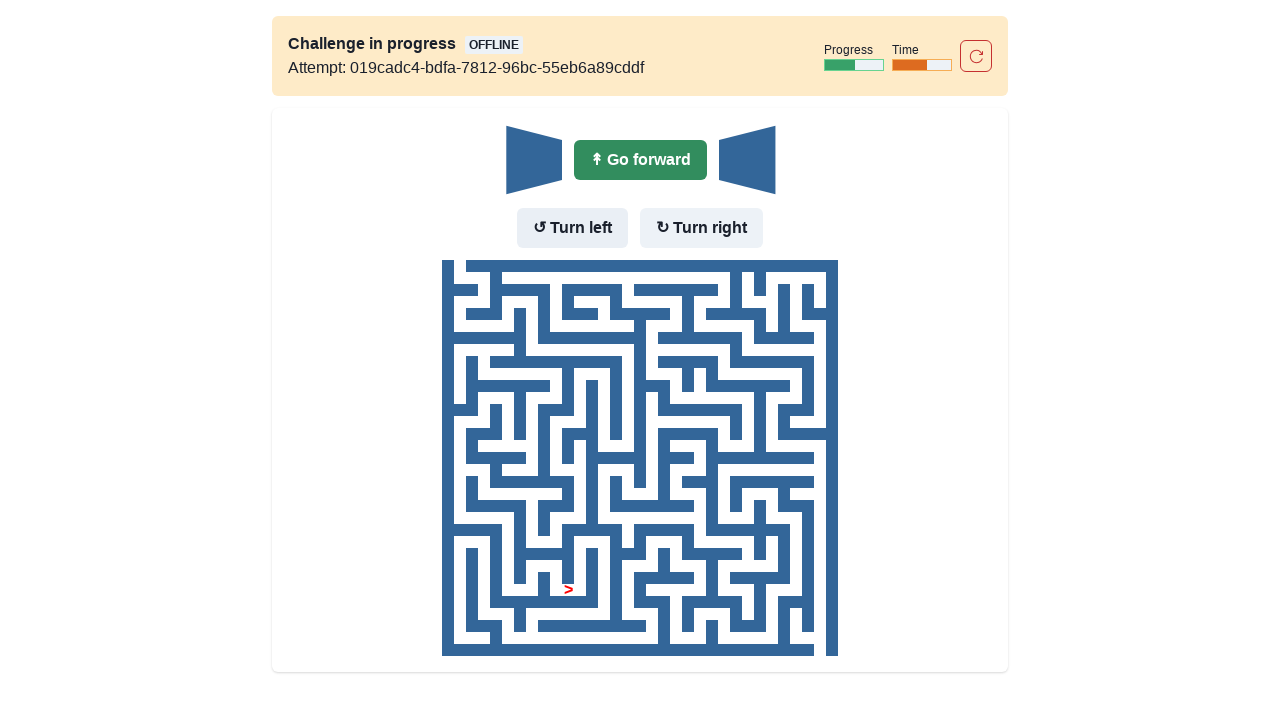

Moved forward (no wall in front) at (640, 160) on internal:role=button[name="Go forward"i]
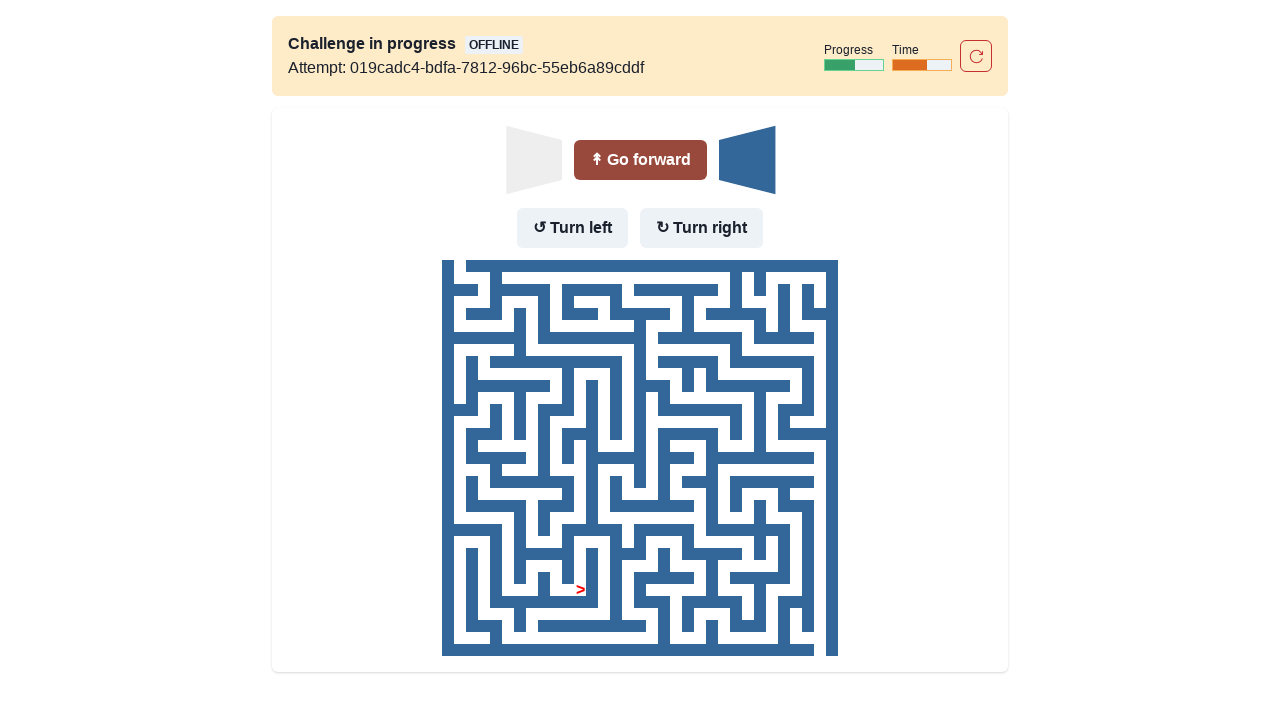

Turned left (wall in front but no wall to the left) at (572, 228) on internal:role=button[name="Turn left"i]
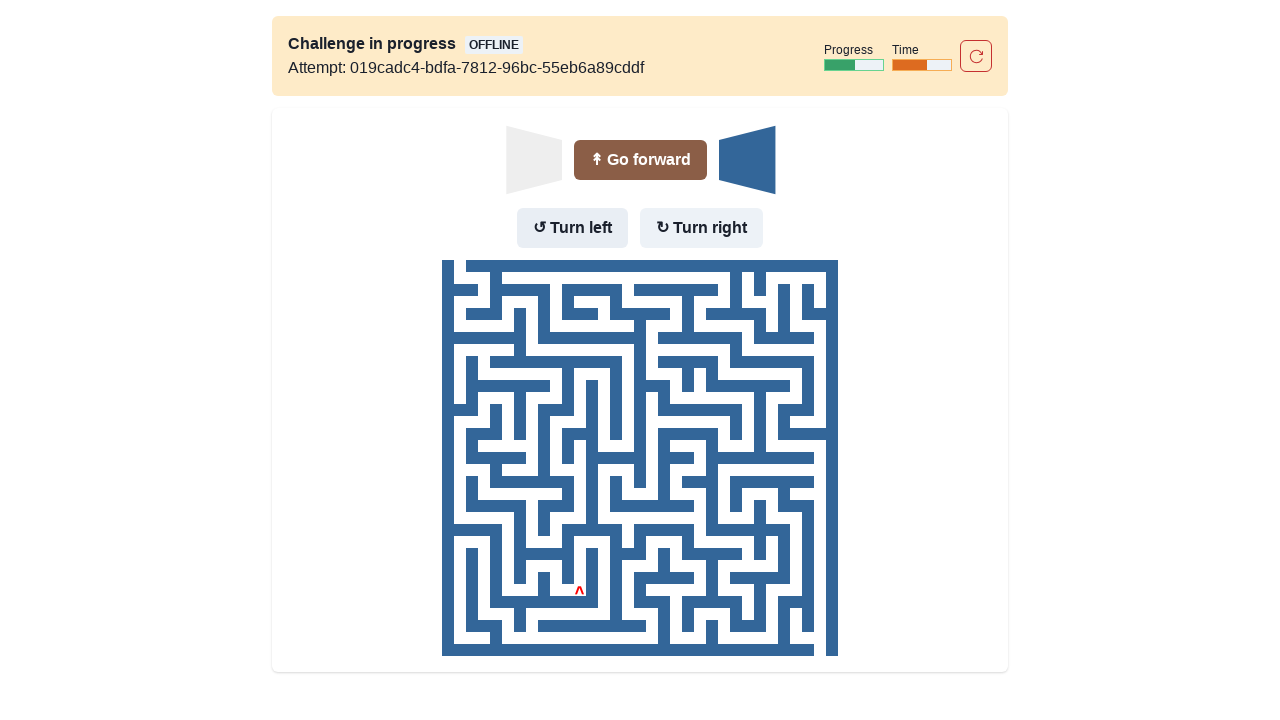

Moved forward after turning left at (640, 160) on internal:role=button[name="Go forward"i]
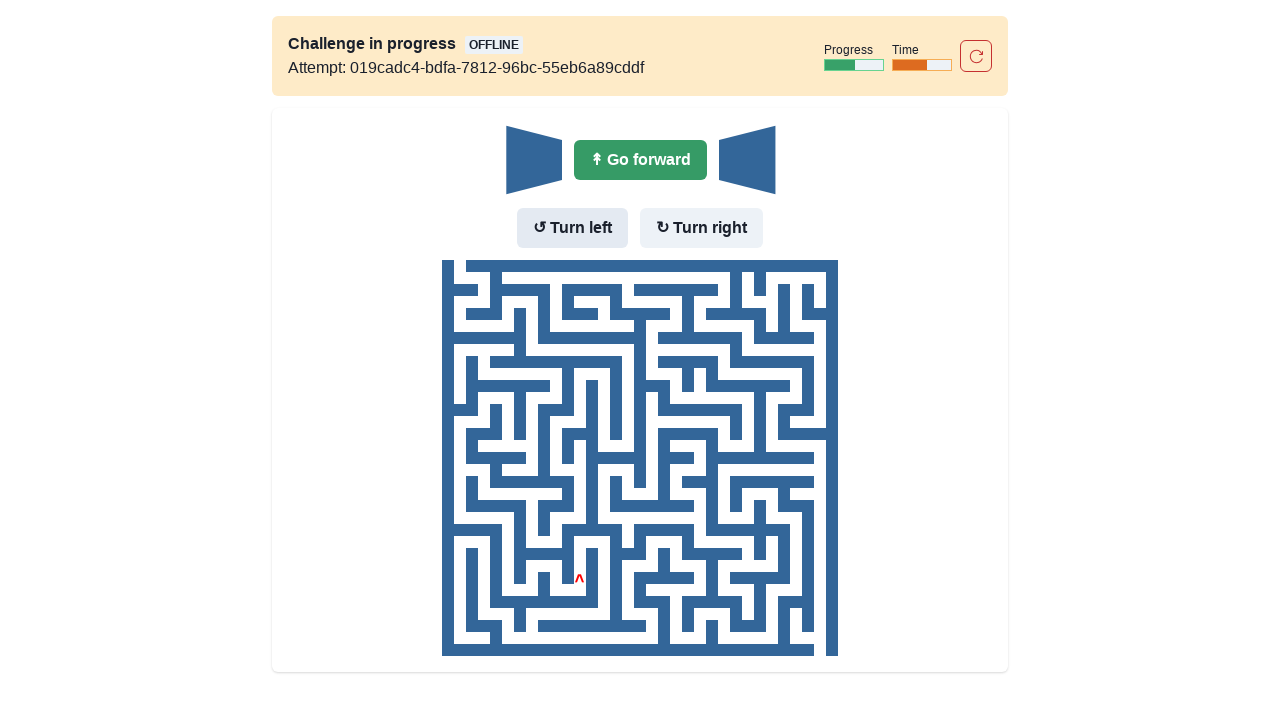

Moved forward (no wall in front) at (640, 160) on internal:role=button[name="Go forward"i]
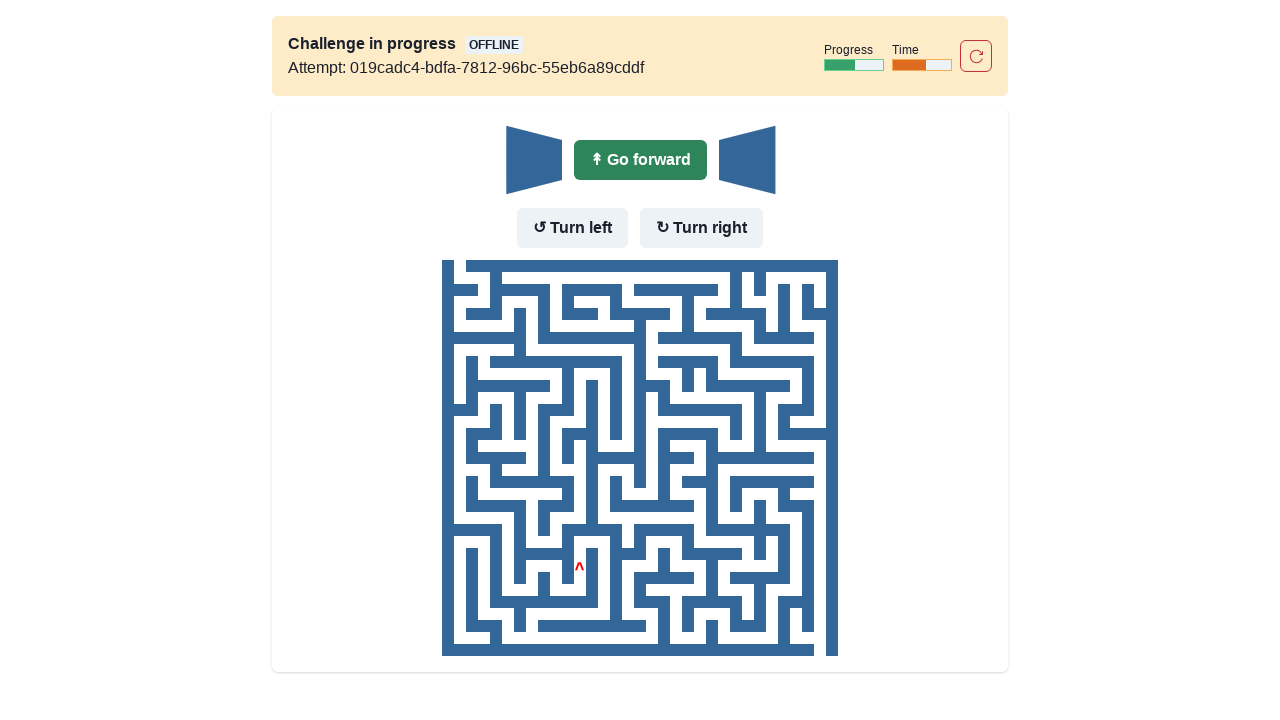

Moved forward (no wall in front) at (640, 160) on internal:role=button[name="Go forward"i]
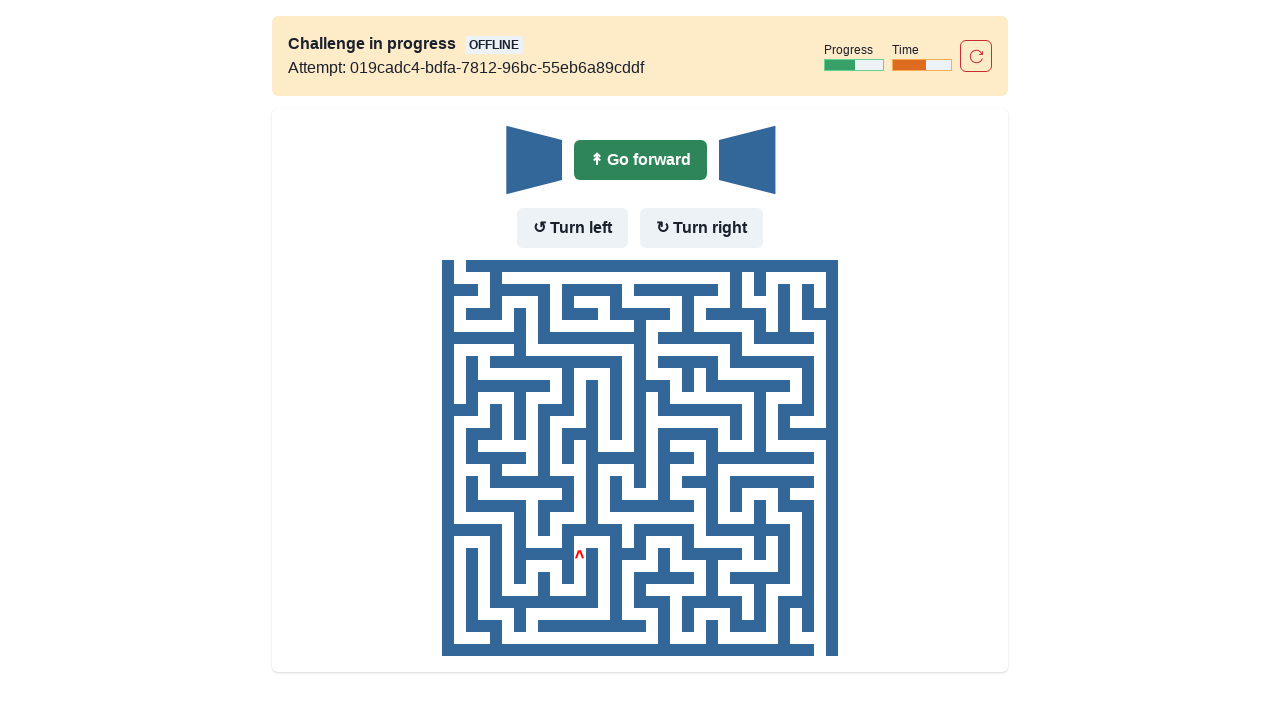

Moved forward (no wall in front) at (640, 160) on internal:role=button[name="Go forward"i]
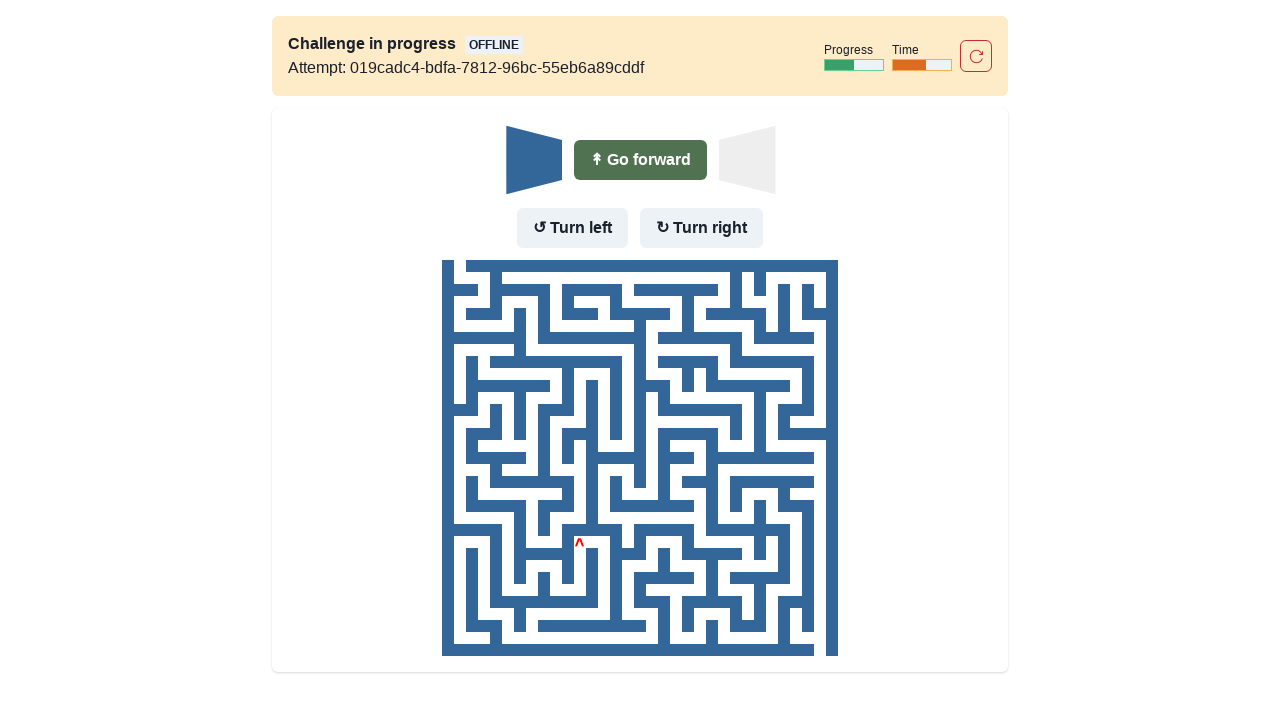

Turned right (wall in front and to the left, but not to the right) at (702, 228) on internal:role=button[name="Turn right"i]
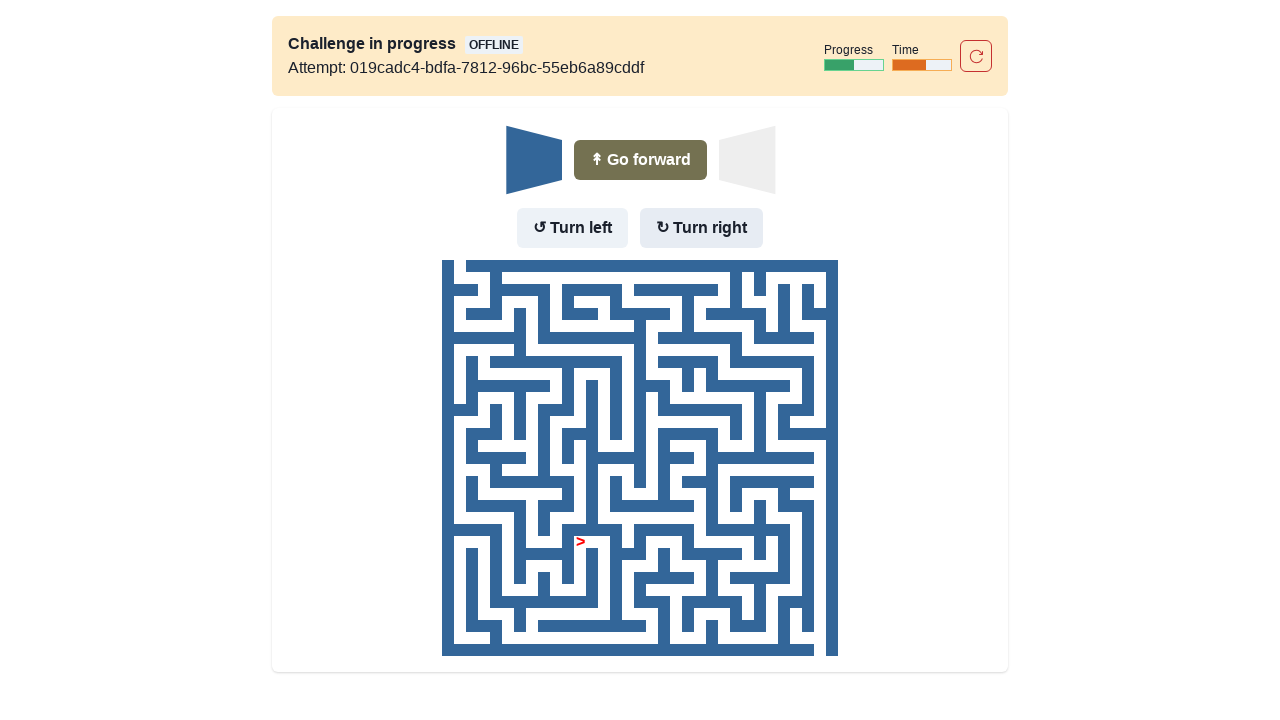

Moved forward after turning right at (640, 160) on internal:role=button[name="Go forward"i]
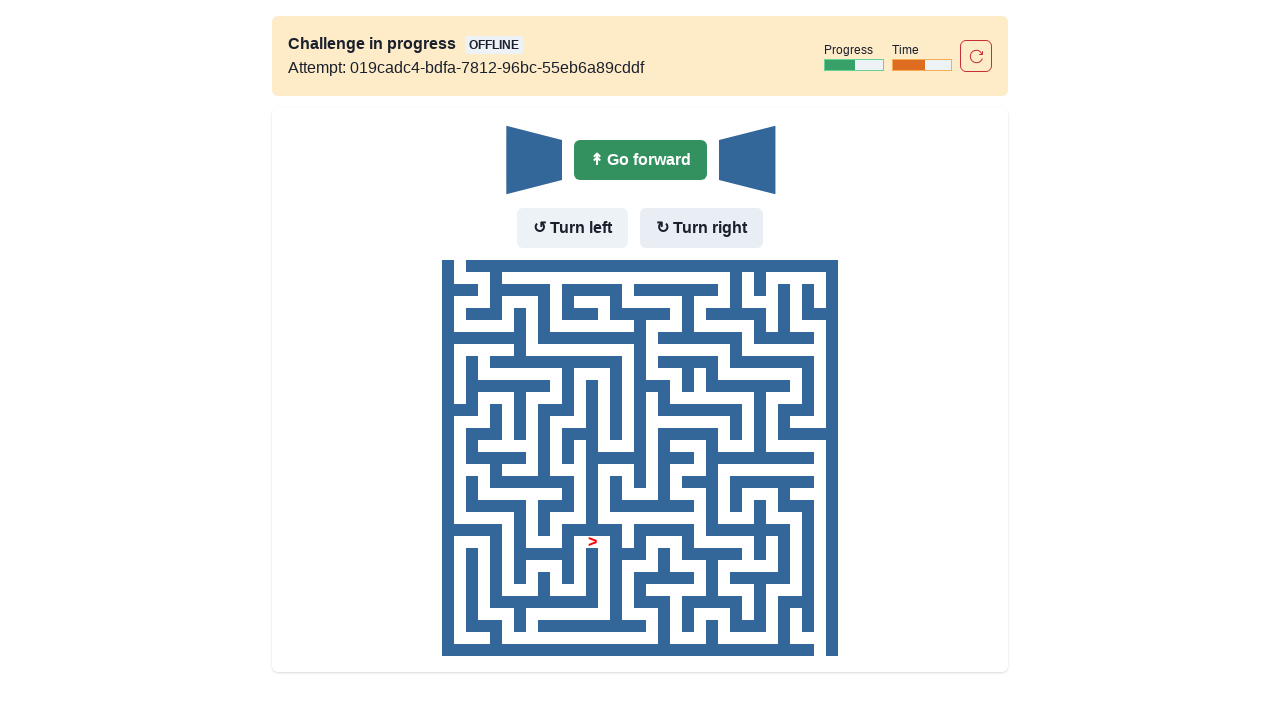

Moved forward (no wall in front) at (640, 160) on internal:role=button[name="Go forward"i]
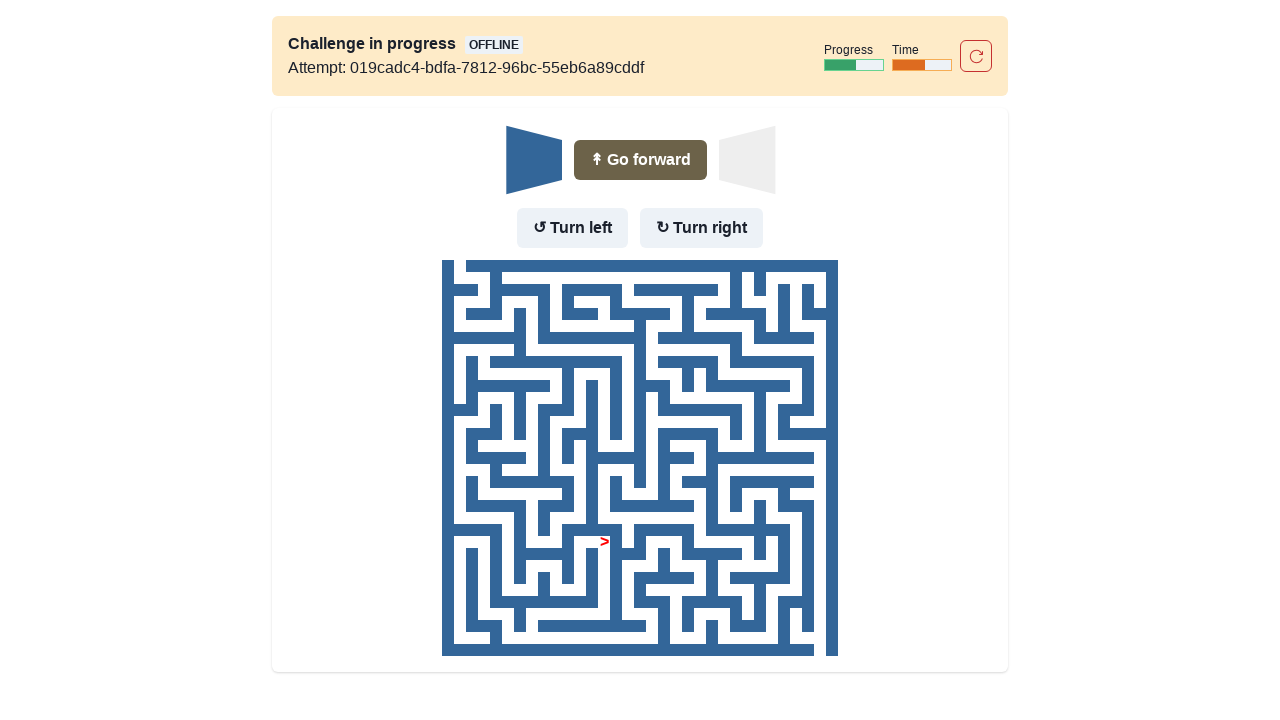

Turned right (wall in front and to the left, but not to the right) at (702, 228) on internal:role=button[name="Turn right"i]
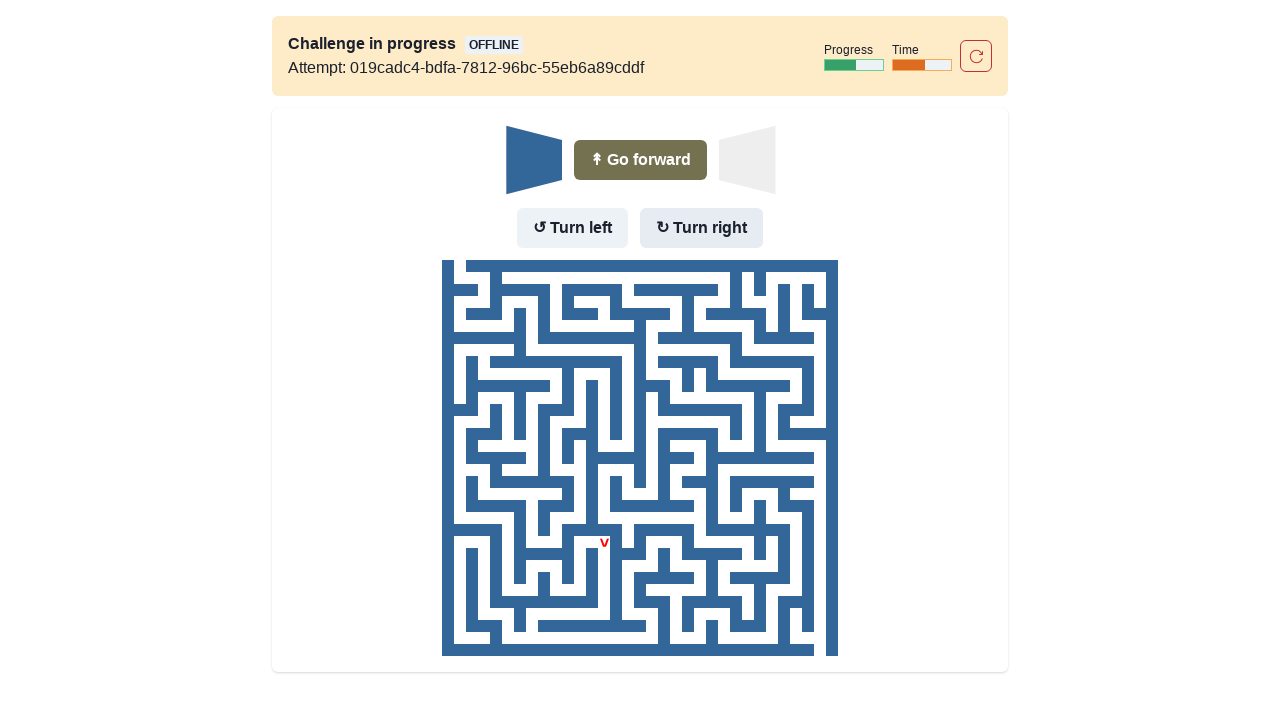

Moved forward after turning right at (640, 160) on internal:role=button[name="Go forward"i]
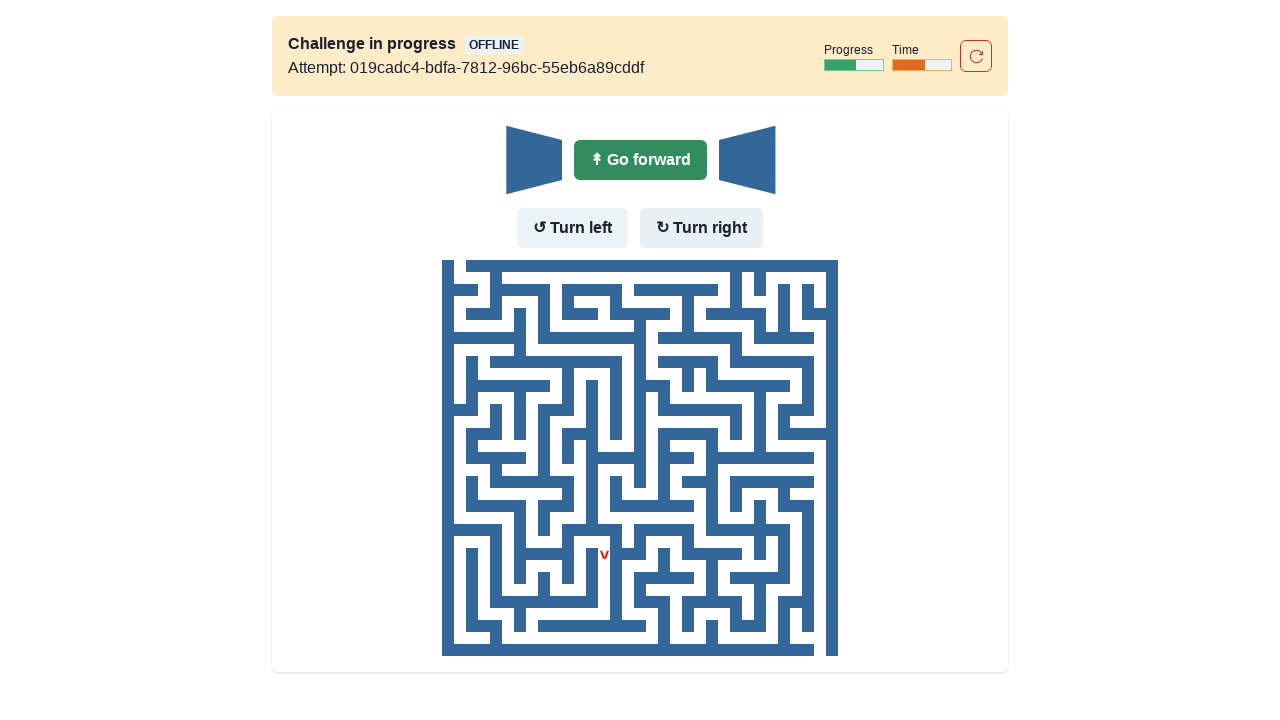

Moved forward (no wall in front) at (640, 160) on internal:role=button[name="Go forward"i]
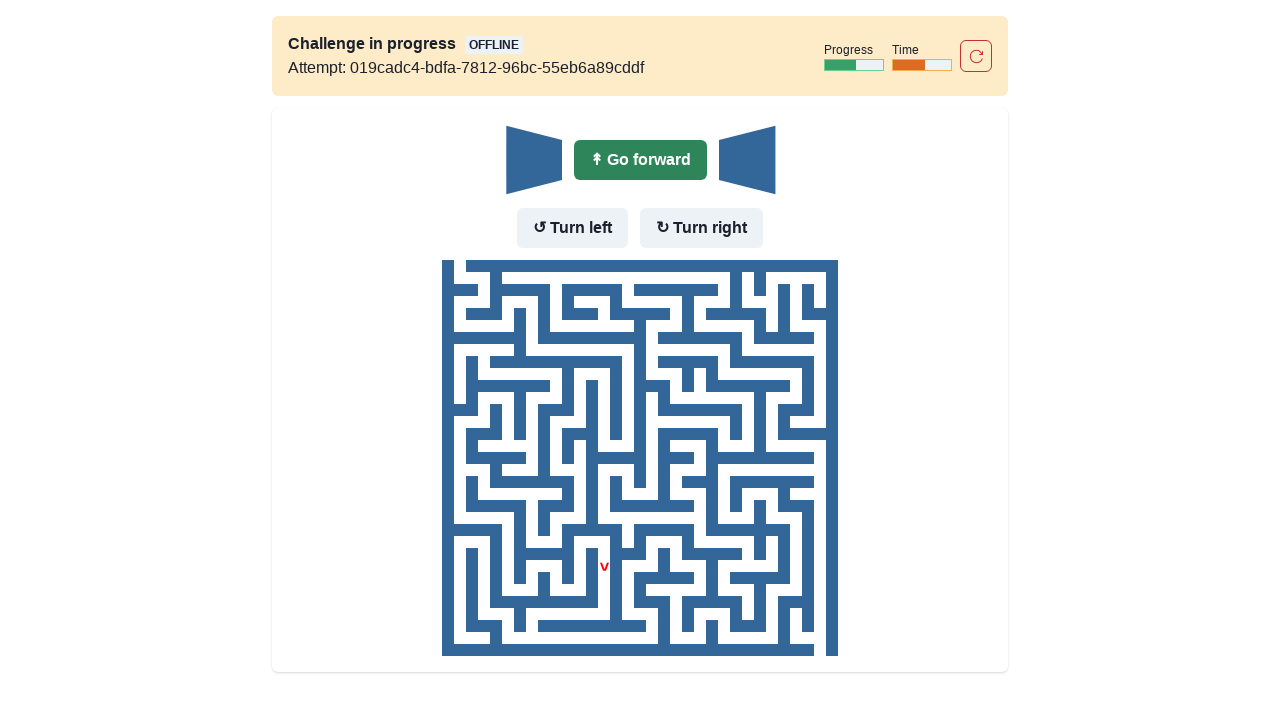

Moved forward (no wall in front) at (640, 160) on internal:role=button[name="Go forward"i]
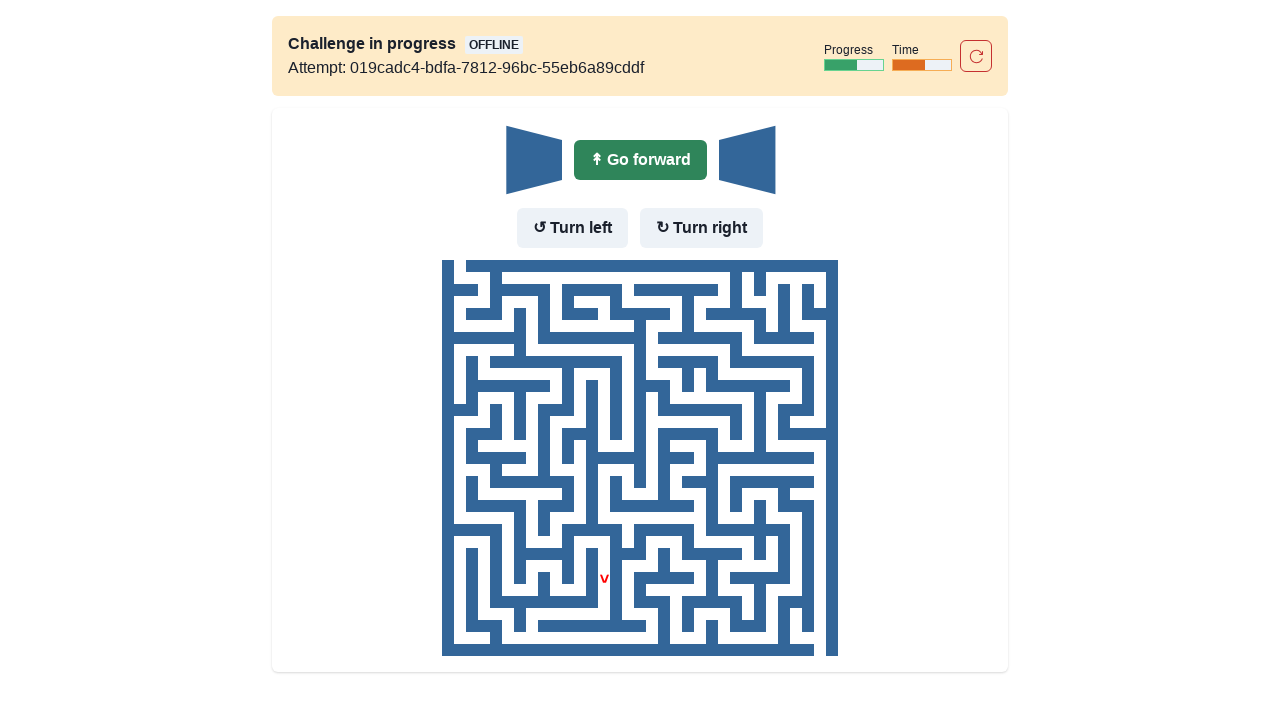

Moved forward (no wall in front) at (640, 160) on internal:role=button[name="Go forward"i]
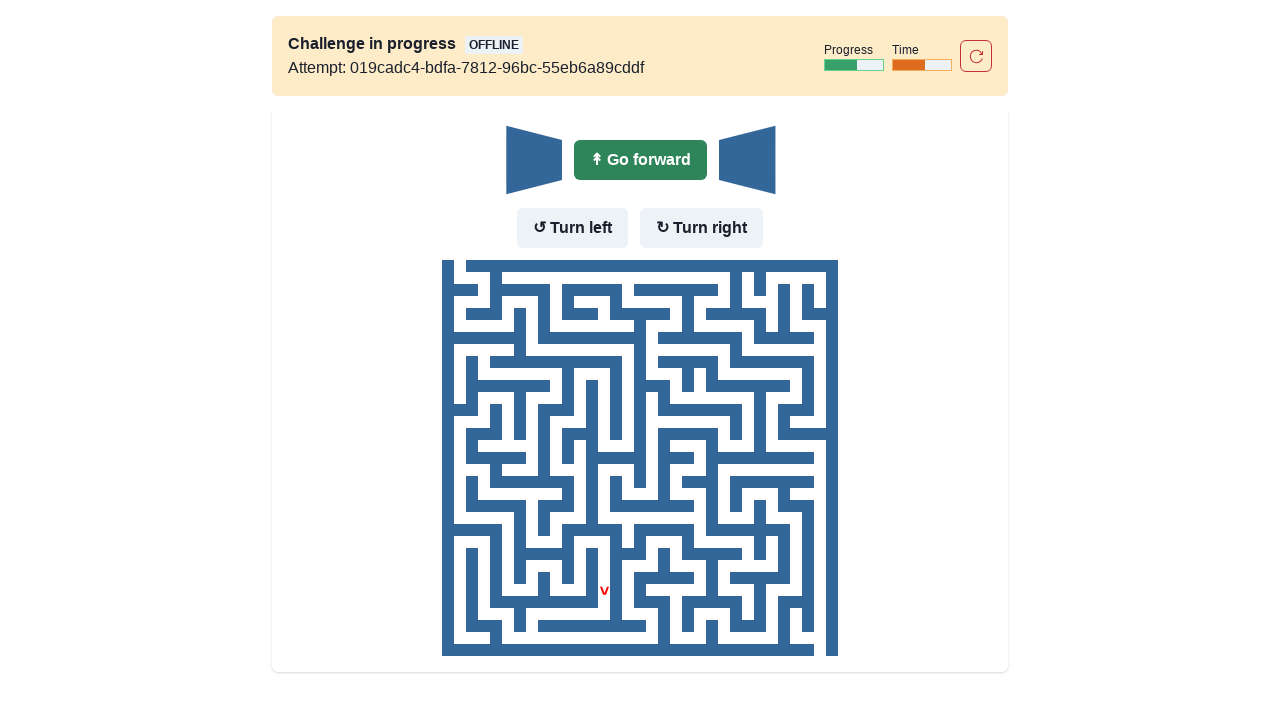

Moved forward (no wall in front) at (640, 160) on internal:role=button[name="Go forward"i]
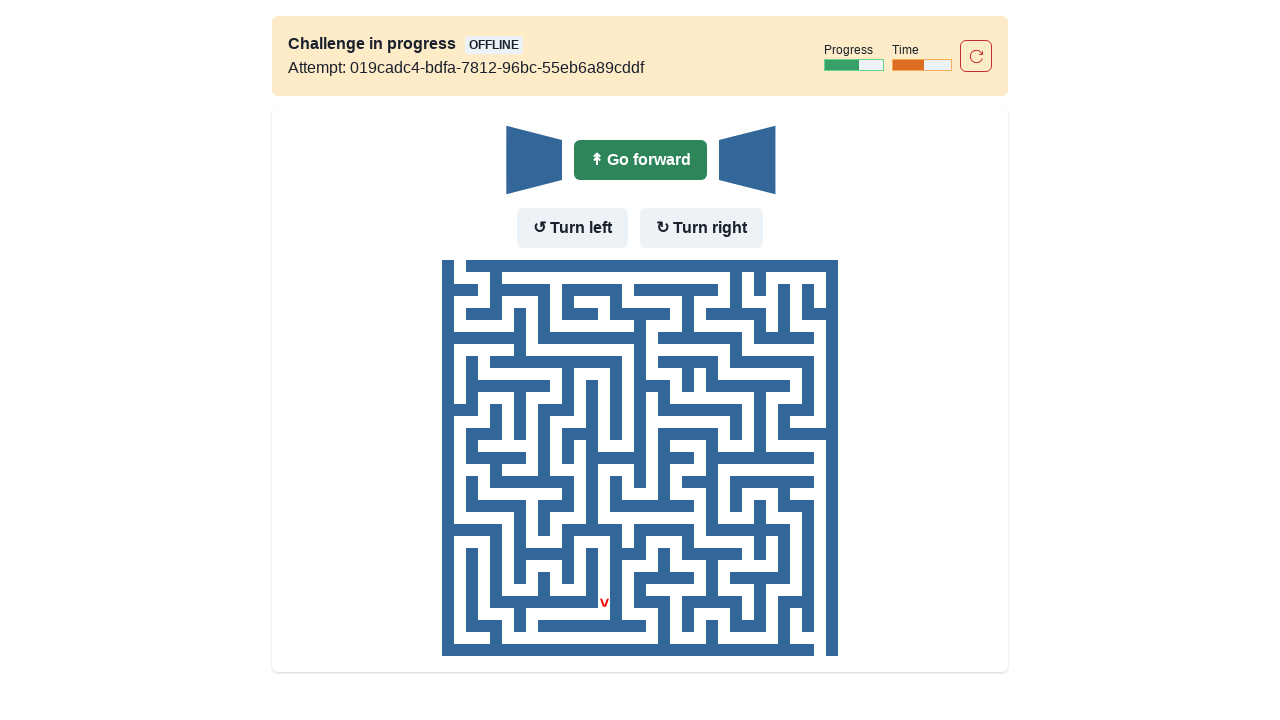

Moved forward (no wall in front) at (640, 160) on internal:role=button[name="Go forward"i]
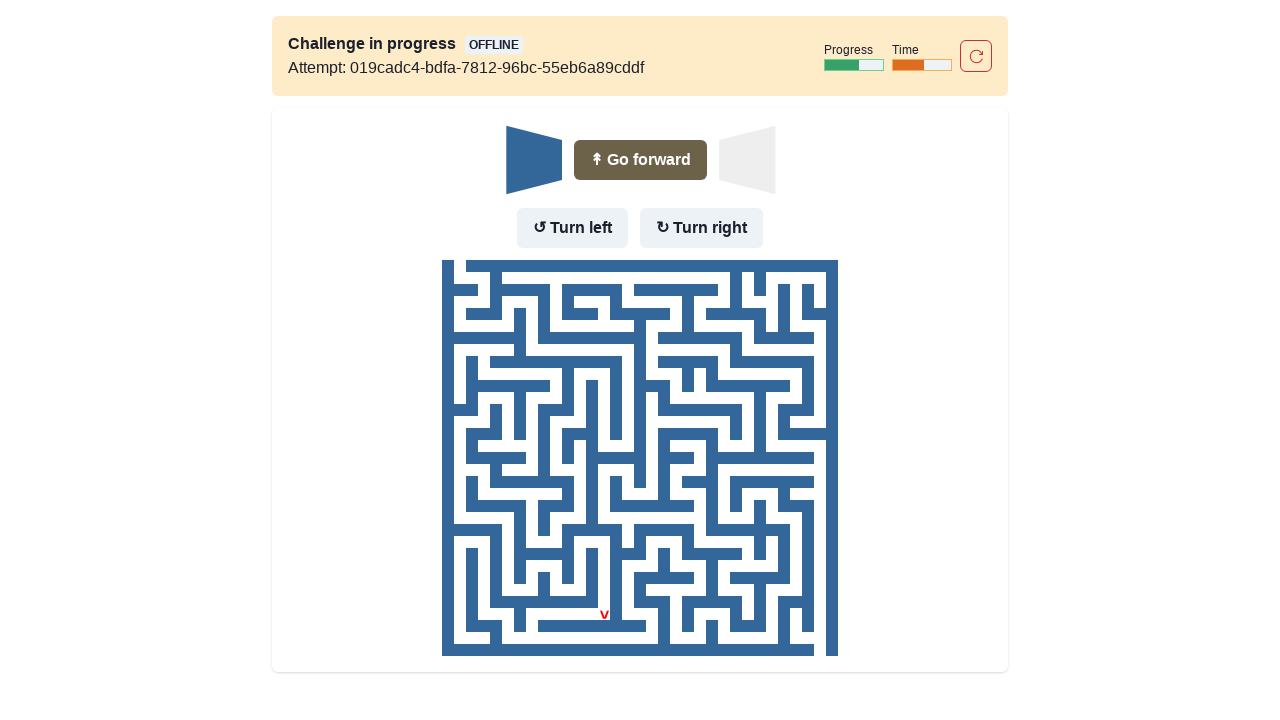

Turned right (wall in front and to the left, but not to the right) at (702, 228) on internal:role=button[name="Turn right"i]
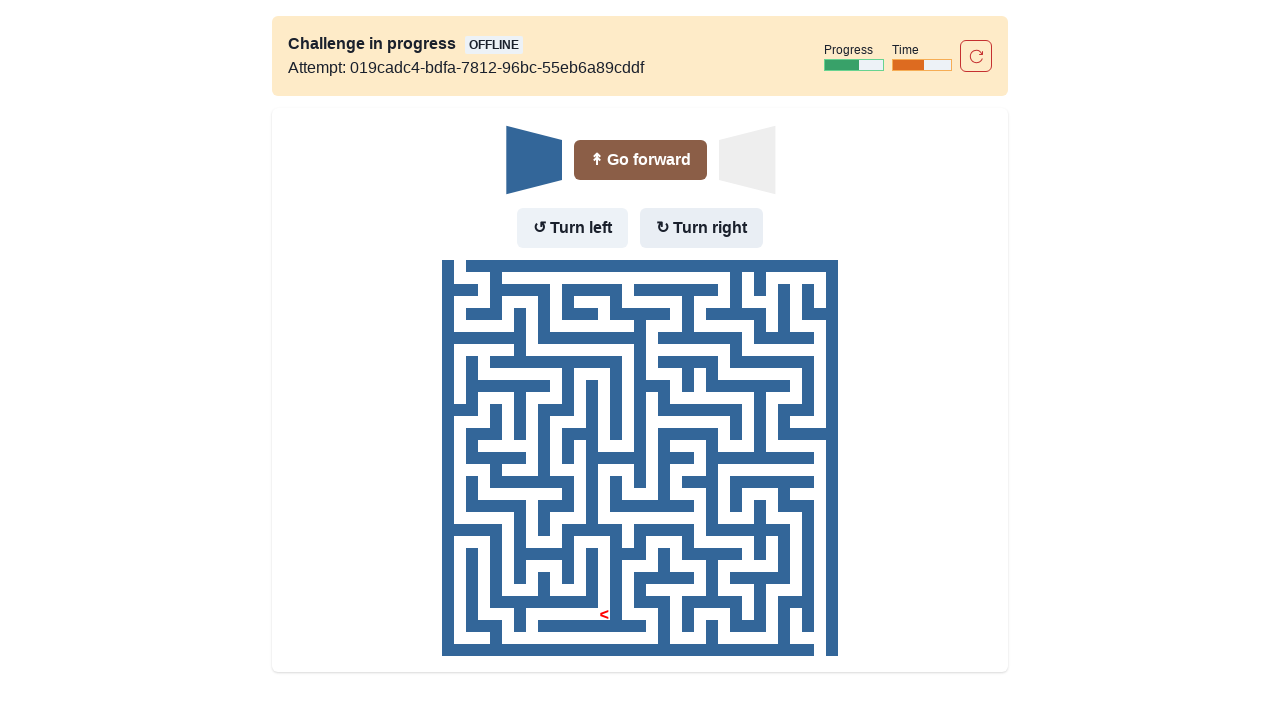

Moved forward after turning right at (640, 160) on internal:role=button[name="Go forward"i]
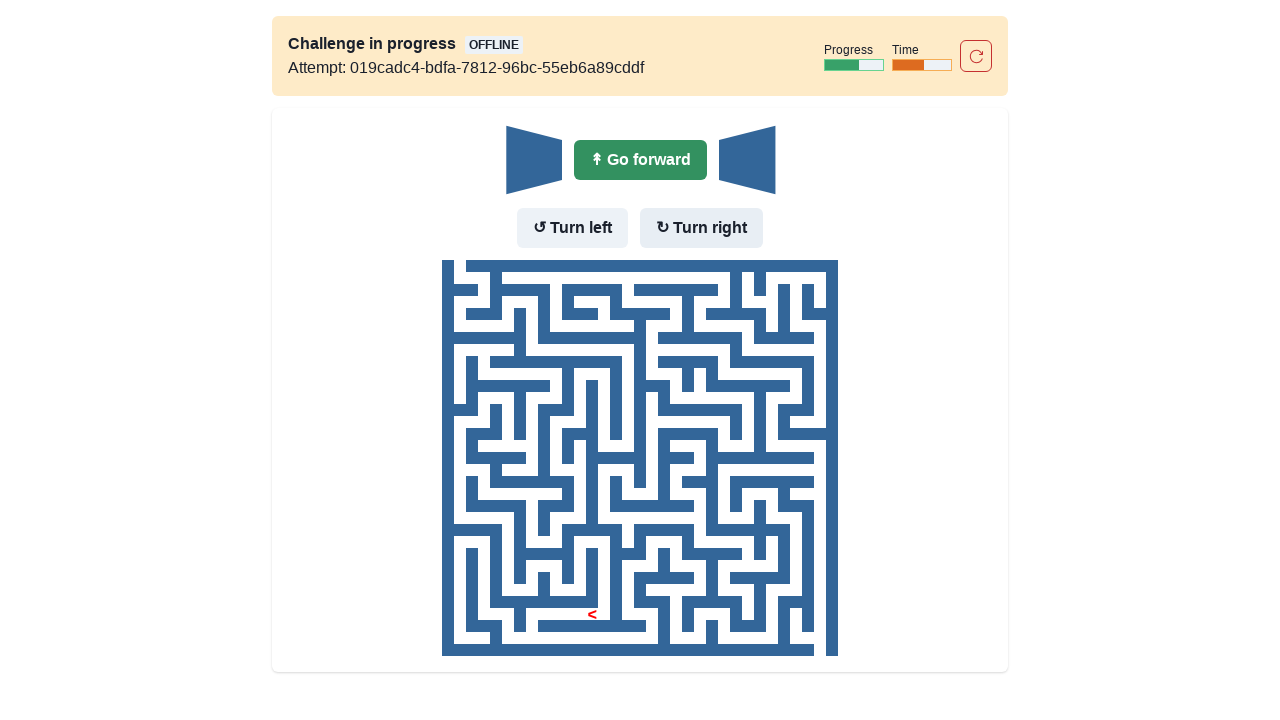

Moved forward (no wall in front) at (640, 160) on internal:role=button[name="Go forward"i]
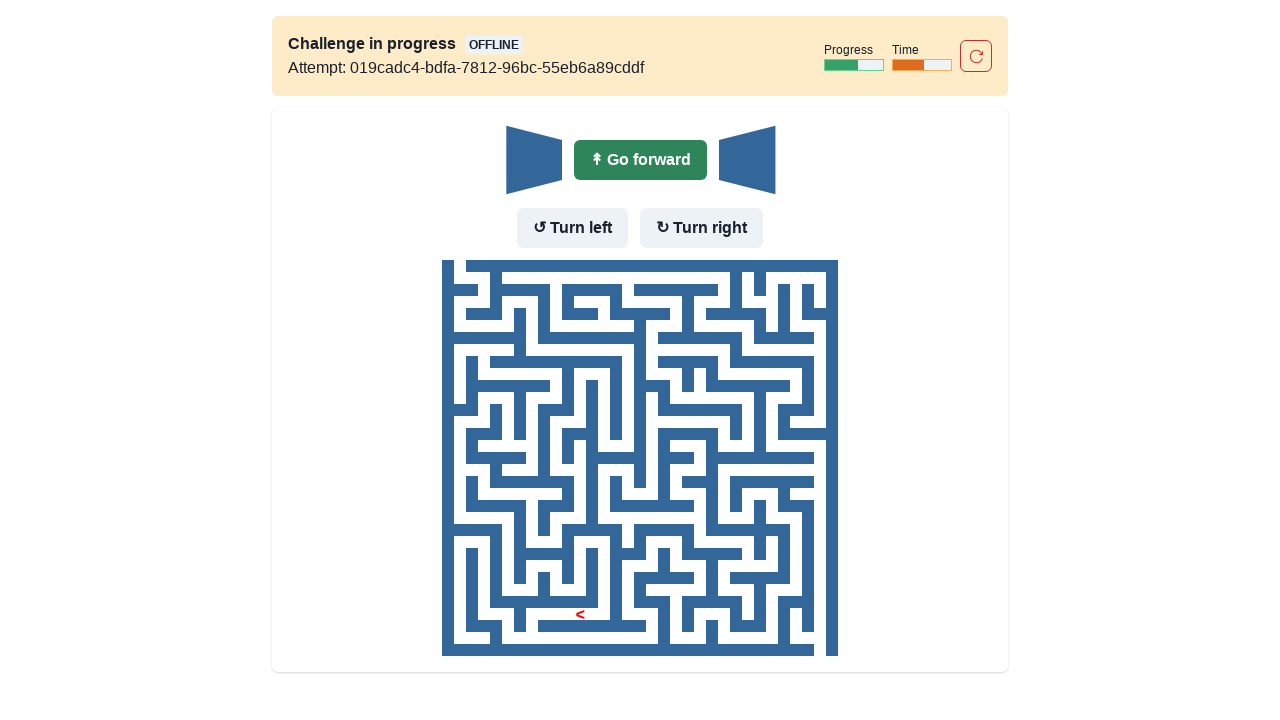

Moved forward (no wall in front) at (640, 160) on internal:role=button[name="Go forward"i]
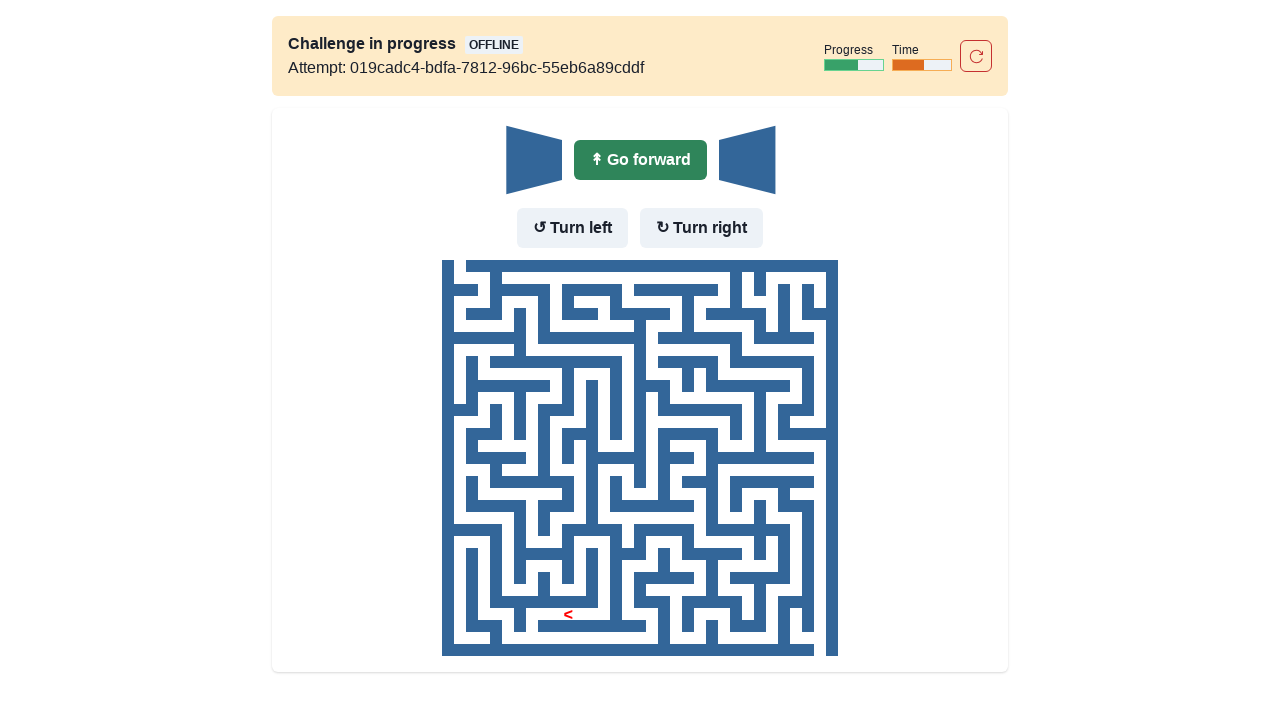

Moved forward (no wall in front) at (640, 160) on internal:role=button[name="Go forward"i]
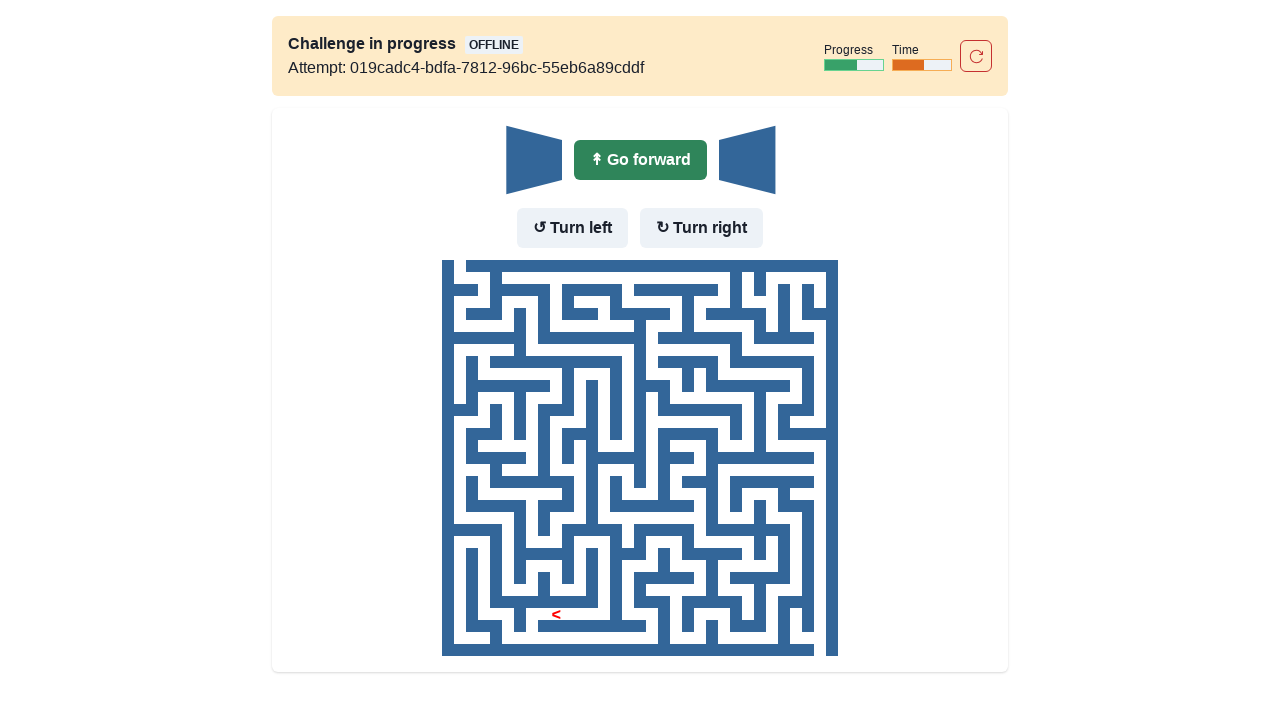

Moved forward (no wall in front) at (640, 160) on internal:role=button[name="Go forward"i]
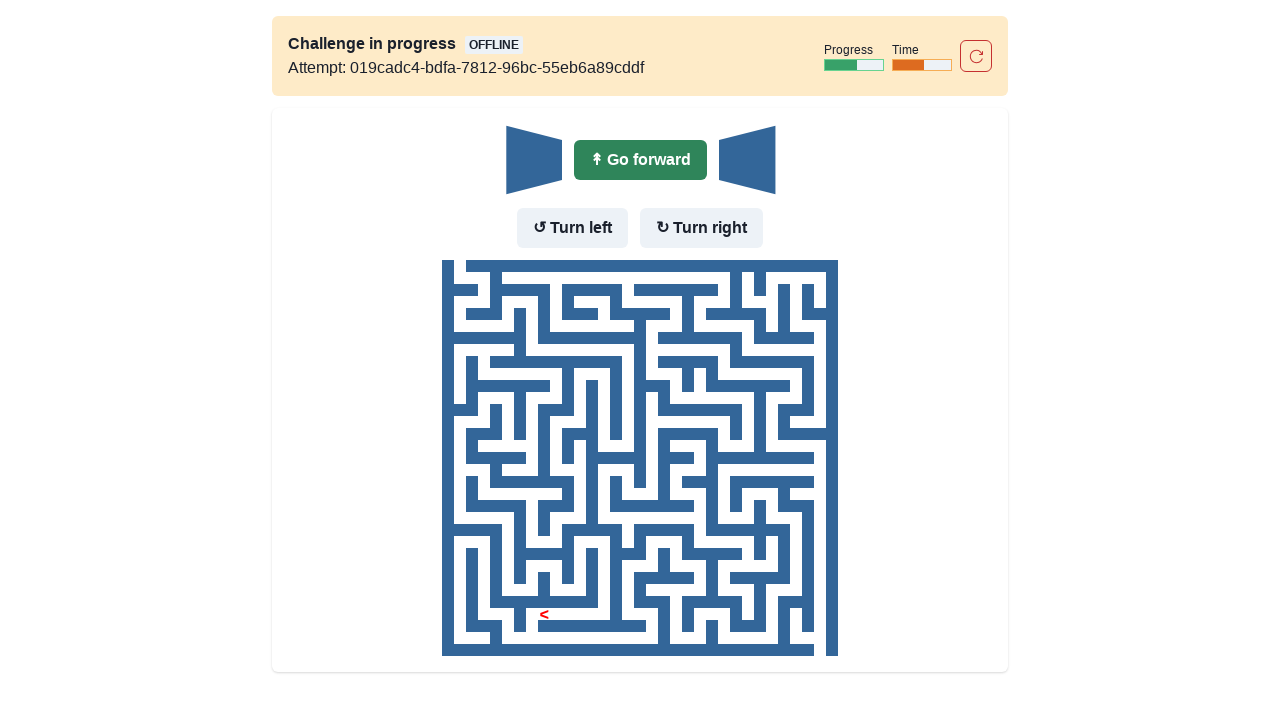

Moved forward (no wall in front) at (640, 160) on internal:role=button[name="Go forward"i]
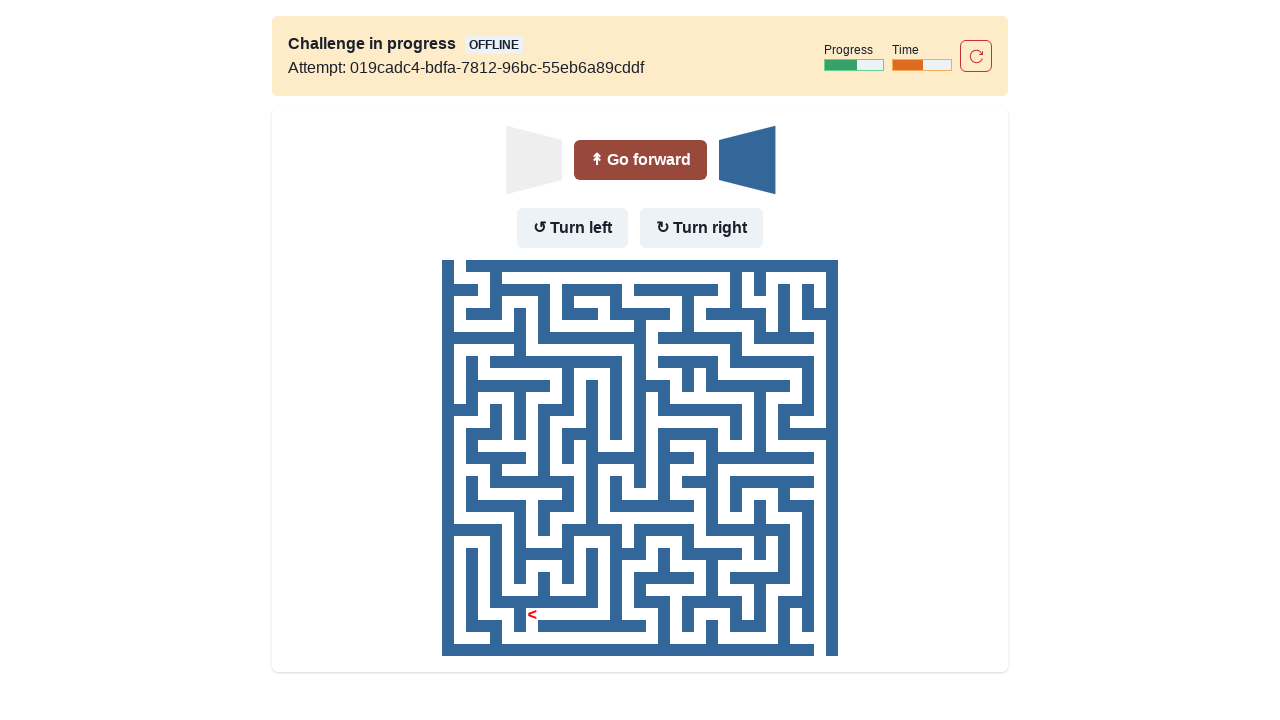

Turned left (wall in front but no wall to the left) at (572, 228) on internal:role=button[name="Turn left"i]
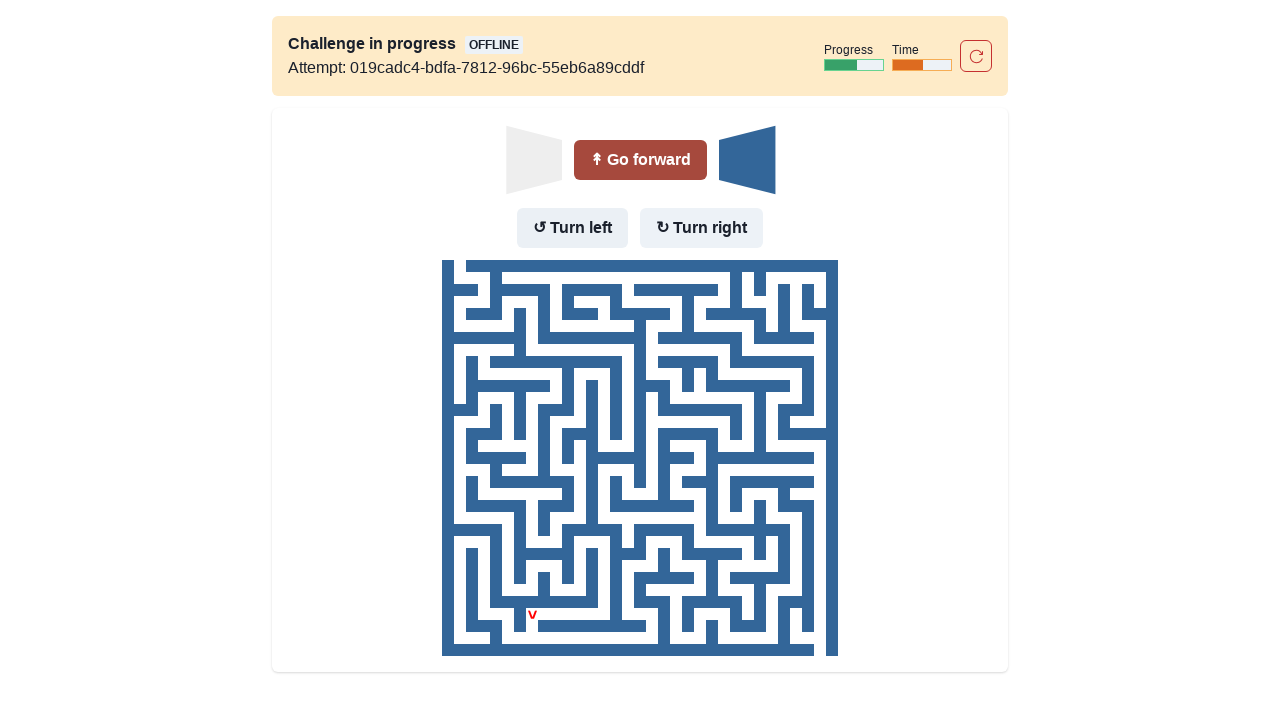

Moved forward after turning left at (640, 160) on internal:role=button[name="Go forward"i]
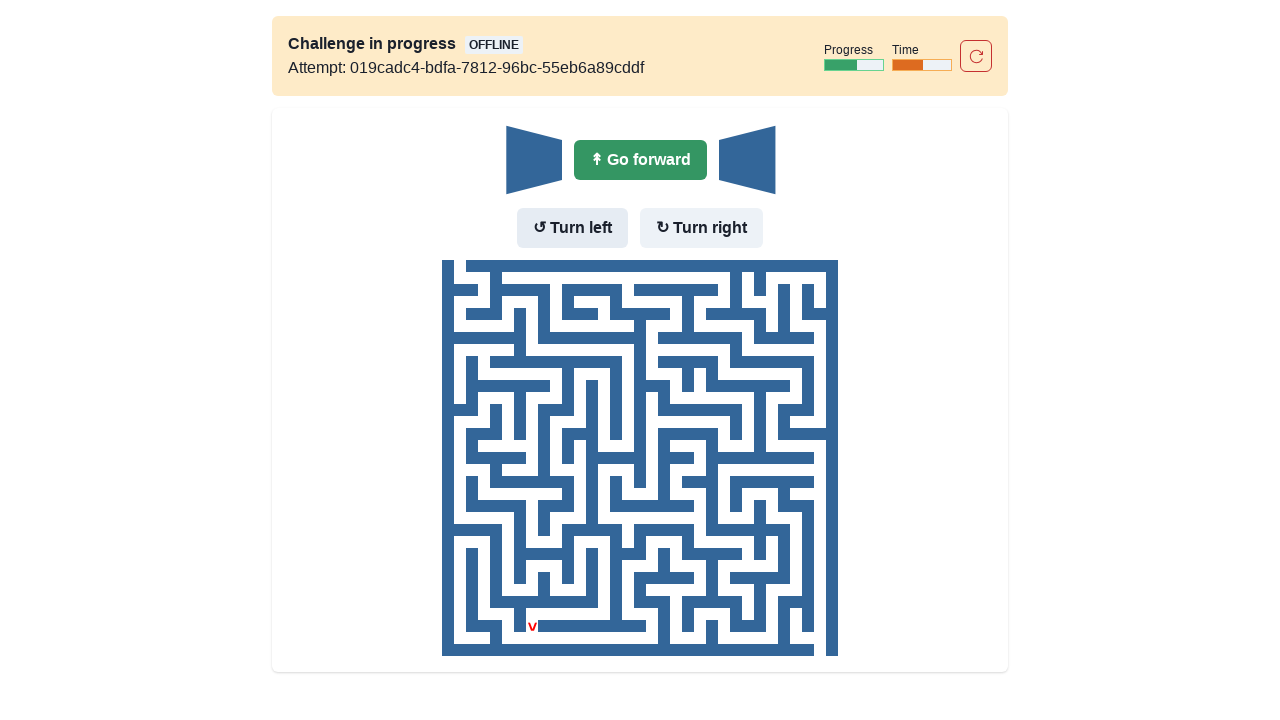

Moved forward (no wall in front) at (640, 160) on internal:role=button[name="Go forward"i]
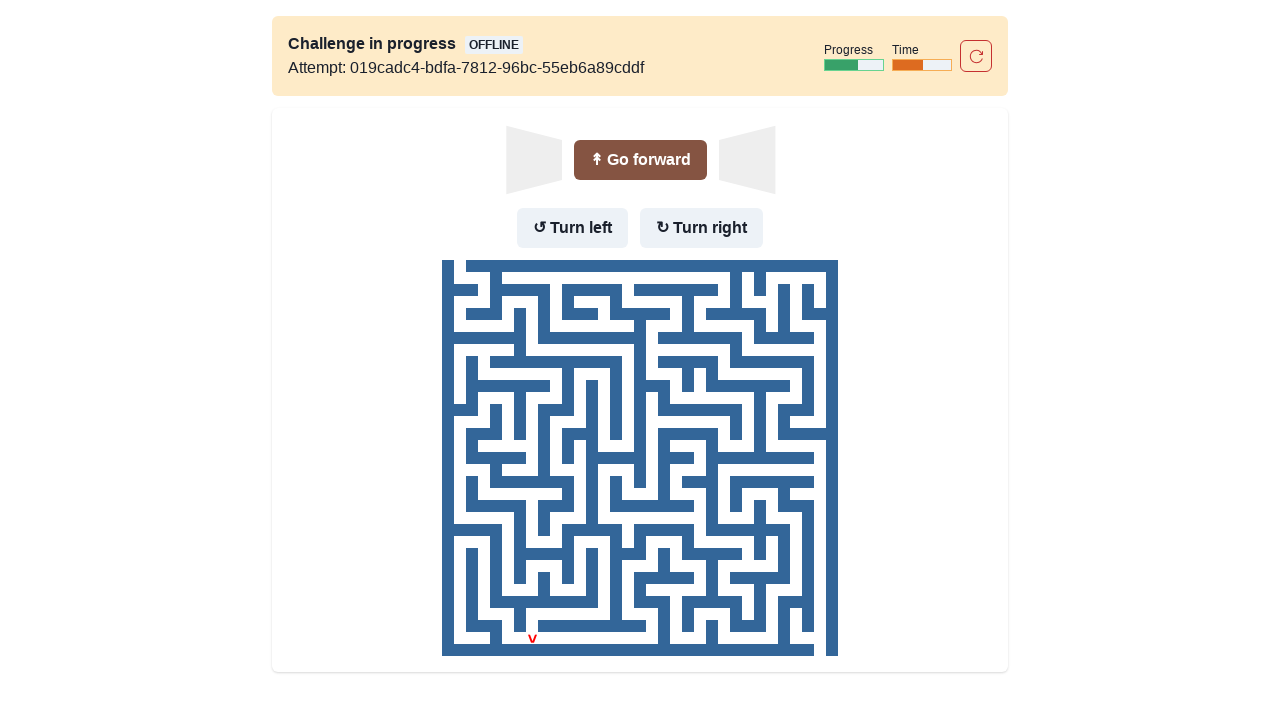

Turned left (wall in front but no wall to the left) at (572, 228) on internal:role=button[name="Turn left"i]
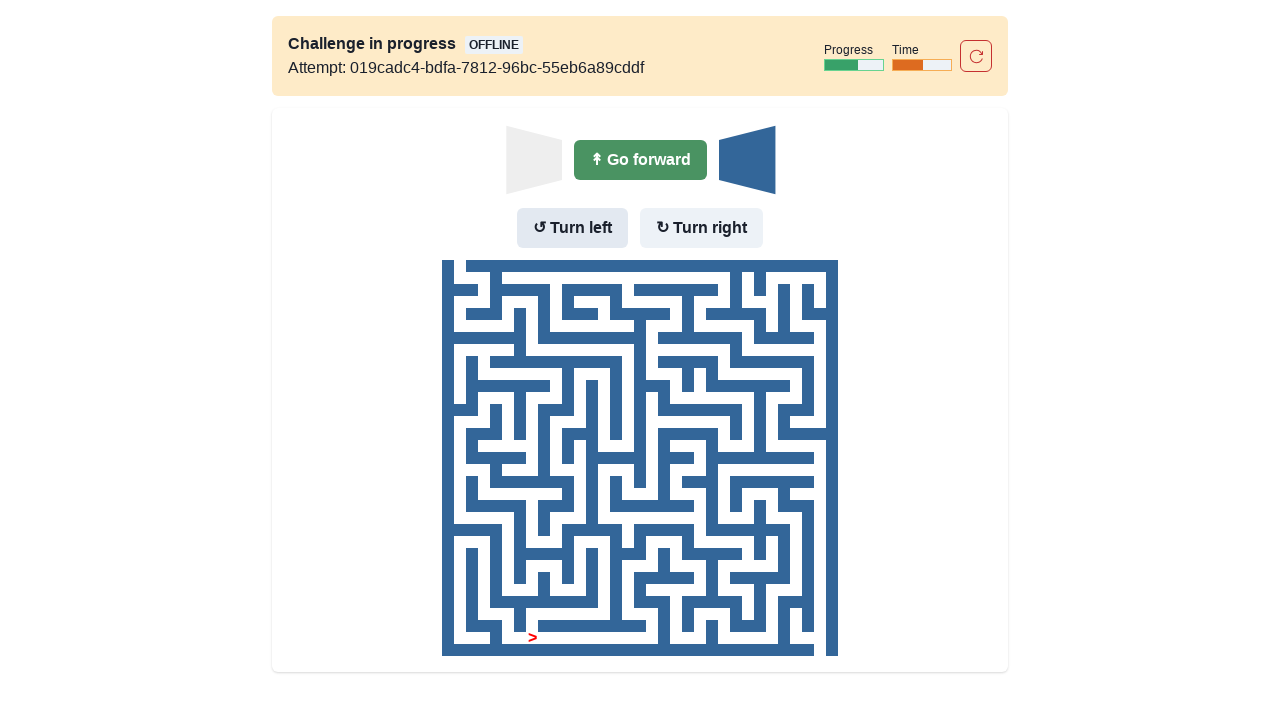

Moved forward after turning left at (640, 160) on internal:role=button[name="Go forward"i]
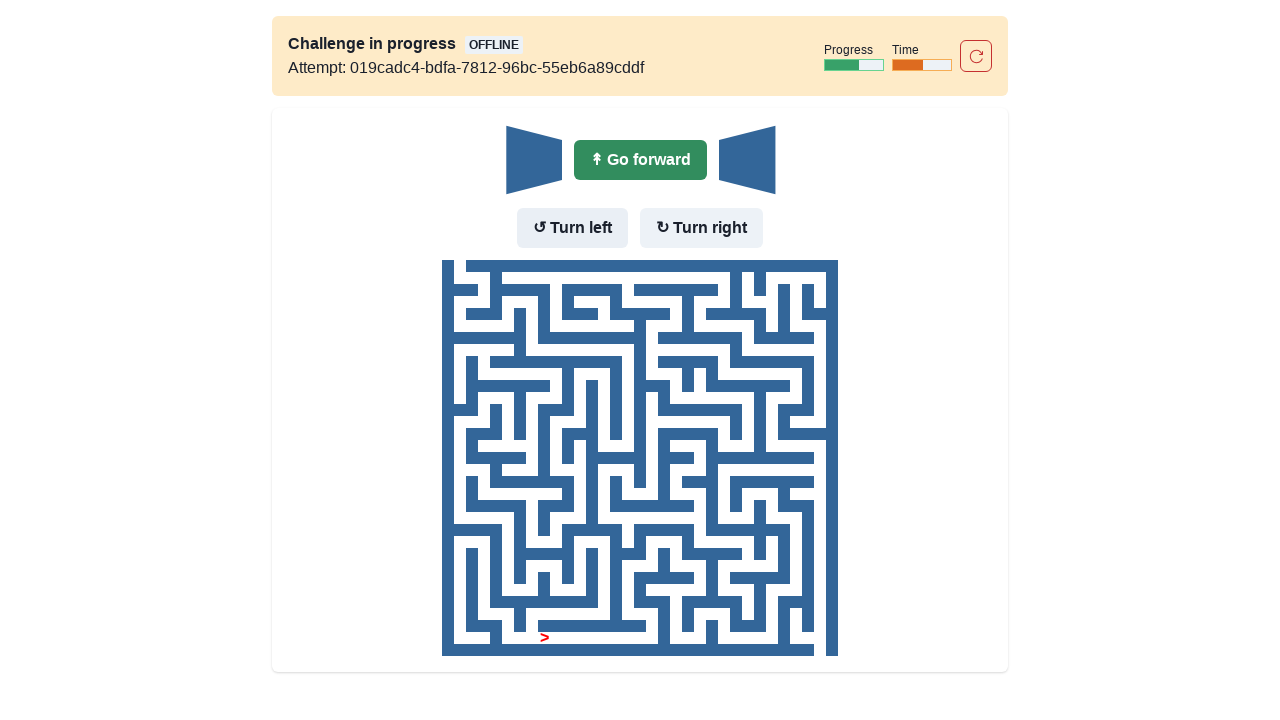

Moved forward (no wall in front) at (640, 160) on internal:role=button[name="Go forward"i]
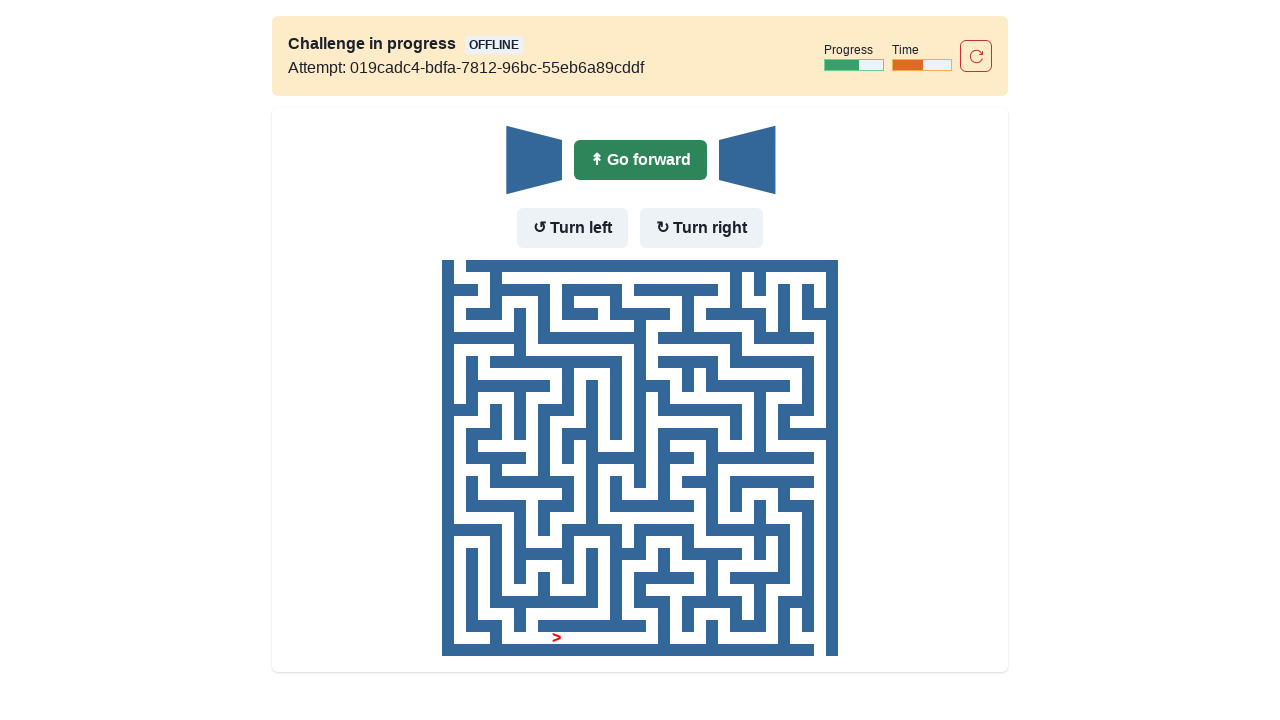

Moved forward (no wall in front) at (640, 160) on internal:role=button[name="Go forward"i]
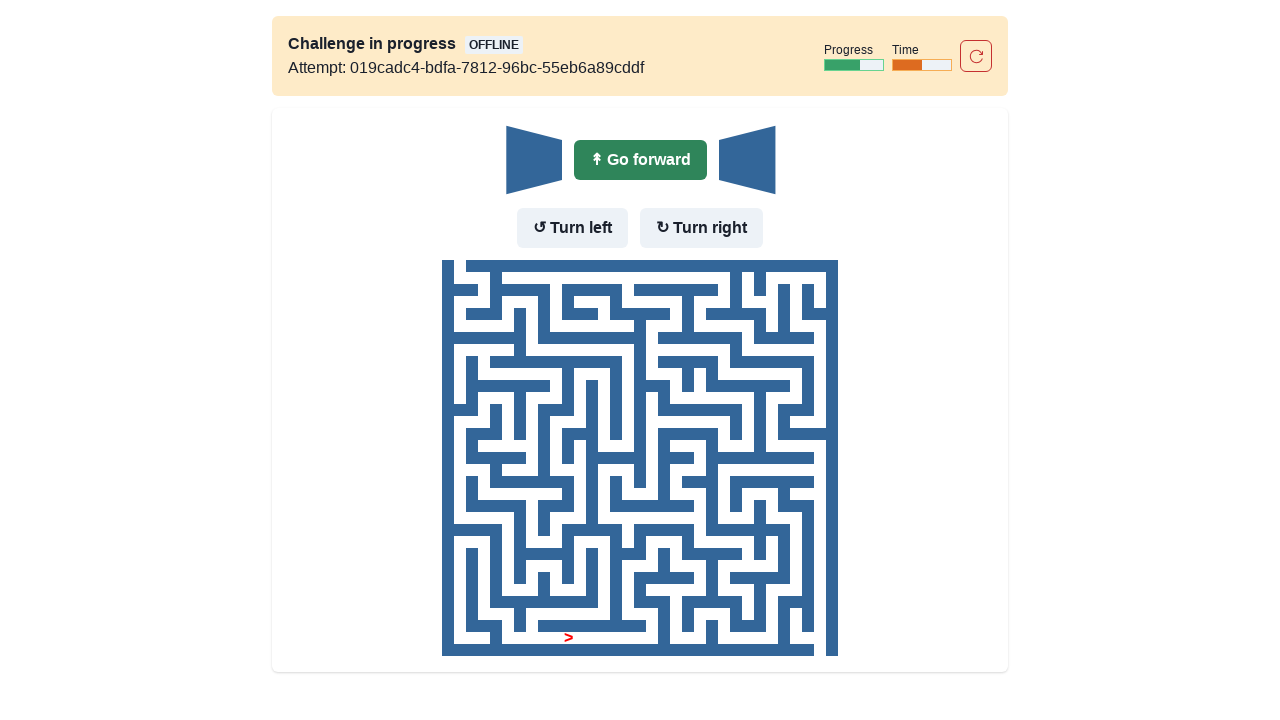

Moved forward (no wall in front) at (640, 160) on internal:role=button[name="Go forward"i]
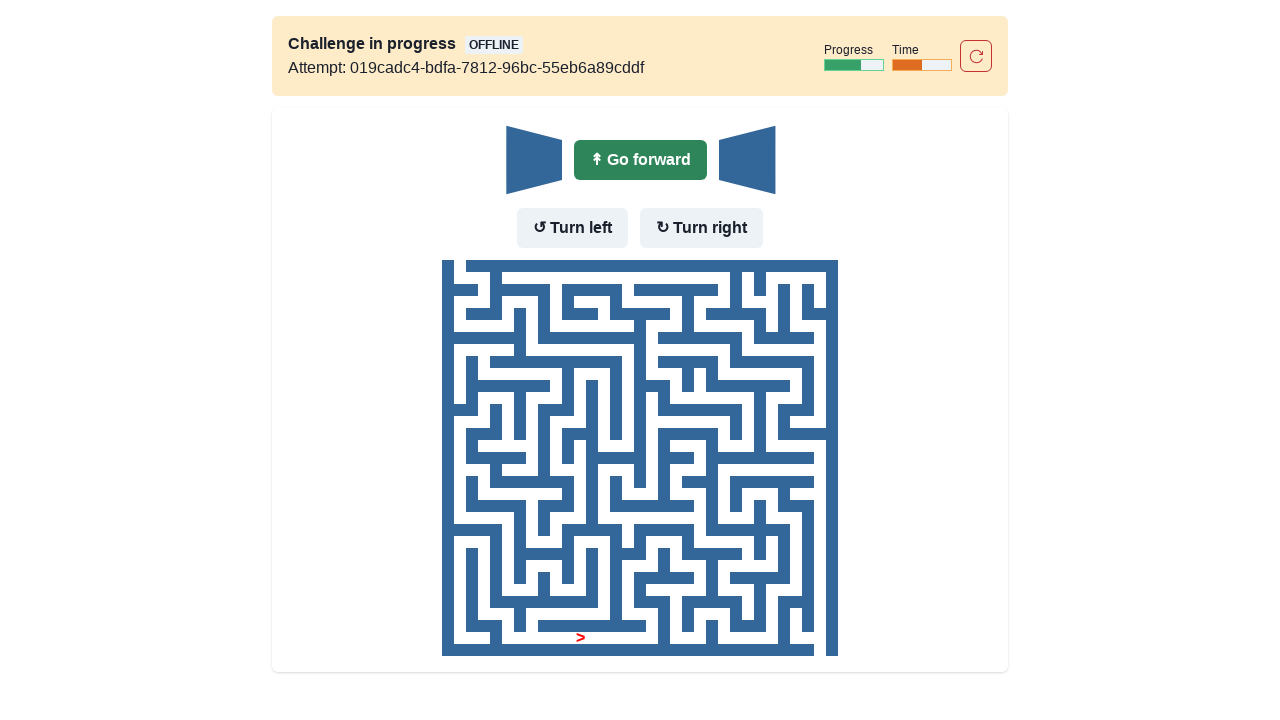

Moved forward (no wall in front) at (640, 160) on internal:role=button[name="Go forward"i]
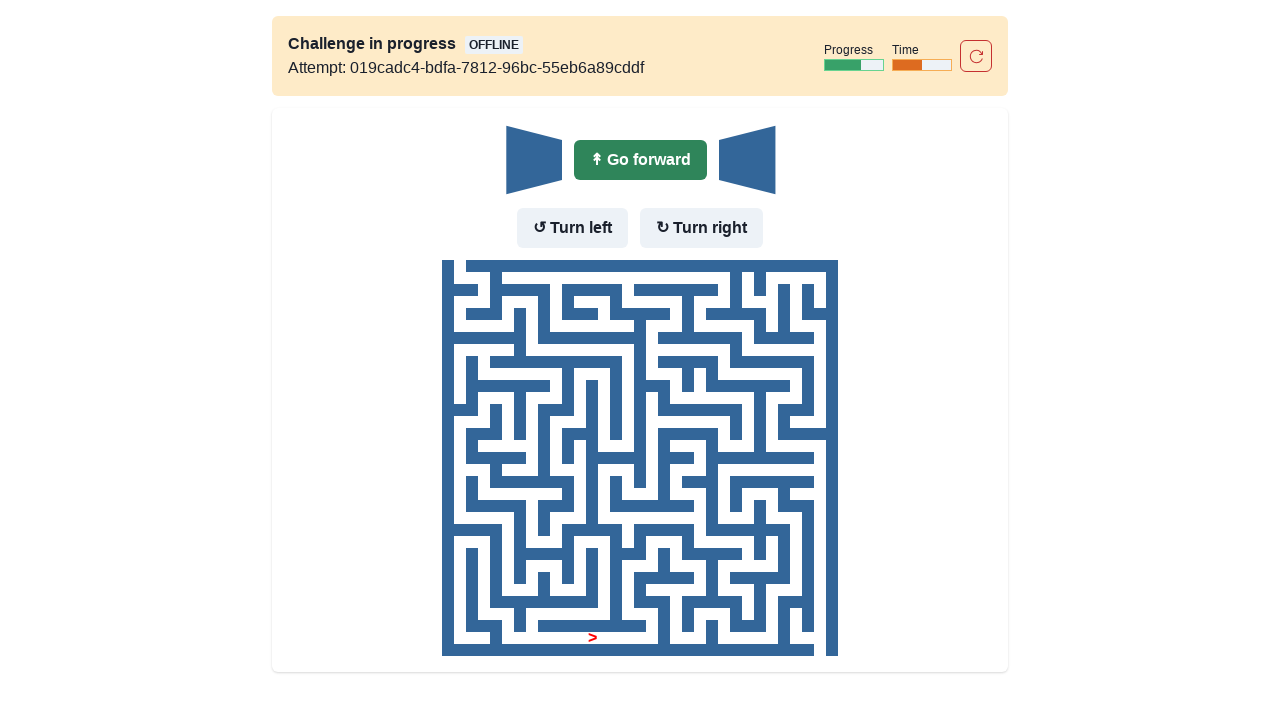

Moved forward (no wall in front) at (640, 160) on internal:role=button[name="Go forward"i]
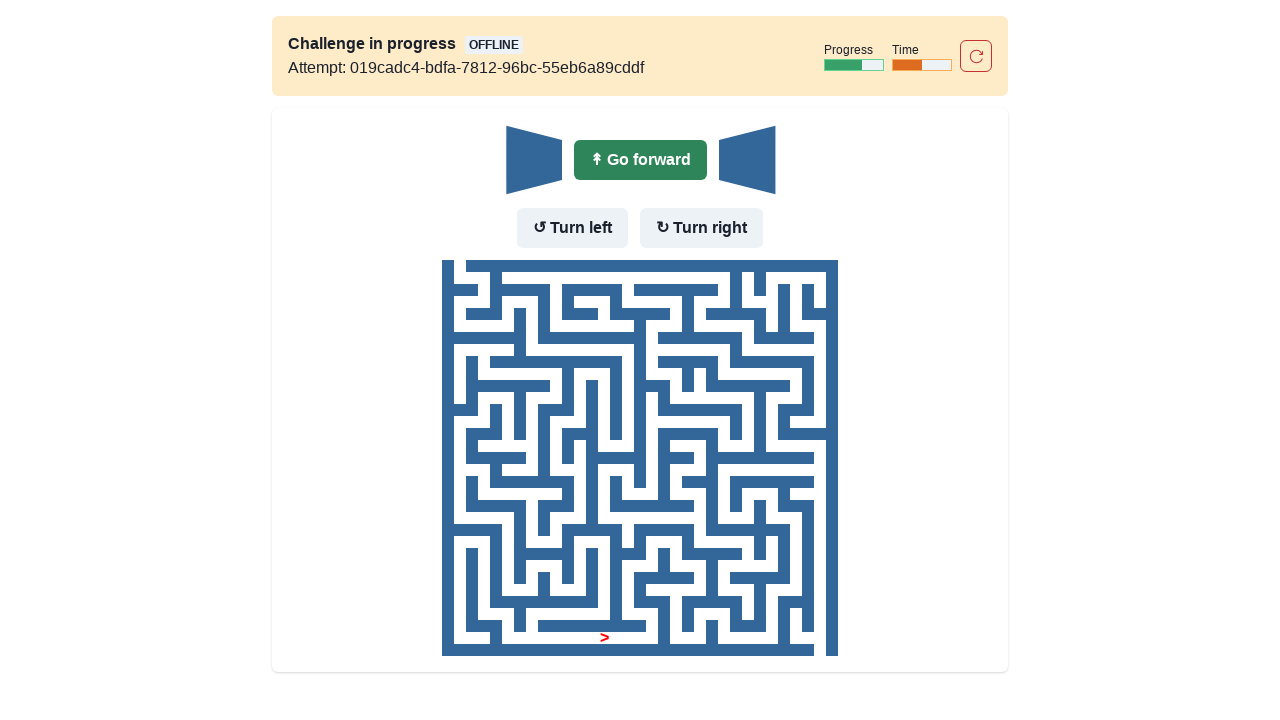

Moved forward (no wall in front) at (640, 160) on internal:role=button[name="Go forward"i]
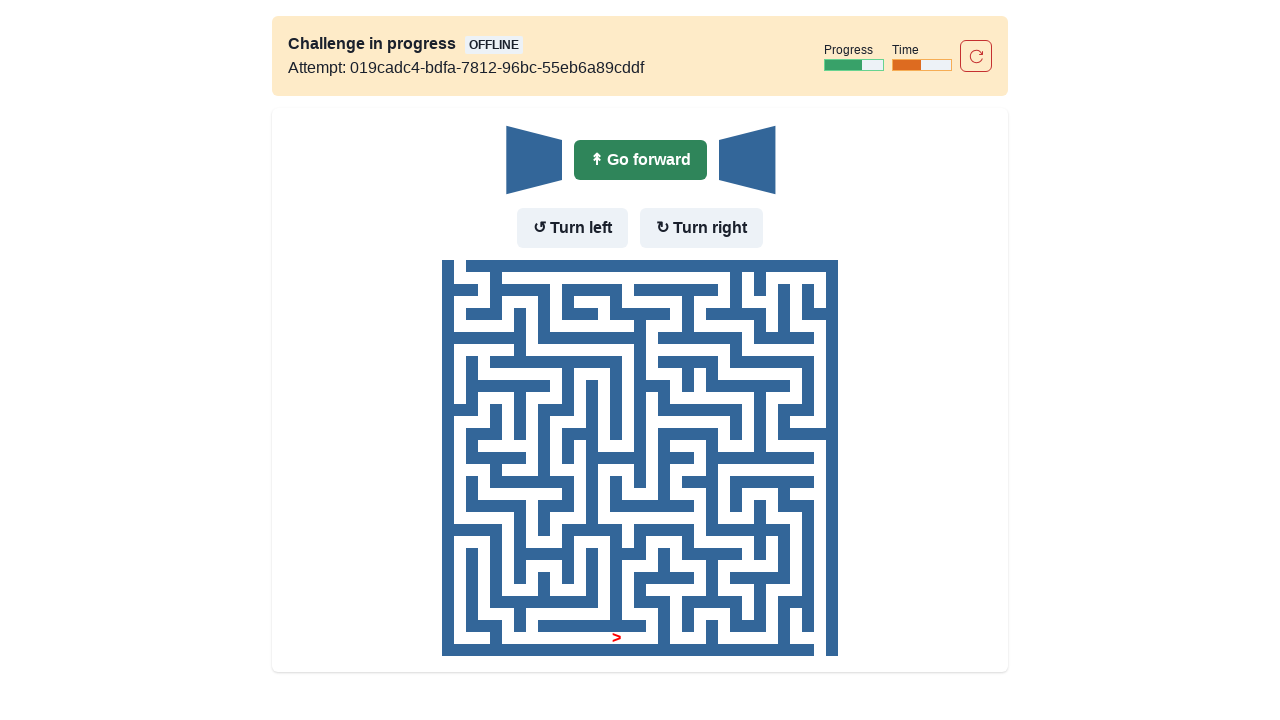

Moved forward (no wall in front) at (640, 160) on internal:role=button[name="Go forward"i]
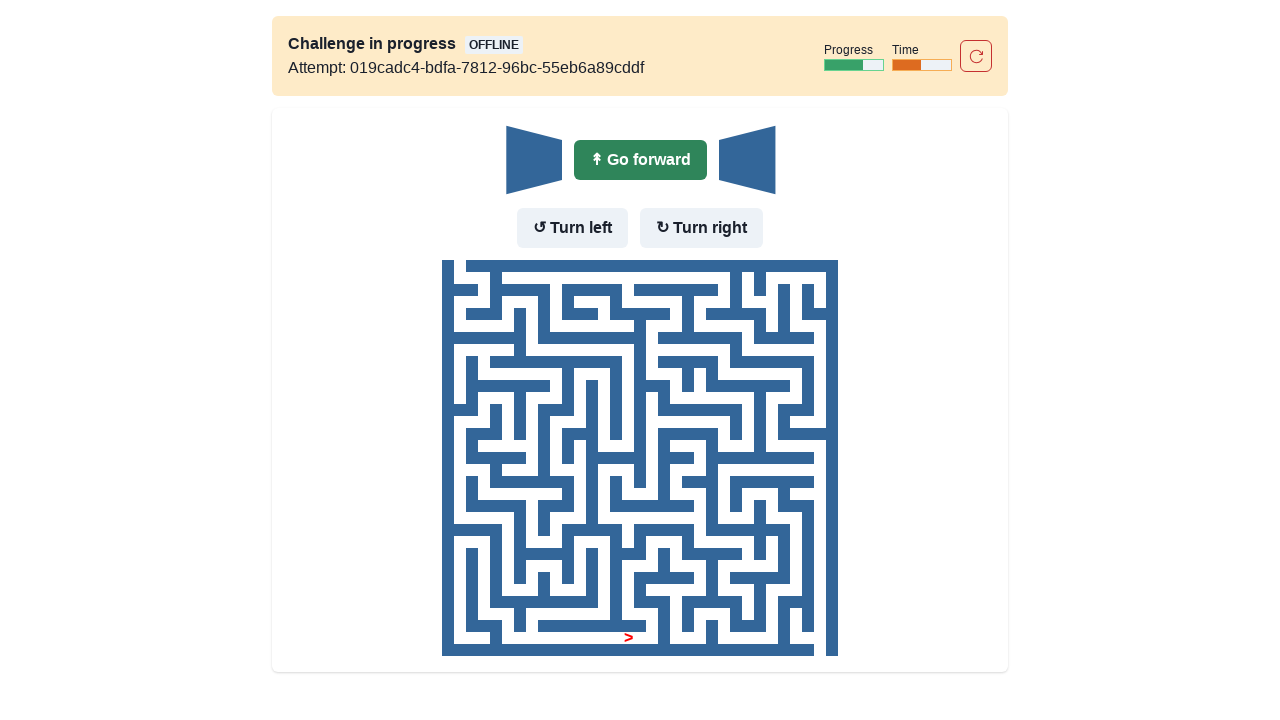

Moved forward (no wall in front) at (640, 160) on internal:role=button[name="Go forward"i]
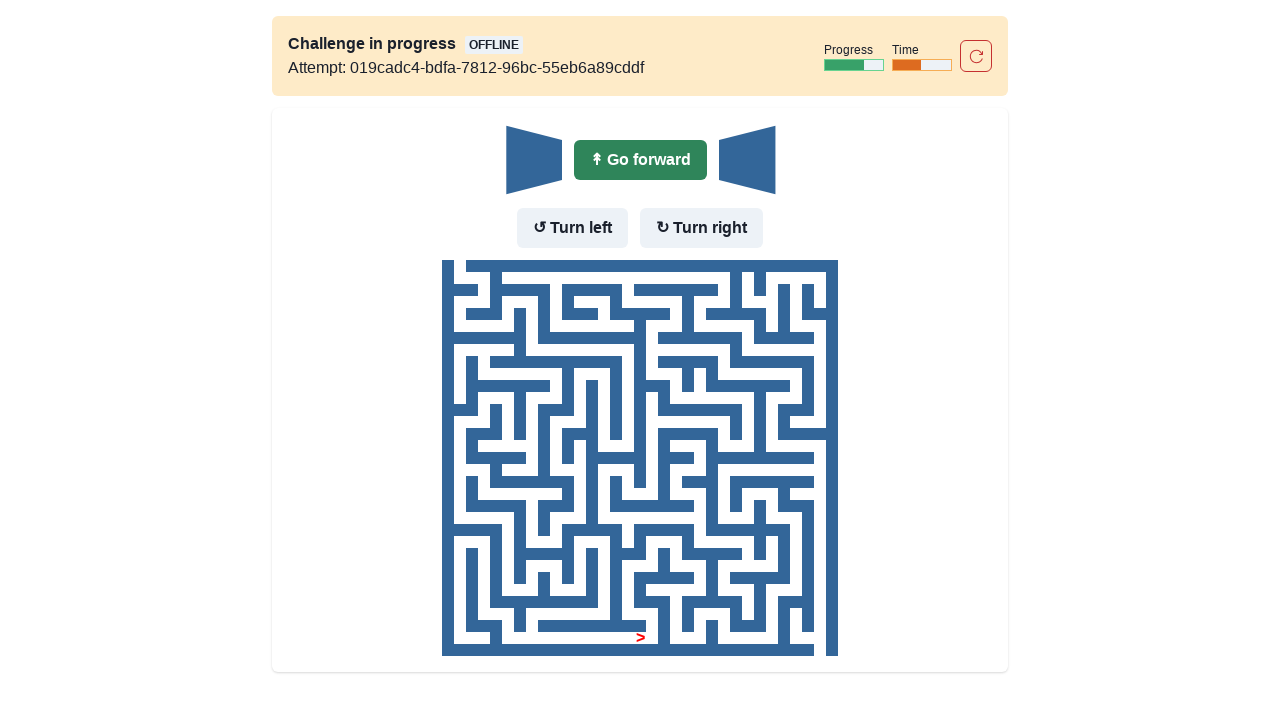

Moved forward (no wall in front) at (640, 160) on internal:role=button[name="Go forward"i]
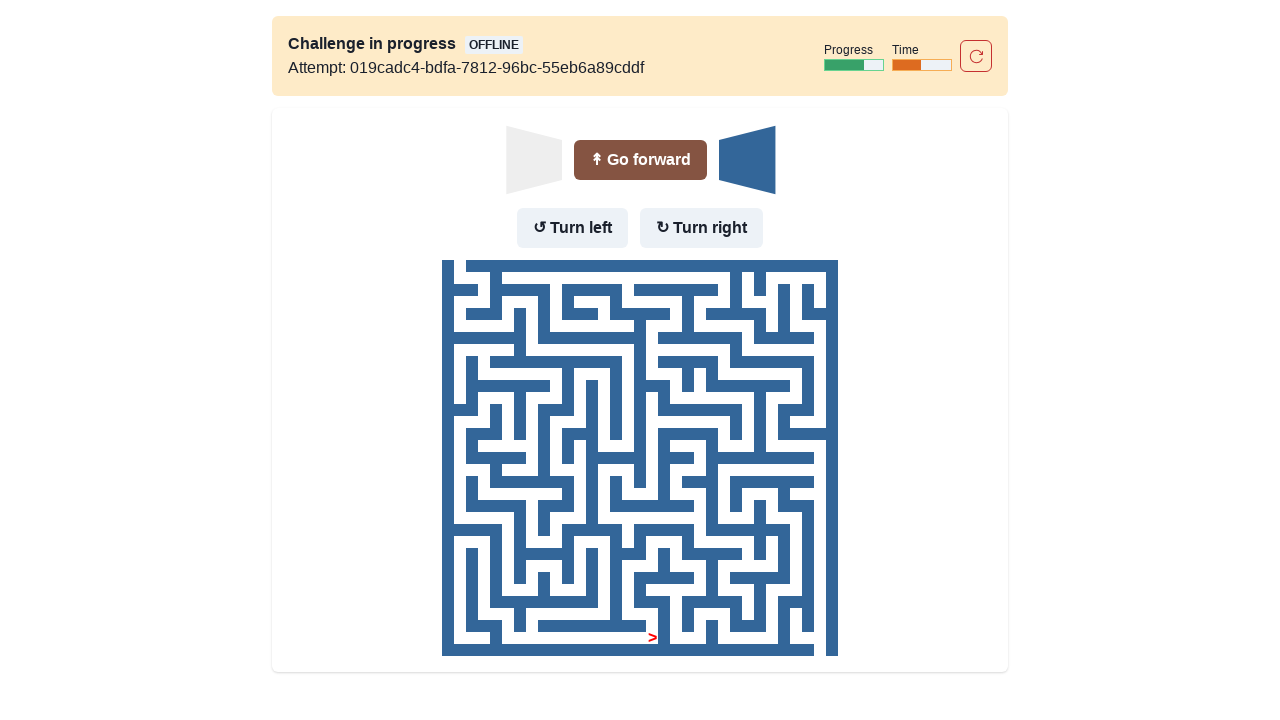

Turned left (wall in front but no wall to the left) at (572, 228) on internal:role=button[name="Turn left"i]
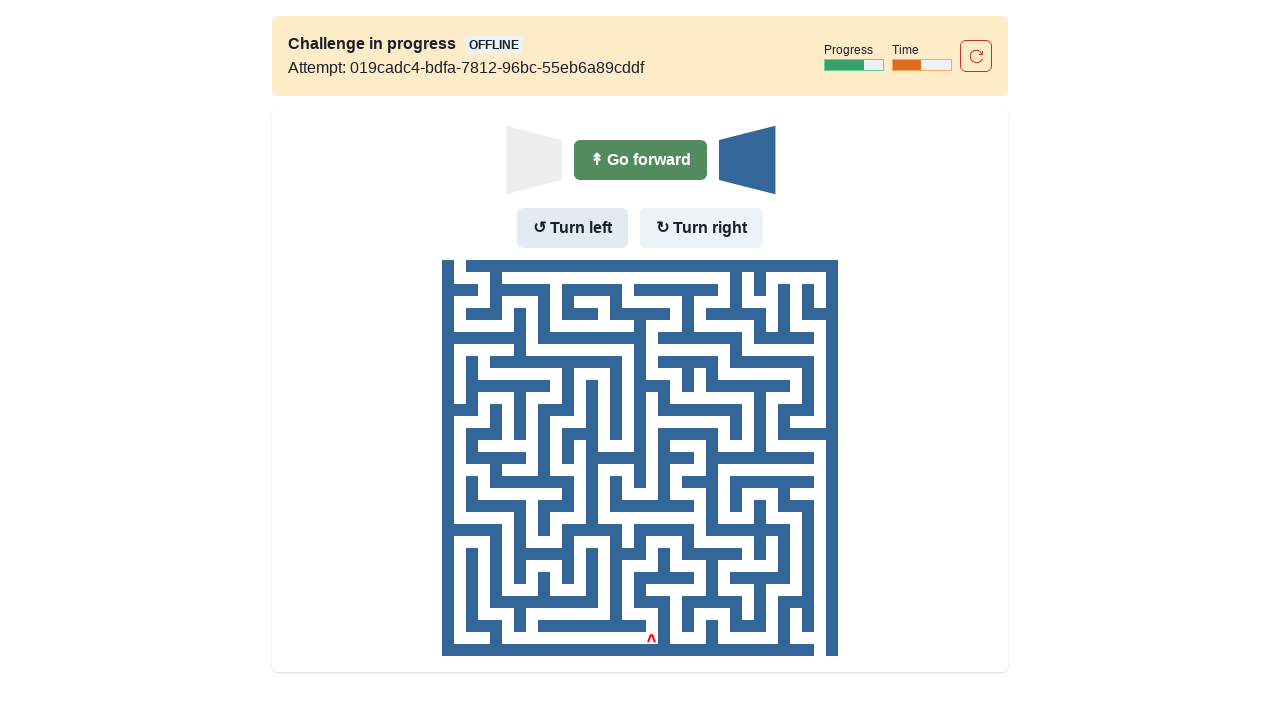

Moved forward after turning left at (640, 160) on internal:role=button[name="Go forward"i]
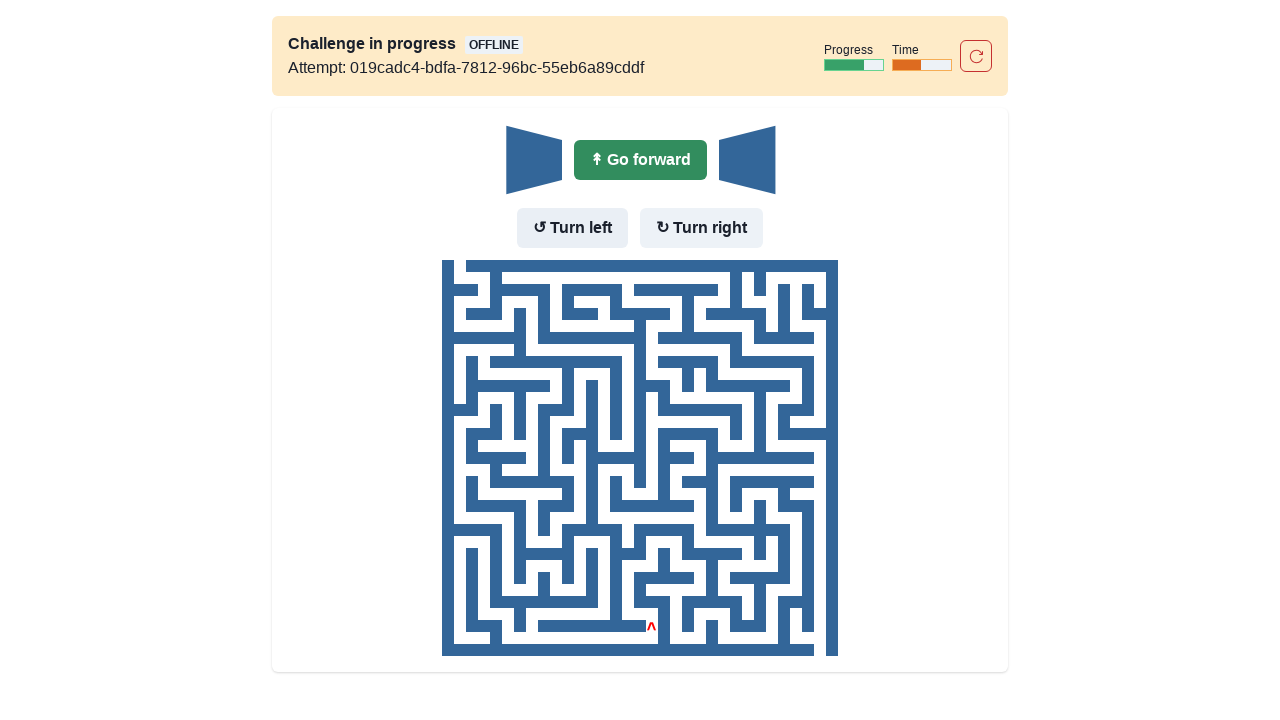

Moved forward (no wall in front) at (640, 160) on internal:role=button[name="Go forward"i]
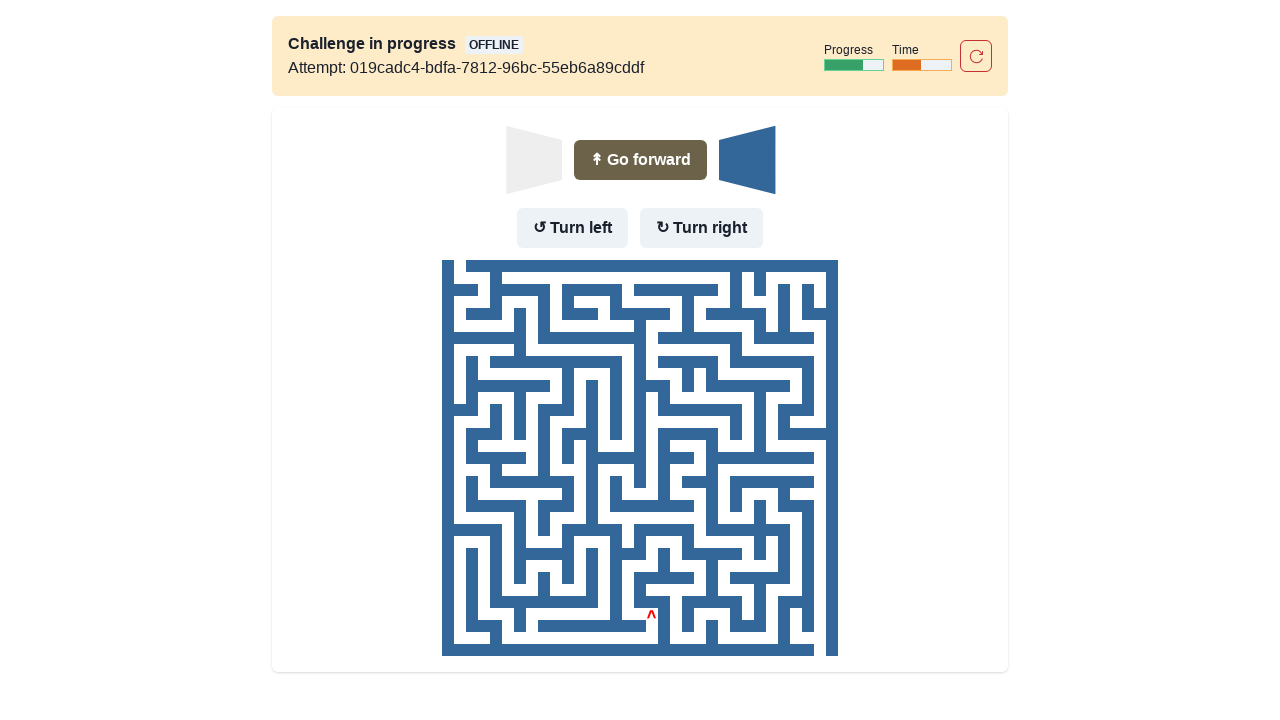

Turned left (wall in front but no wall to the left) at (572, 228) on internal:role=button[name="Turn left"i]
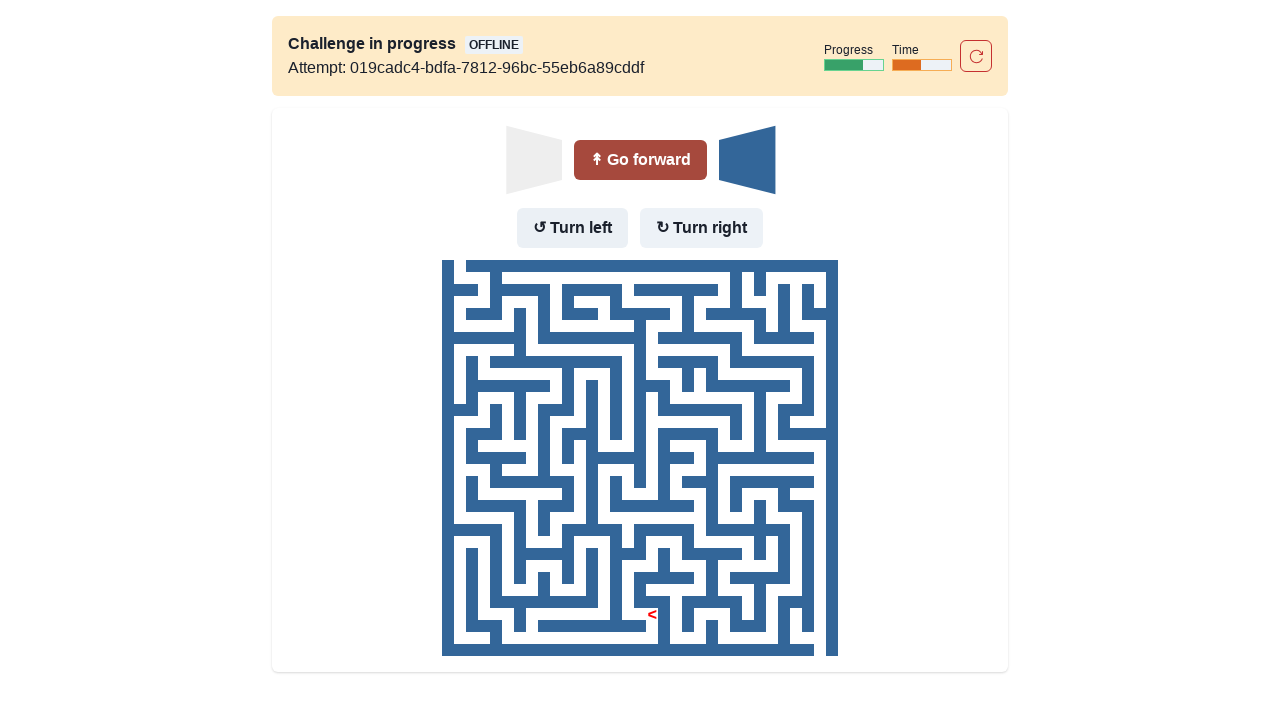

Moved forward after turning left at (640, 160) on internal:role=button[name="Go forward"i]
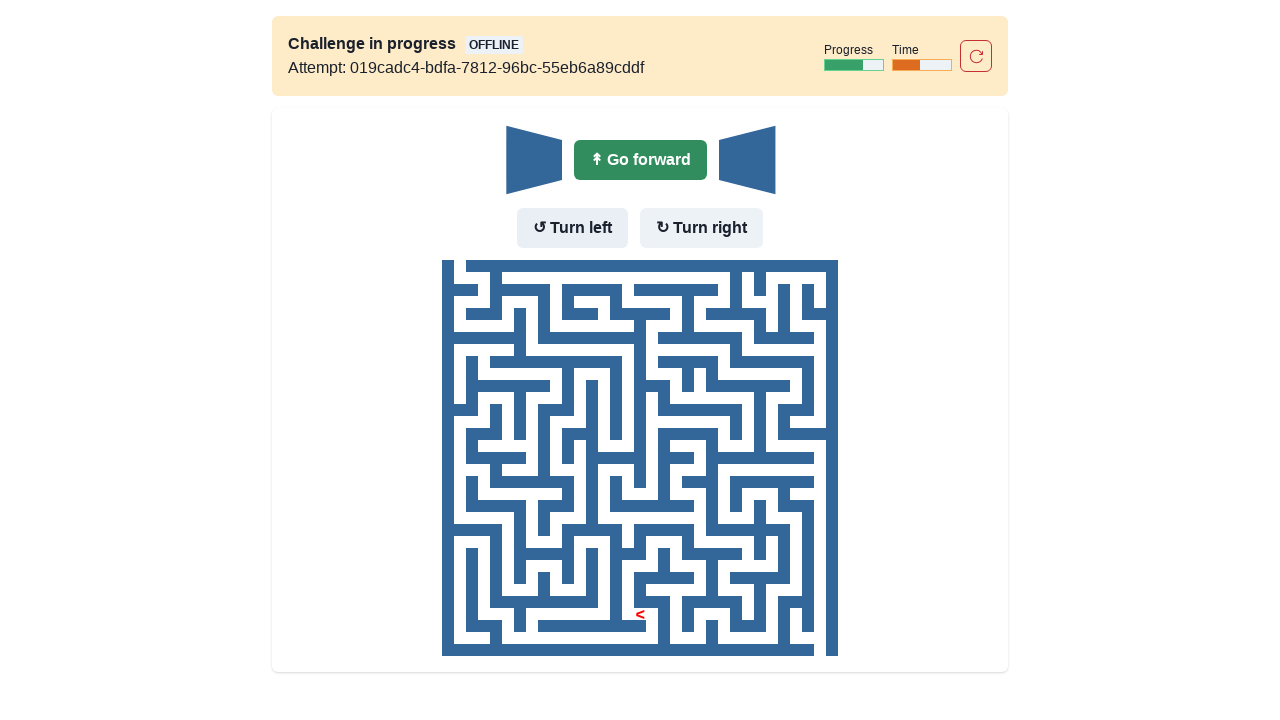

Moved forward (no wall in front) at (640, 160) on internal:role=button[name="Go forward"i]
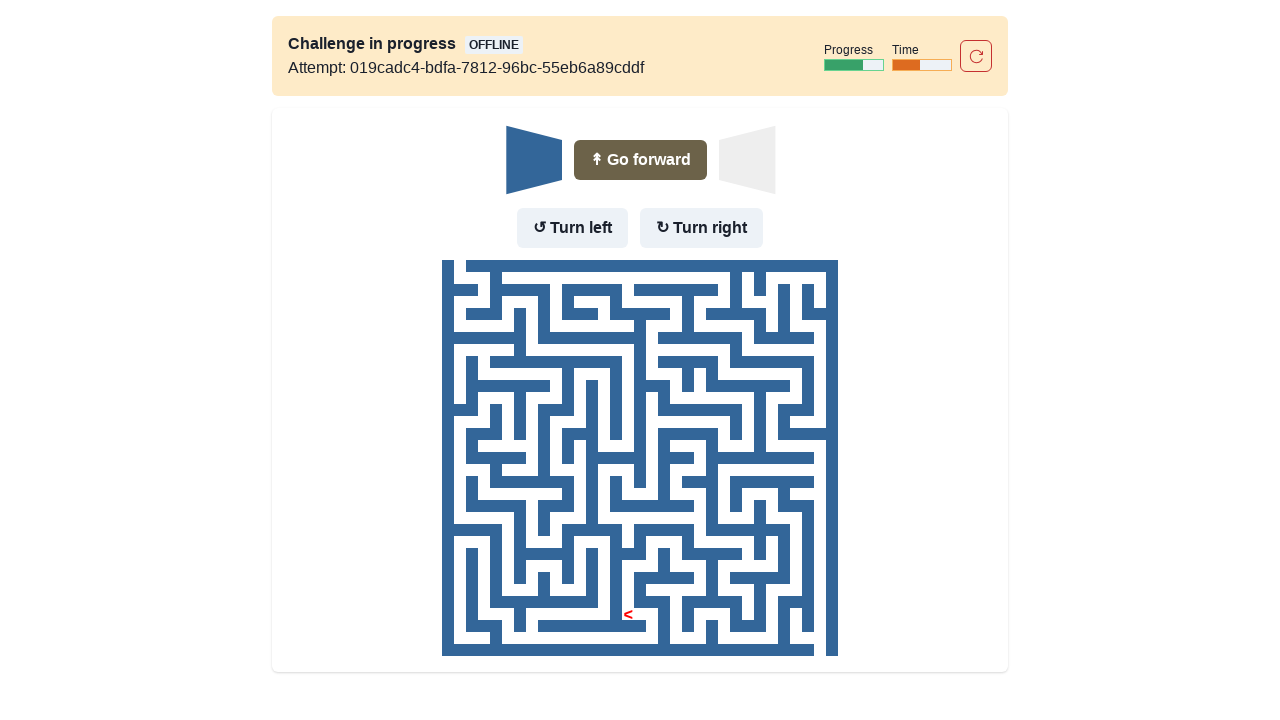

Turned right (wall in front and to the left, but not to the right) at (702, 228) on internal:role=button[name="Turn right"i]
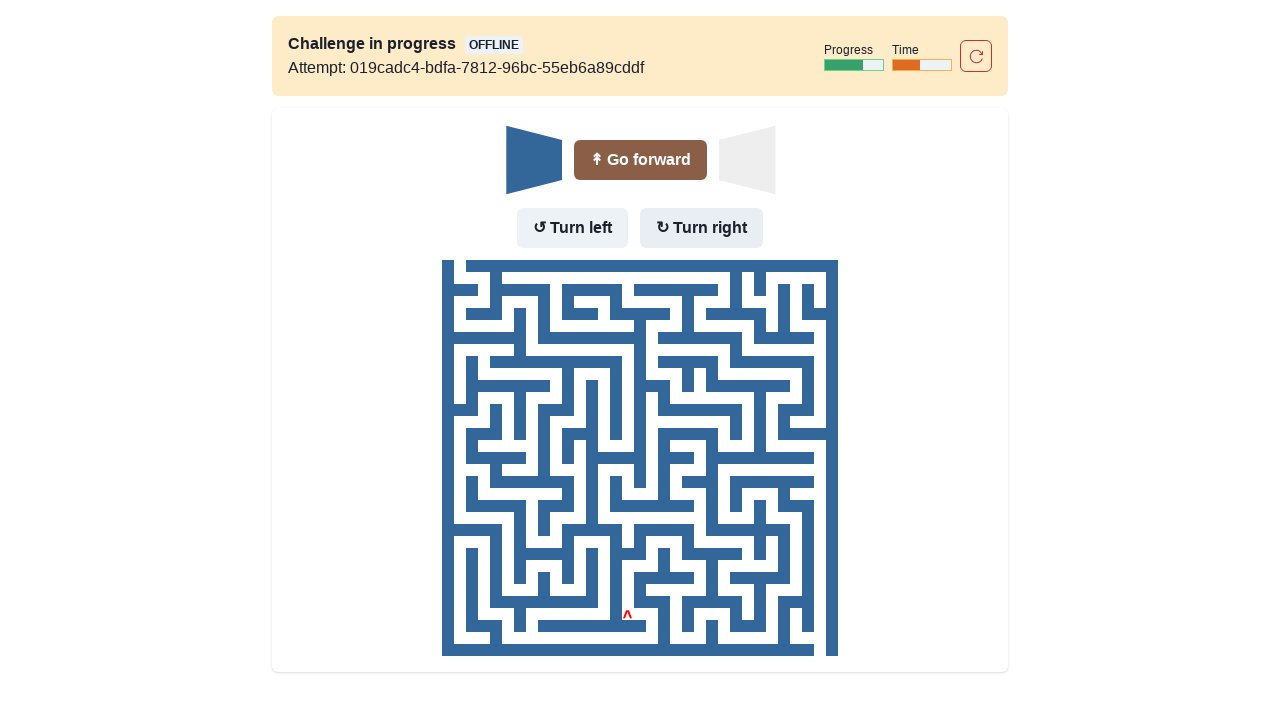

Moved forward after turning right at (640, 160) on internal:role=button[name="Go forward"i]
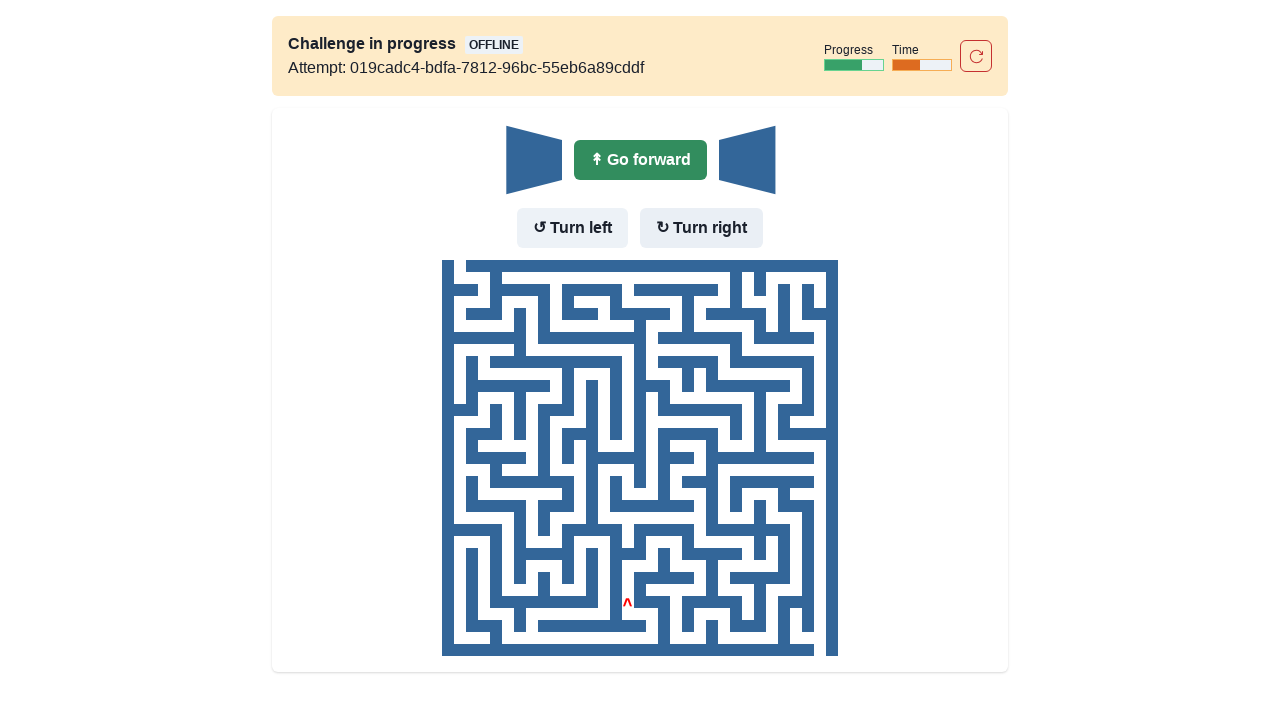

Moved forward (no wall in front) at (640, 160) on internal:role=button[name="Go forward"i]
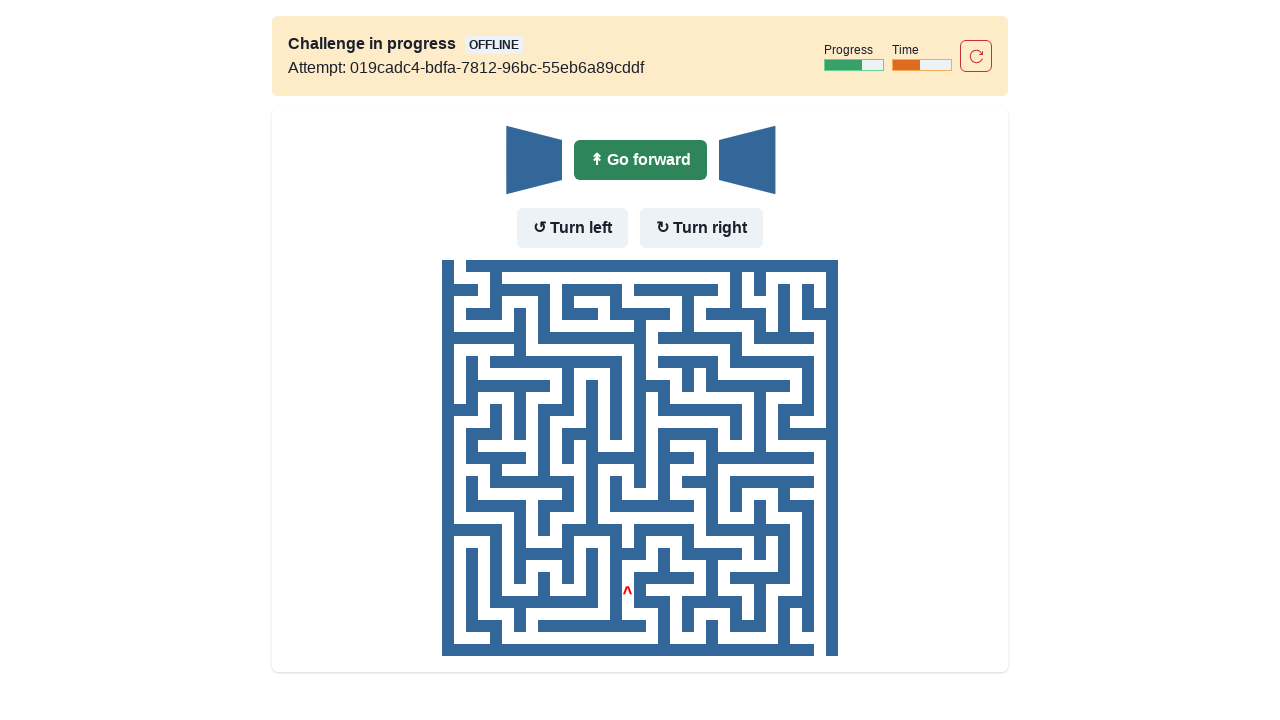

Moved forward (no wall in front) at (640, 160) on internal:role=button[name="Go forward"i]
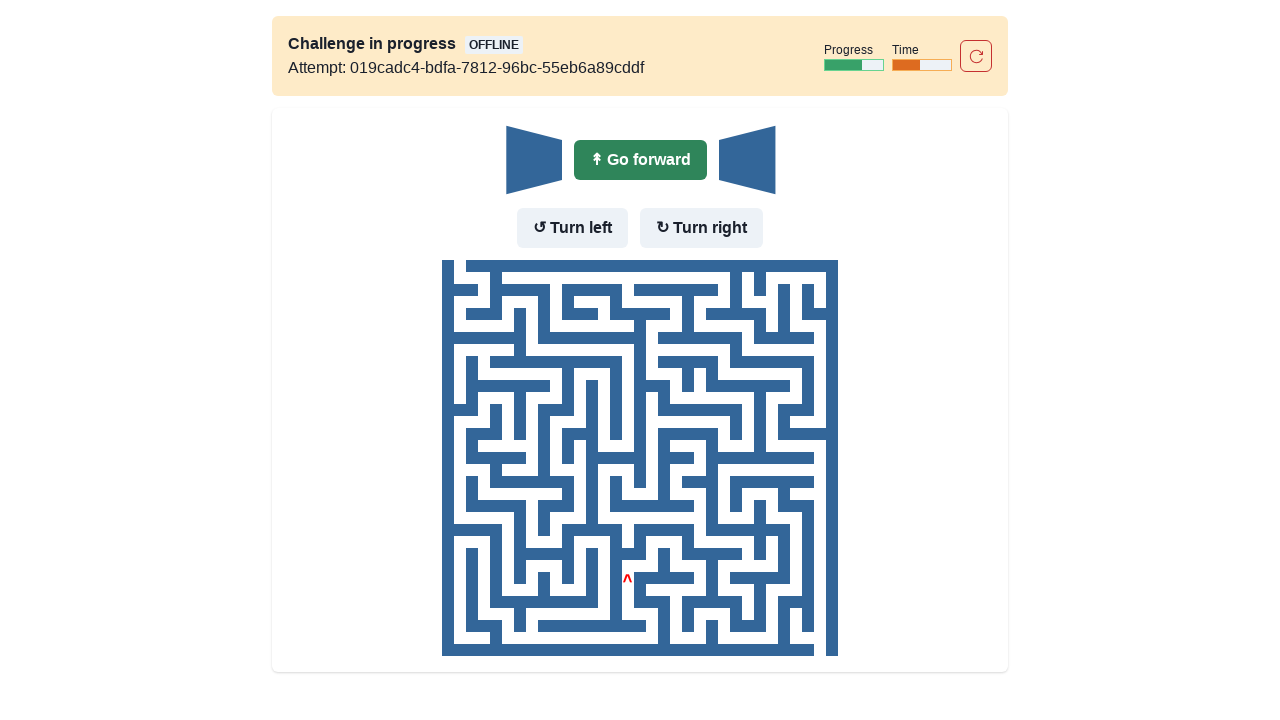

Moved forward (no wall in front) at (640, 160) on internal:role=button[name="Go forward"i]
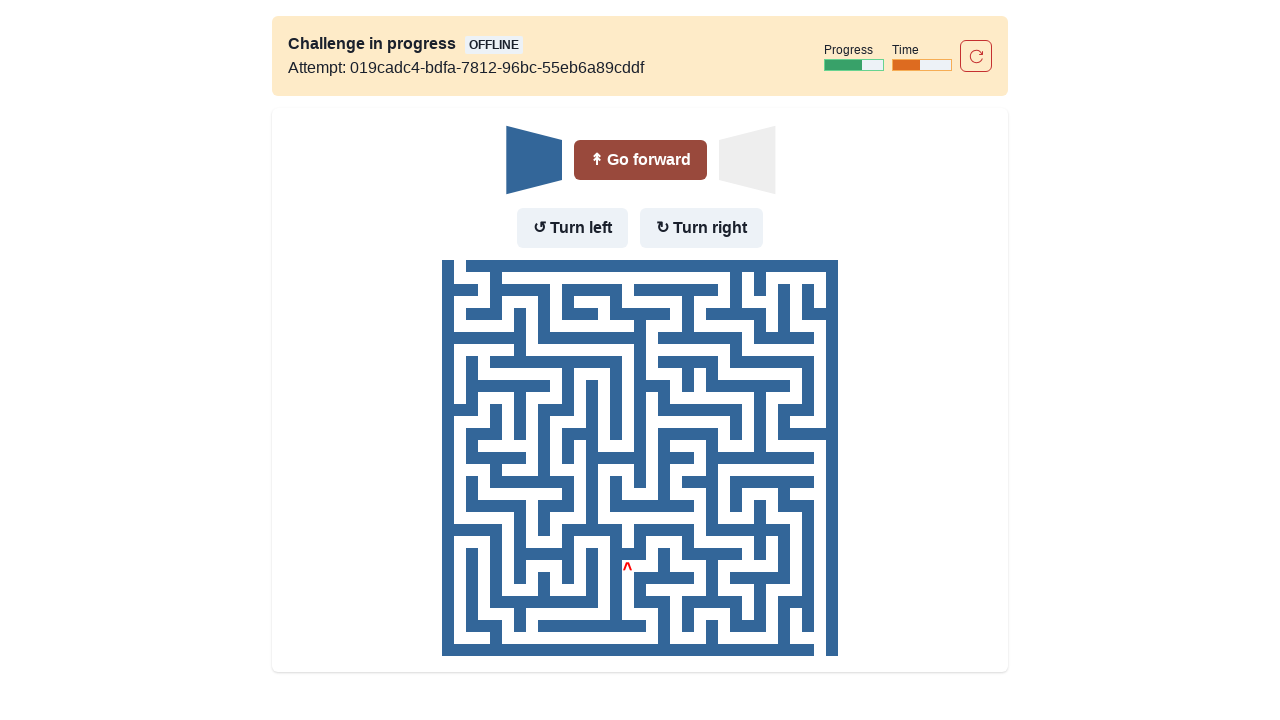

Turned right (wall in front and to the left, but not to the right) at (702, 228) on internal:role=button[name="Turn right"i]
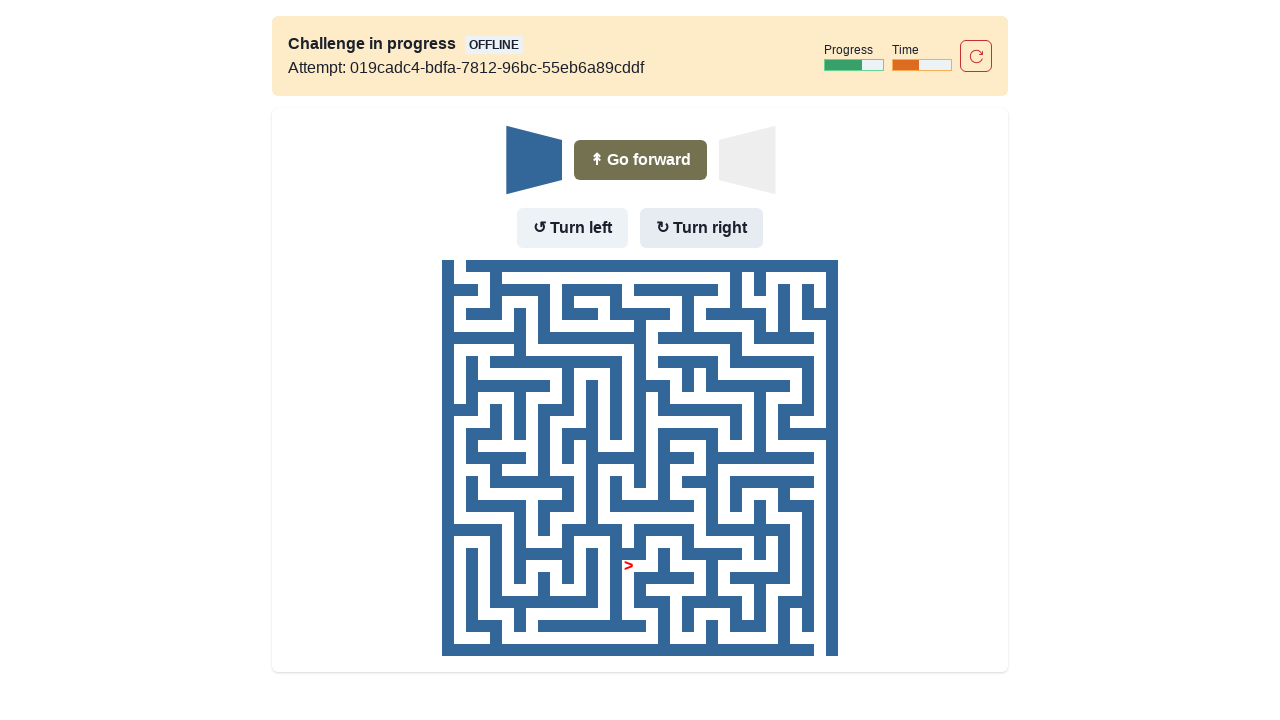

Moved forward after turning right at (640, 160) on internal:role=button[name="Go forward"i]
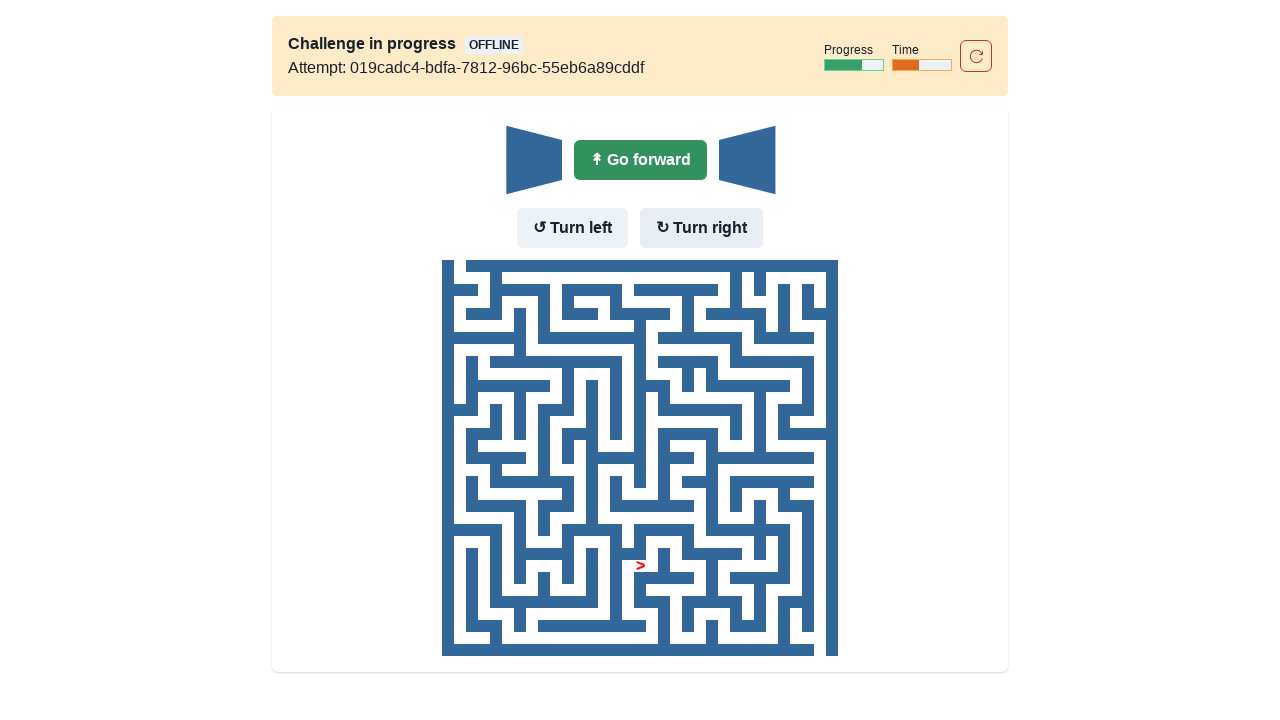

Moved forward (no wall in front) at (640, 160) on internal:role=button[name="Go forward"i]
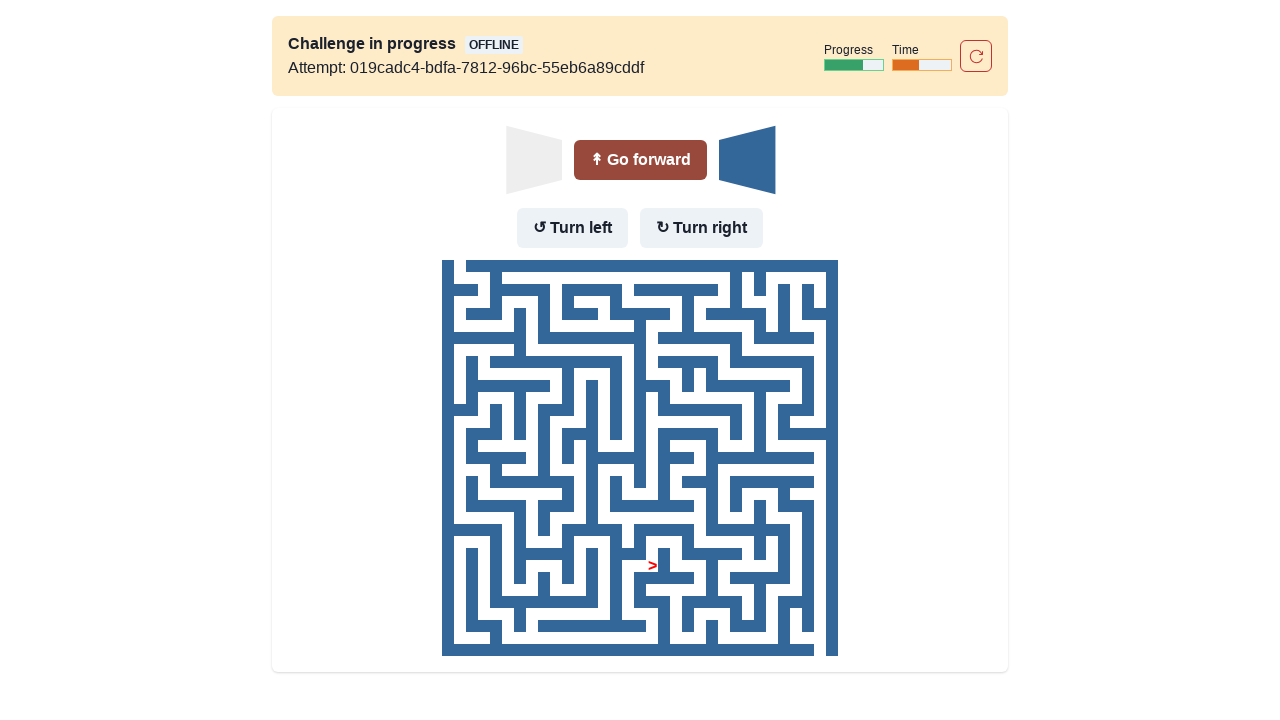

Turned left (wall in front but no wall to the left) at (572, 228) on internal:role=button[name="Turn left"i]
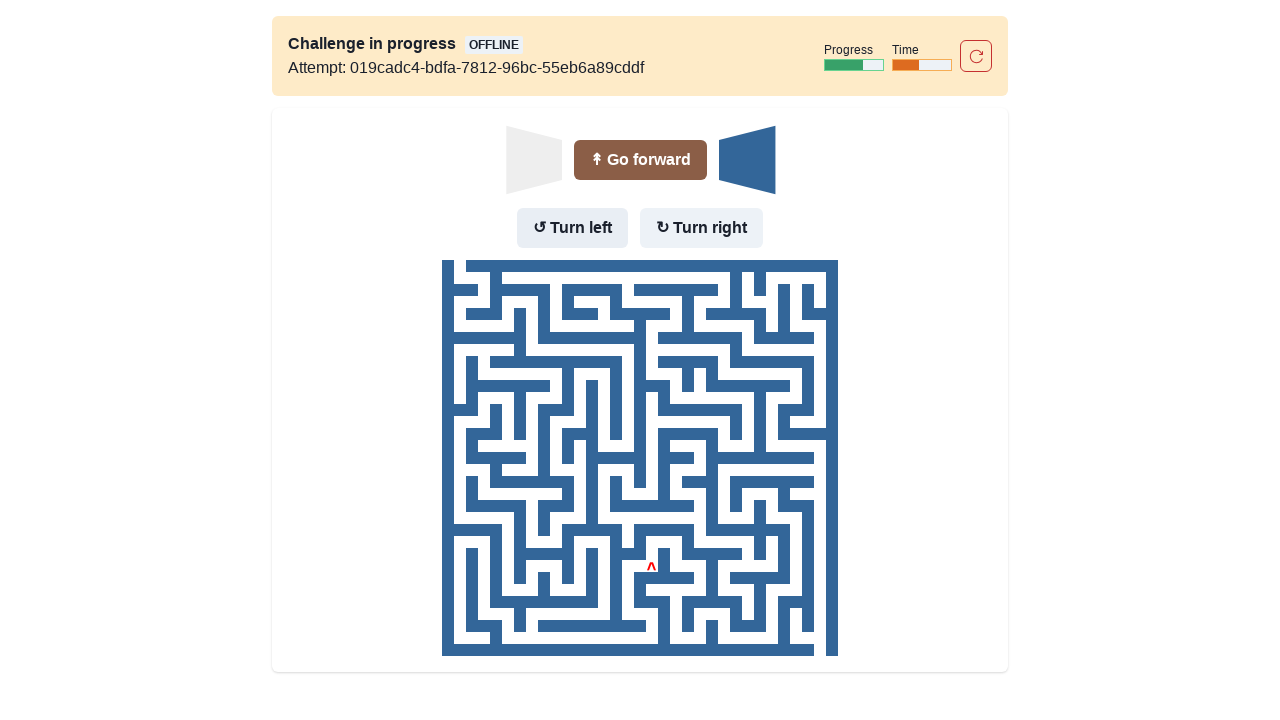

Moved forward after turning left at (640, 160) on internal:role=button[name="Go forward"i]
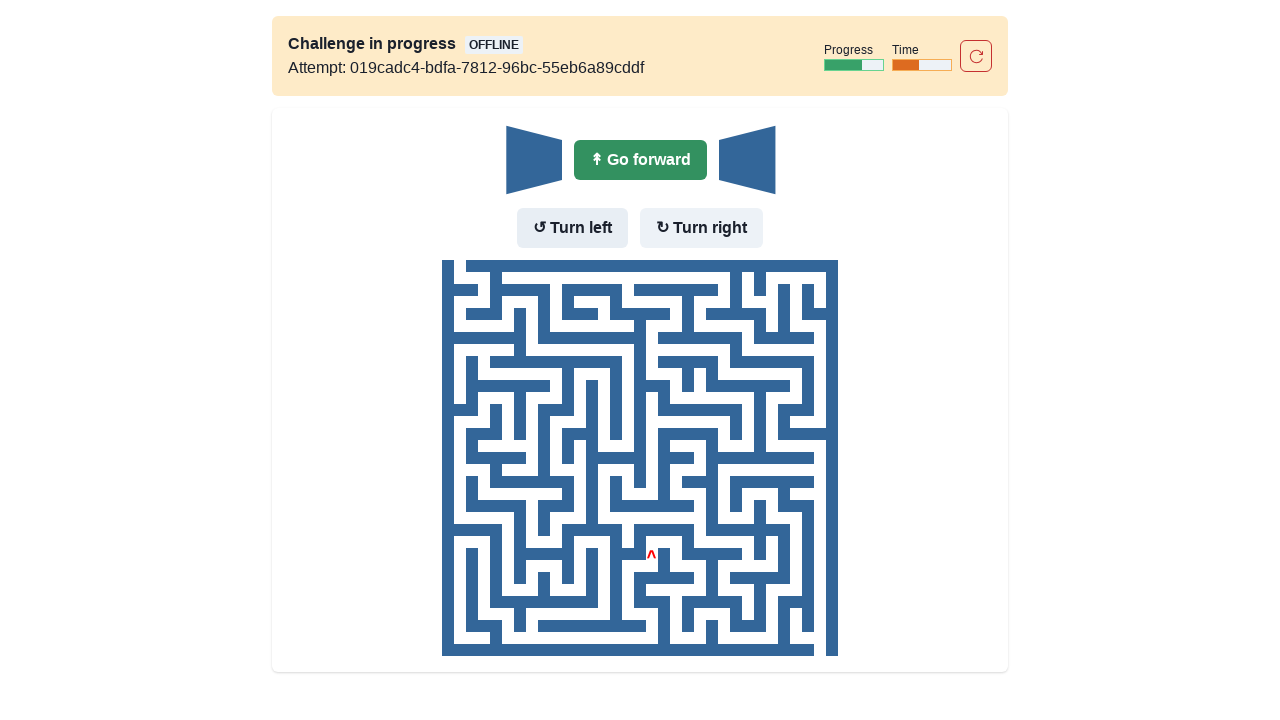

Moved forward (no wall in front) at (640, 160) on internal:role=button[name="Go forward"i]
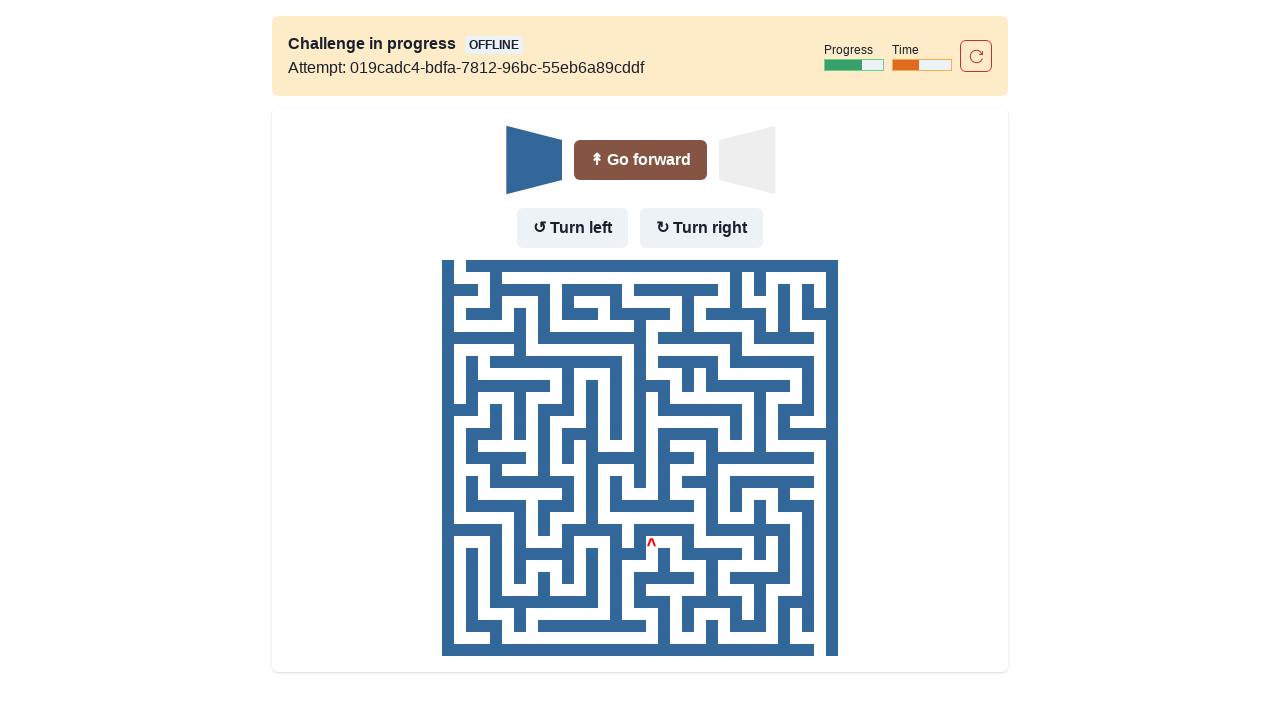

Turned right (wall in front and to the left, but not to the right) at (702, 228) on internal:role=button[name="Turn right"i]
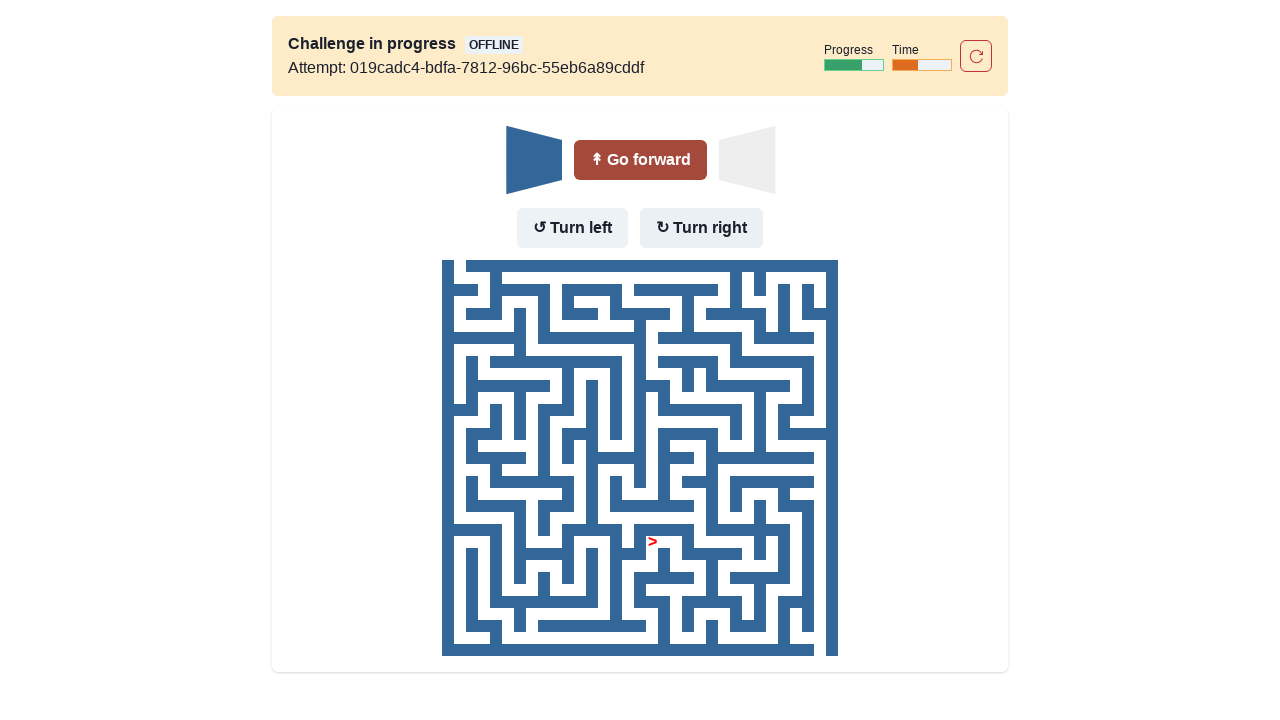

Moved forward after turning right at (640, 160) on internal:role=button[name="Go forward"i]
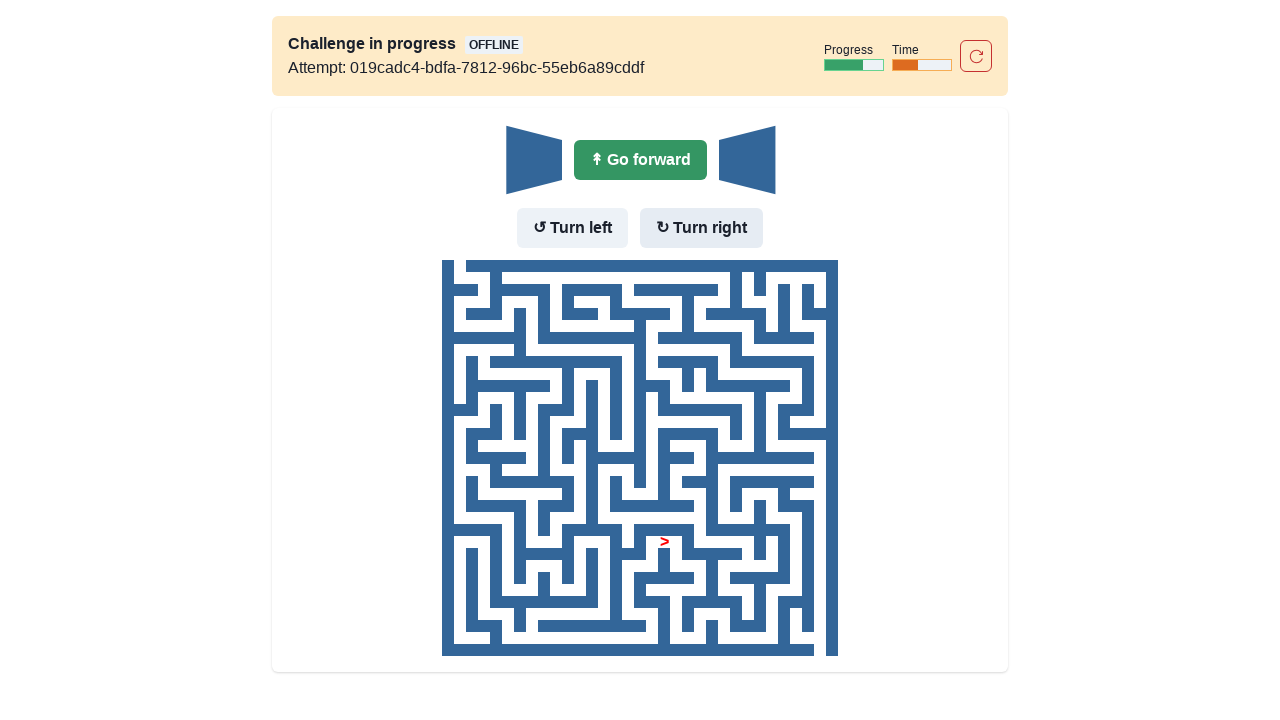

Moved forward (no wall in front) at (640, 160) on internal:role=button[name="Go forward"i]
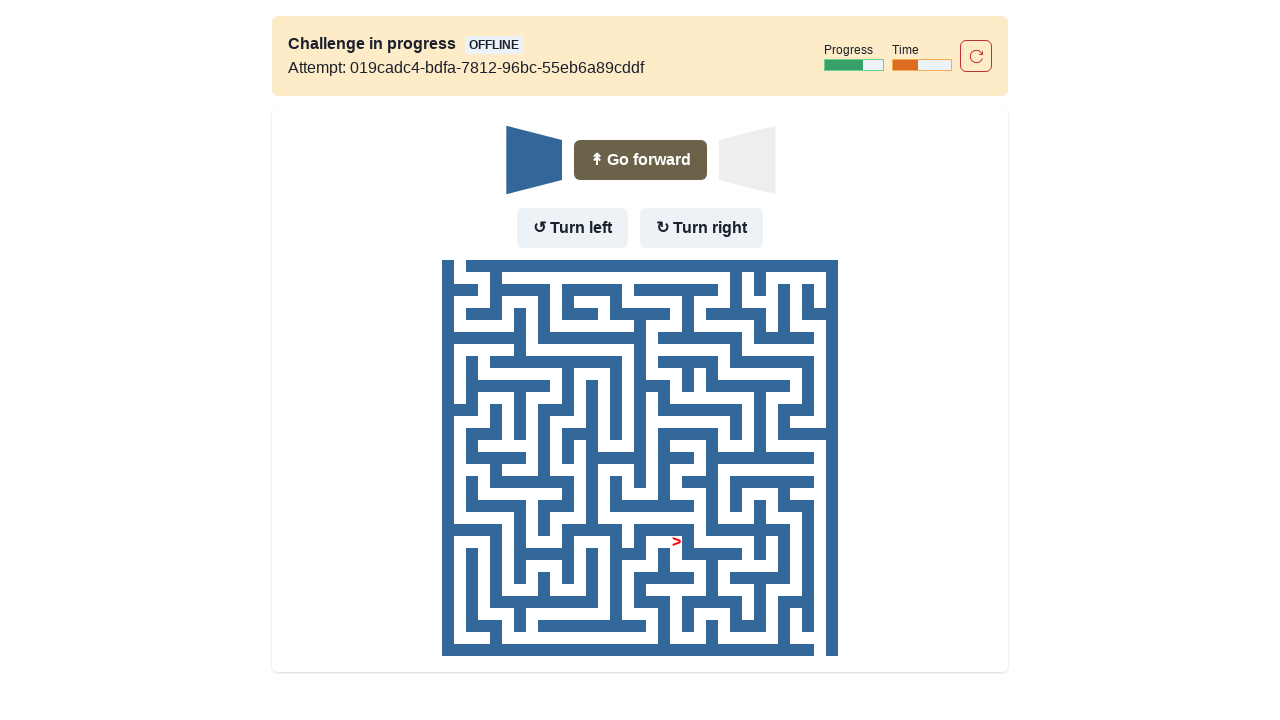

Turned right (wall in front and to the left, but not to the right) at (702, 228) on internal:role=button[name="Turn right"i]
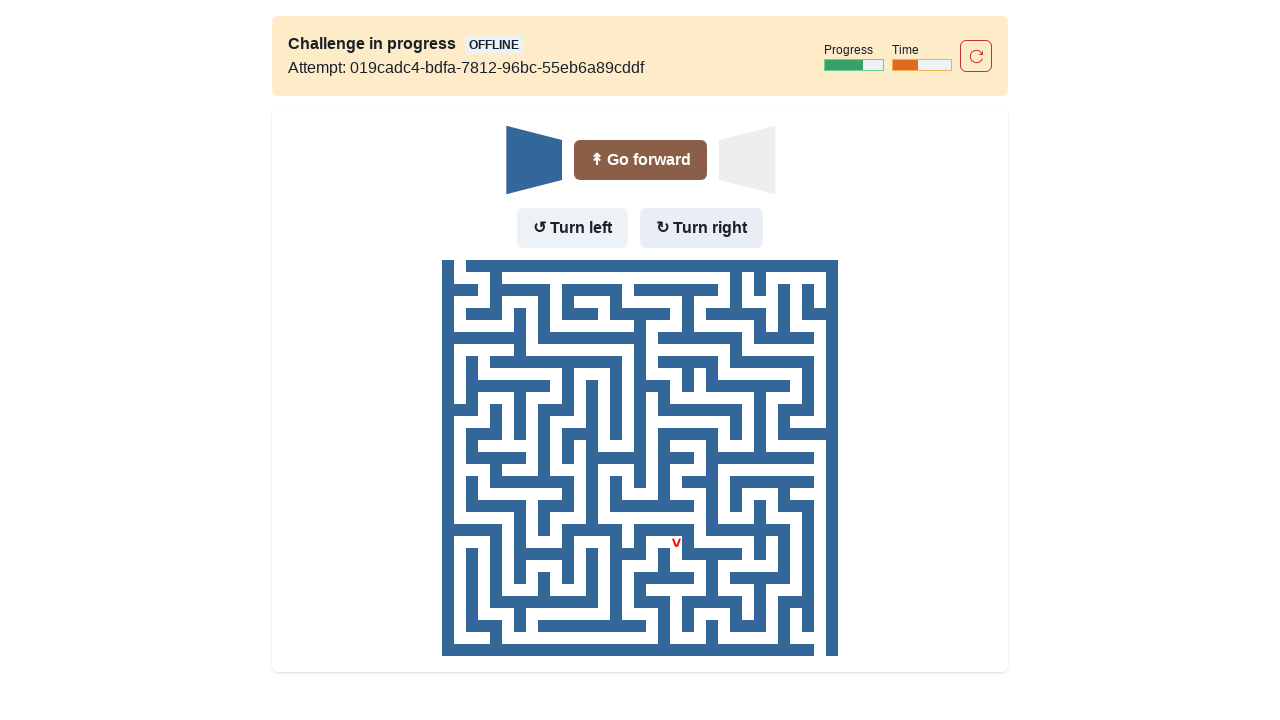

Moved forward after turning right at (640, 160) on internal:role=button[name="Go forward"i]
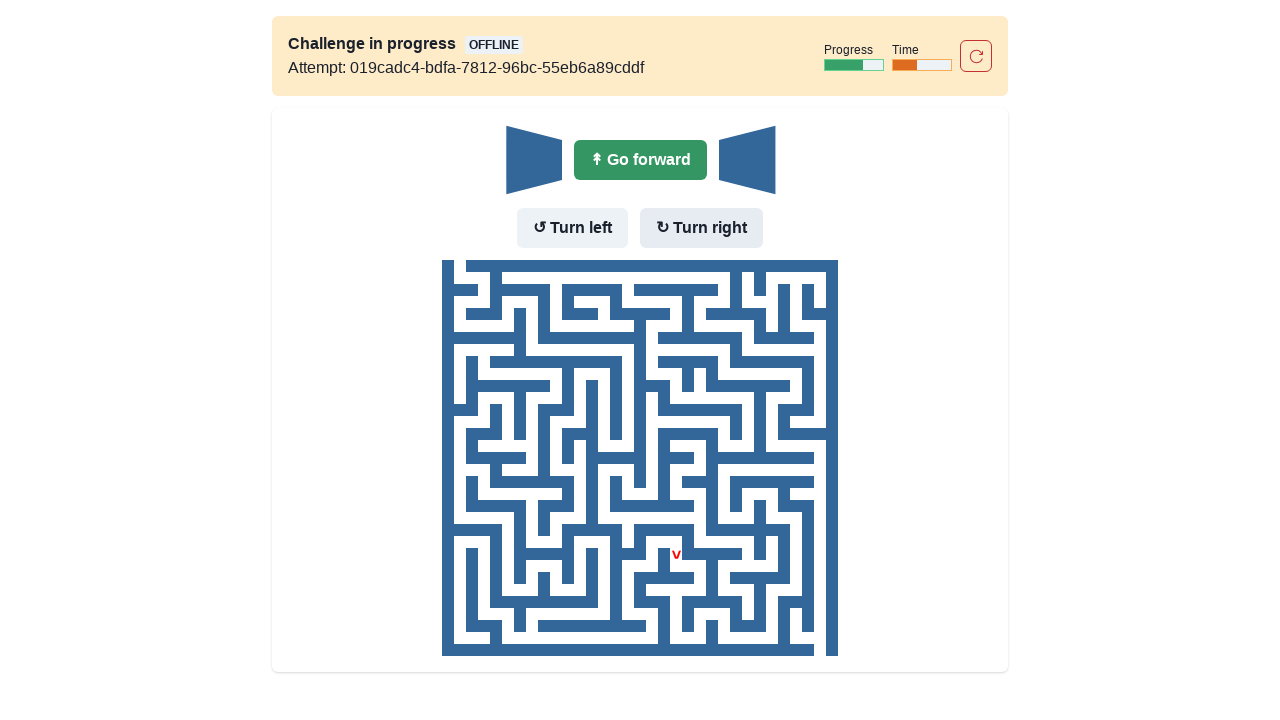

Moved forward (no wall in front) at (640, 160) on internal:role=button[name="Go forward"i]
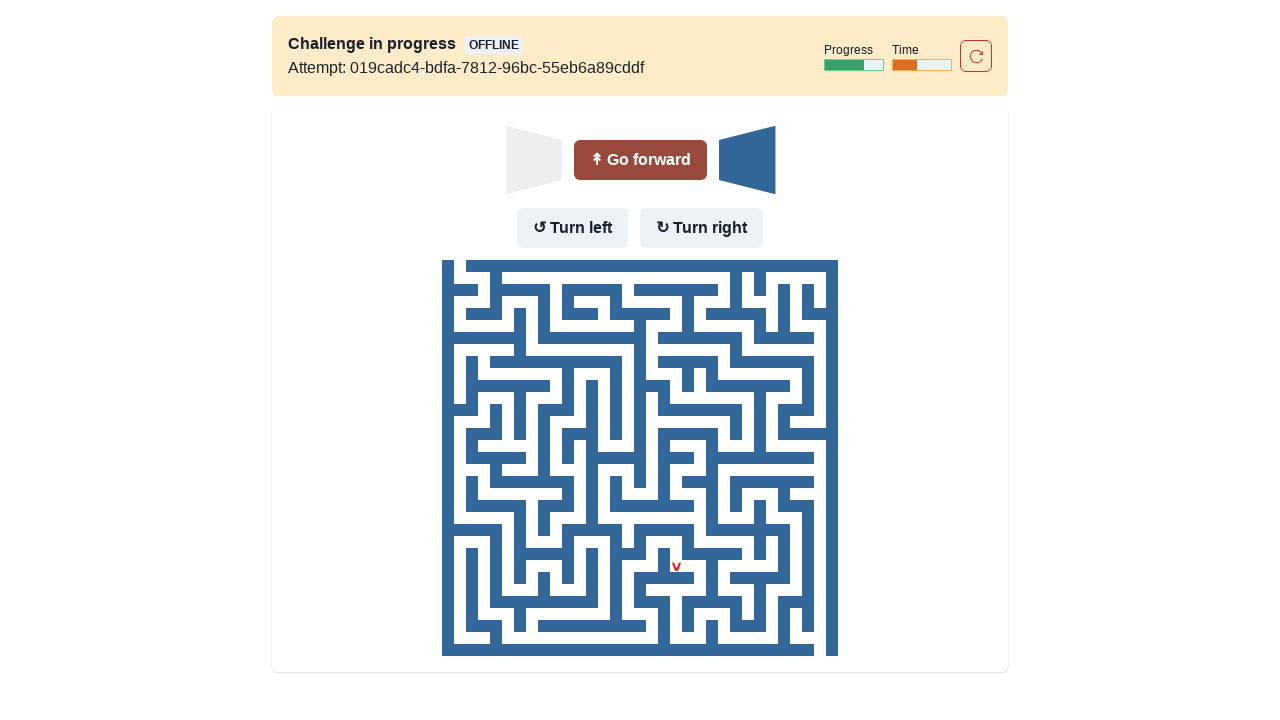

Turned left (wall in front but no wall to the left) at (572, 228) on internal:role=button[name="Turn left"i]
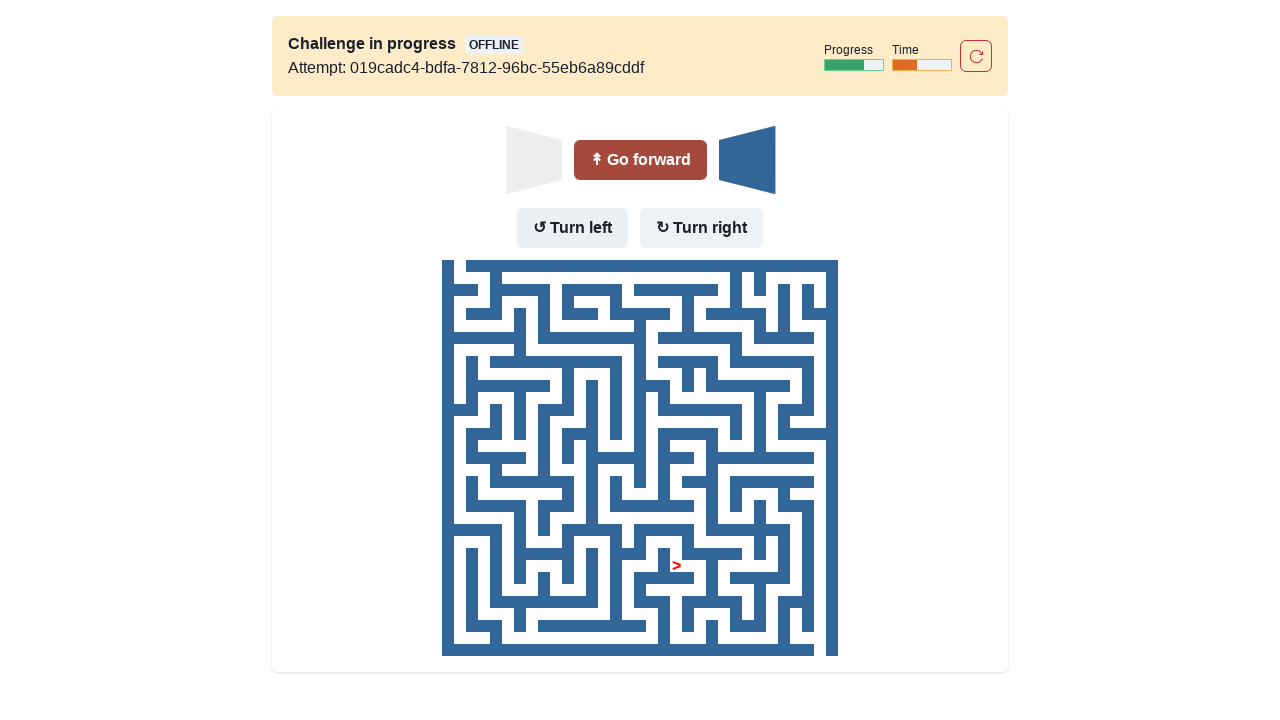

Moved forward after turning left at (640, 160) on internal:role=button[name="Go forward"i]
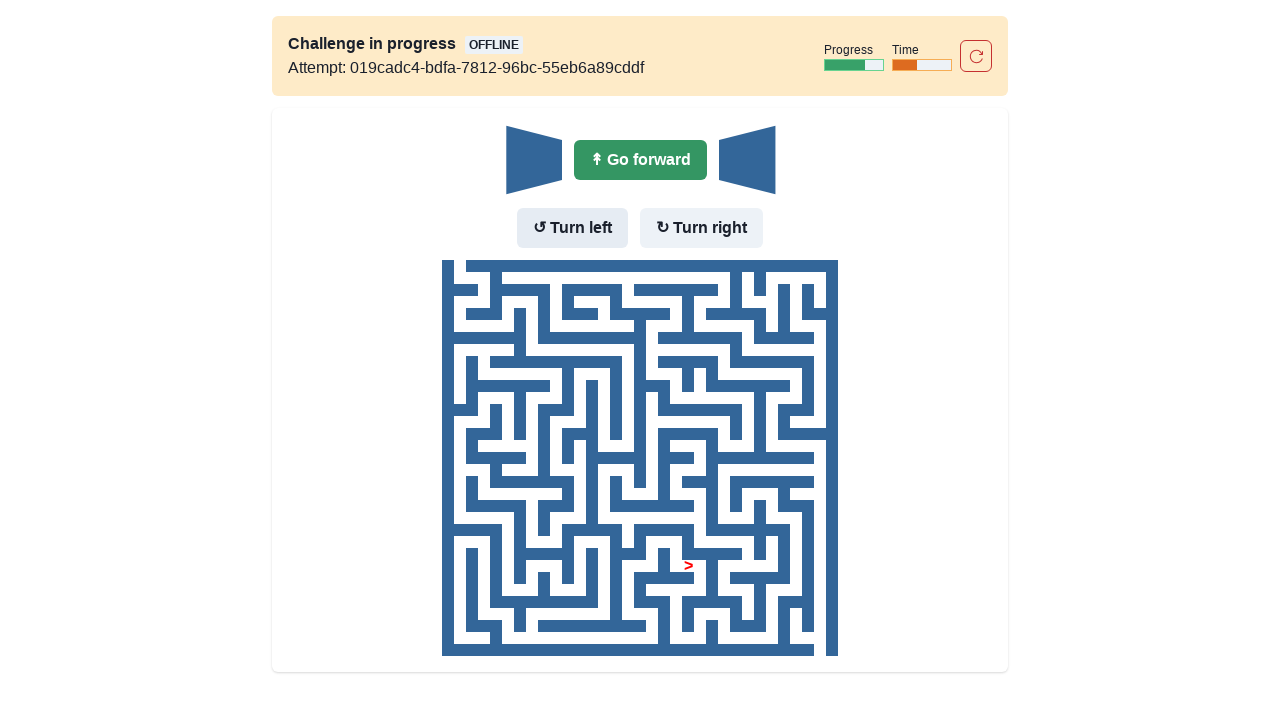

Moved forward (no wall in front) at (640, 160) on internal:role=button[name="Go forward"i]
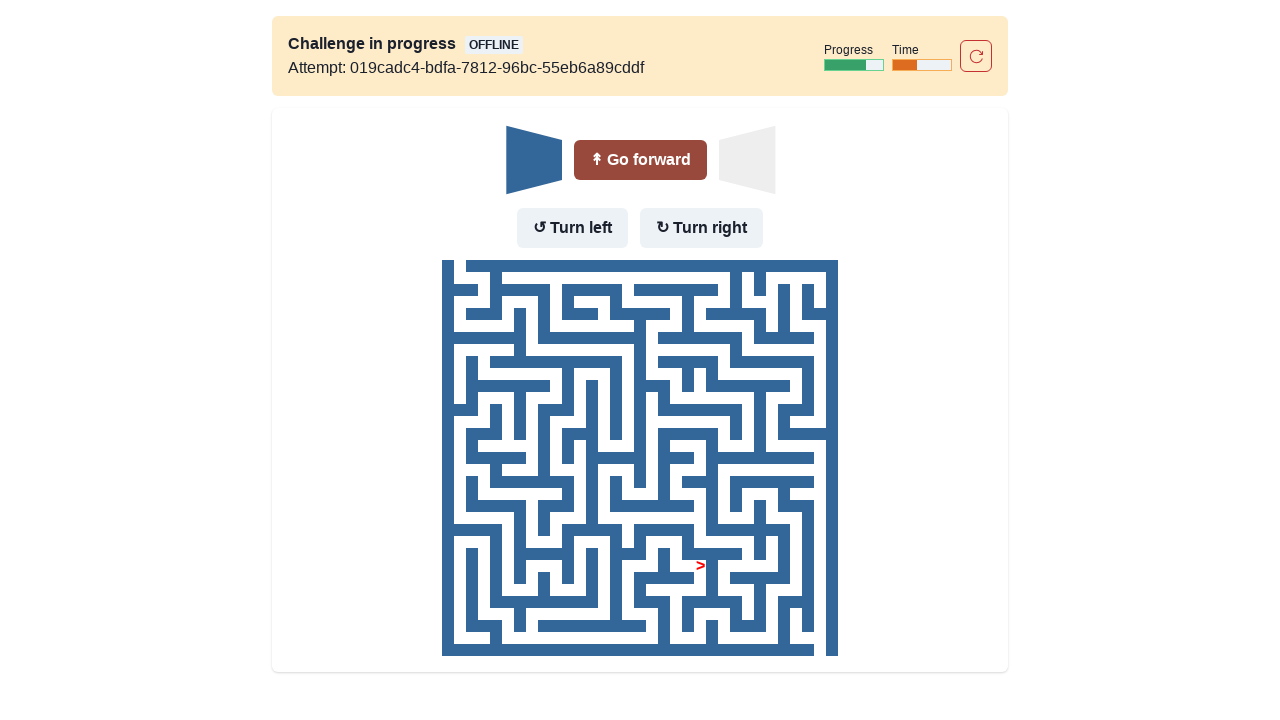

Turned right (wall in front and to the left, but not to the right) at (702, 228) on internal:role=button[name="Turn right"i]
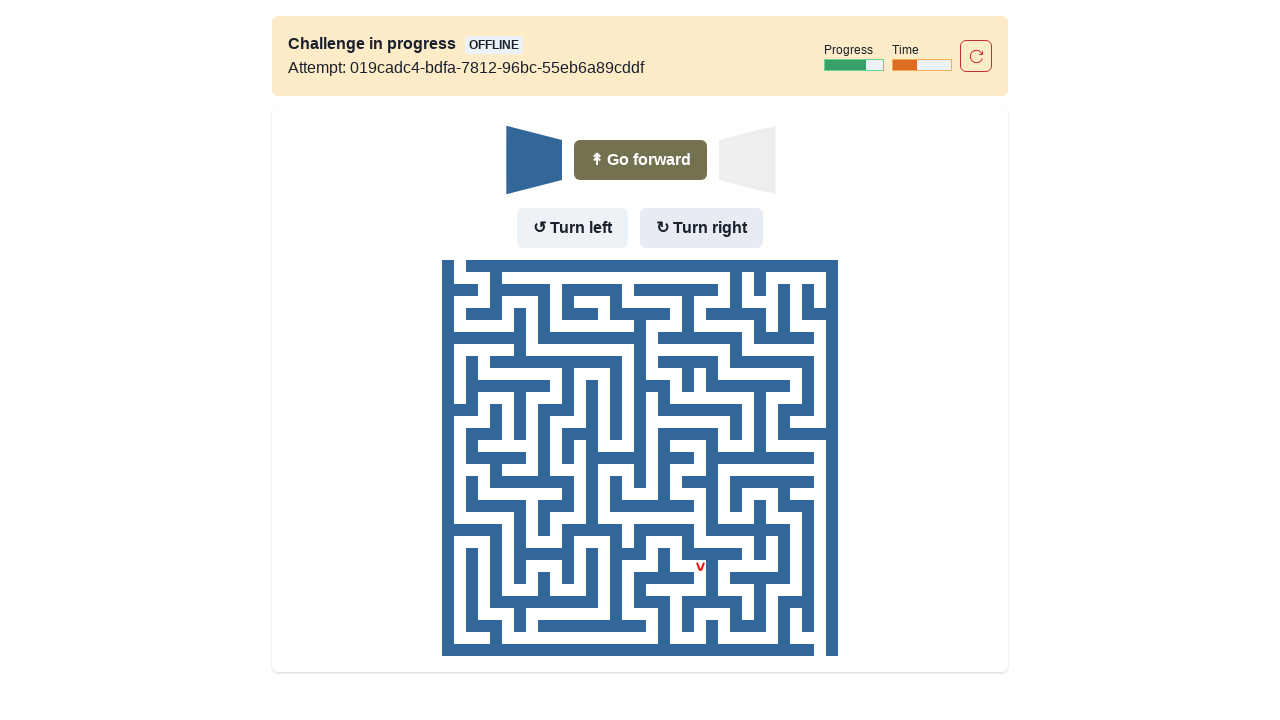

Moved forward after turning right at (640, 160) on internal:role=button[name="Go forward"i]
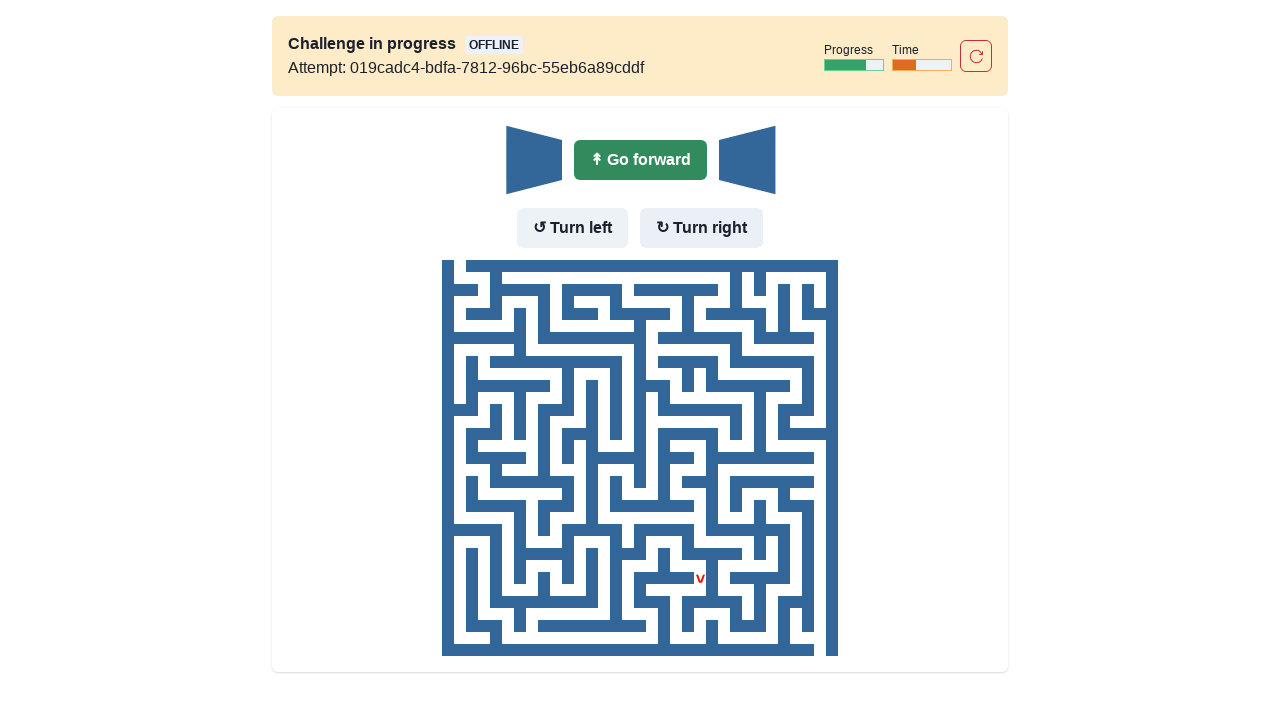

Moved forward (no wall in front) at (640, 160) on internal:role=button[name="Go forward"i]
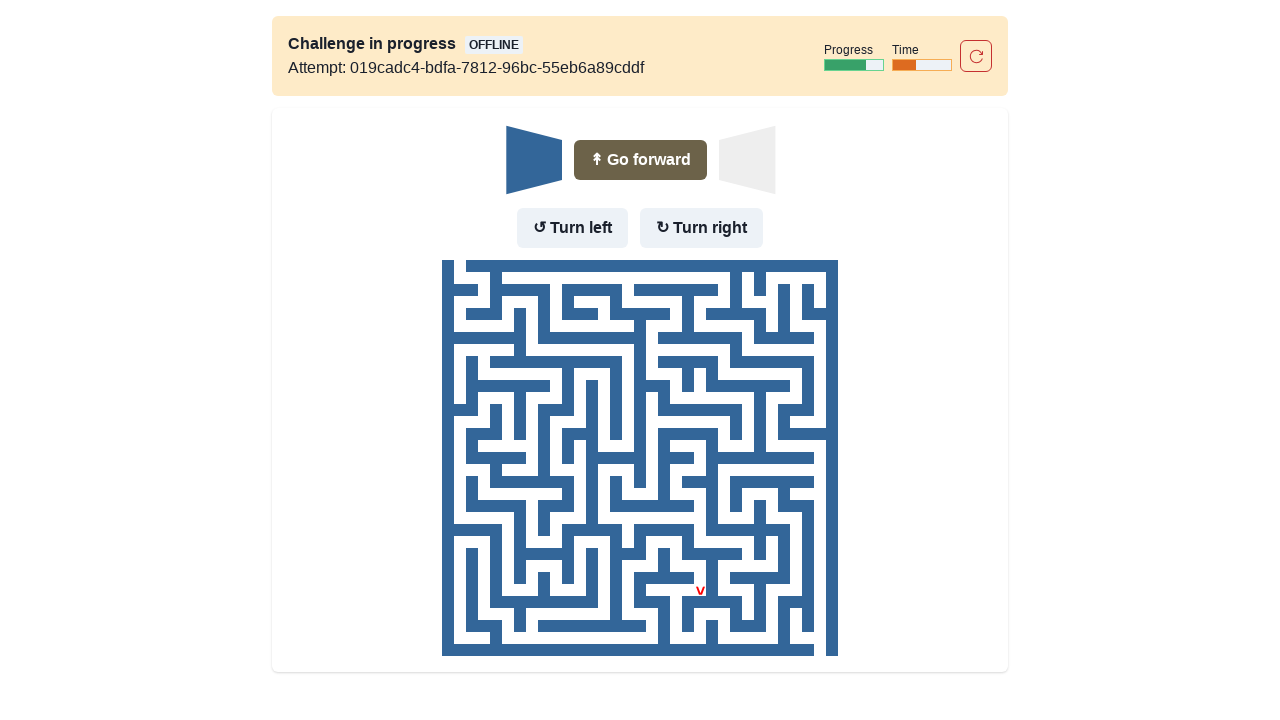

Turned right (wall in front and to the left, but not to the right) at (702, 228) on internal:role=button[name="Turn right"i]
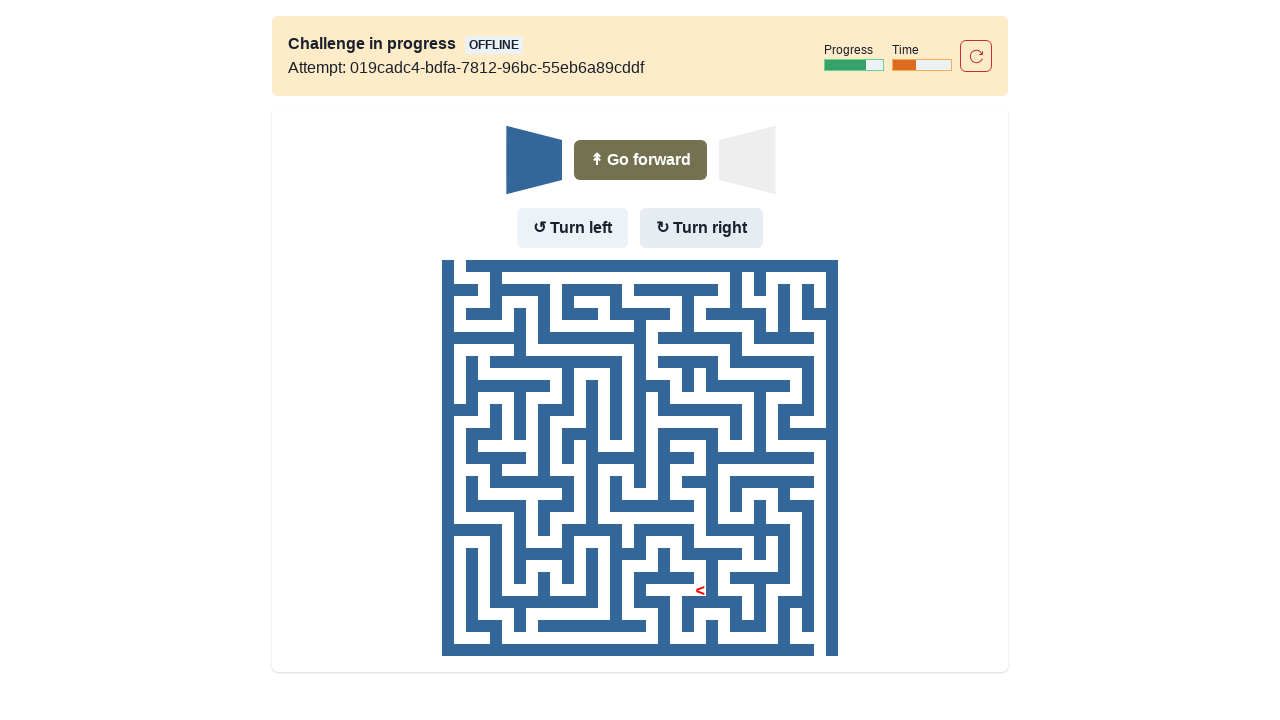

Moved forward after turning right at (640, 160) on internal:role=button[name="Go forward"i]
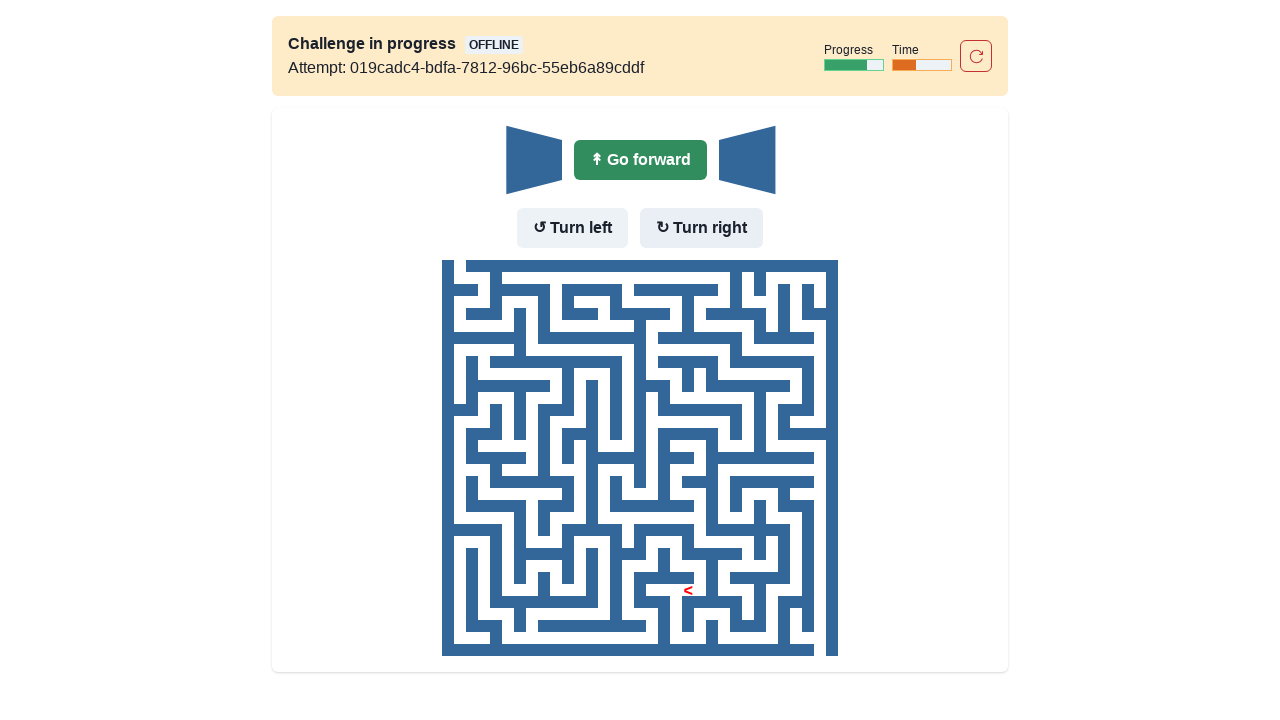

Moved forward (no wall in front) at (640, 160) on internal:role=button[name="Go forward"i]
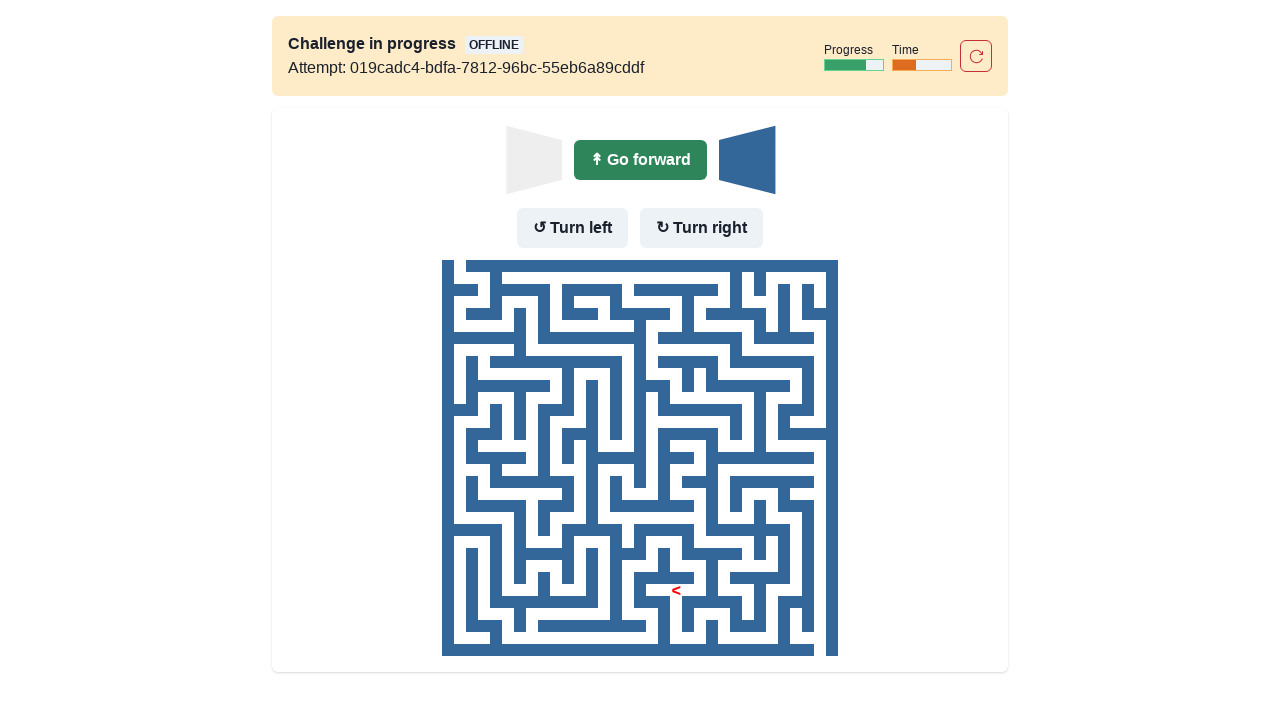

Turned left following left-hand rule (no wall to the left) at (572, 228) on internal:role=button[name="Turn left"i]
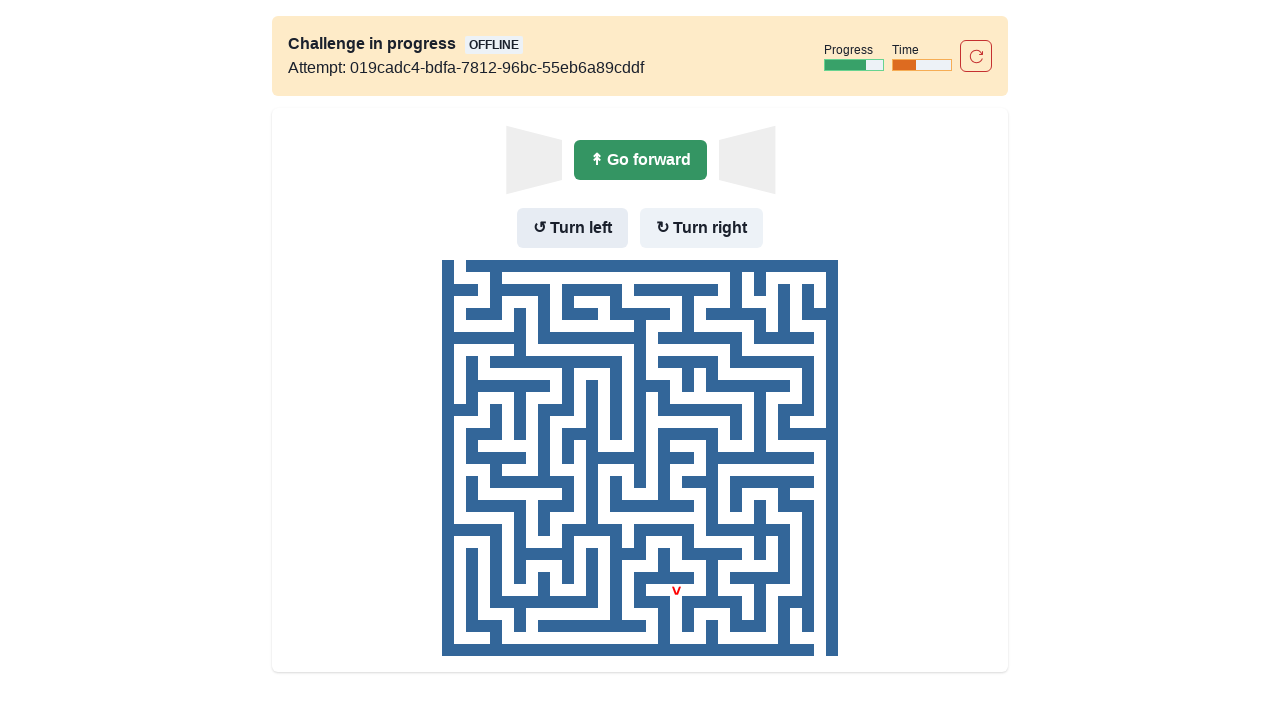

Moved forward (no wall in front) at (640, 160) on internal:role=button[name="Go forward"i]
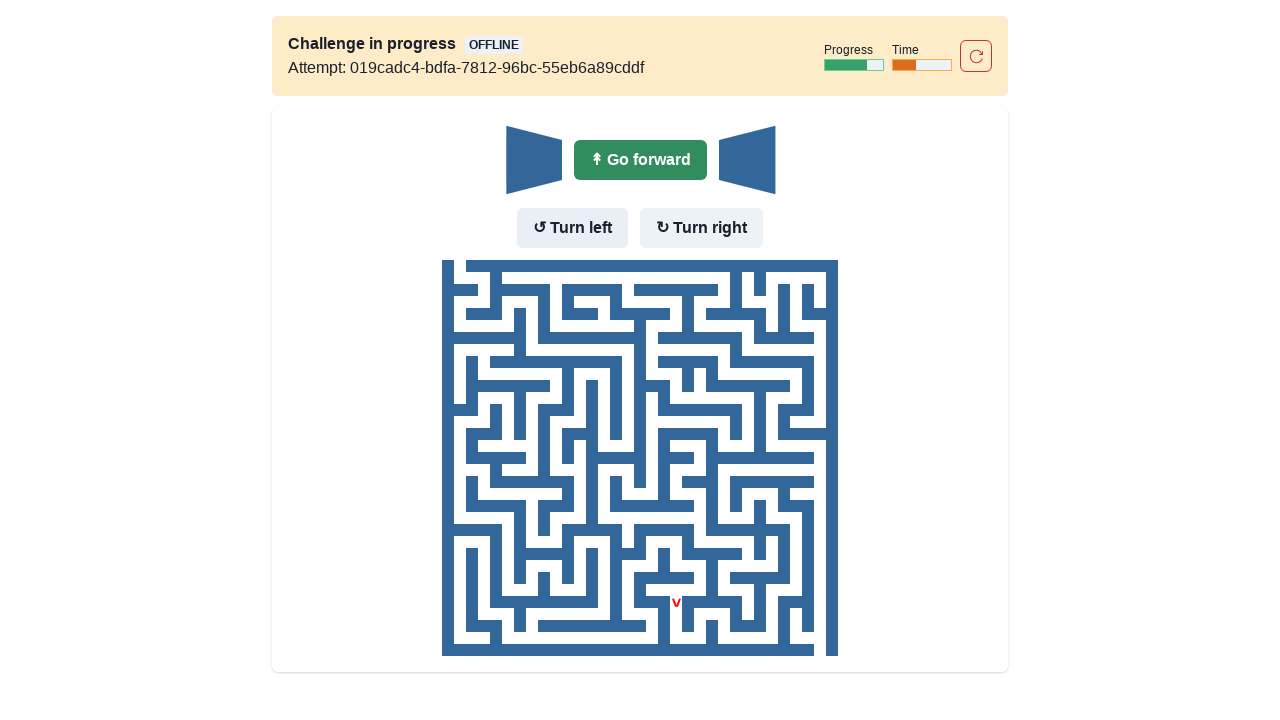

Moved forward (no wall in front) at (640, 160) on internal:role=button[name="Go forward"i]
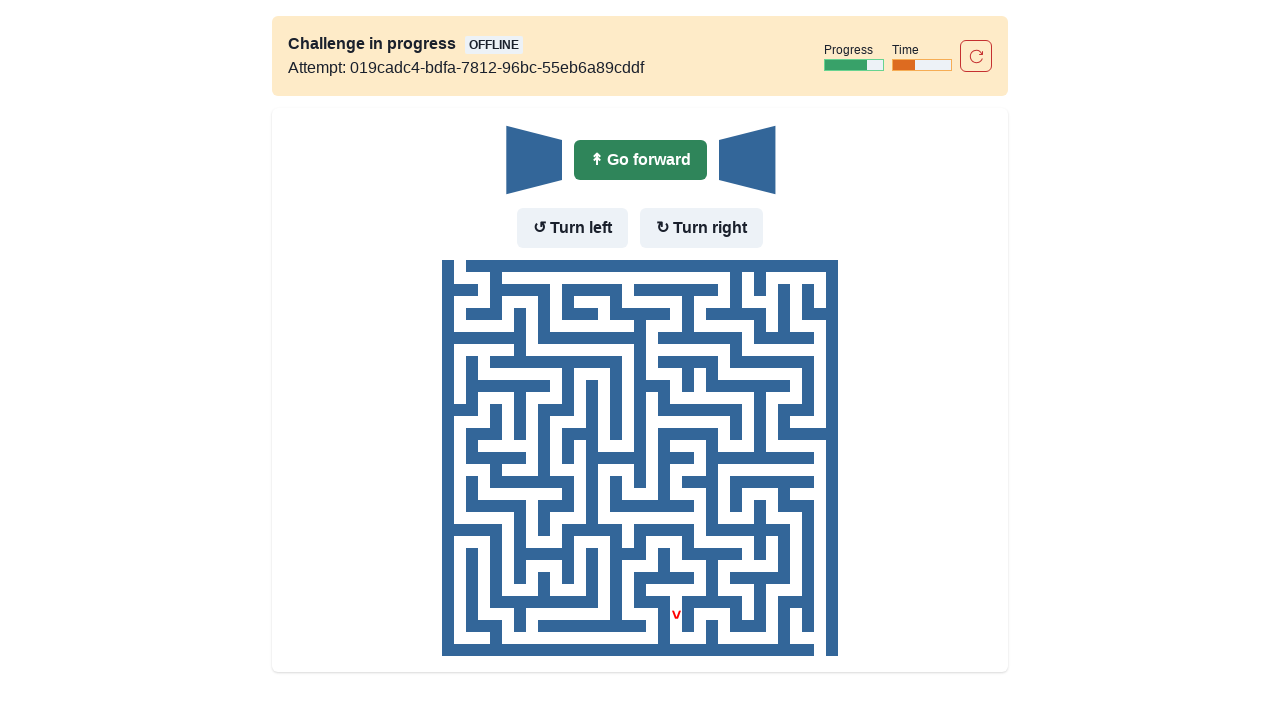

Moved forward (no wall in front) at (640, 160) on internal:role=button[name="Go forward"i]
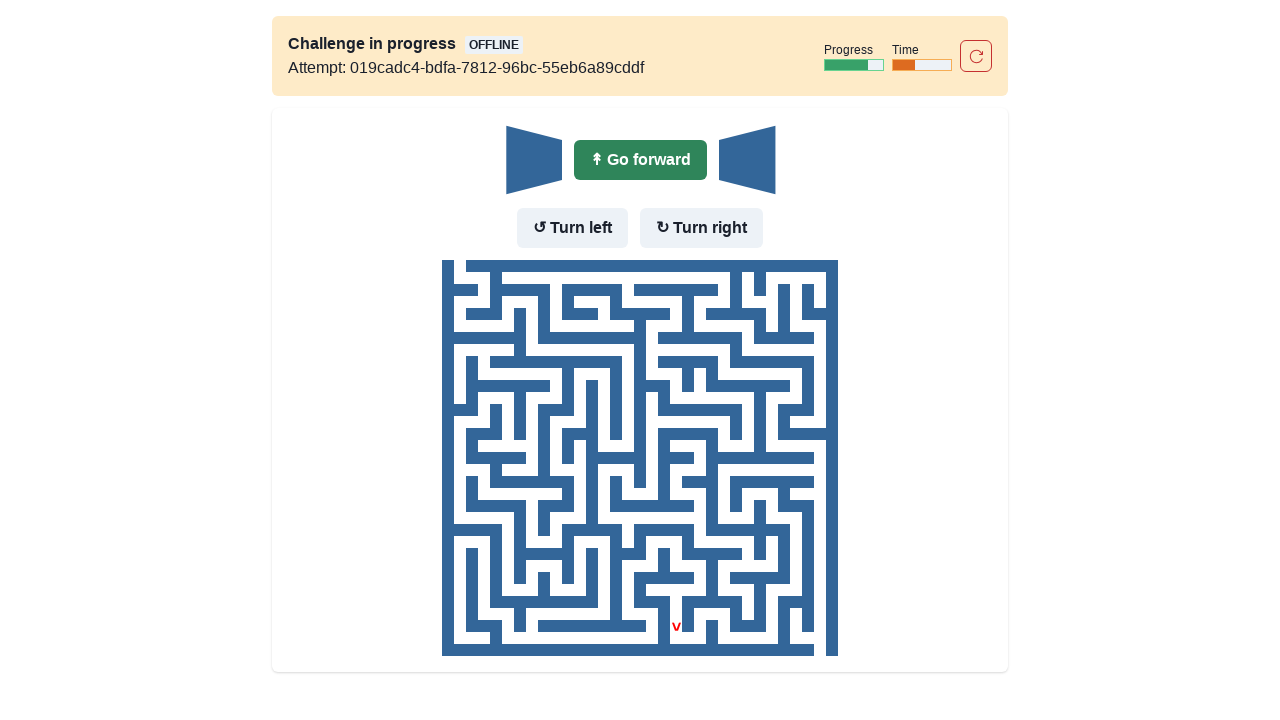

Moved forward (no wall in front) at (640, 160) on internal:role=button[name="Go forward"i]
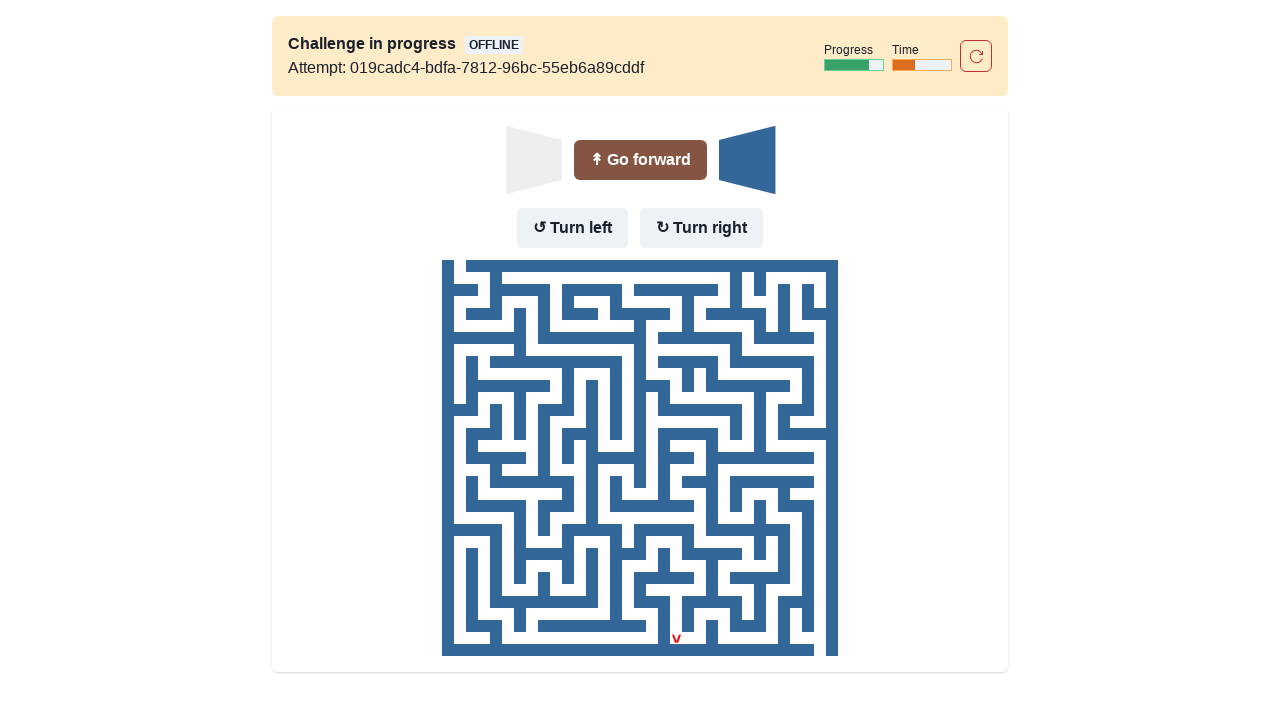

Turned left (wall in front but no wall to the left) at (572, 228) on internal:role=button[name="Turn left"i]
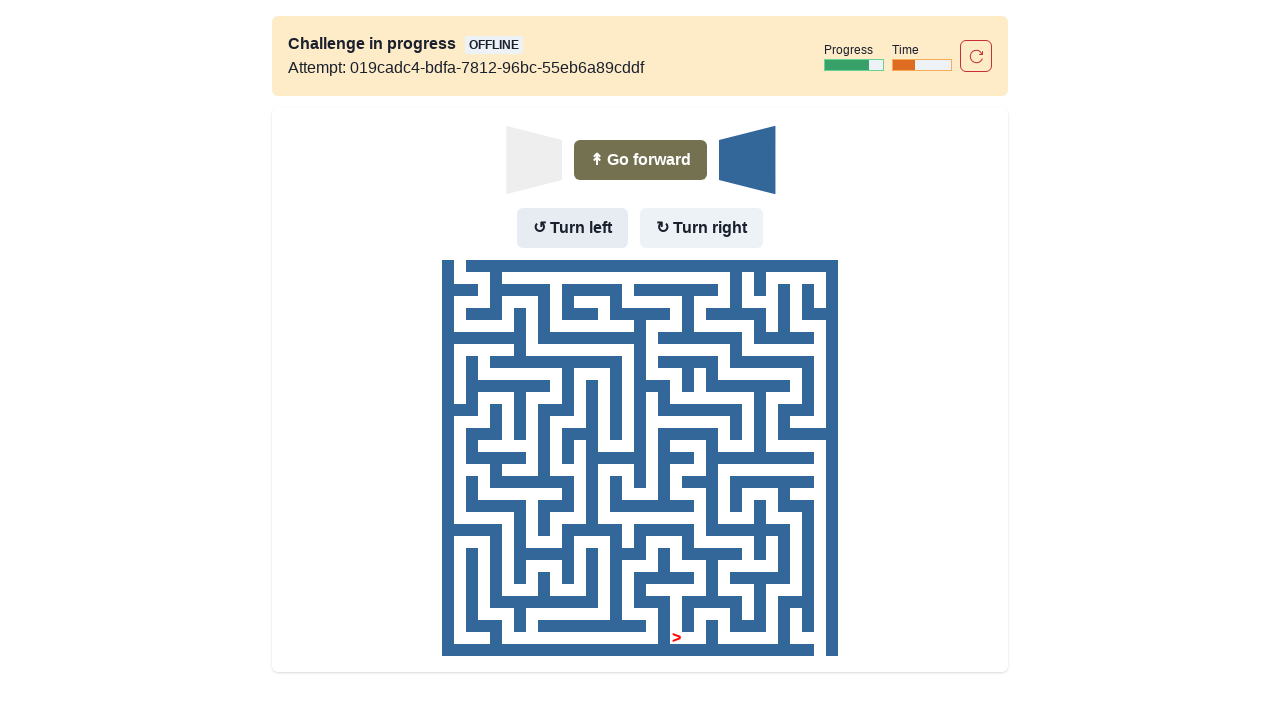

Moved forward after turning left at (640, 160) on internal:role=button[name="Go forward"i]
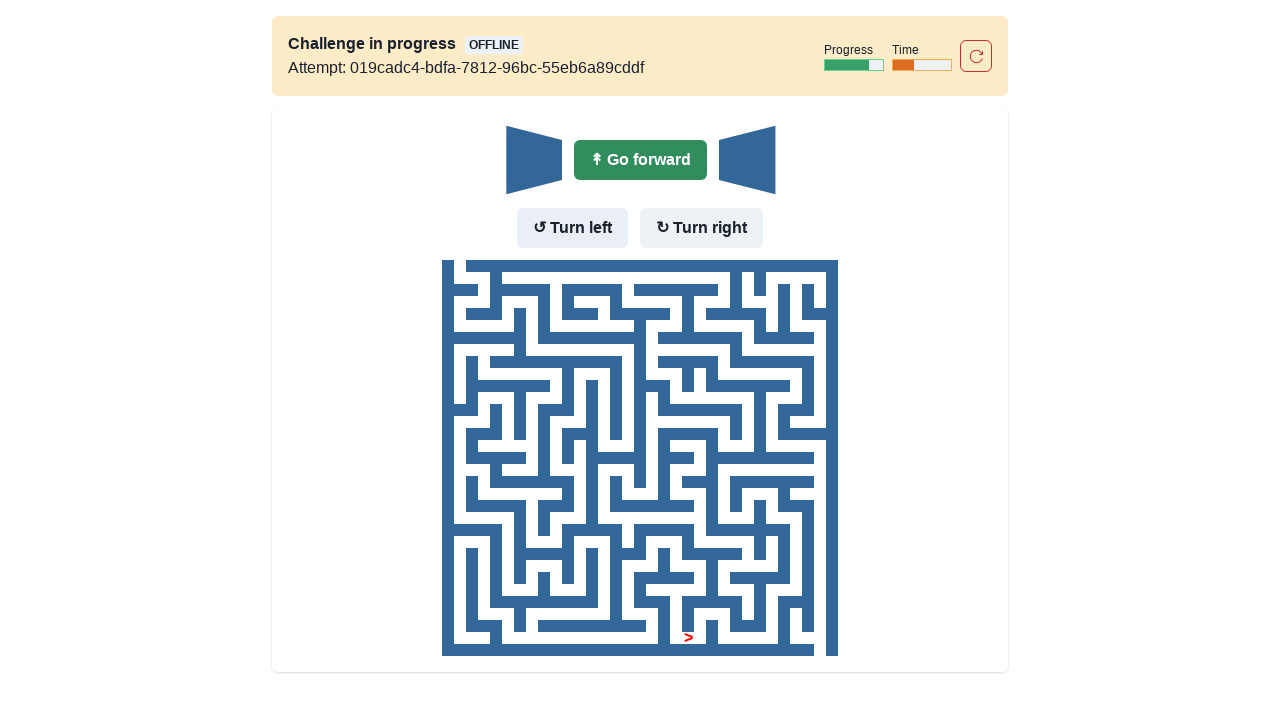

Moved forward (no wall in front) at (640, 160) on internal:role=button[name="Go forward"i]
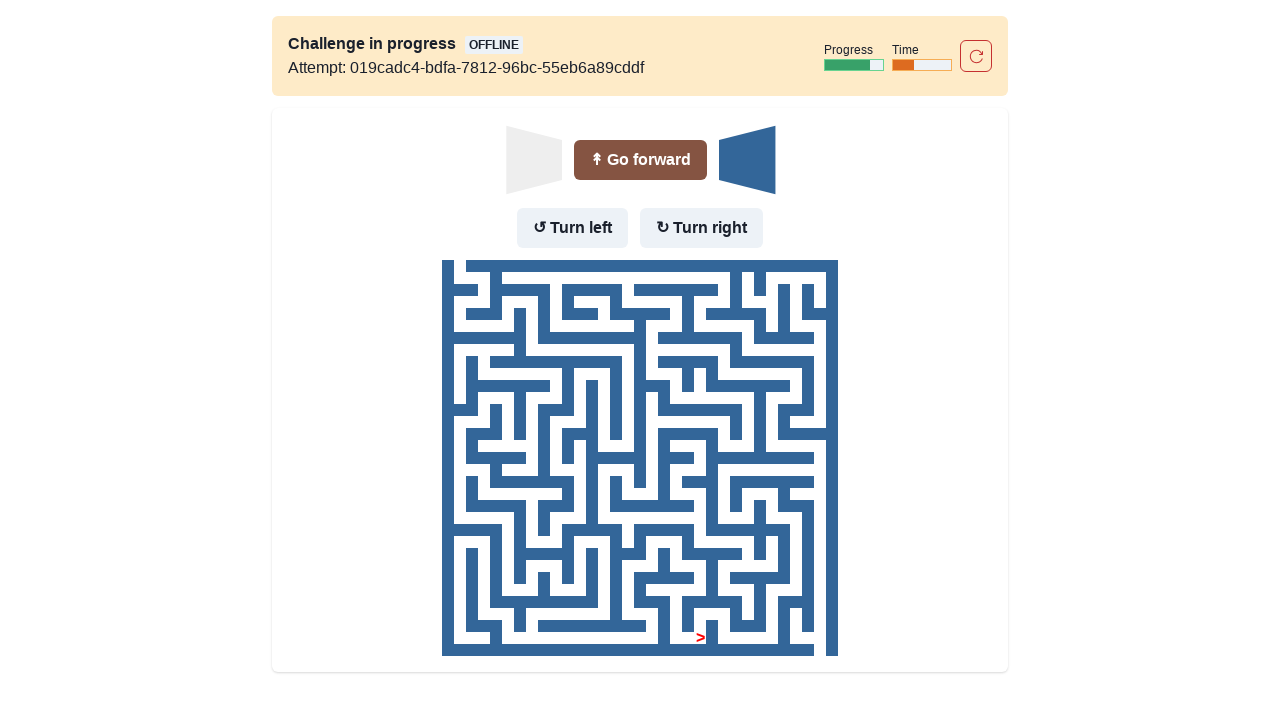

Turned left (wall in front but no wall to the left) at (572, 228) on internal:role=button[name="Turn left"i]
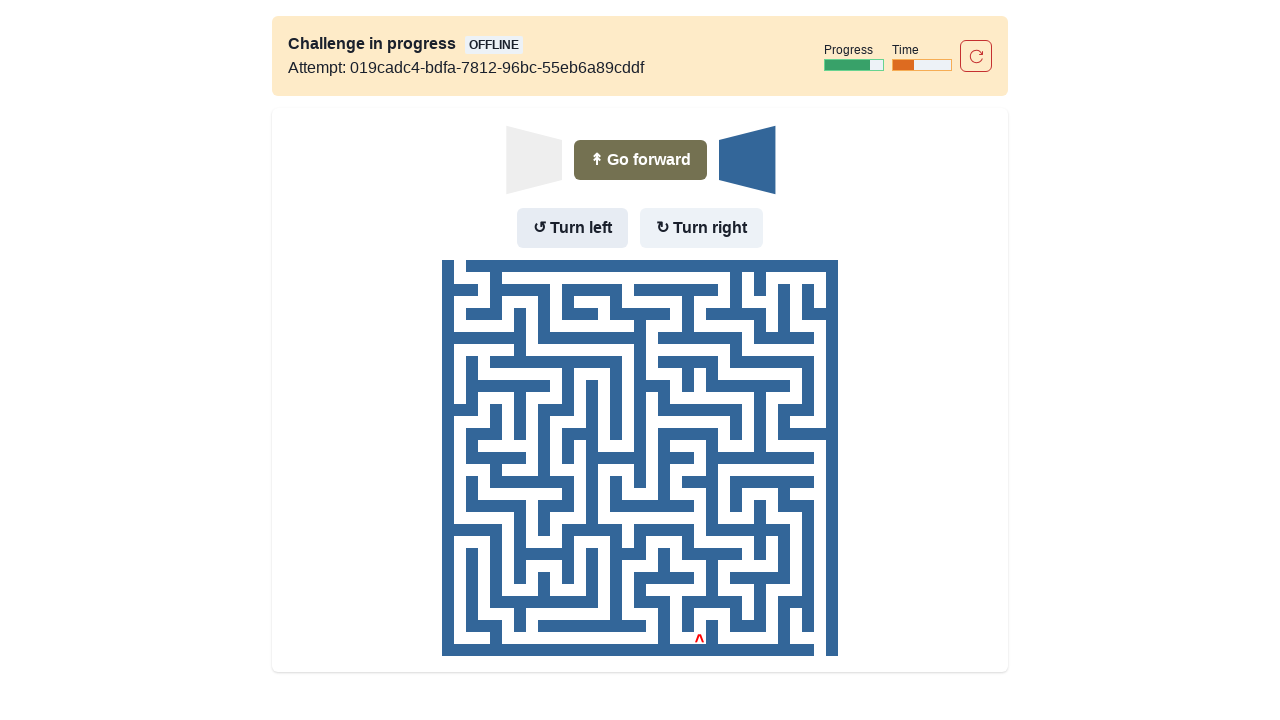

Moved forward after turning left at (640, 160) on internal:role=button[name="Go forward"i]
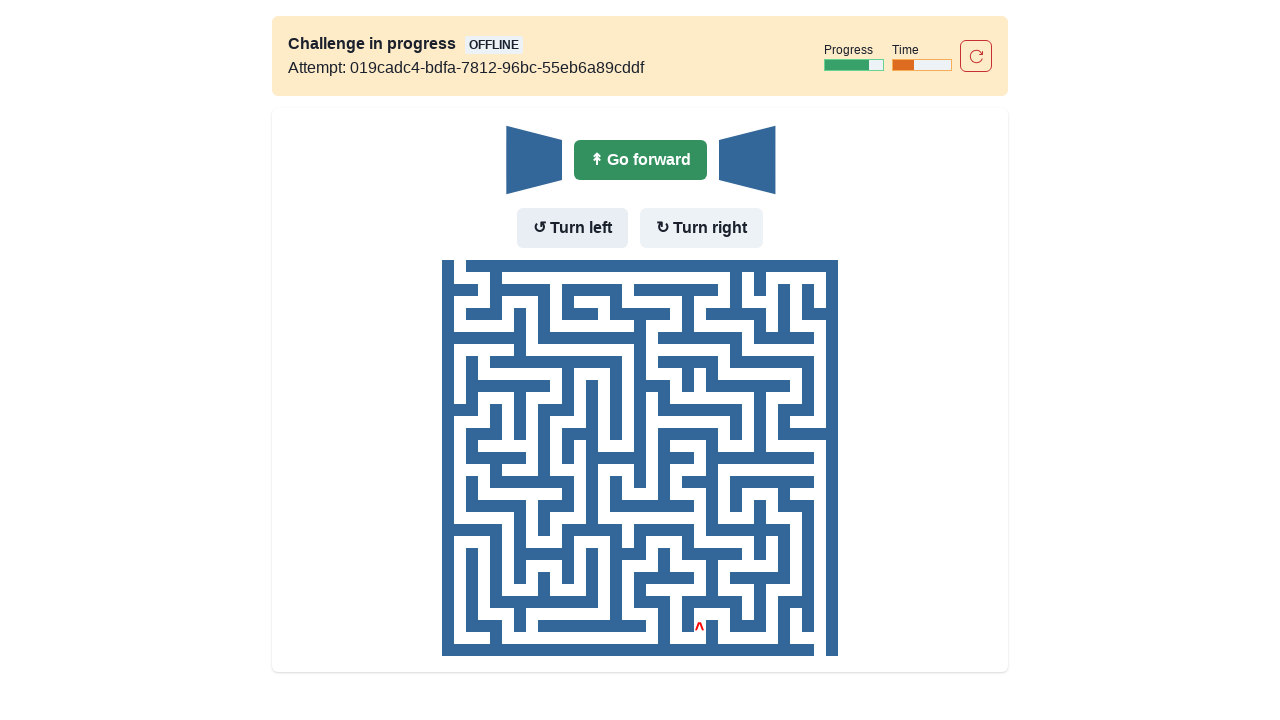

Moved forward (no wall in front) at (640, 160) on internal:role=button[name="Go forward"i]
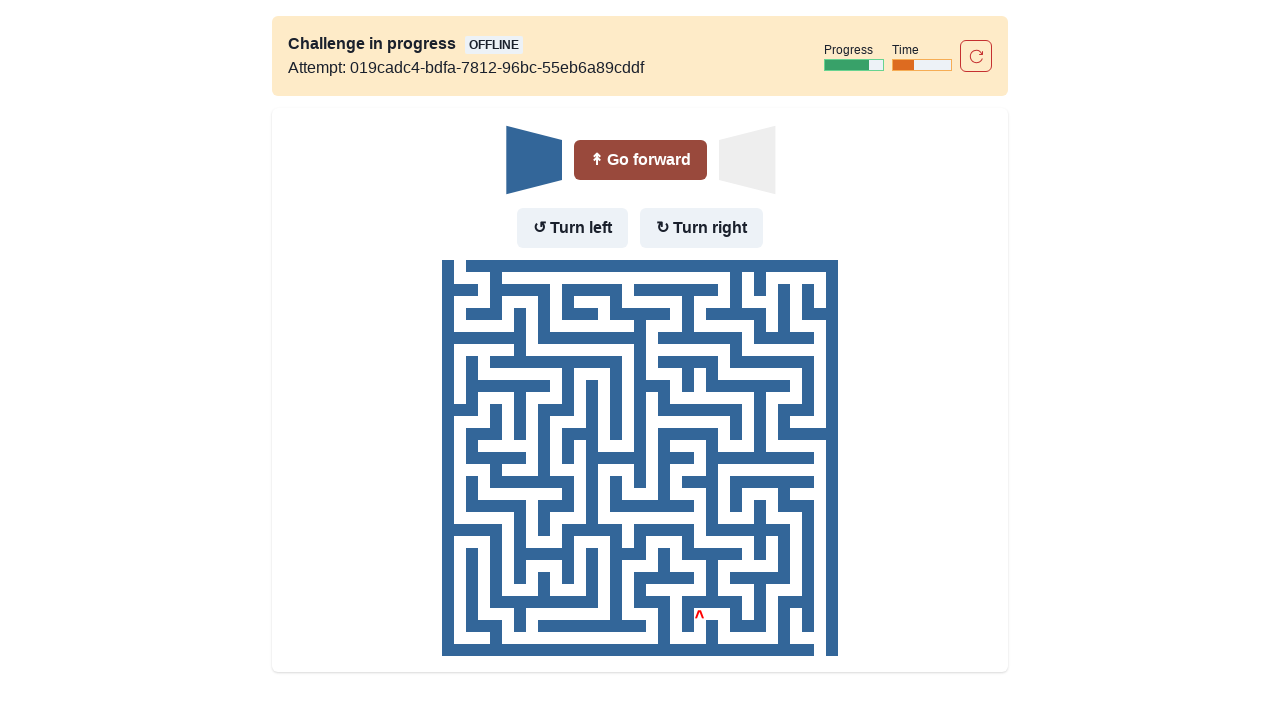

Turned right (wall in front and to the left, but not to the right) at (702, 228) on internal:role=button[name="Turn right"i]
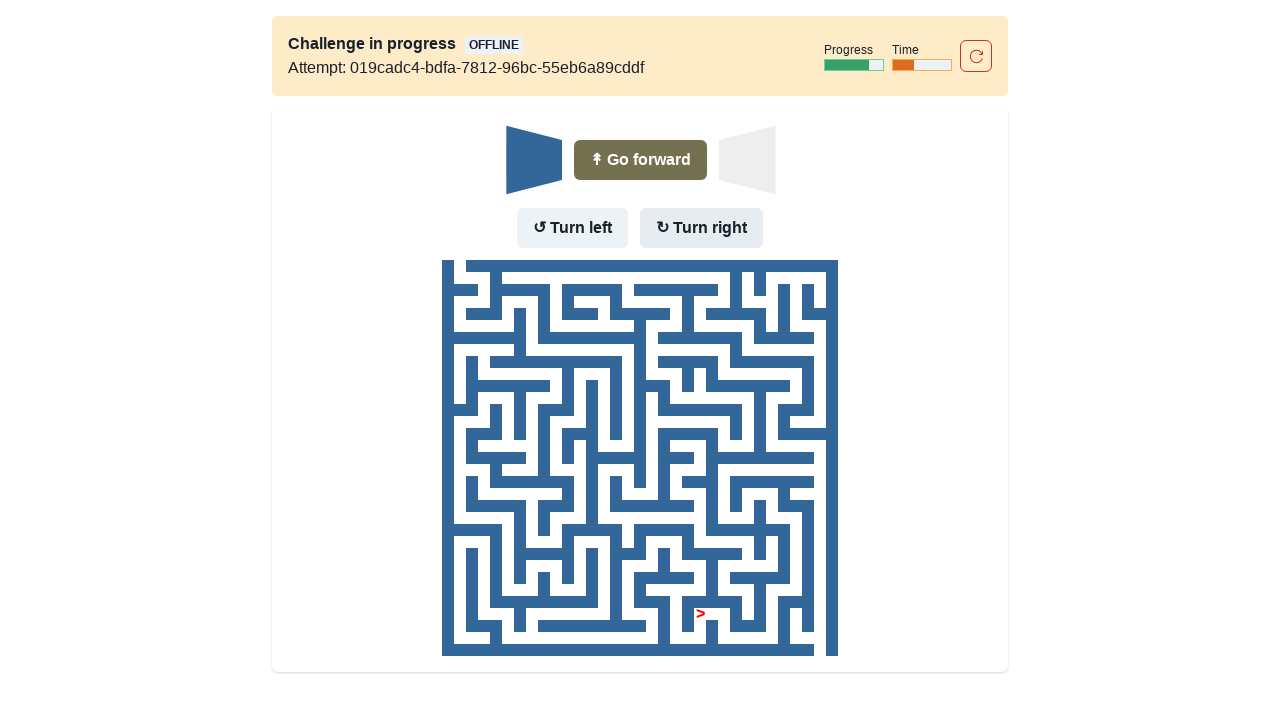

Moved forward after turning right at (640, 160) on internal:role=button[name="Go forward"i]
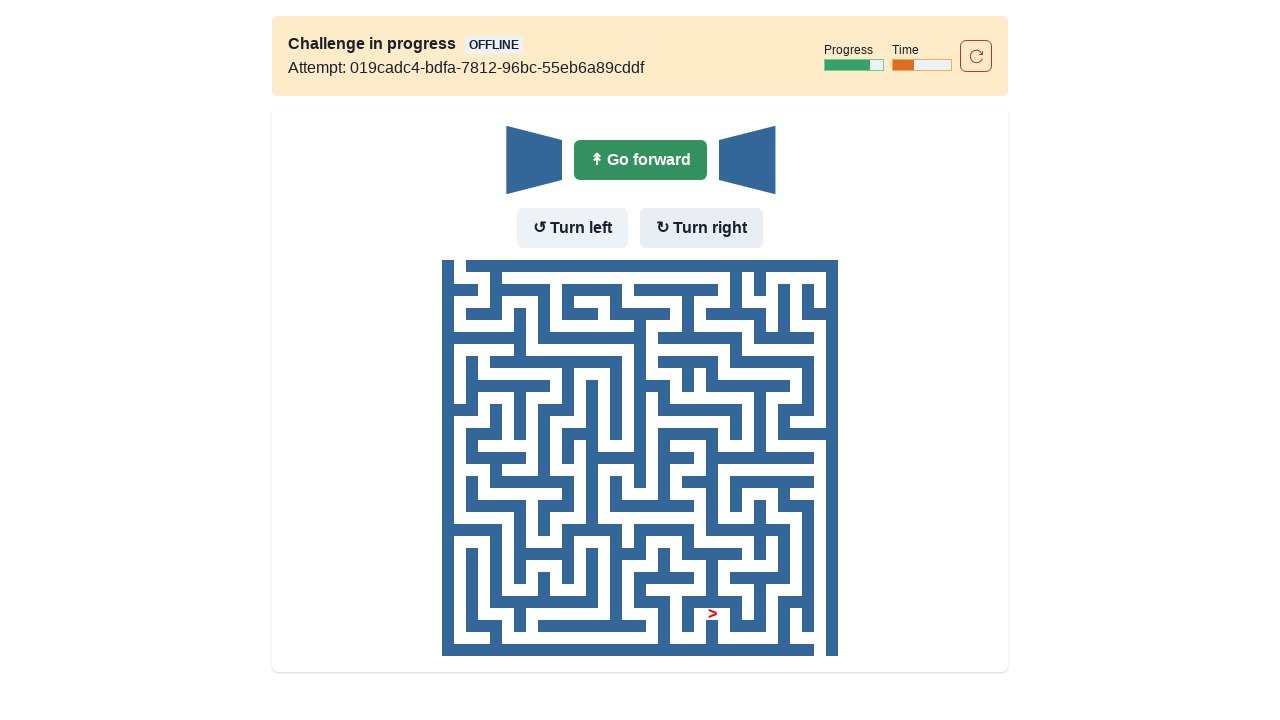

Moved forward (no wall in front) at (640, 160) on internal:role=button[name="Go forward"i]
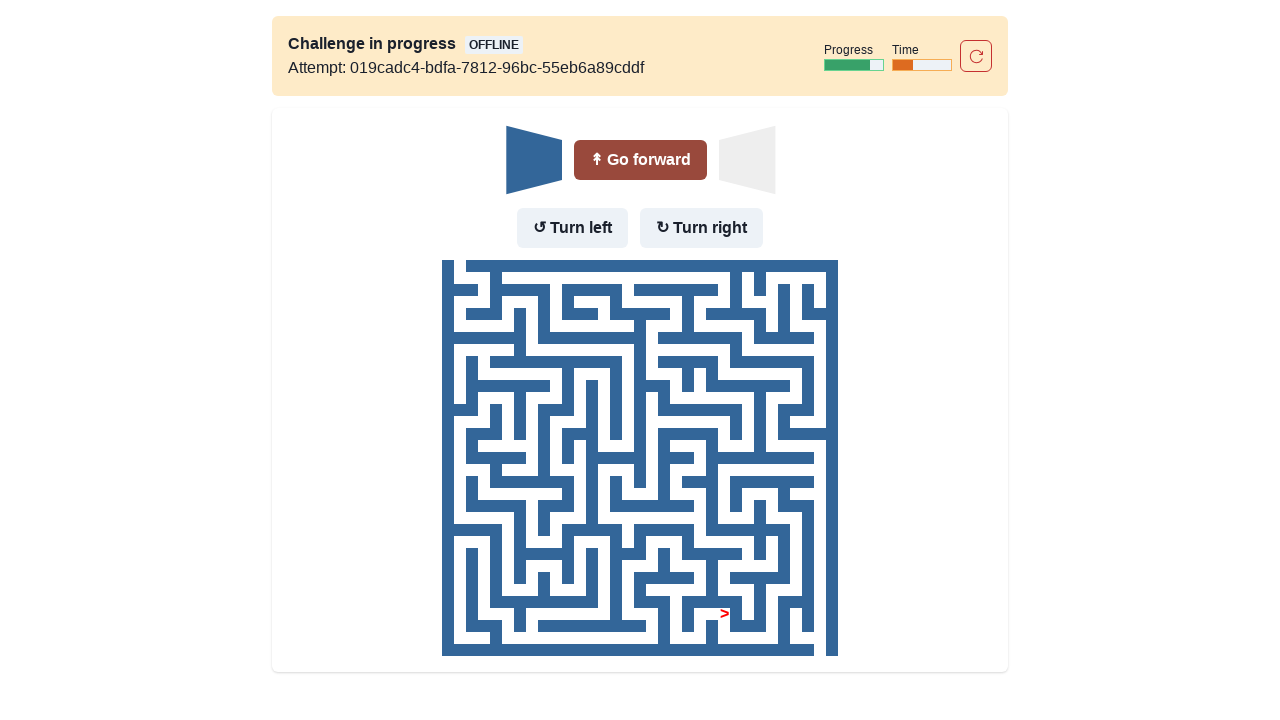

Turned right (wall in front and to the left, but not to the right) at (702, 228) on internal:role=button[name="Turn right"i]
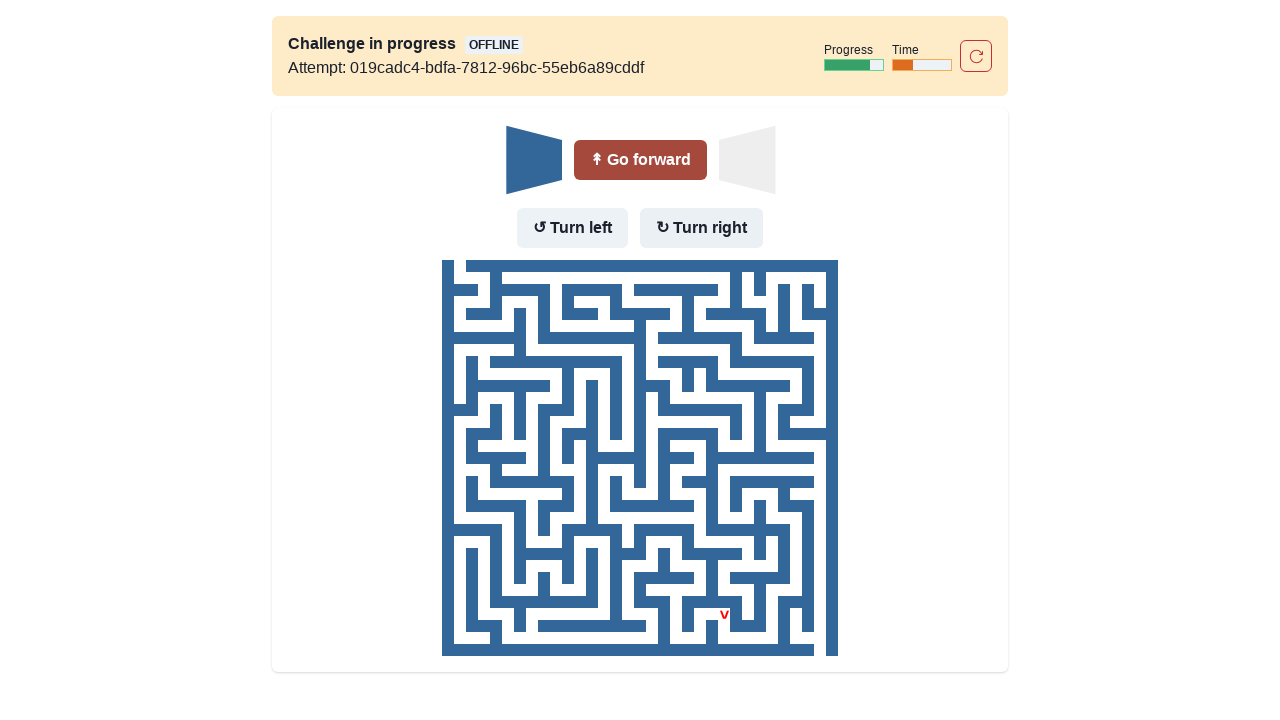

Moved forward after turning right at (640, 160) on internal:role=button[name="Go forward"i]
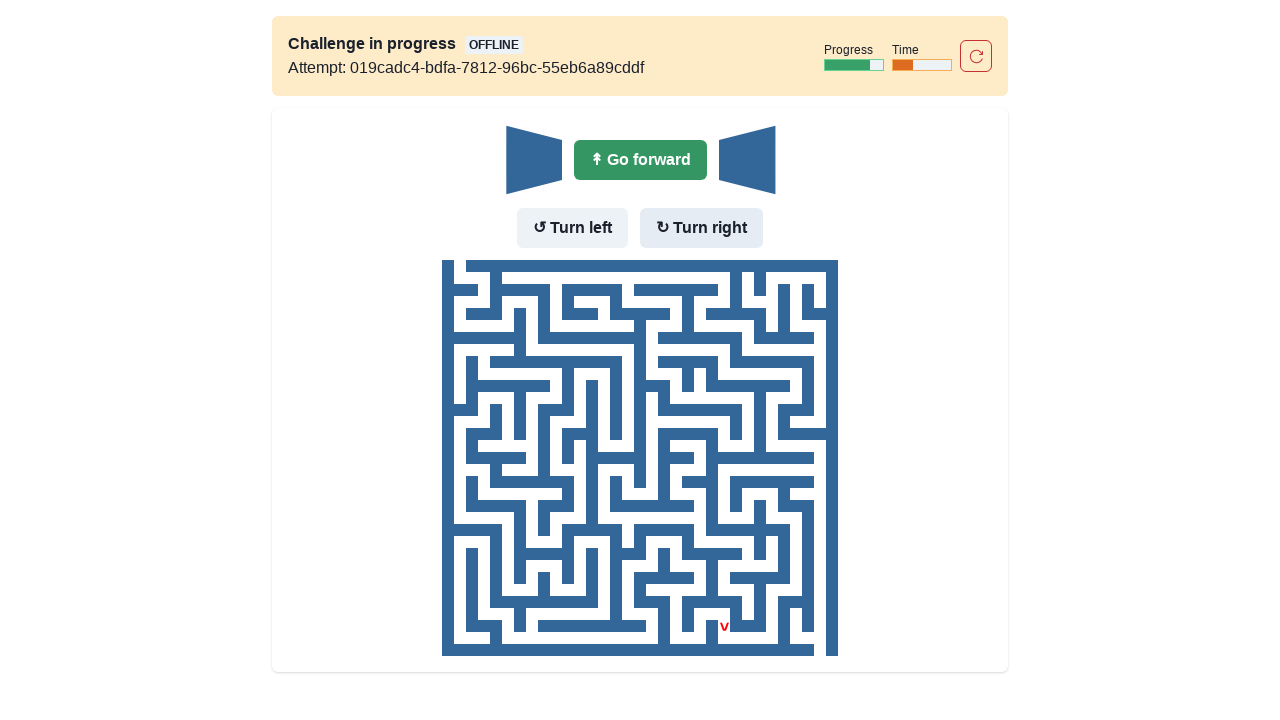

Moved forward (no wall in front) at (640, 160) on internal:role=button[name="Go forward"i]
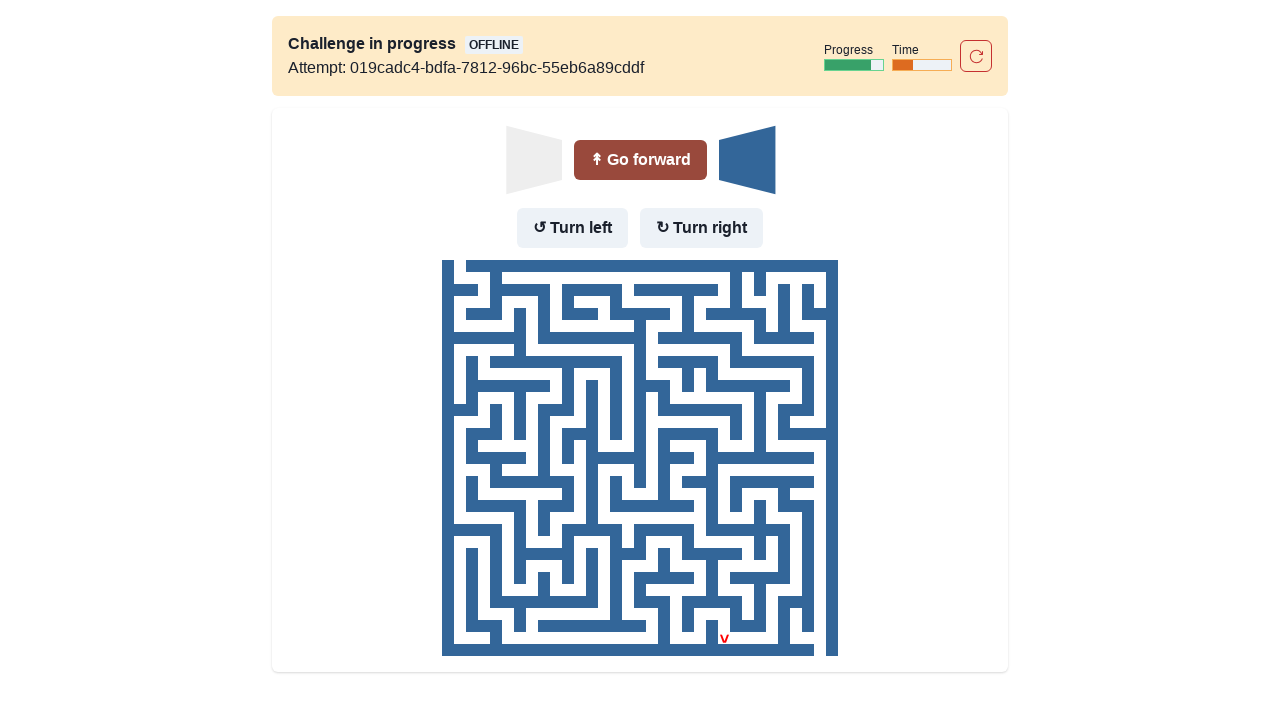

Turned left (wall in front but no wall to the left) at (572, 228) on internal:role=button[name="Turn left"i]
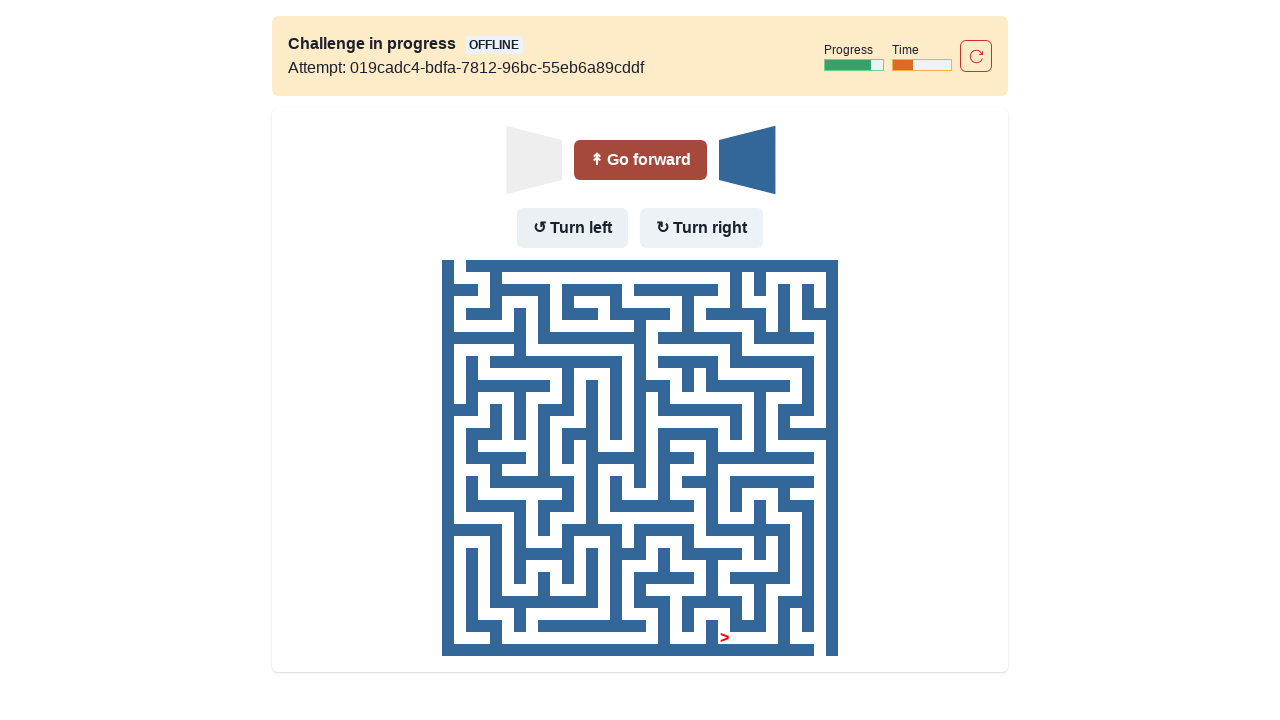

Moved forward after turning left at (640, 160) on internal:role=button[name="Go forward"i]
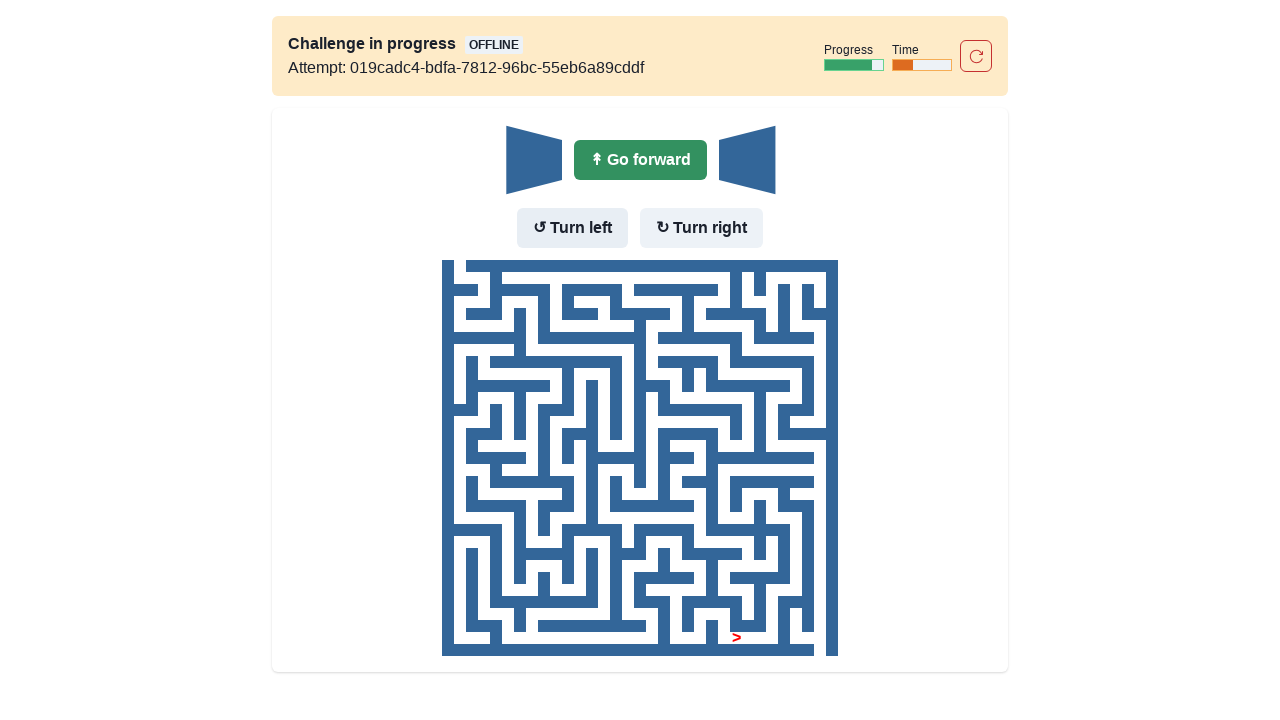

Moved forward (no wall in front) at (640, 160) on internal:role=button[name="Go forward"i]
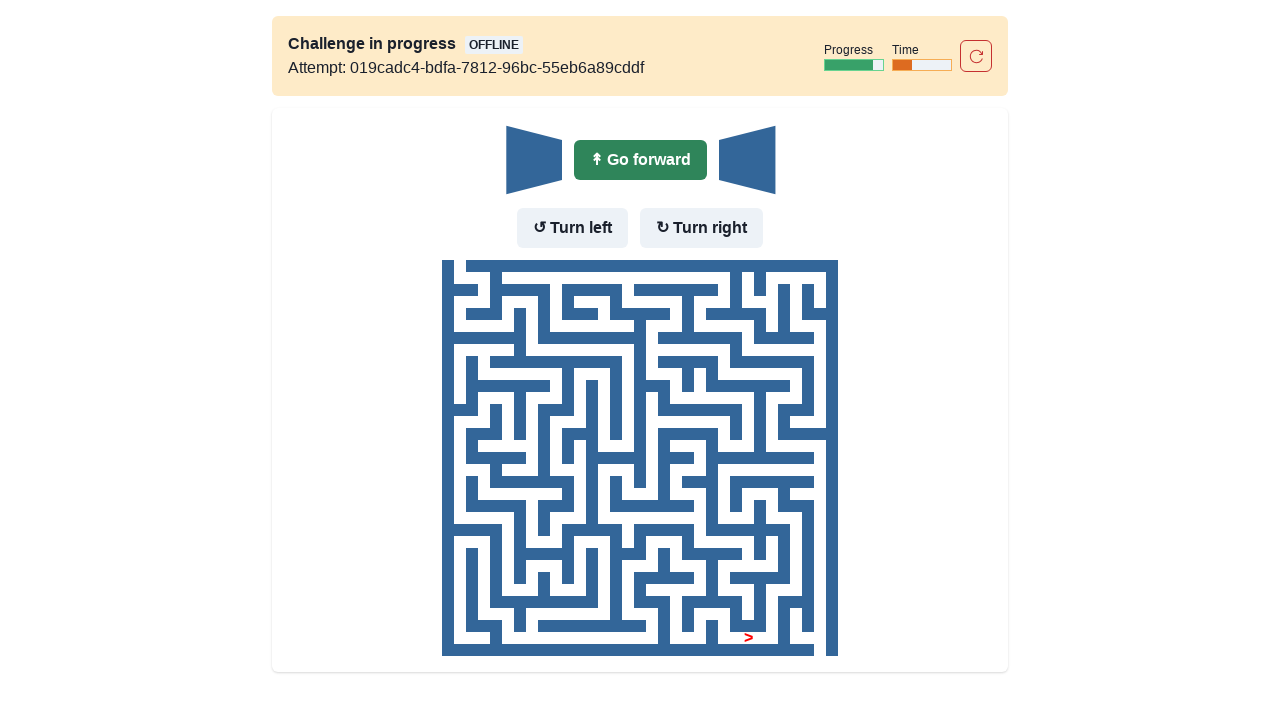

Moved forward (no wall in front) at (640, 160) on internal:role=button[name="Go forward"i]
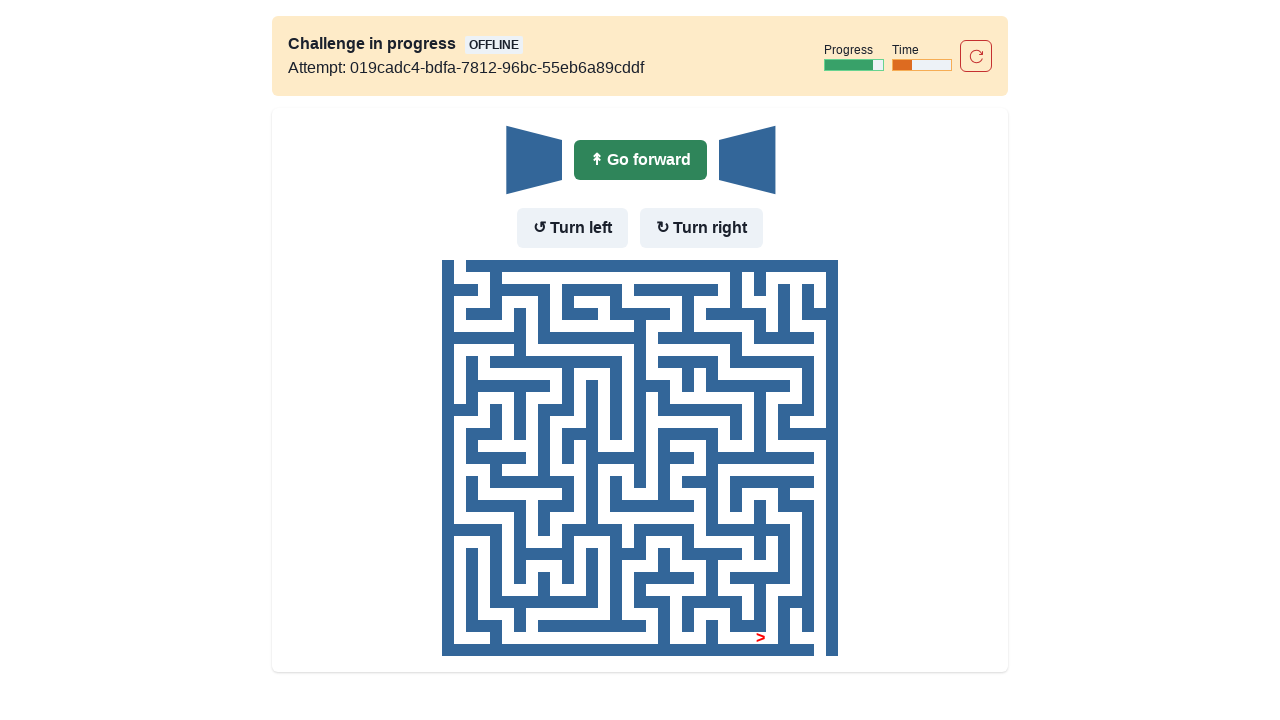

Moved forward (no wall in front) at (640, 160) on internal:role=button[name="Go forward"i]
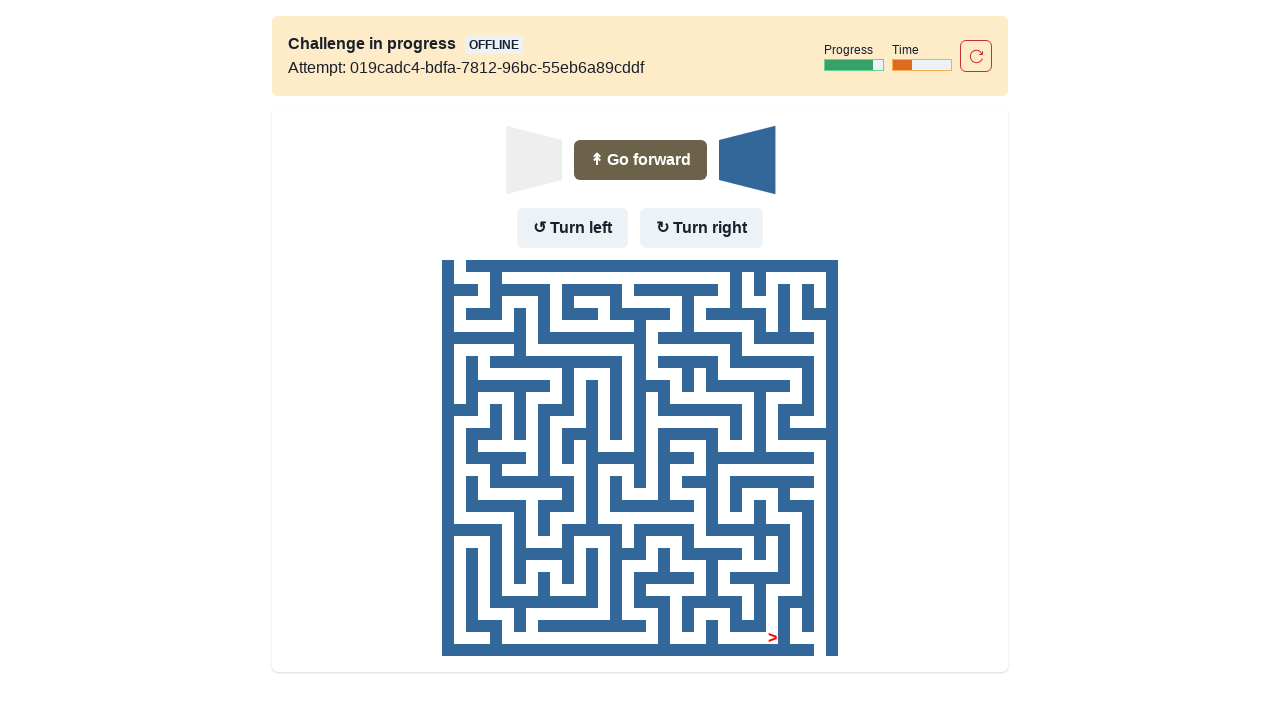

Turned left (wall in front but no wall to the left) at (572, 228) on internal:role=button[name="Turn left"i]
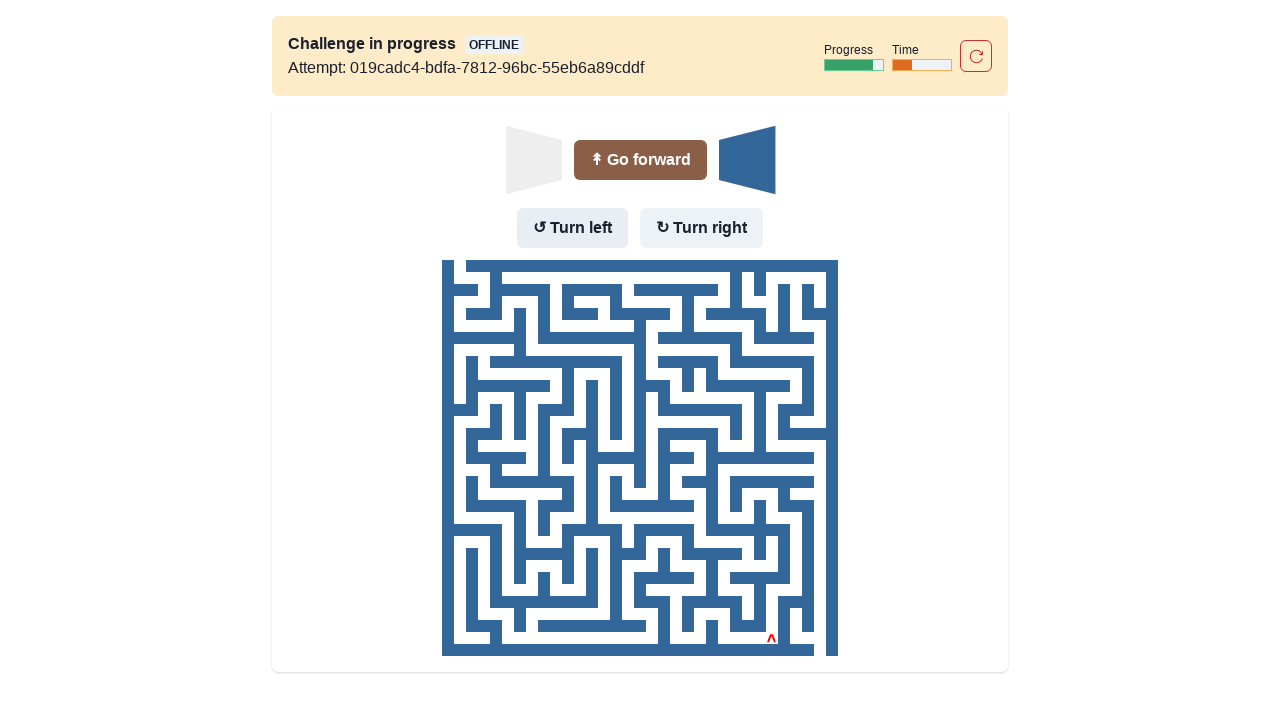

Moved forward after turning left at (640, 160) on internal:role=button[name="Go forward"i]
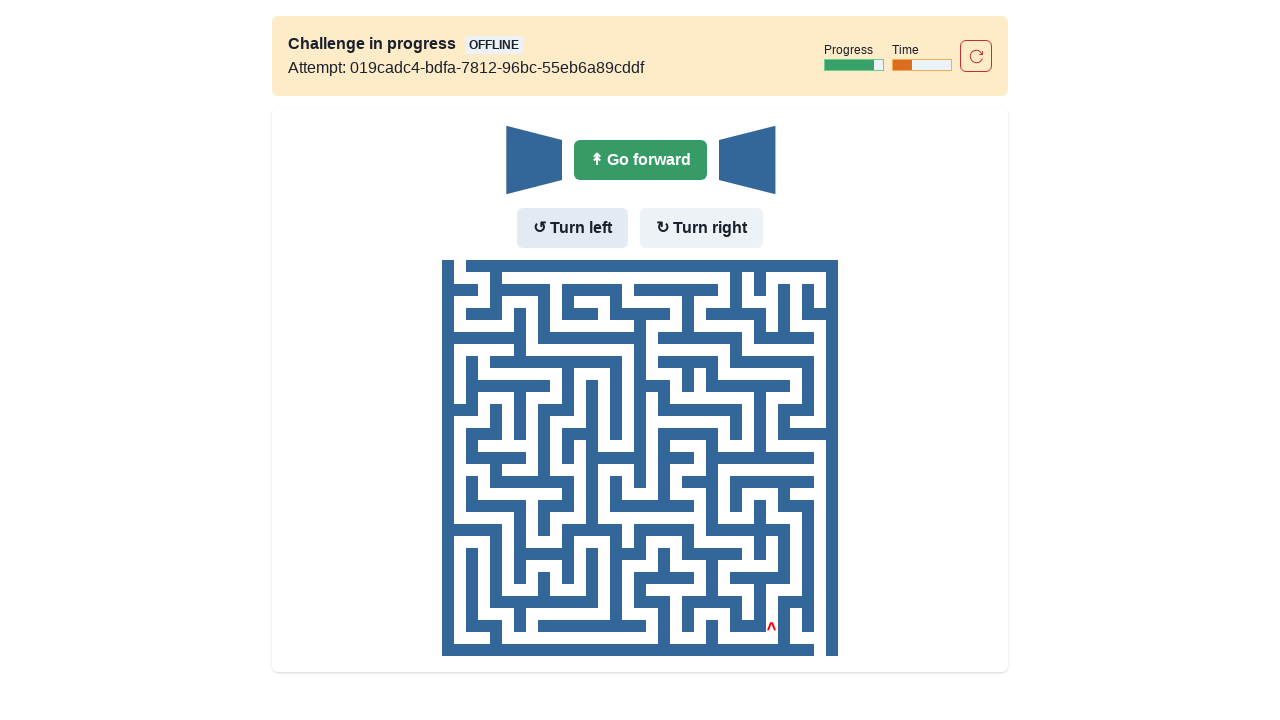

Moved forward (no wall in front) at (640, 160) on internal:role=button[name="Go forward"i]
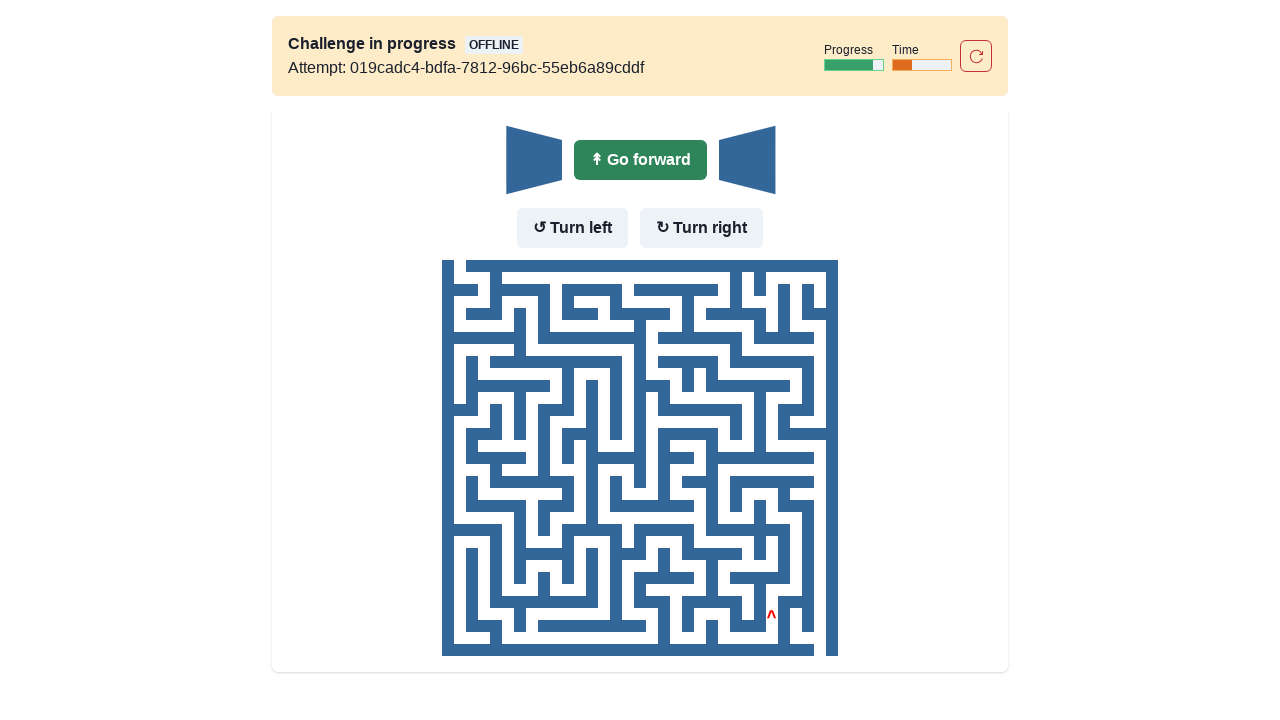

Moved forward (no wall in front) at (640, 160) on internal:role=button[name="Go forward"i]
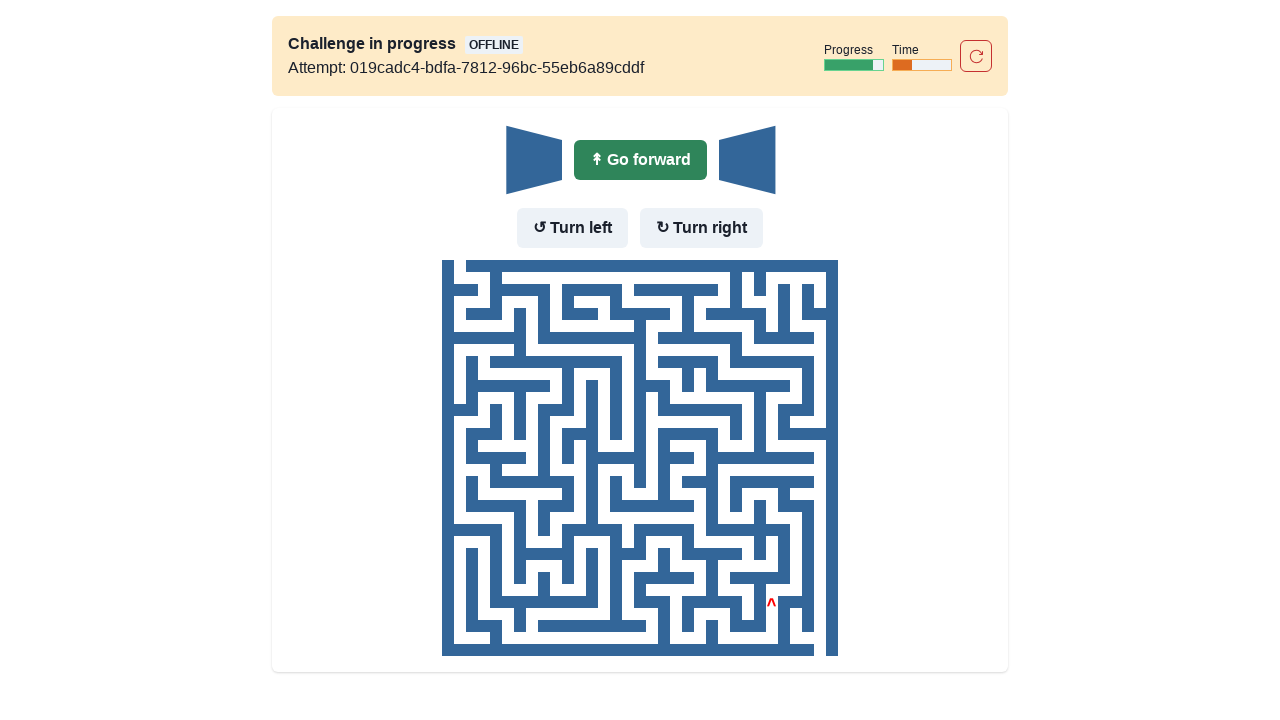

Moved forward (no wall in front) at (640, 160) on internal:role=button[name="Go forward"i]
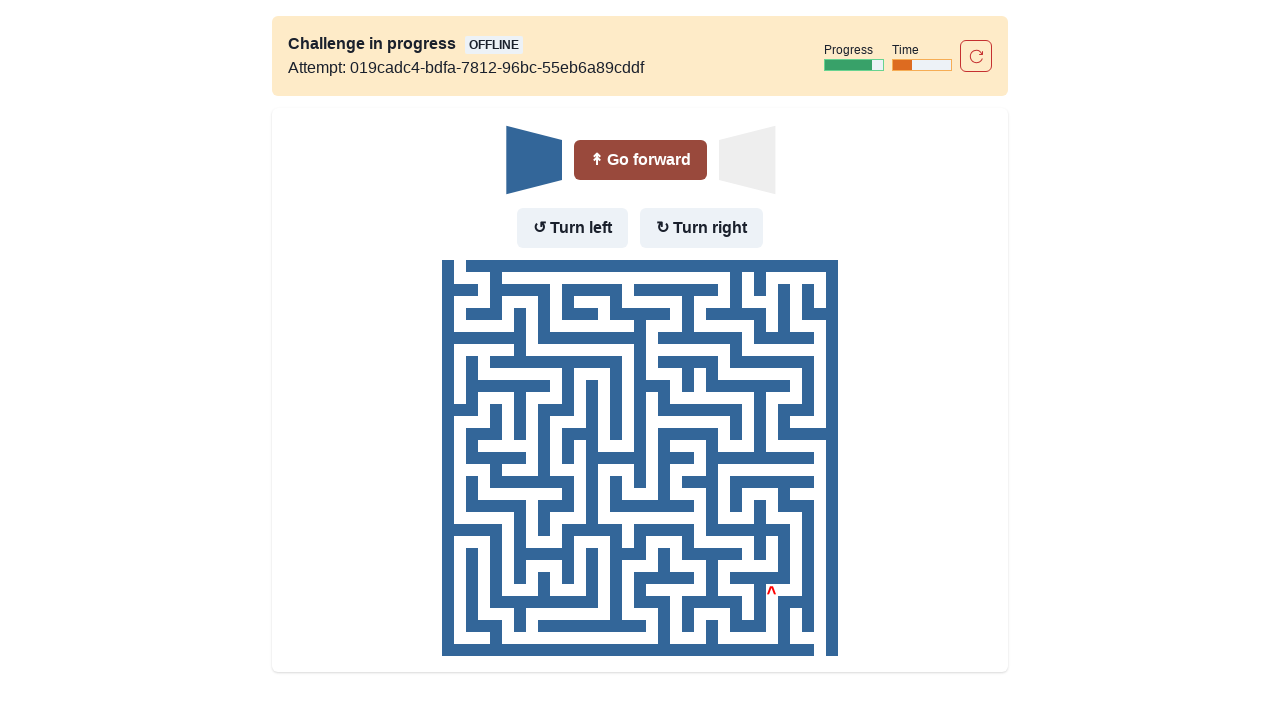

Turned right (wall in front and to the left, but not to the right) at (702, 228) on internal:role=button[name="Turn right"i]
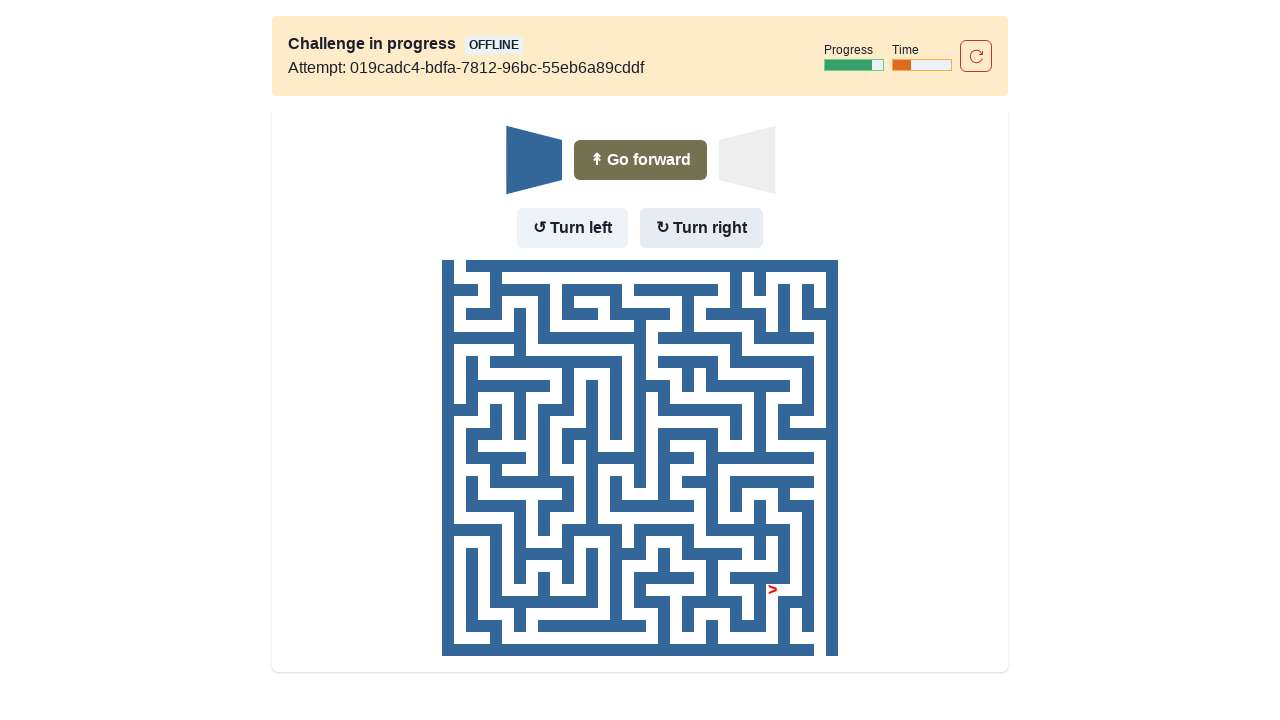

Moved forward after turning right at (640, 160) on internal:role=button[name="Go forward"i]
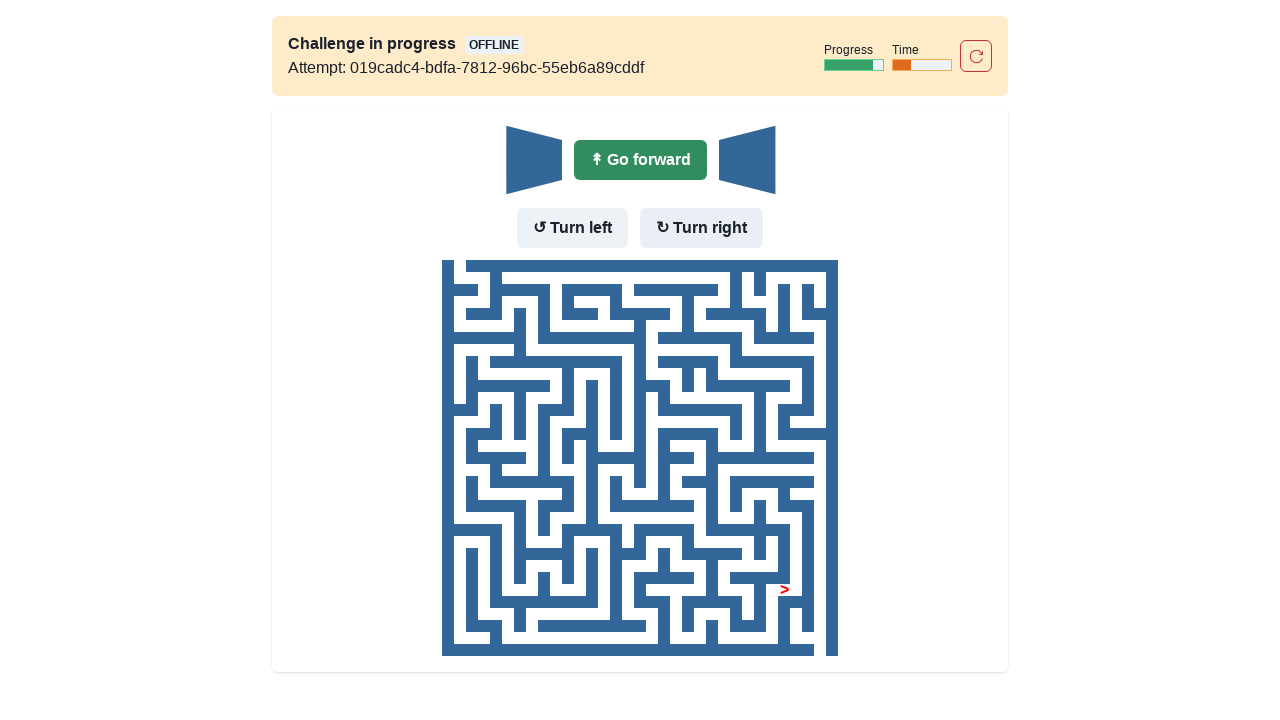

Moved forward (no wall in front) at (640, 160) on internal:role=button[name="Go forward"i]
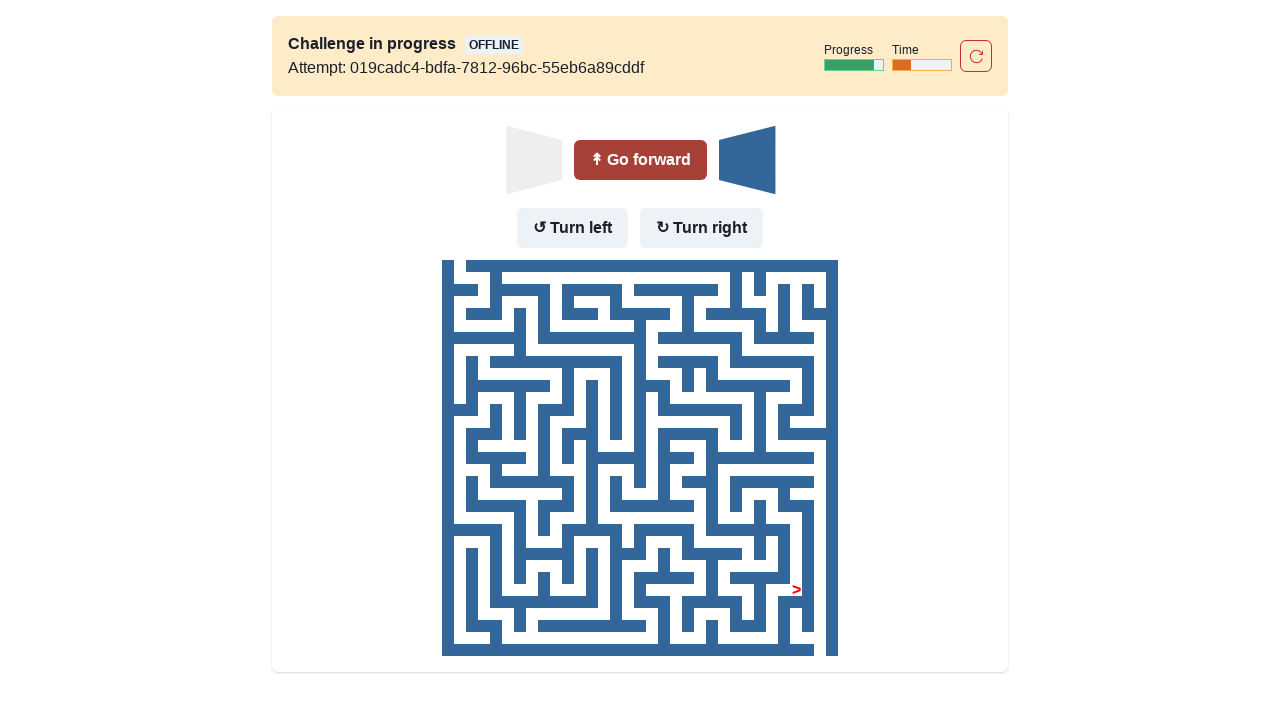

Turned left (wall in front but no wall to the left) at (572, 228) on internal:role=button[name="Turn left"i]
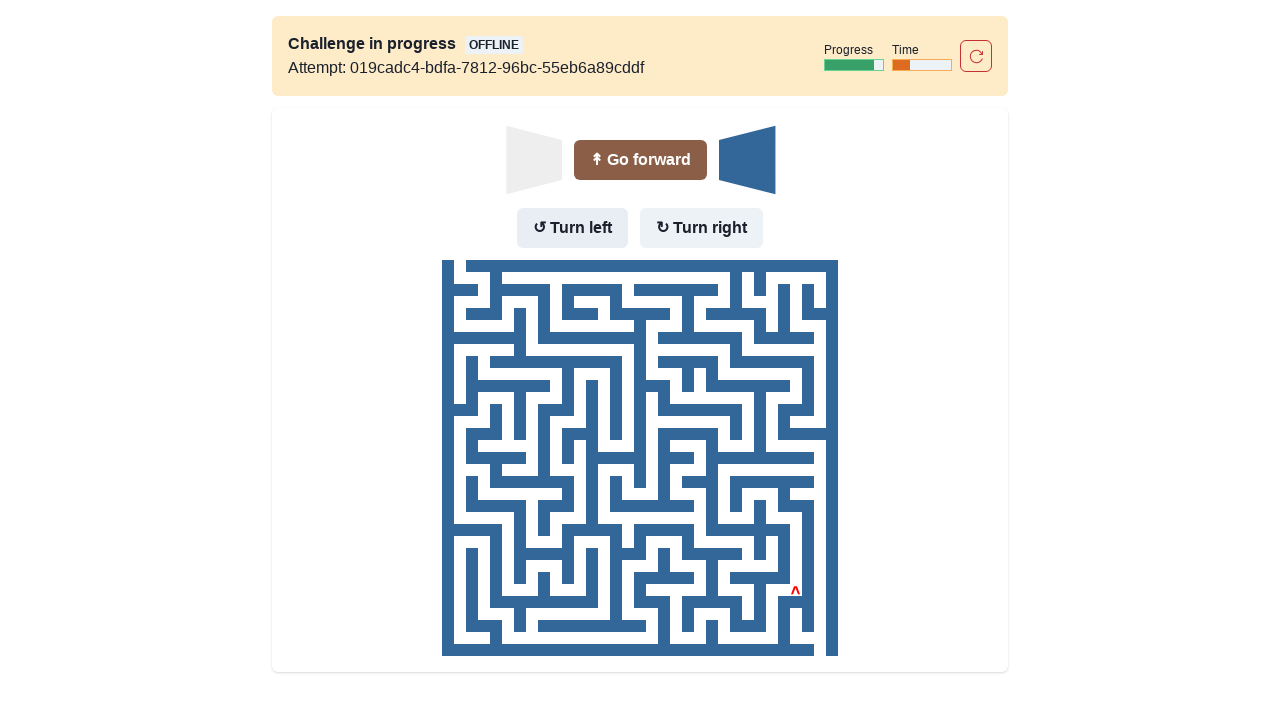

Moved forward after turning left at (640, 160) on internal:role=button[name="Go forward"i]
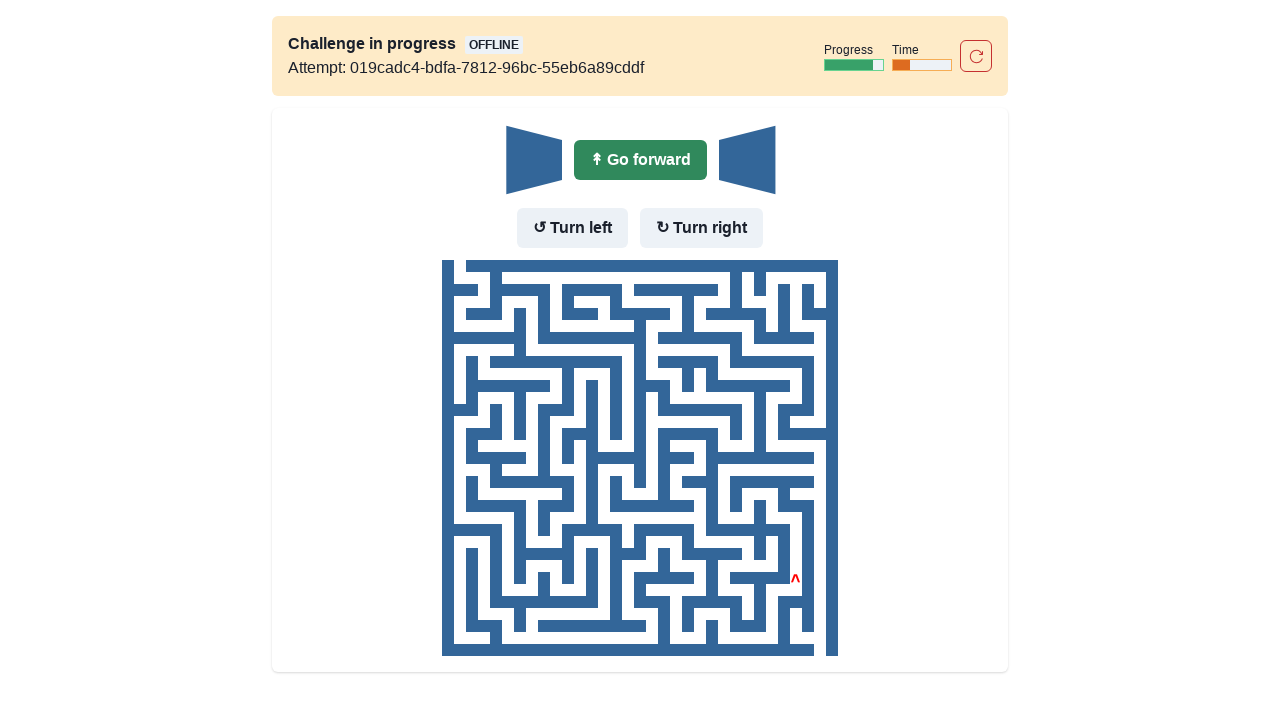

Moved forward (no wall in front) at (640, 160) on internal:role=button[name="Go forward"i]
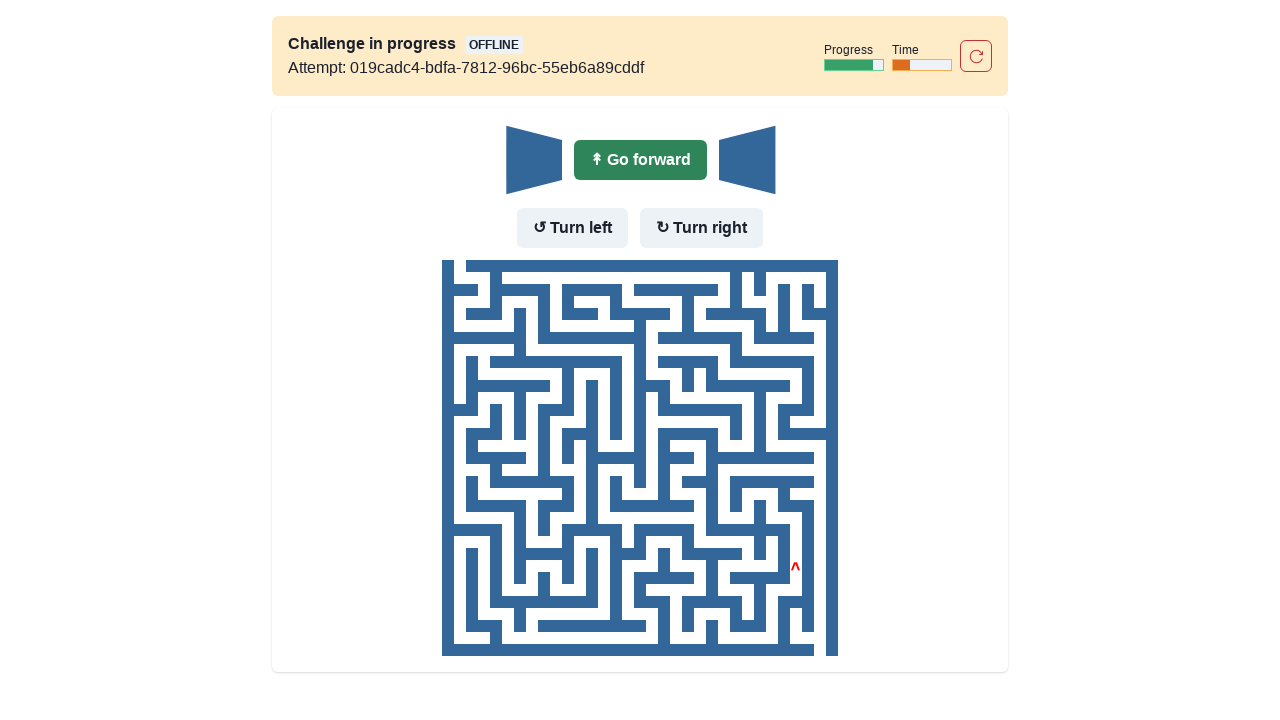

Moved forward (no wall in front) at (640, 160) on internal:role=button[name="Go forward"i]
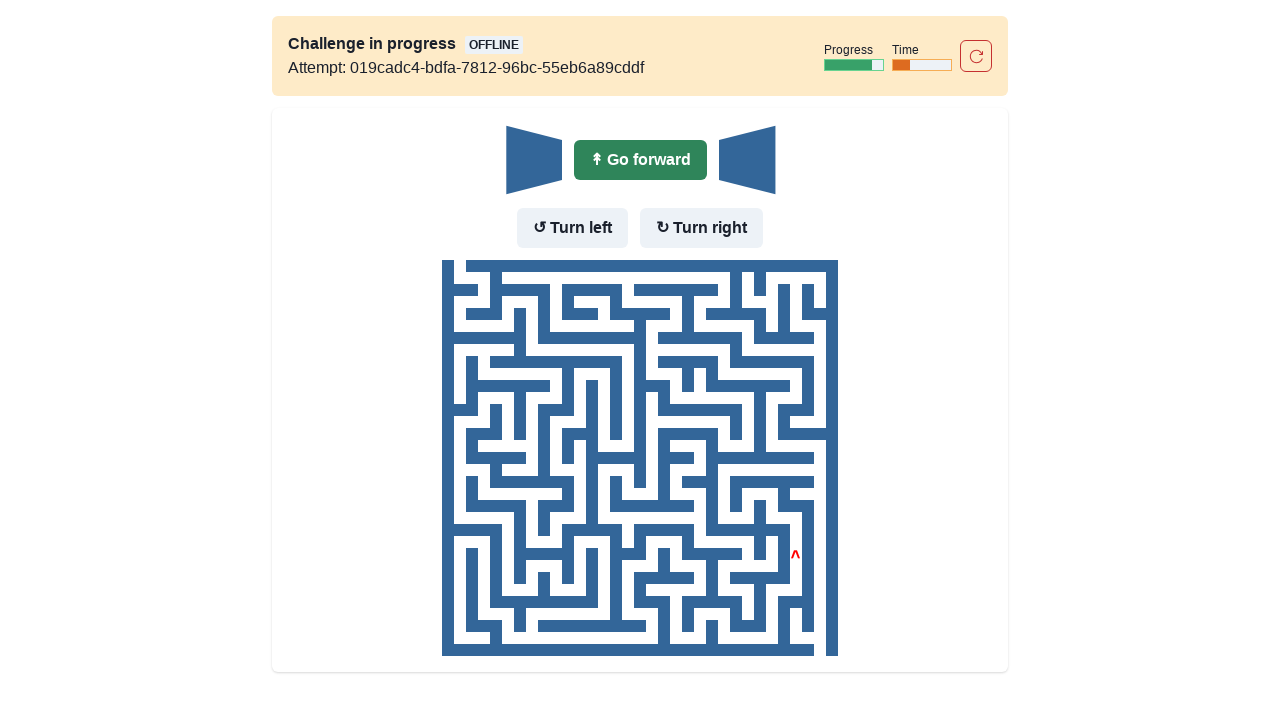

Moved forward (no wall in front) at (640, 160) on internal:role=button[name="Go forward"i]
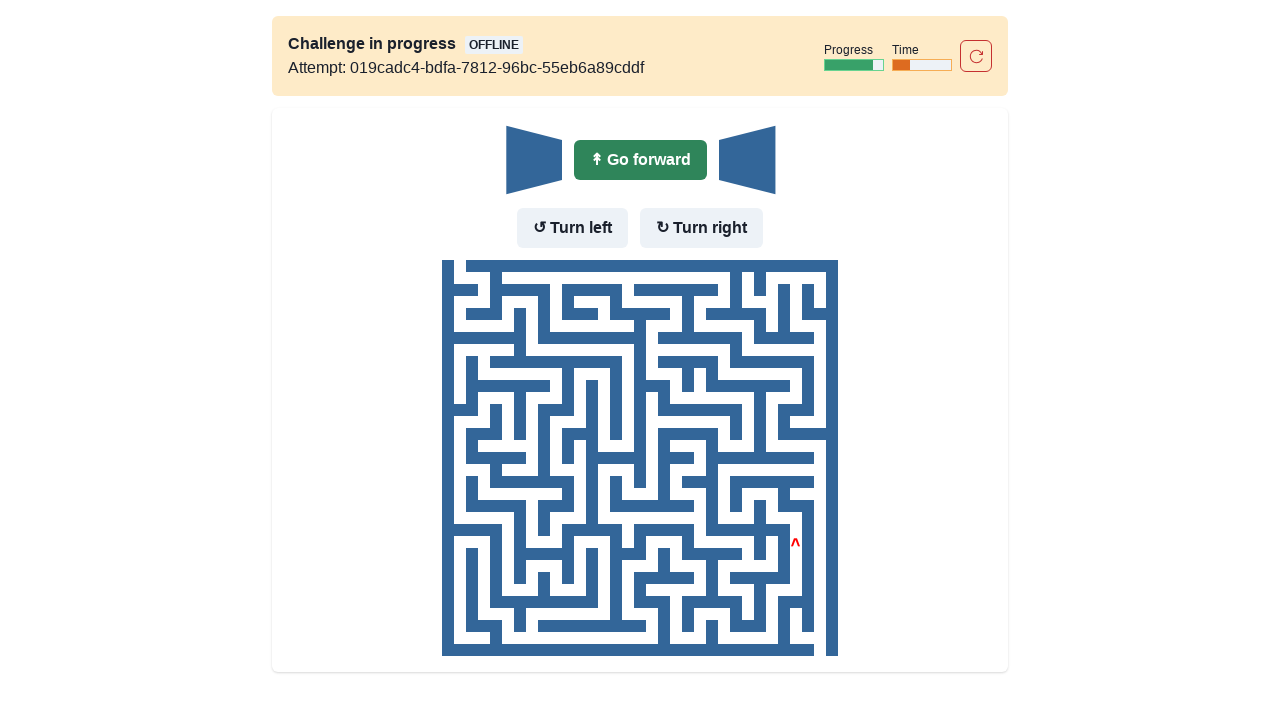

Moved forward (no wall in front) at (640, 160) on internal:role=button[name="Go forward"i]
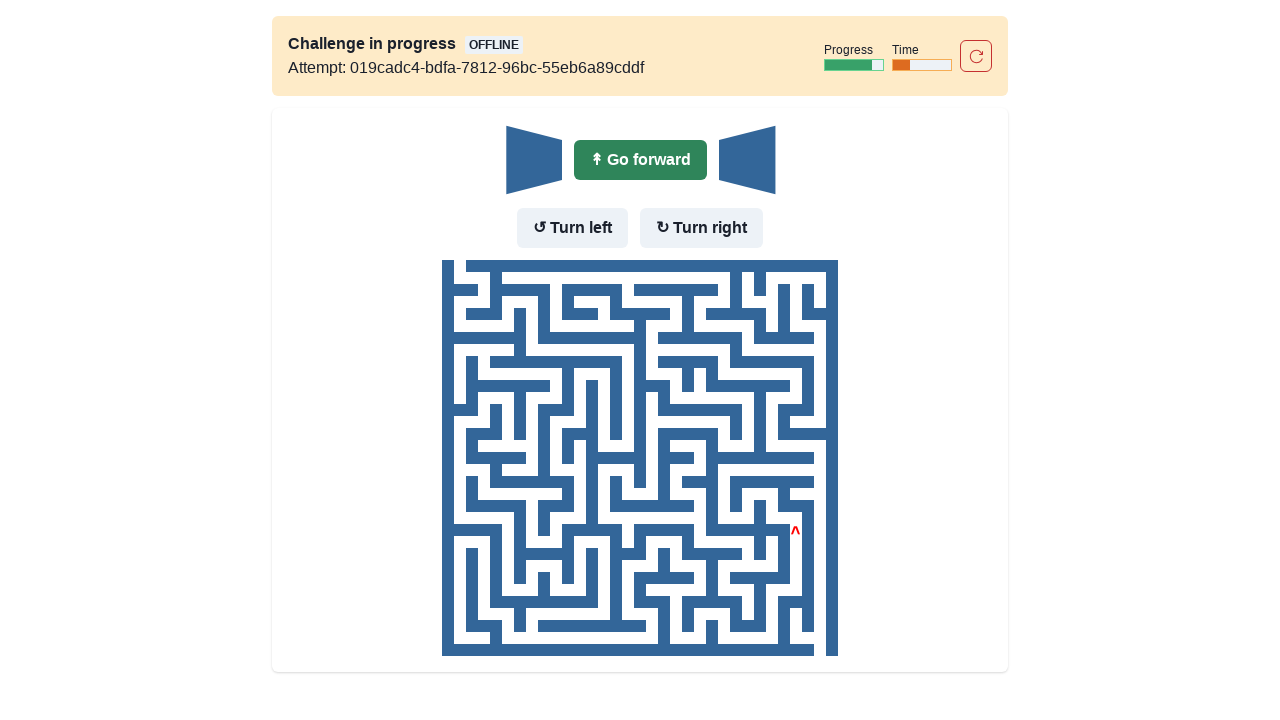

Moved forward (no wall in front) at (640, 160) on internal:role=button[name="Go forward"i]
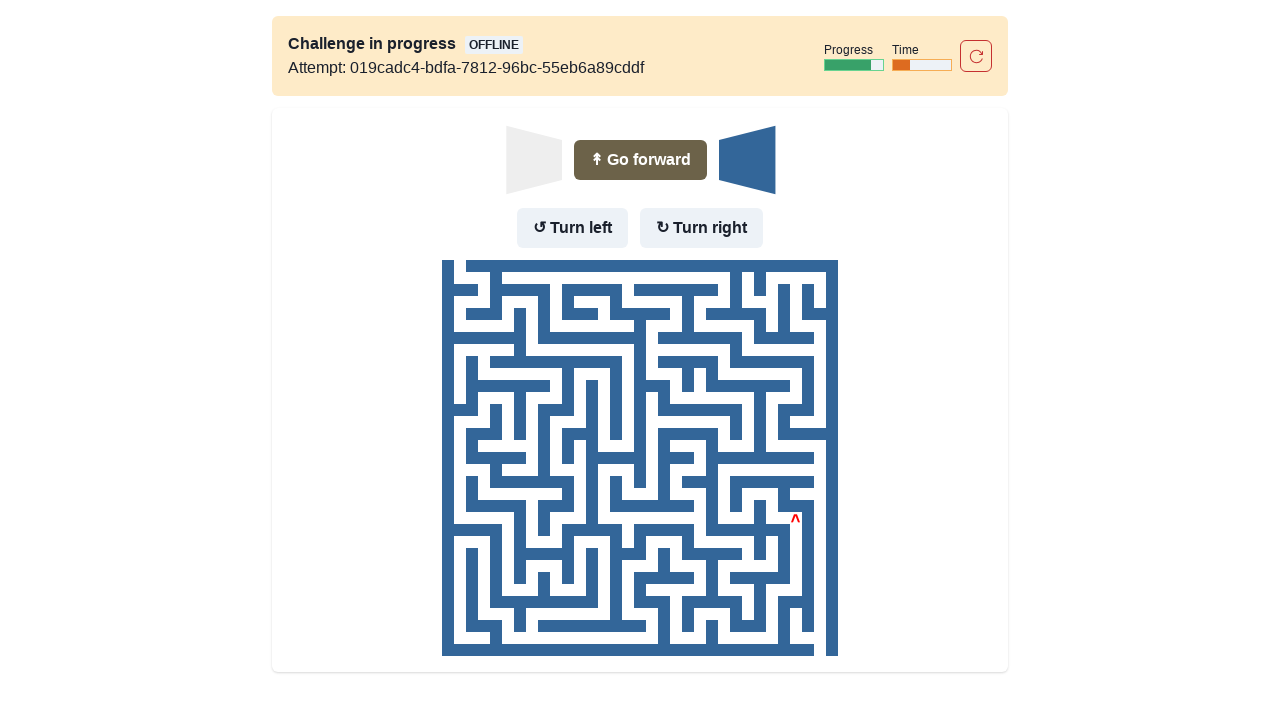

Turned left (wall in front but no wall to the left) at (572, 228) on internal:role=button[name="Turn left"i]
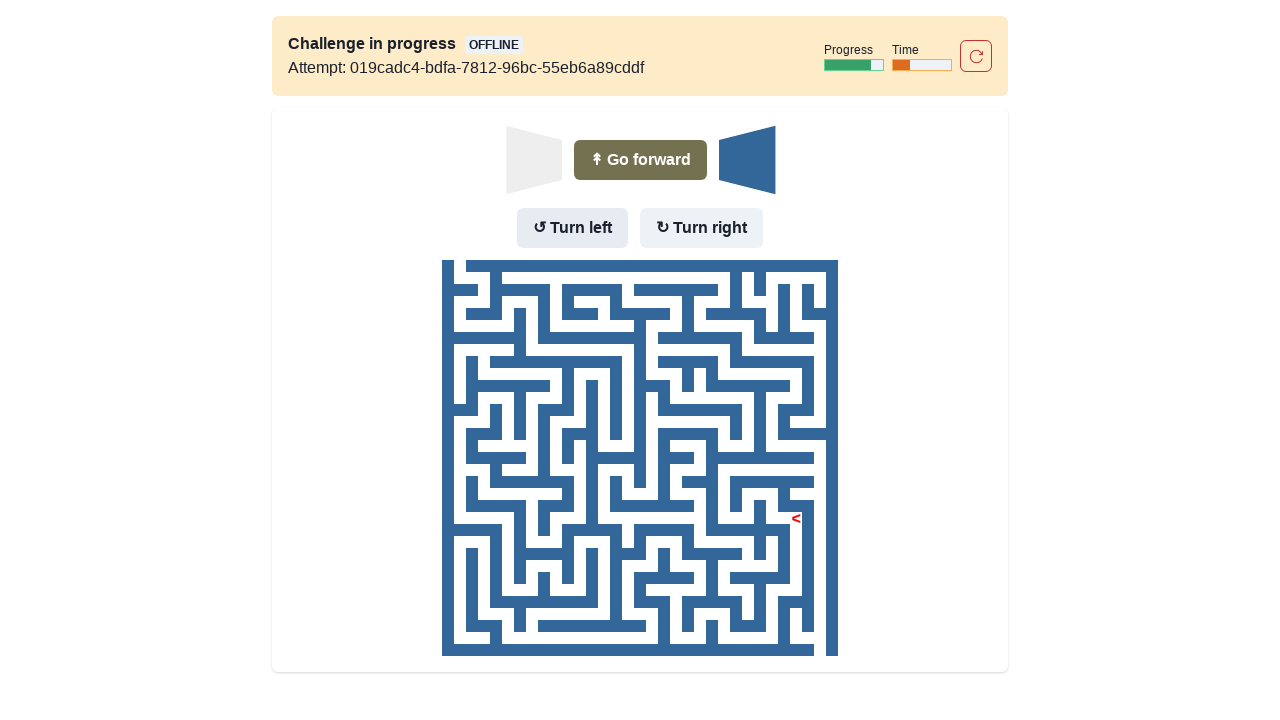

Moved forward after turning left at (640, 160) on internal:role=button[name="Go forward"i]
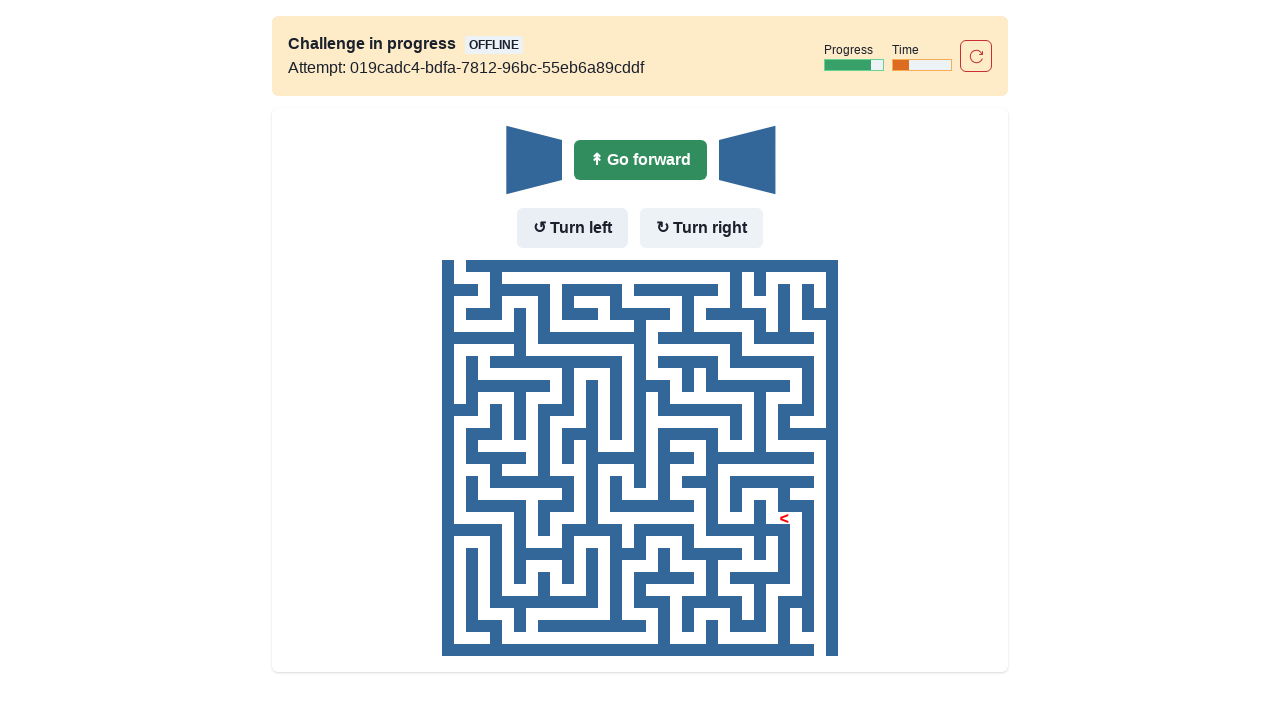

Moved forward (no wall in front) at (640, 160) on internal:role=button[name="Go forward"i]
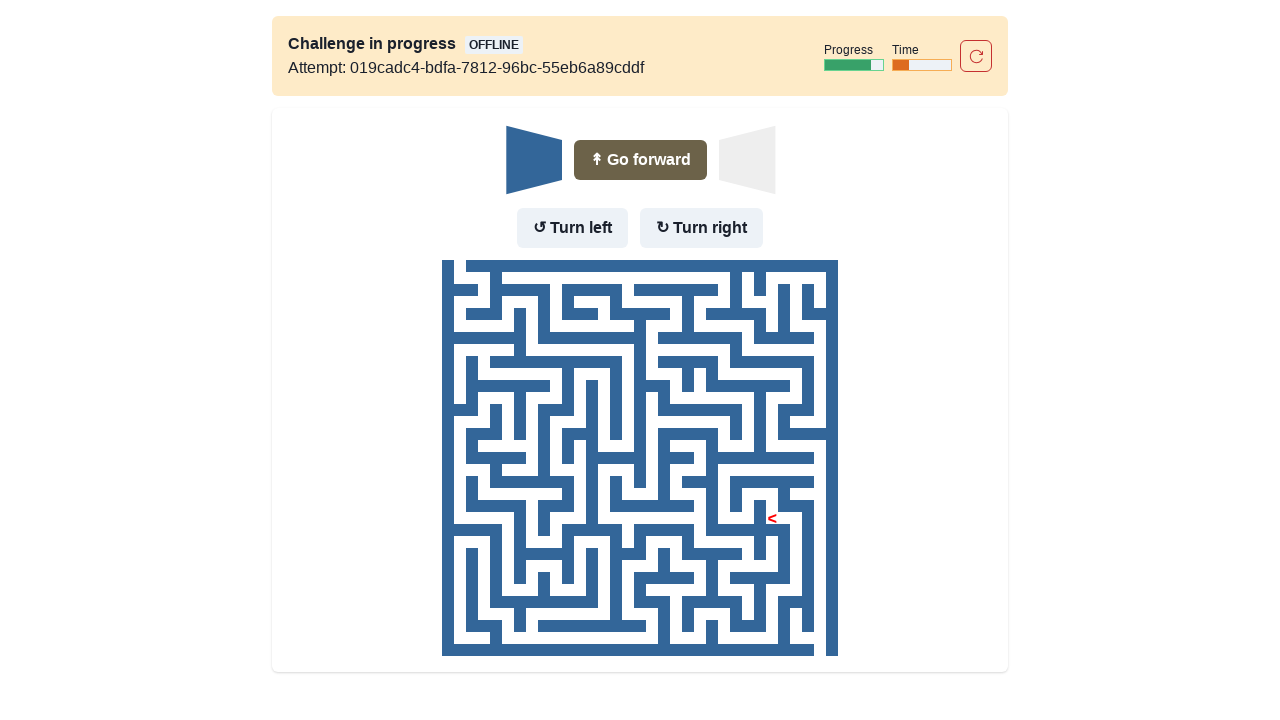

Turned right (wall in front and to the left, but not to the right) at (702, 228) on internal:role=button[name="Turn right"i]
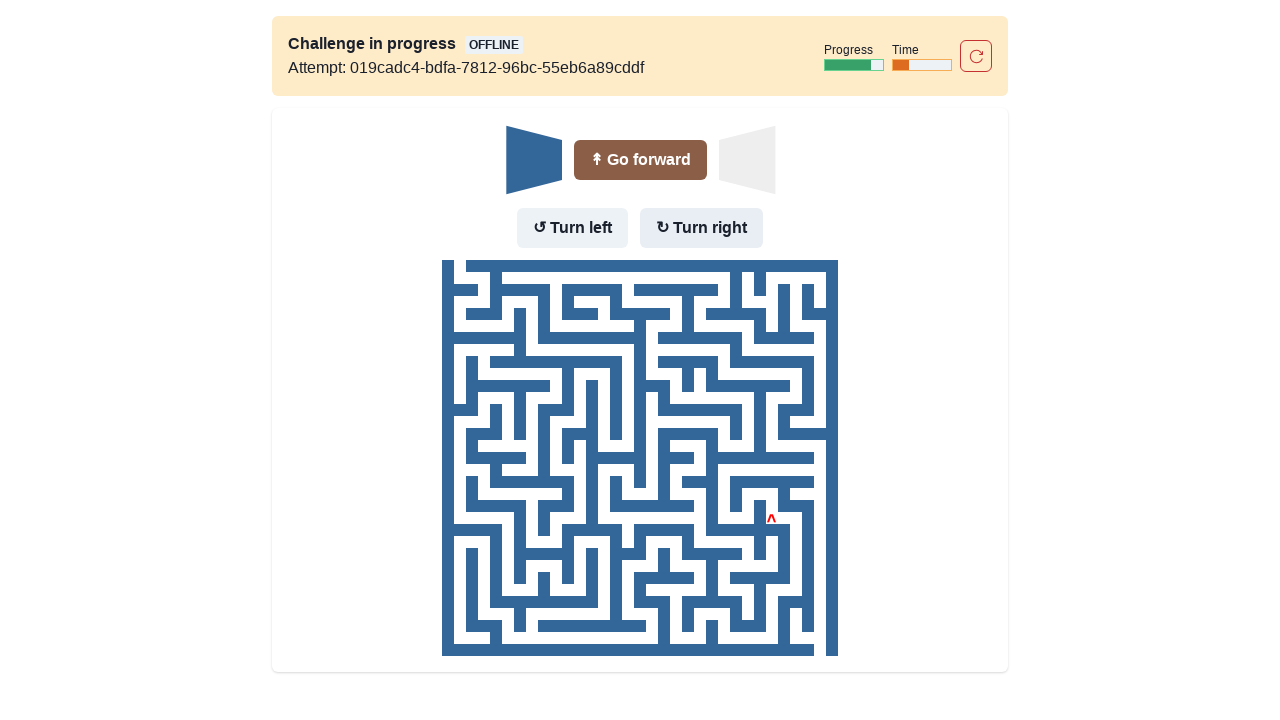

Moved forward after turning right at (640, 160) on internal:role=button[name="Go forward"i]
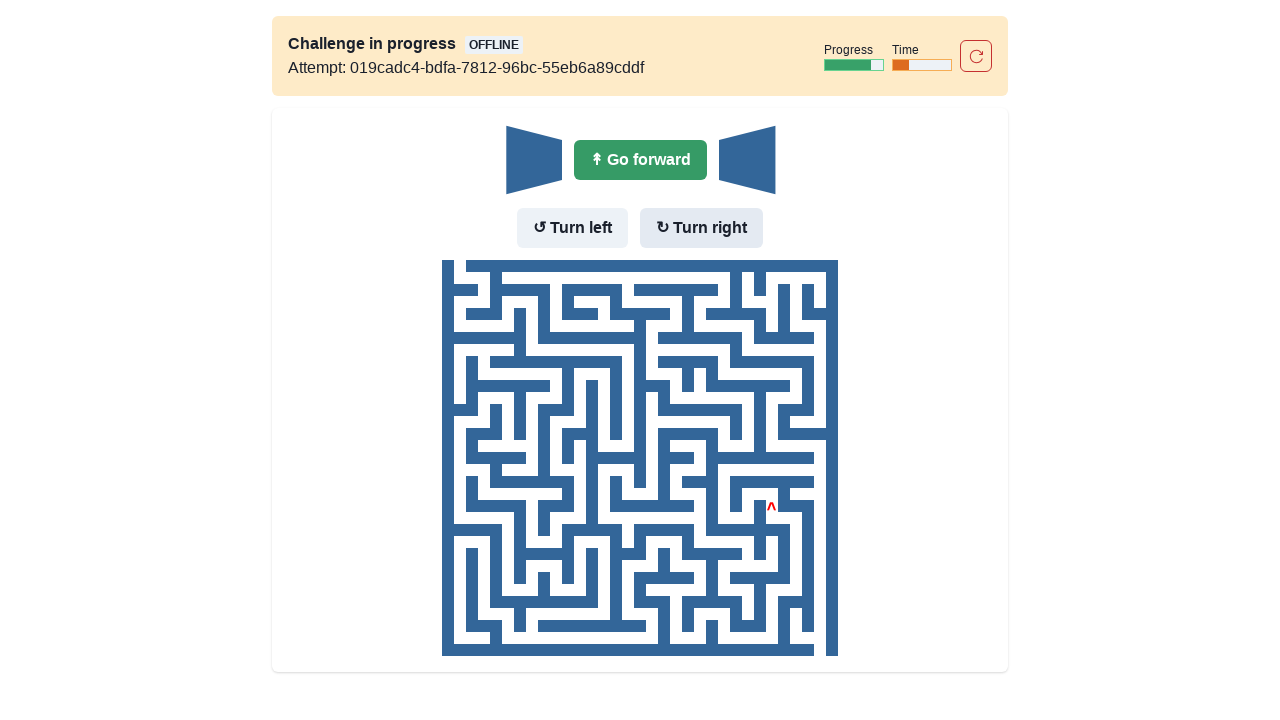

Moved forward (no wall in front) at (640, 160) on internal:role=button[name="Go forward"i]
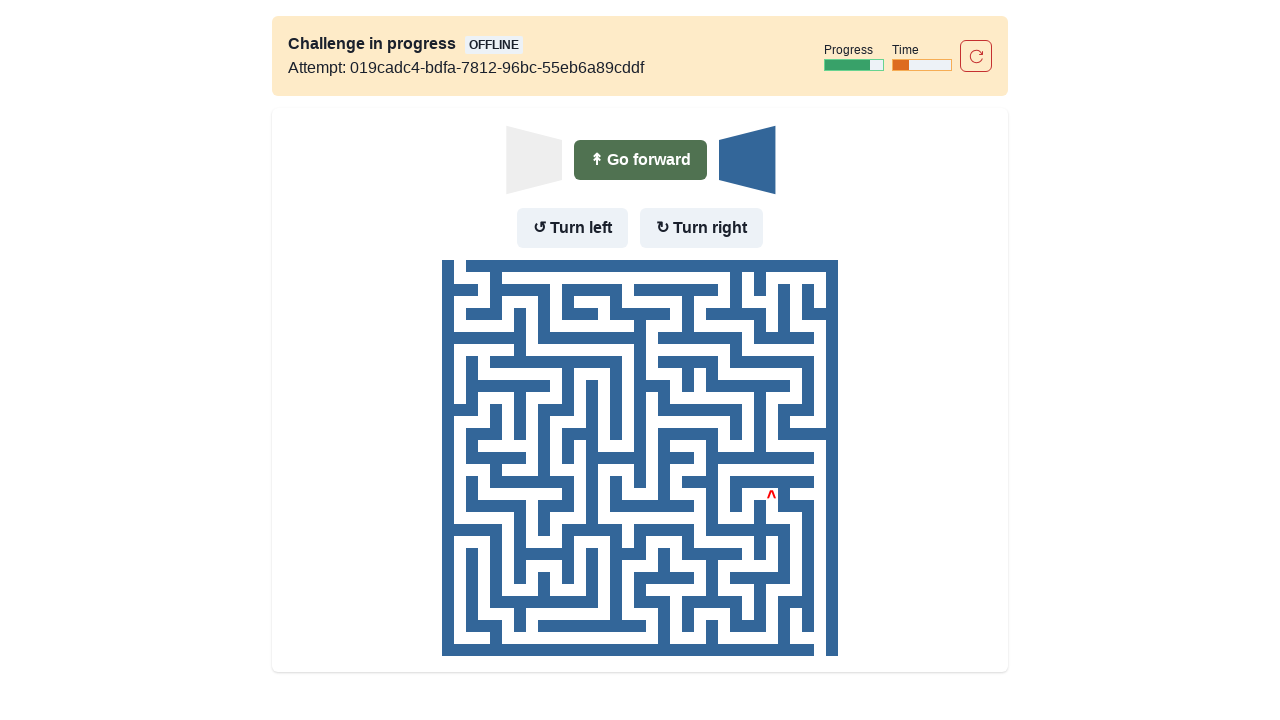

Turned left (wall in front but no wall to the left) at (572, 228) on internal:role=button[name="Turn left"i]
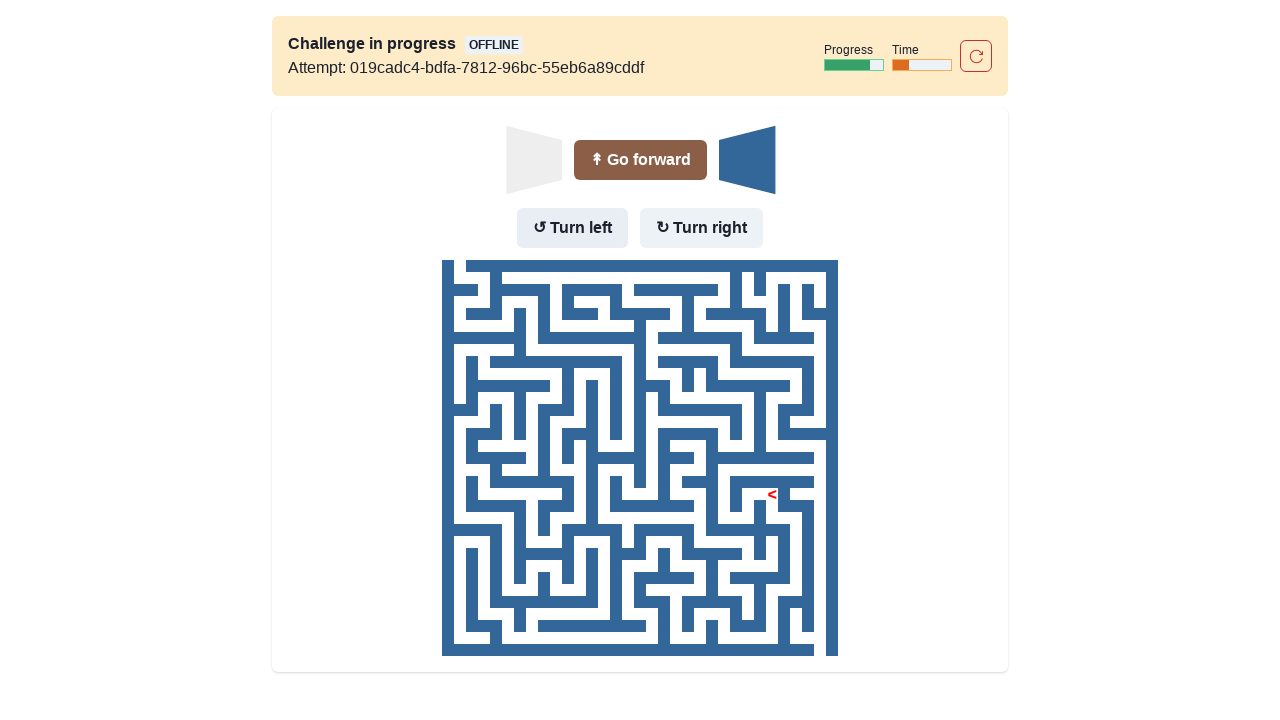

Moved forward after turning left at (640, 160) on internal:role=button[name="Go forward"i]
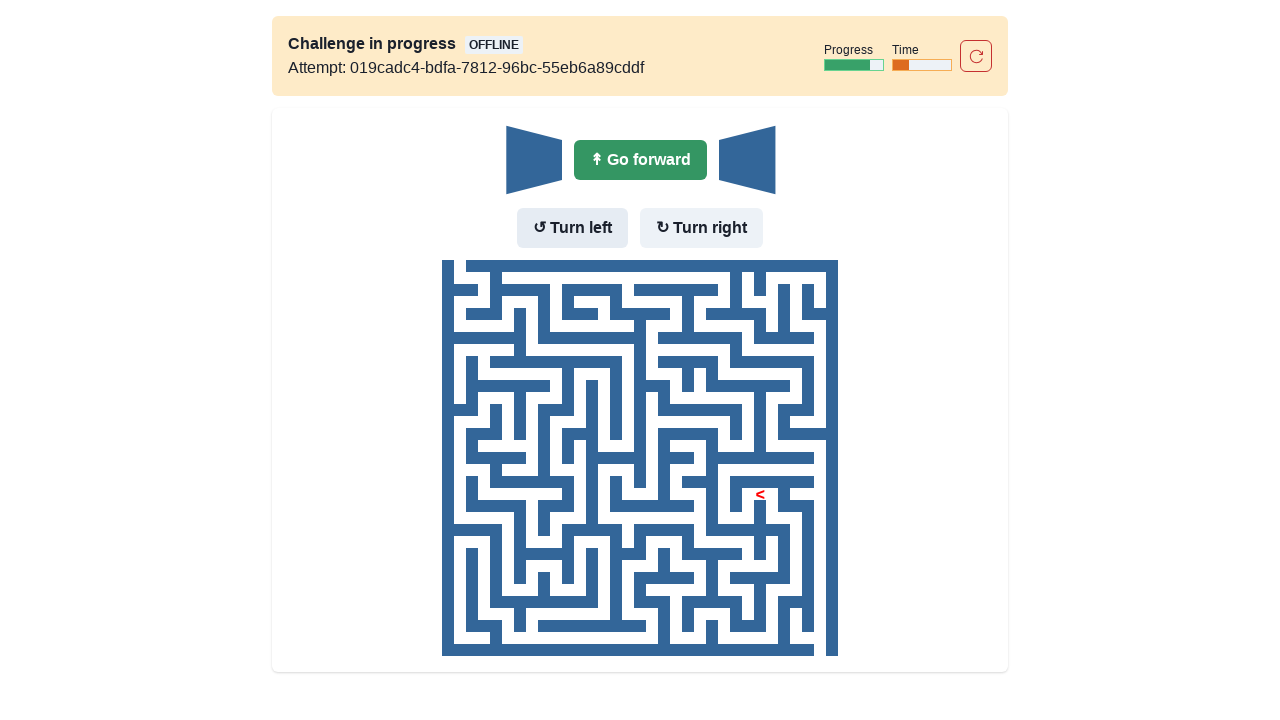

Moved forward (no wall in front) at (640, 160) on internal:role=button[name="Go forward"i]
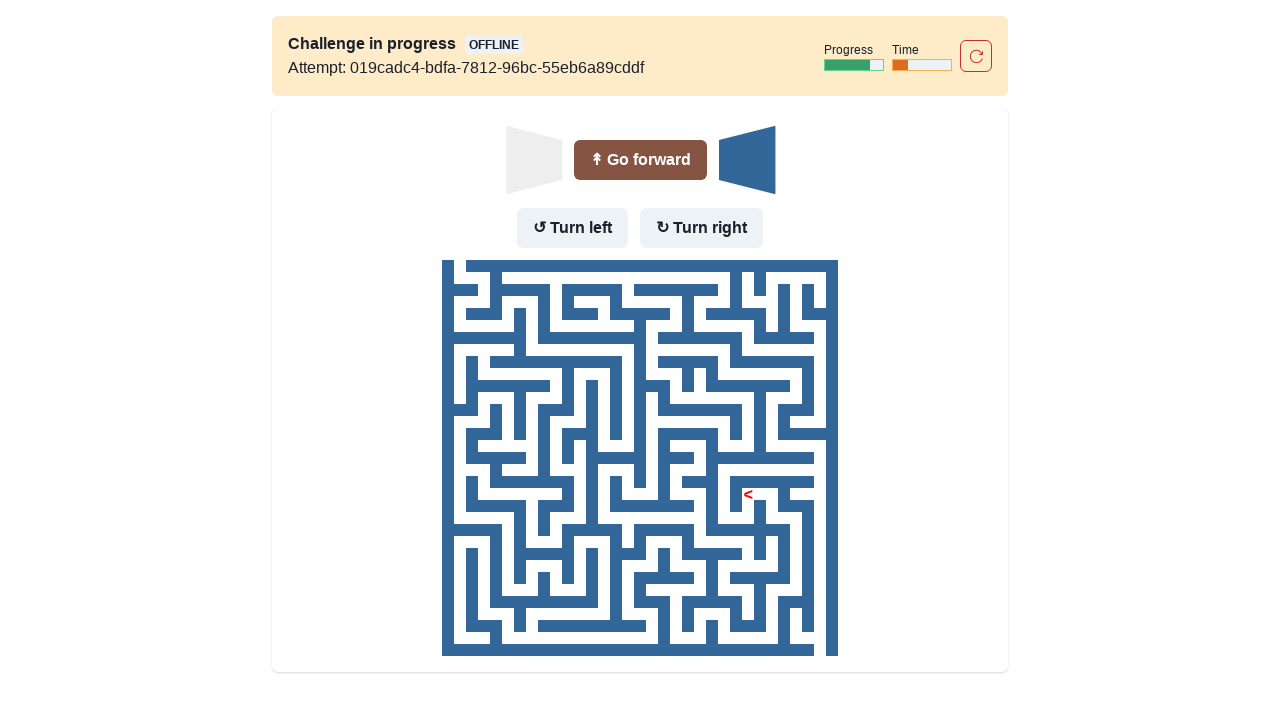

Turned left (wall in front but no wall to the left) at (572, 228) on internal:role=button[name="Turn left"i]
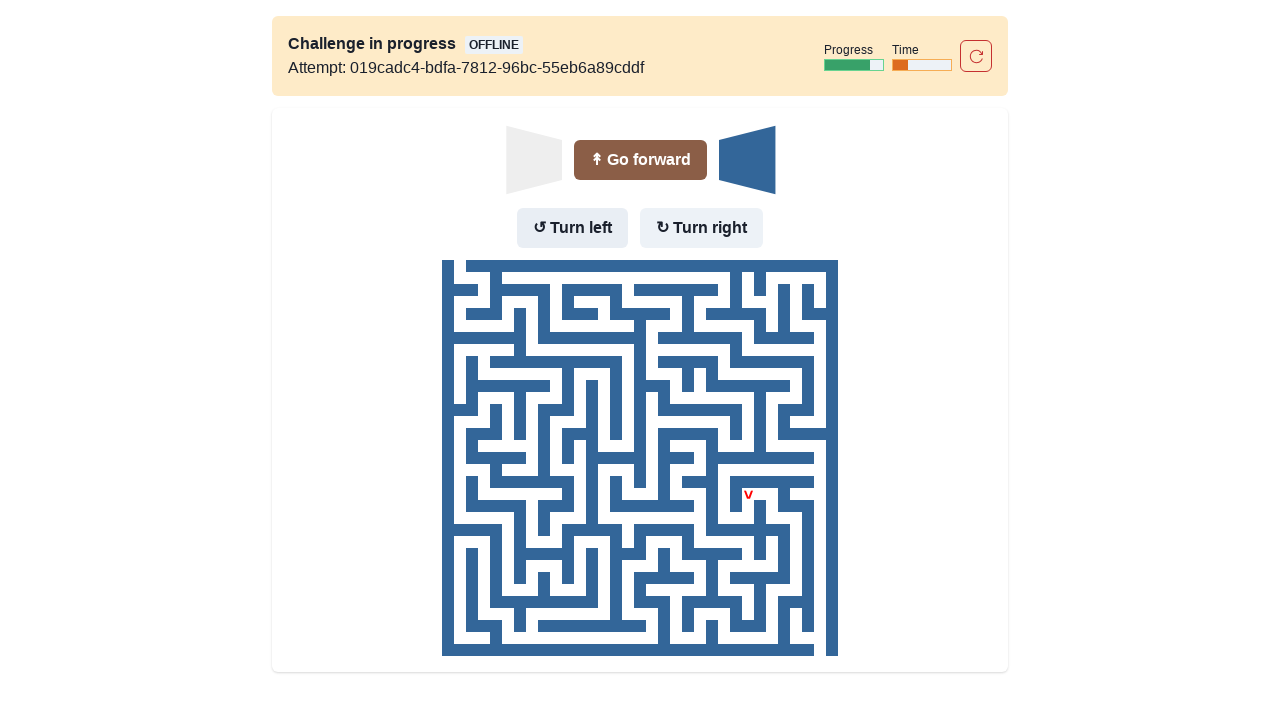

Moved forward after turning left at (640, 160) on internal:role=button[name="Go forward"i]
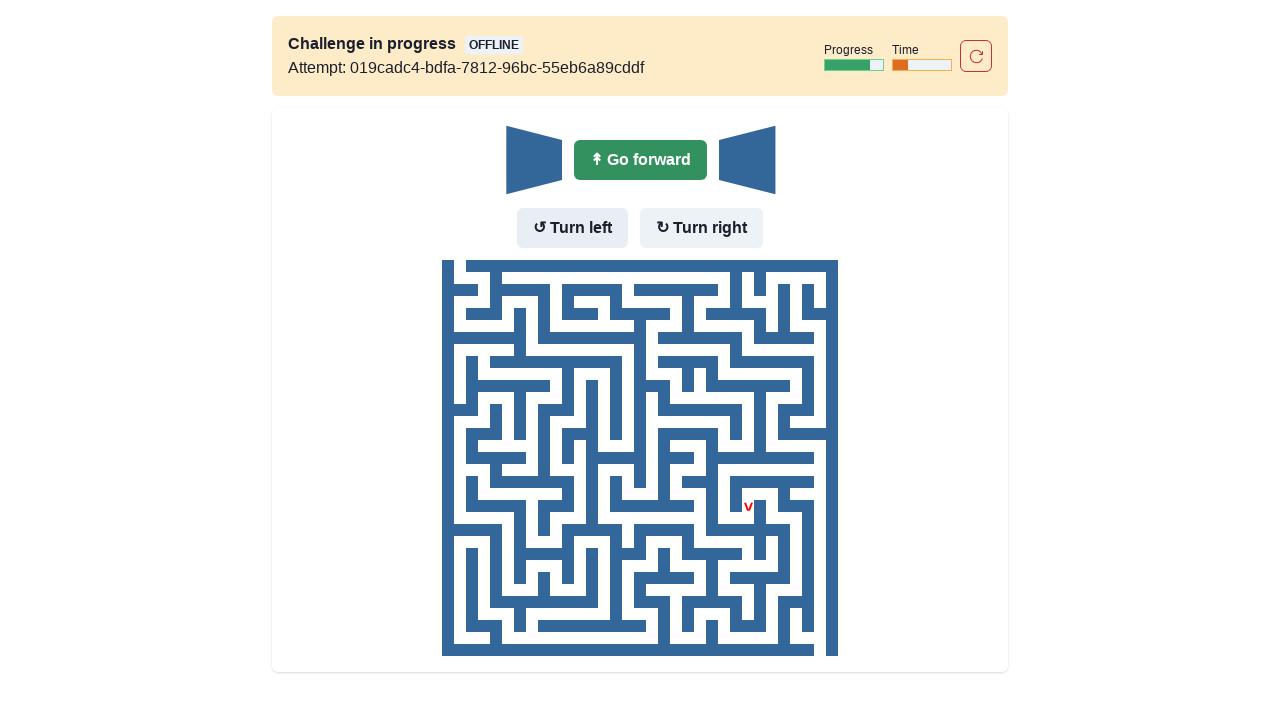

Moved forward (no wall in front) at (640, 160) on internal:role=button[name="Go forward"i]
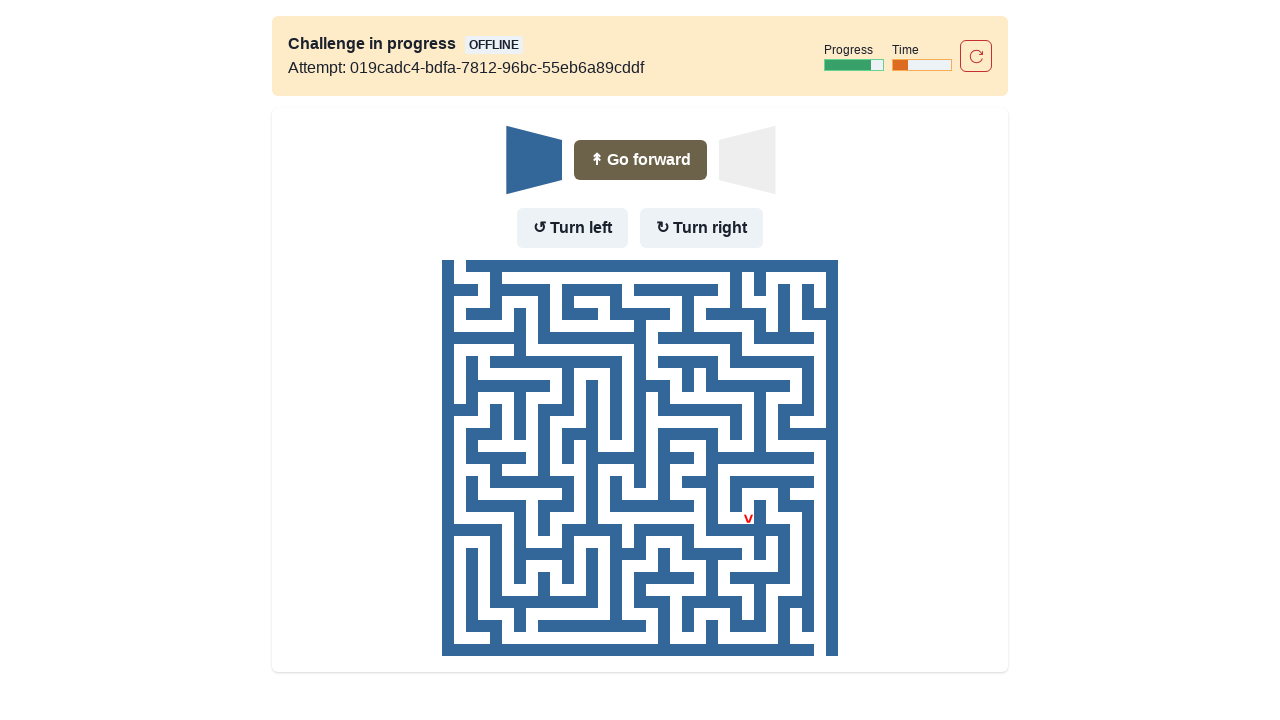

Turned right (wall in front and to the left, but not to the right) at (702, 228) on internal:role=button[name="Turn right"i]
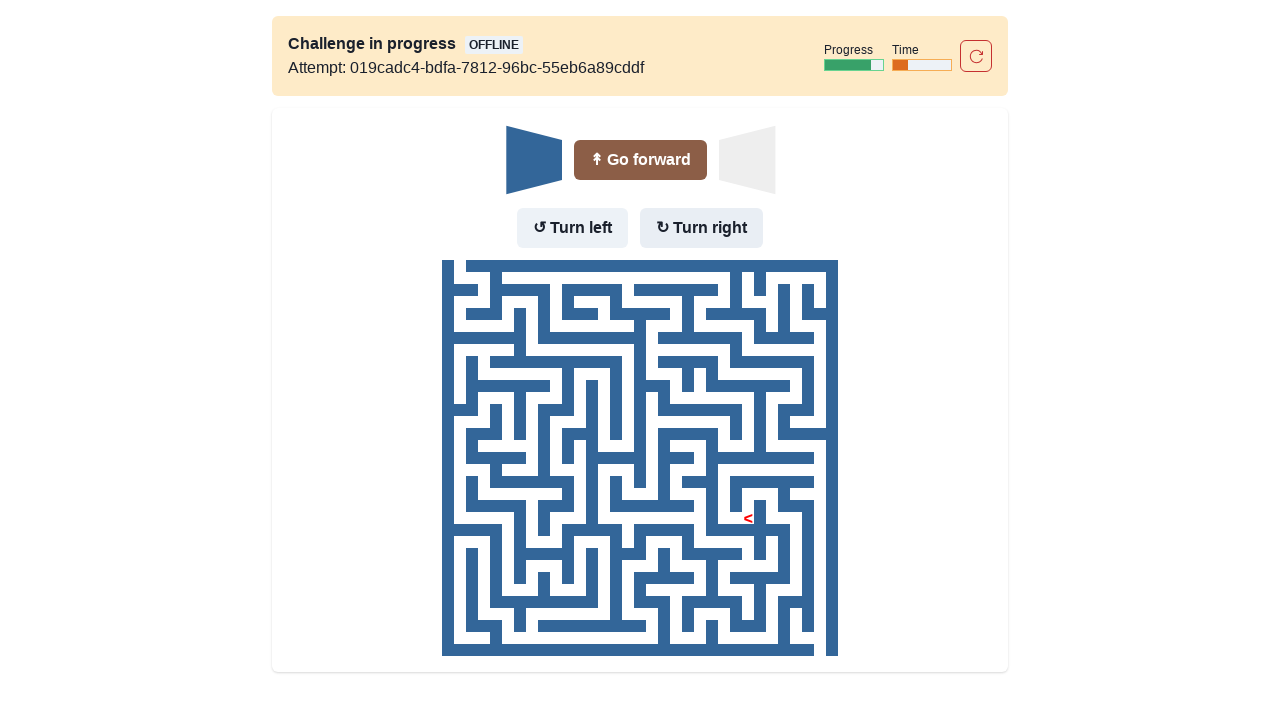

Moved forward after turning right at (640, 160) on internal:role=button[name="Go forward"i]
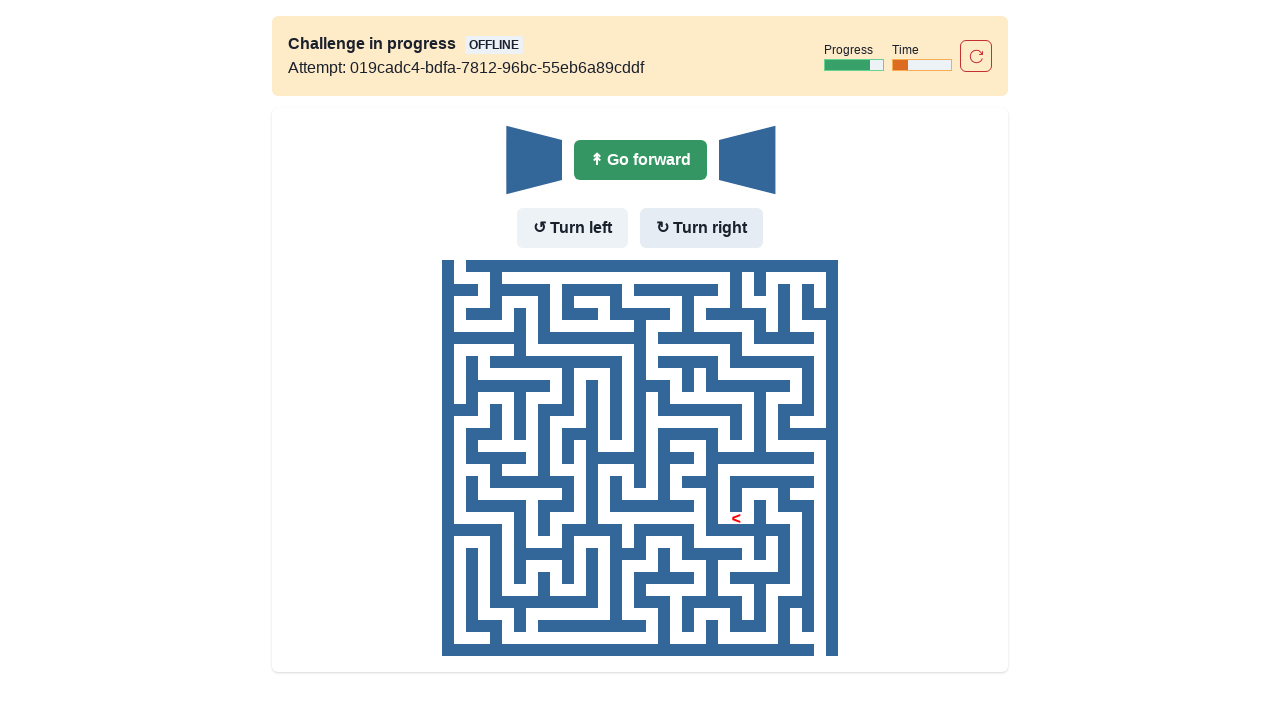

Moved forward (no wall in front) at (640, 160) on internal:role=button[name="Go forward"i]
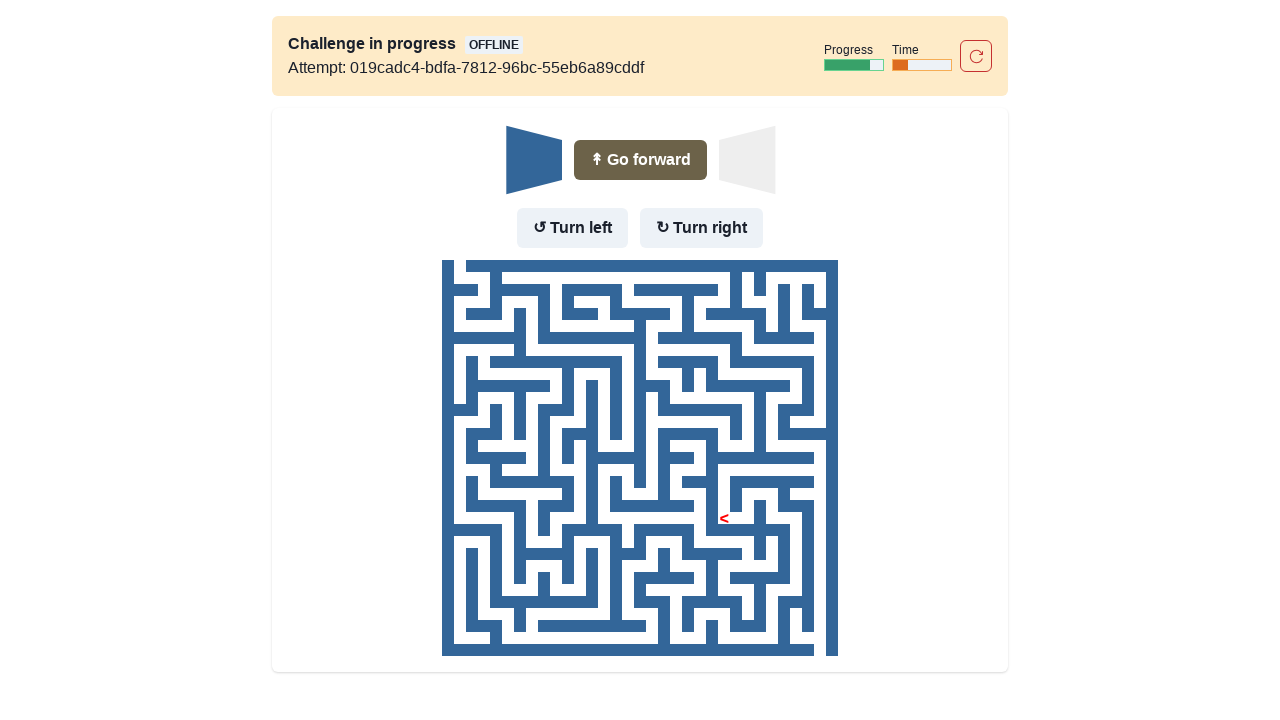

Turned right (wall in front and to the left, but not to the right) at (702, 228) on internal:role=button[name="Turn right"i]
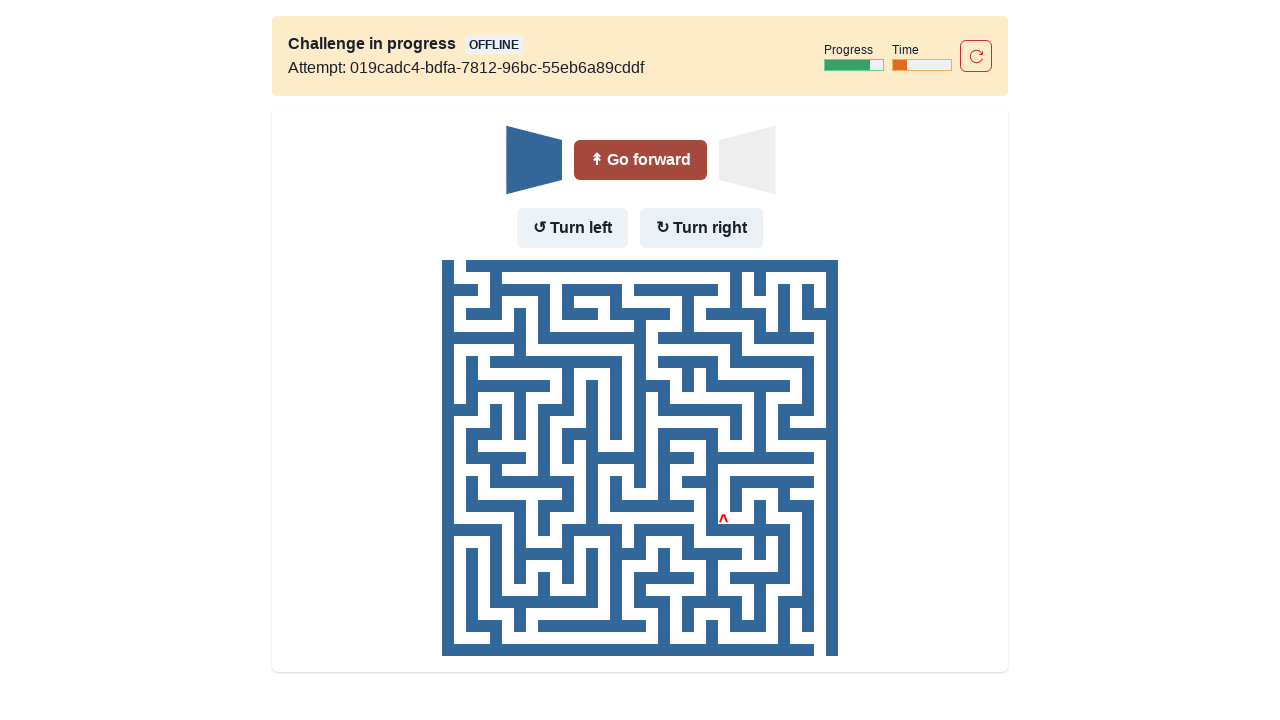

Moved forward after turning right at (640, 160) on internal:role=button[name="Go forward"i]
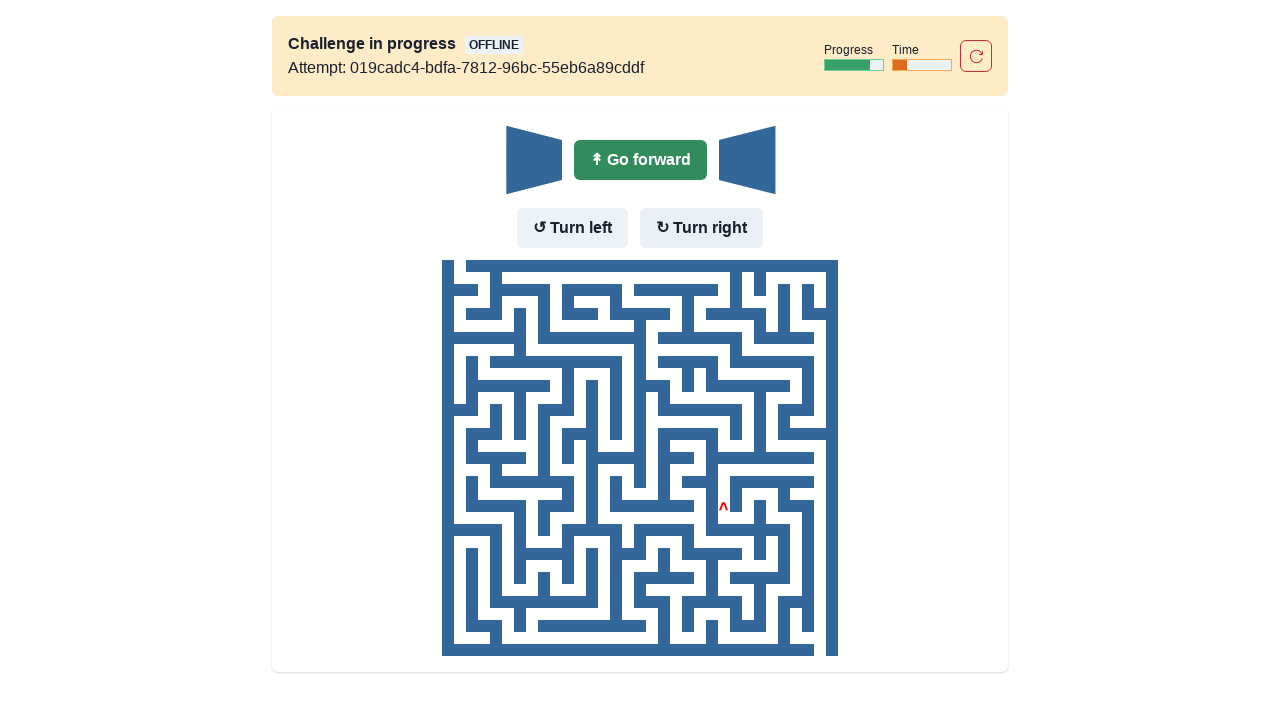

Moved forward (no wall in front) at (640, 160) on internal:role=button[name="Go forward"i]
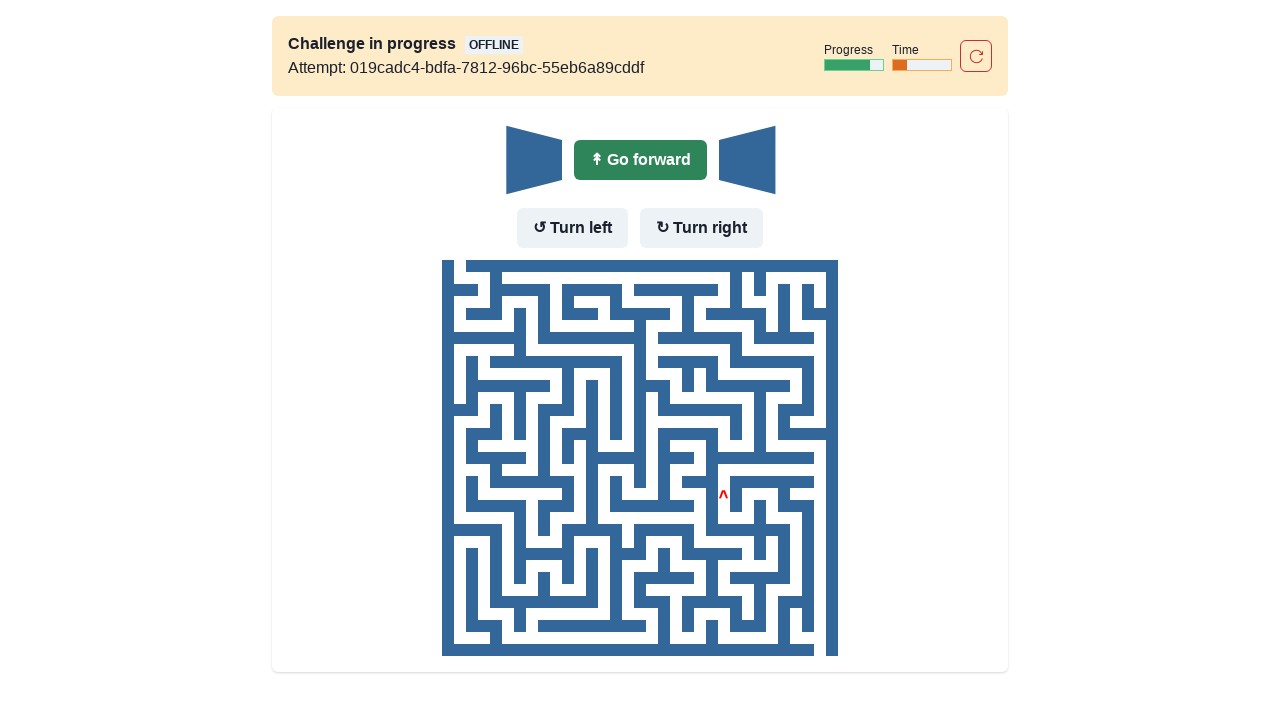

Moved forward (no wall in front) at (640, 160) on internal:role=button[name="Go forward"i]
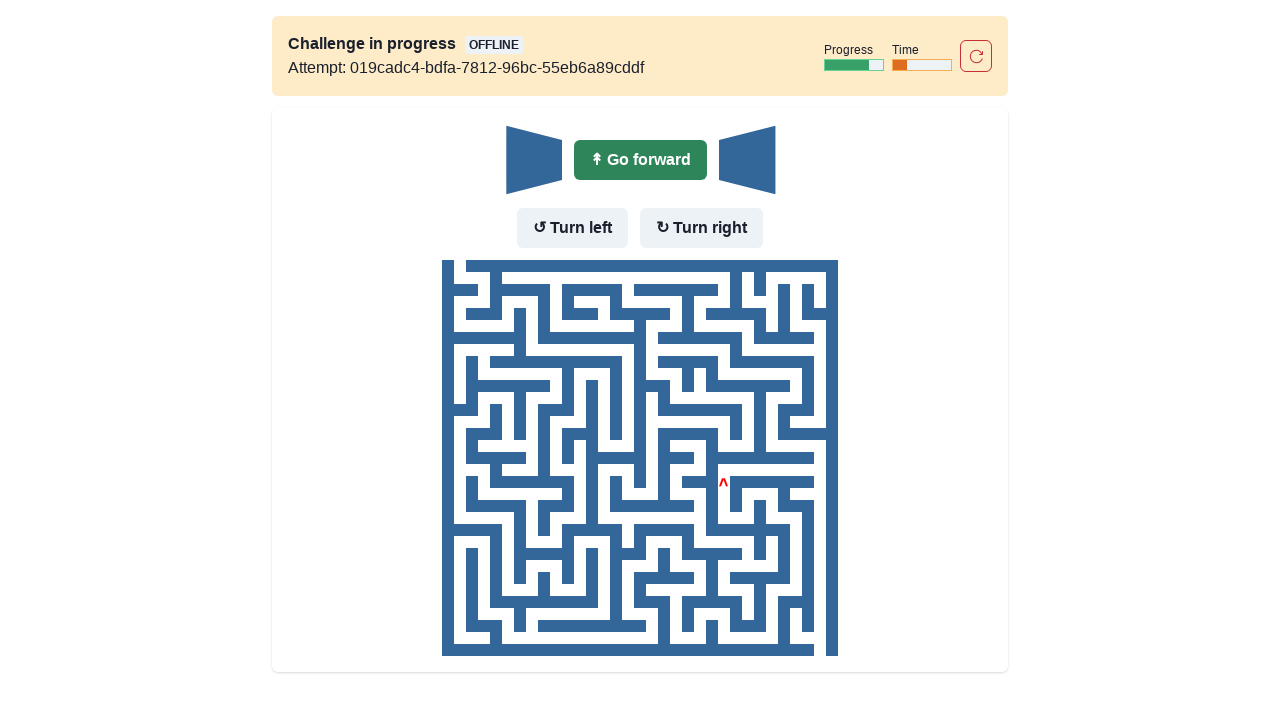

Moved forward (no wall in front) at (640, 160) on internal:role=button[name="Go forward"i]
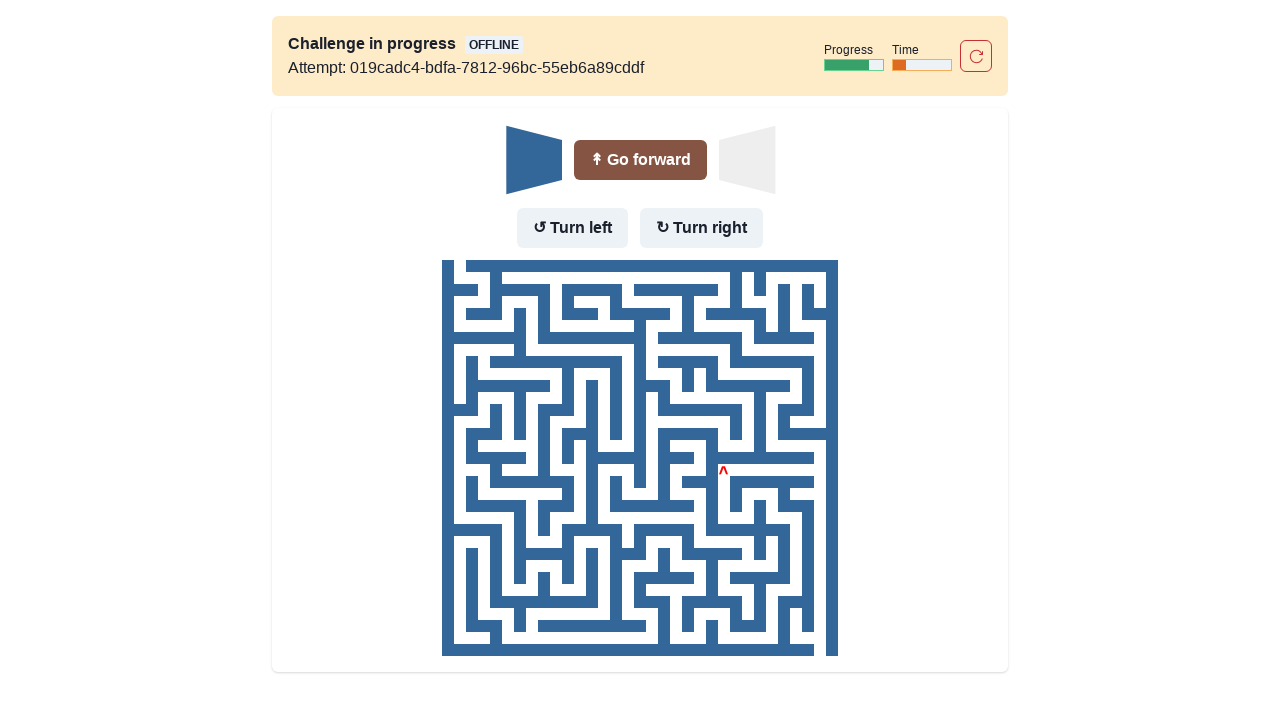

Turned right (wall in front and to the left, but not to the right) at (702, 228) on internal:role=button[name="Turn right"i]
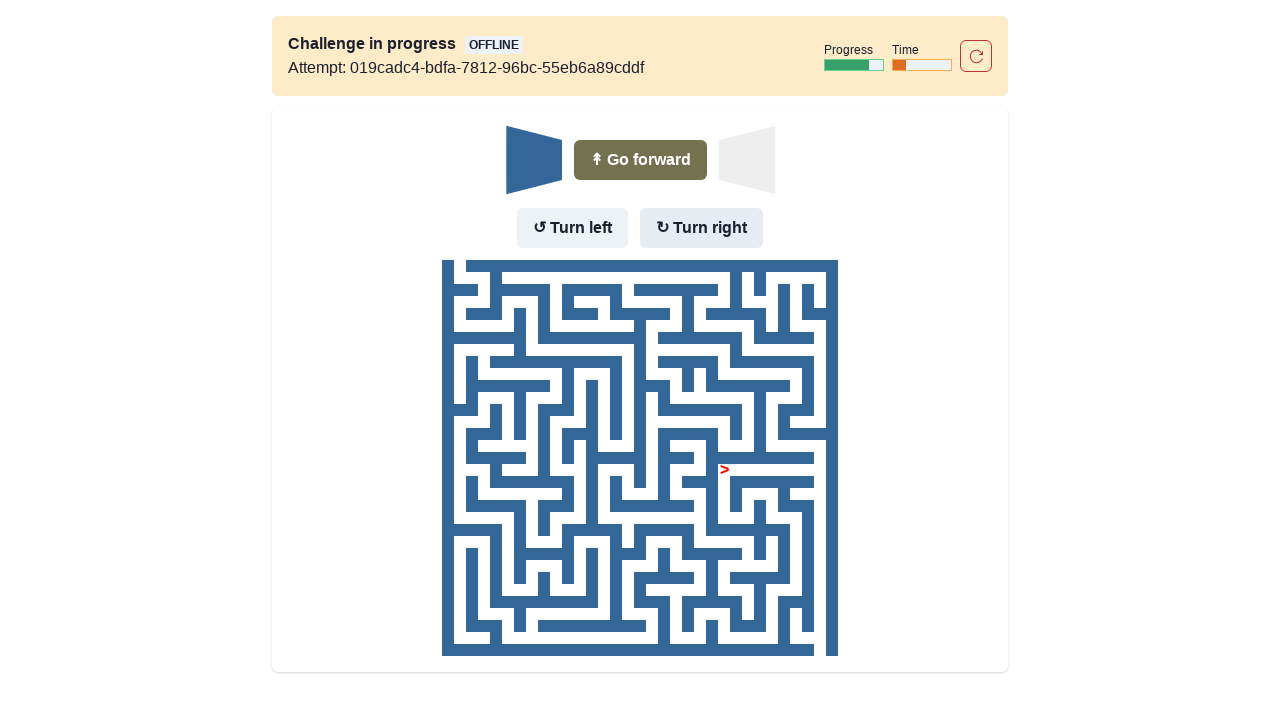

Moved forward after turning right at (640, 160) on internal:role=button[name="Go forward"i]
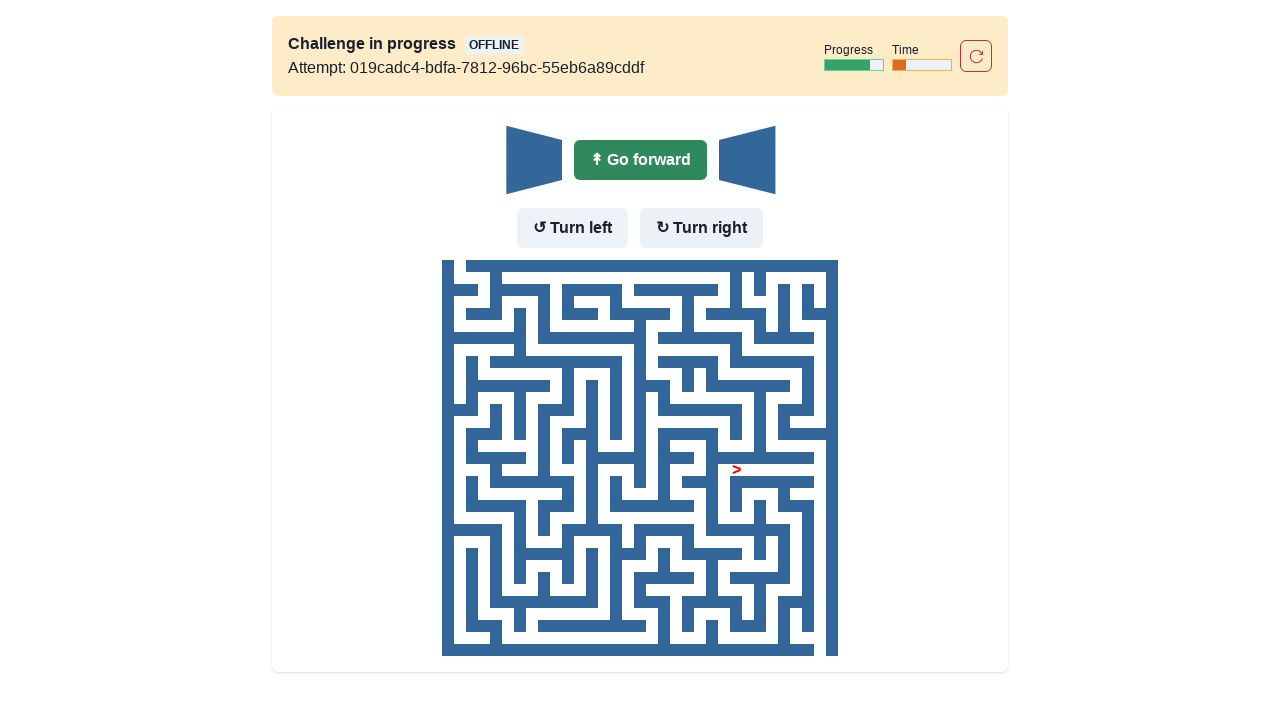

Moved forward (no wall in front) at (640, 160) on internal:role=button[name="Go forward"i]
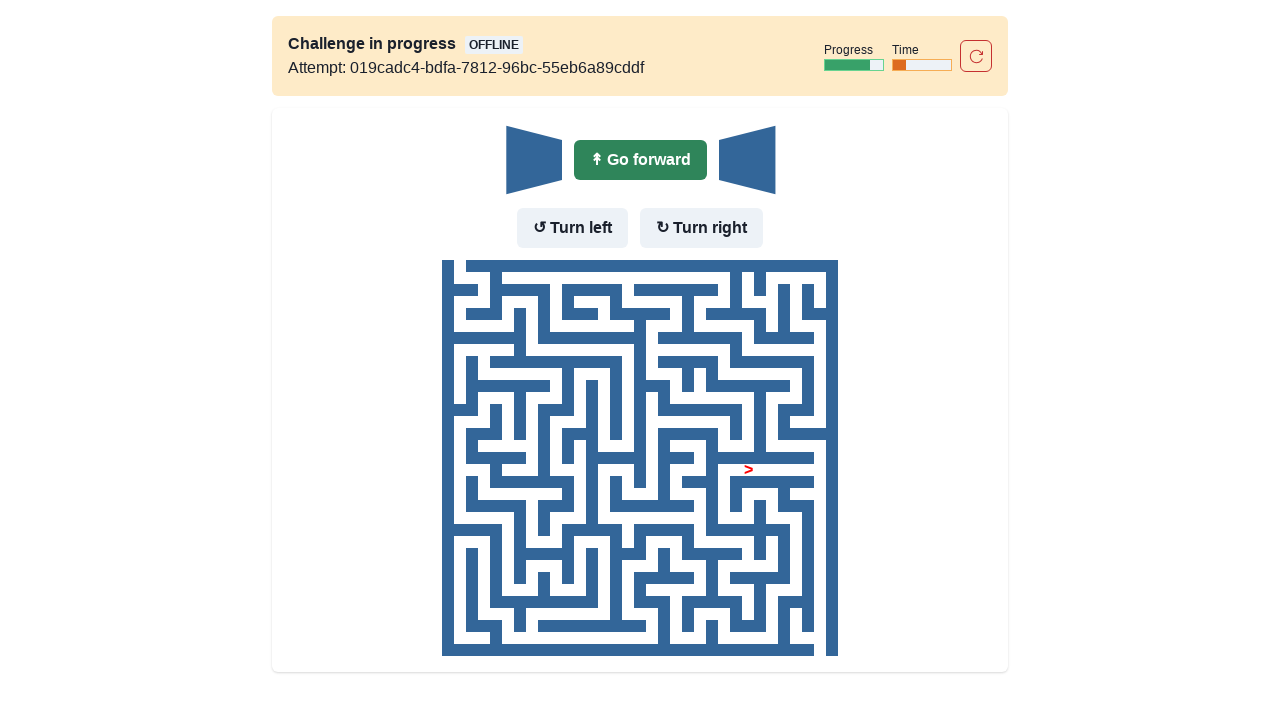

Moved forward (no wall in front) at (640, 160) on internal:role=button[name="Go forward"i]
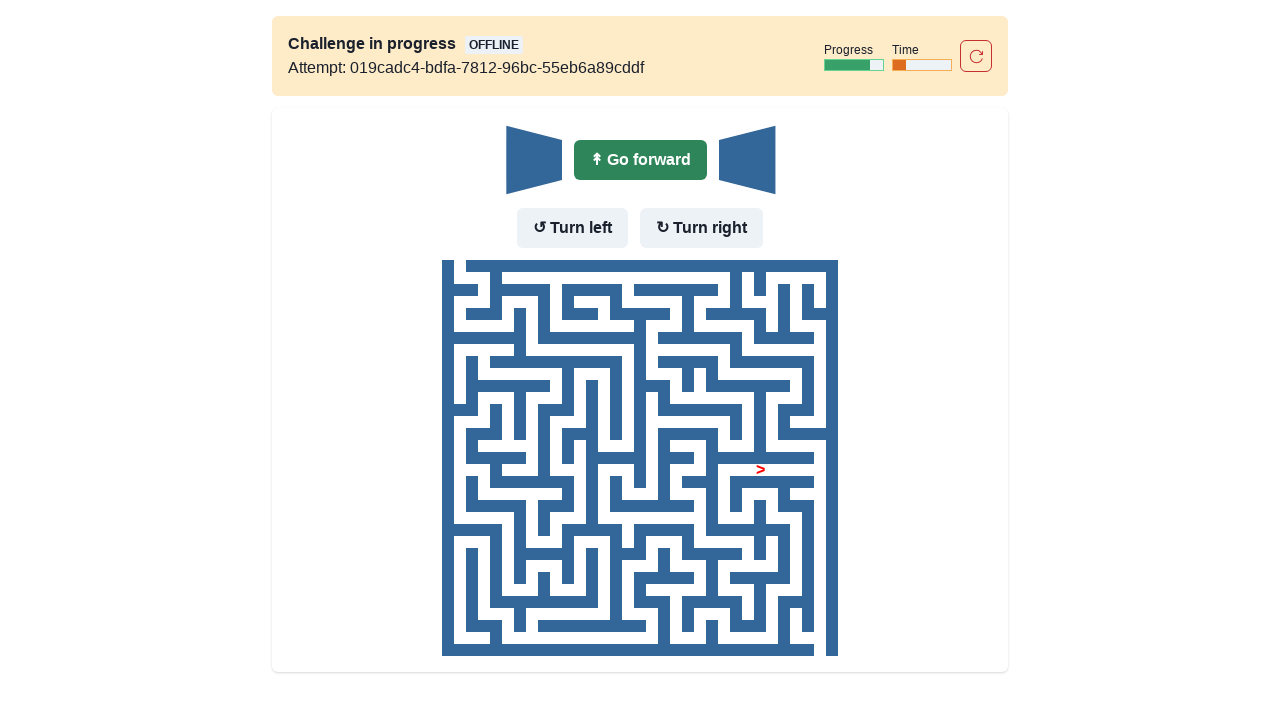

Moved forward (no wall in front) at (640, 160) on internal:role=button[name="Go forward"i]
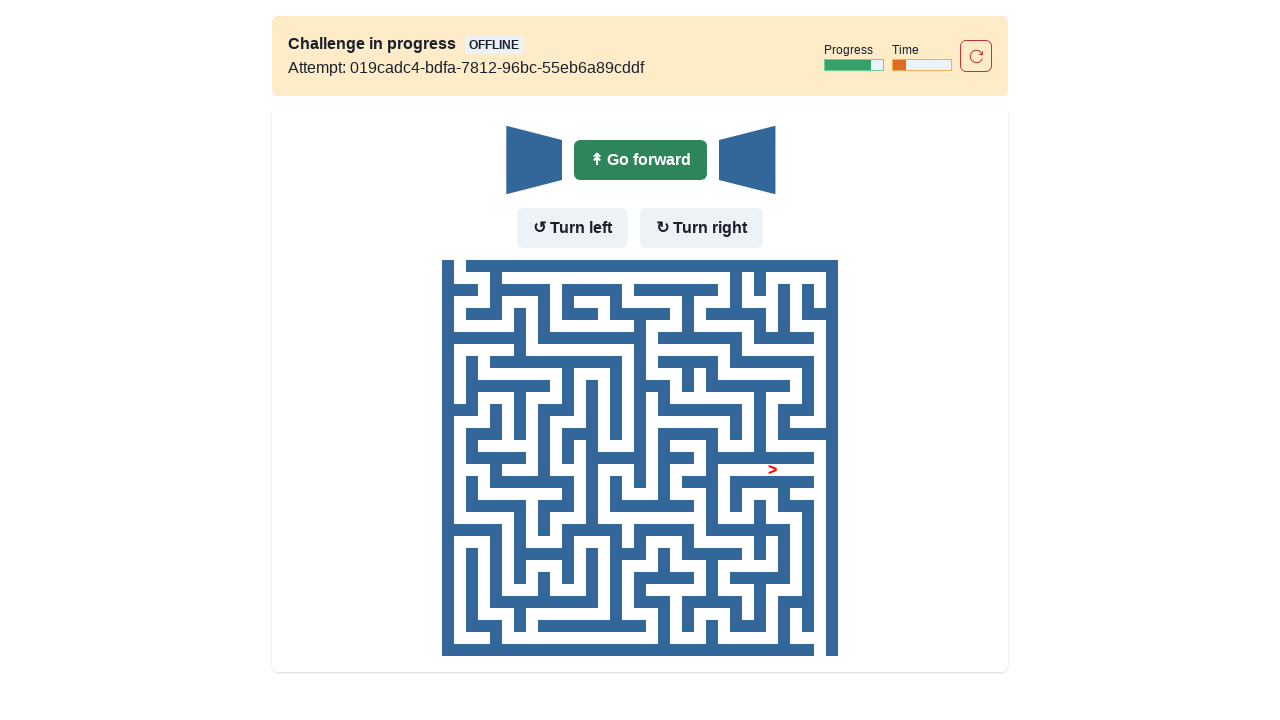

Moved forward (no wall in front) at (640, 160) on internal:role=button[name="Go forward"i]
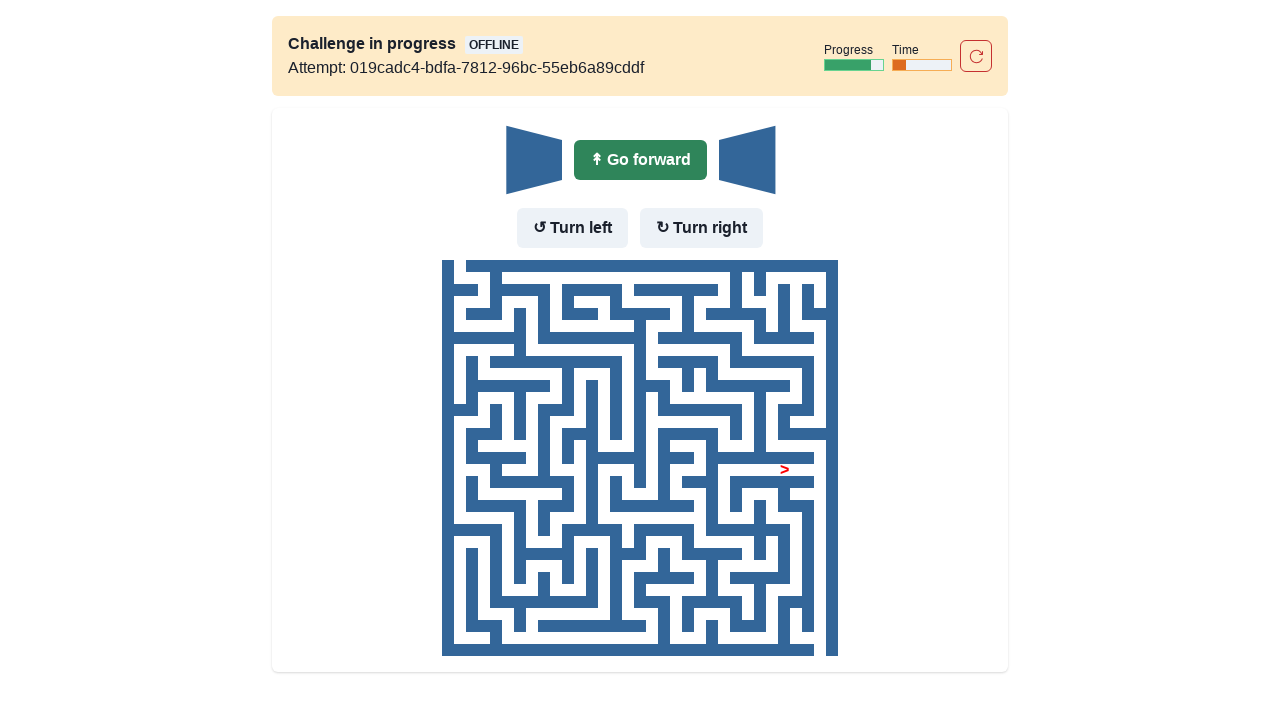

Moved forward (no wall in front) at (640, 160) on internal:role=button[name="Go forward"i]
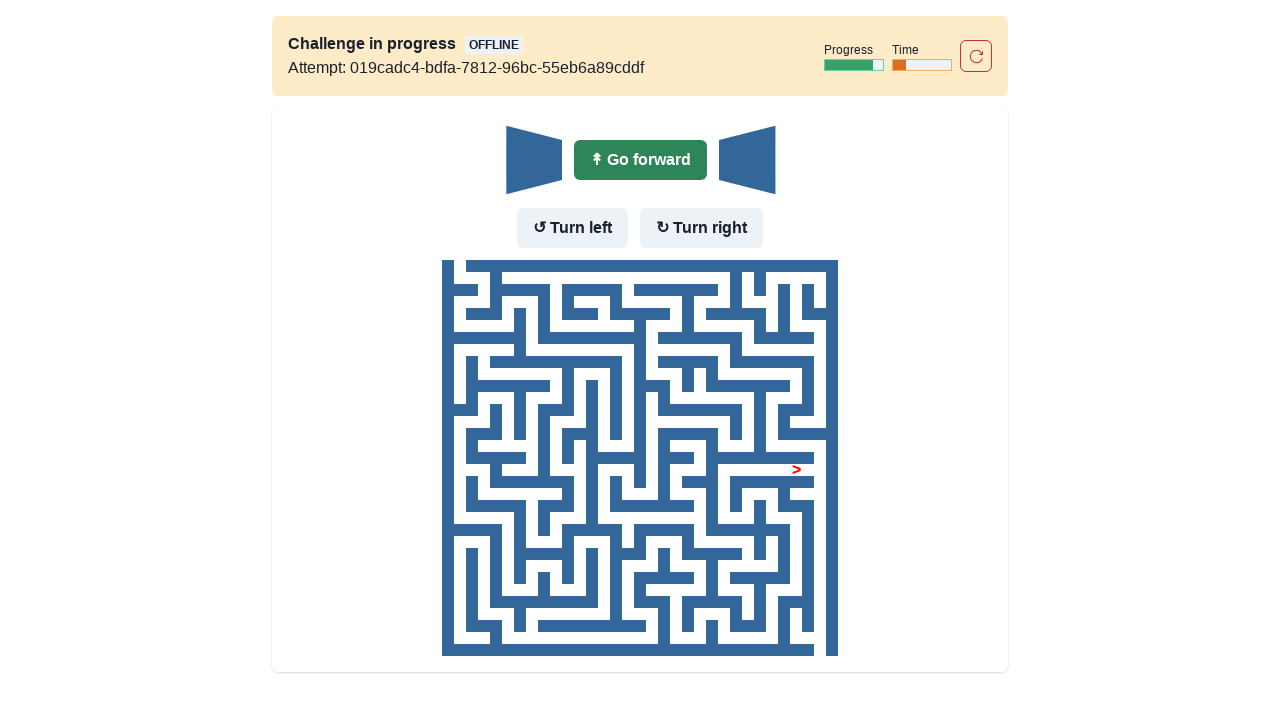

Moved forward (no wall in front) at (640, 160) on internal:role=button[name="Go forward"i]
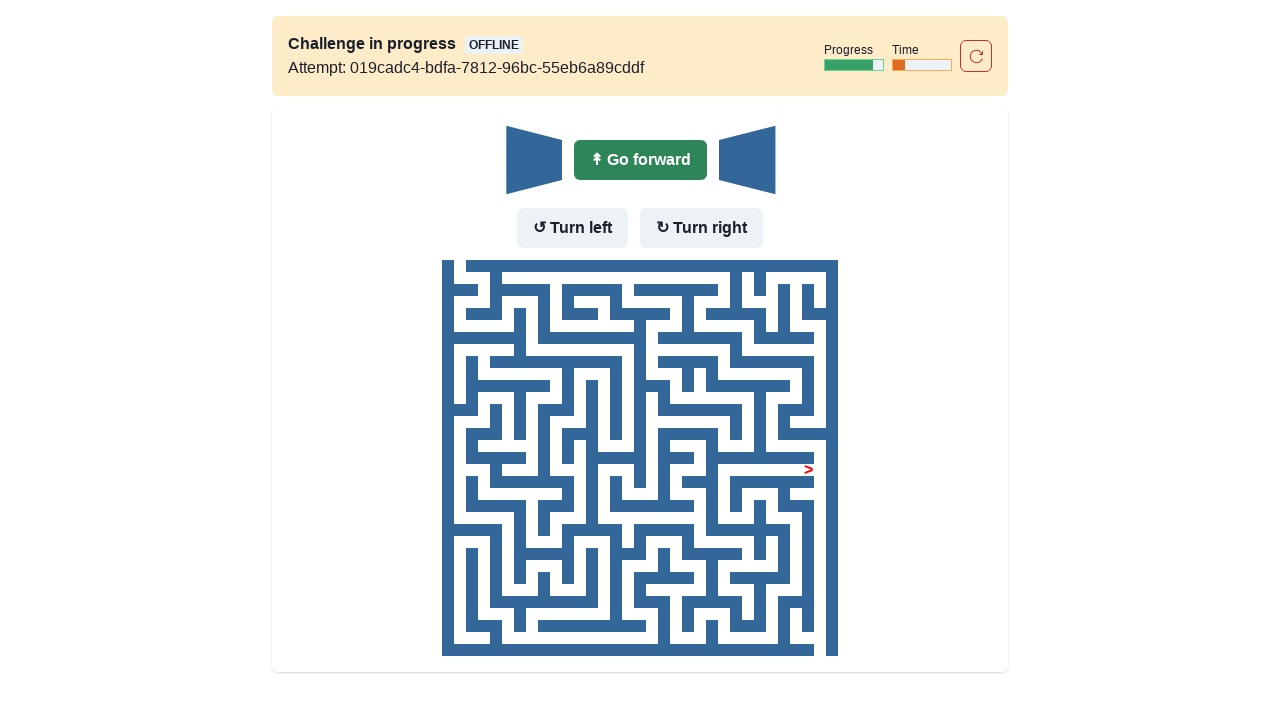

Moved forward (no wall in front) at (640, 160) on internal:role=button[name="Go forward"i]
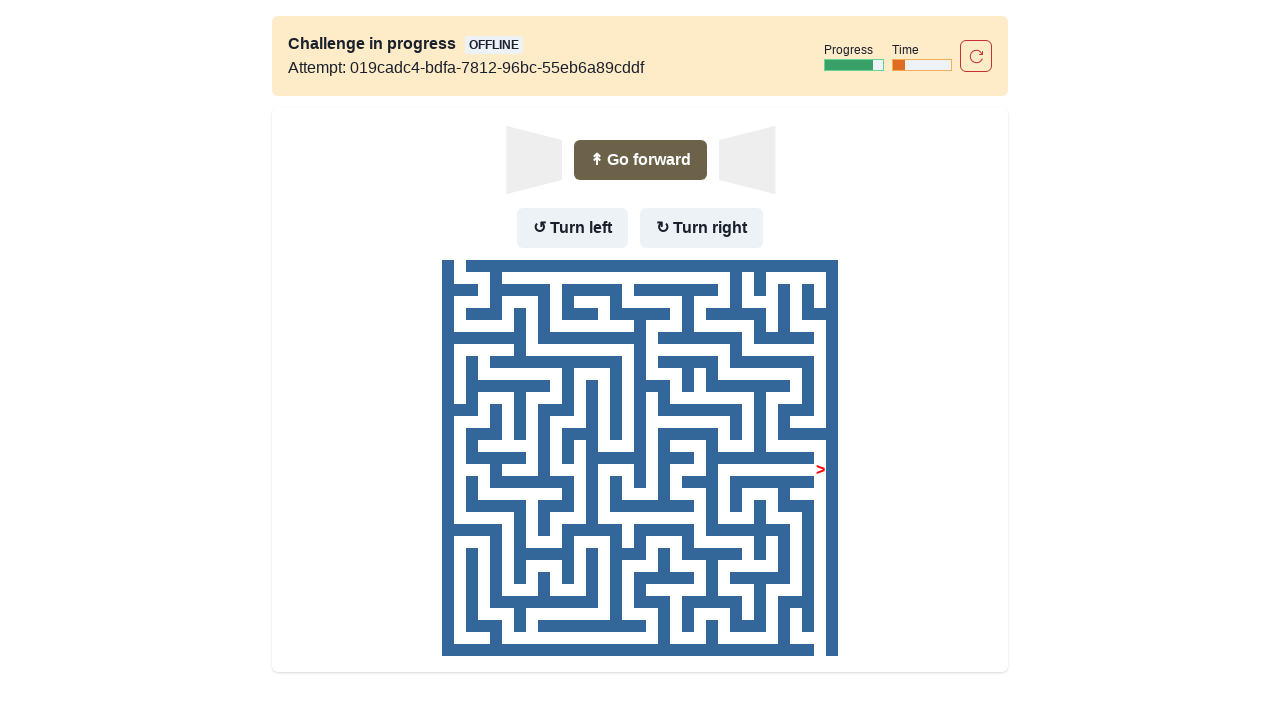

Turned left (wall in front but no wall to the left) at (572, 228) on internal:role=button[name="Turn left"i]
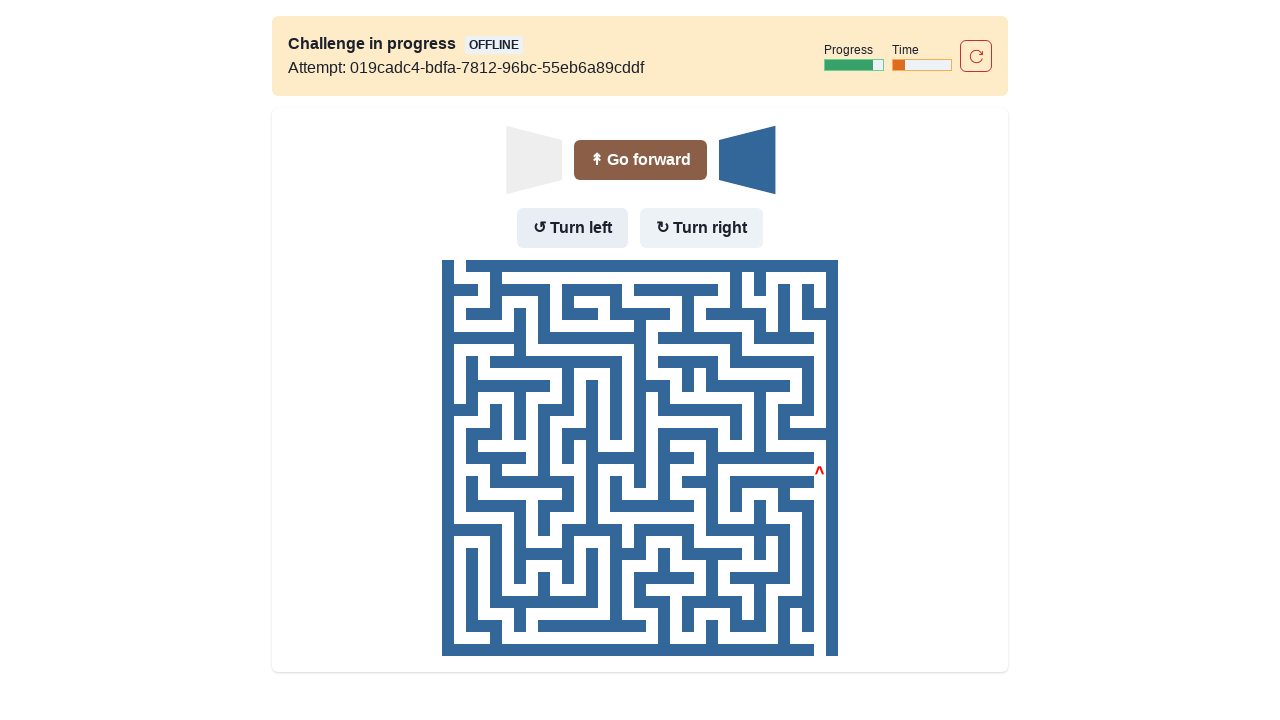

Moved forward after turning left at (640, 160) on internal:role=button[name="Go forward"i]
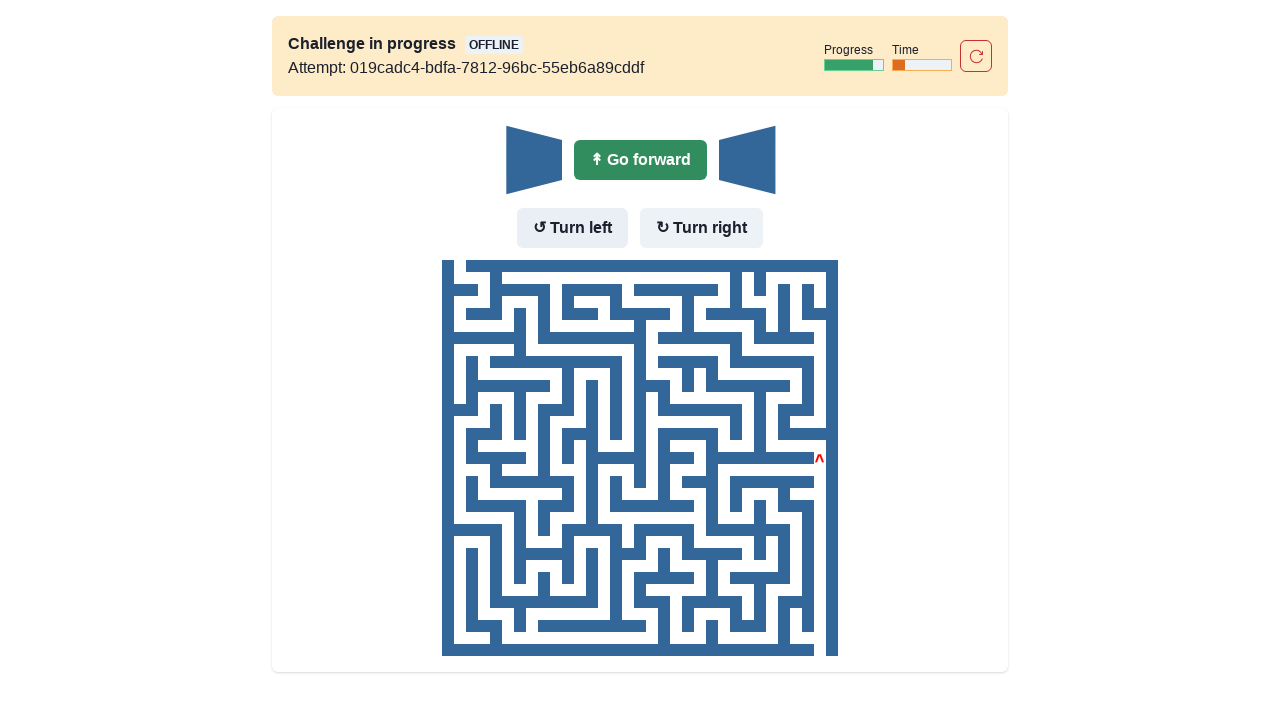

Moved forward (no wall in front) at (640, 160) on internal:role=button[name="Go forward"i]
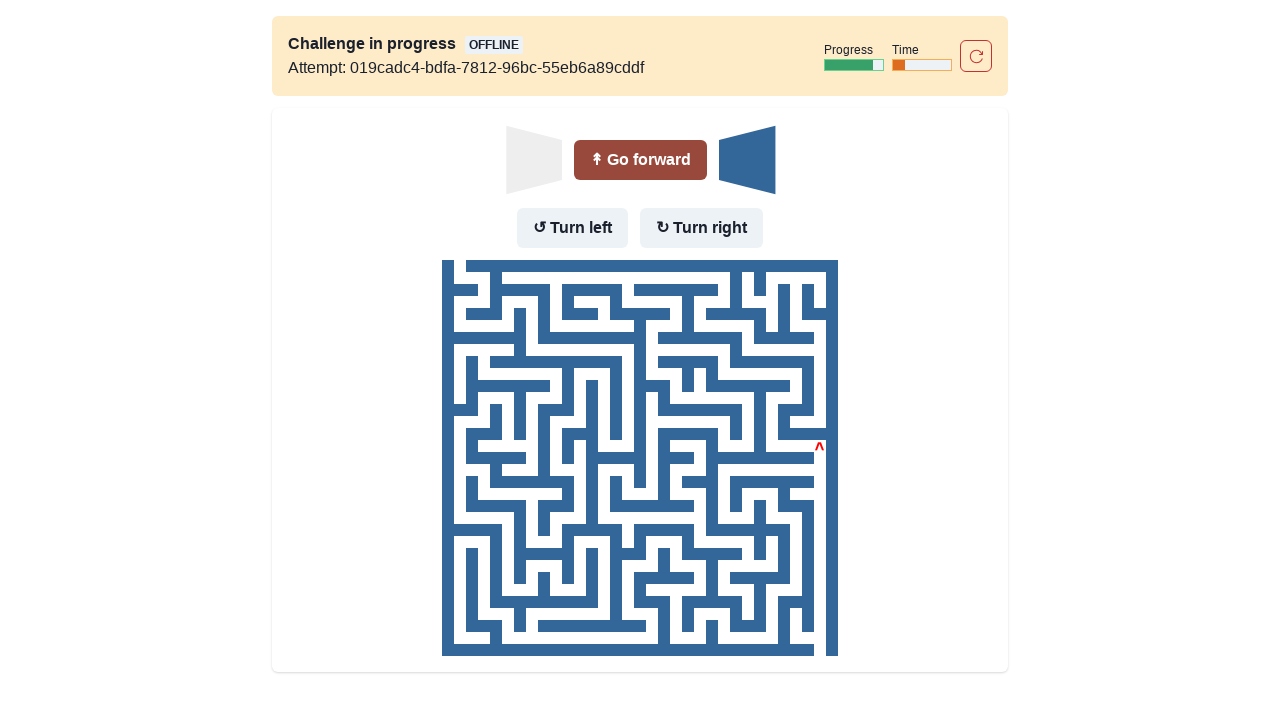

Turned left (wall in front but no wall to the left) at (572, 228) on internal:role=button[name="Turn left"i]
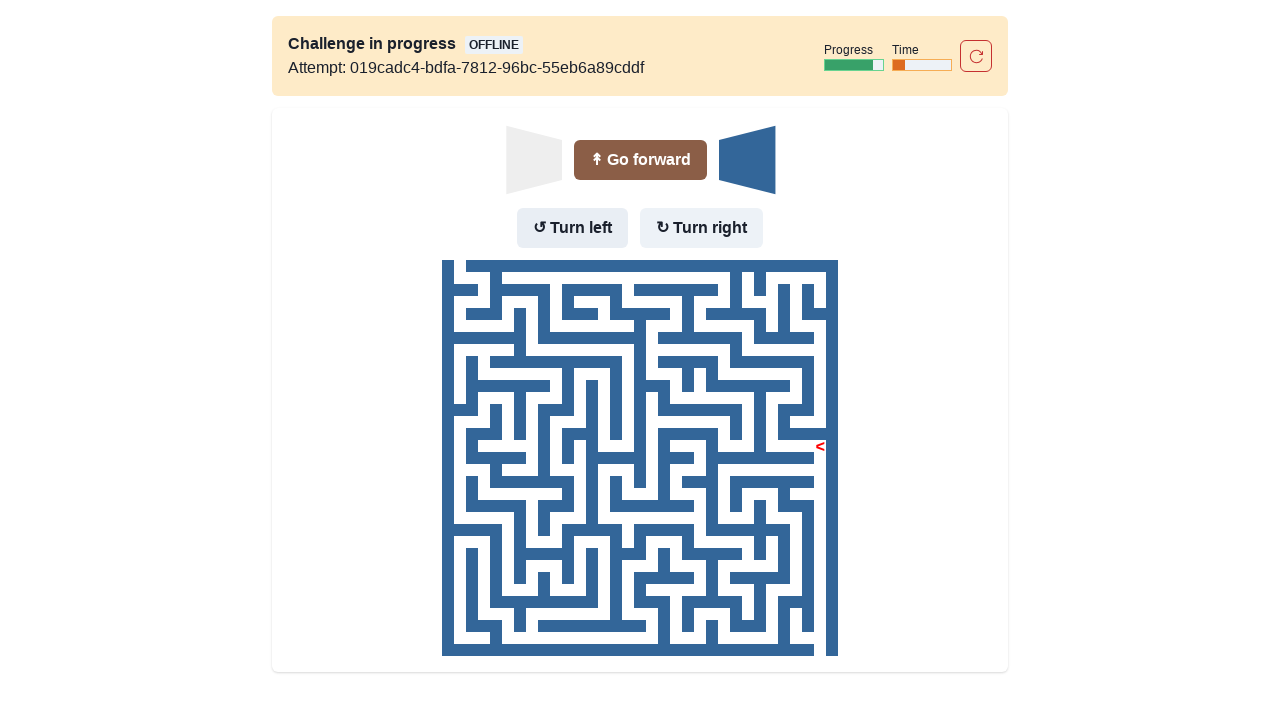

Moved forward after turning left at (640, 160) on internal:role=button[name="Go forward"i]
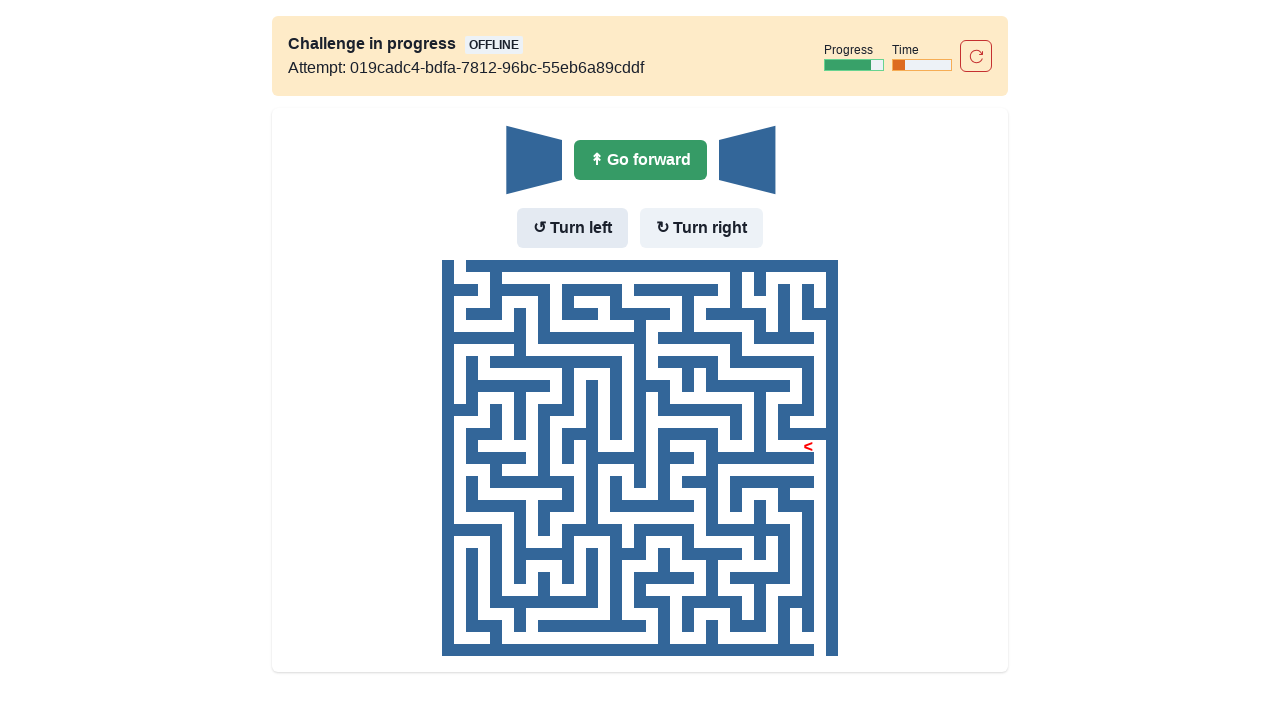

Moved forward (no wall in front) at (640, 160) on internal:role=button[name="Go forward"i]
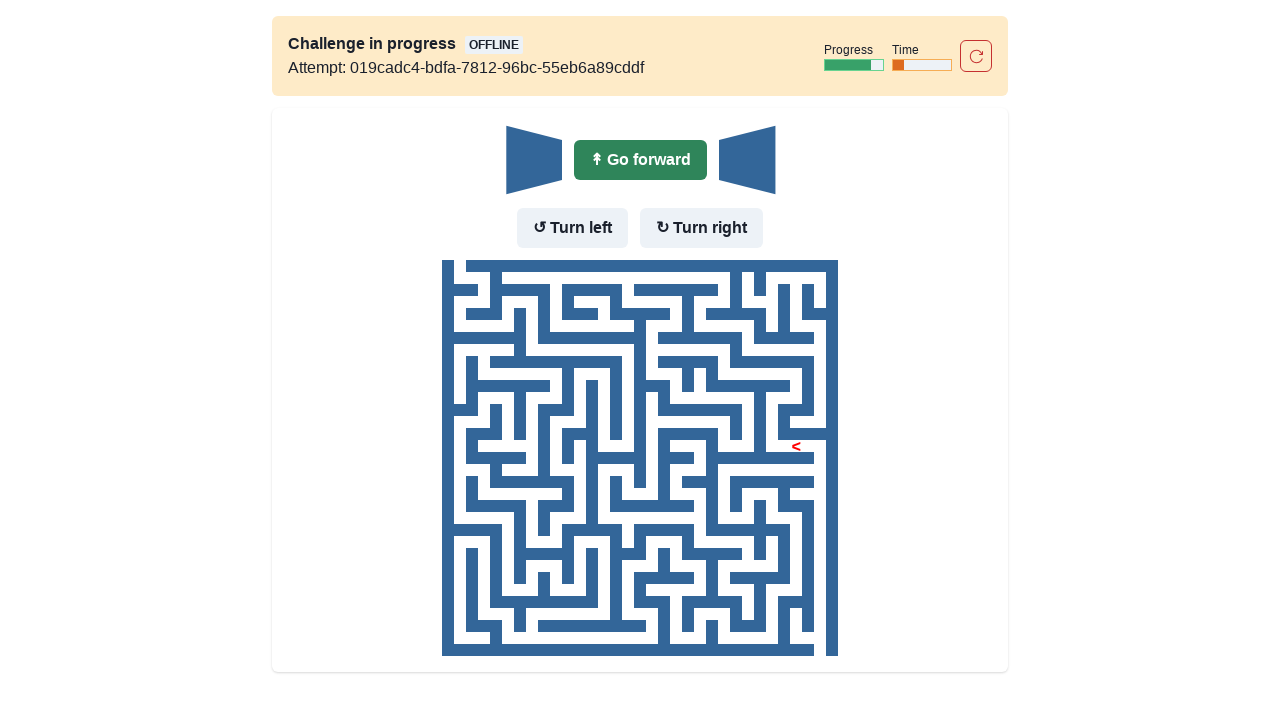

Moved forward (no wall in front) at (640, 160) on internal:role=button[name="Go forward"i]
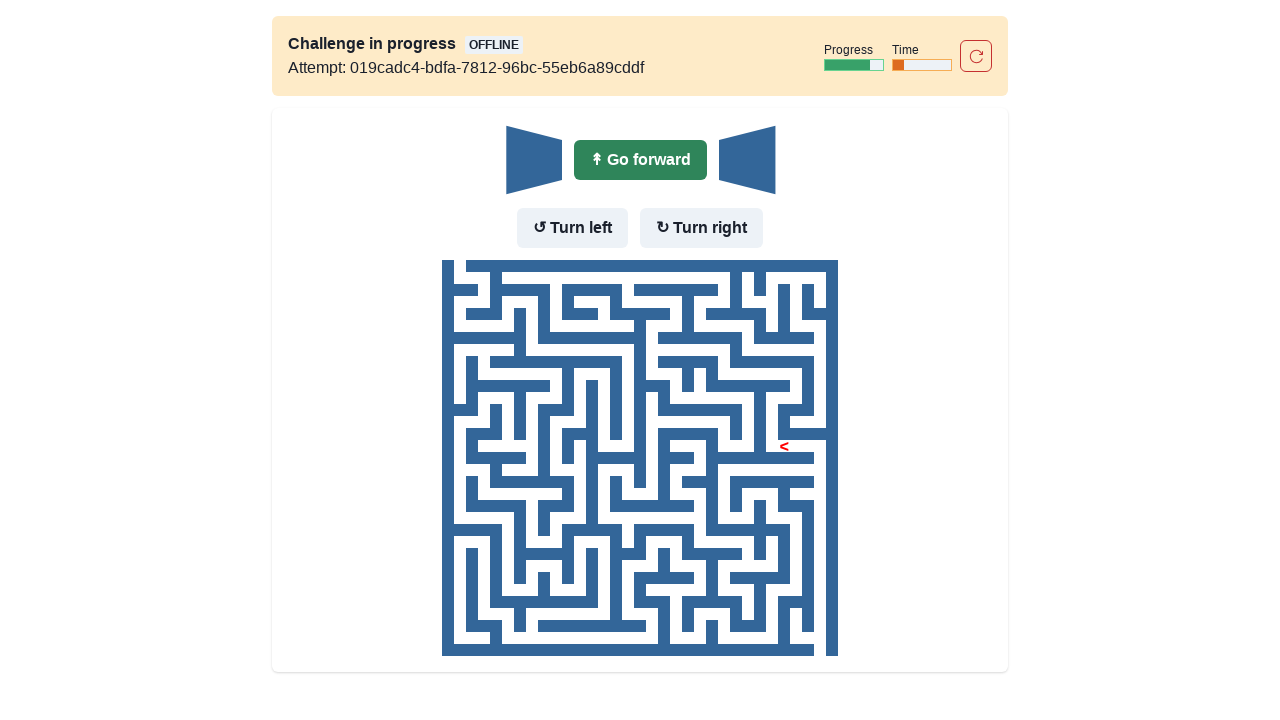

Moved forward (no wall in front) at (640, 160) on internal:role=button[name="Go forward"i]
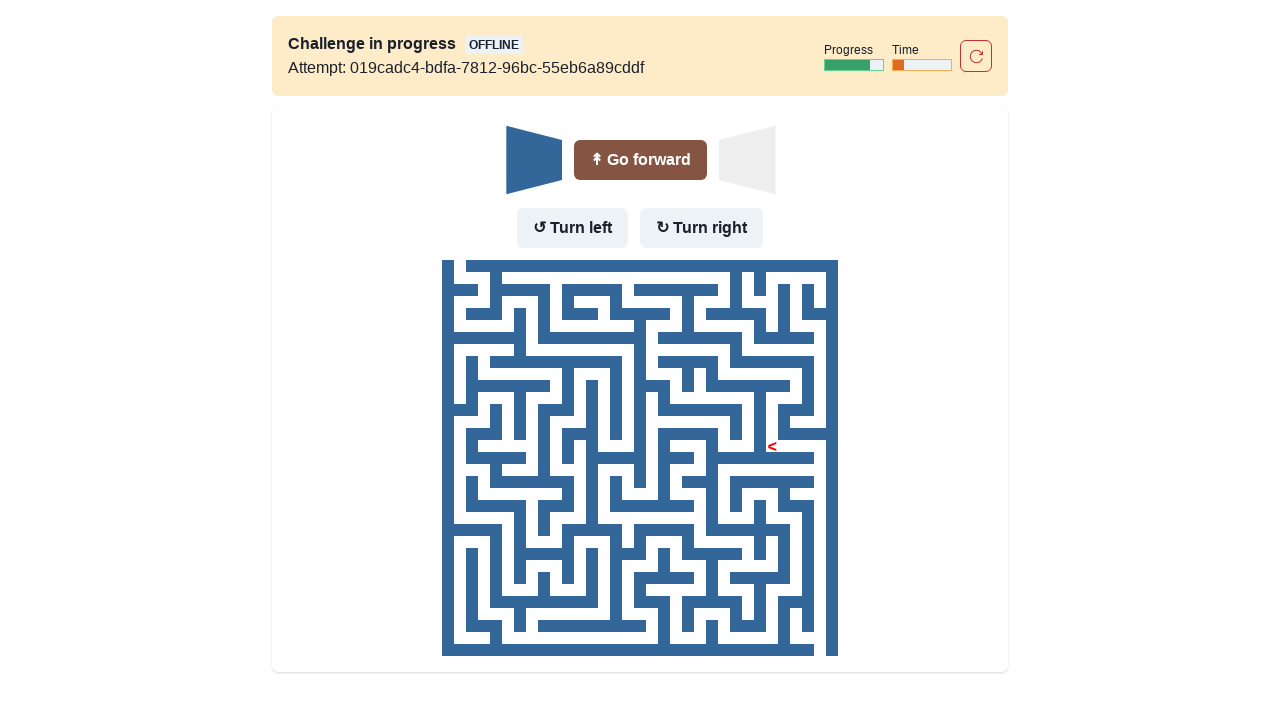

Turned right (wall in front and to the left, but not to the right) at (702, 228) on internal:role=button[name="Turn right"i]
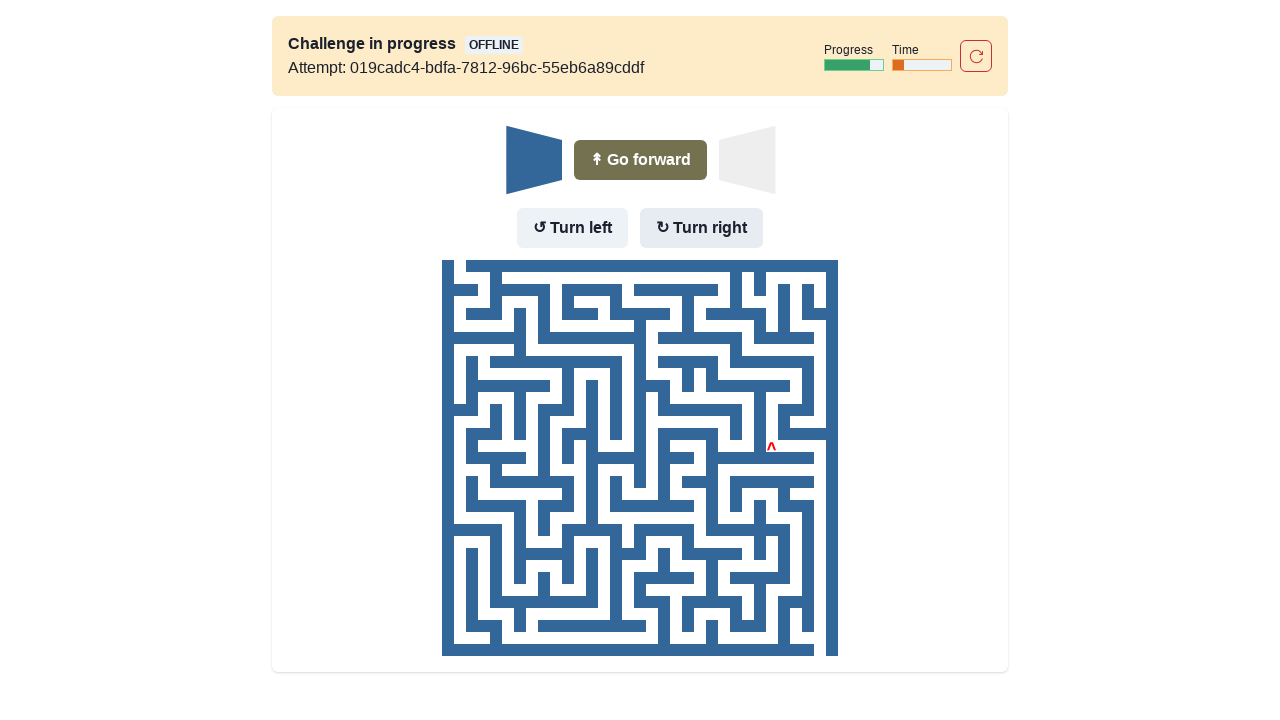

Moved forward after turning right at (640, 160) on internal:role=button[name="Go forward"i]
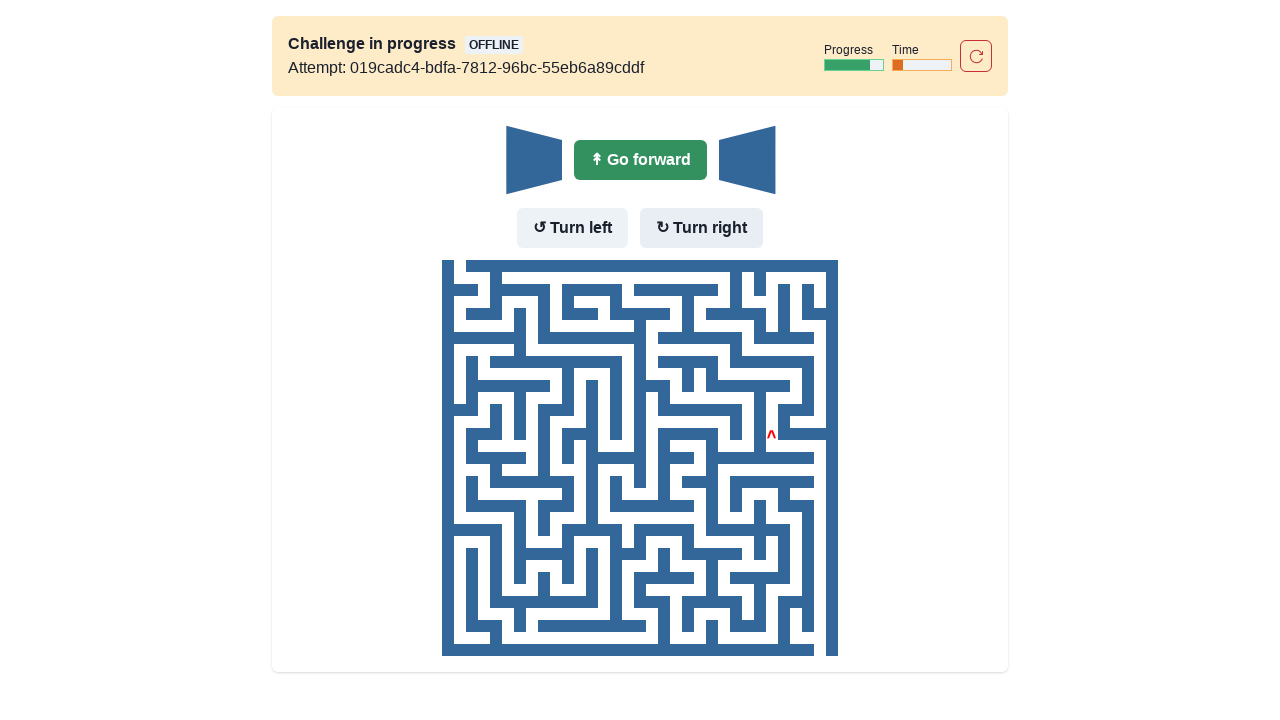

Moved forward (no wall in front) at (640, 160) on internal:role=button[name="Go forward"i]
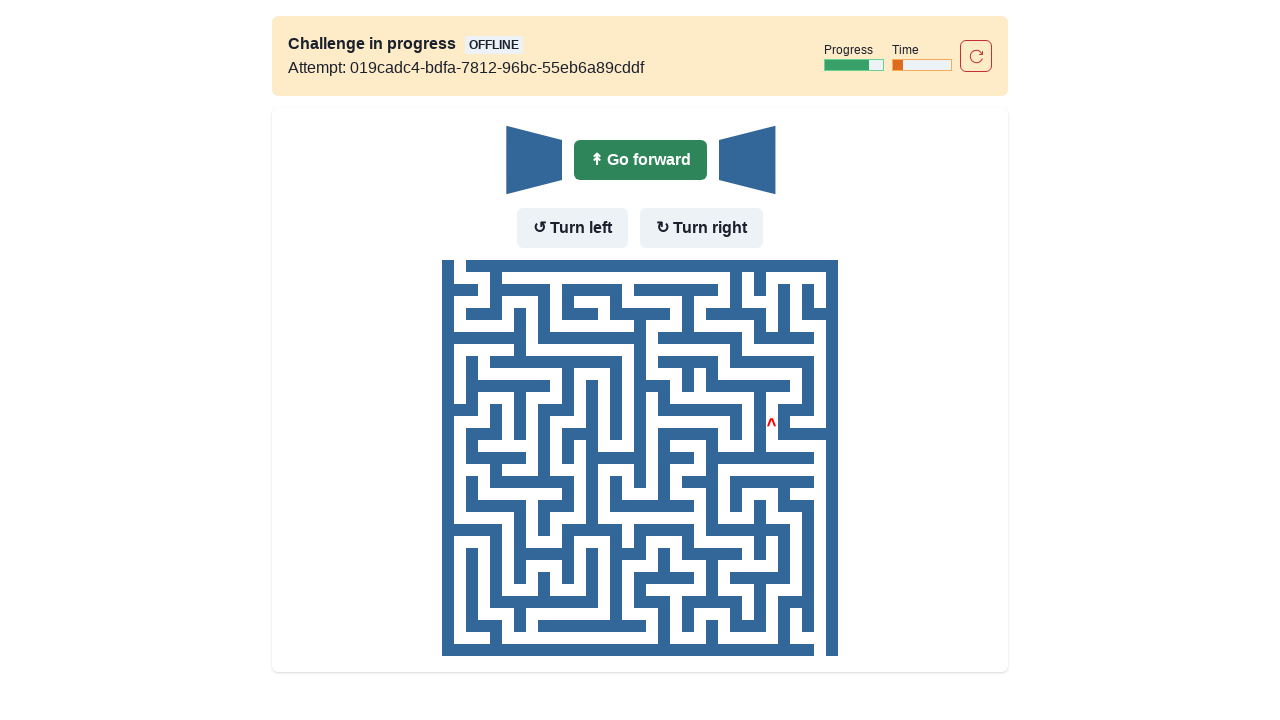

Moved forward (no wall in front) at (640, 160) on internal:role=button[name="Go forward"i]
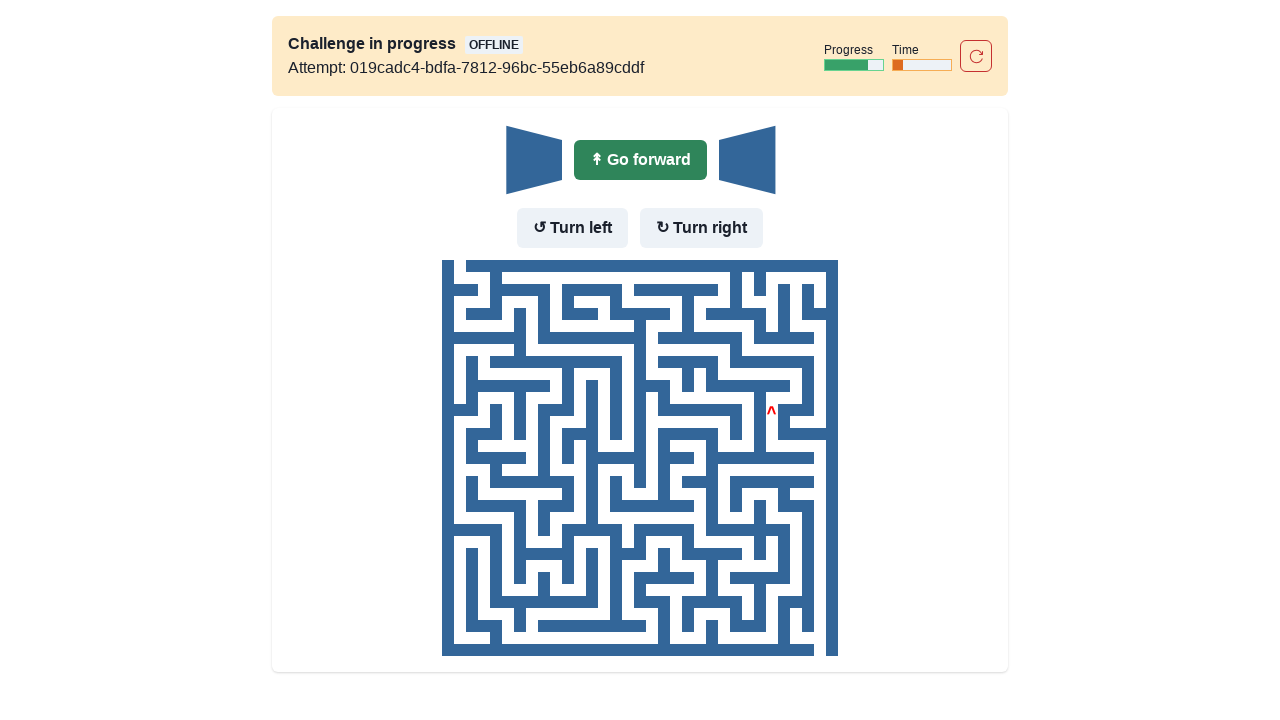

Moved forward (no wall in front) at (640, 160) on internal:role=button[name="Go forward"i]
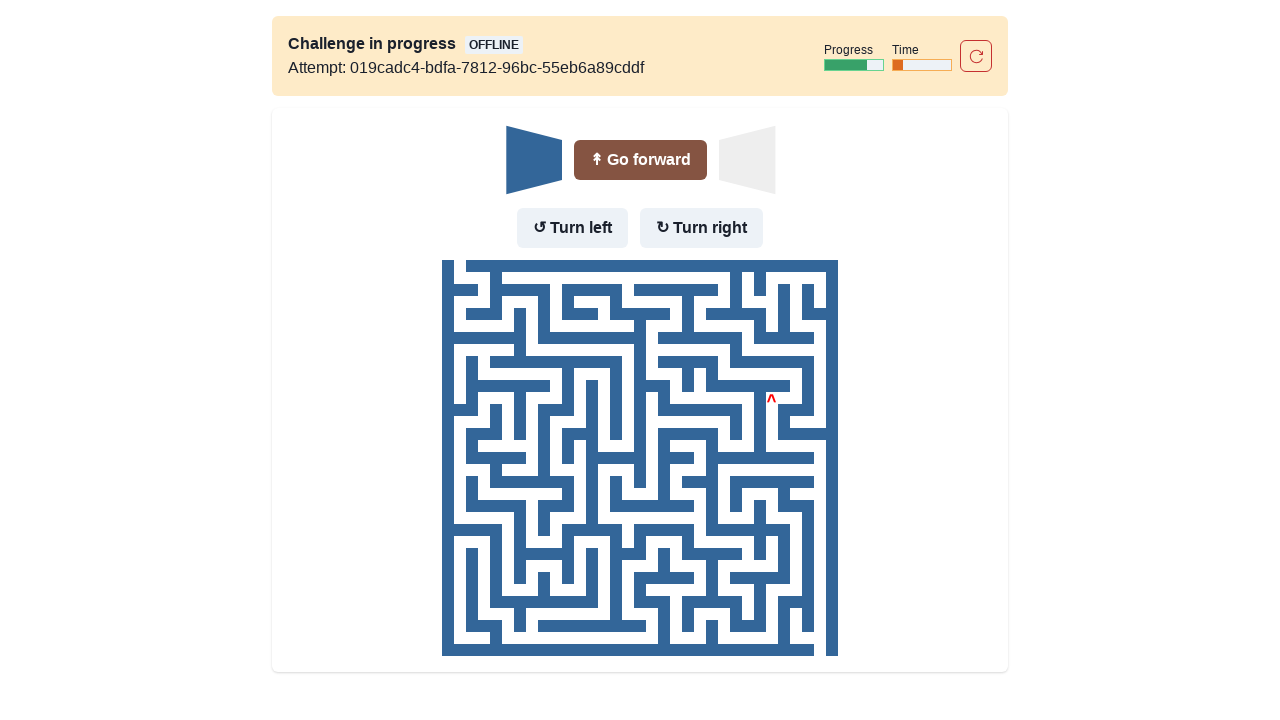

Turned right (wall in front and to the left, but not to the right) at (702, 228) on internal:role=button[name="Turn right"i]
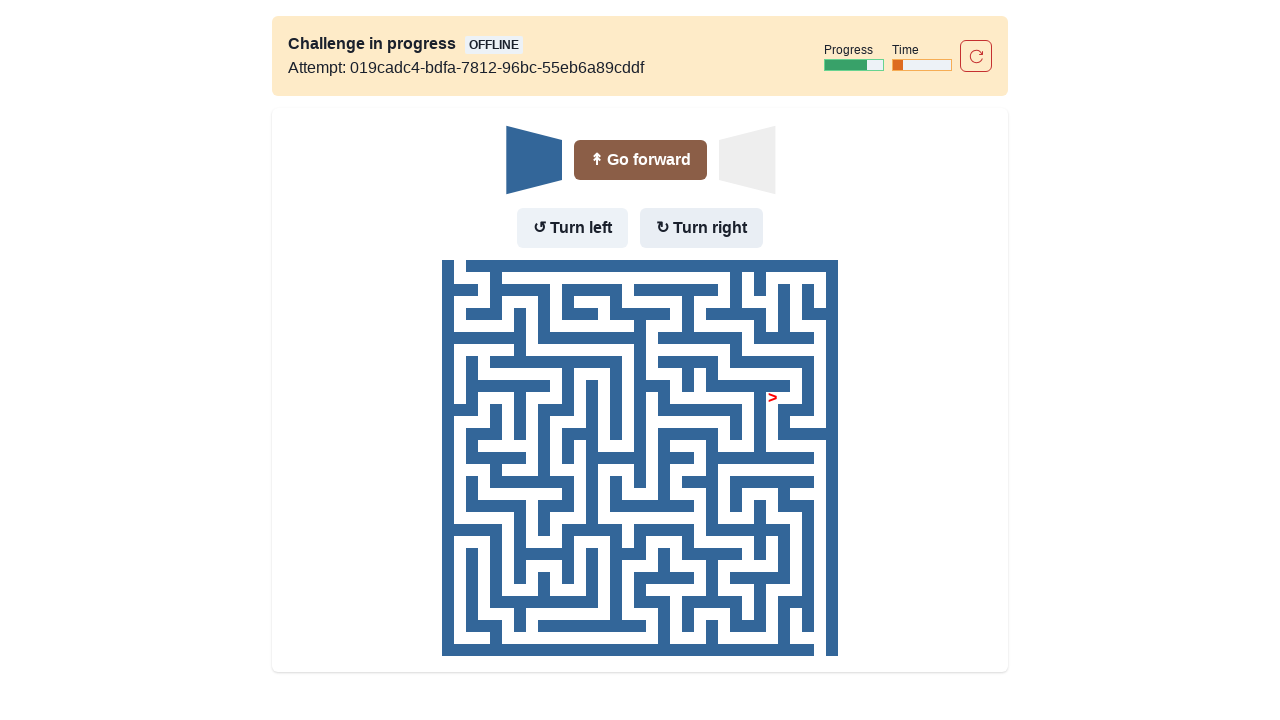

Moved forward after turning right at (640, 160) on internal:role=button[name="Go forward"i]
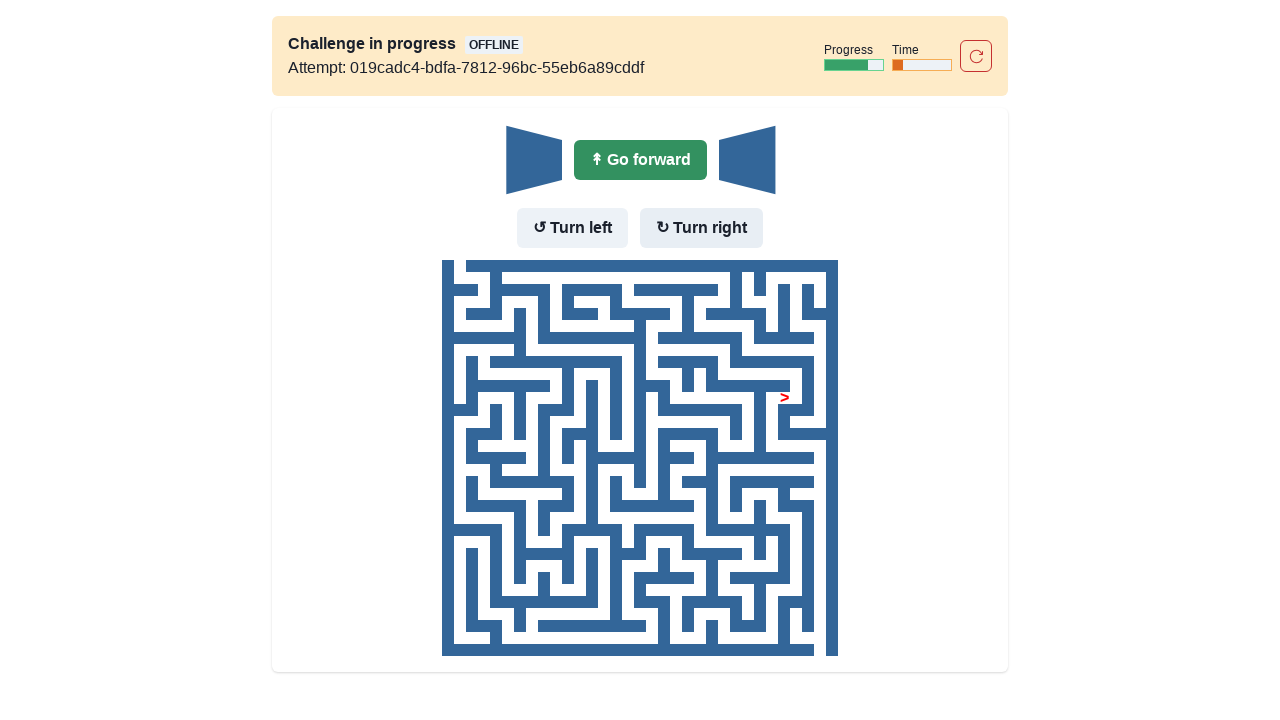

Moved forward (no wall in front) at (640, 160) on internal:role=button[name="Go forward"i]
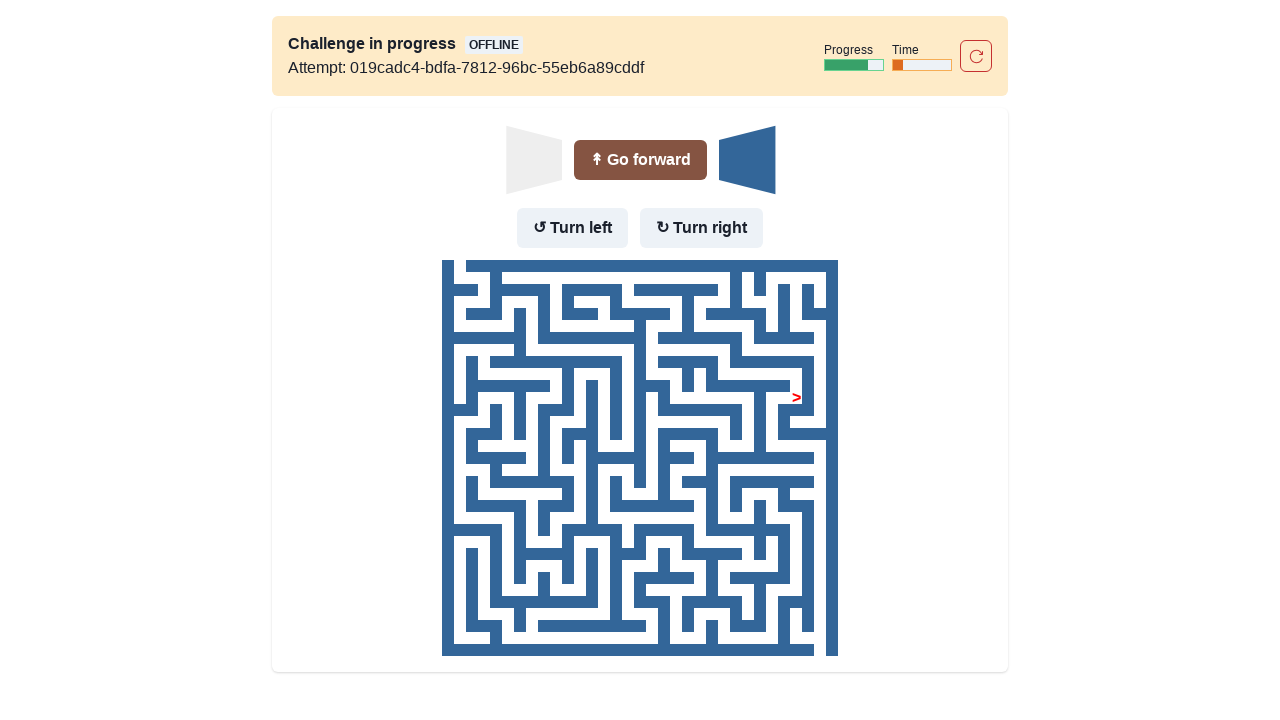

Turned left (wall in front but no wall to the left) at (572, 228) on internal:role=button[name="Turn left"i]
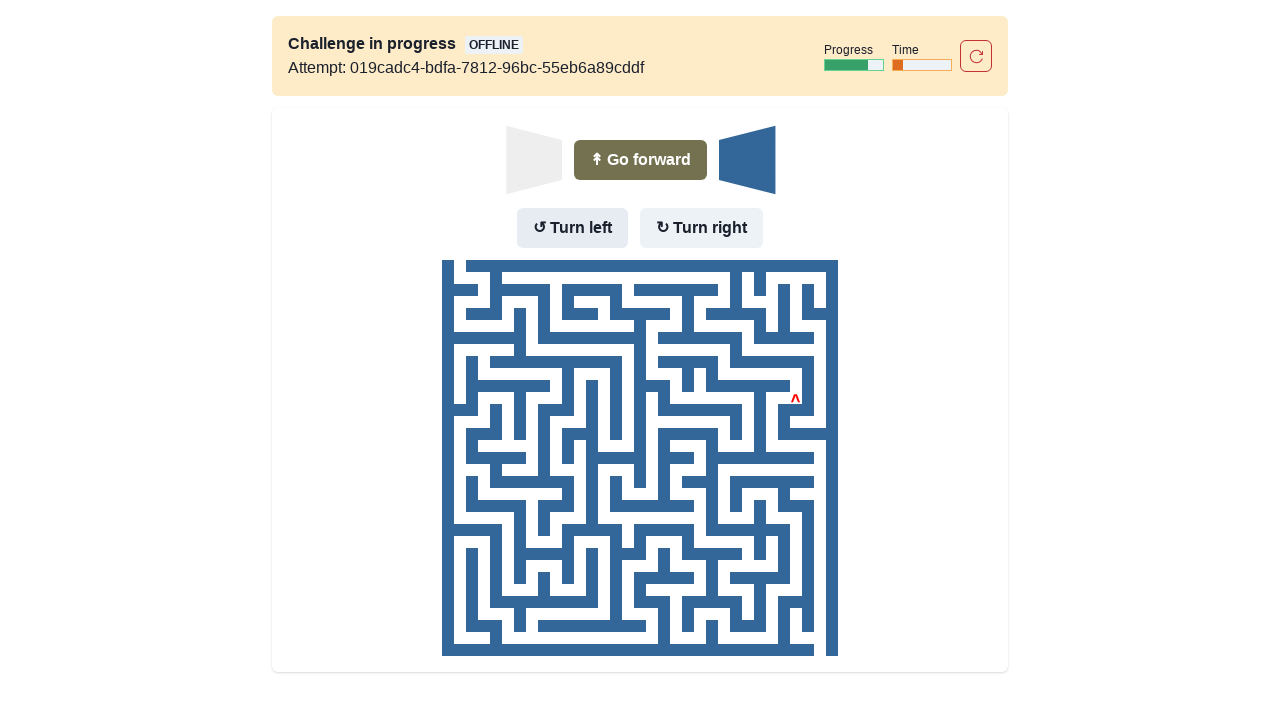

Moved forward after turning left at (640, 160) on internal:role=button[name="Go forward"i]
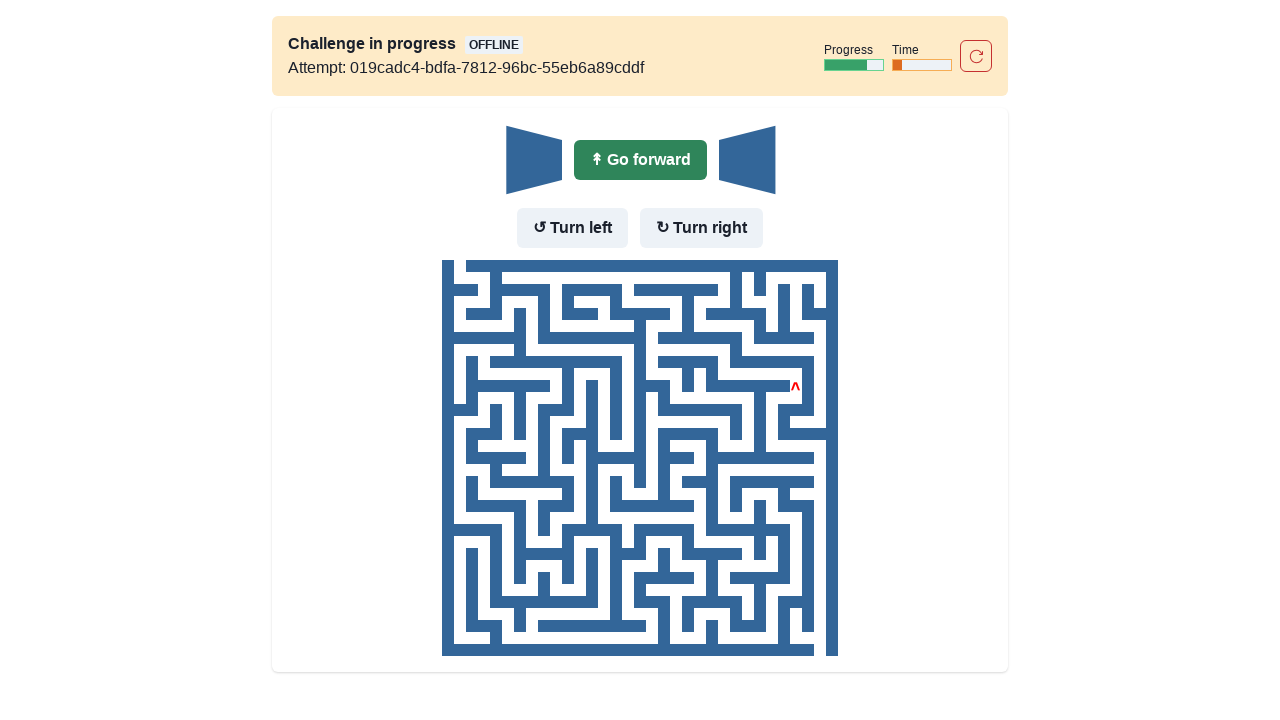

Moved forward (no wall in front) at (640, 160) on internal:role=button[name="Go forward"i]
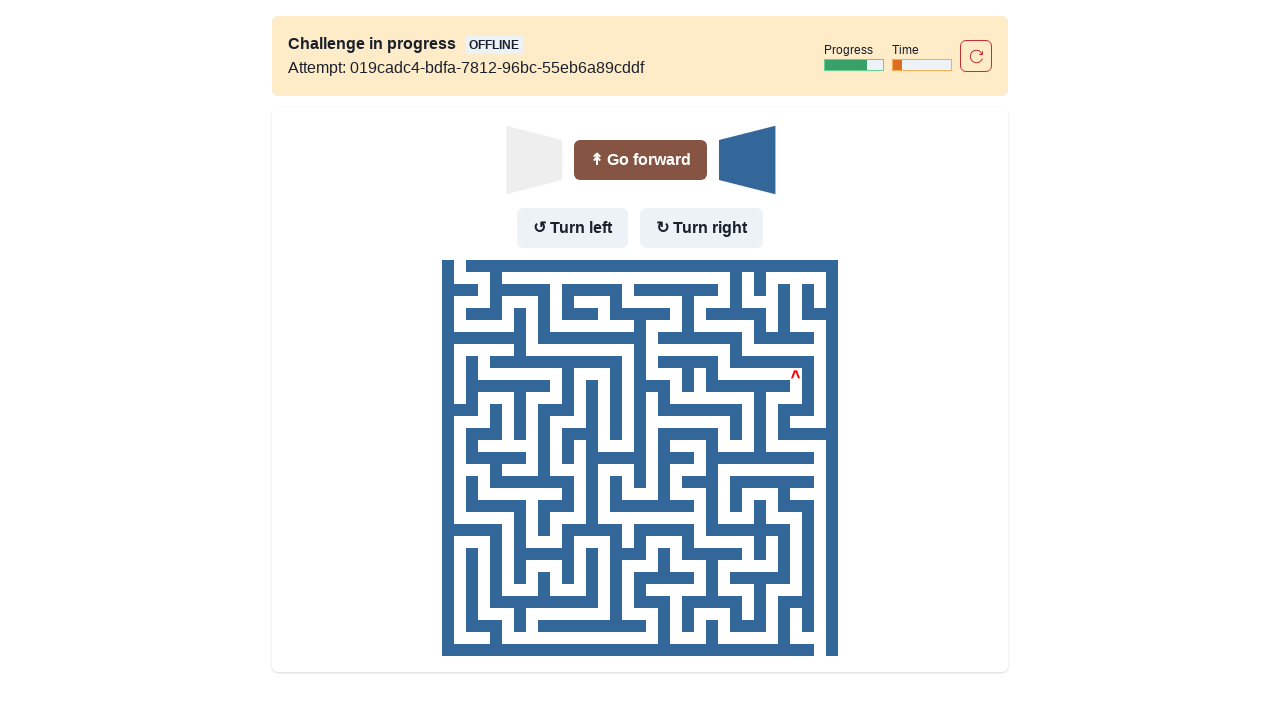

Turned left (wall in front but no wall to the left) at (572, 228) on internal:role=button[name="Turn left"i]
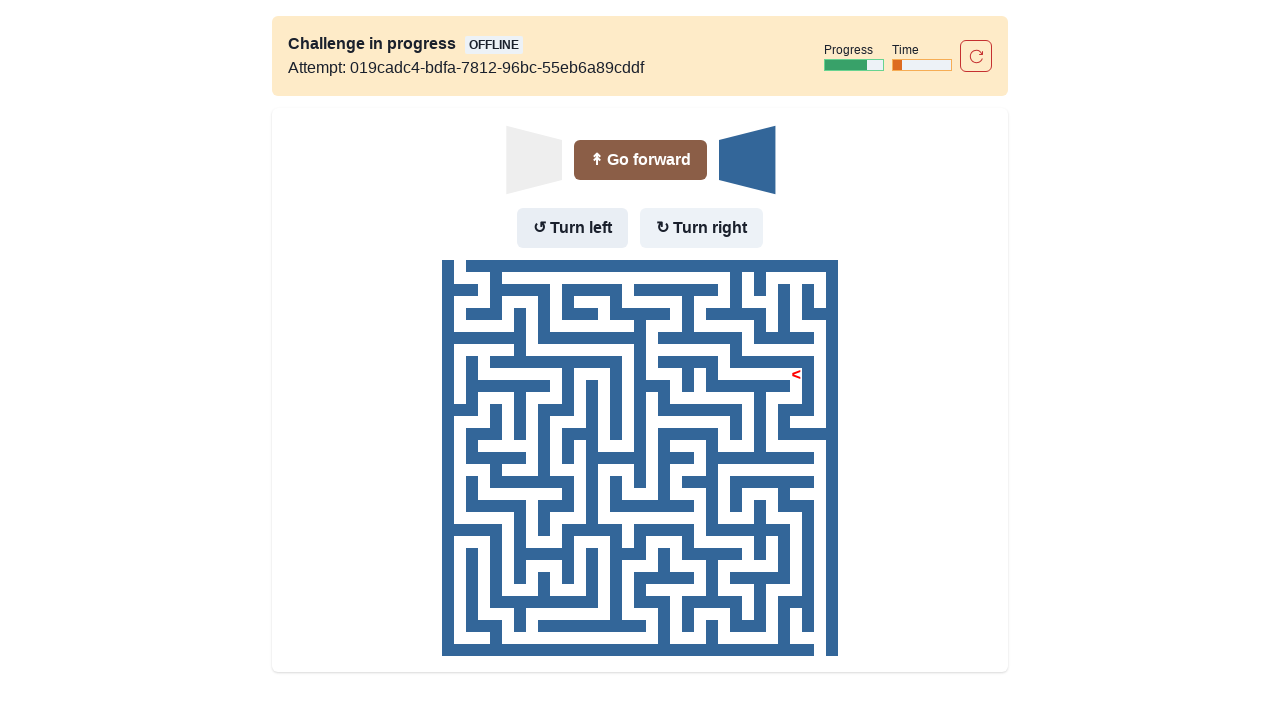

Moved forward after turning left at (640, 160) on internal:role=button[name="Go forward"i]
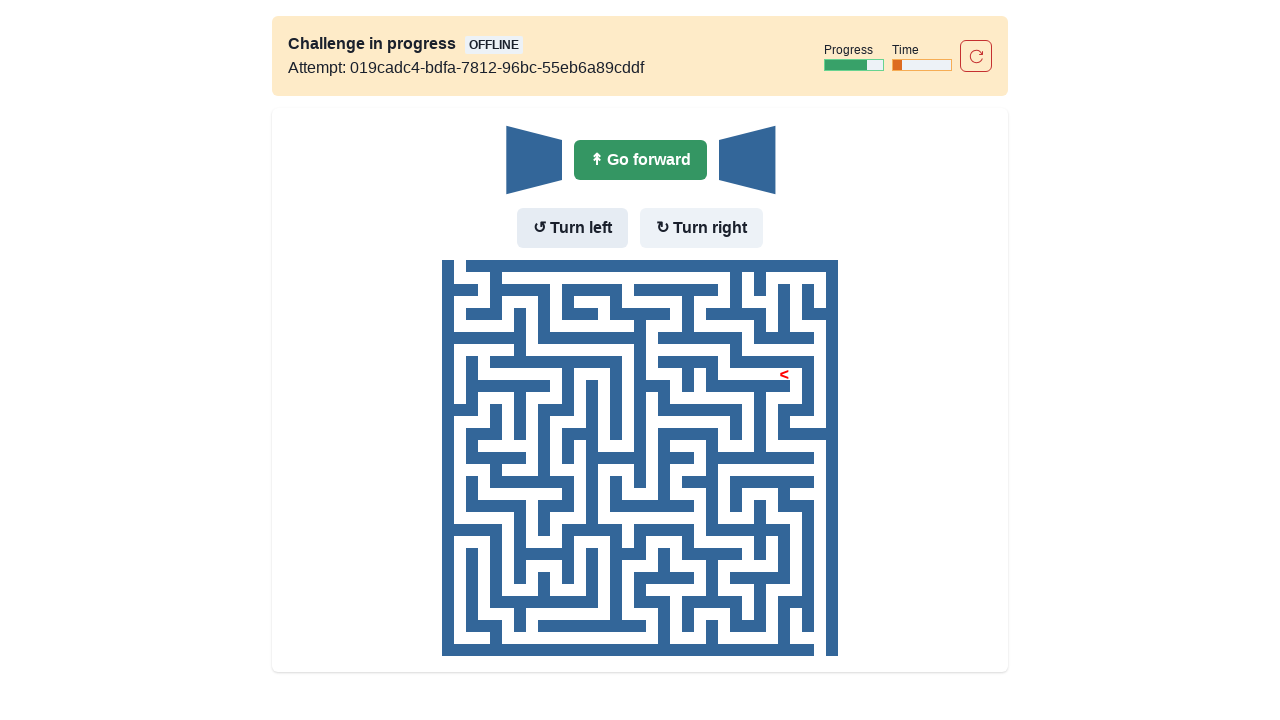

Moved forward (no wall in front) at (640, 160) on internal:role=button[name="Go forward"i]
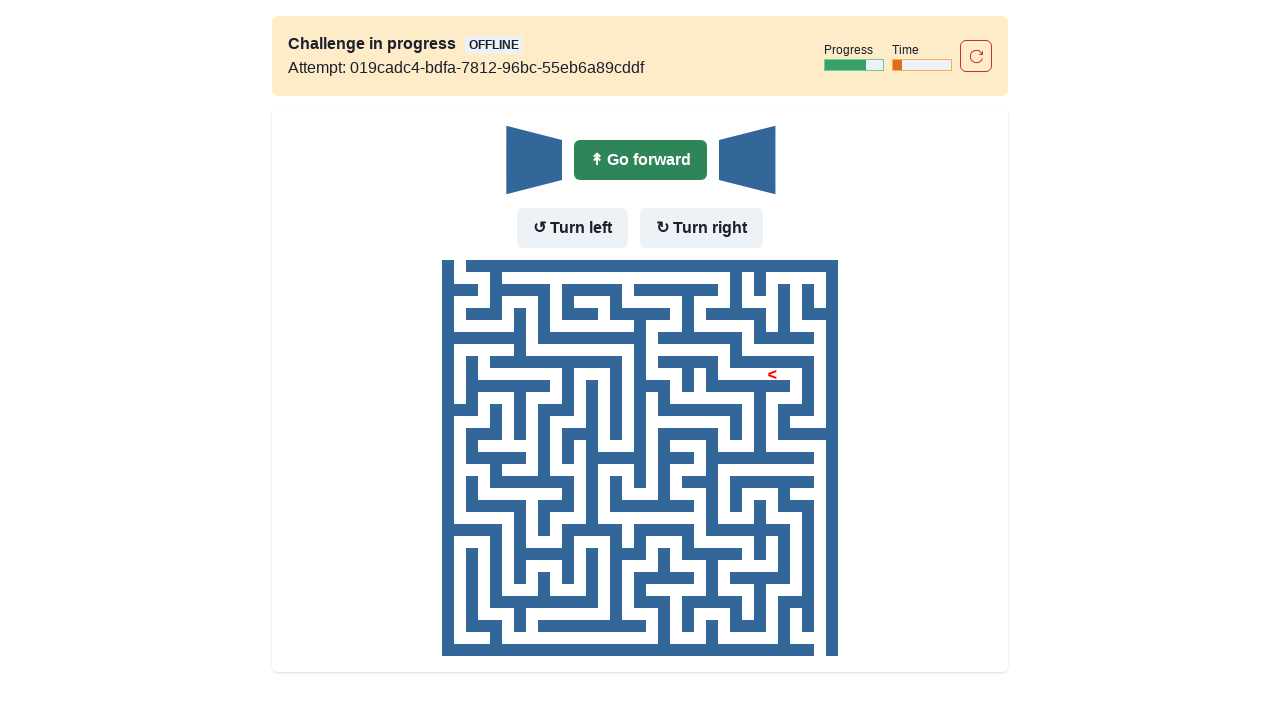

Moved forward (no wall in front) at (640, 160) on internal:role=button[name="Go forward"i]
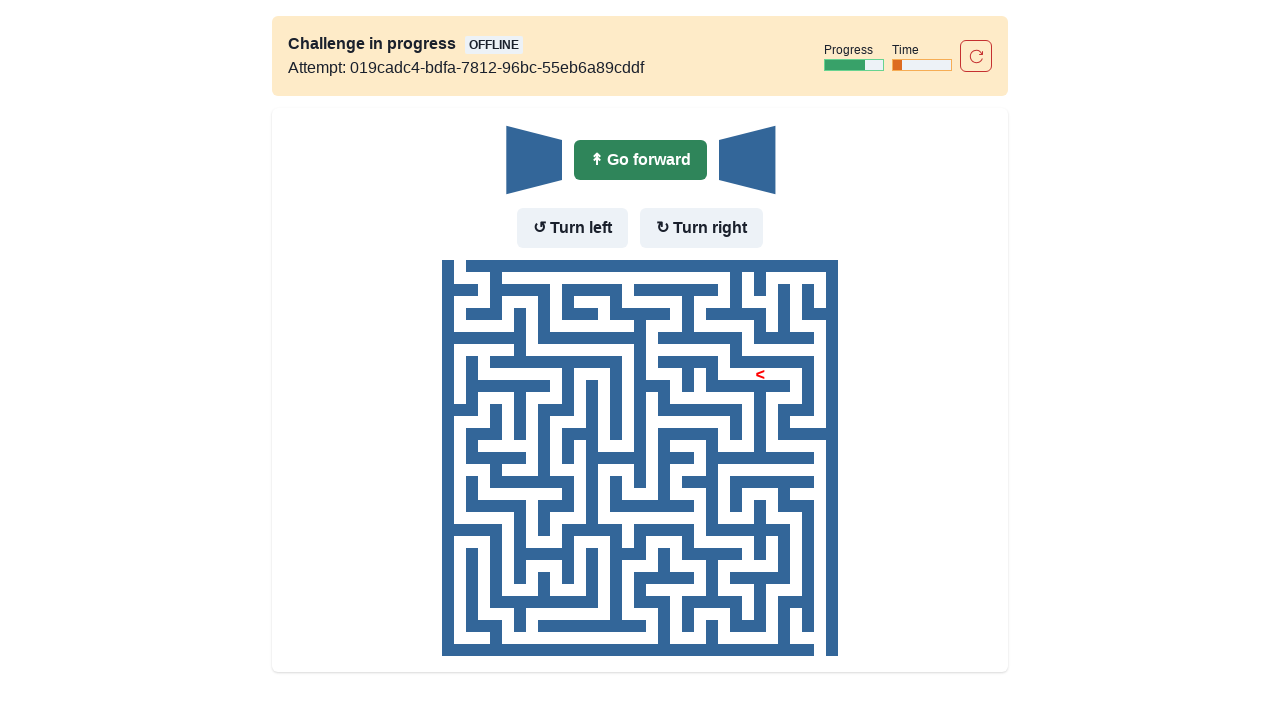

Moved forward (no wall in front) at (640, 160) on internal:role=button[name="Go forward"i]
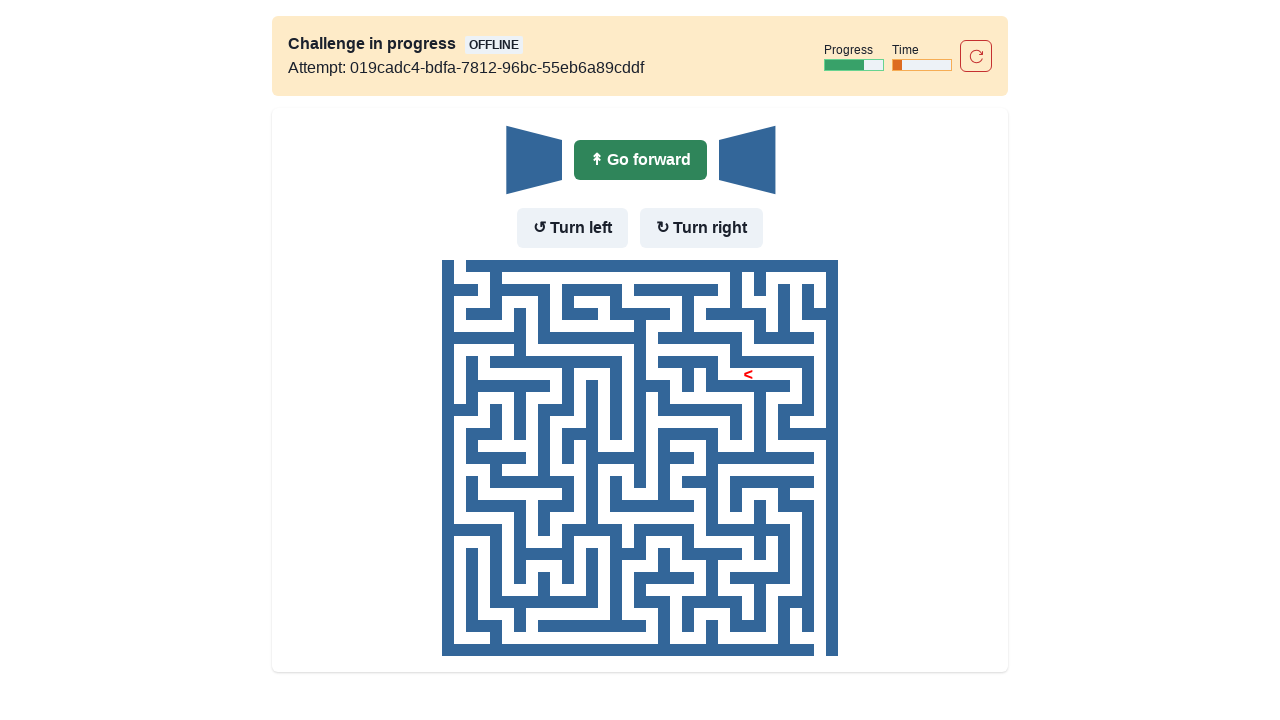

Moved forward (no wall in front) at (640, 160) on internal:role=button[name="Go forward"i]
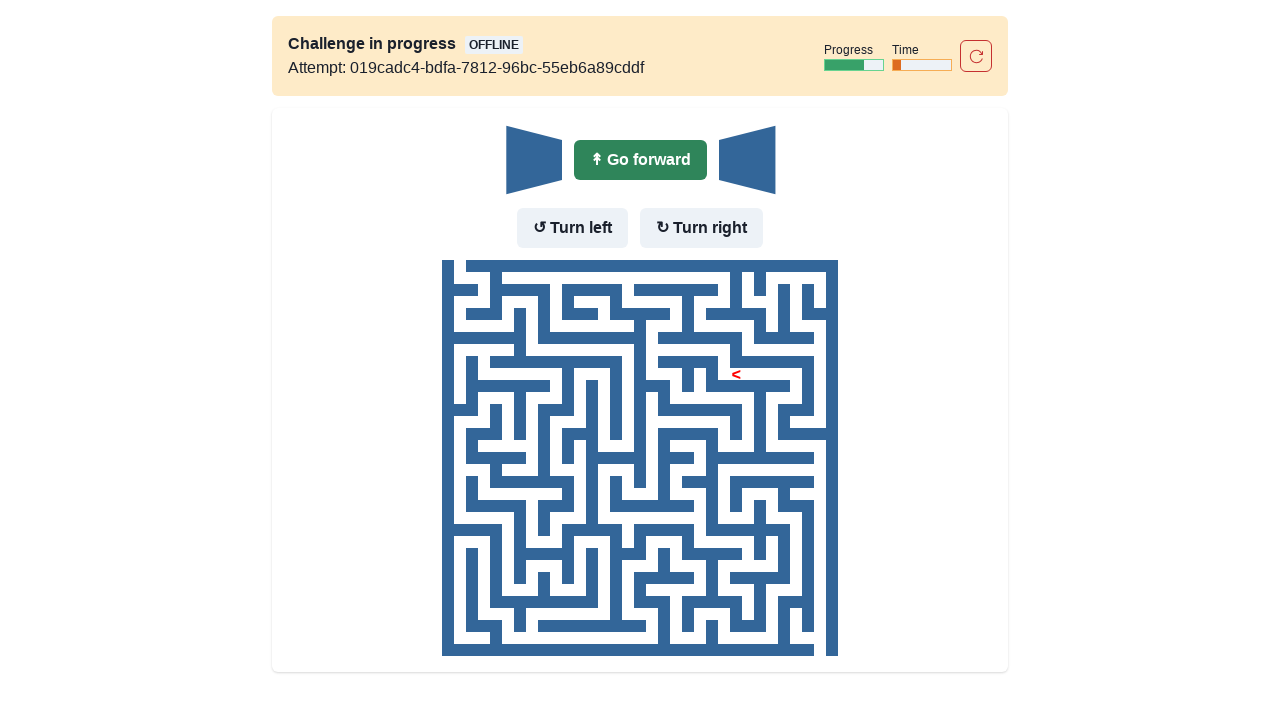

Moved forward (no wall in front) at (640, 160) on internal:role=button[name="Go forward"i]
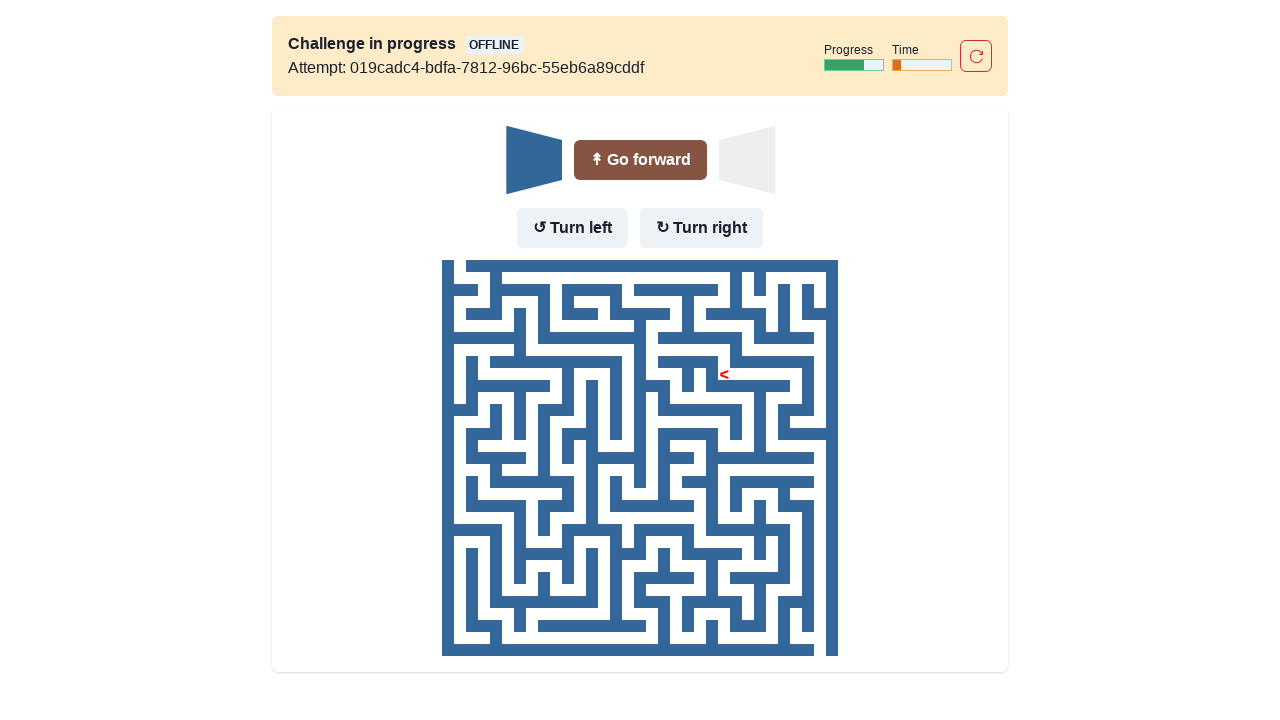

Turned right (wall in front and to the left, but not to the right) at (702, 228) on internal:role=button[name="Turn right"i]
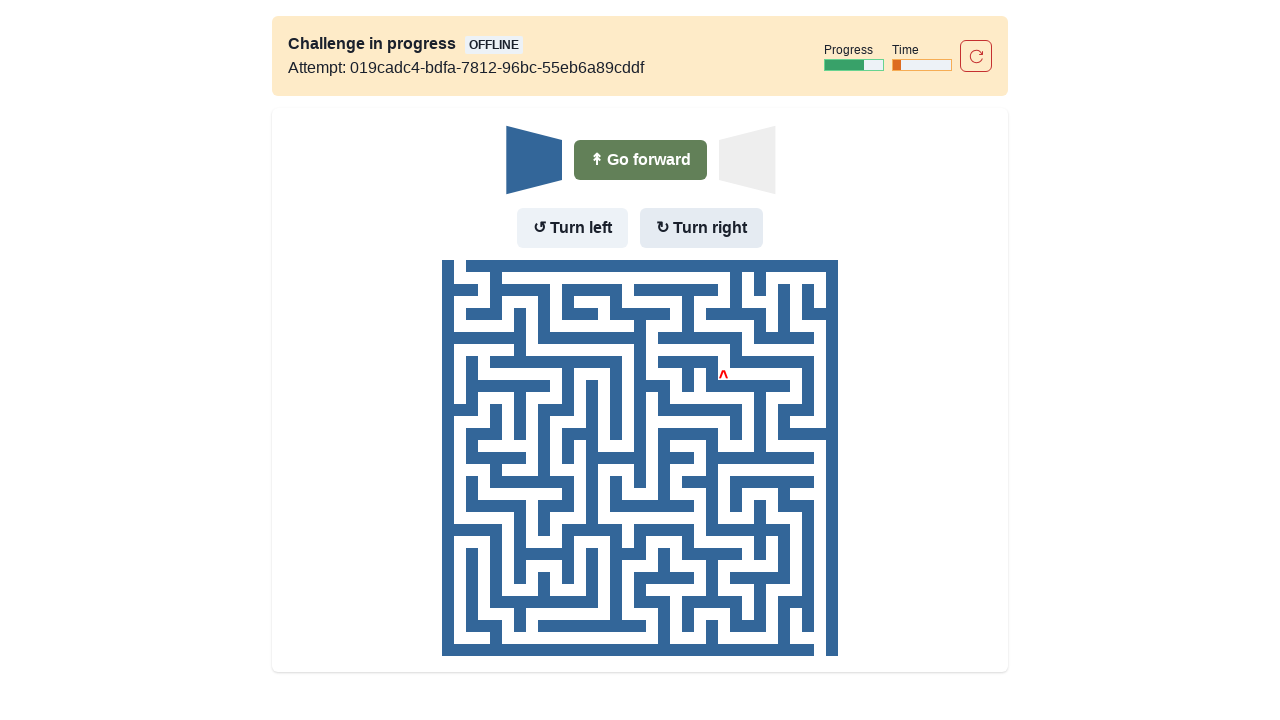

Moved forward after turning right at (640, 160) on internal:role=button[name="Go forward"i]
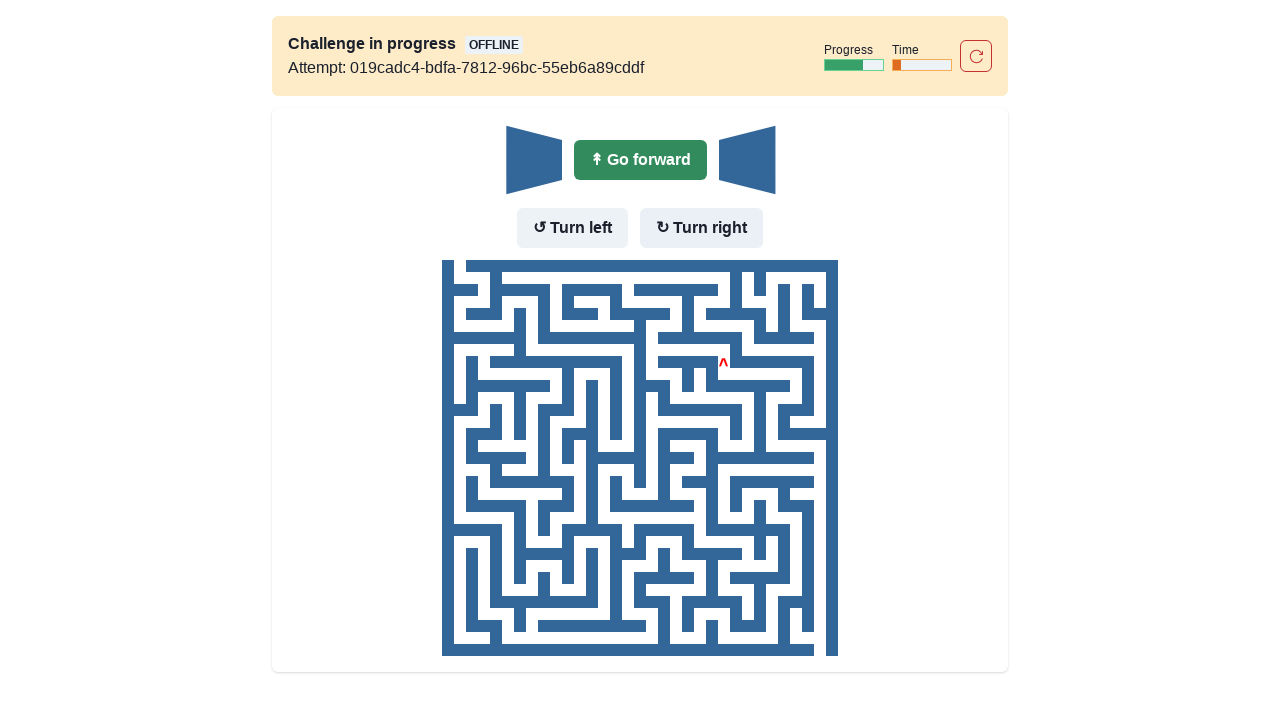

Moved forward (no wall in front) at (640, 160) on internal:role=button[name="Go forward"i]
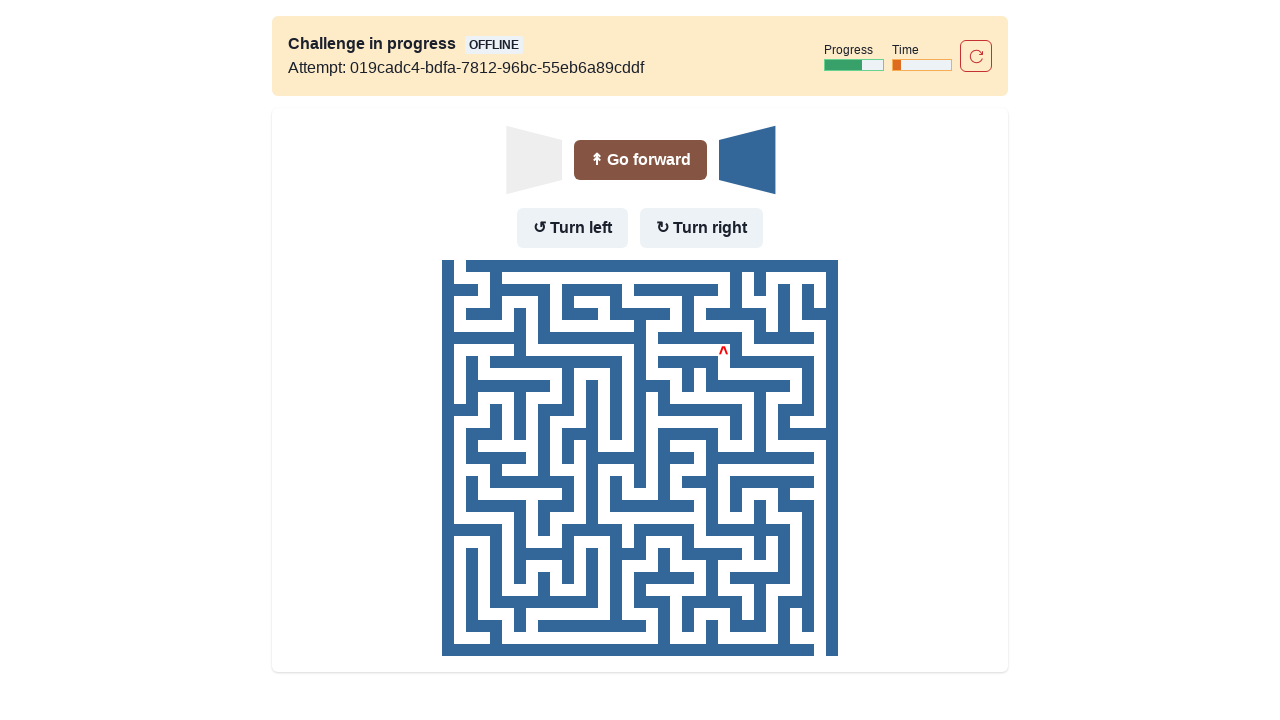

Turned left (wall in front but no wall to the left) at (572, 228) on internal:role=button[name="Turn left"i]
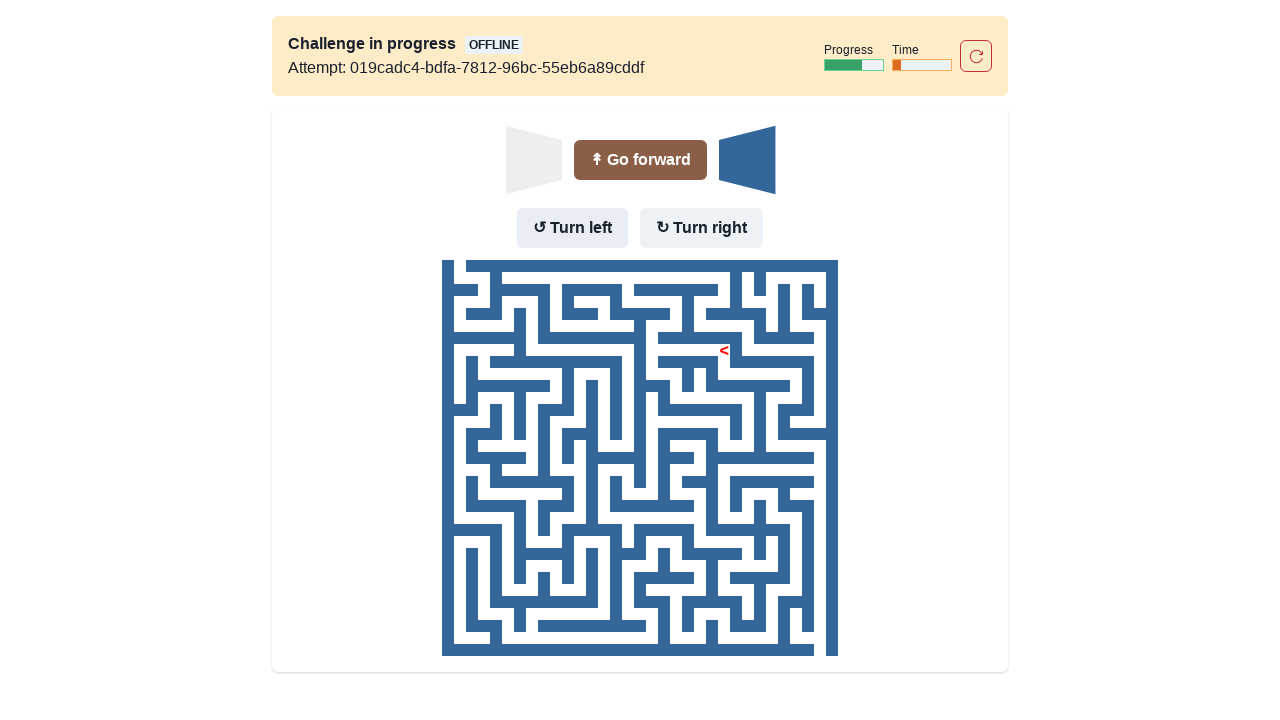

Moved forward after turning left at (640, 160) on internal:role=button[name="Go forward"i]
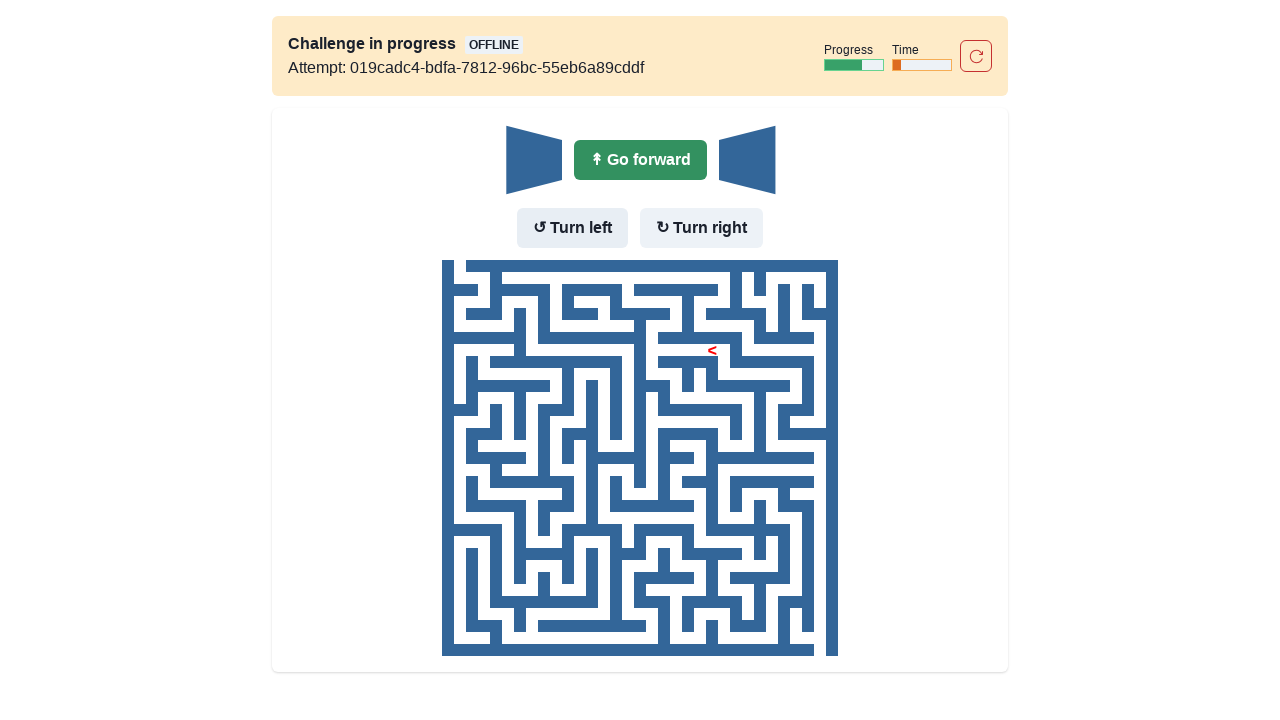

Moved forward (no wall in front) at (640, 160) on internal:role=button[name="Go forward"i]
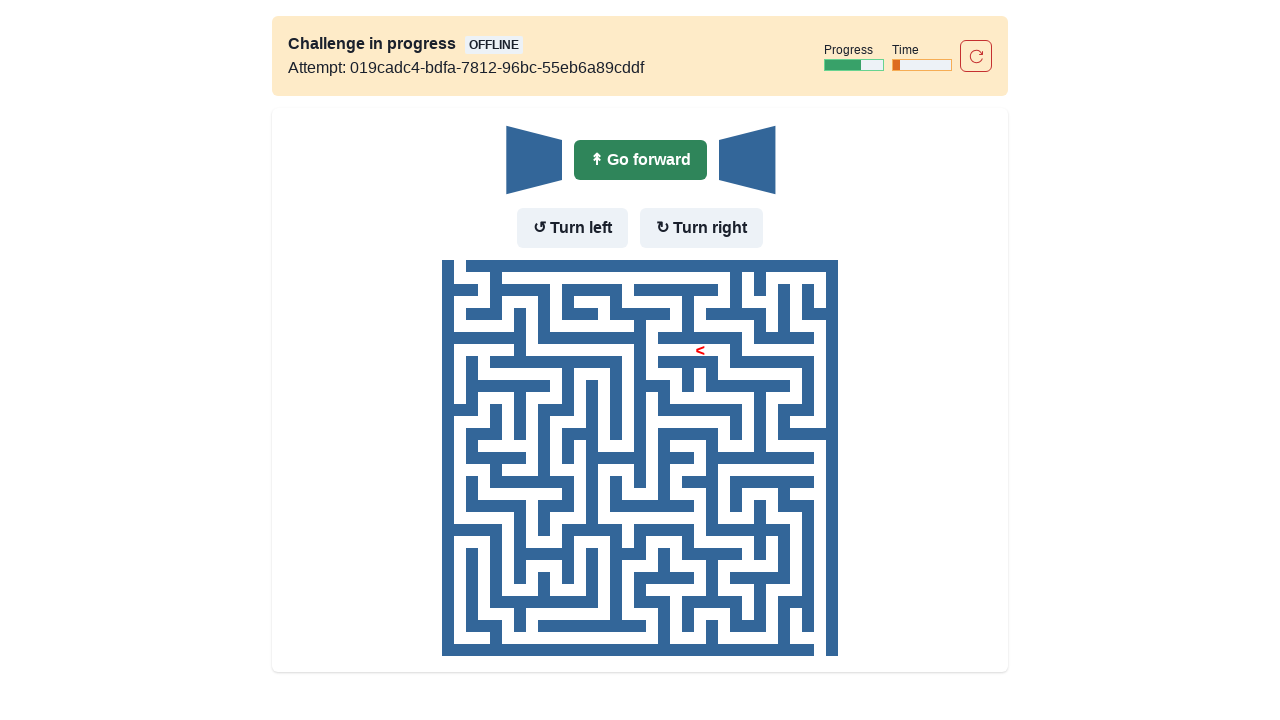

Moved forward (no wall in front) at (640, 160) on internal:role=button[name="Go forward"i]
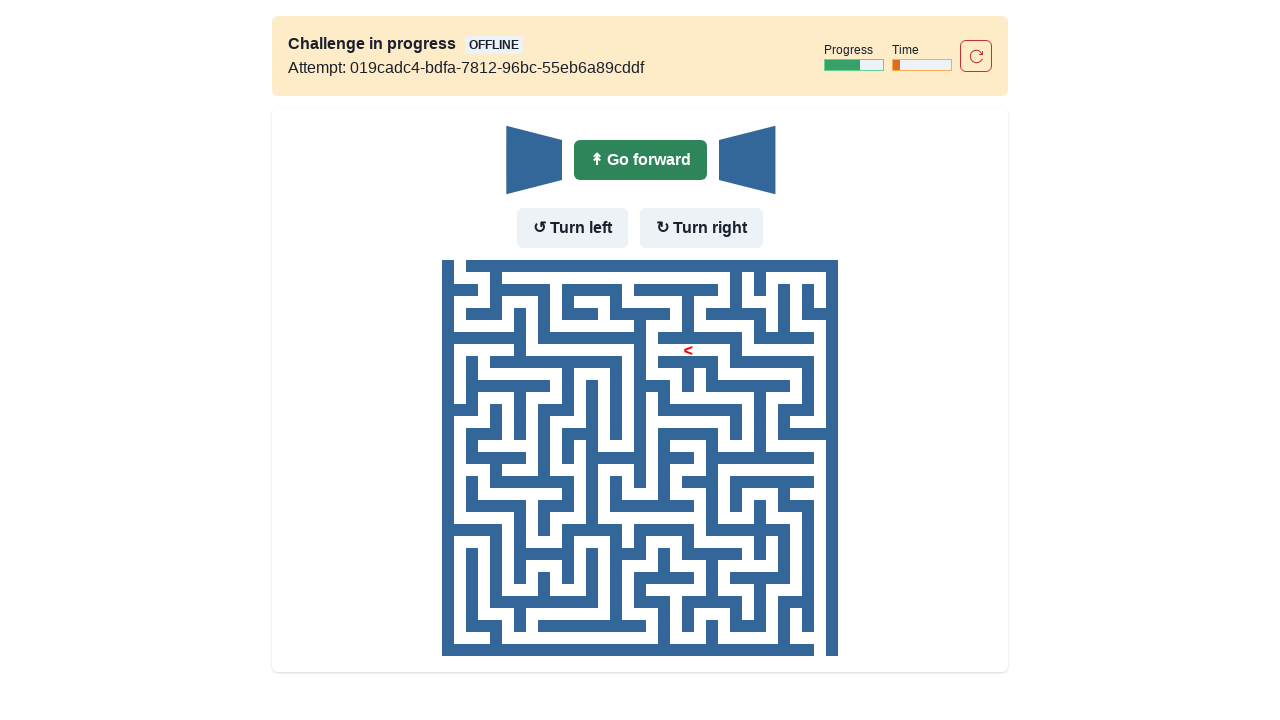

Moved forward (no wall in front) at (640, 160) on internal:role=button[name="Go forward"i]
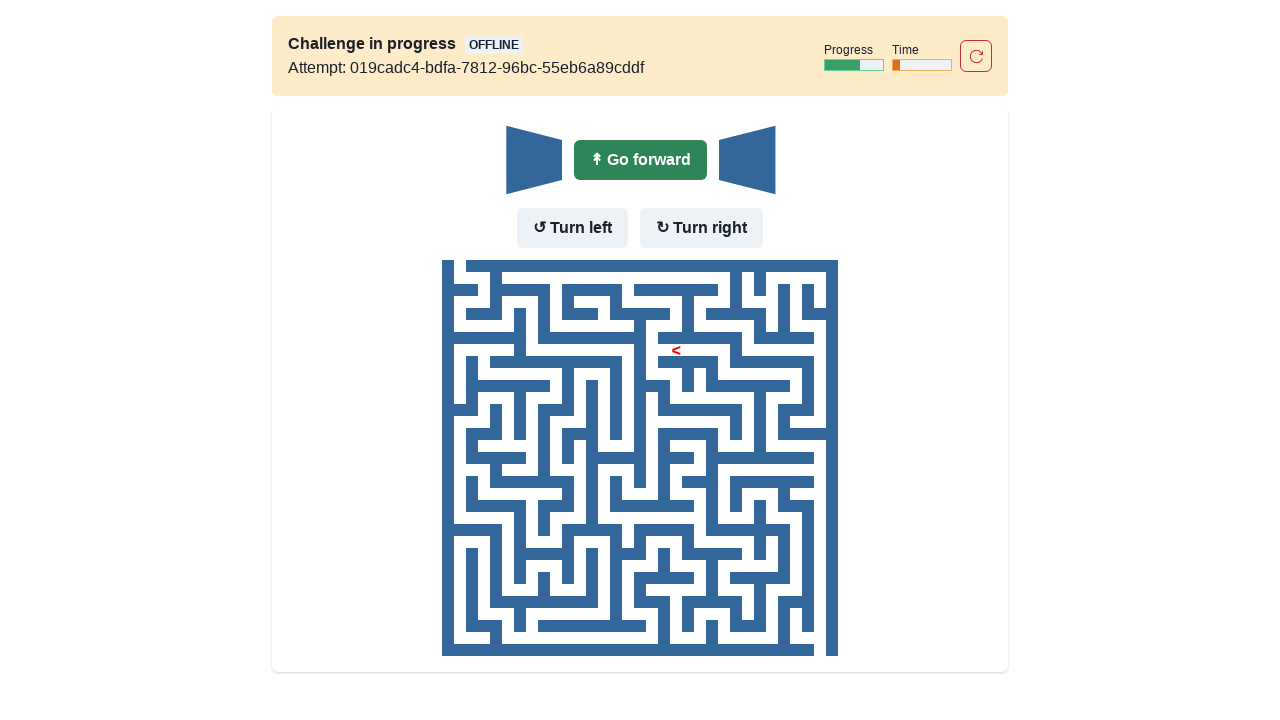

Moved forward (no wall in front) at (640, 160) on internal:role=button[name="Go forward"i]
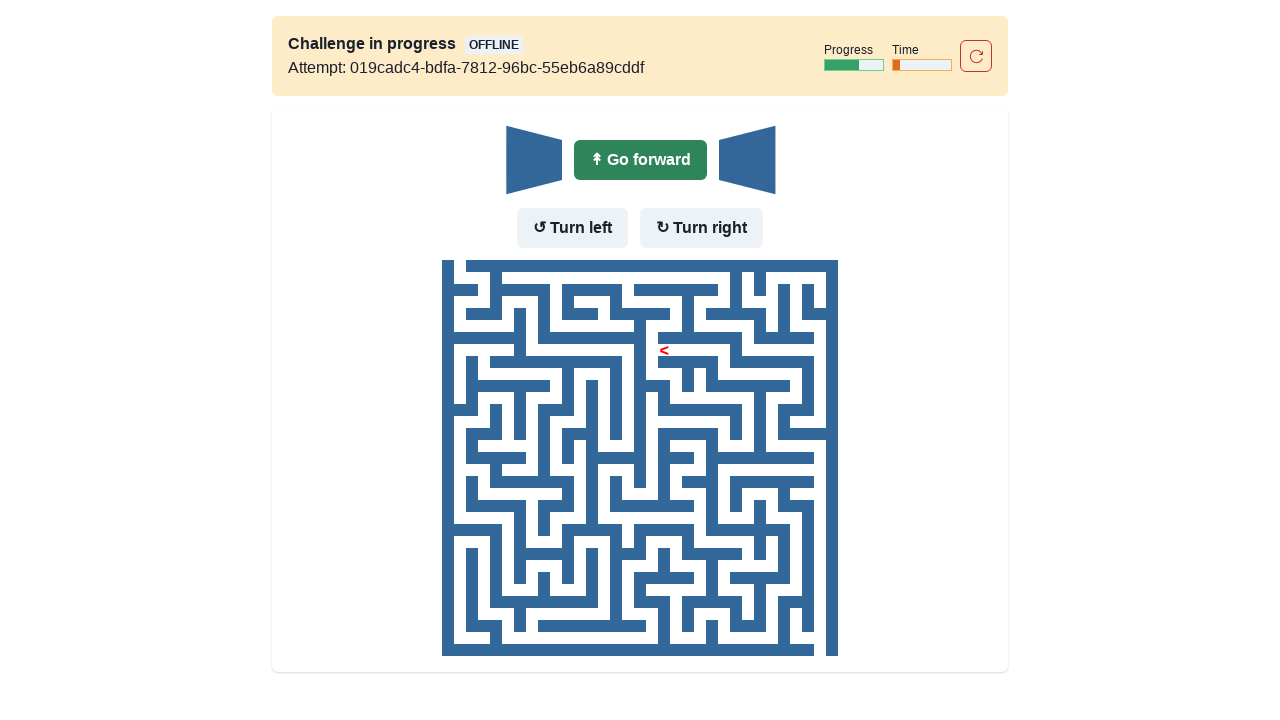

Moved forward (no wall in front) at (640, 160) on internal:role=button[name="Go forward"i]
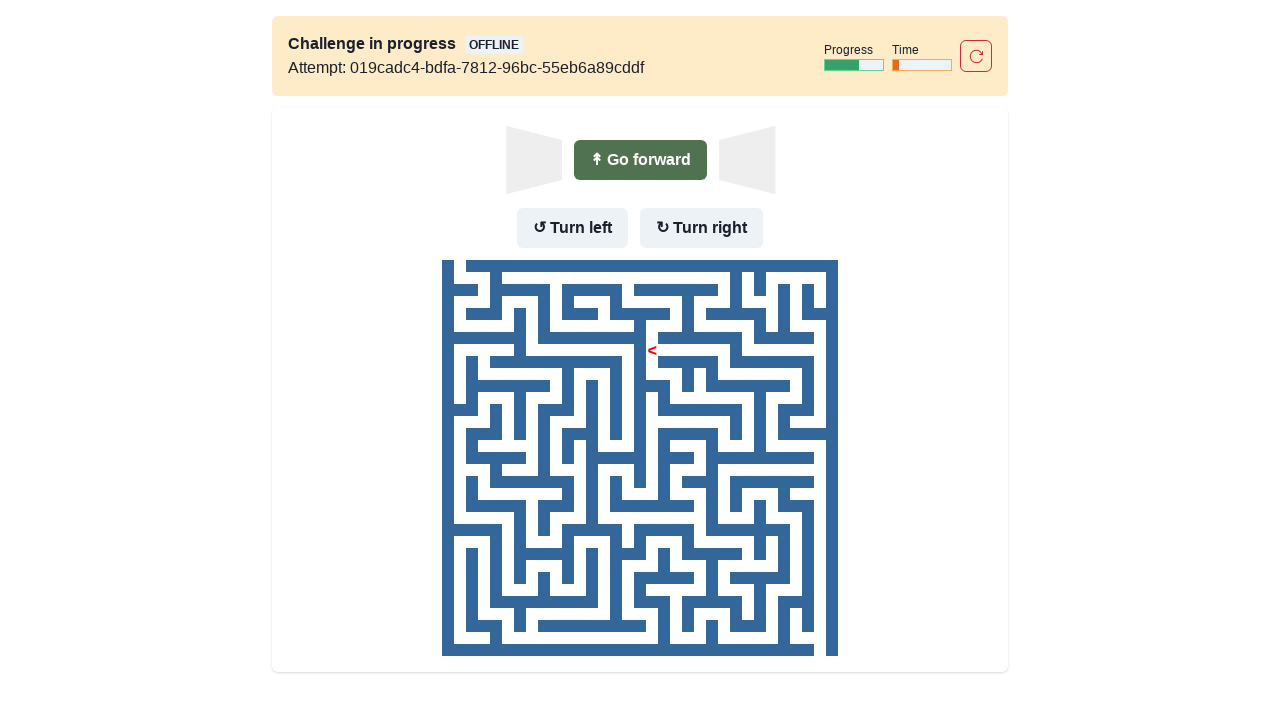

Turned left (wall in front but no wall to the left) at (572, 228) on internal:role=button[name="Turn left"i]
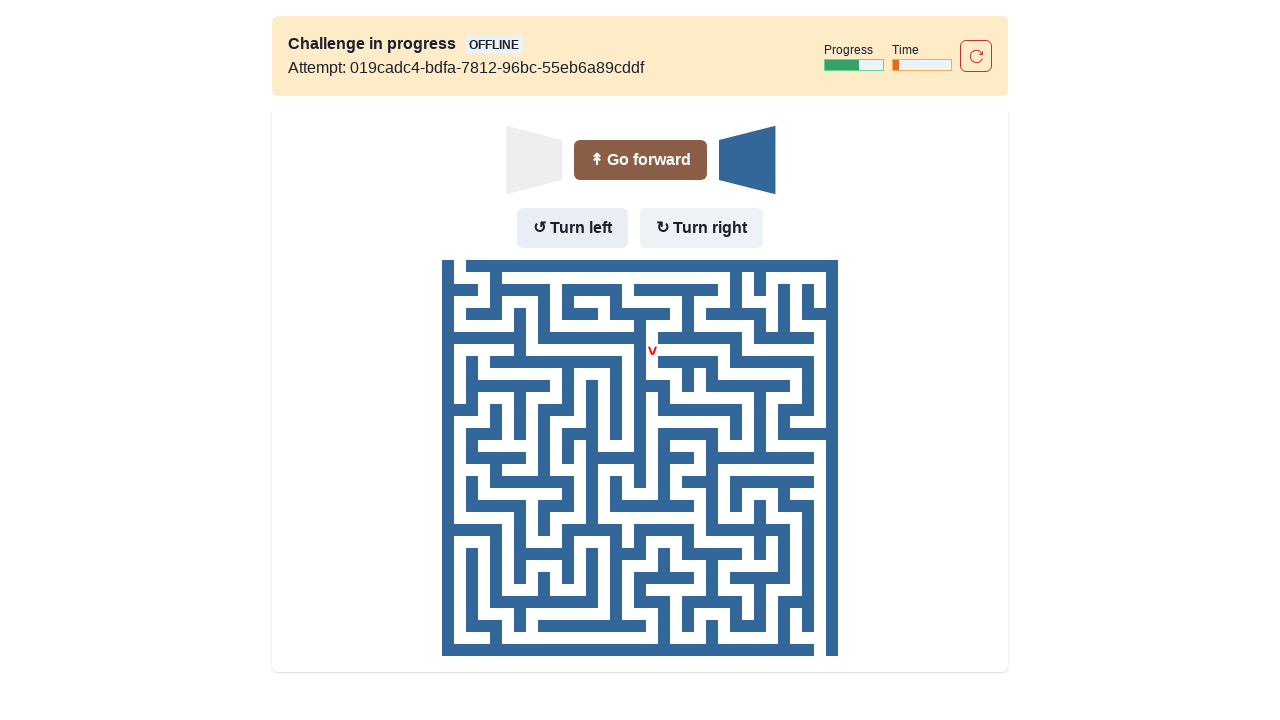

Moved forward after turning left at (640, 160) on internal:role=button[name="Go forward"i]
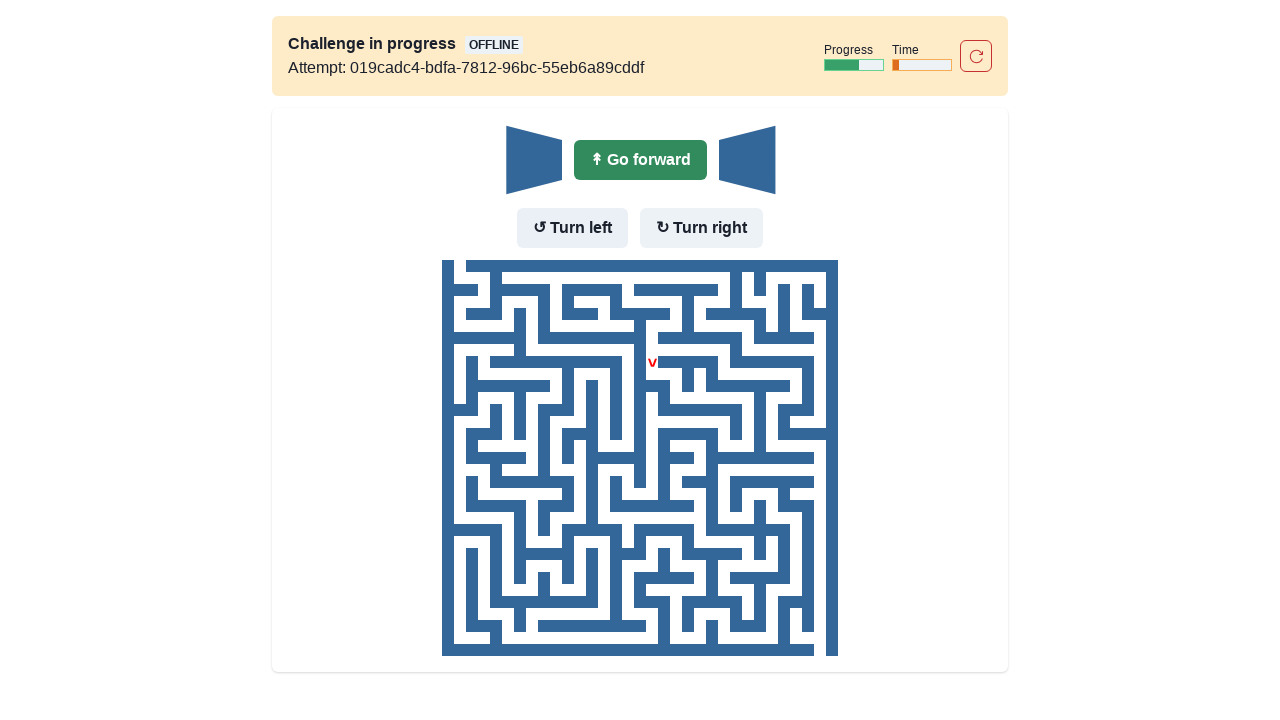

Moved forward (no wall in front) at (640, 160) on internal:role=button[name="Go forward"i]
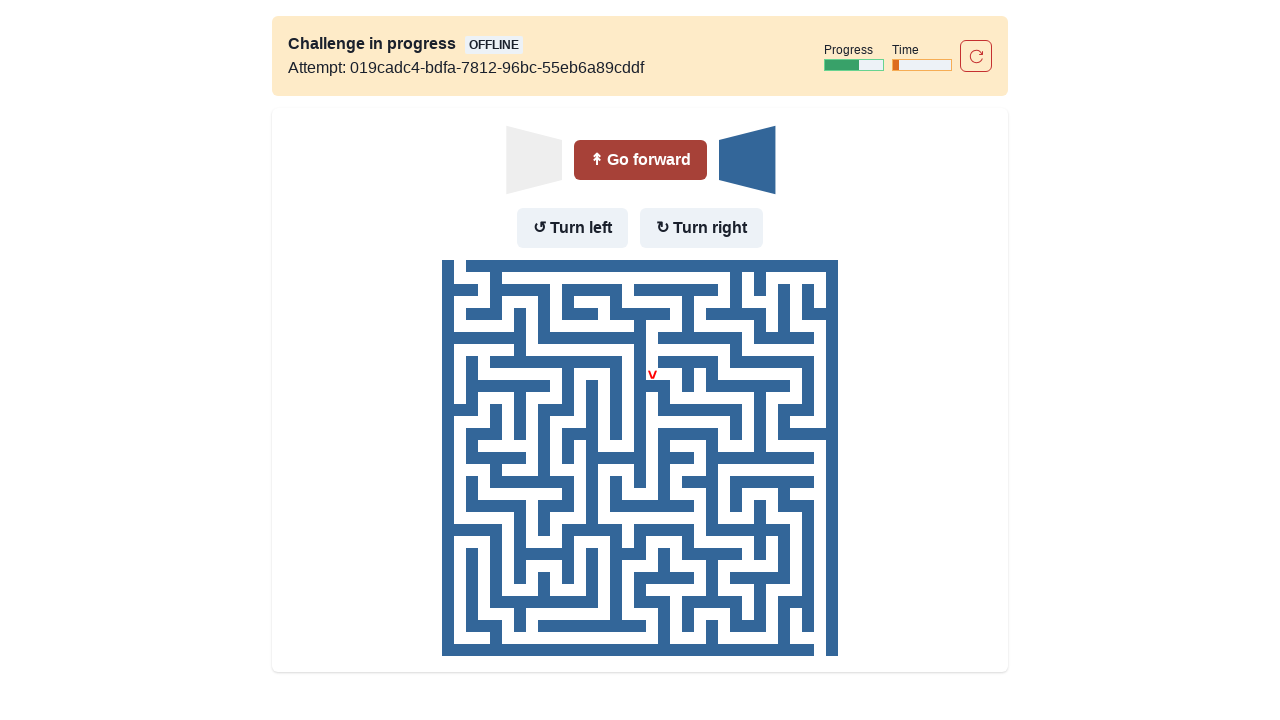

Turned left (wall in front but no wall to the left) at (572, 228) on internal:role=button[name="Turn left"i]
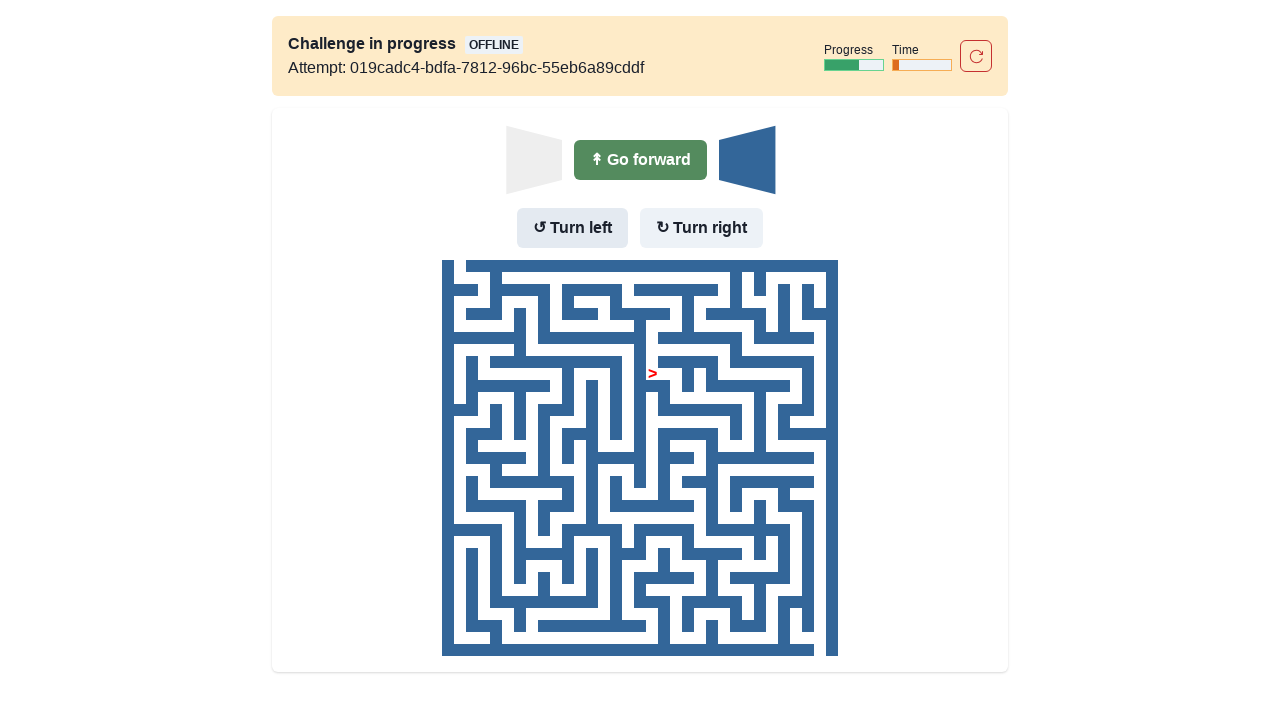

Moved forward after turning left at (640, 160) on internal:role=button[name="Go forward"i]
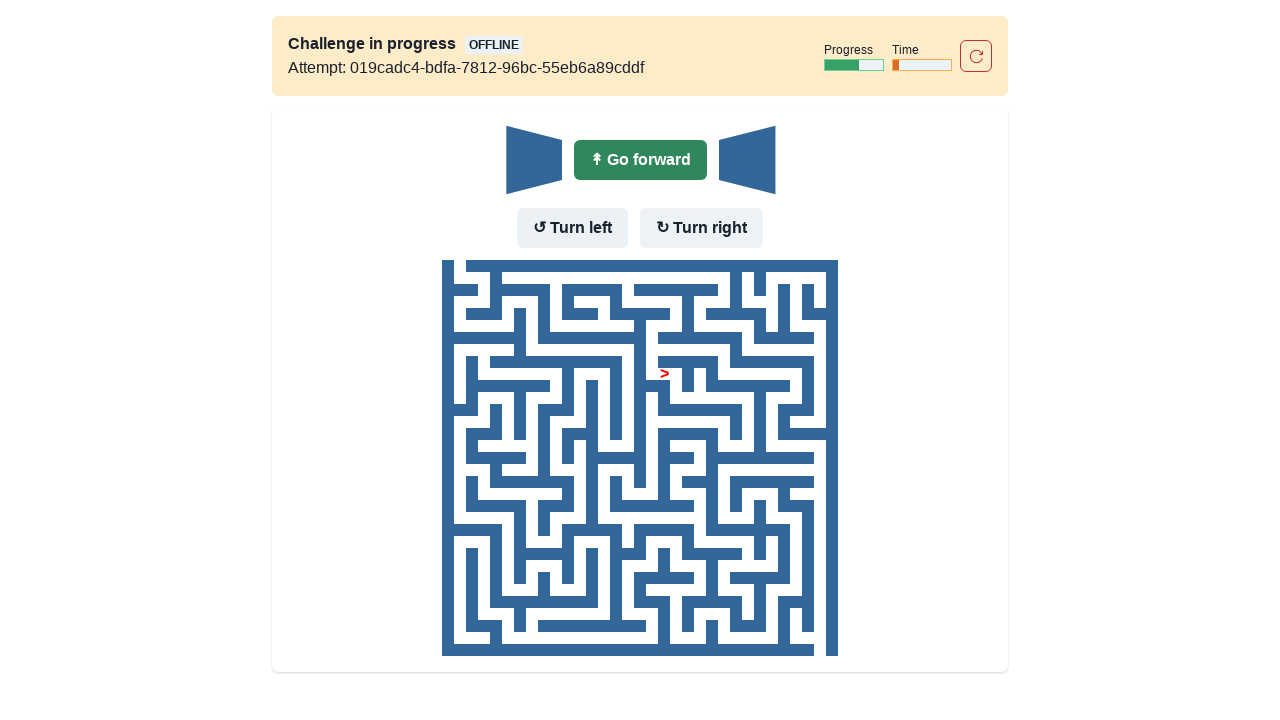

Moved forward (no wall in front) at (640, 160) on internal:role=button[name="Go forward"i]
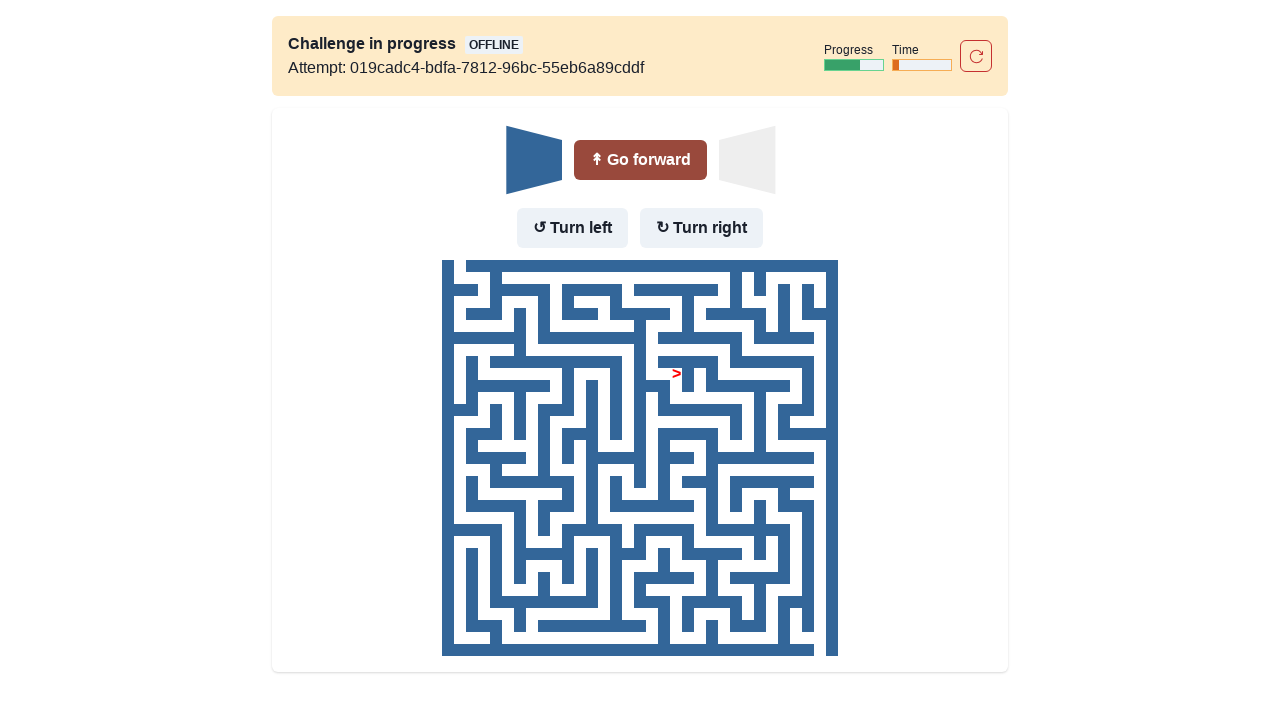

Turned right (wall in front and to the left, but not to the right) at (702, 228) on internal:role=button[name="Turn right"i]
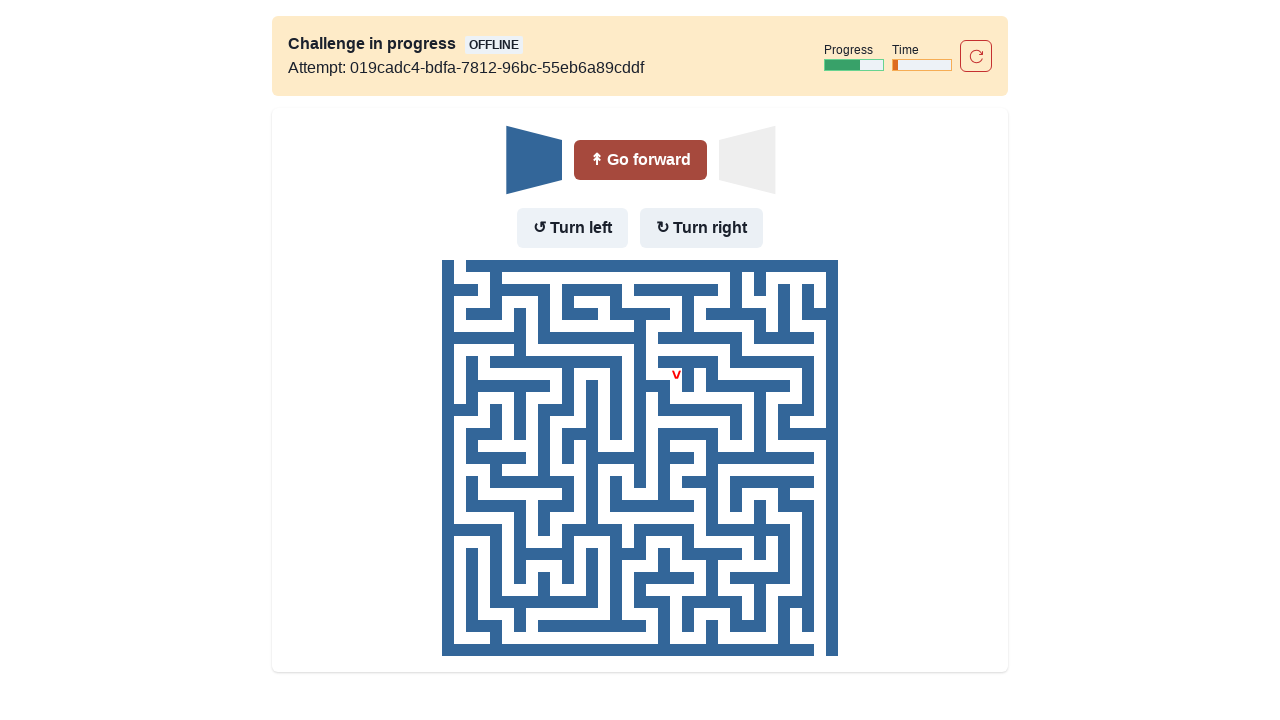

Moved forward after turning right at (640, 160) on internal:role=button[name="Go forward"i]
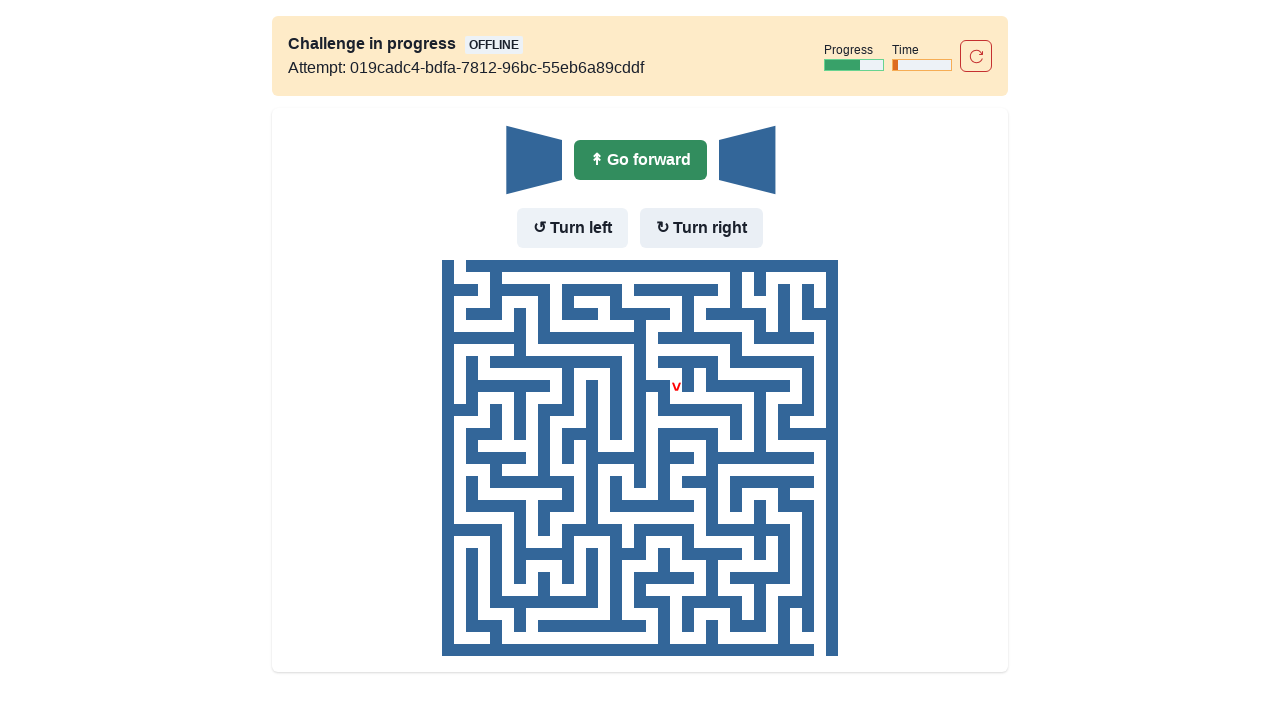

Moved forward (no wall in front) at (640, 160) on internal:role=button[name="Go forward"i]
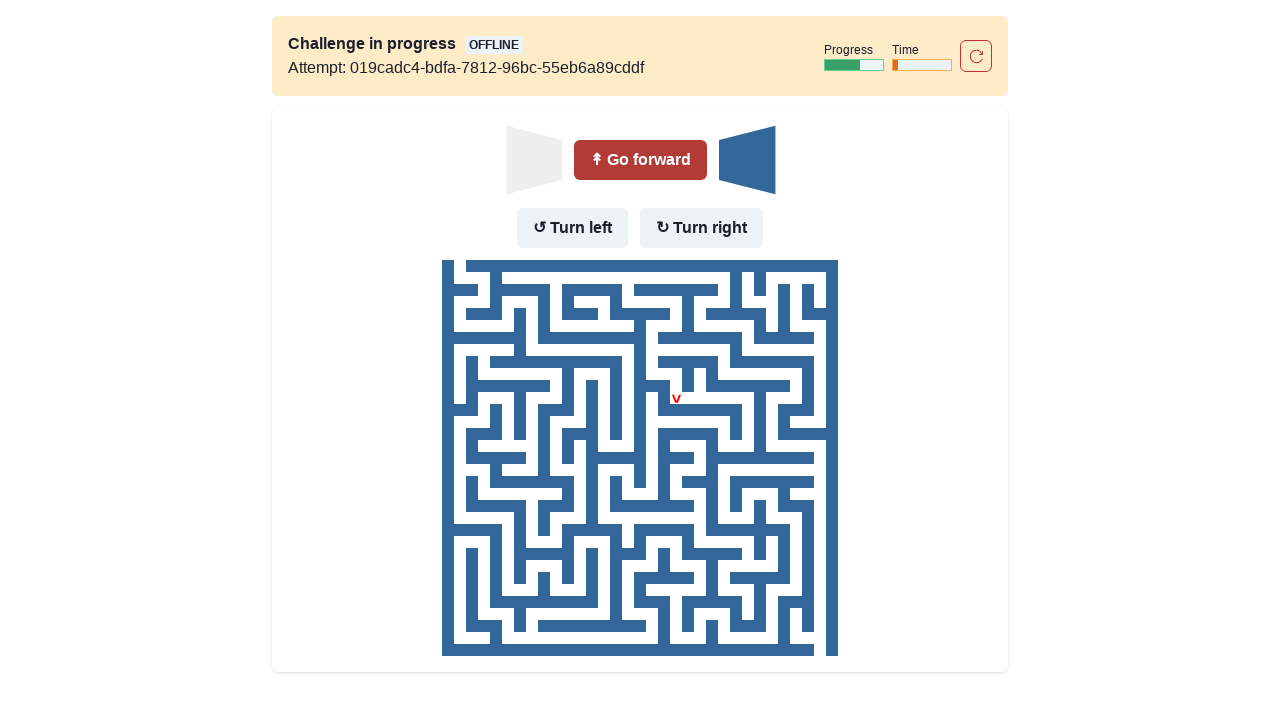

Turned left (wall in front but no wall to the left) at (572, 228) on internal:role=button[name="Turn left"i]
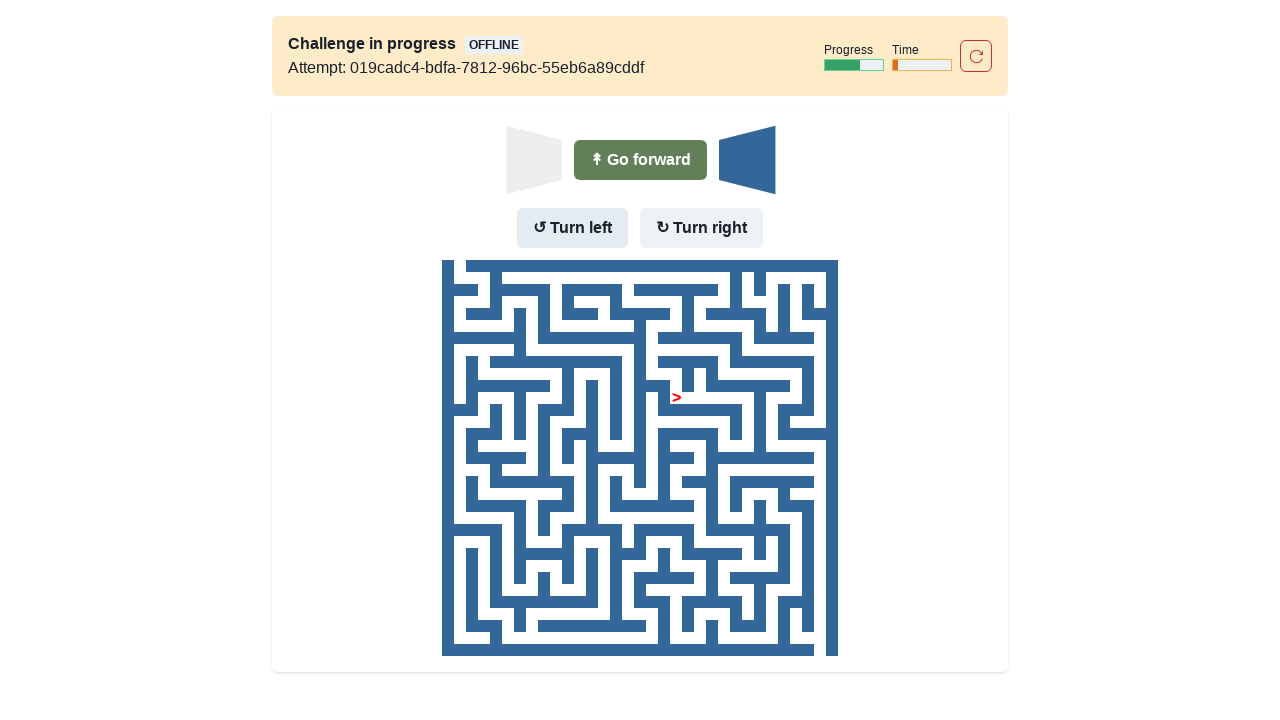

Moved forward after turning left at (640, 160) on internal:role=button[name="Go forward"i]
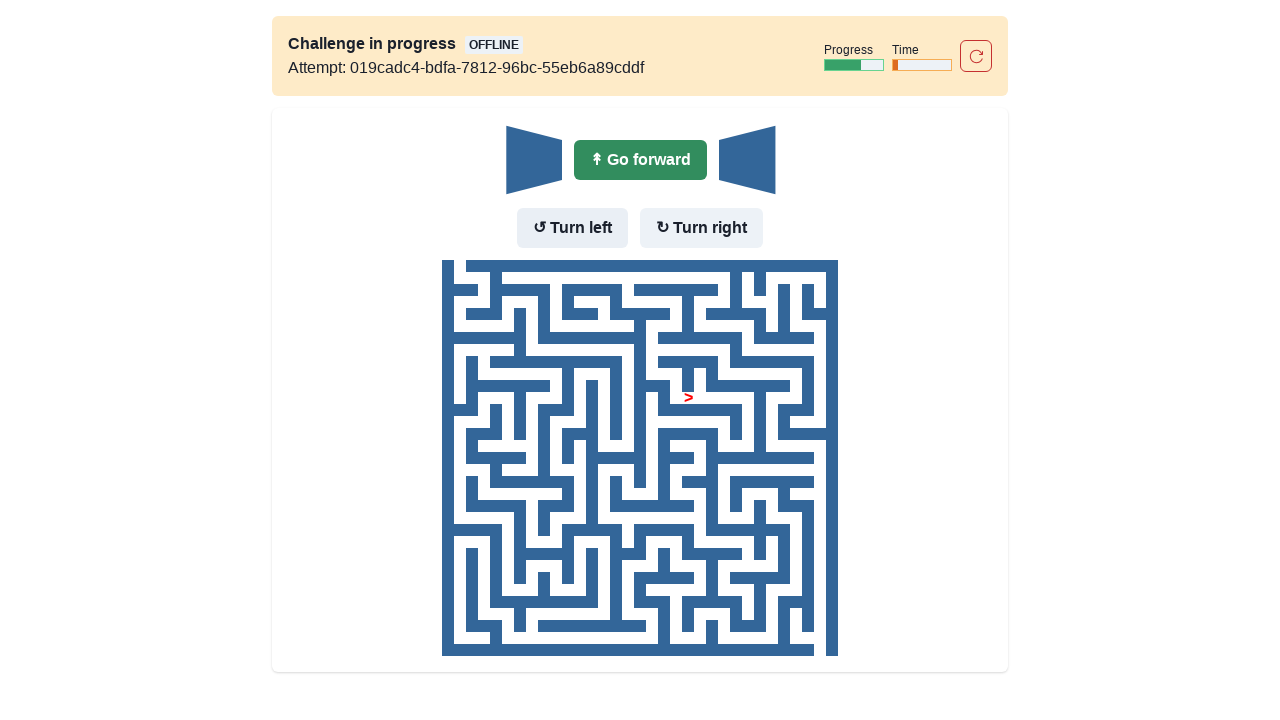

Moved forward (no wall in front) at (640, 160) on internal:role=button[name="Go forward"i]
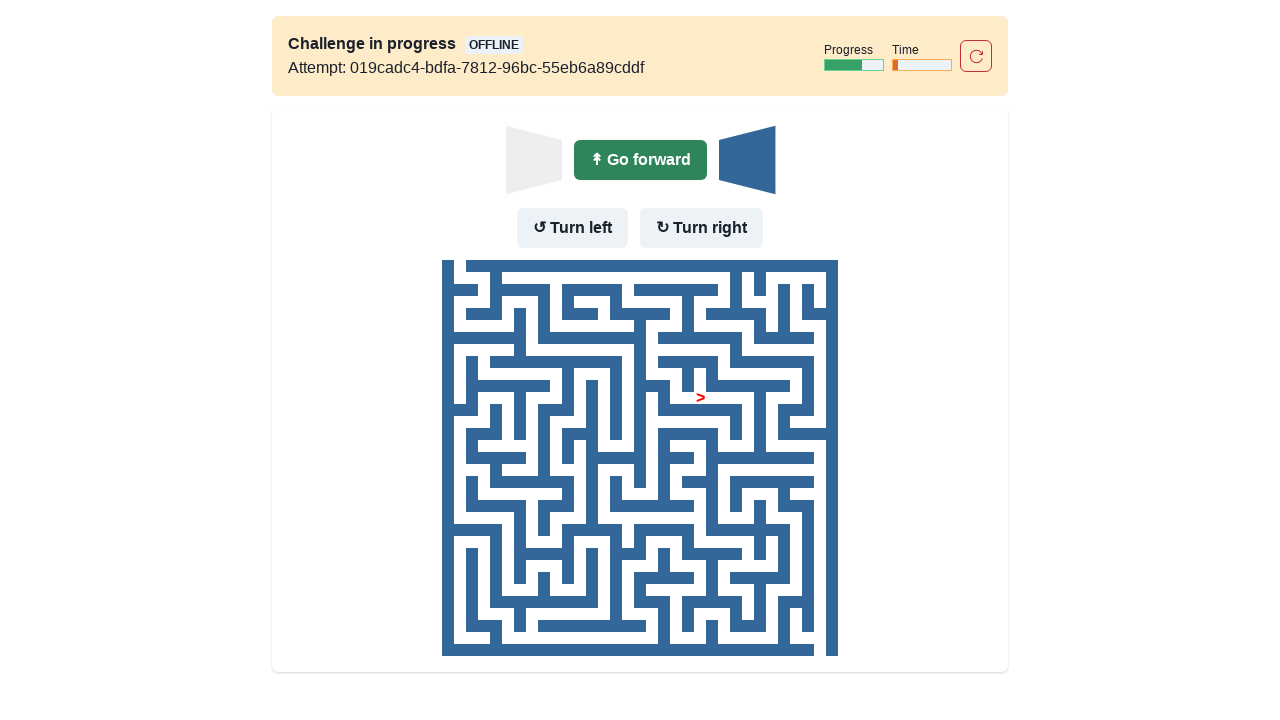

Turned left following left-hand rule (no wall to the left) at (572, 228) on internal:role=button[name="Turn left"i]
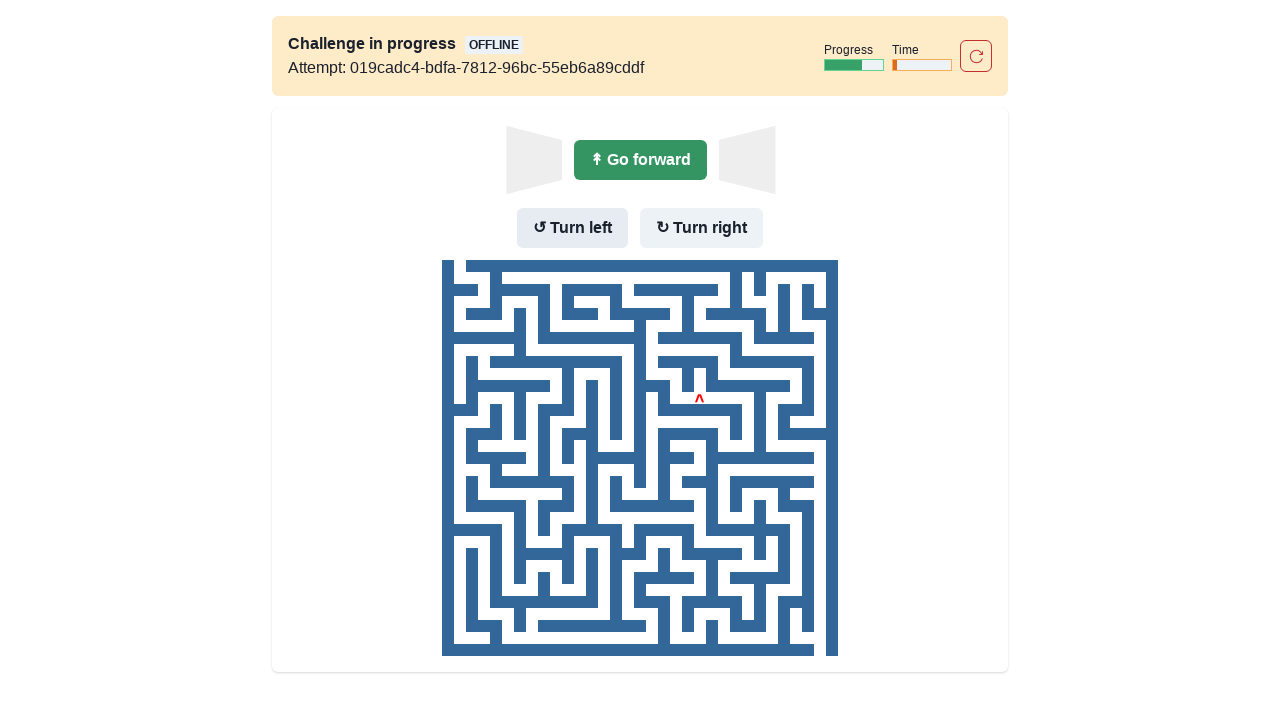

Moved forward (no wall in front) at (640, 160) on internal:role=button[name="Go forward"i]
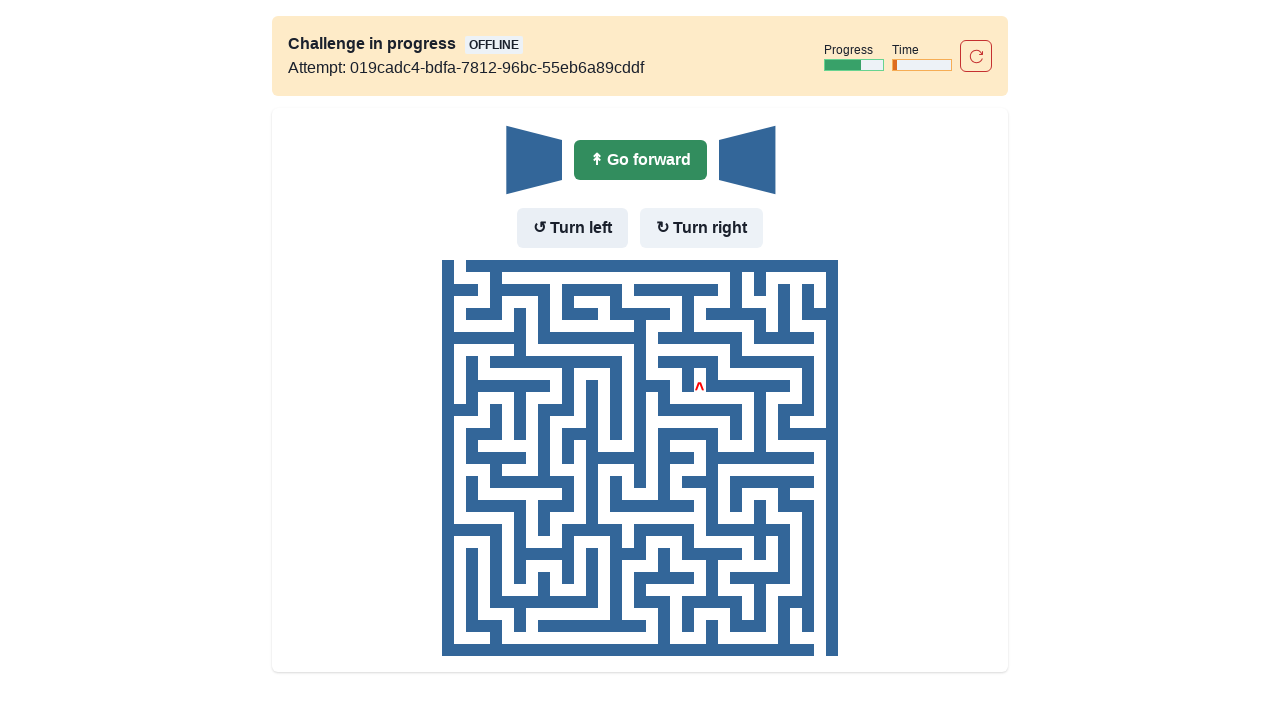

Moved forward (no wall in front) at (640, 160) on internal:role=button[name="Go forward"i]
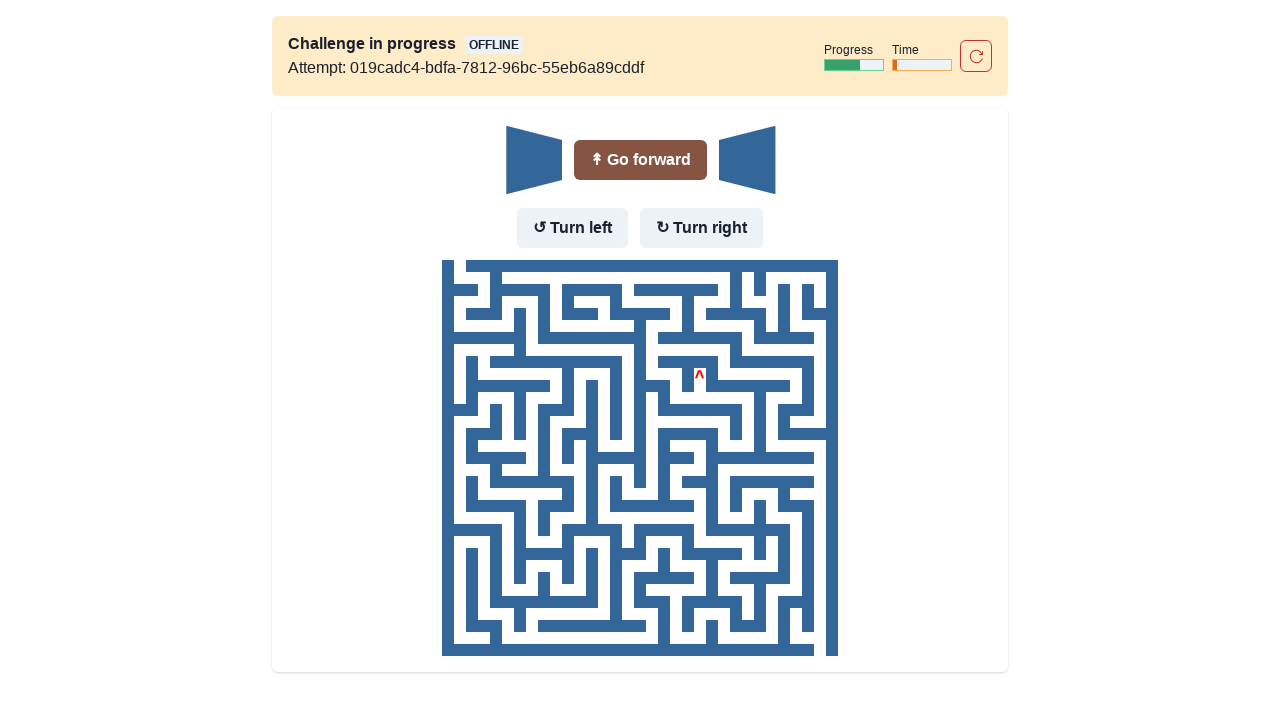

Turned left from dead end (walls on all three sides) at (572, 228) on internal:role=button[name="Turn left"i]
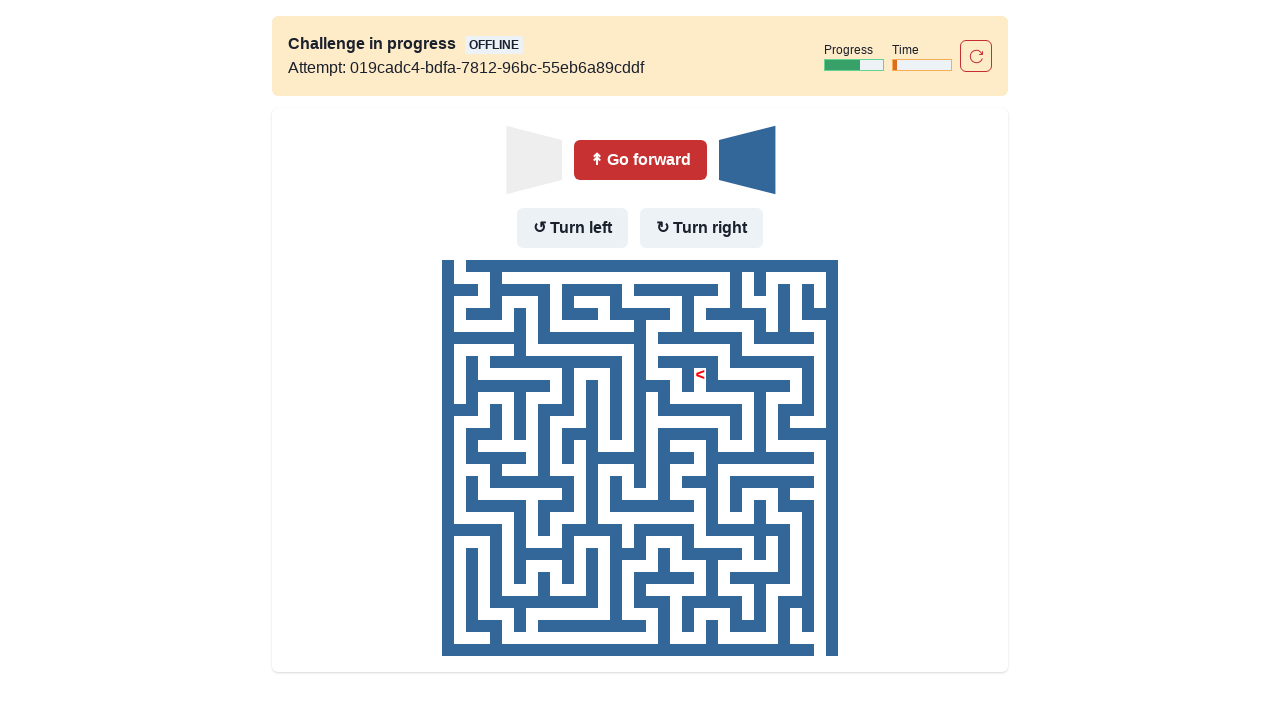

Turned left (wall in front but no wall to the left) at (572, 228) on internal:role=button[name="Turn left"i]
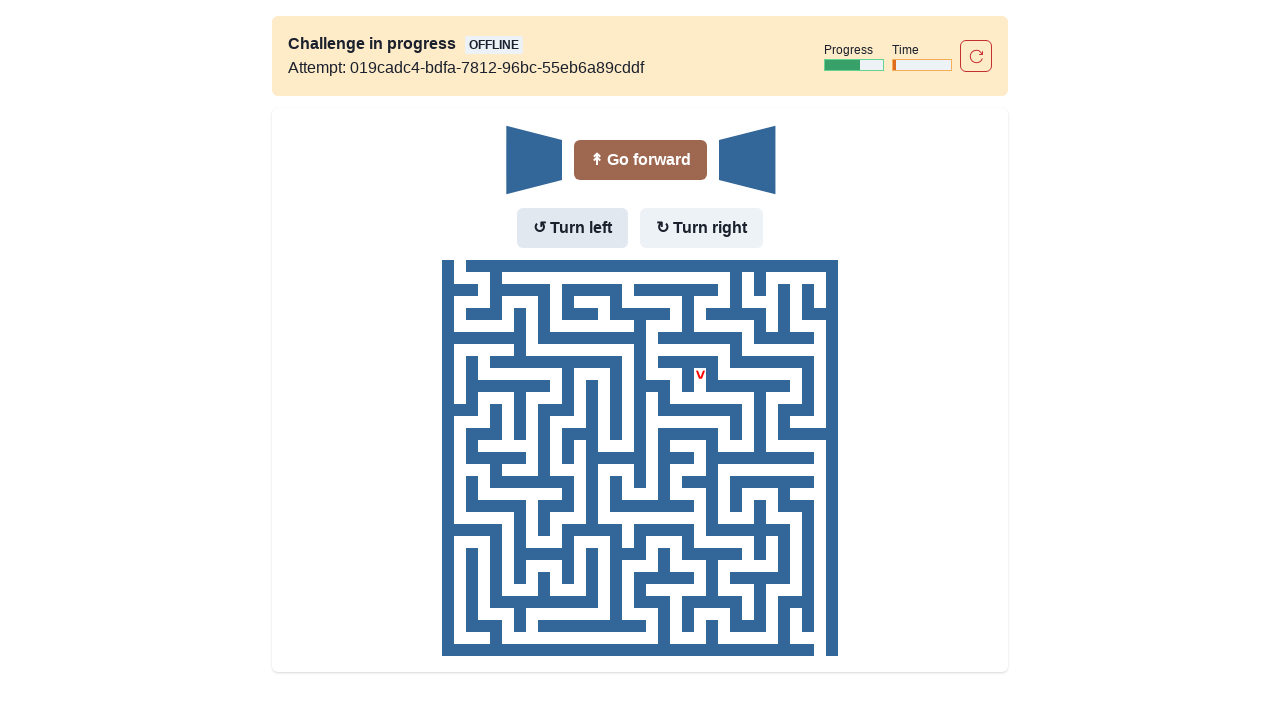

Moved forward after turning left at (640, 160) on internal:role=button[name="Go forward"i]
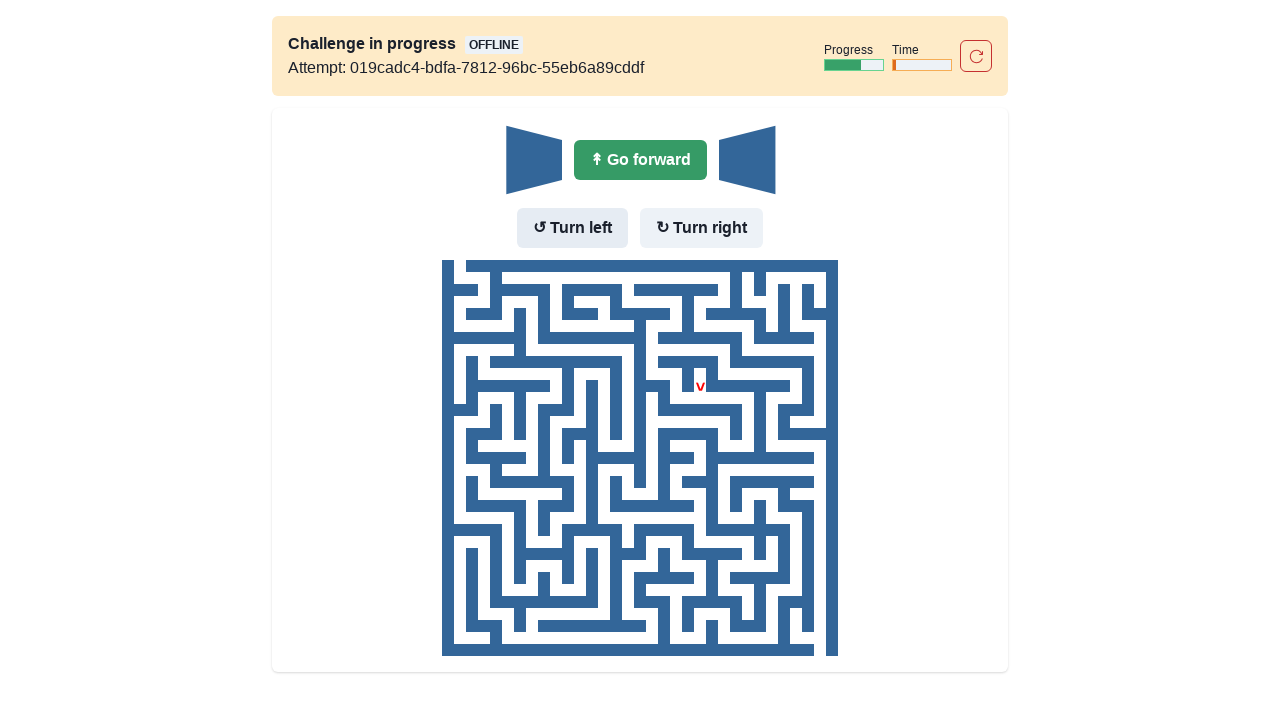

Moved forward (no wall in front) at (640, 160) on internal:role=button[name="Go forward"i]
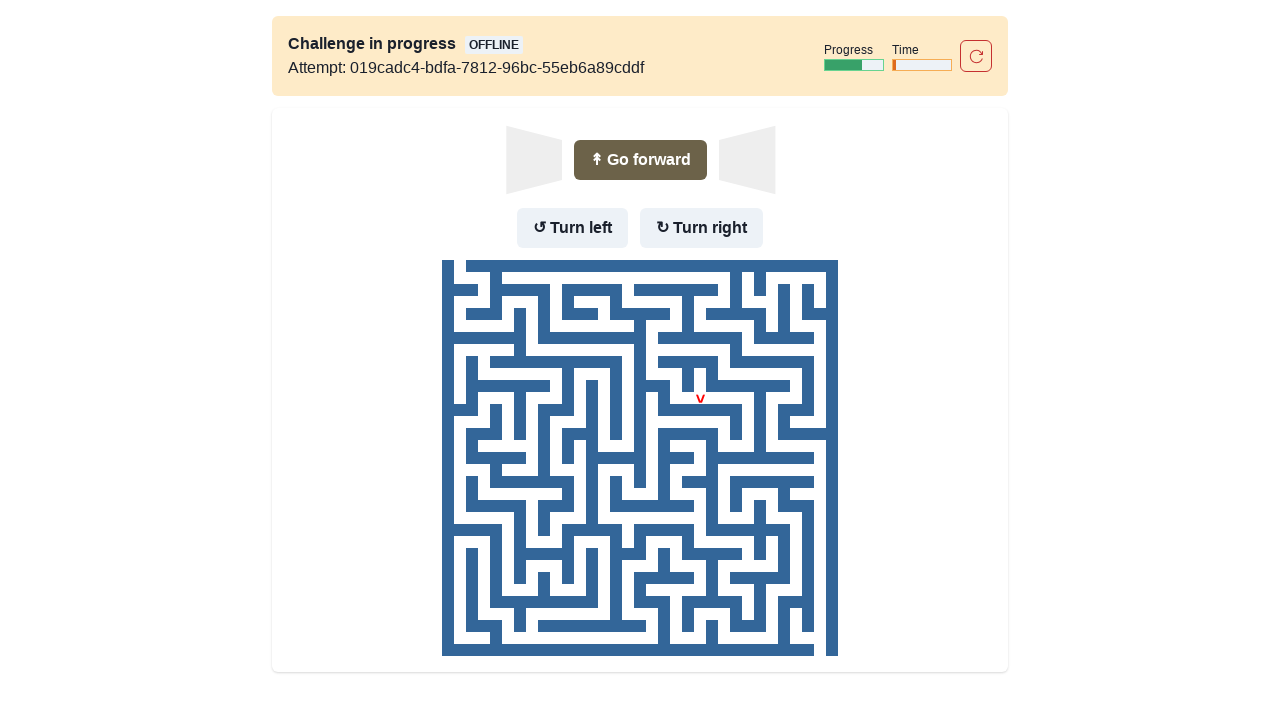

Turned left (wall in front but no wall to the left) at (572, 228) on internal:role=button[name="Turn left"i]
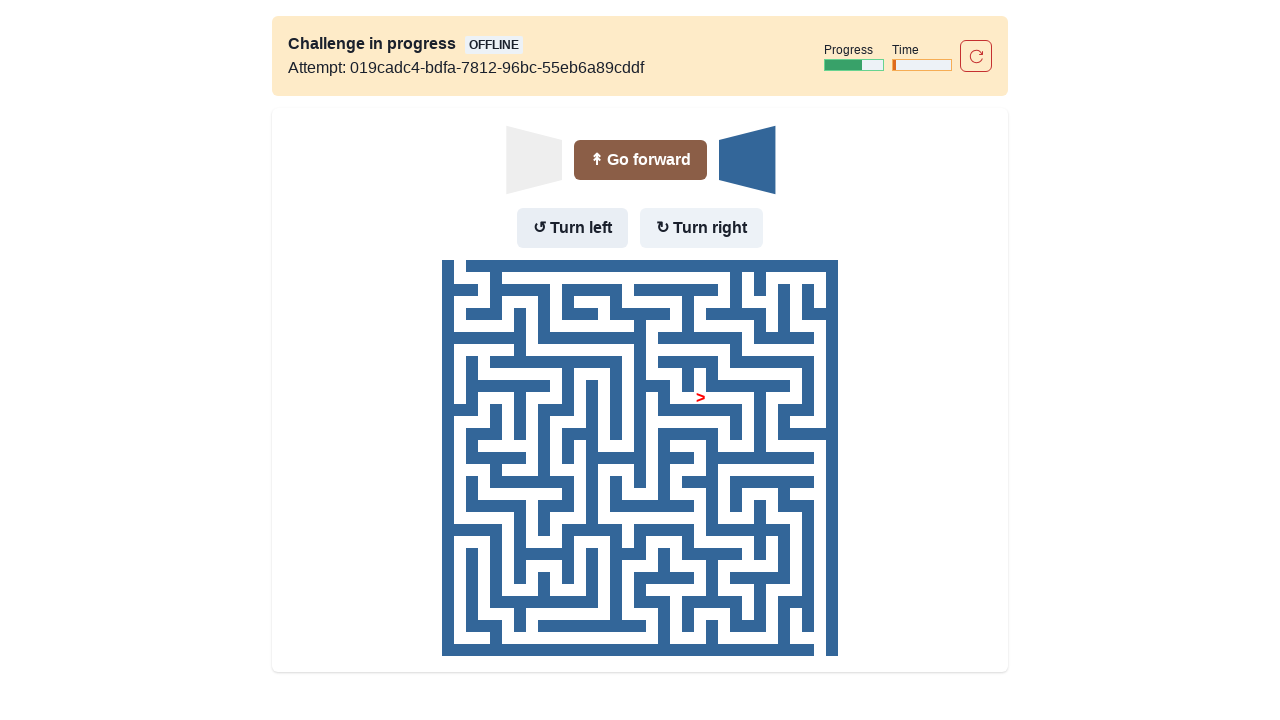

Moved forward after turning left at (640, 160) on internal:role=button[name="Go forward"i]
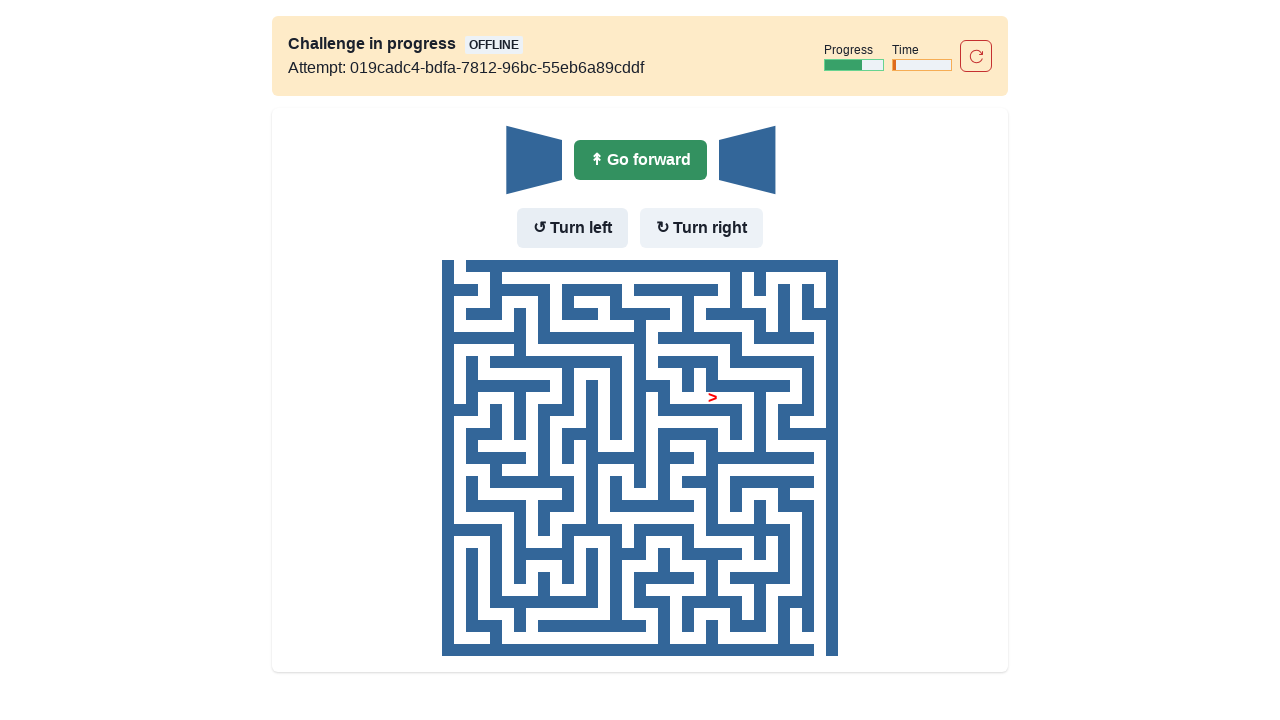

Moved forward (no wall in front) at (640, 160) on internal:role=button[name="Go forward"i]
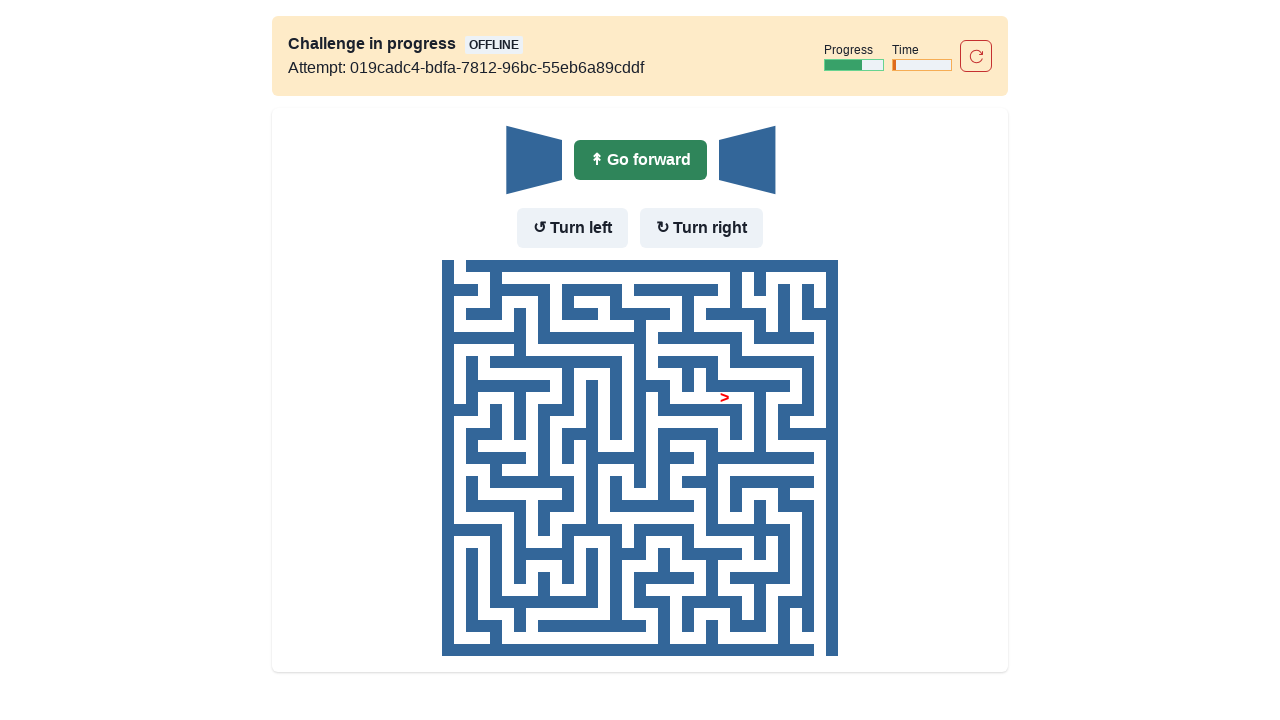

Moved forward (no wall in front) at (640, 160) on internal:role=button[name="Go forward"i]
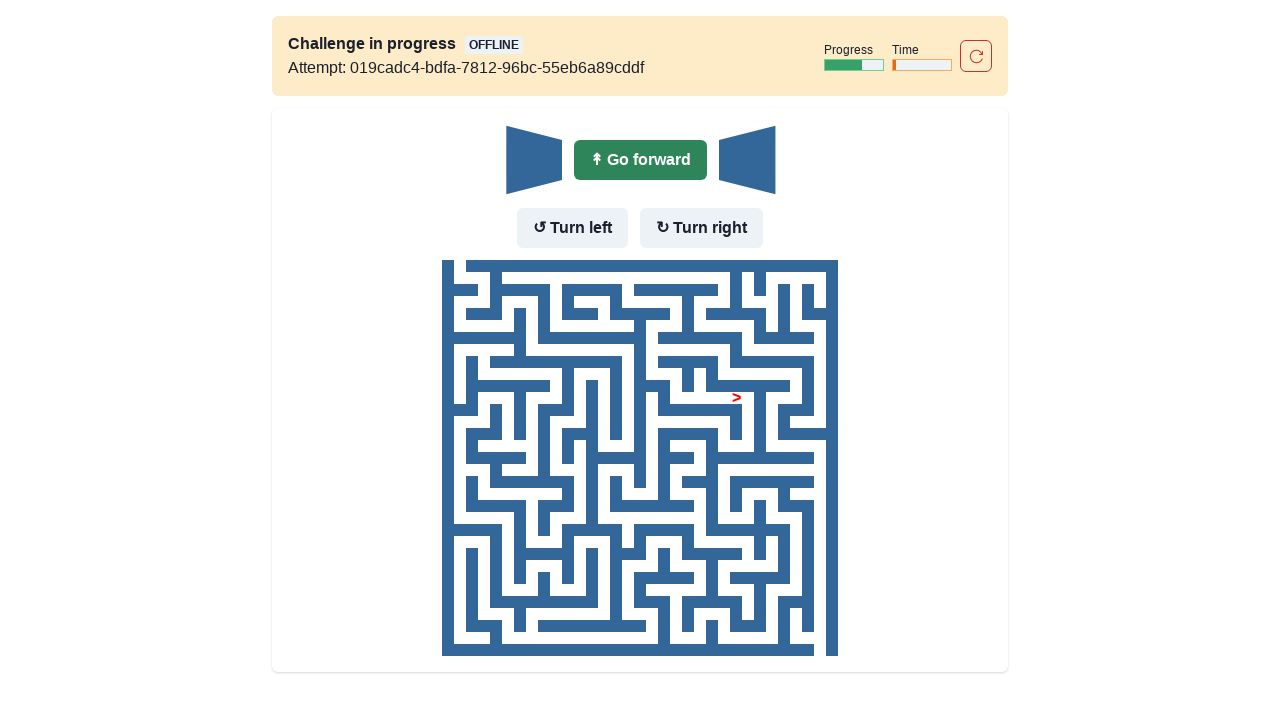

Moved forward (no wall in front) at (640, 160) on internal:role=button[name="Go forward"i]
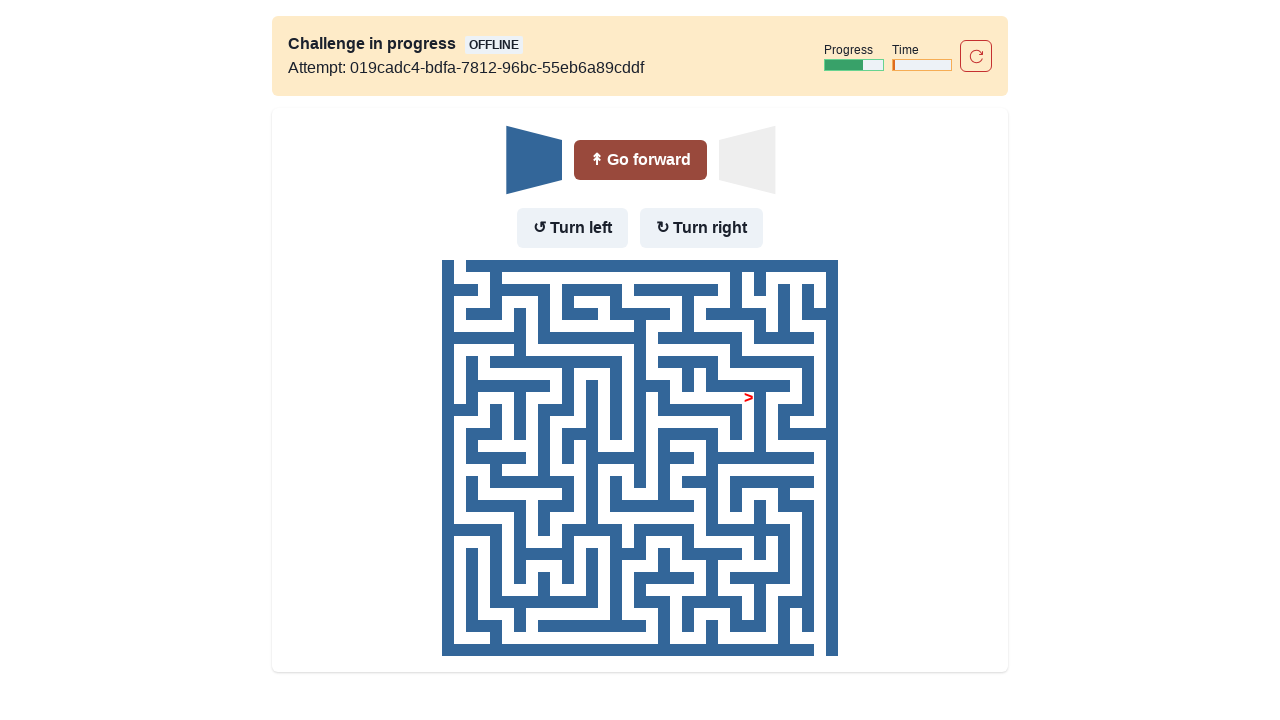

Turned right (wall in front and to the left, but not to the right) at (702, 228) on internal:role=button[name="Turn right"i]
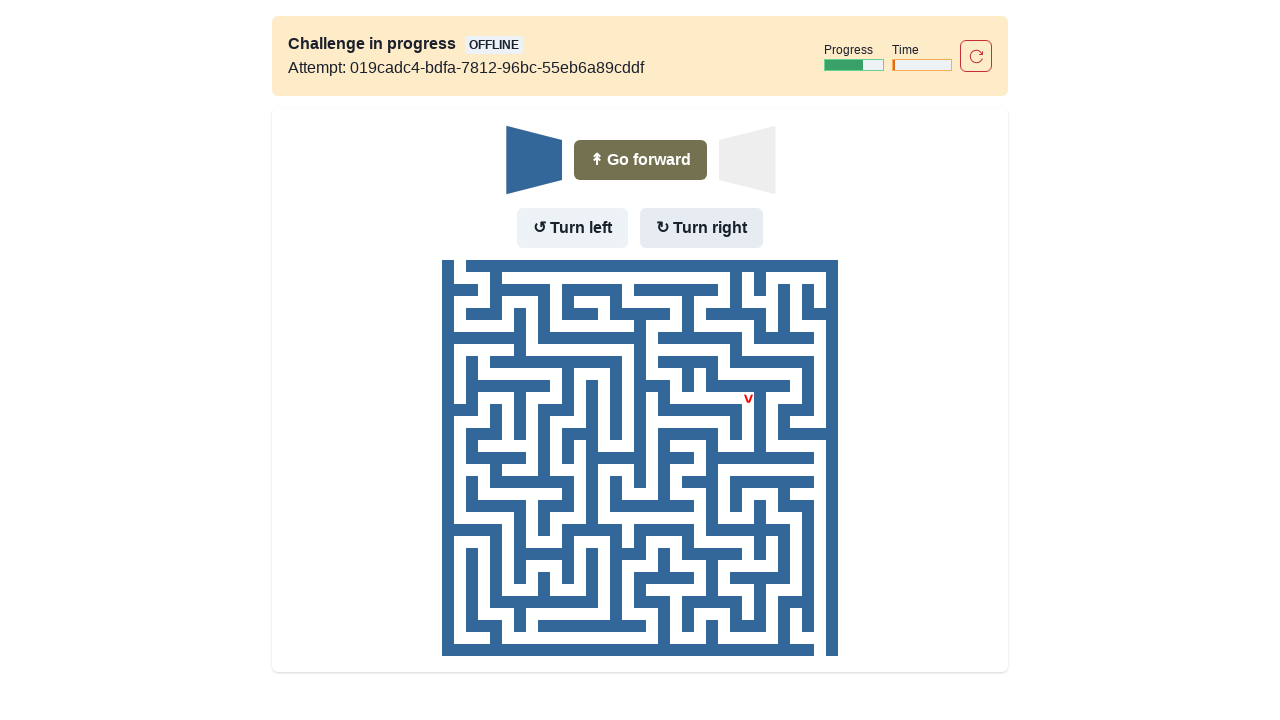

Moved forward after turning right at (640, 160) on internal:role=button[name="Go forward"i]
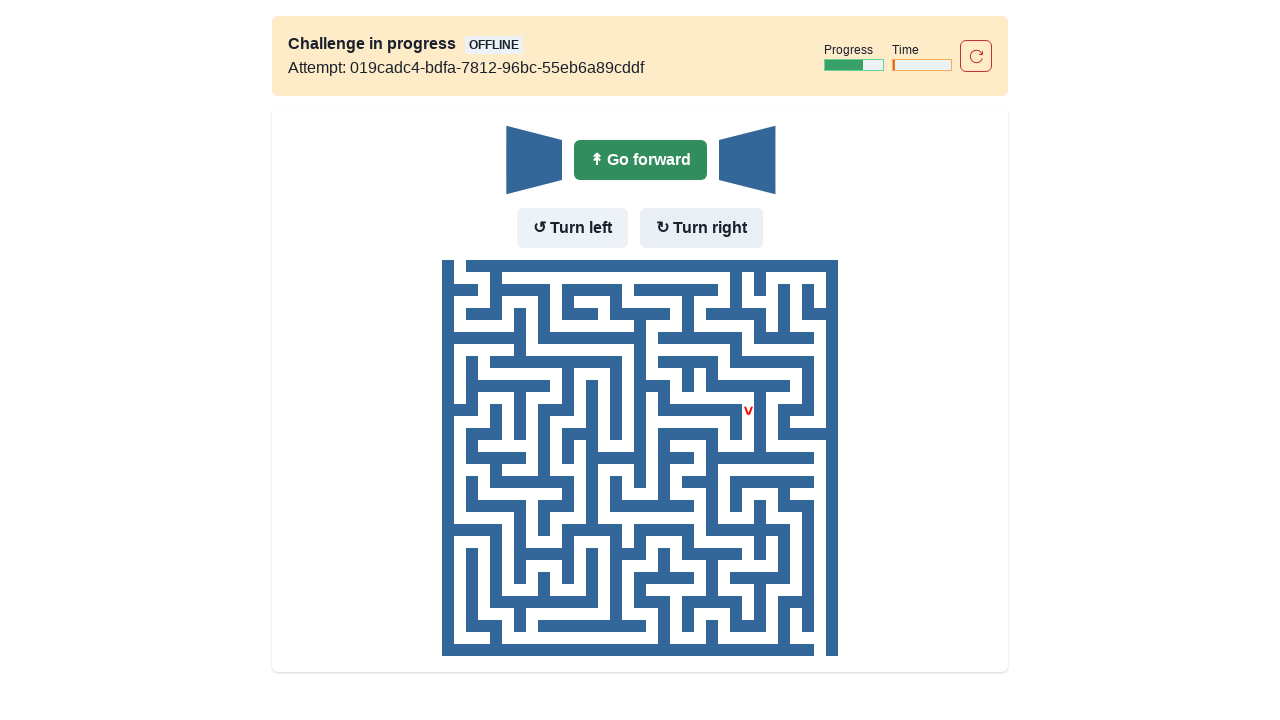

Moved forward (no wall in front) at (640, 160) on internal:role=button[name="Go forward"i]
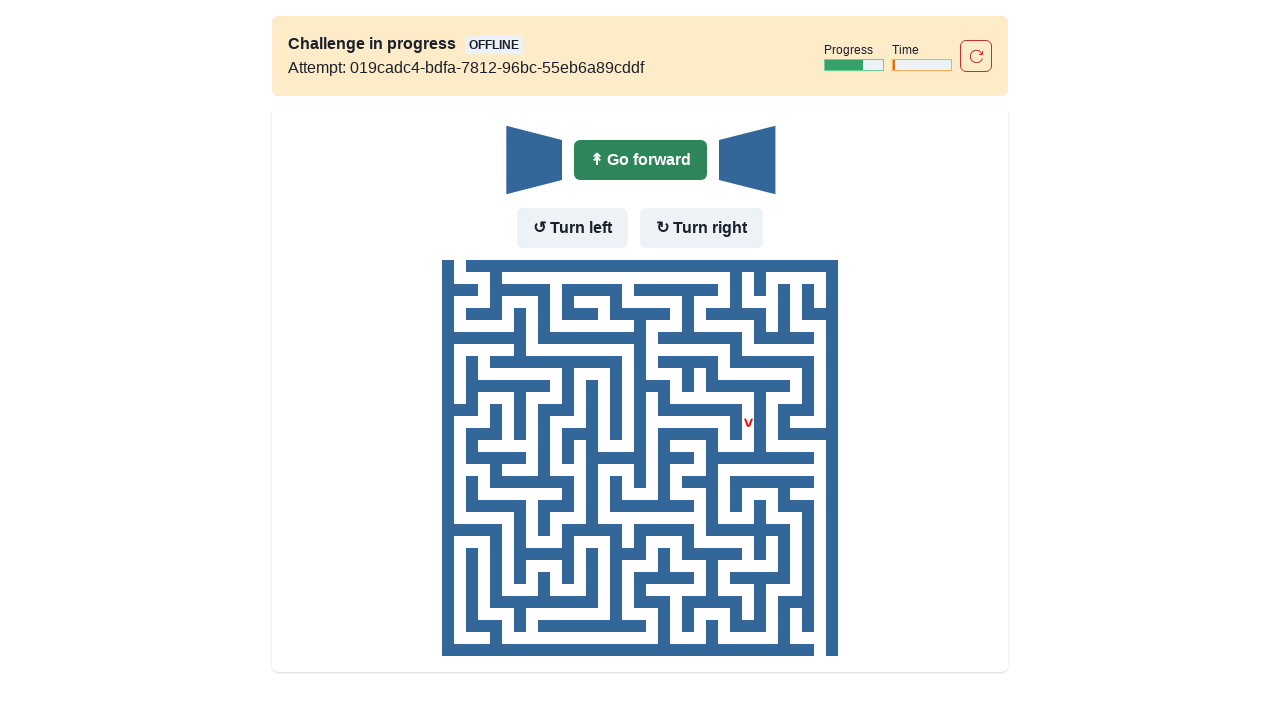

Moved forward (no wall in front) at (640, 160) on internal:role=button[name="Go forward"i]
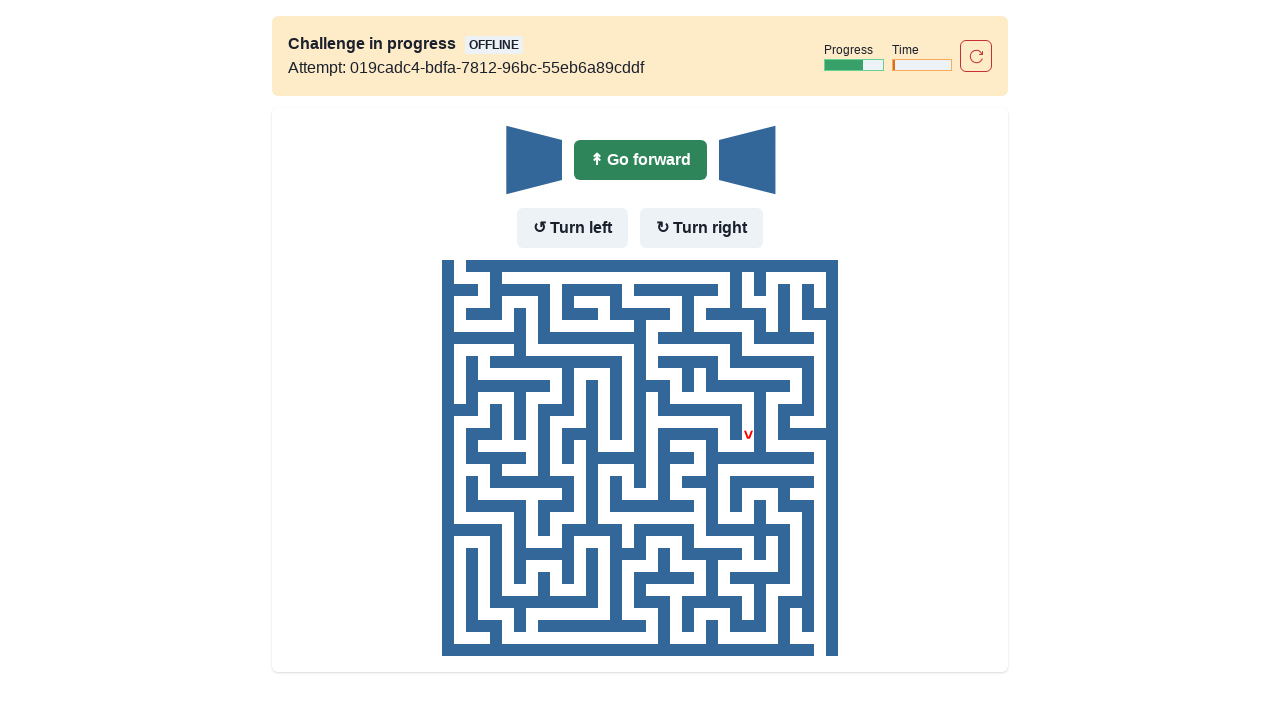

Moved forward (no wall in front) at (640, 160) on internal:role=button[name="Go forward"i]
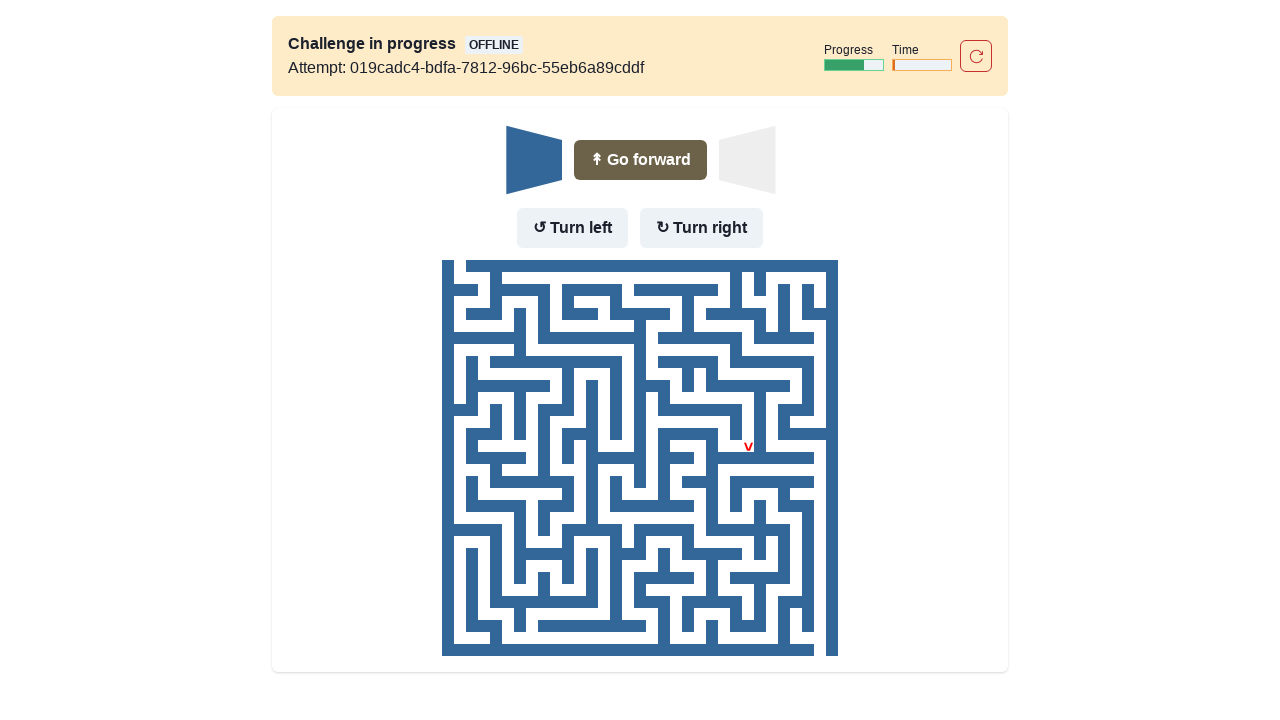

Turned right (wall in front and to the left, but not to the right) at (702, 228) on internal:role=button[name="Turn right"i]
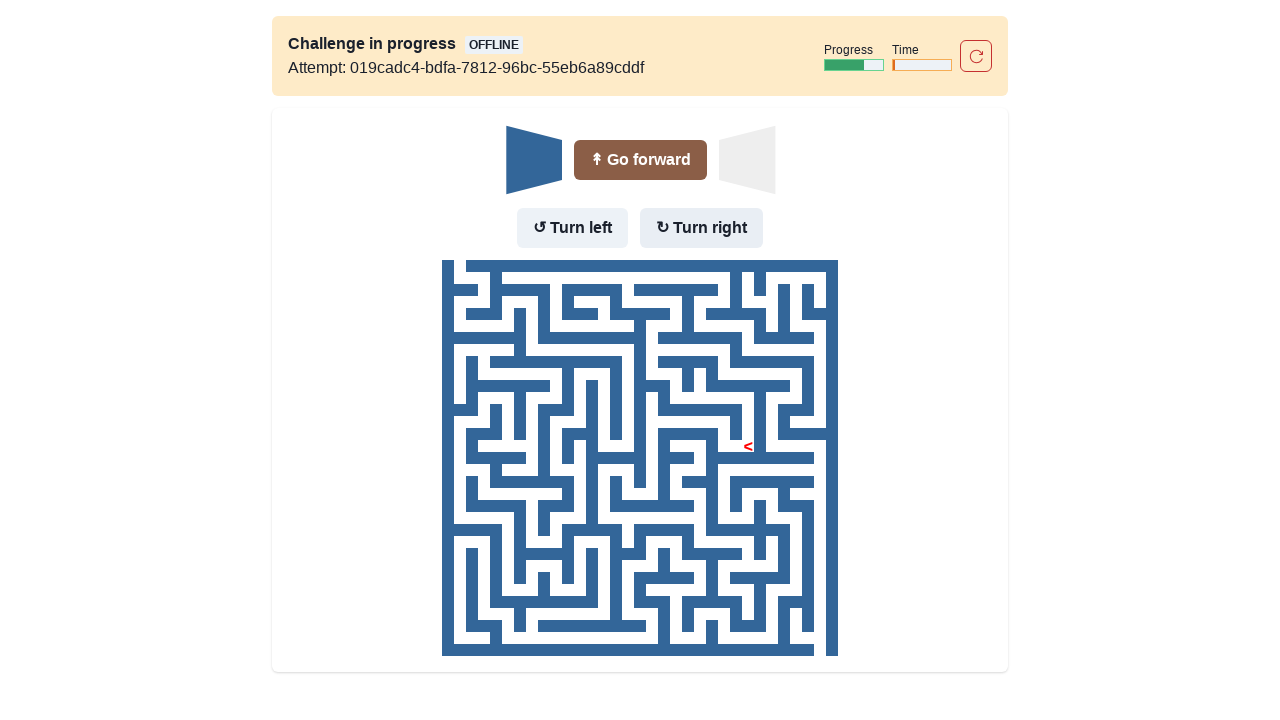

Moved forward after turning right at (640, 160) on internal:role=button[name="Go forward"i]
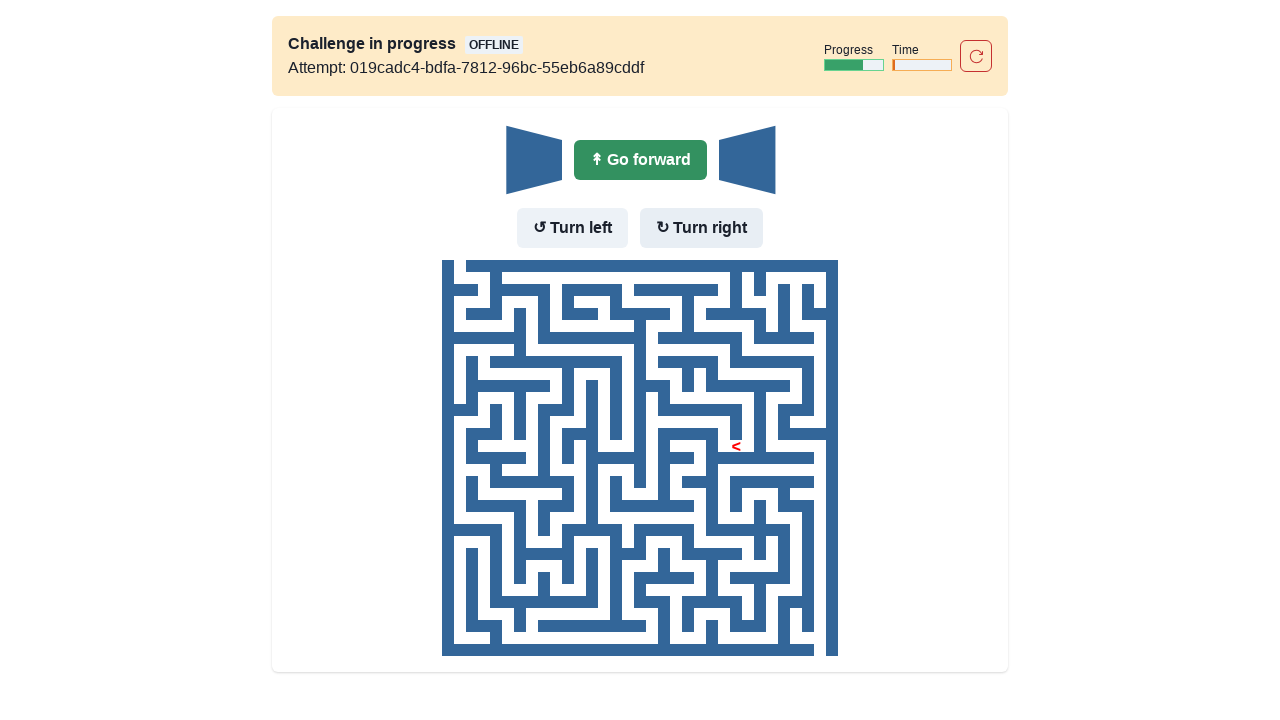

Moved forward (no wall in front) at (640, 160) on internal:role=button[name="Go forward"i]
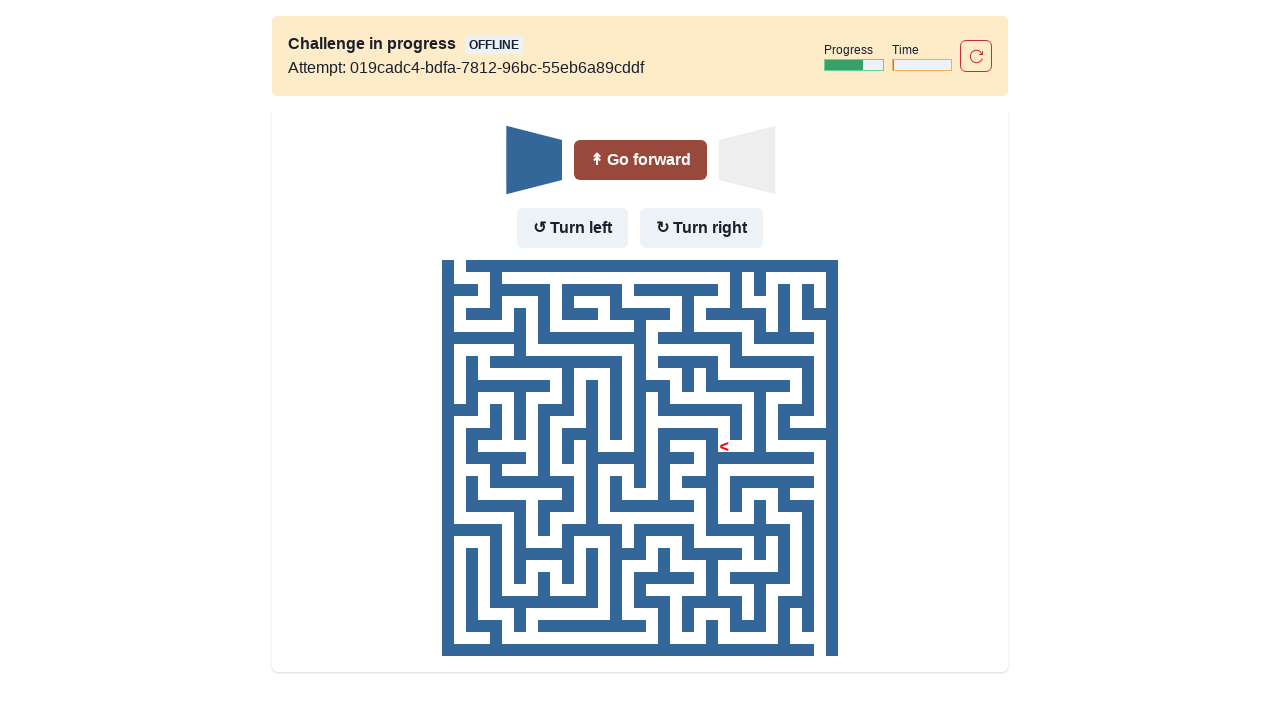

Turned right (wall in front and to the left, but not to the right) at (702, 228) on internal:role=button[name="Turn right"i]
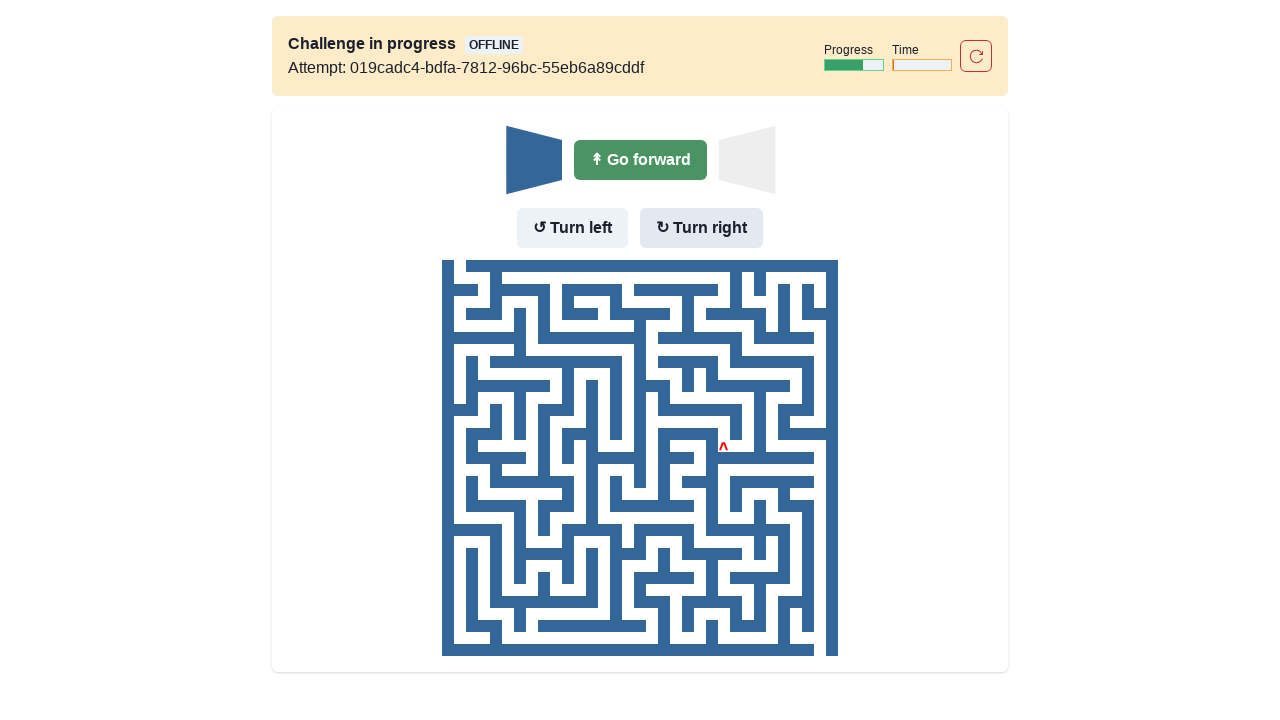

Moved forward after turning right at (640, 160) on internal:role=button[name="Go forward"i]
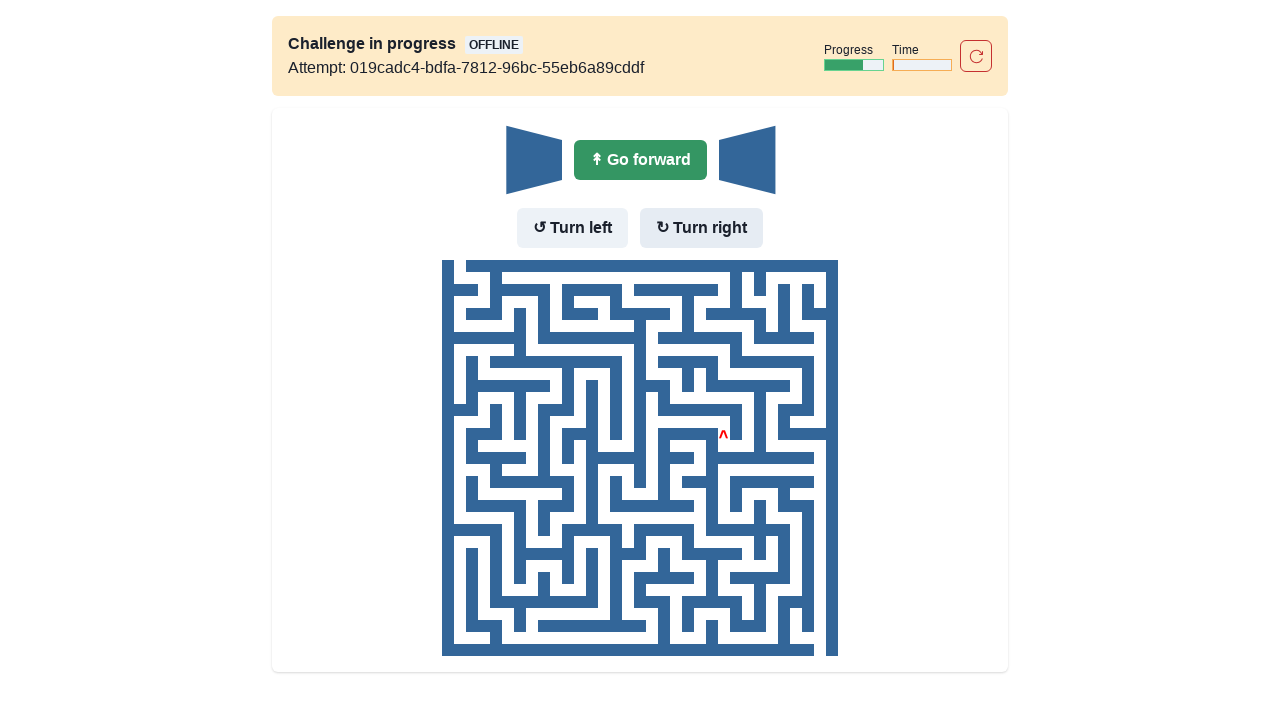

Moved forward (no wall in front) at (640, 160) on internal:role=button[name="Go forward"i]
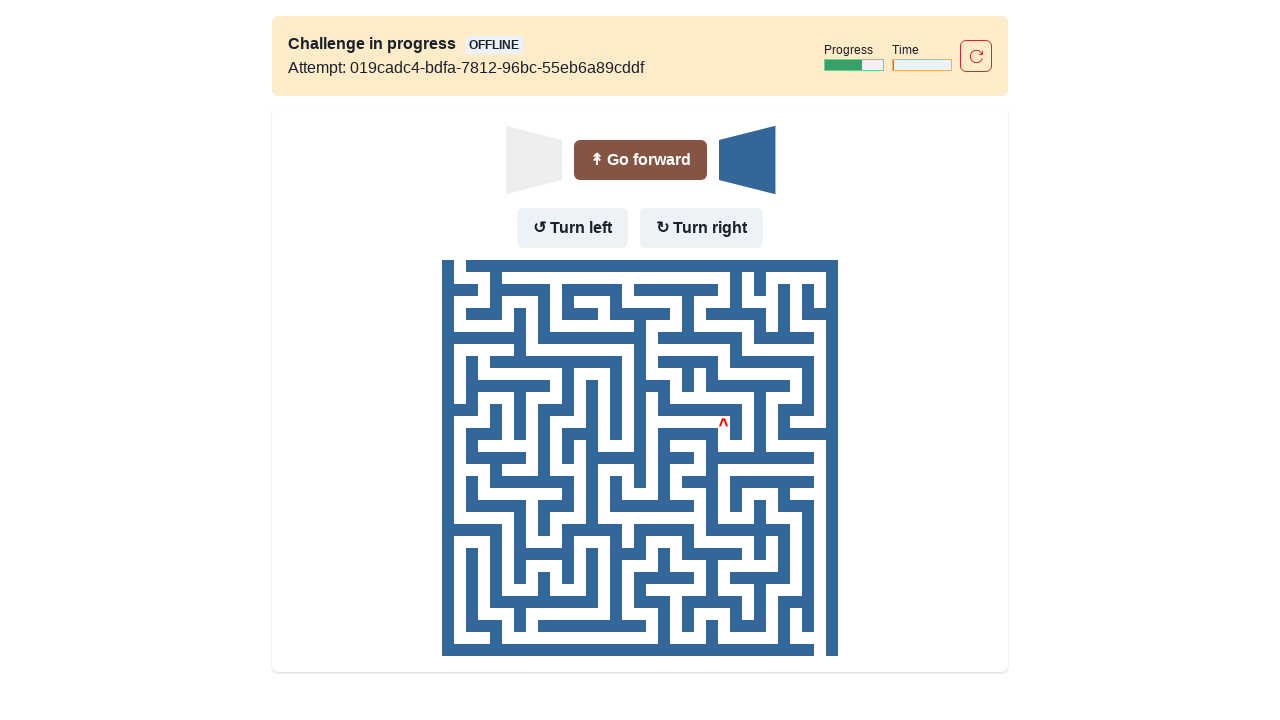

Turned left (wall in front but no wall to the left) at (572, 228) on internal:role=button[name="Turn left"i]
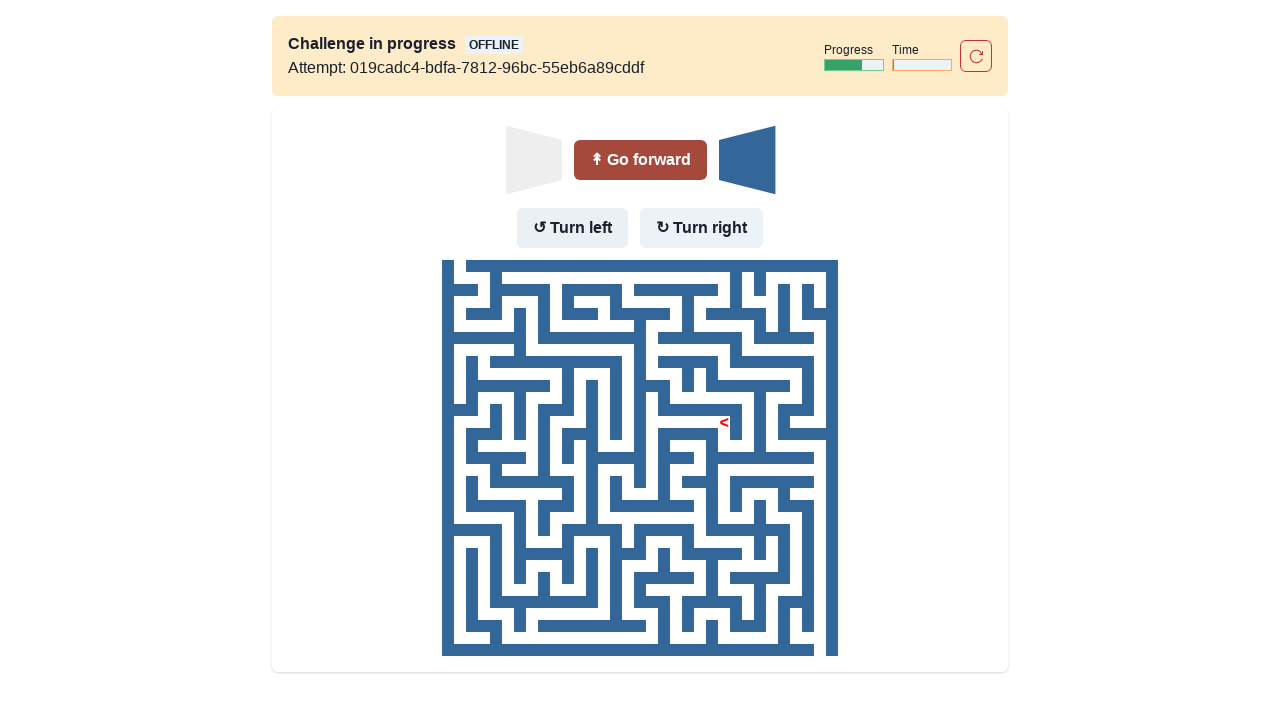

Moved forward after turning left at (640, 160) on internal:role=button[name="Go forward"i]
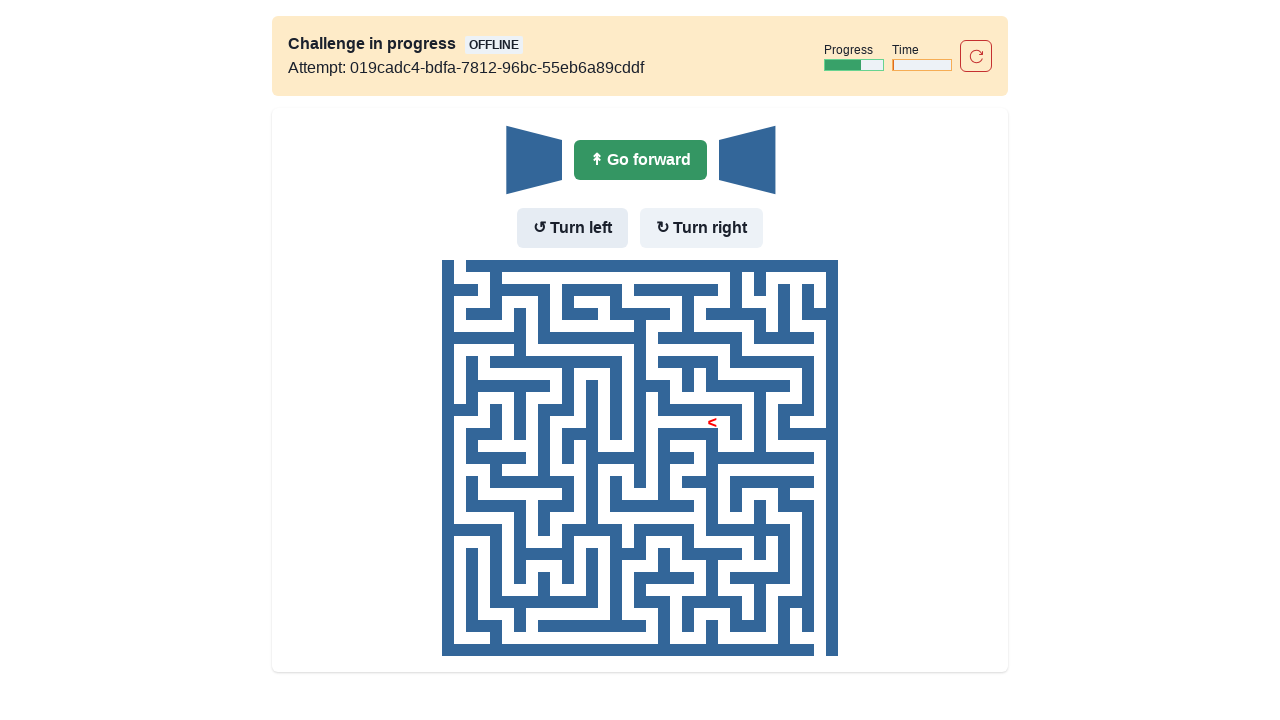

Moved forward (no wall in front) at (640, 160) on internal:role=button[name="Go forward"i]
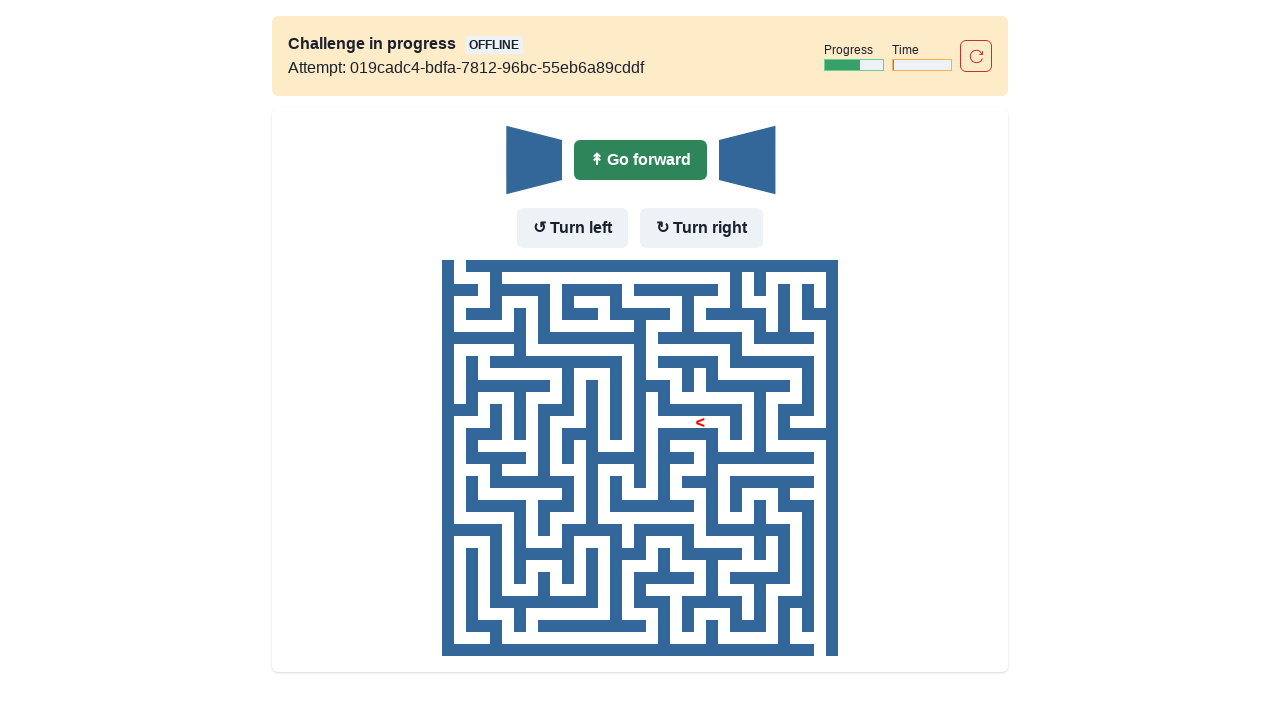

Moved forward (no wall in front) at (640, 160) on internal:role=button[name="Go forward"i]
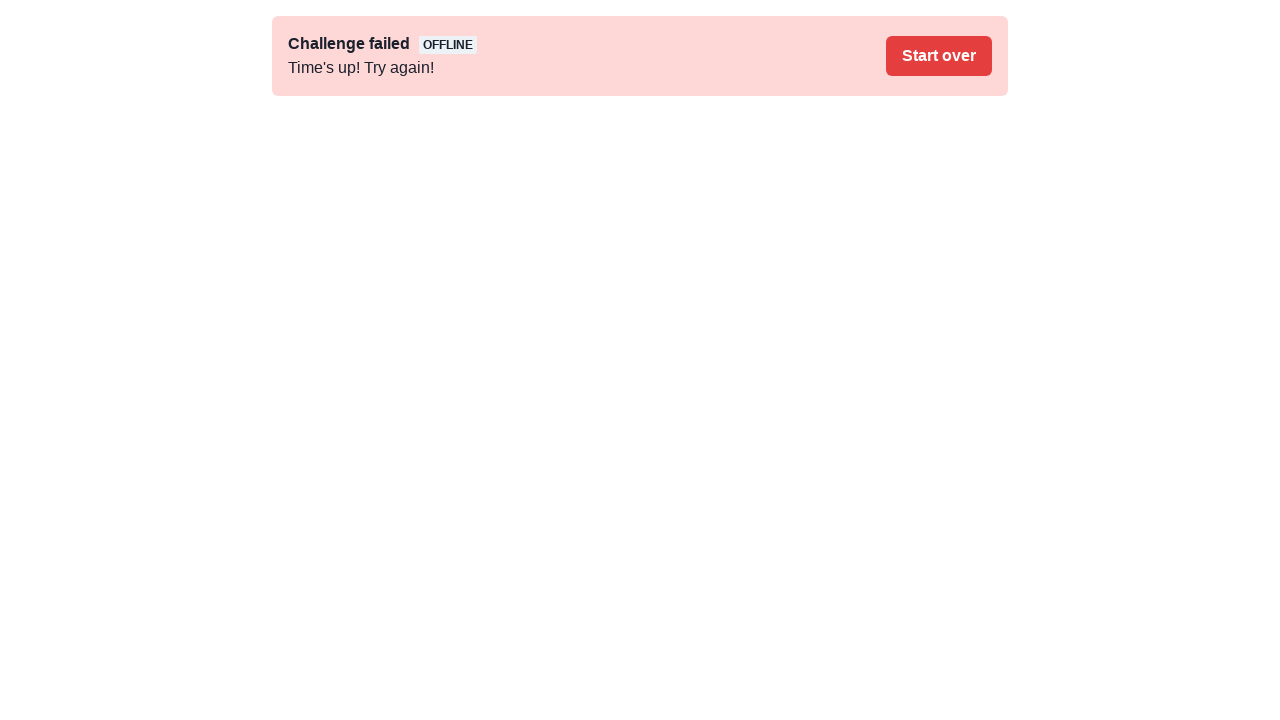

Reached the finish line - forward button is no longer visible
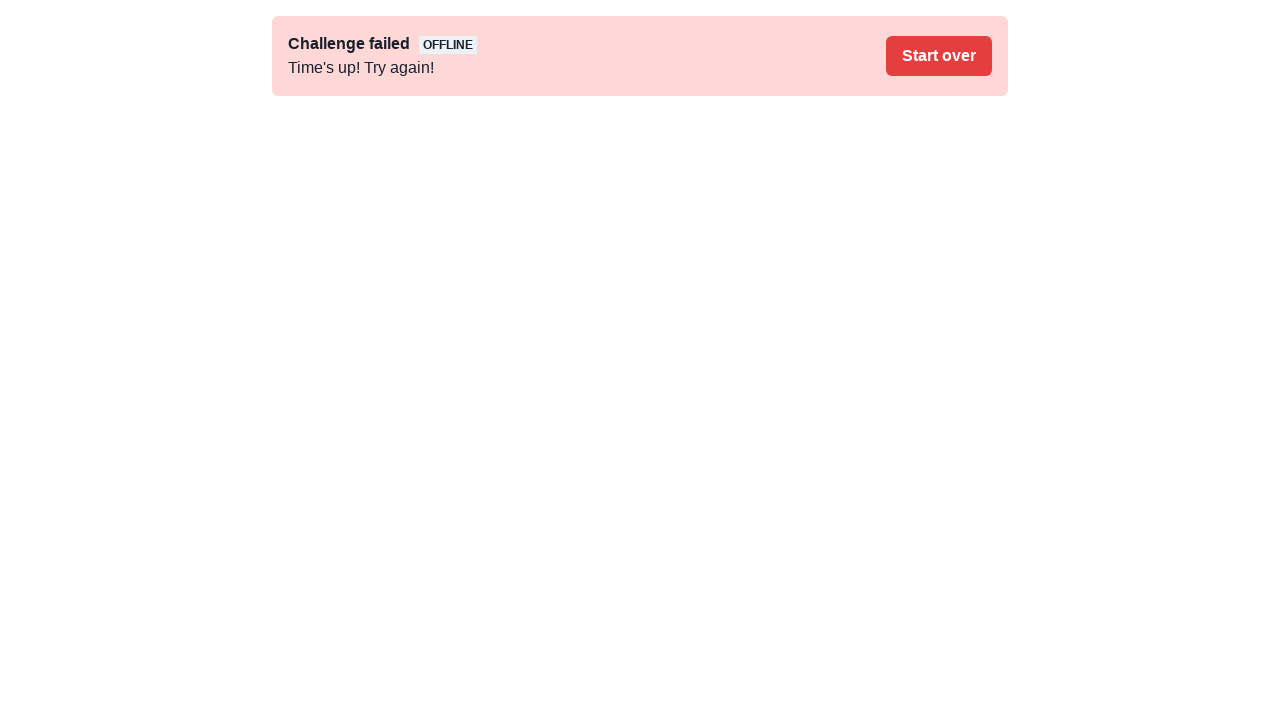

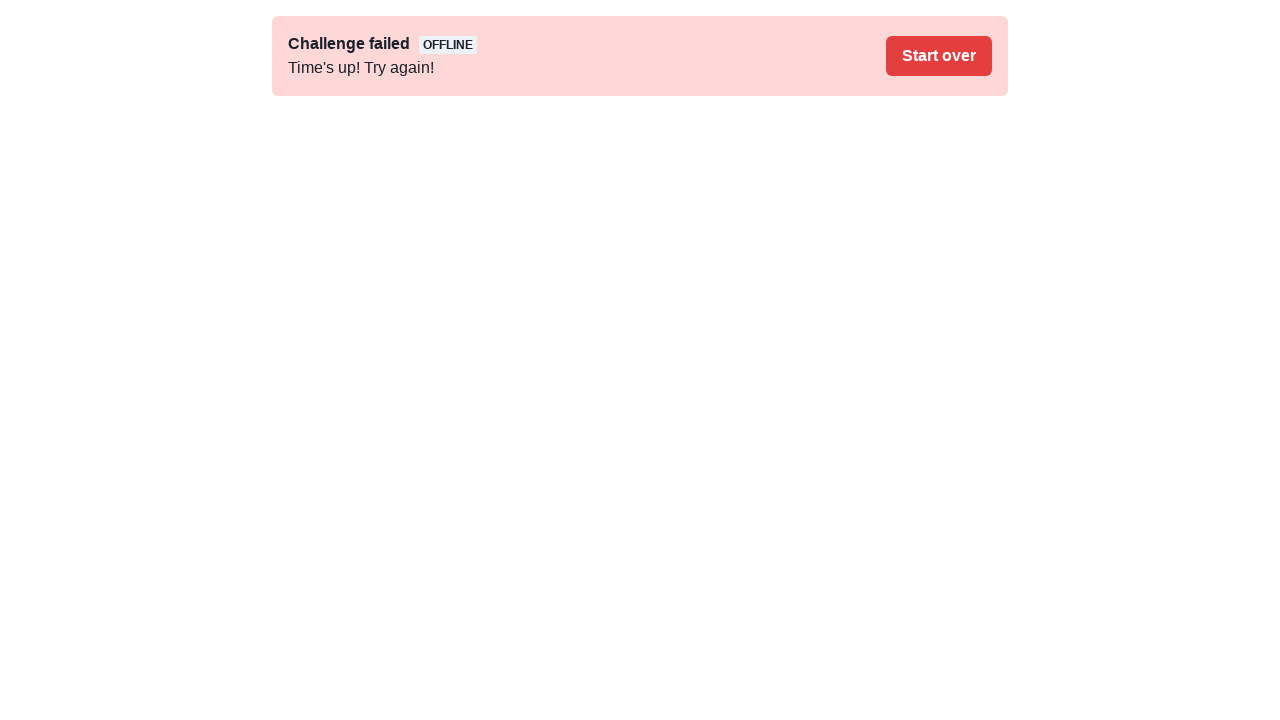